Tests interacting with a TinyMCE text area inside an iframe by clearing it and typing uppercase text using keyboard modifiers

Starting URL: https://the-internet.herokuapp.com/iframe

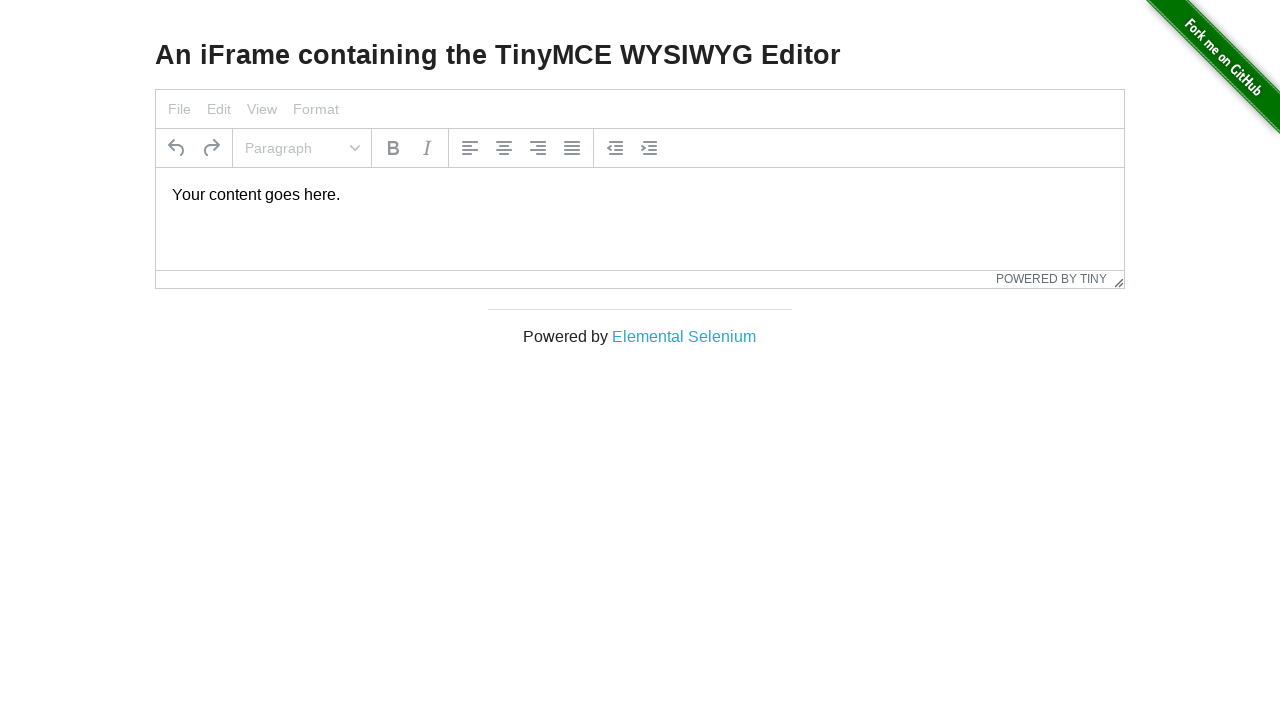

Located body element for sending key presses
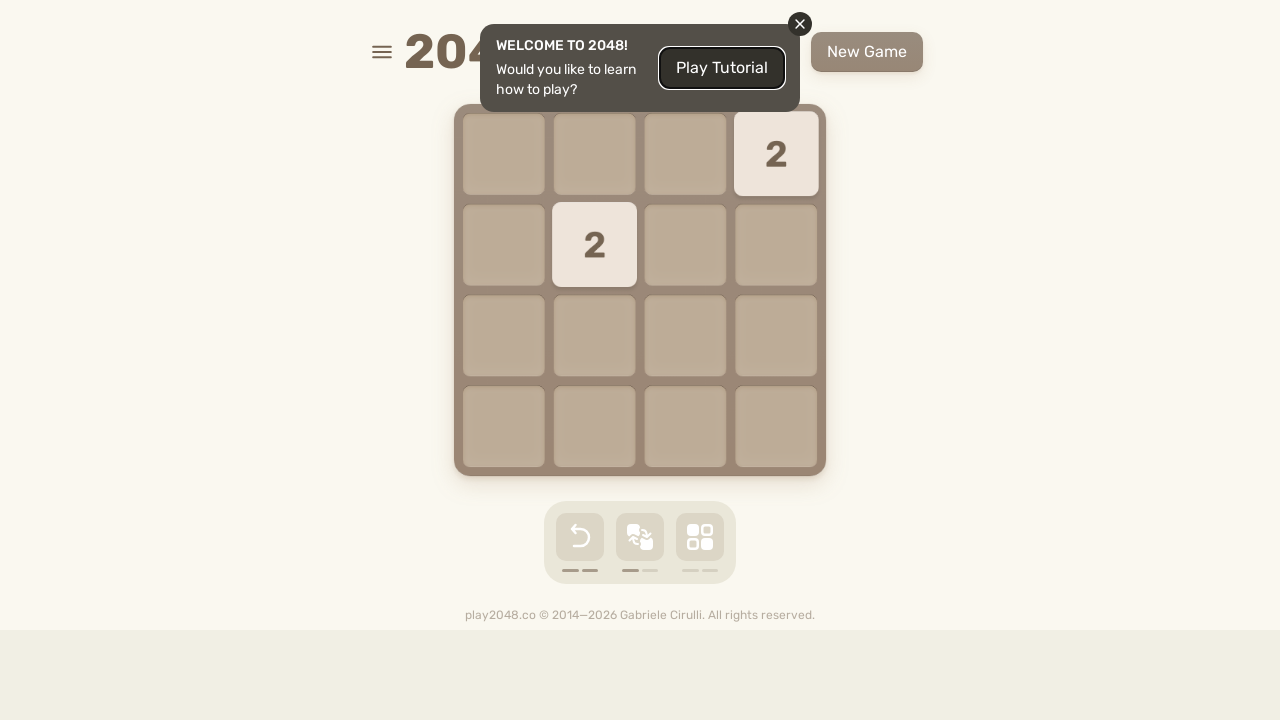

Pressed ArrowUp key
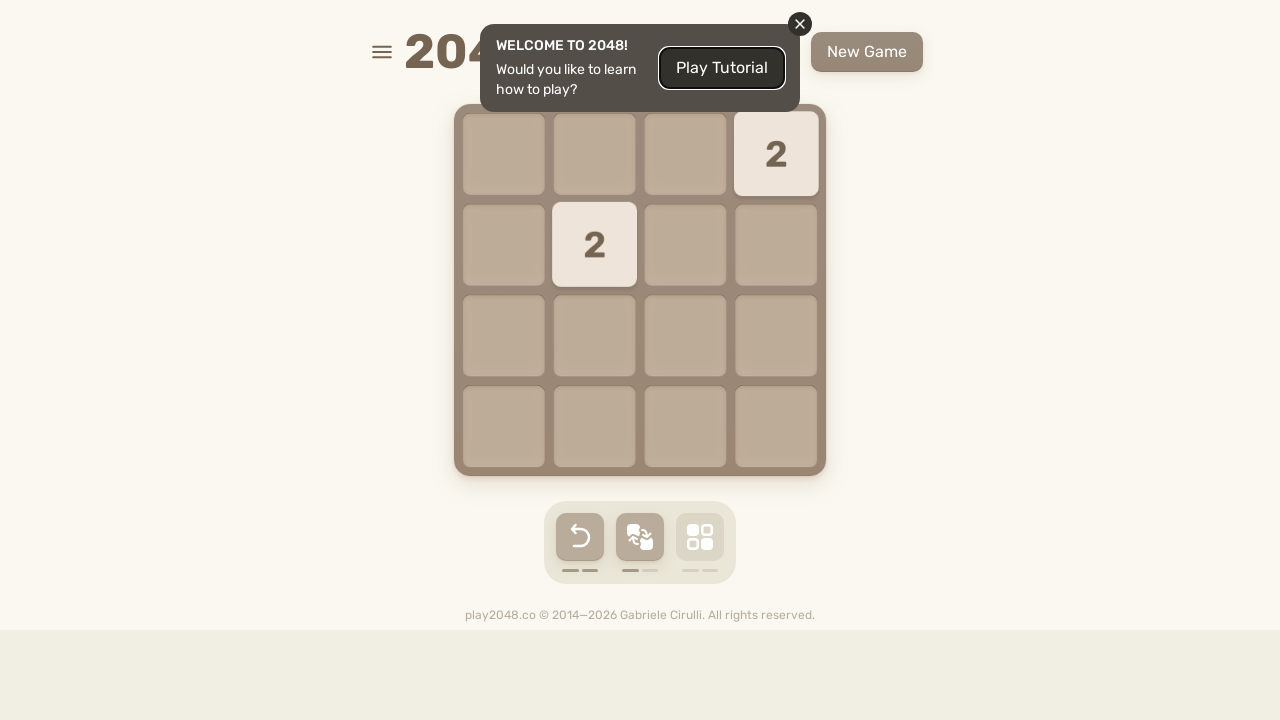

Pressed ArrowRight key
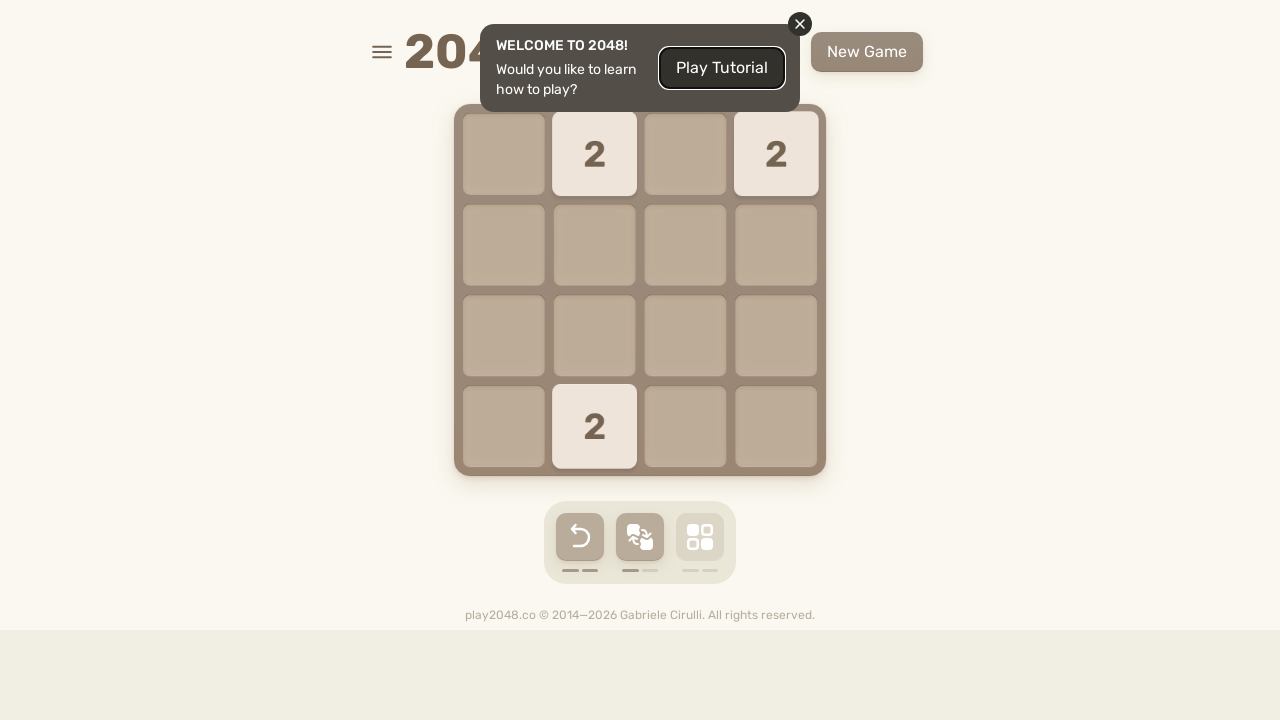

Pressed ArrowDown key
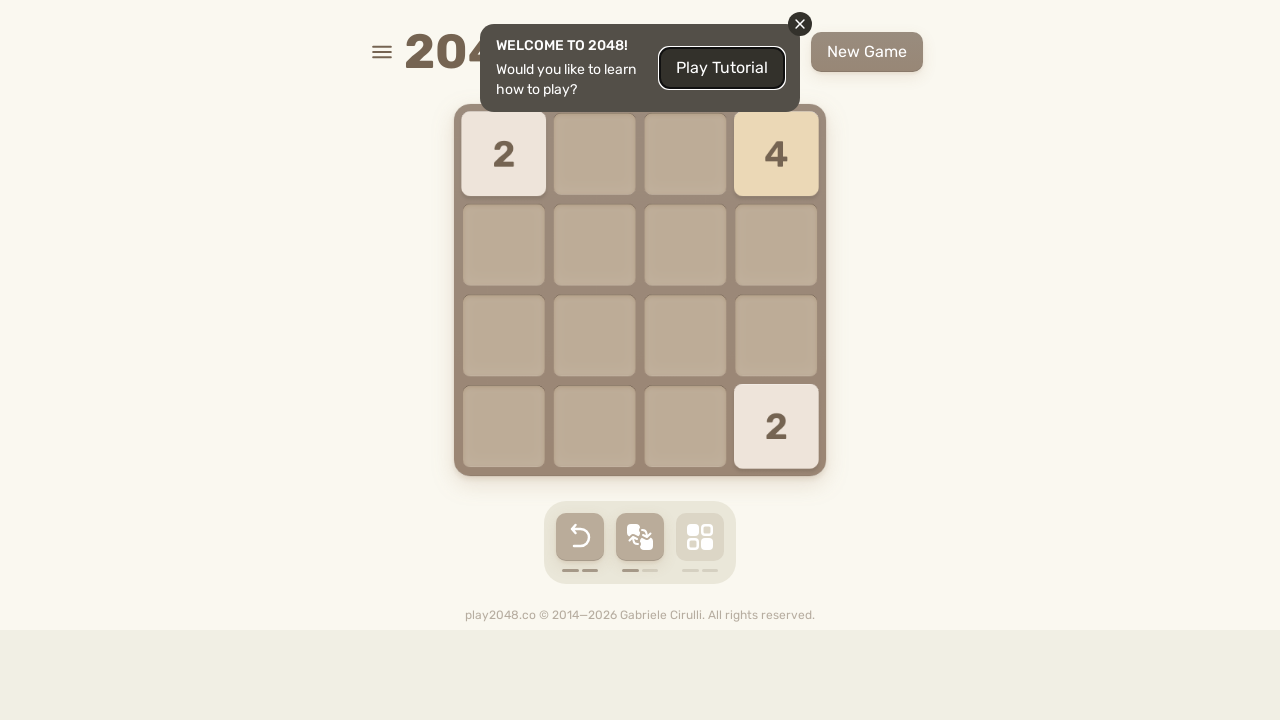

Pressed ArrowLeft key
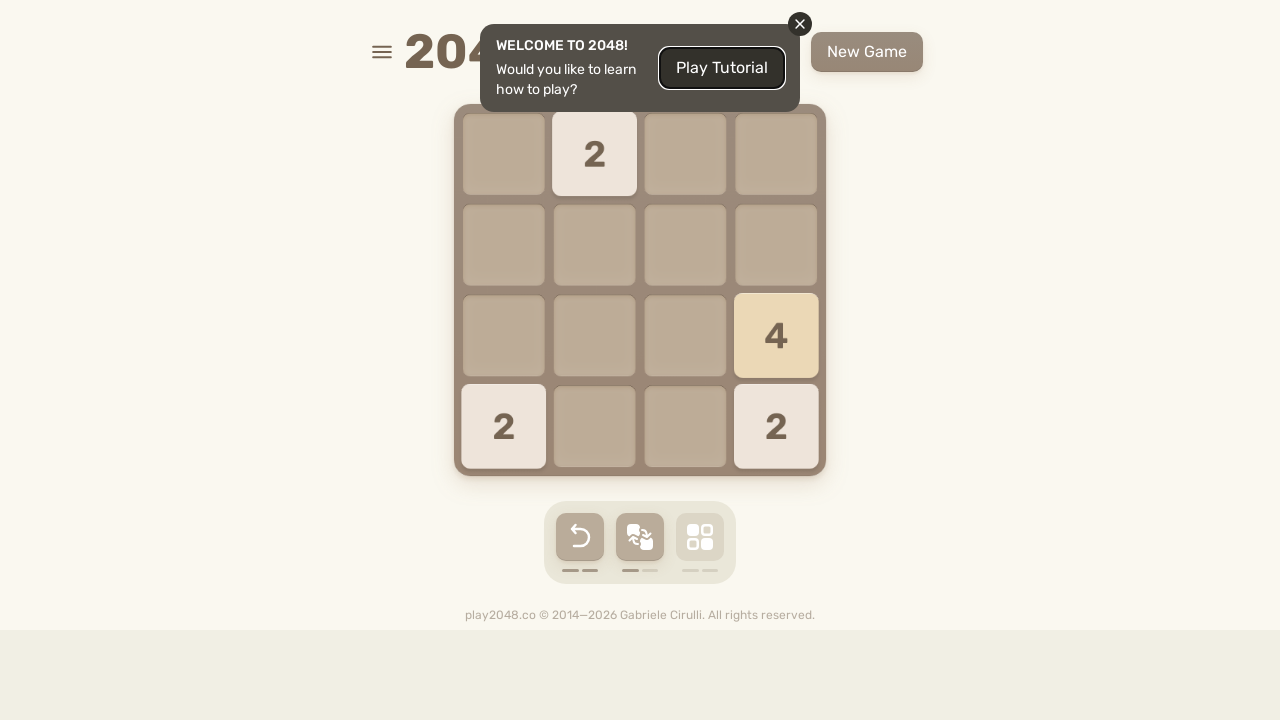

Waited 100ms for game to register moves
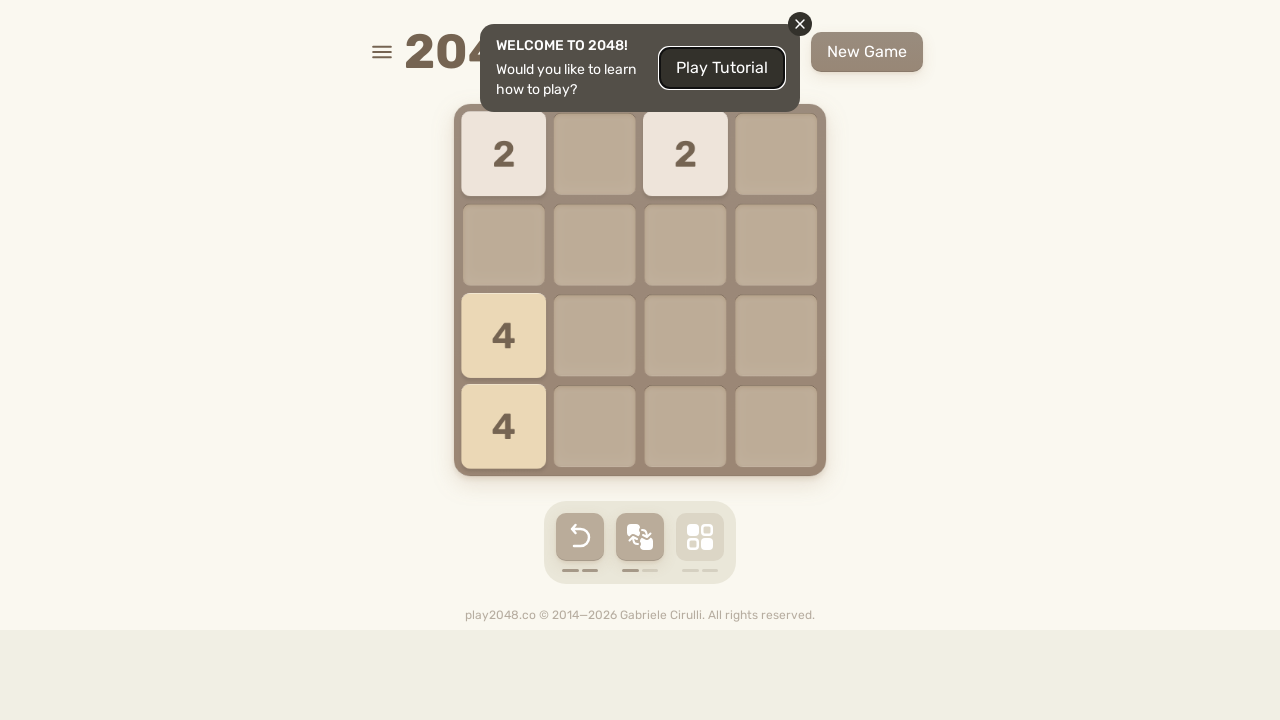

Located game-over element
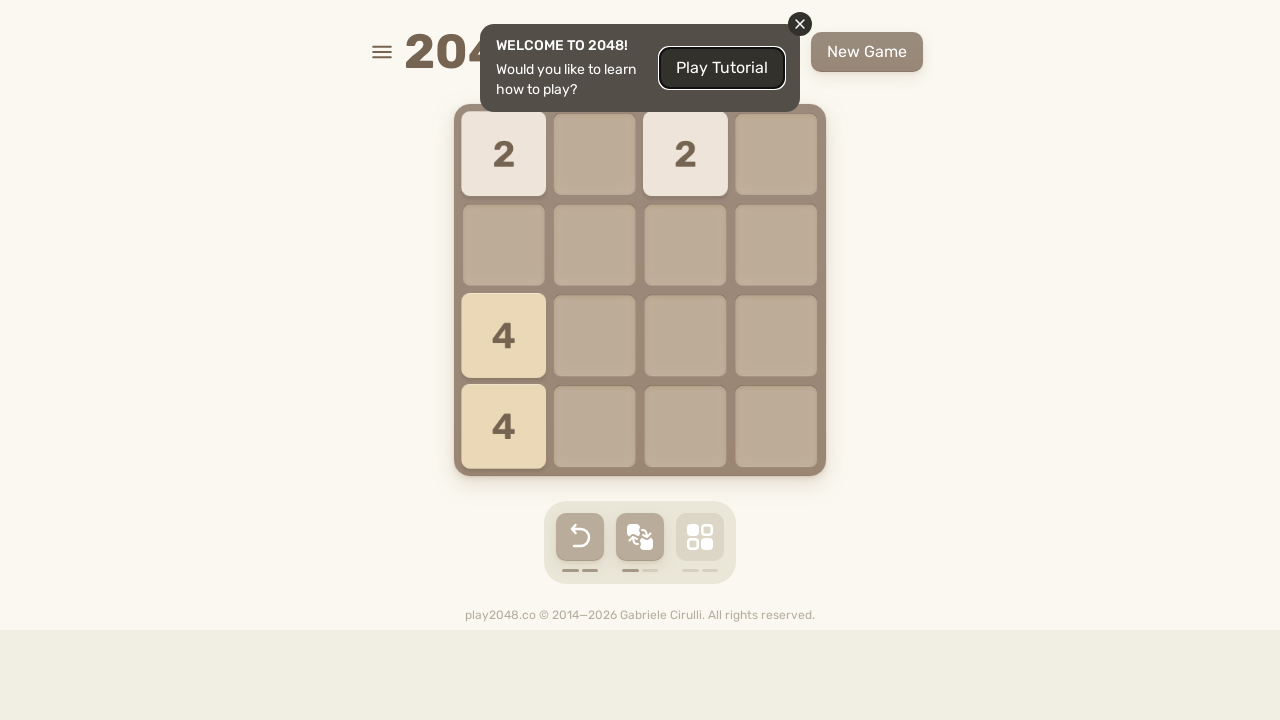

Pressed ArrowUp key
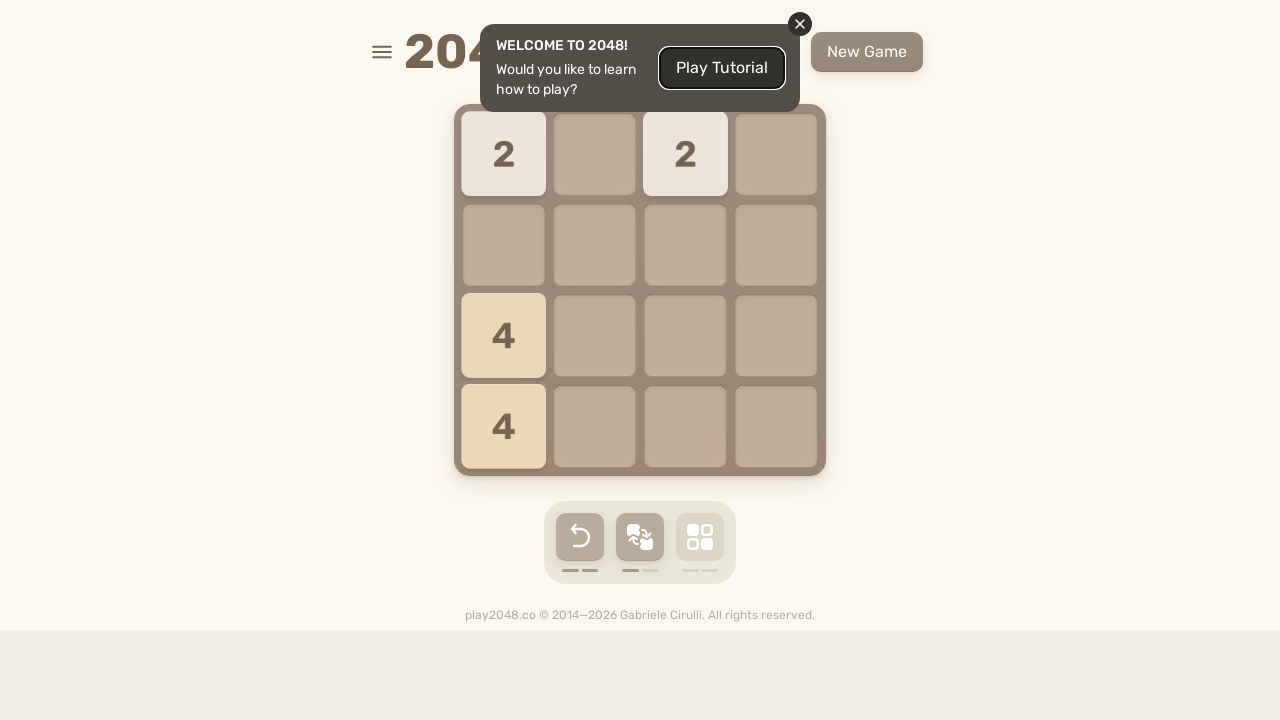

Pressed ArrowRight key
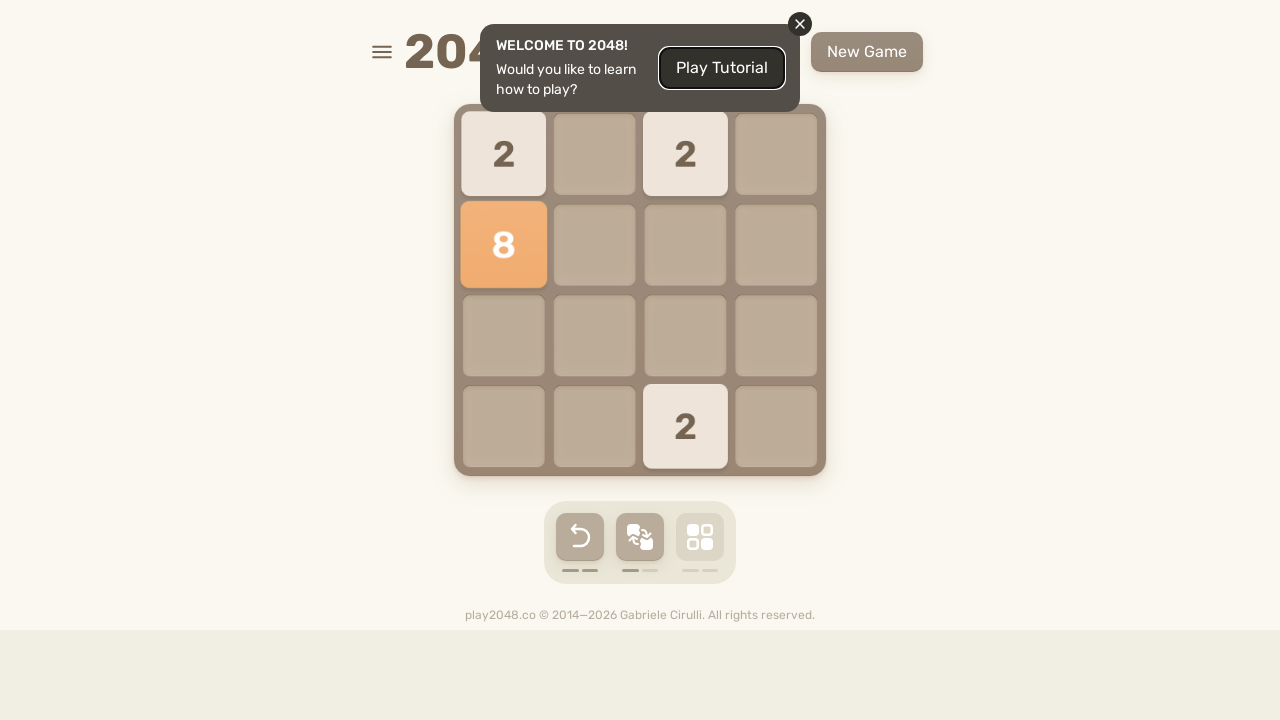

Pressed ArrowDown key
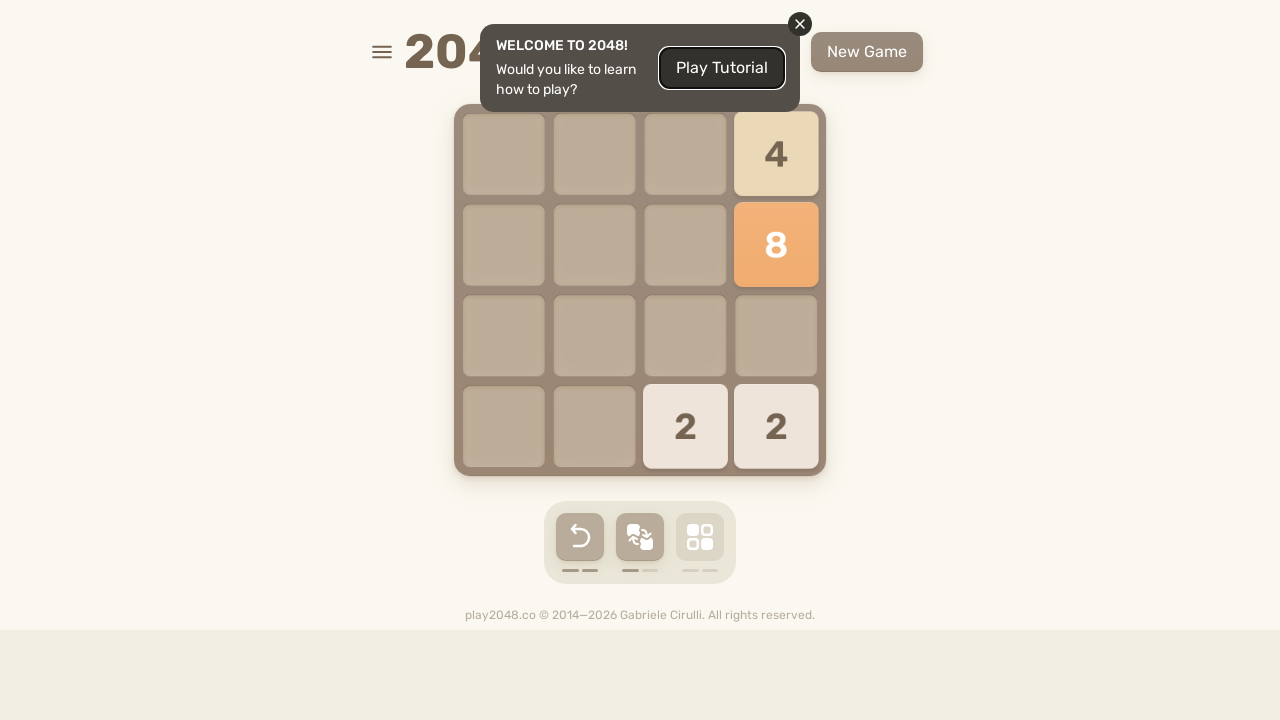

Pressed ArrowLeft key
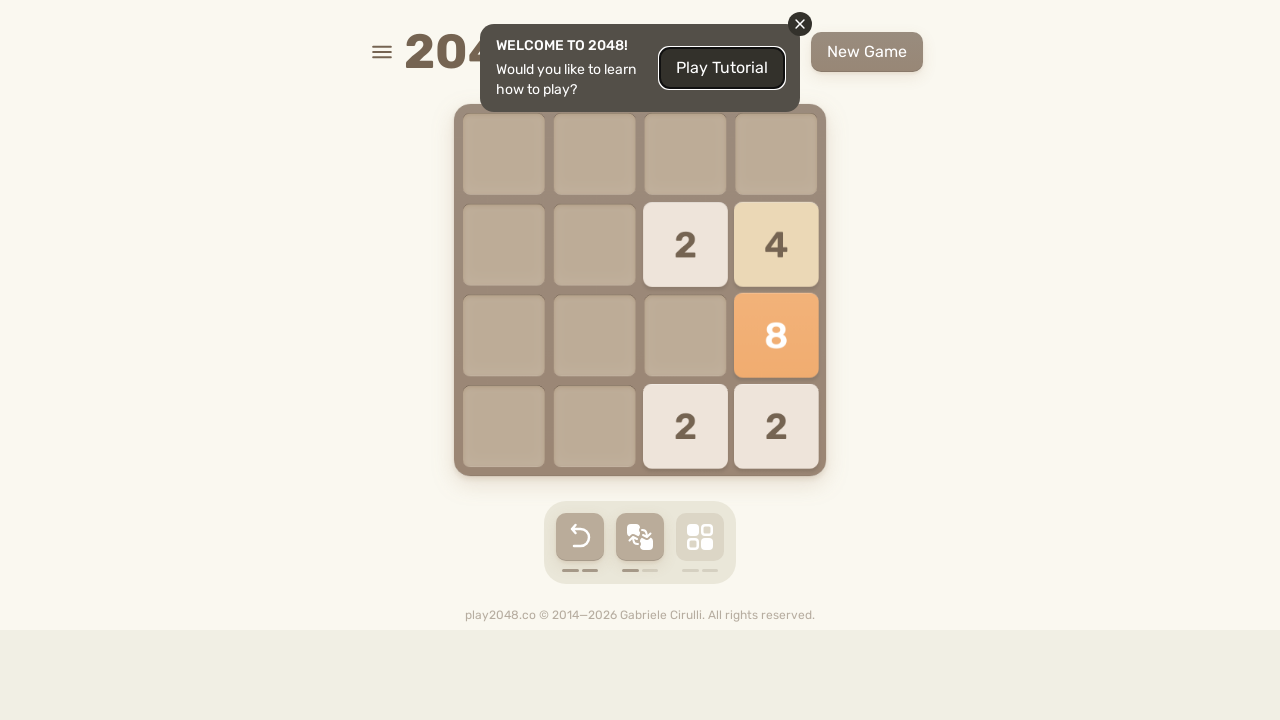

Waited 100ms for game to register moves
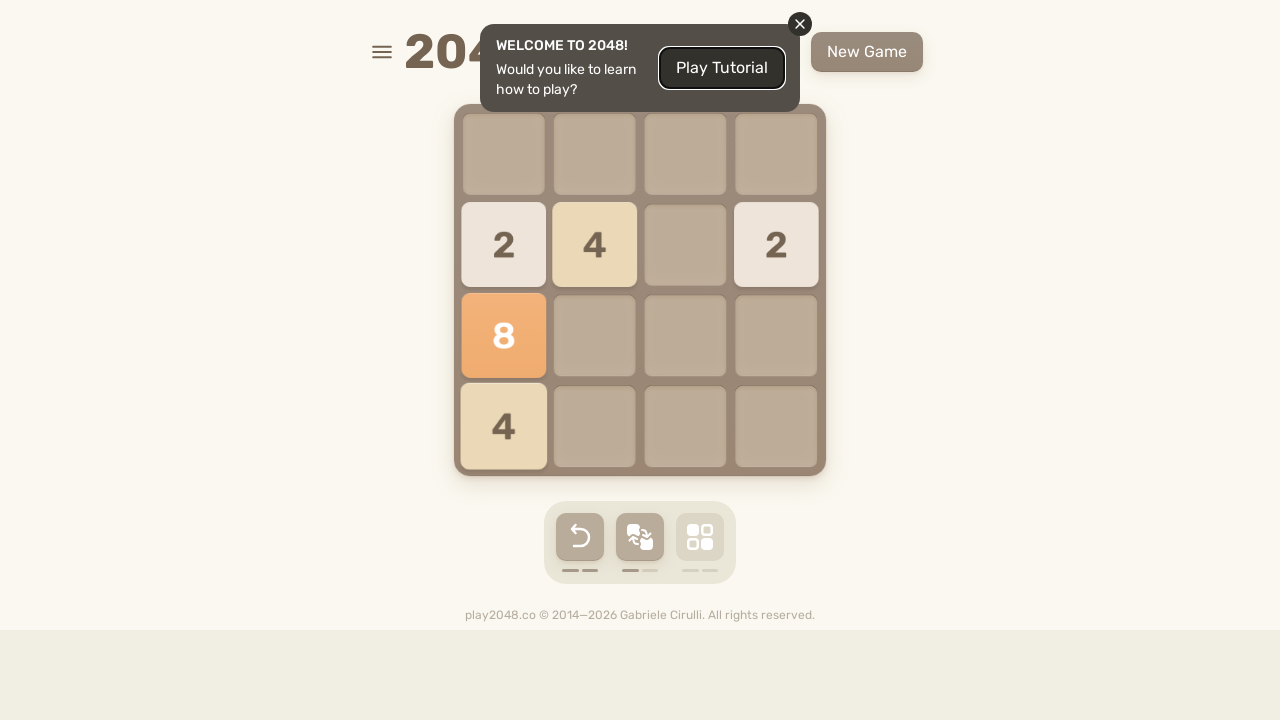

Located game-over element
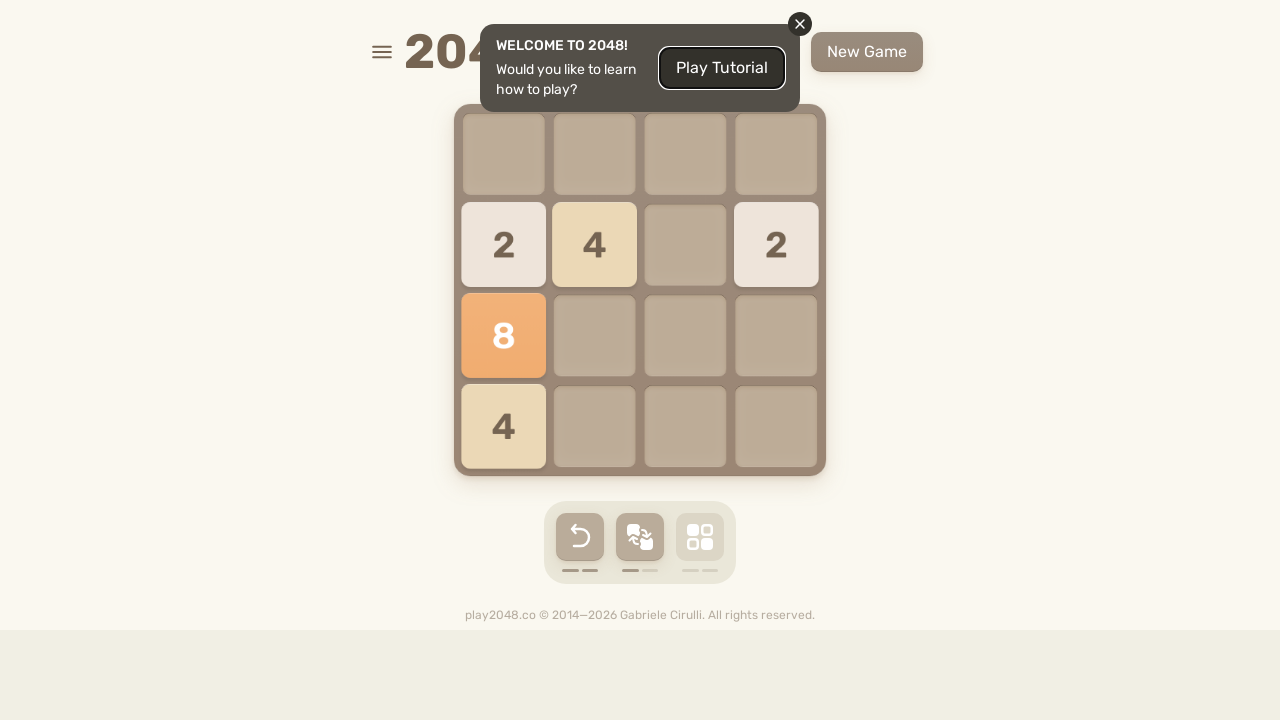

Pressed ArrowUp key
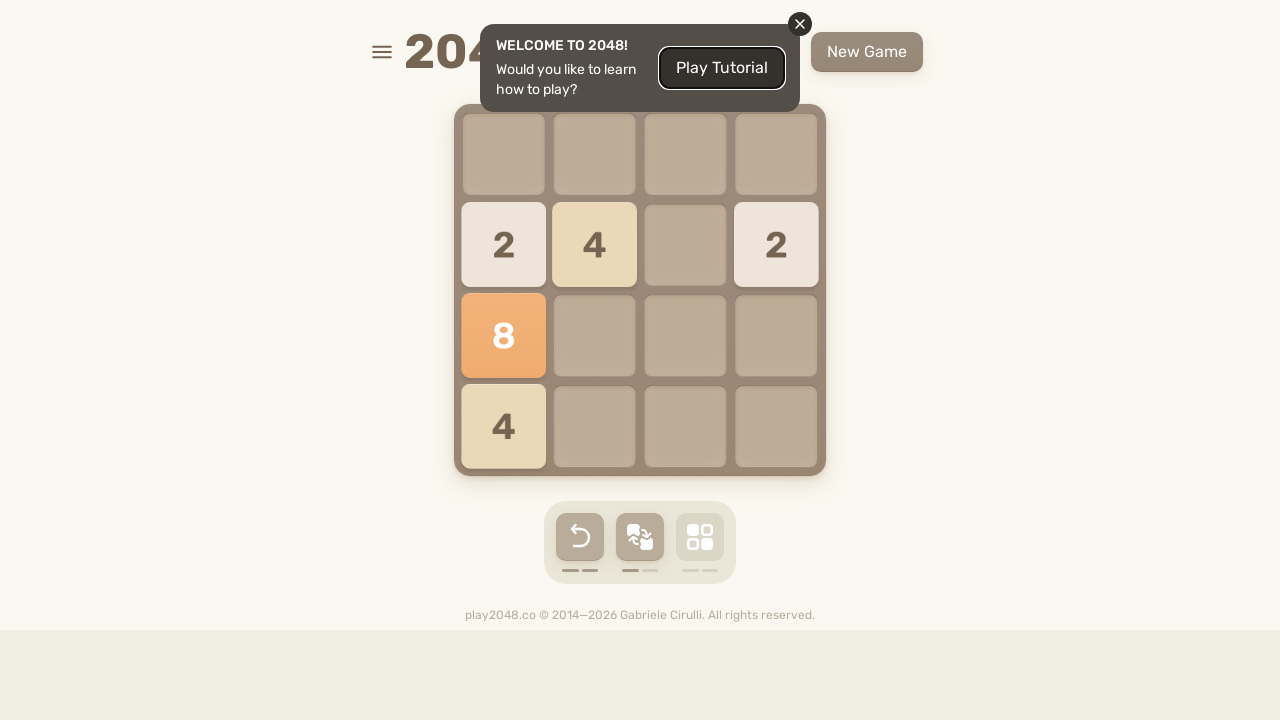

Pressed ArrowRight key
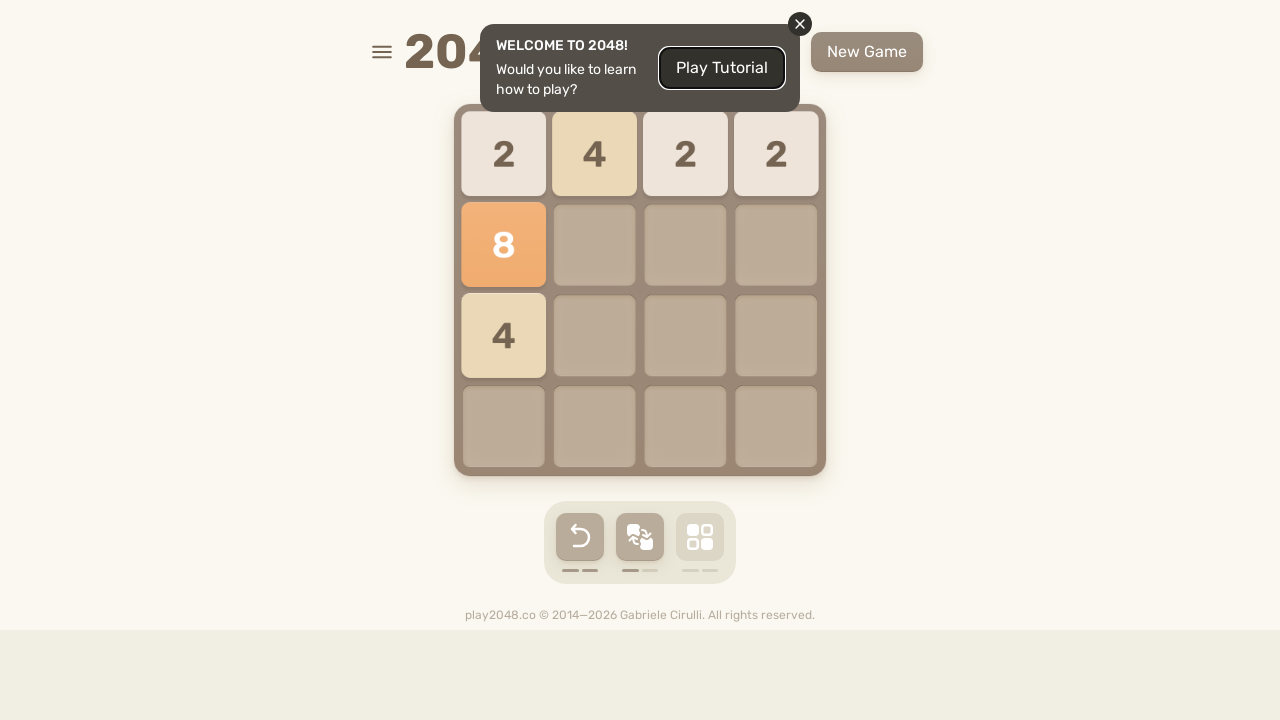

Pressed ArrowDown key
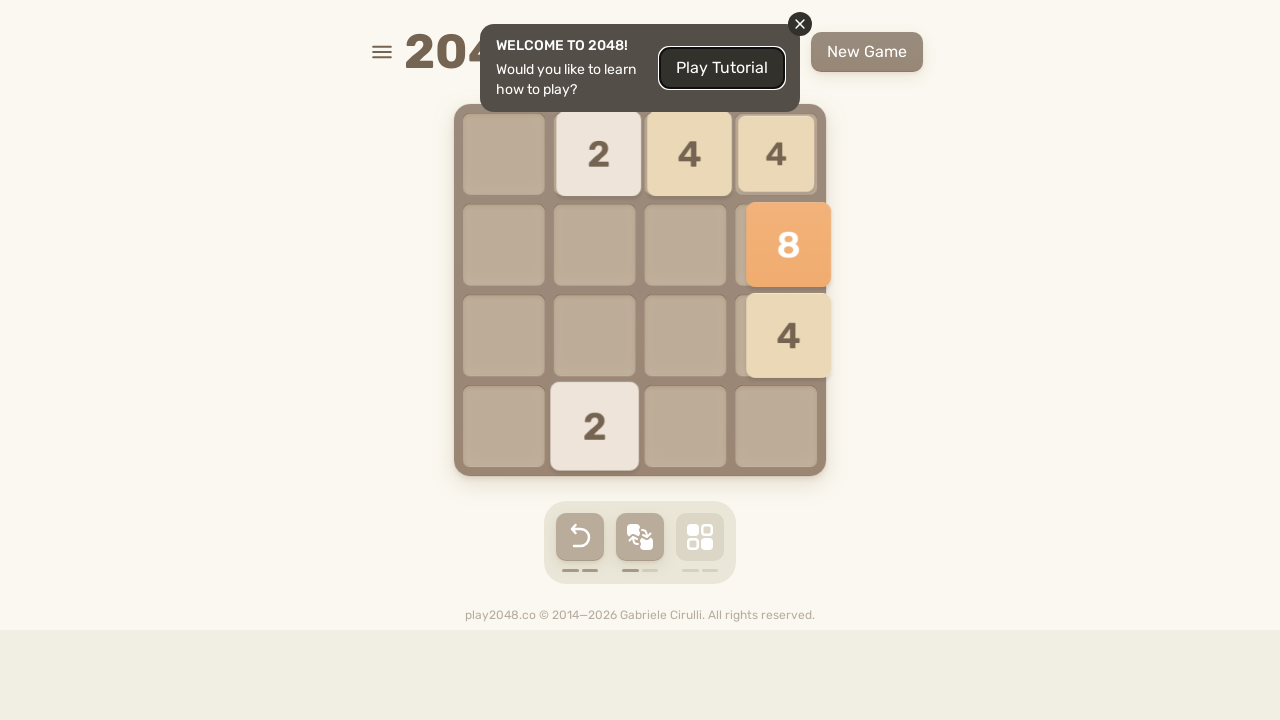

Pressed ArrowLeft key
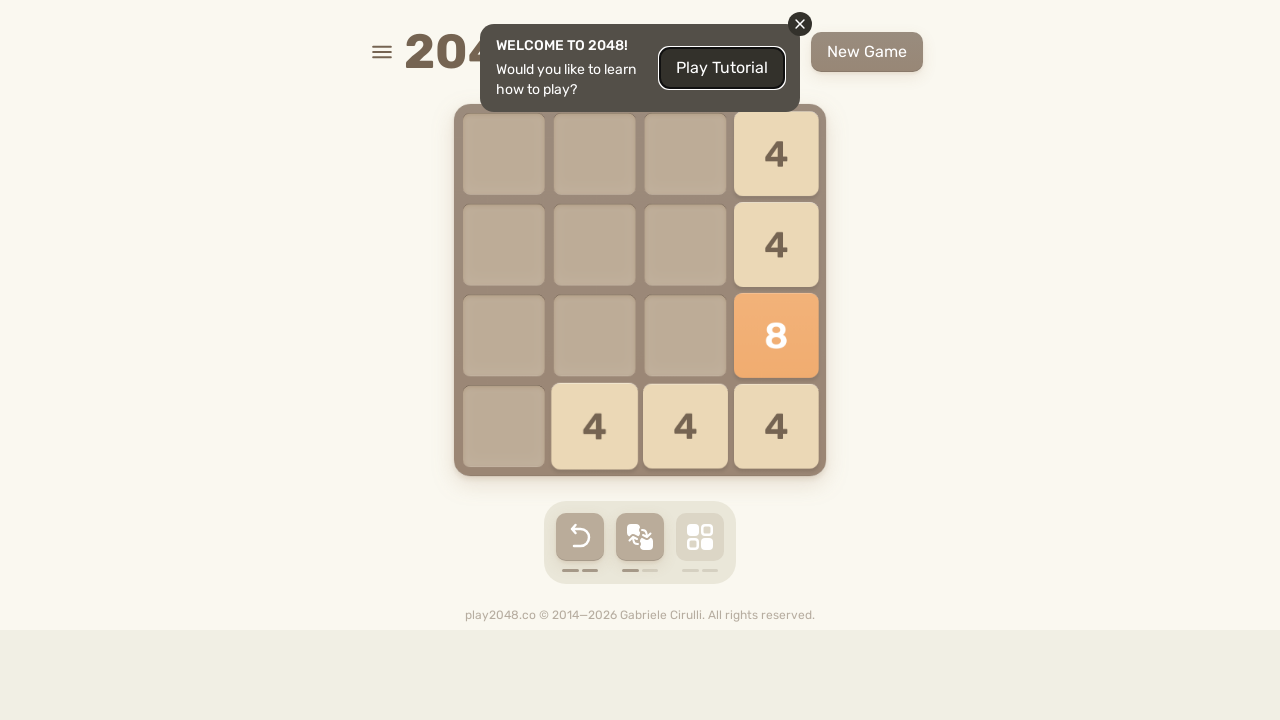

Waited 100ms for game to register moves
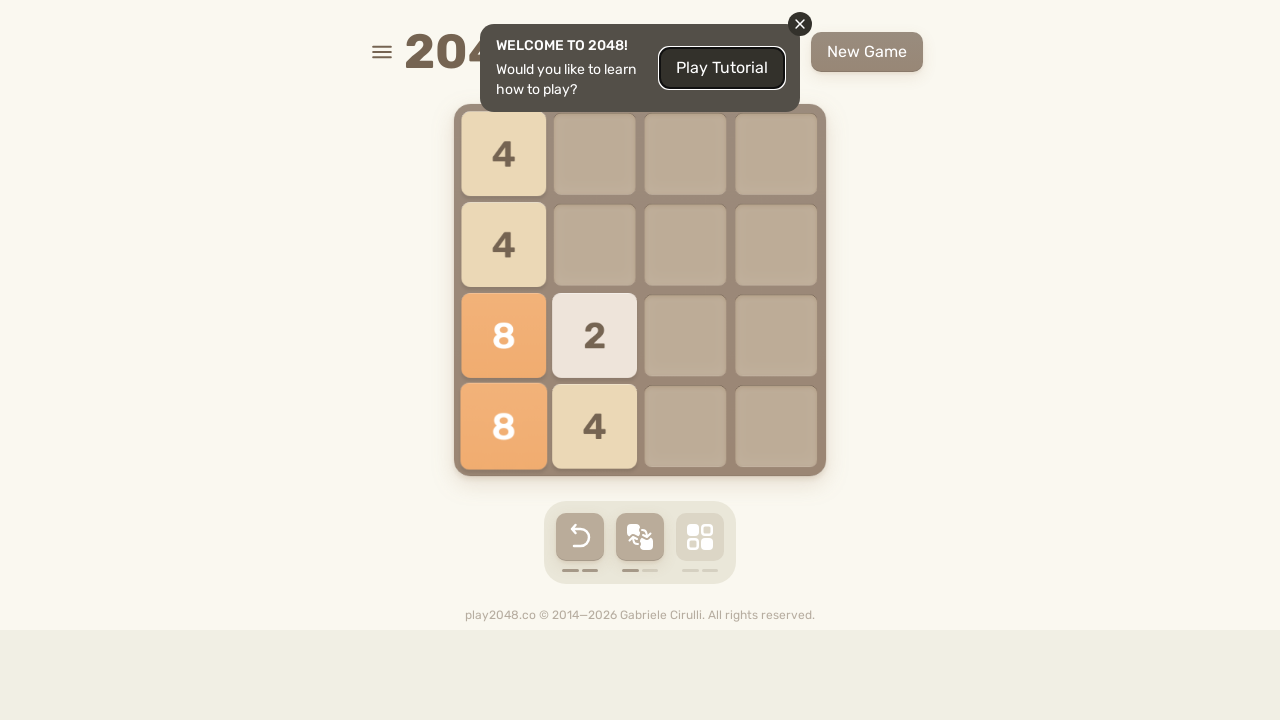

Located game-over element
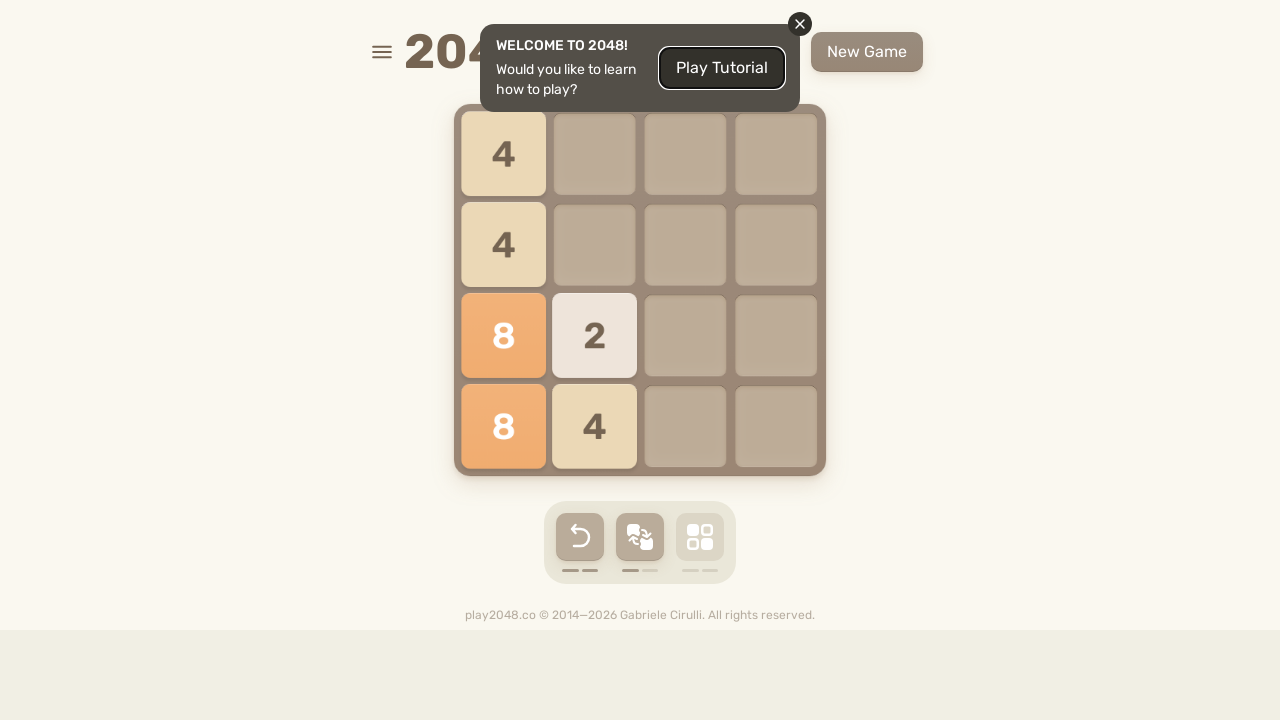

Pressed ArrowUp key
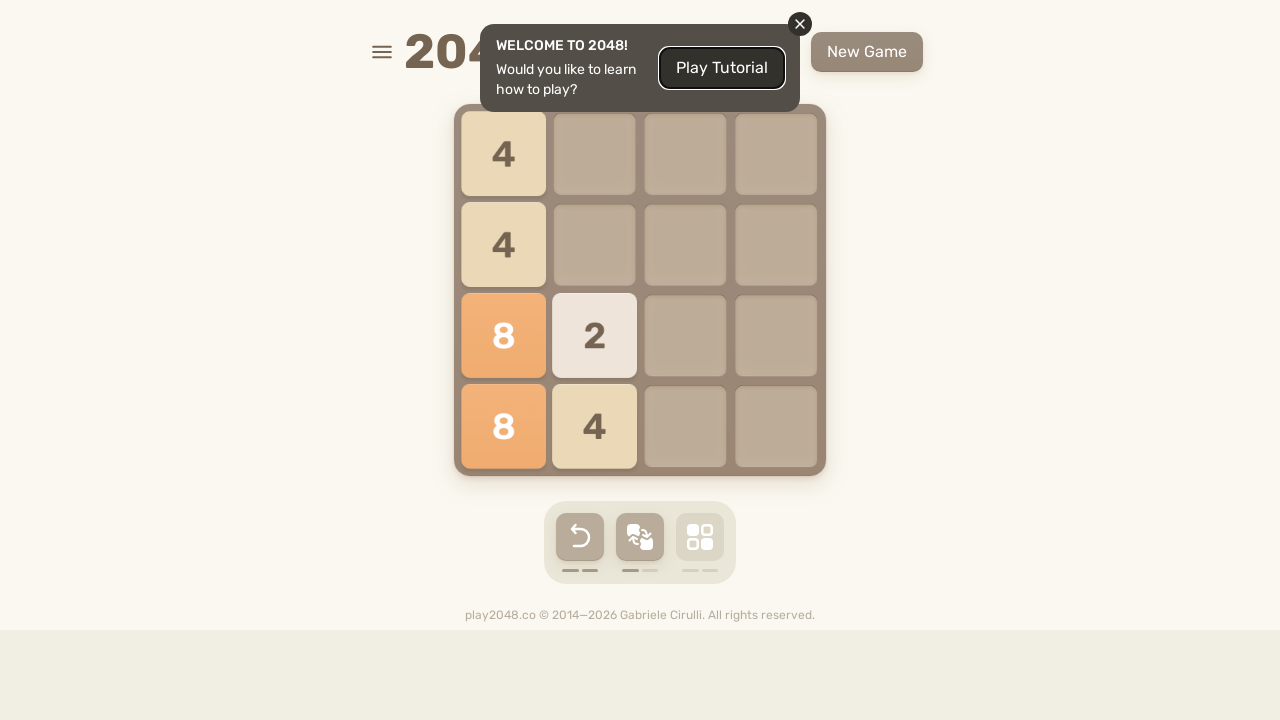

Pressed ArrowRight key
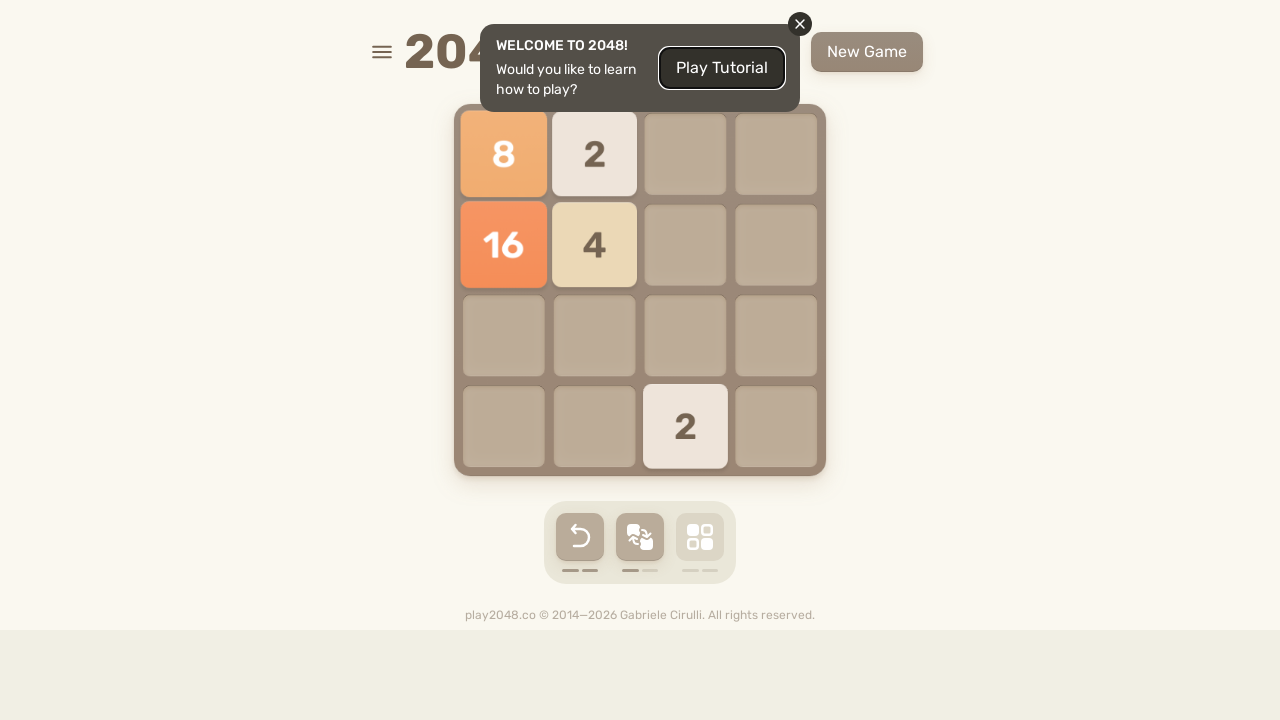

Pressed ArrowDown key
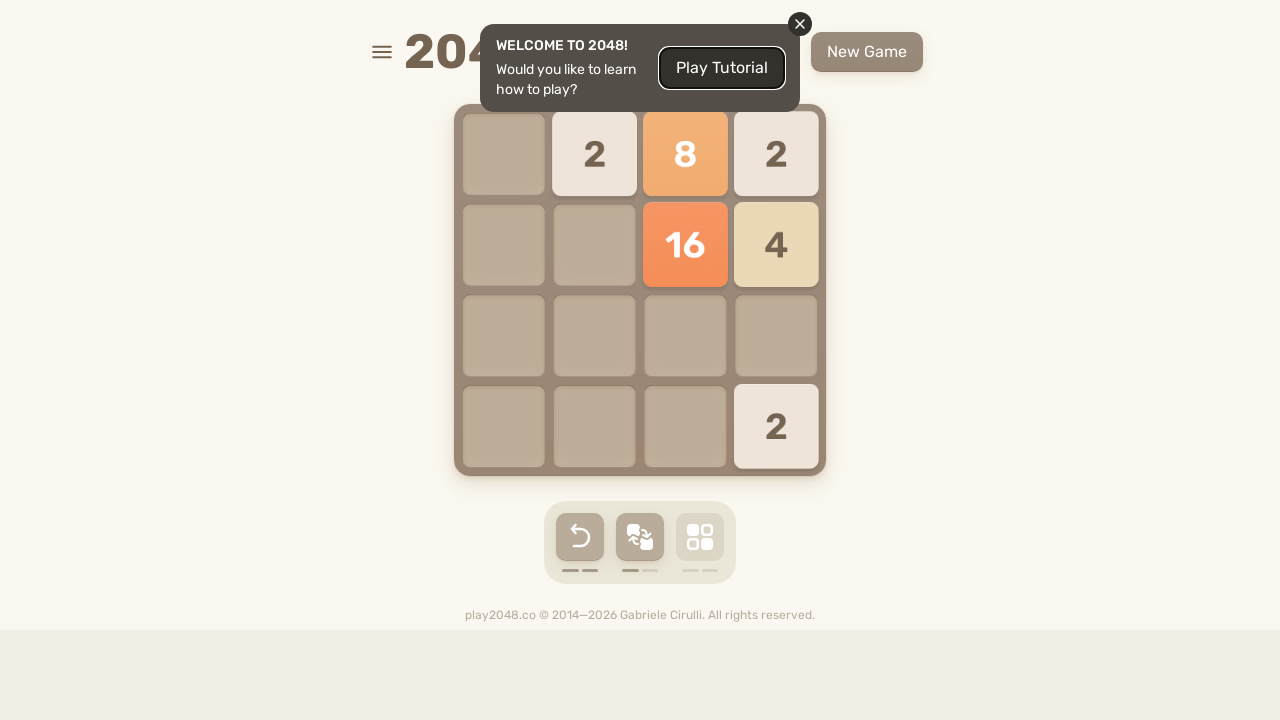

Pressed ArrowLeft key
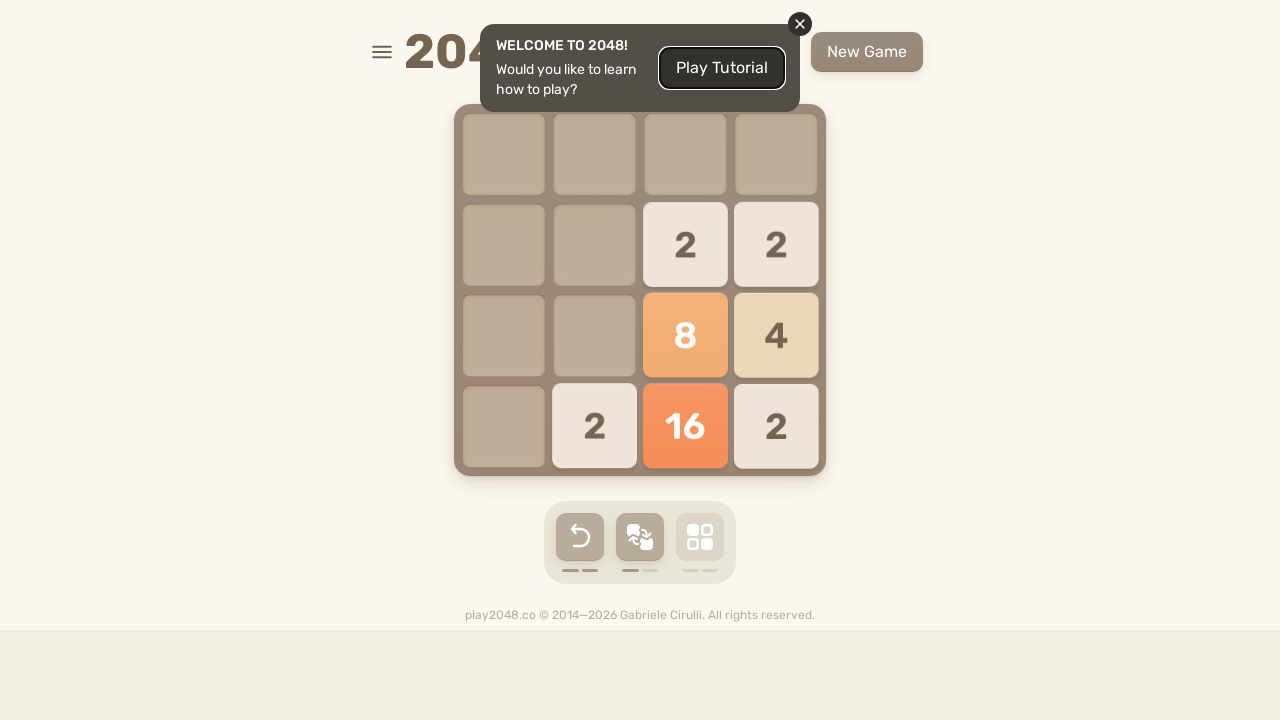

Waited 100ms for game to register moves
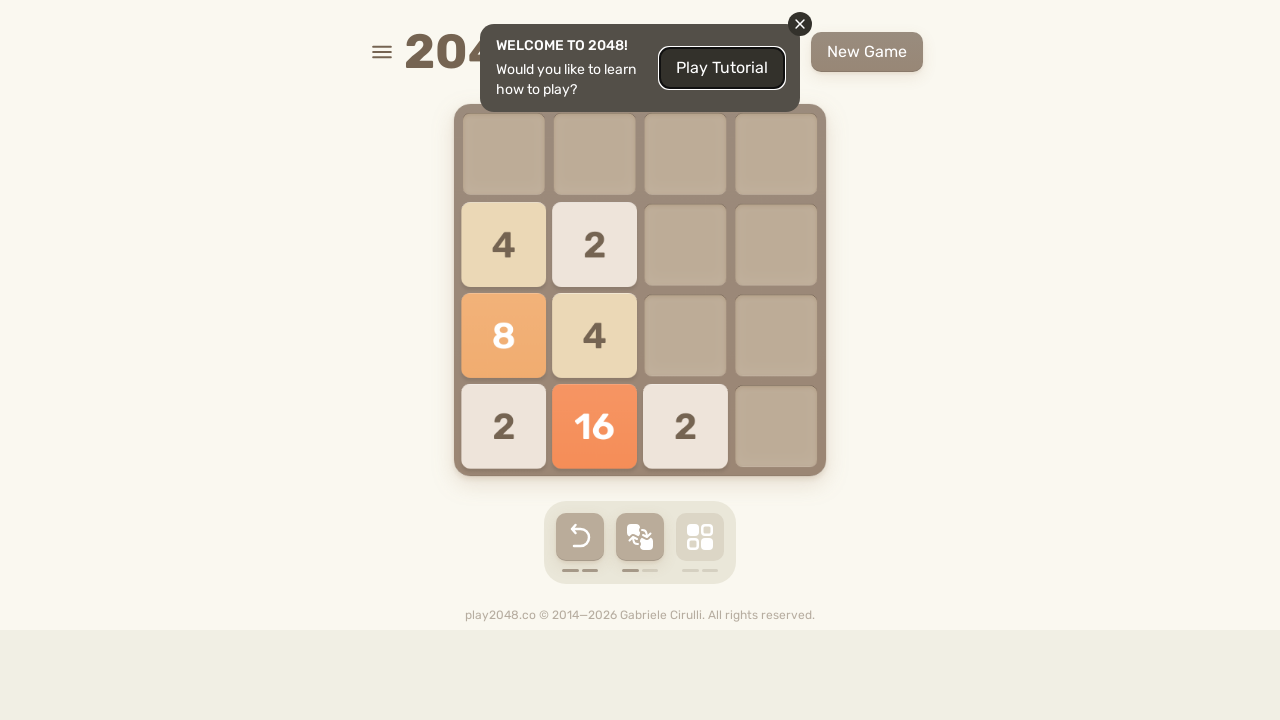

Located game-over element
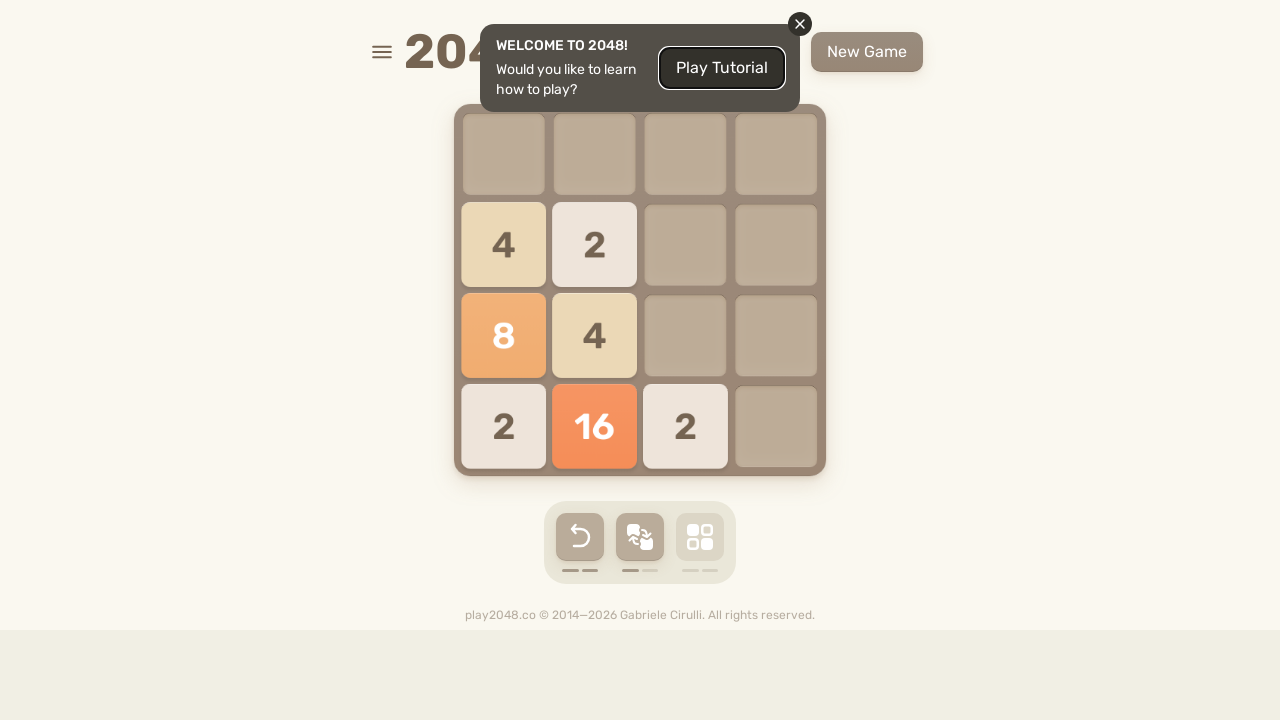

Pressed ArrowUp key
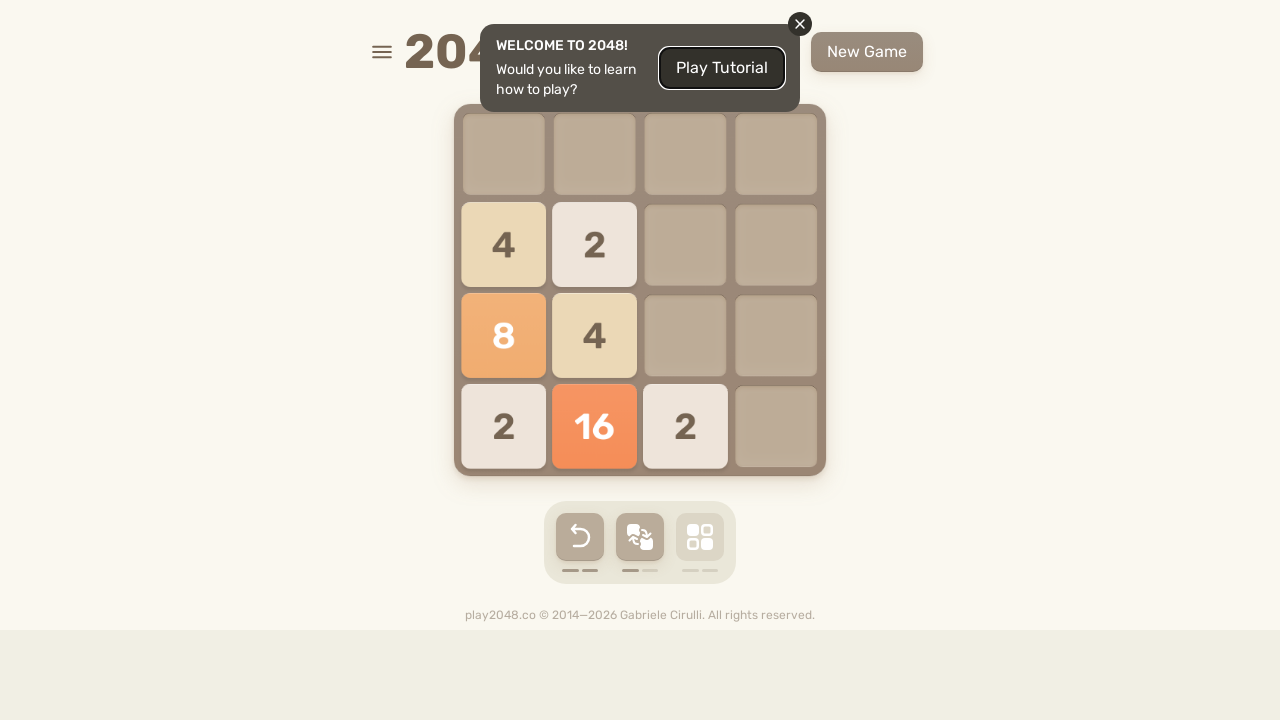

Pressed ArrowRight key
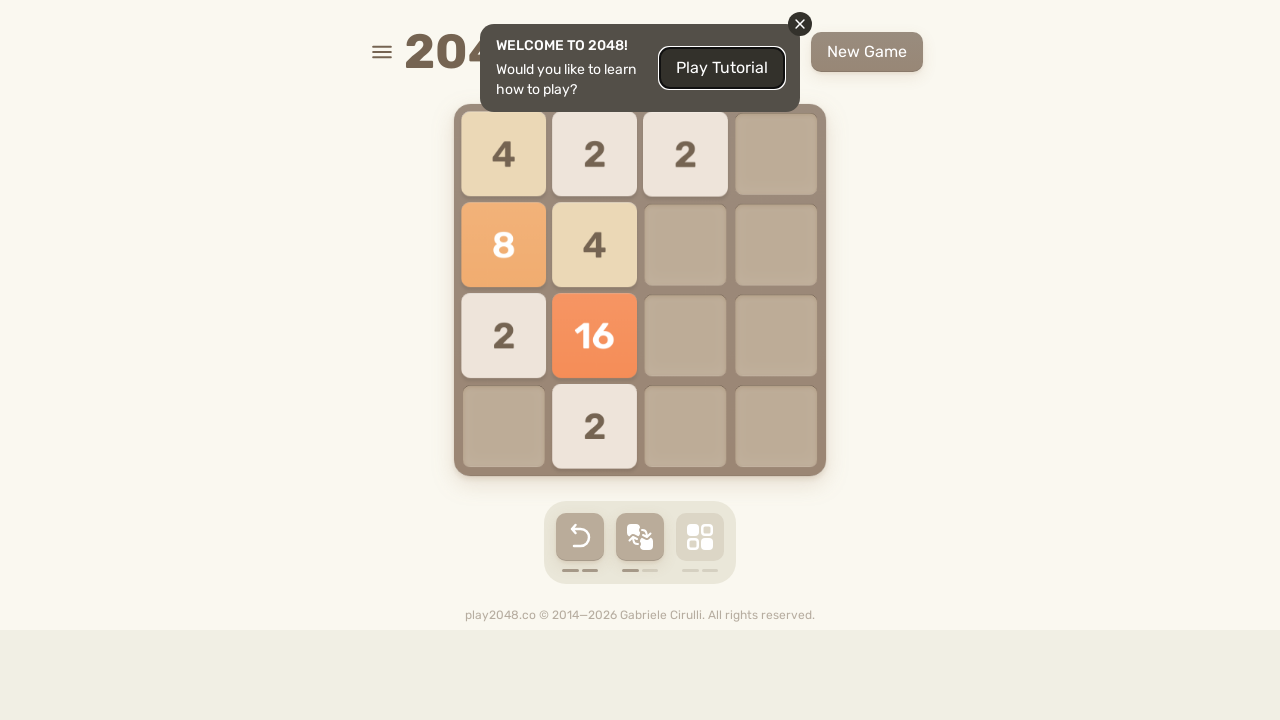

Pressed ArrowDown key
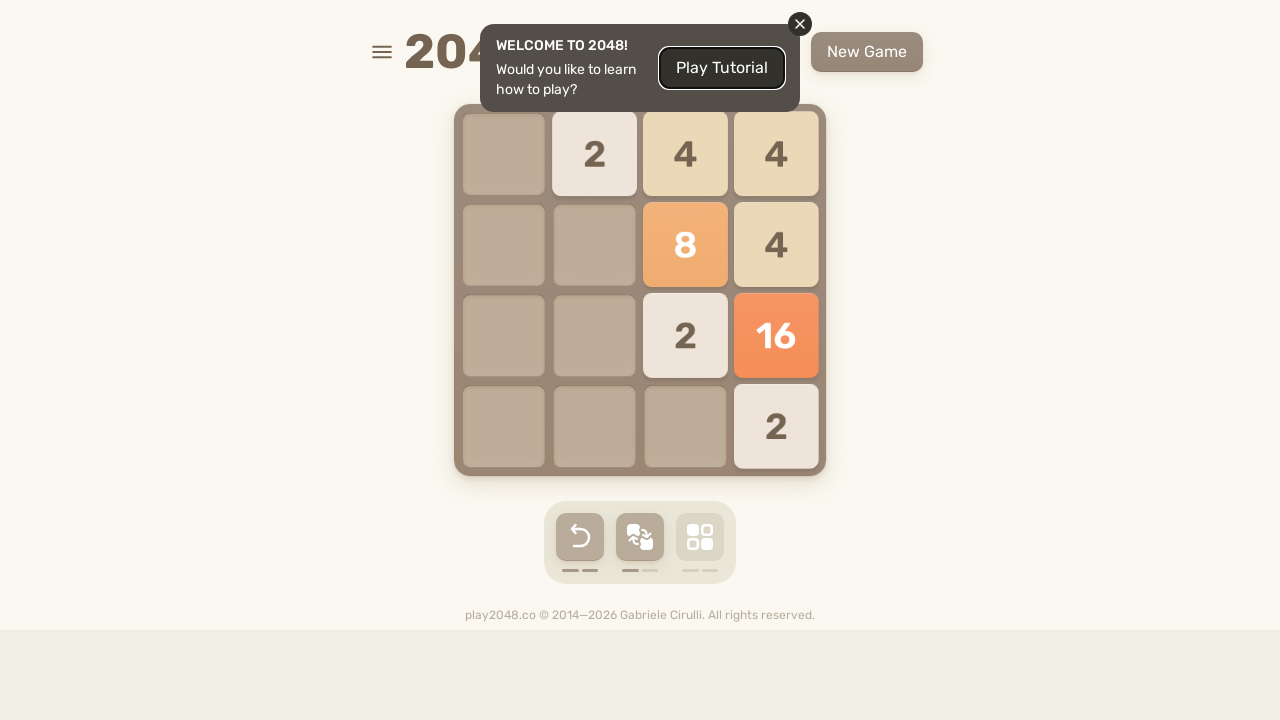

Pressed ArrowLeft key
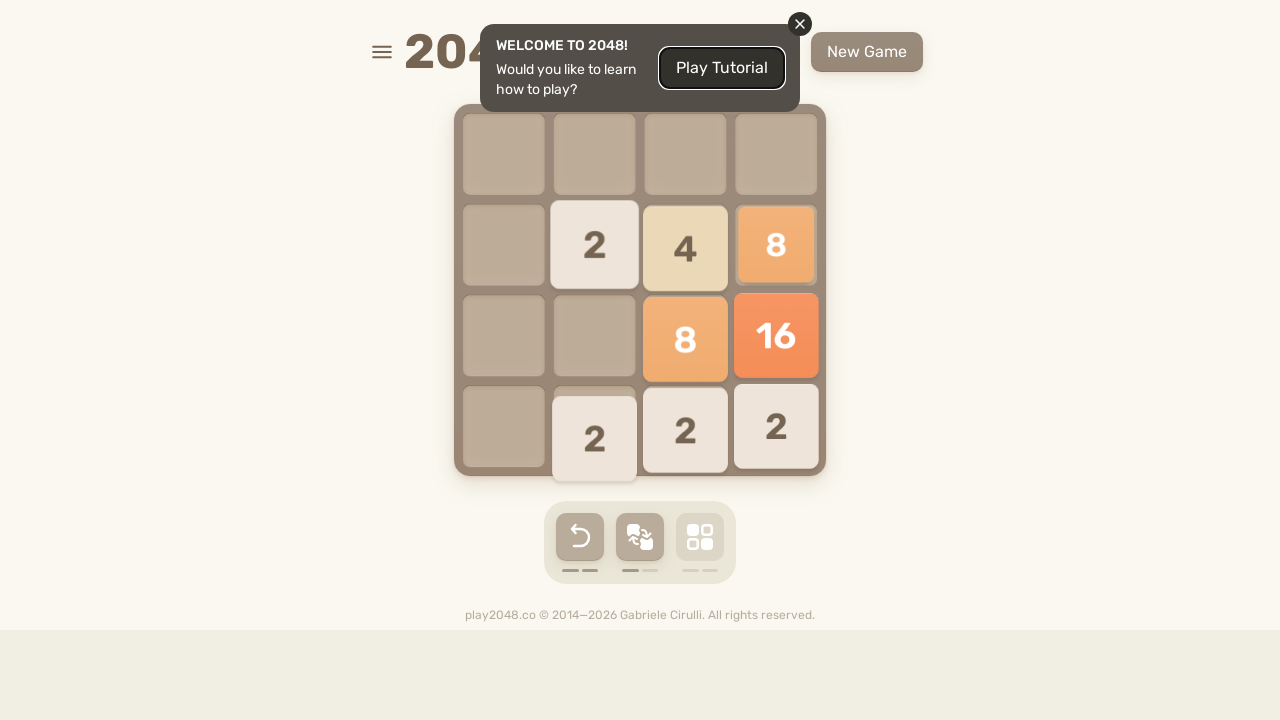

Waited 100ms for game to register moves
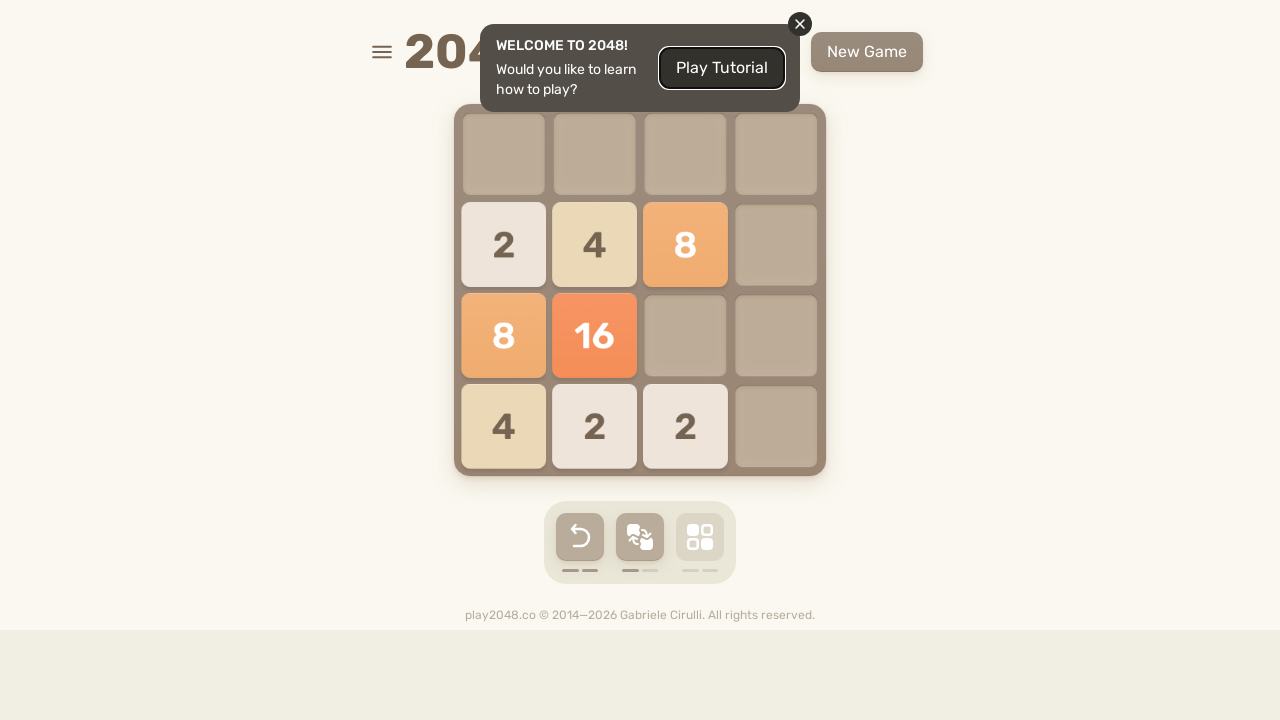

Located game-over element
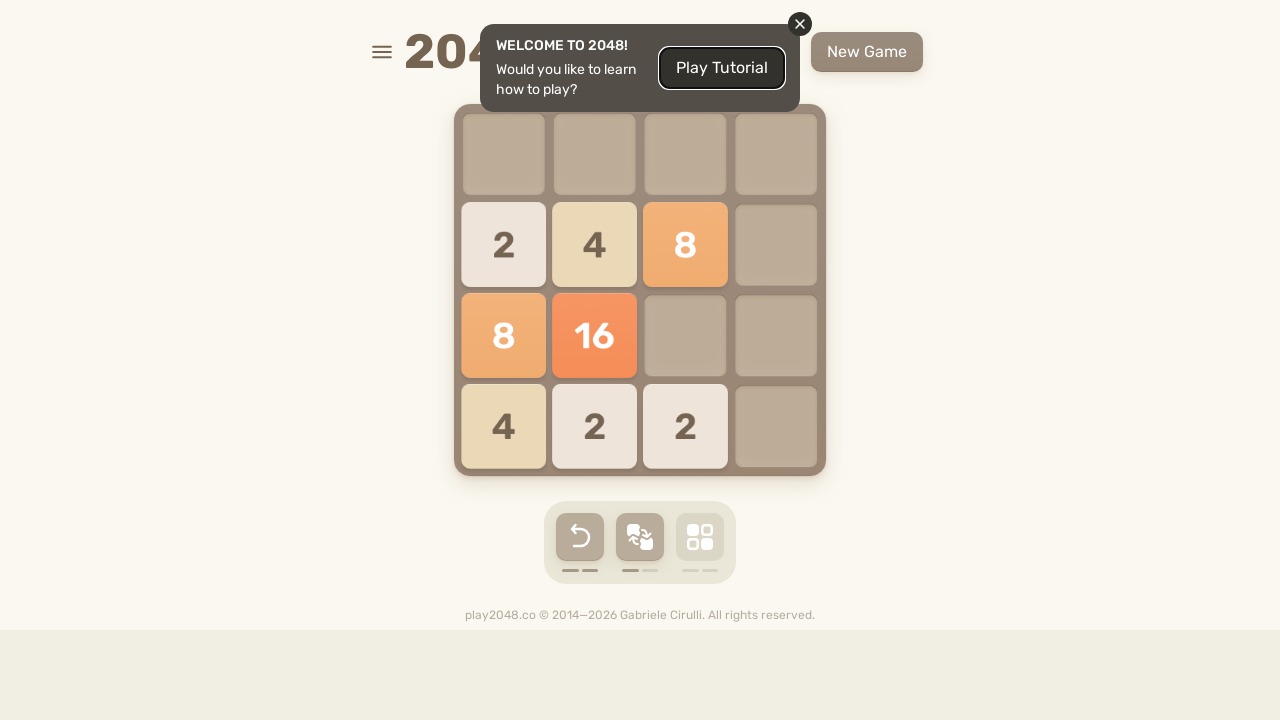

Pressed ArrowUp key
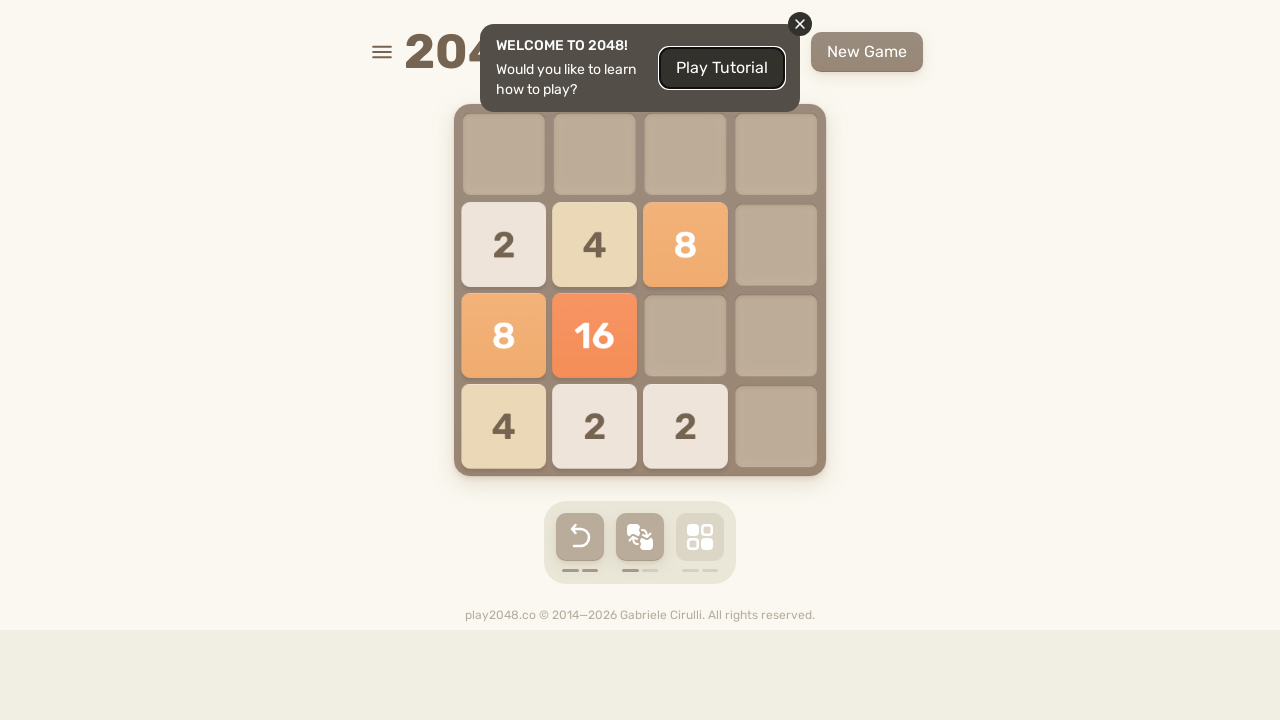

Pressed ArrowRight key
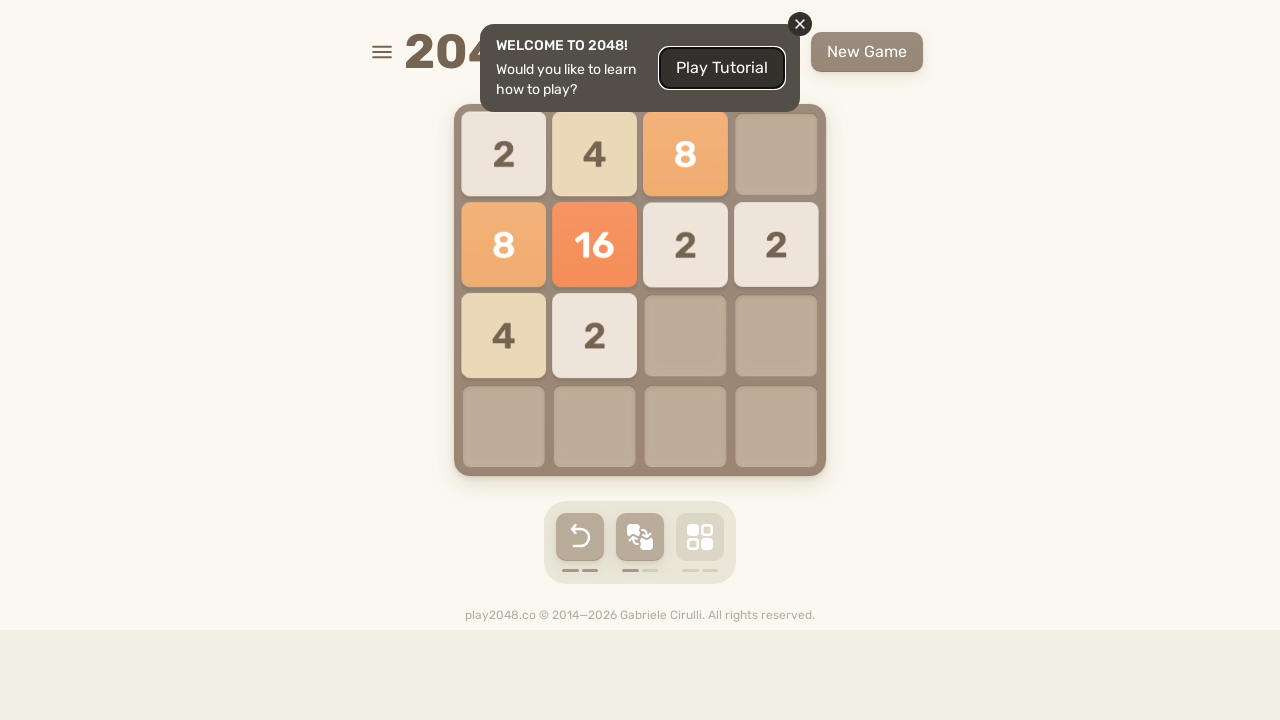

Pressed ArrowDown key
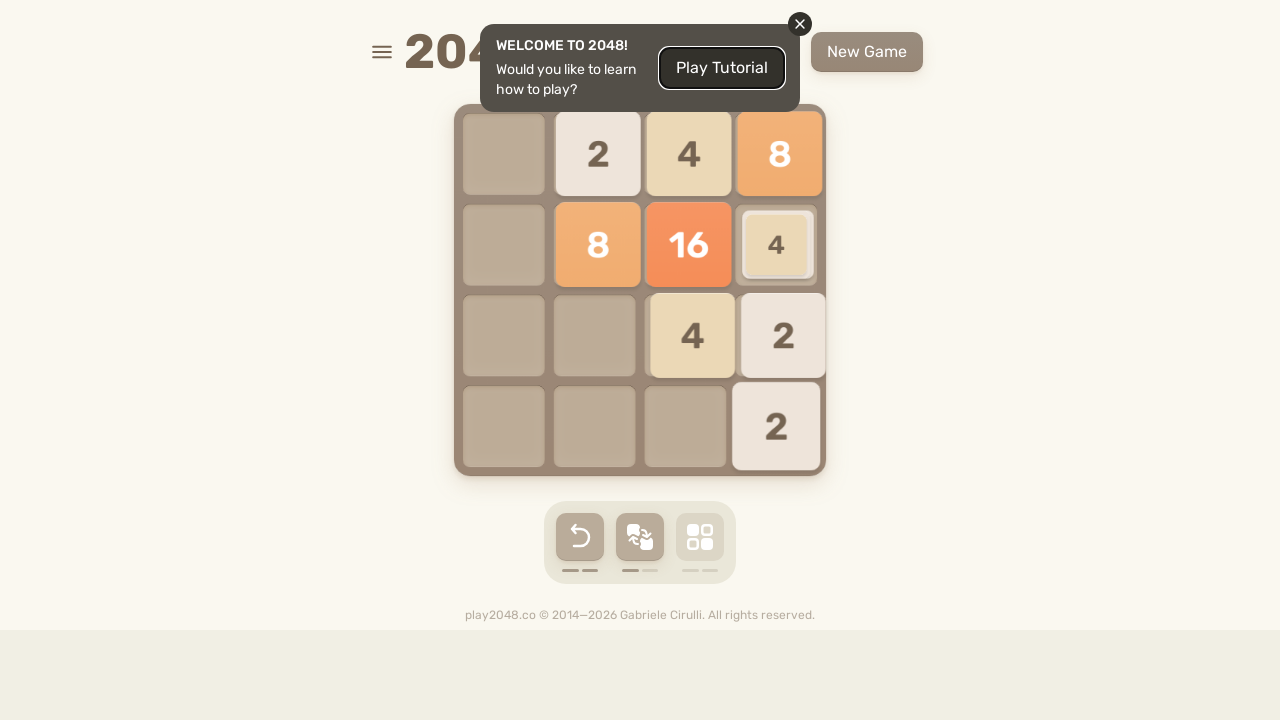

Pressed ArrowLeft key
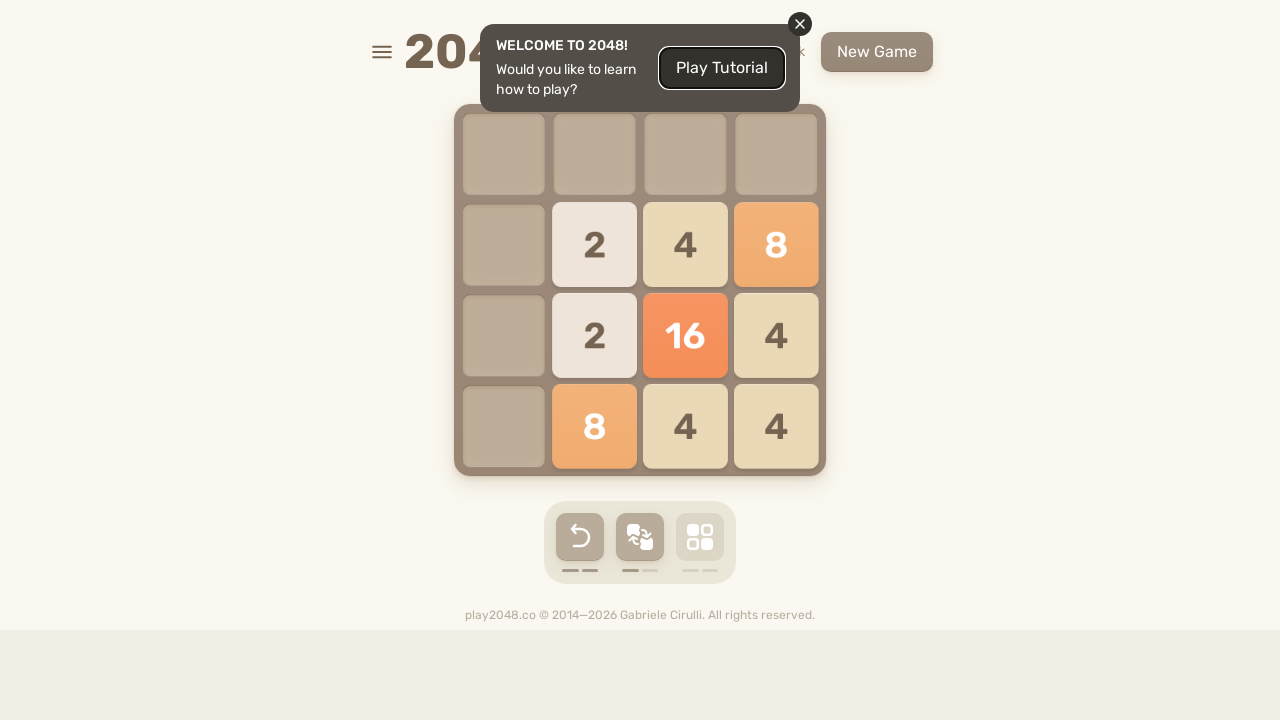

Waited 100ms for game to register moves
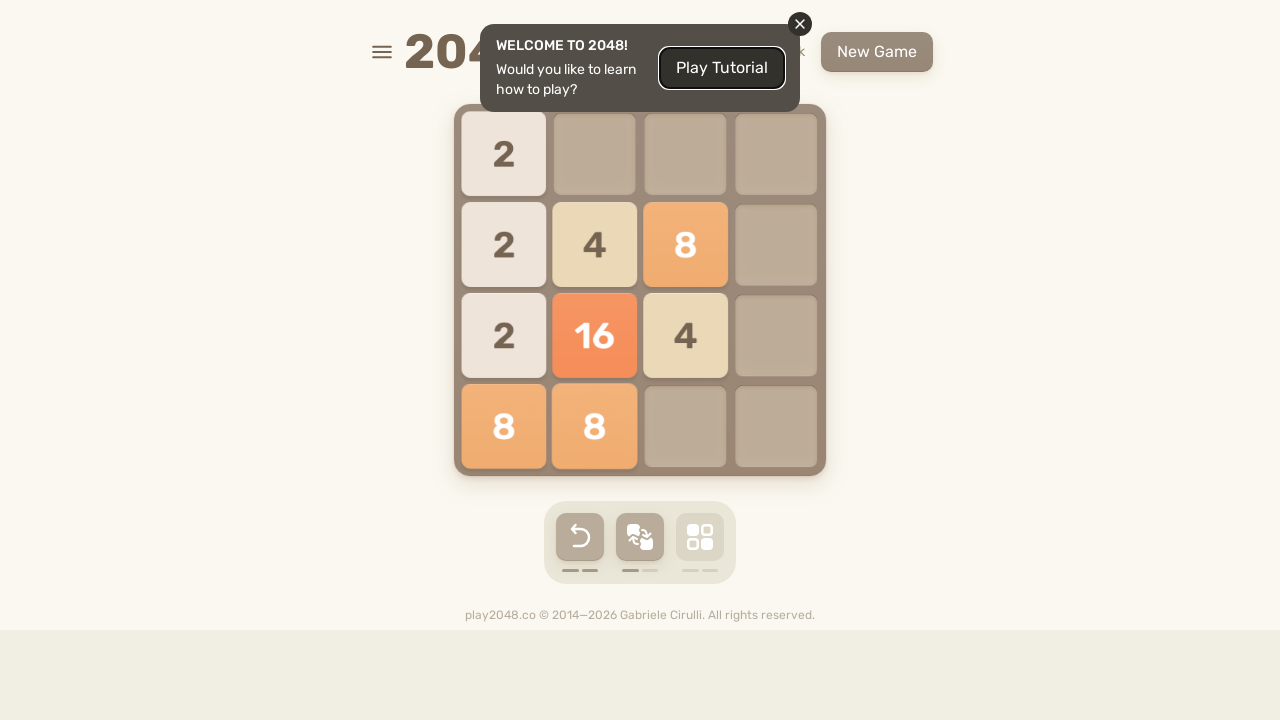

Located game-over element
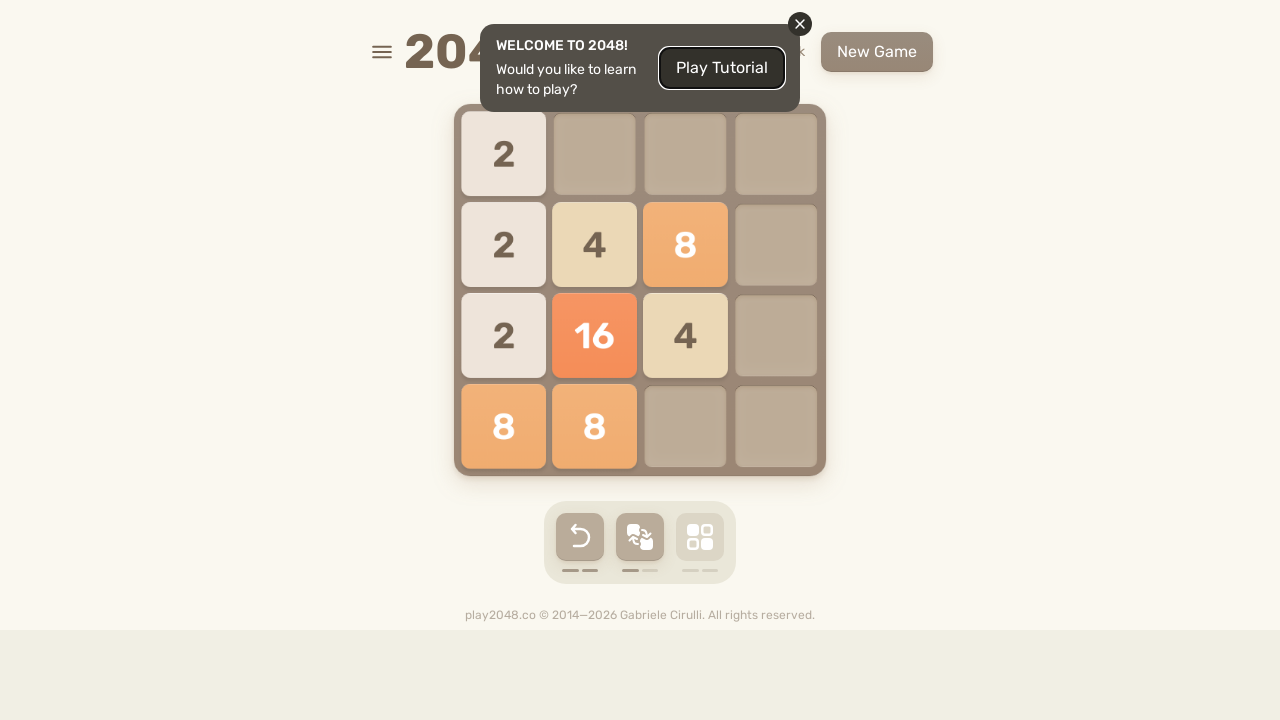

Pressed ArrowUp key
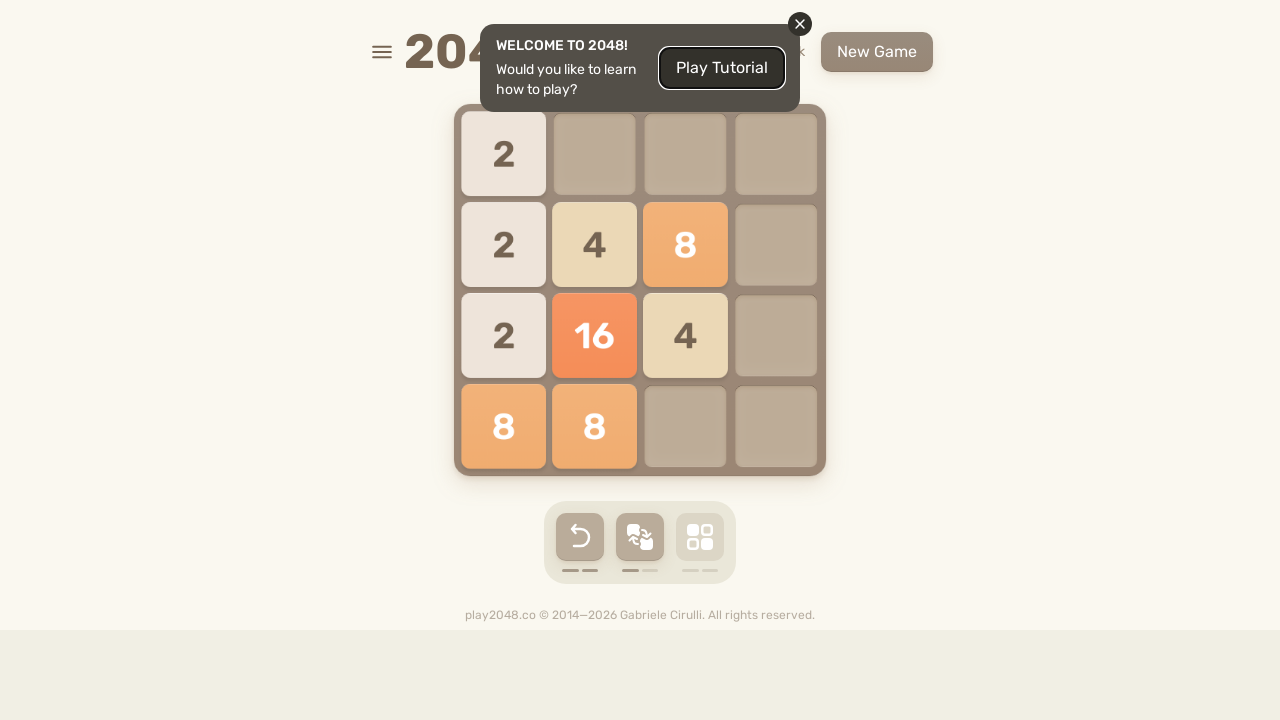

Pressed ArrowRight key
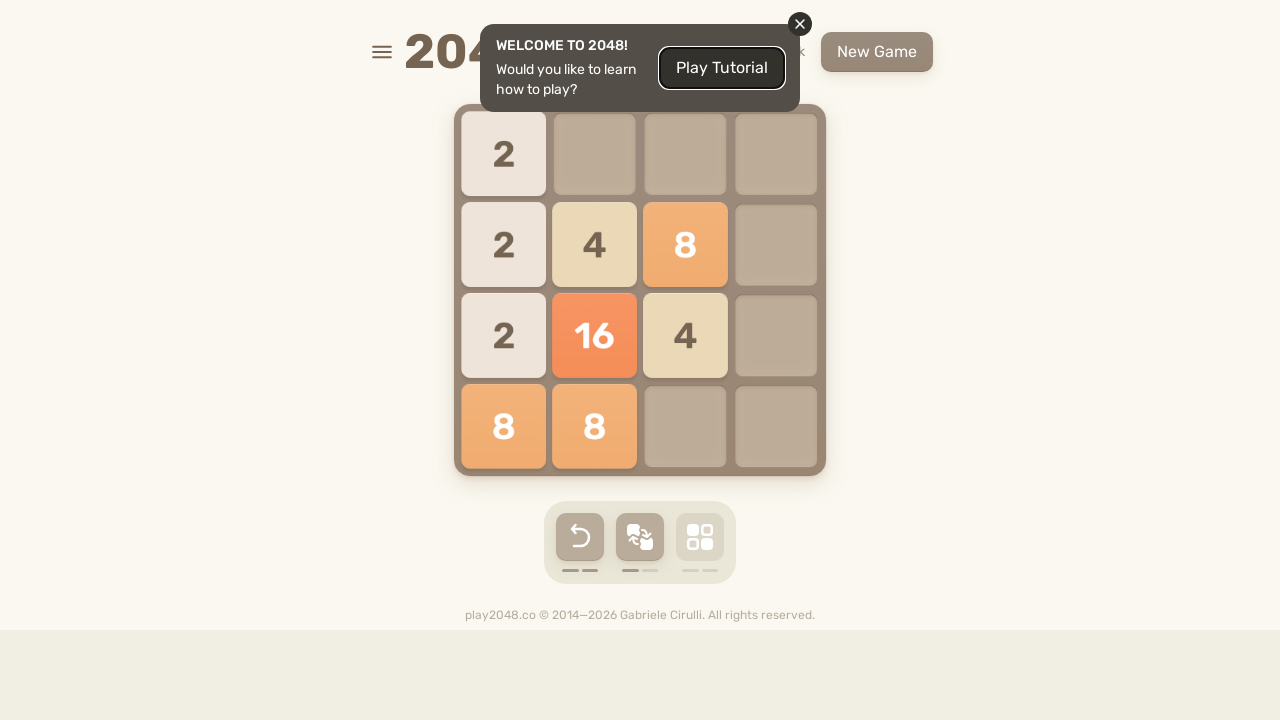

Pressed ArrowDown key
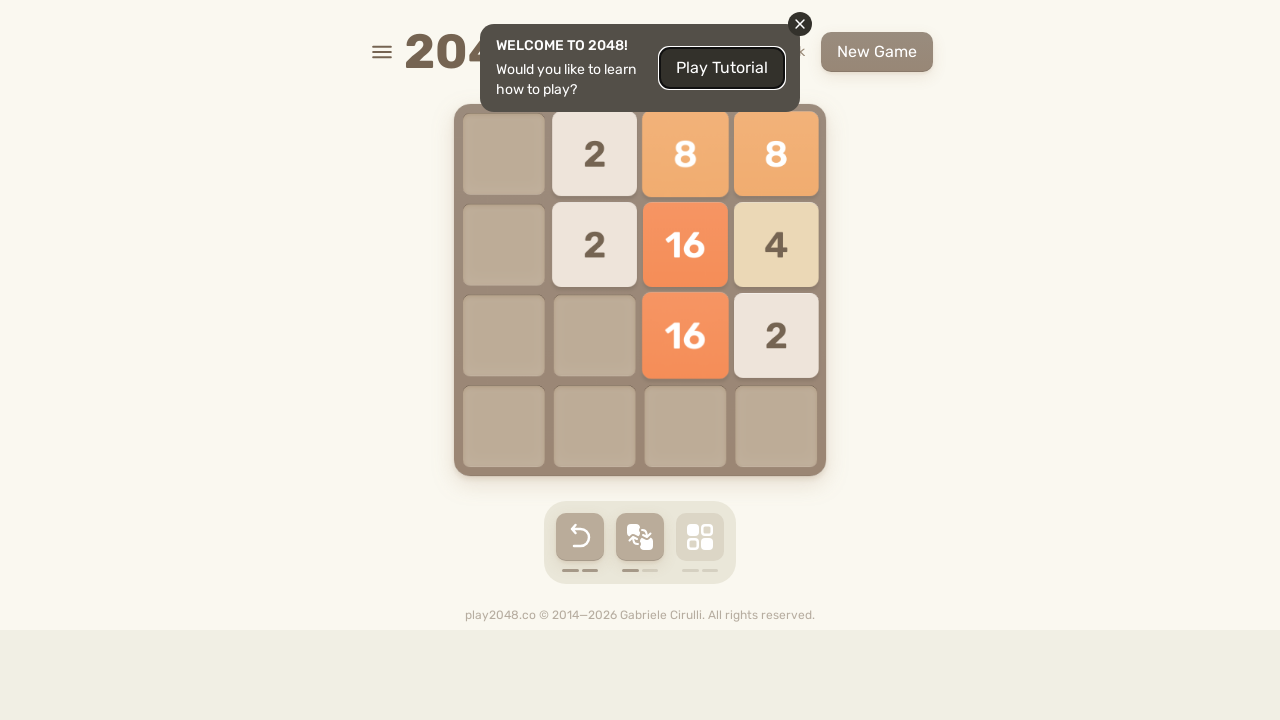

Pressed ArrowLeft key
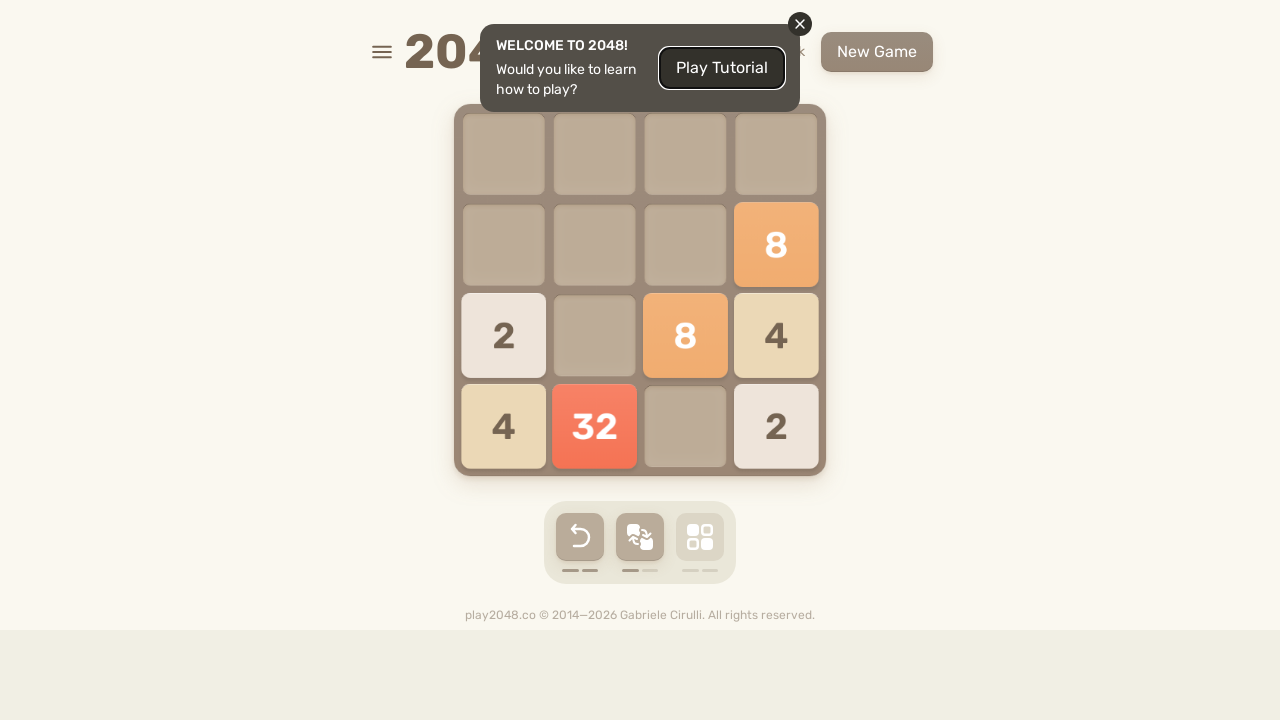

Waited 100ms for game to register moves
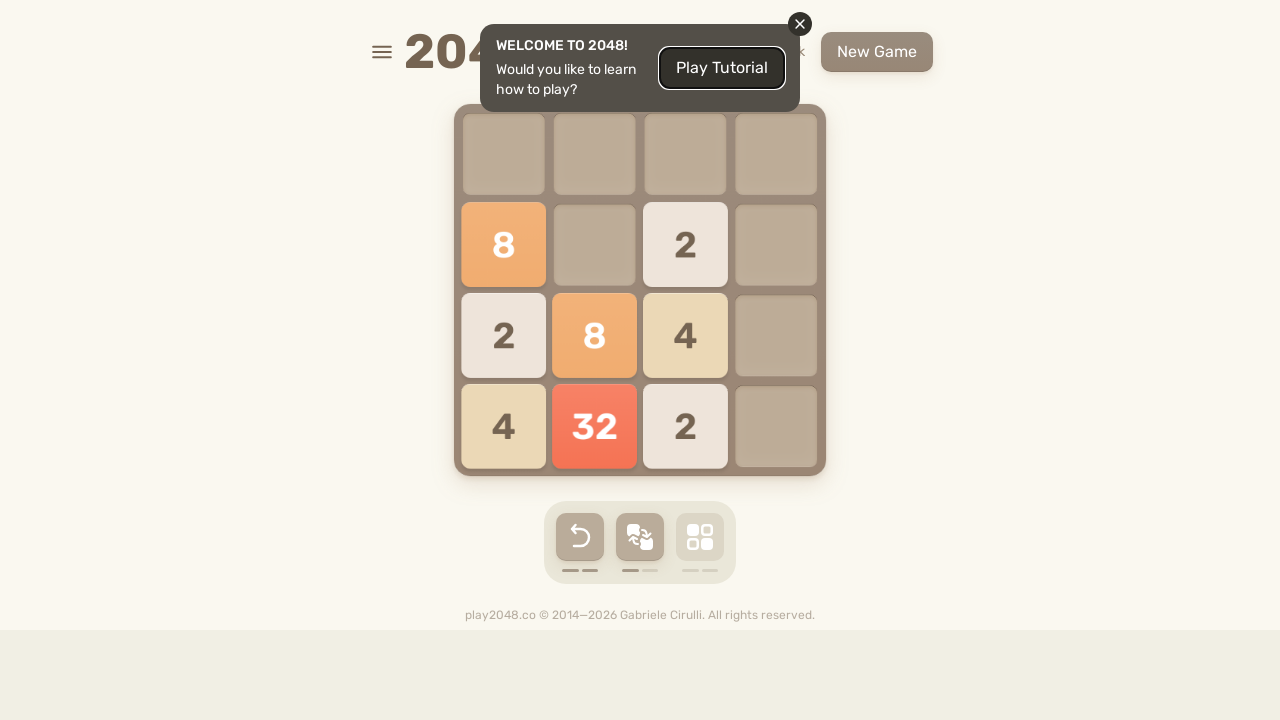

Located game-over element
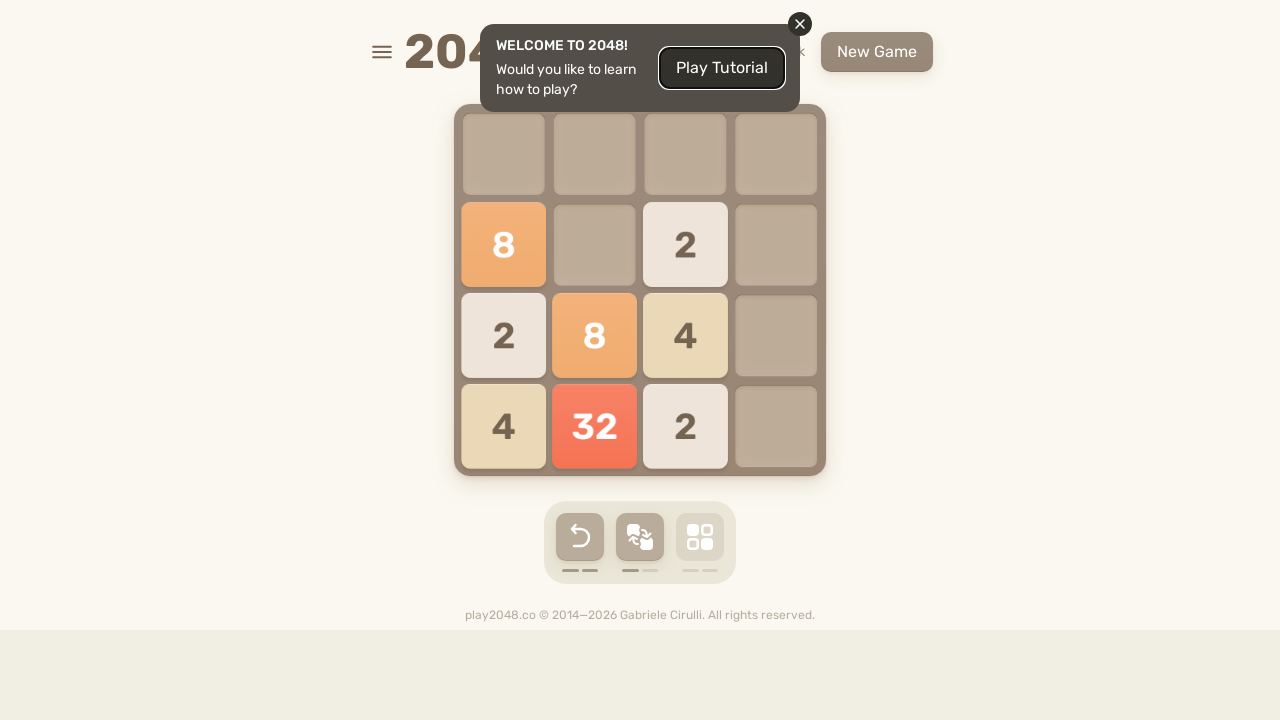

Pressed ArrowUp key
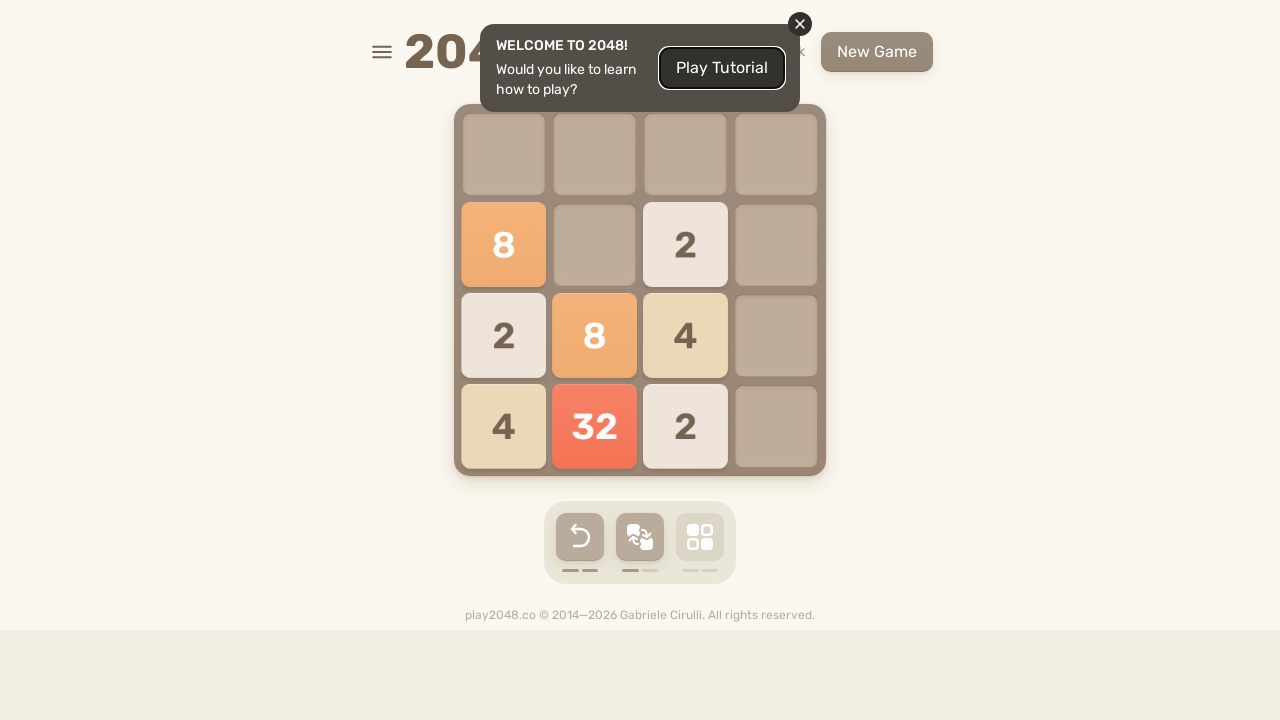

Pressed ArrowRight key
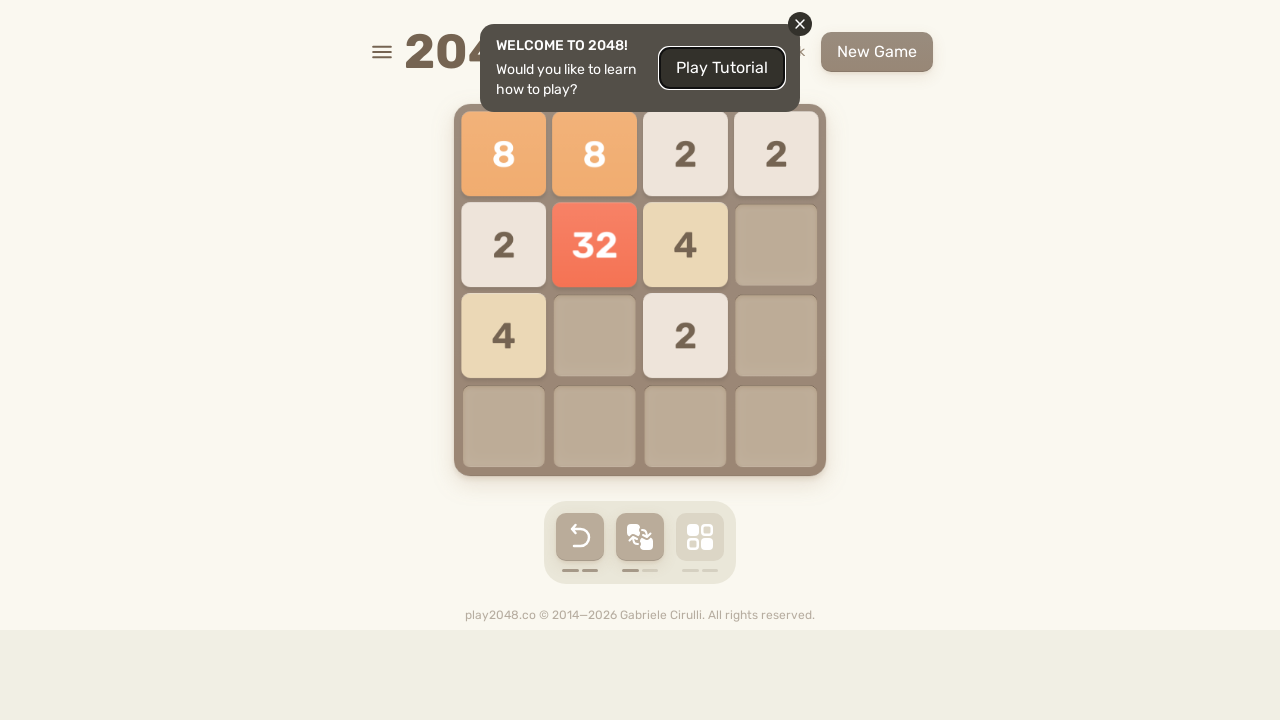

Pressed ArrowDown key
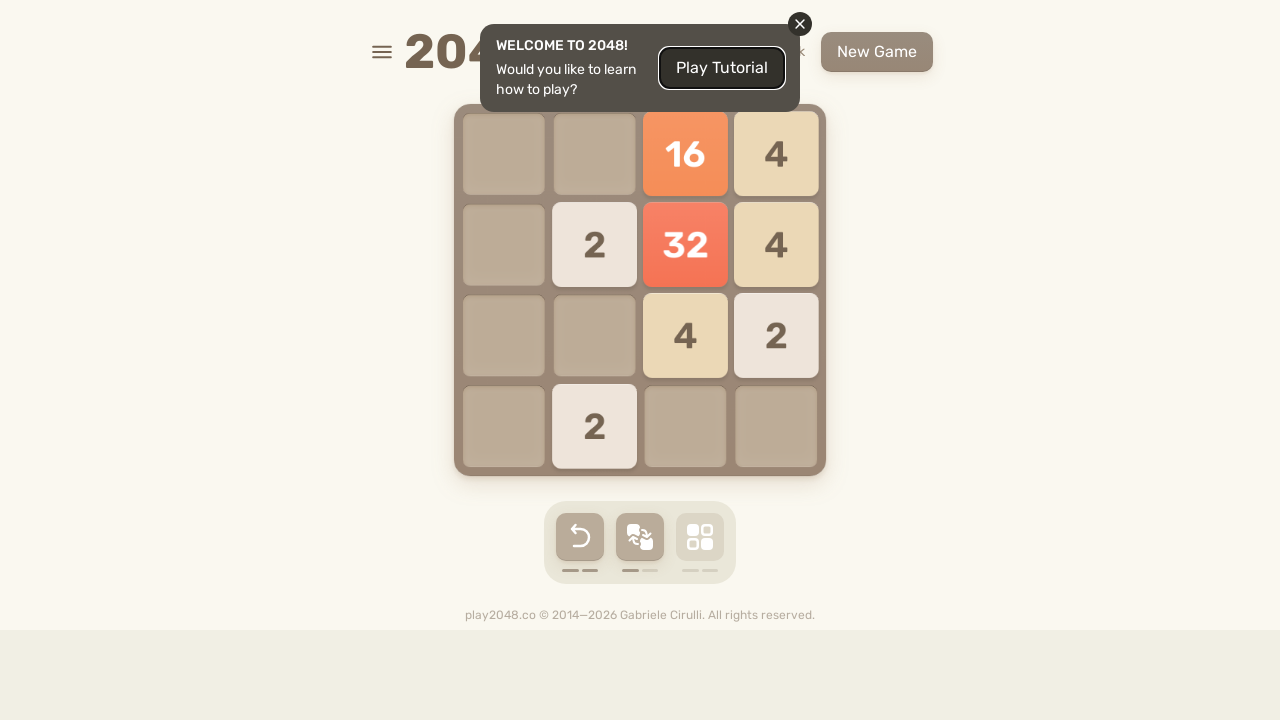

Pressed ArrowLeft key
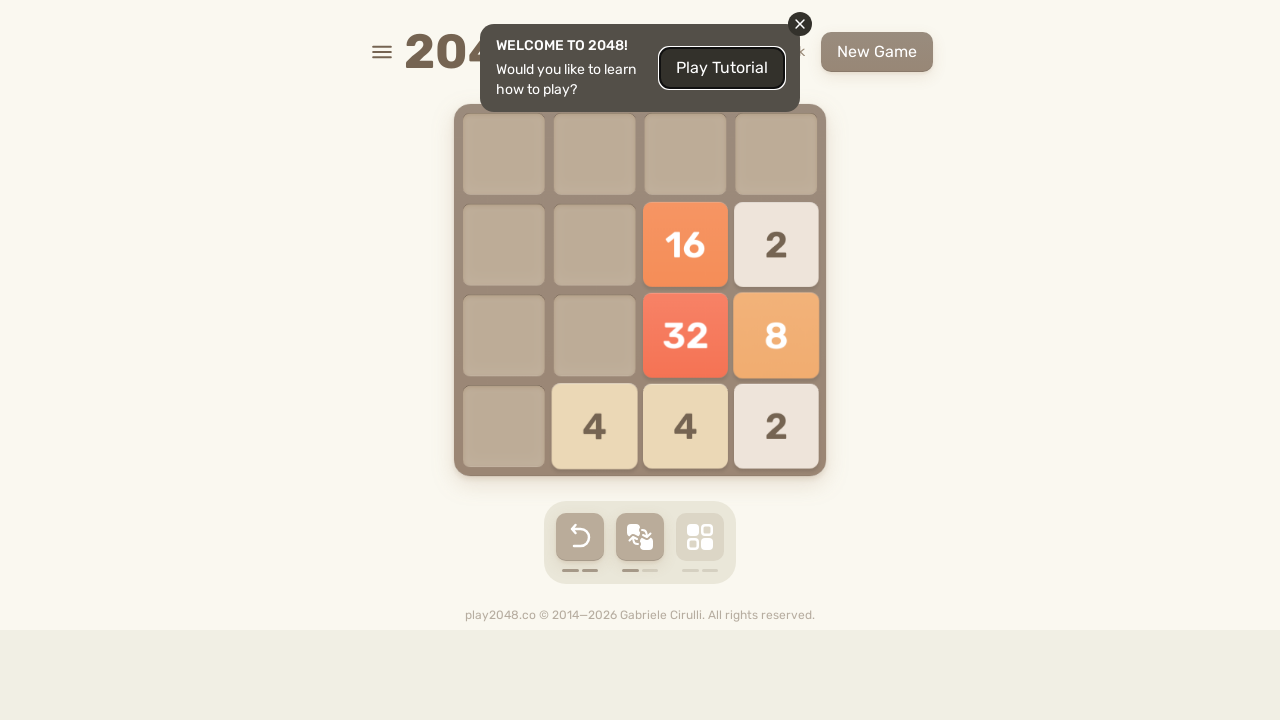

Waited 100ms for game to register moves
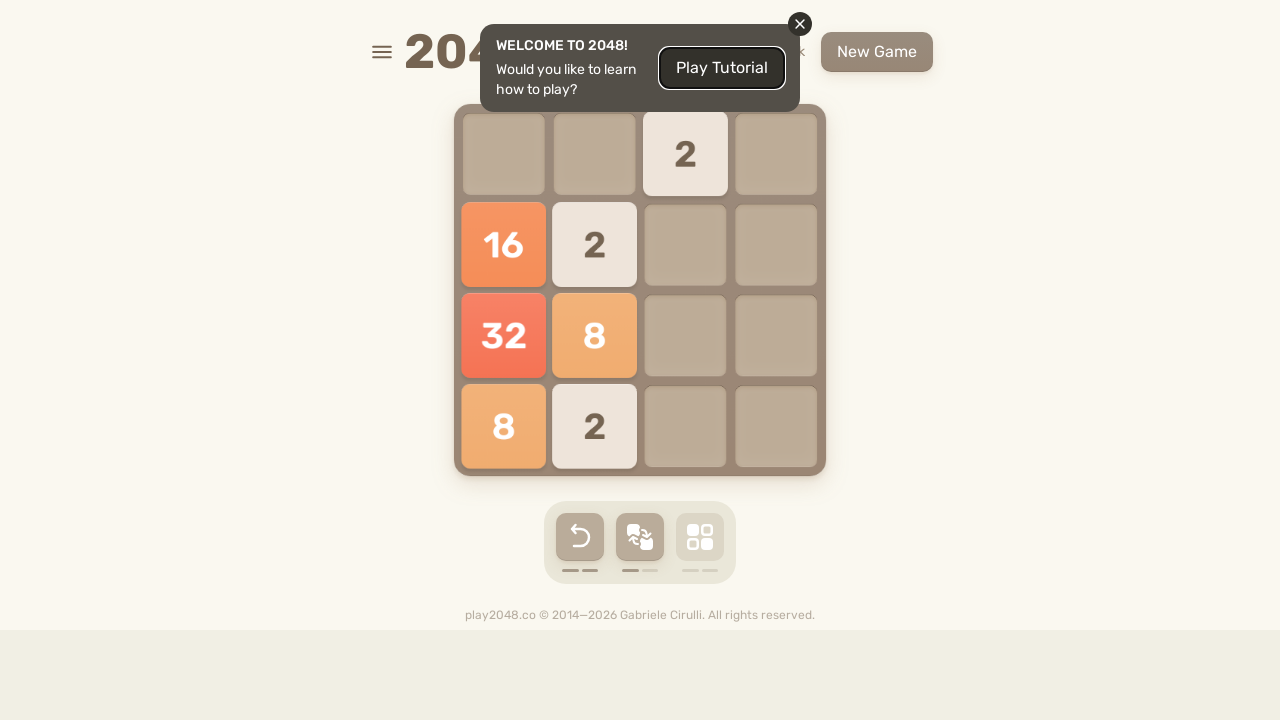

Located game-over element
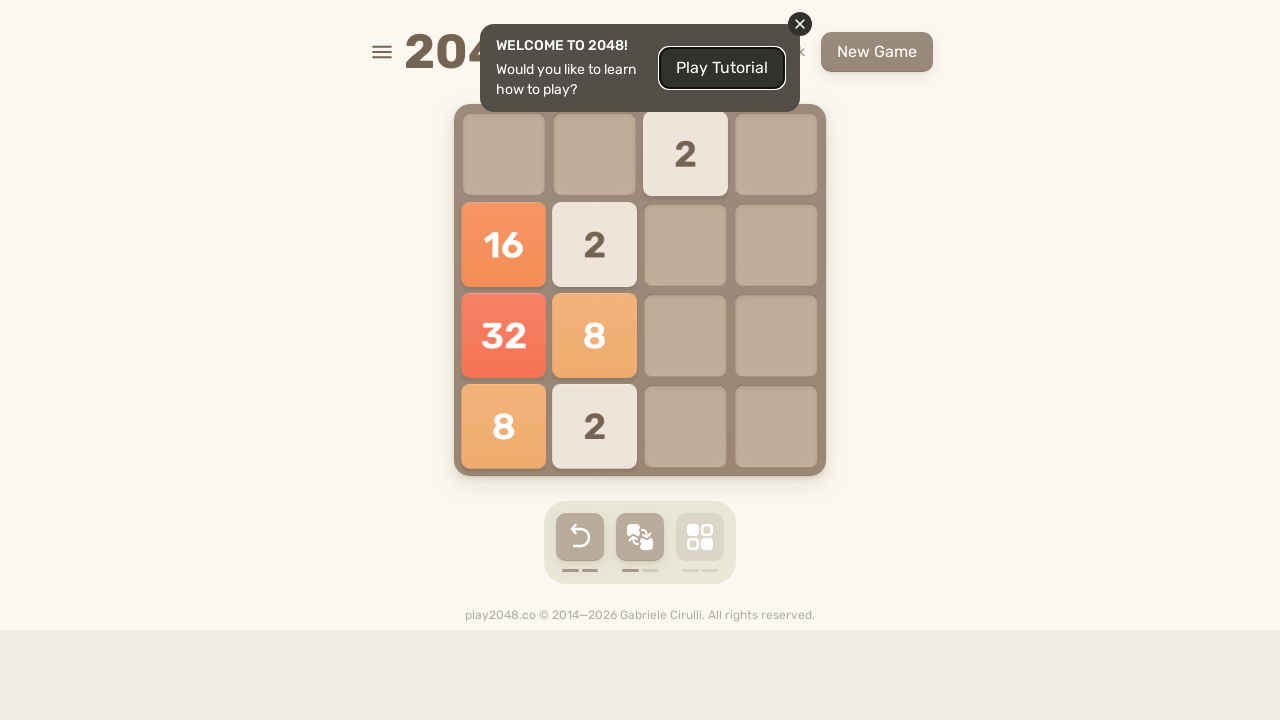

Pressed ArrowUp key
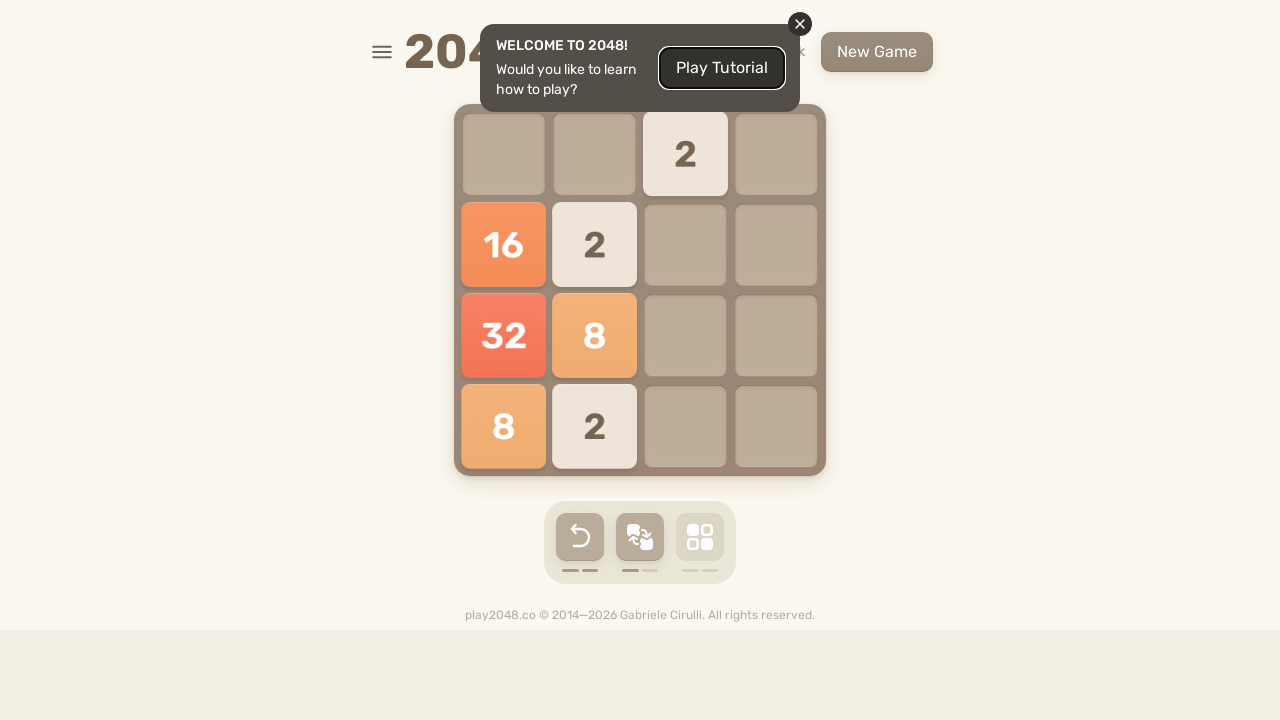

Pressed ArrowRight key
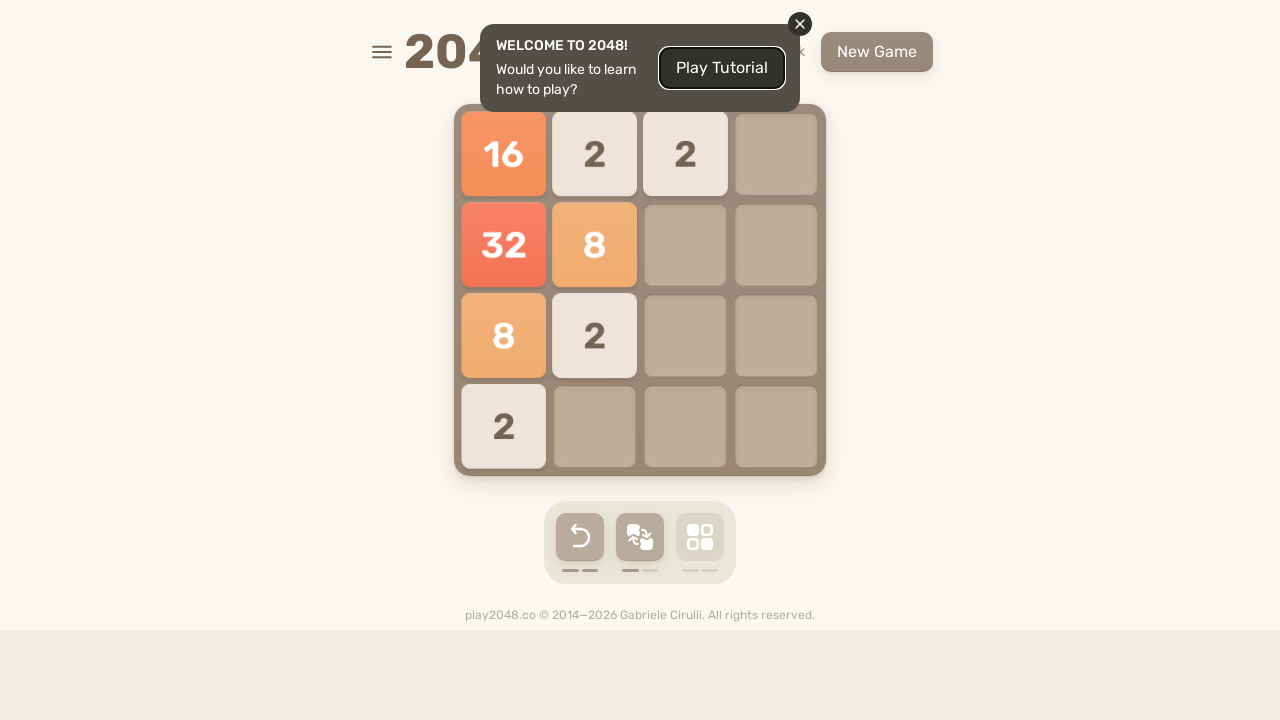

Pressed ArrowDown key
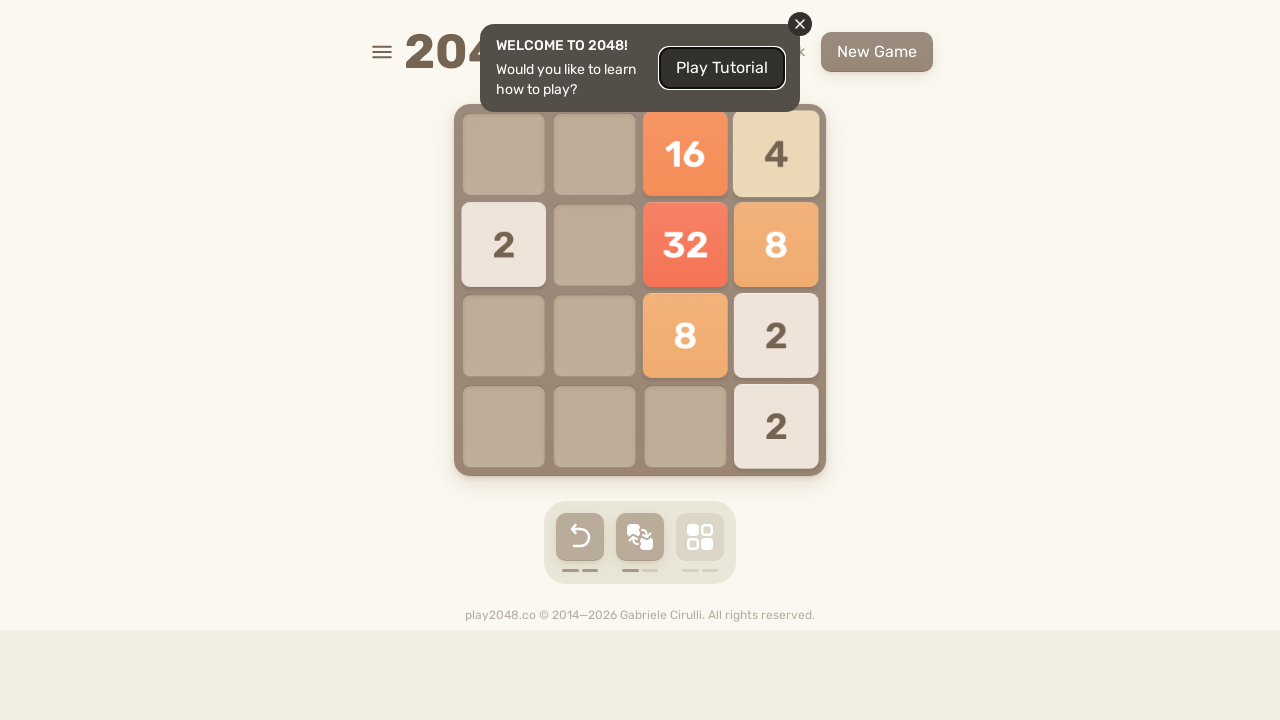

Pressed ArrowLeft key
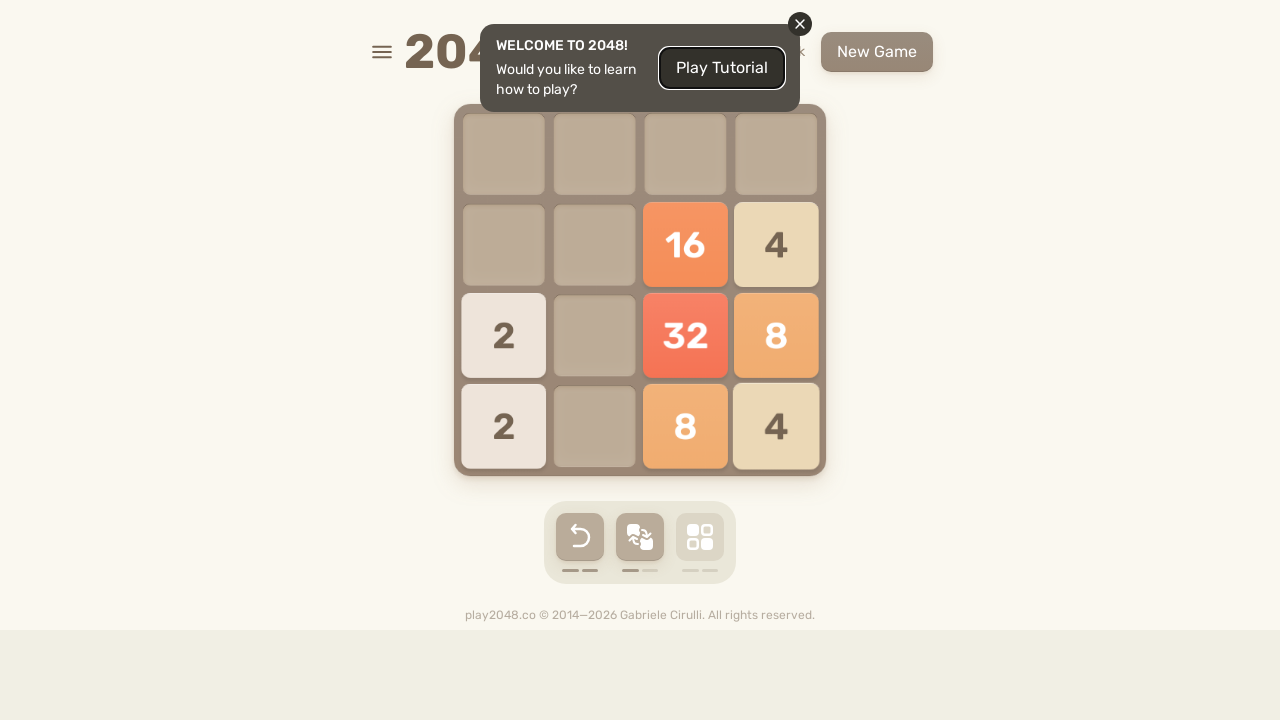

Waited 100ms for game to register moves
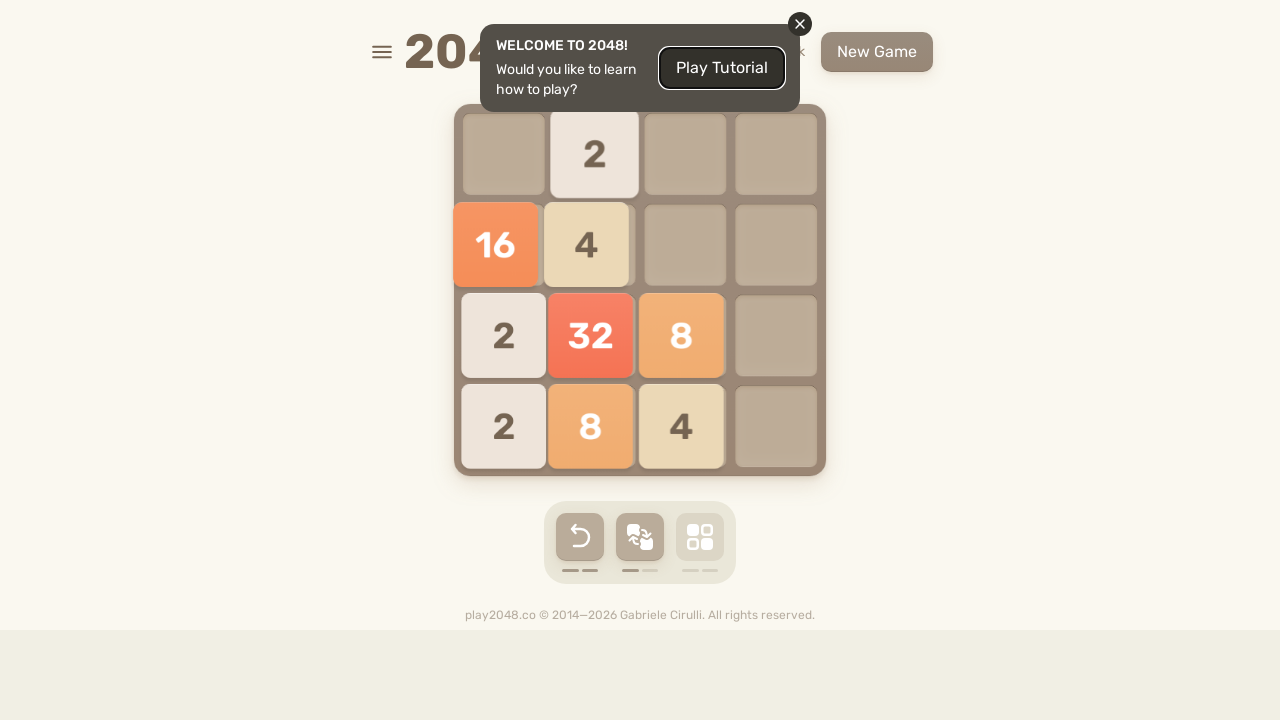

Located game-over element
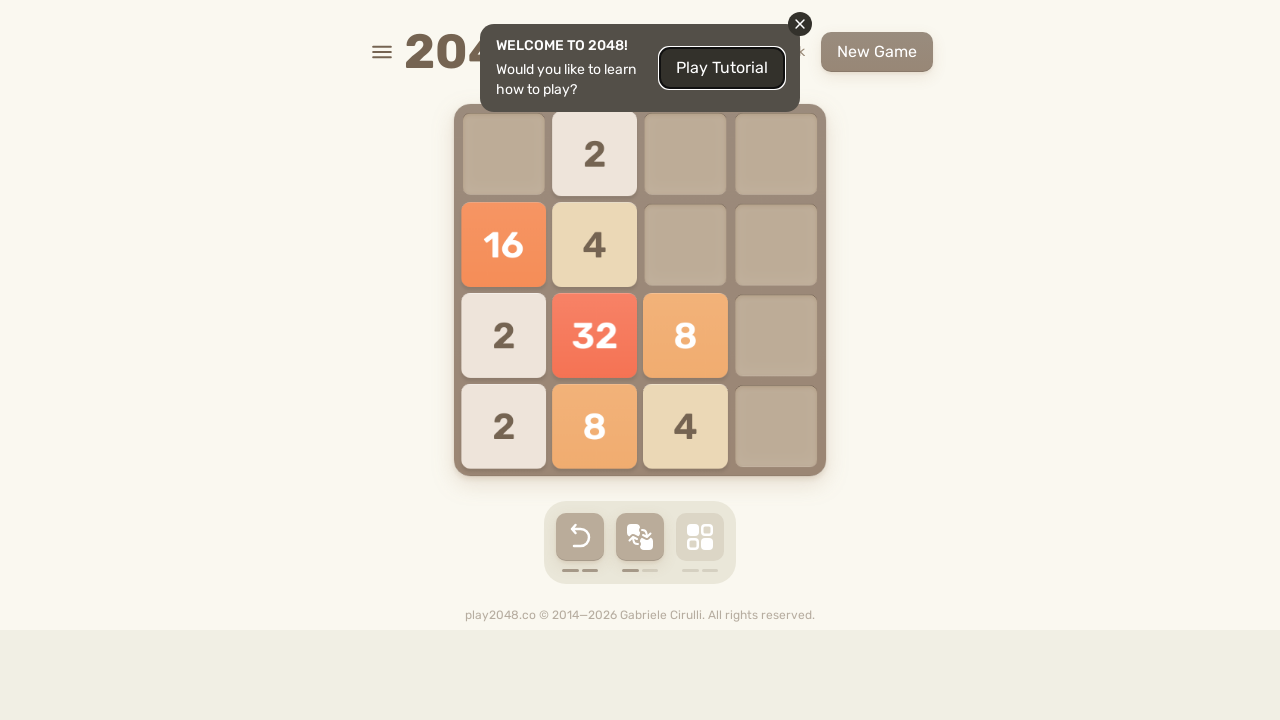

Pressed ArrowUp key
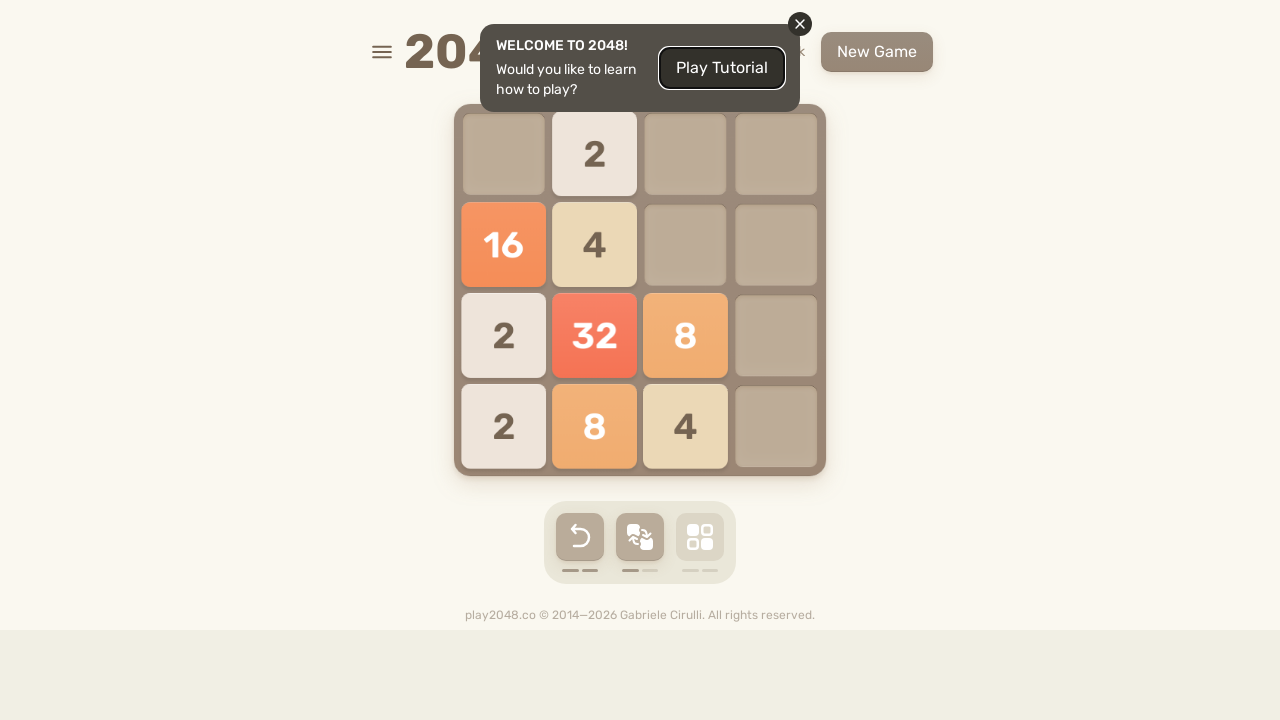

Pressed ArrowRight key
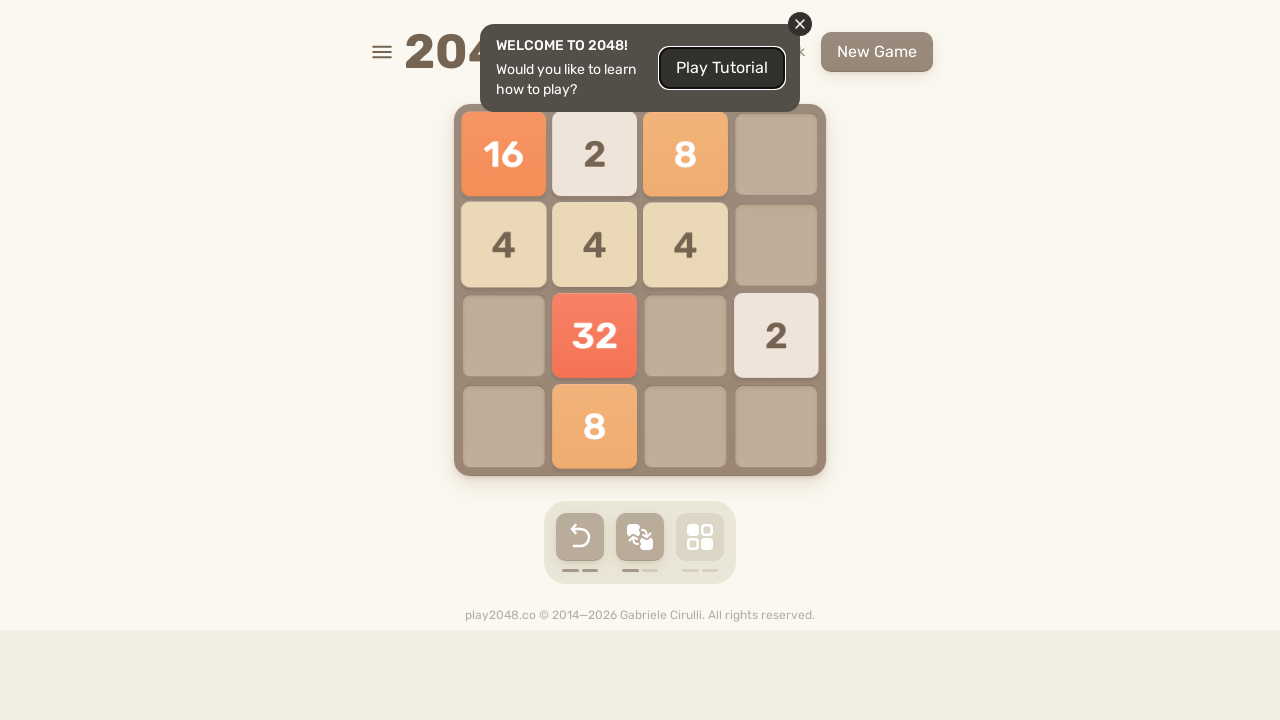

Pressed ArrowDown key
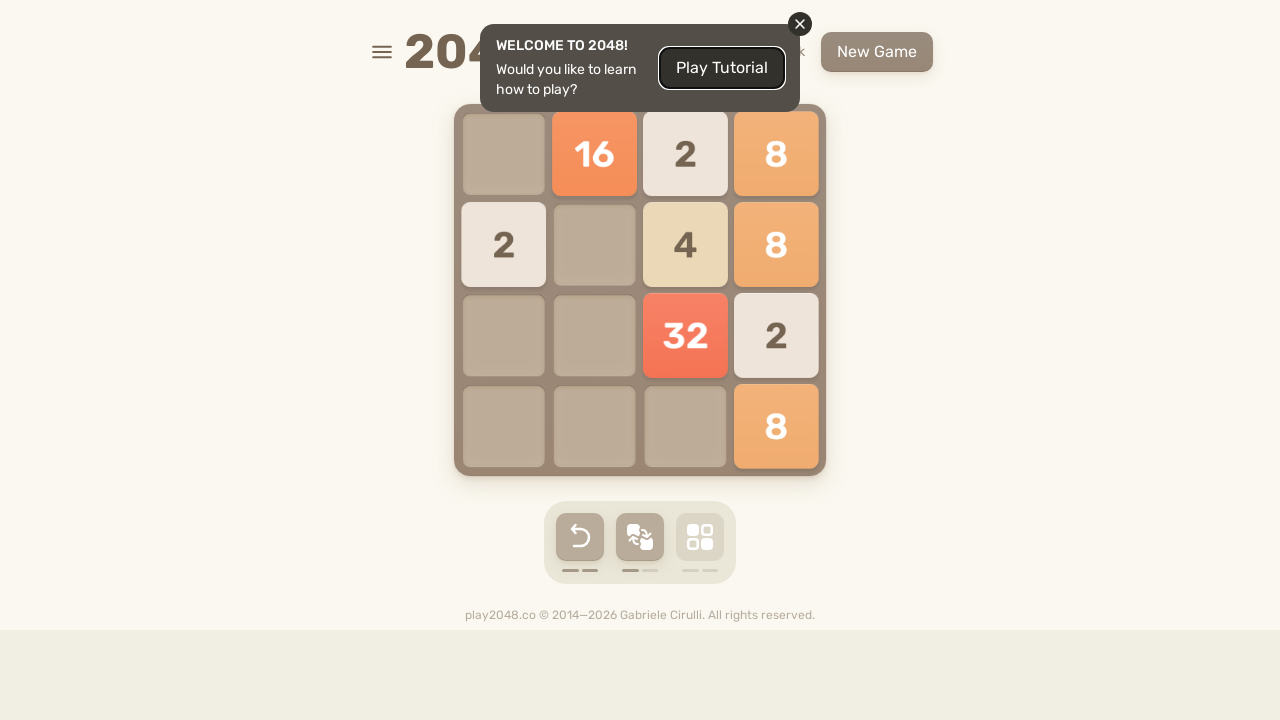

Pressed ArrowLeft key
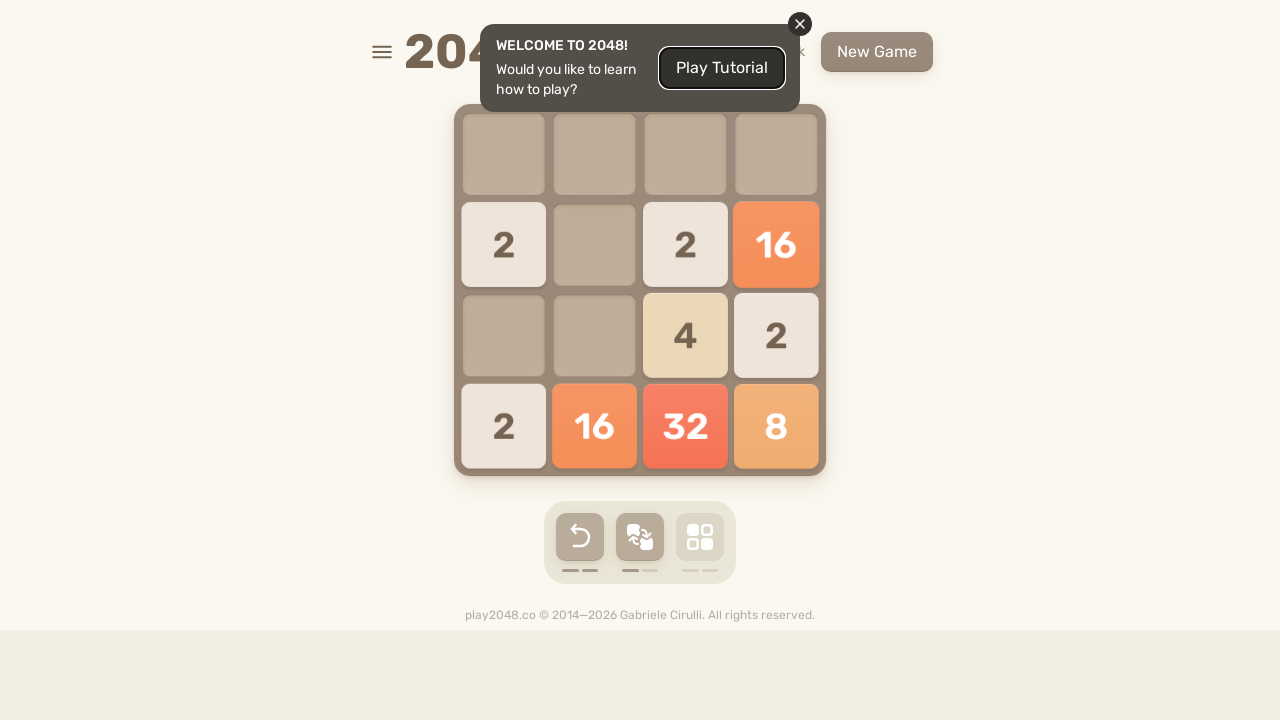

Waited 100ms for game to register moves
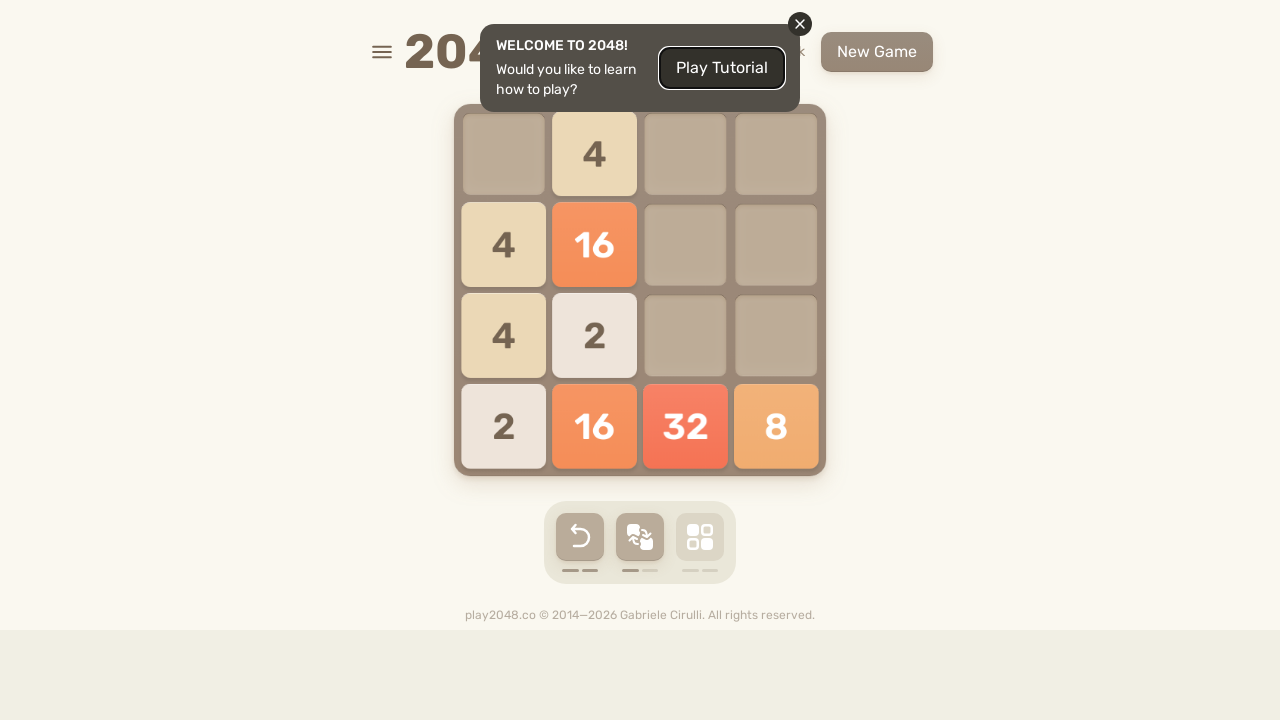

Located game-over element
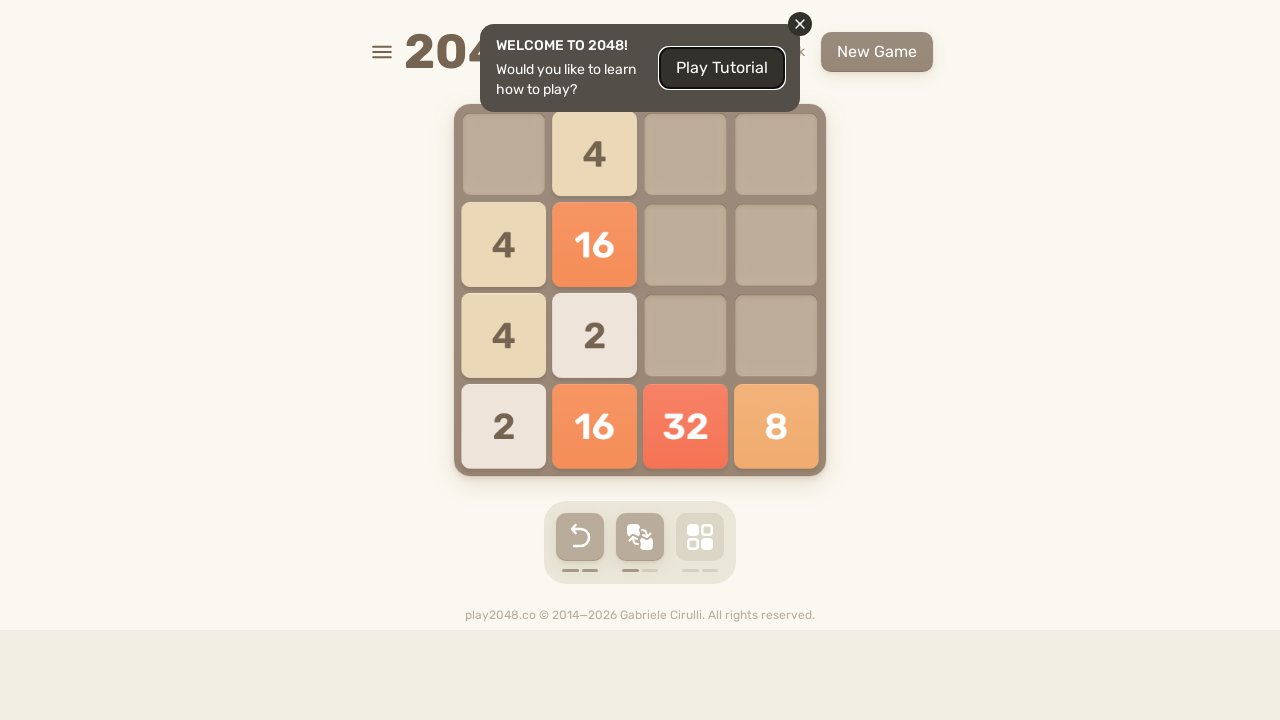

Pressed ArrowUp key
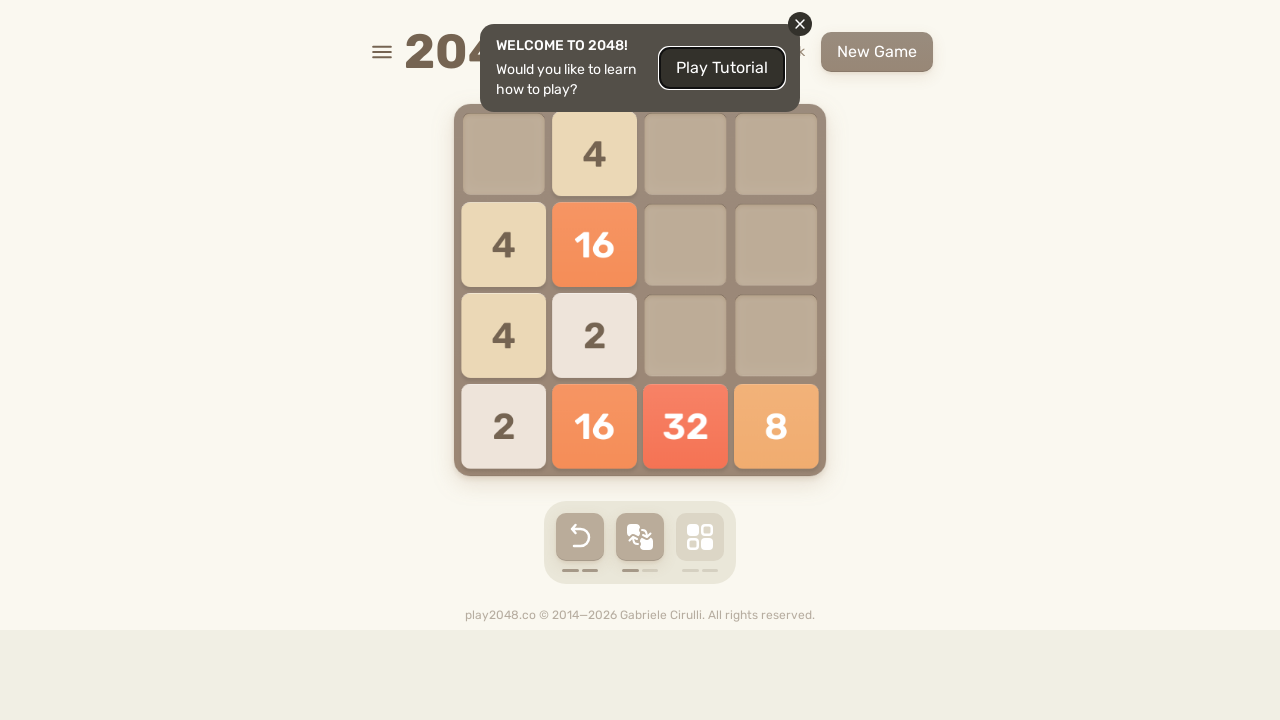

Pressed ArrowRight key
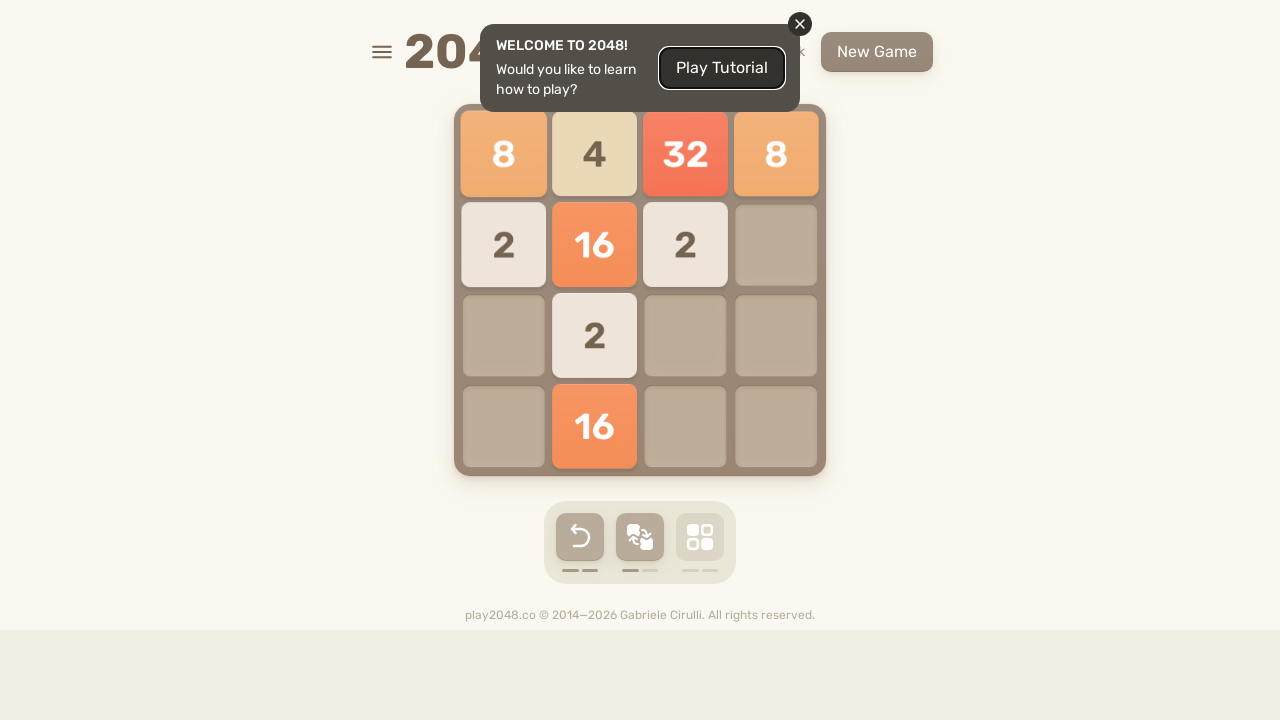

Pressed ArrowDown key
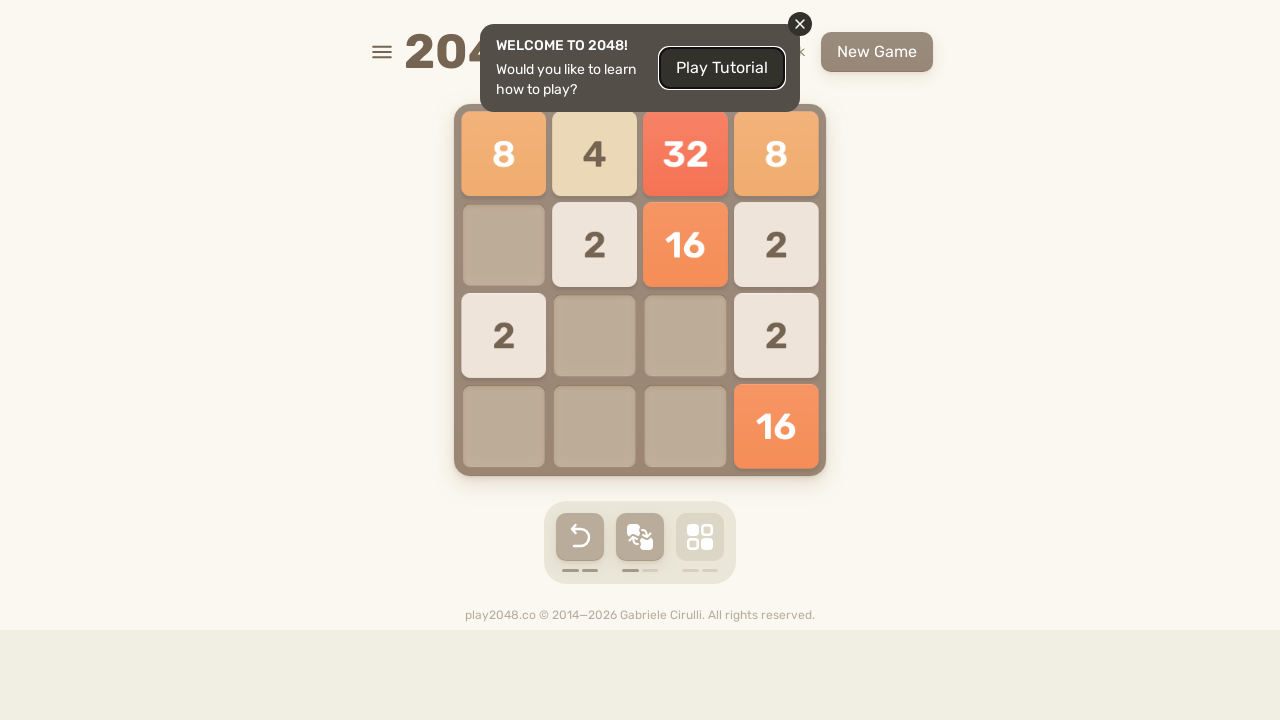

Pressed ArrowLeft key
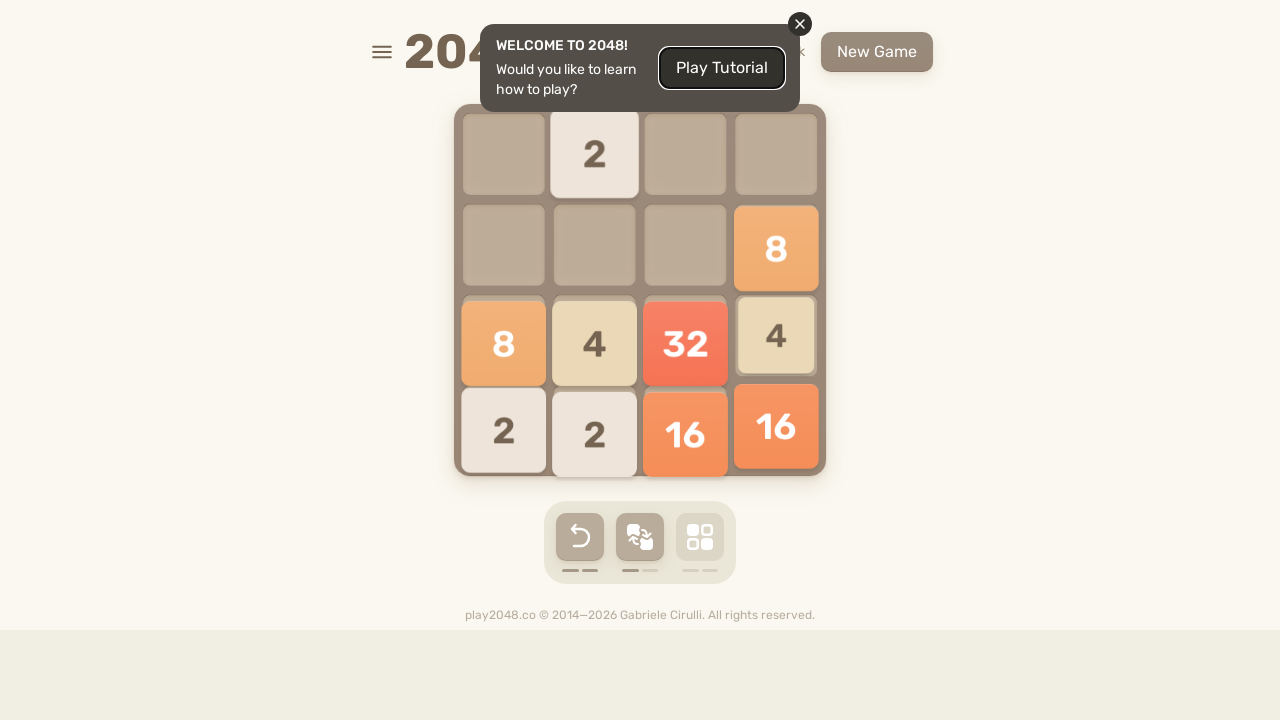

Waited 100ms for game to register moves
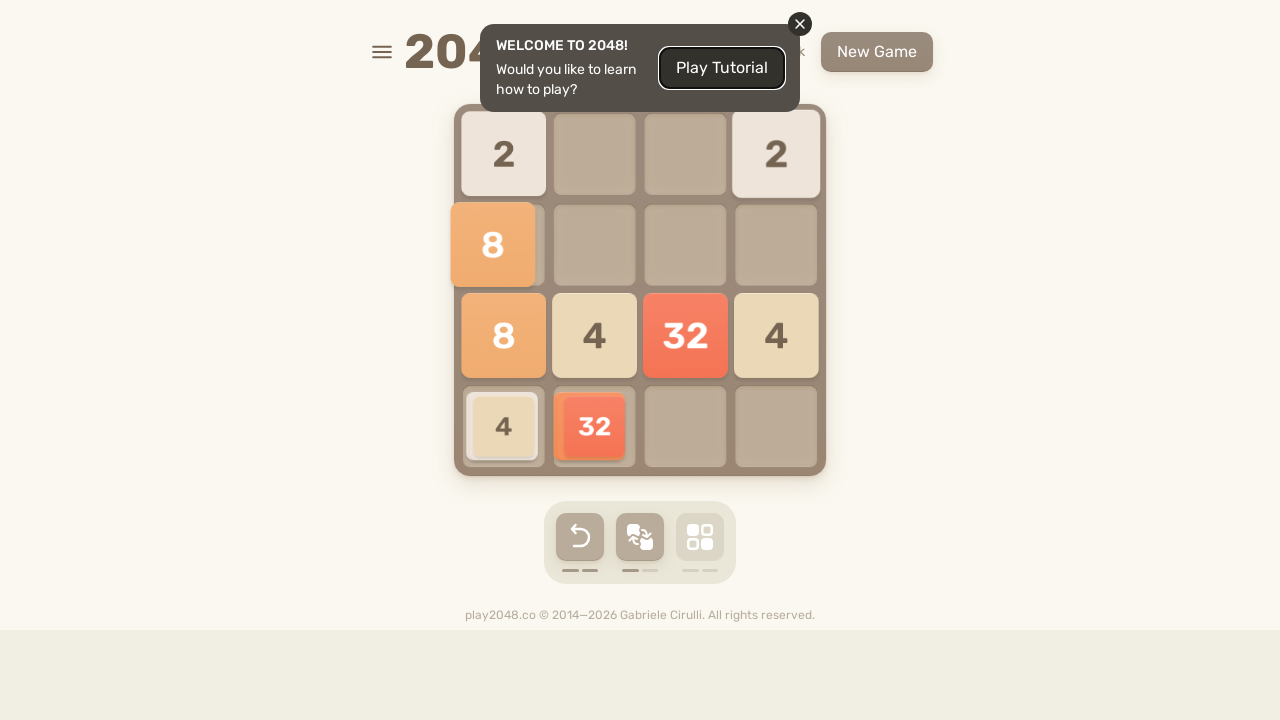

Located game-over element
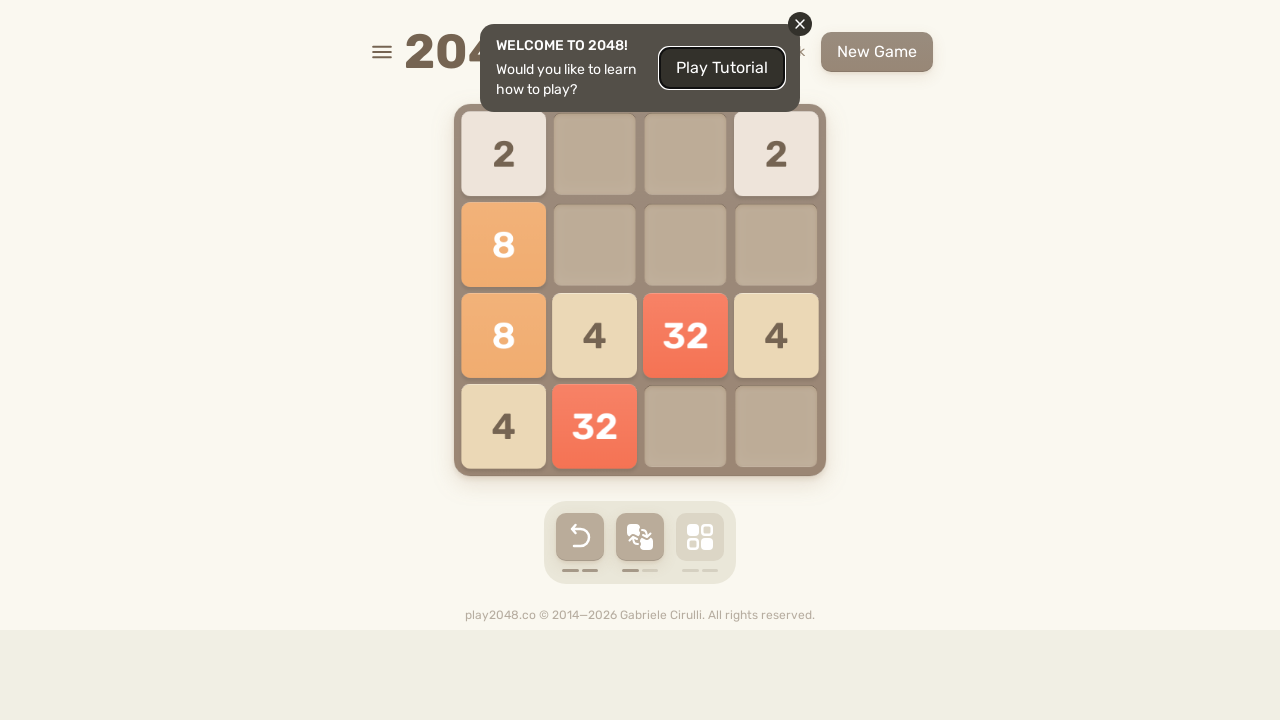

Pressed ArrowUp key
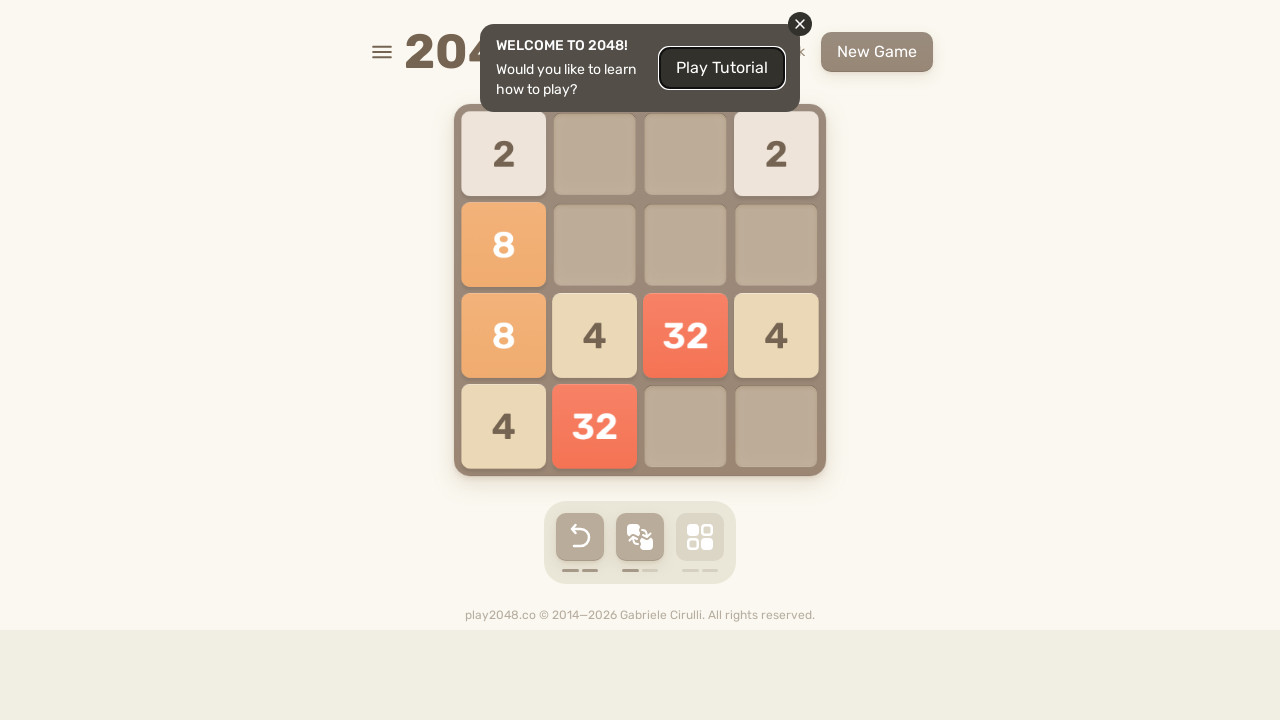

Pressed ArrowRight key
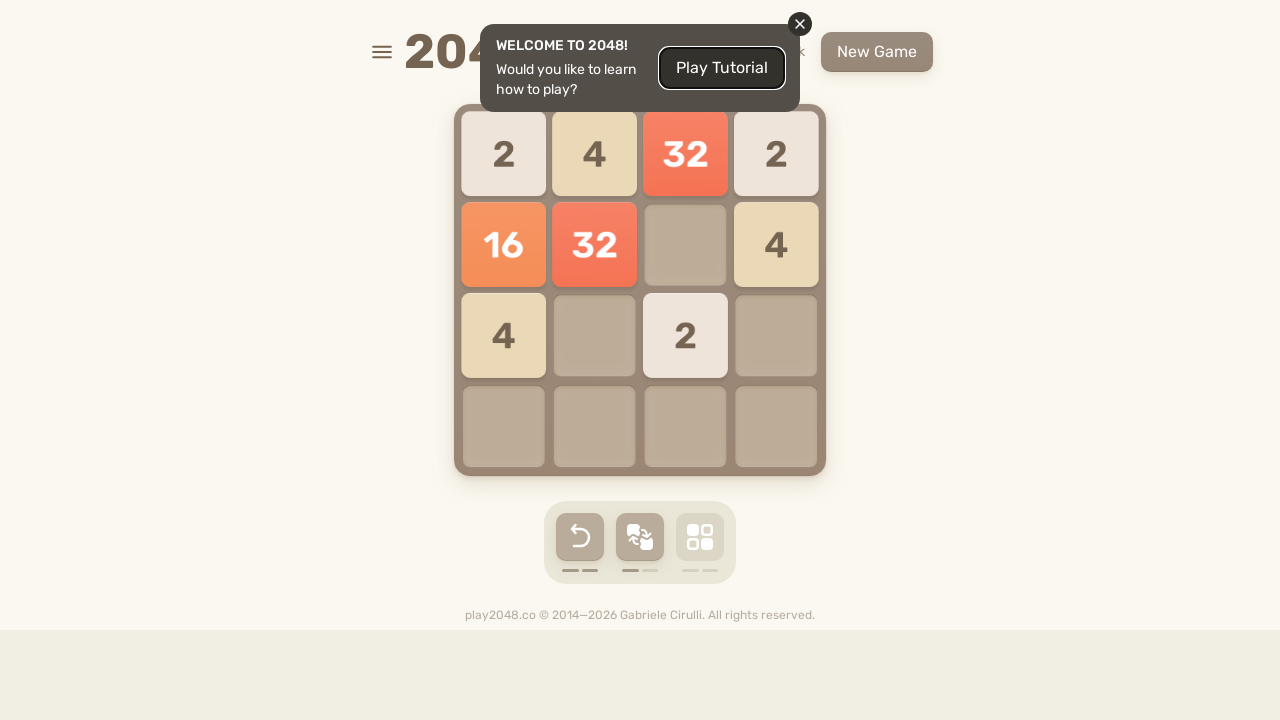

Pressed ArrowDown key
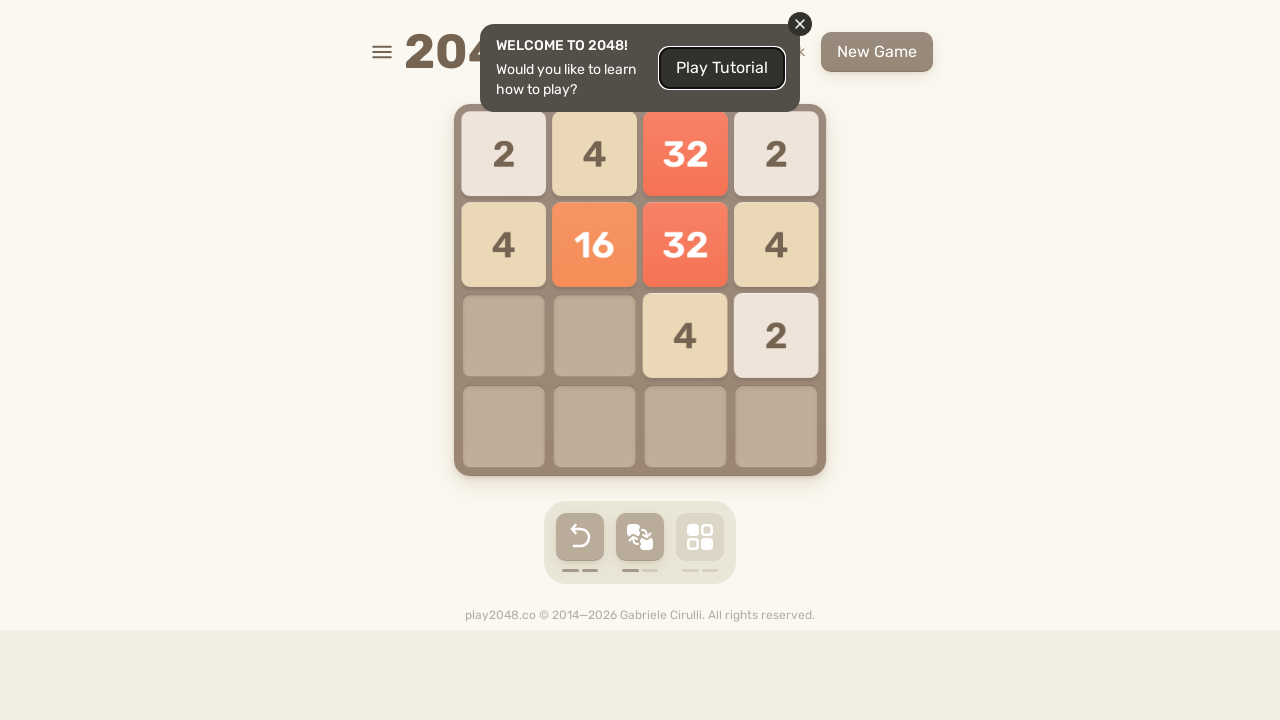

Pressed ArrowLeft key
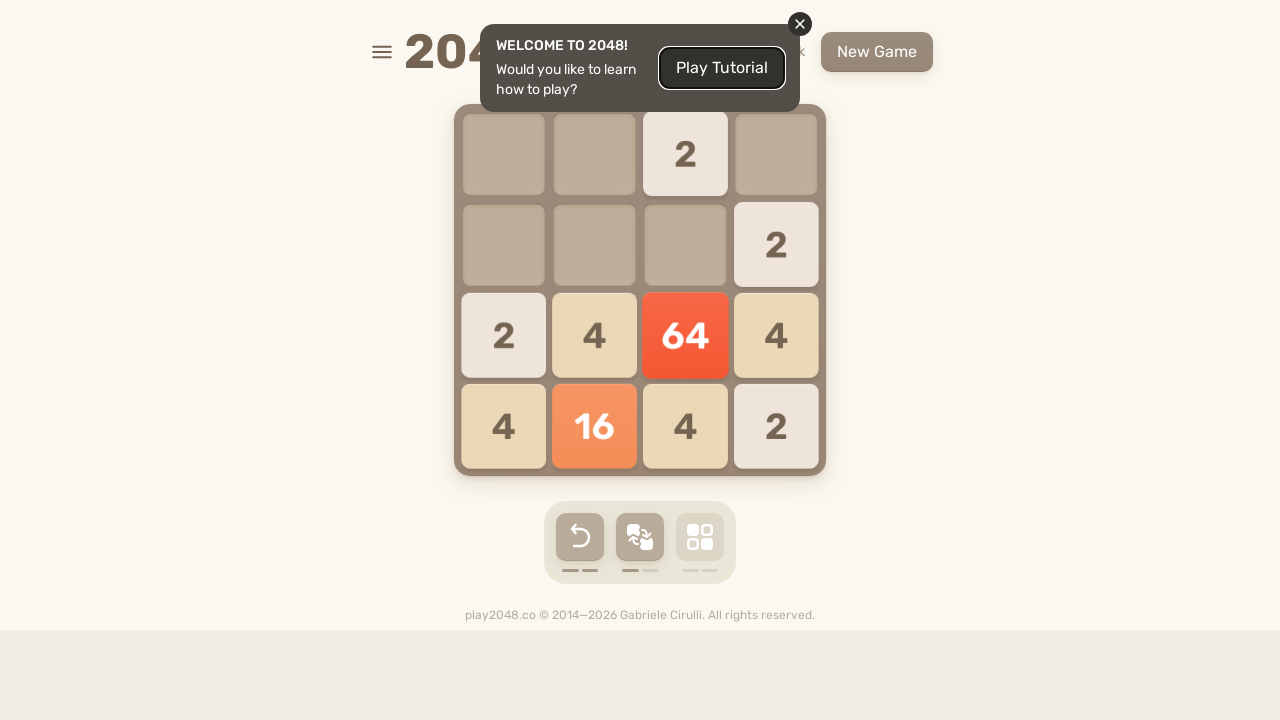

Waited 100ms for game to register moves
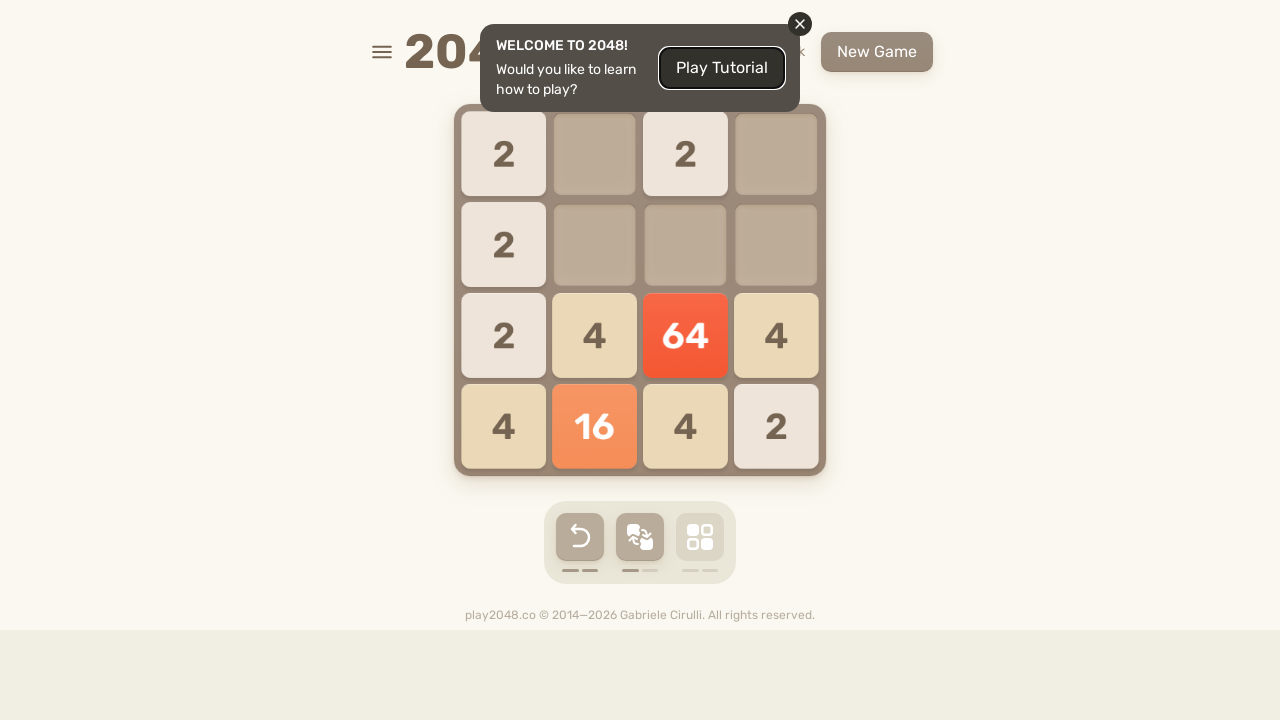

Located game-over element
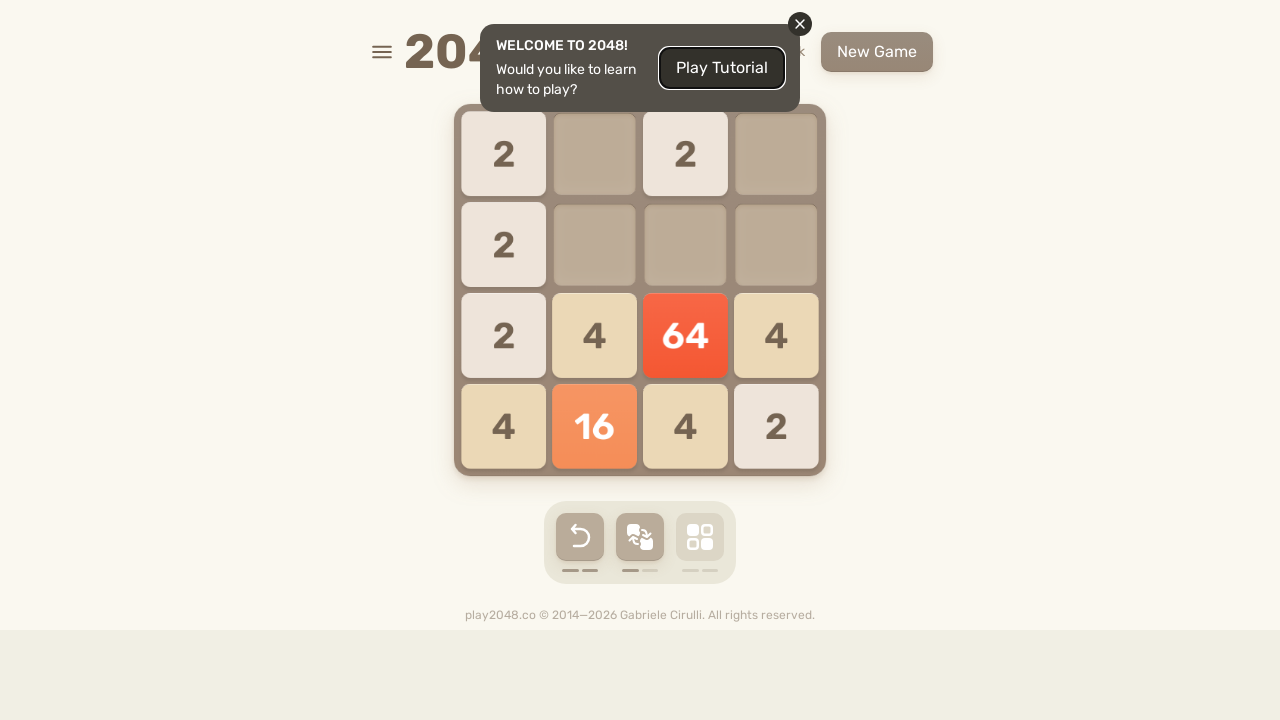

Pressed ArrowUp key
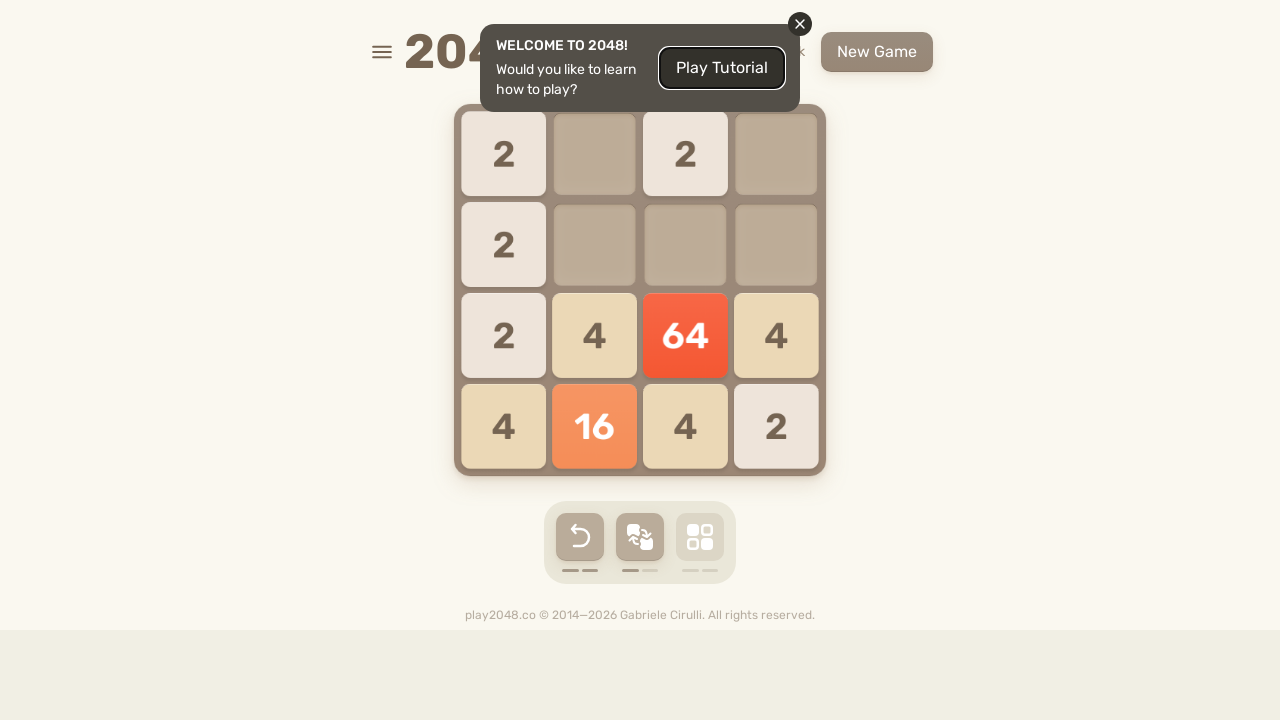

Pressed ArrowRight key
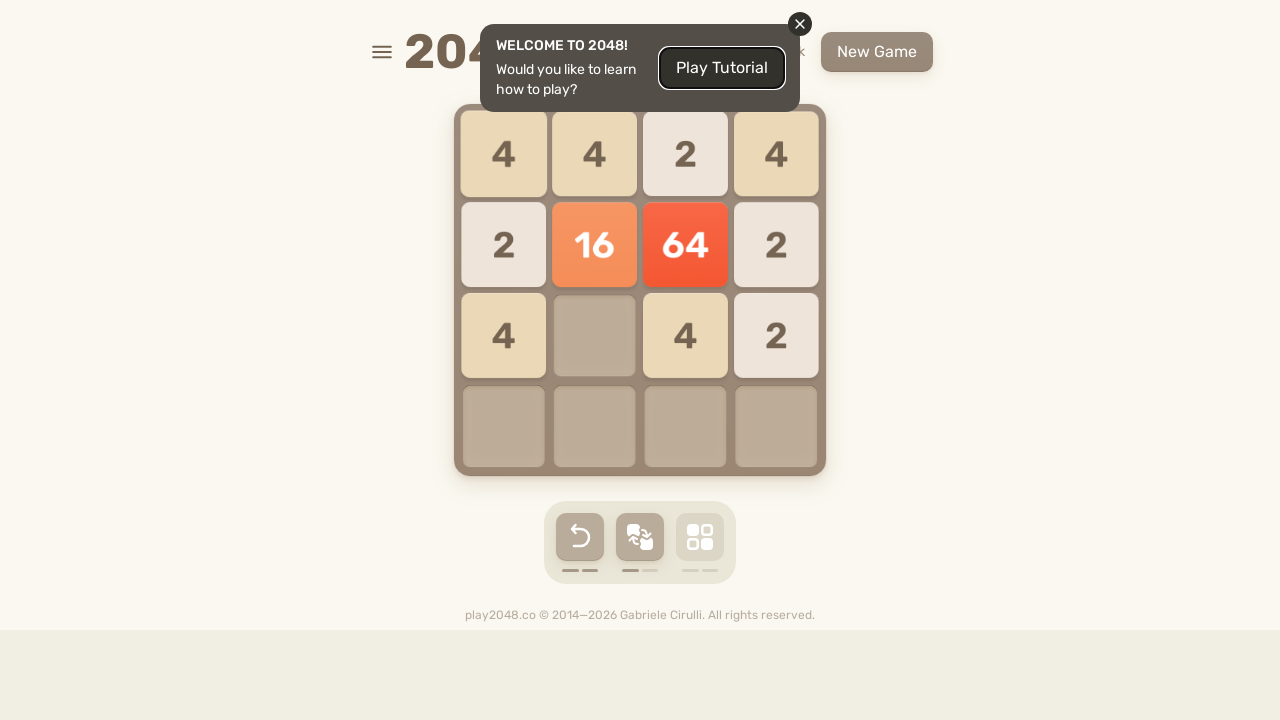

Pressed ArrowDown key
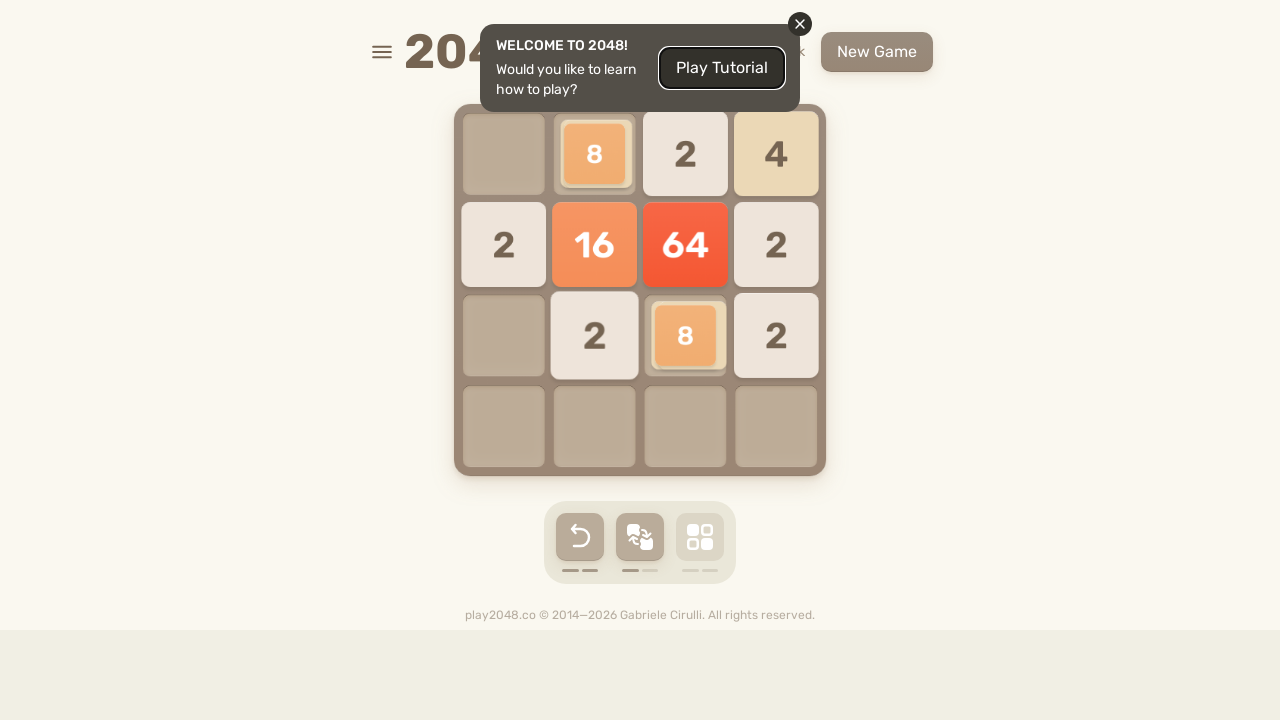

Pressed ArrowLeft key
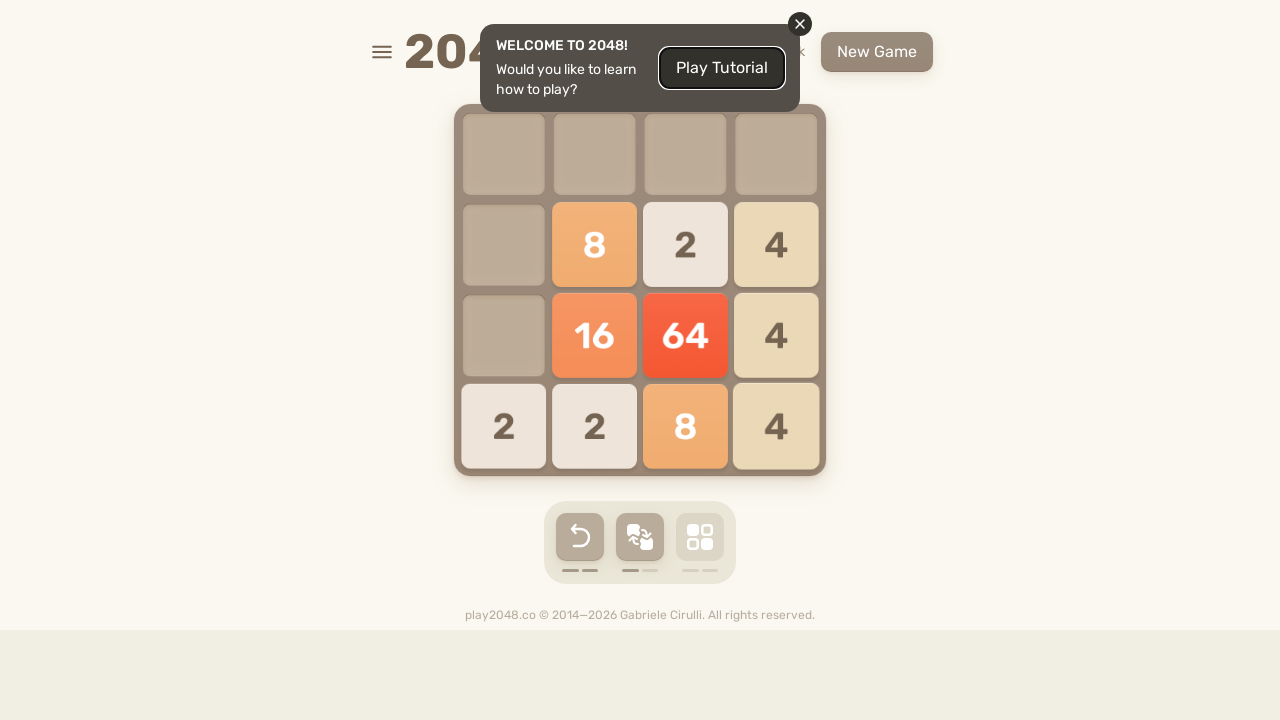

Waited 100ms for game to register moves
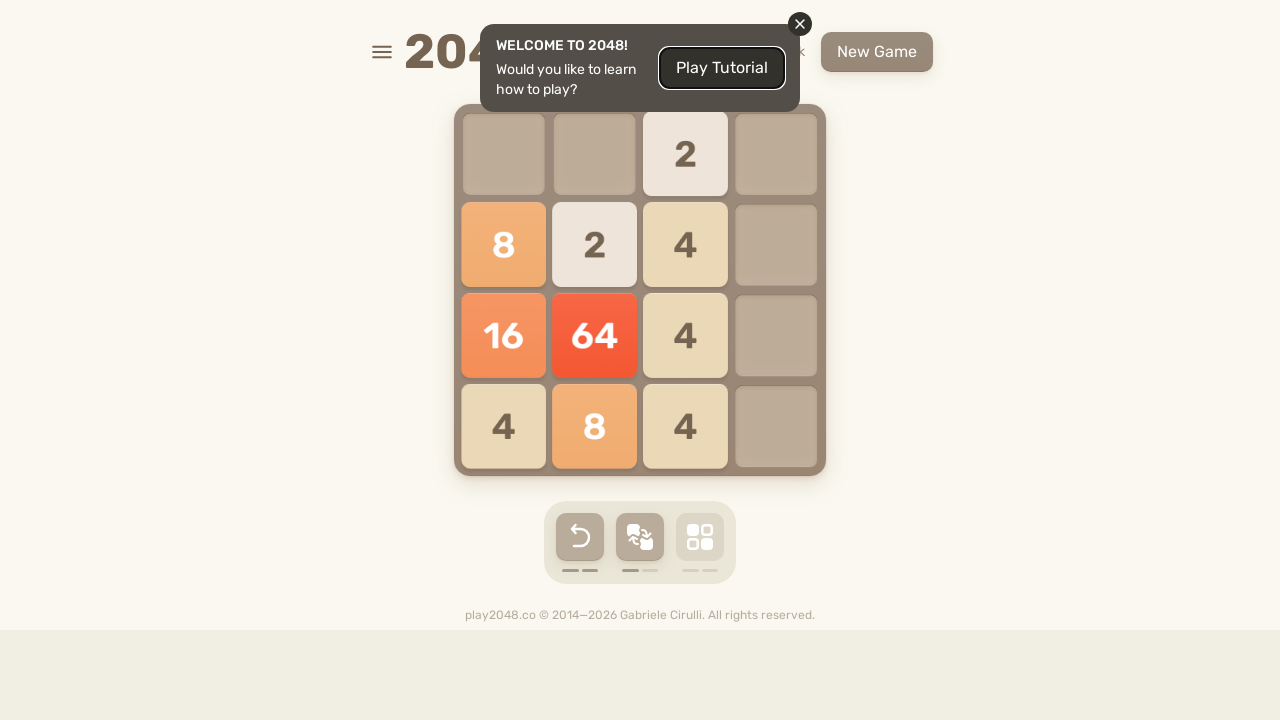

Located game-over element
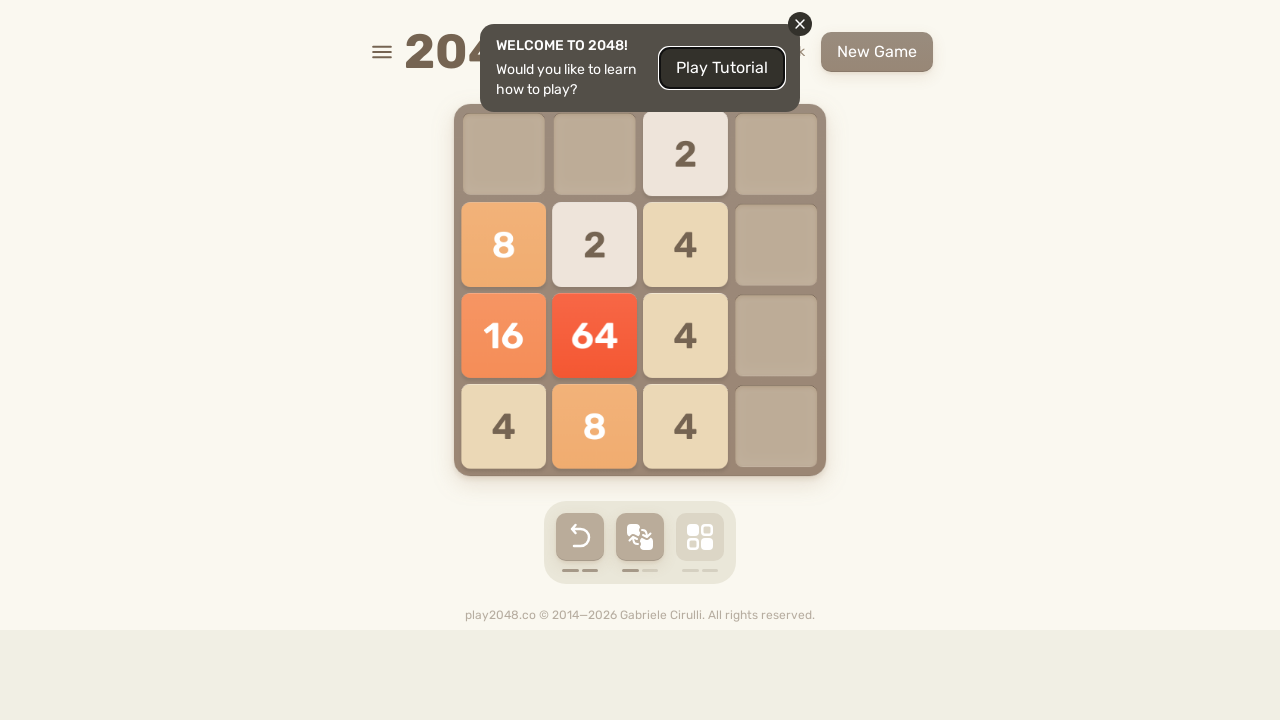

Pressed ArrowUp key
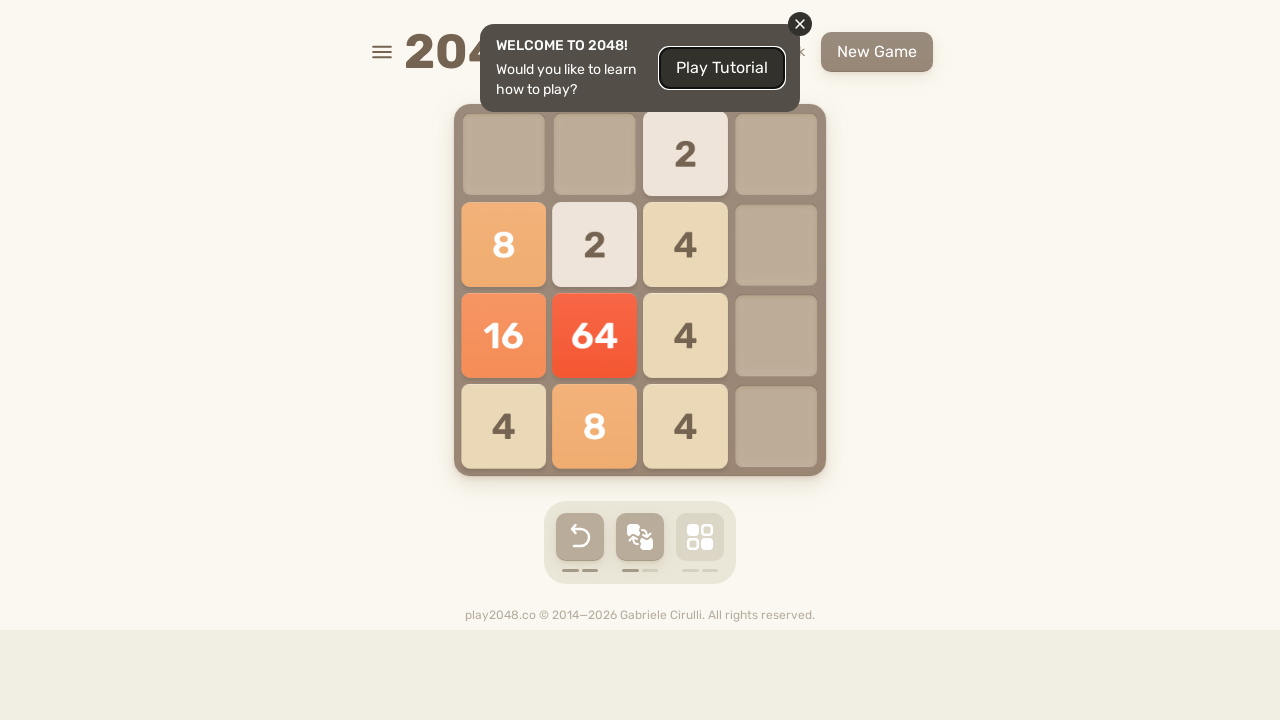

Pressed ArrowRight key
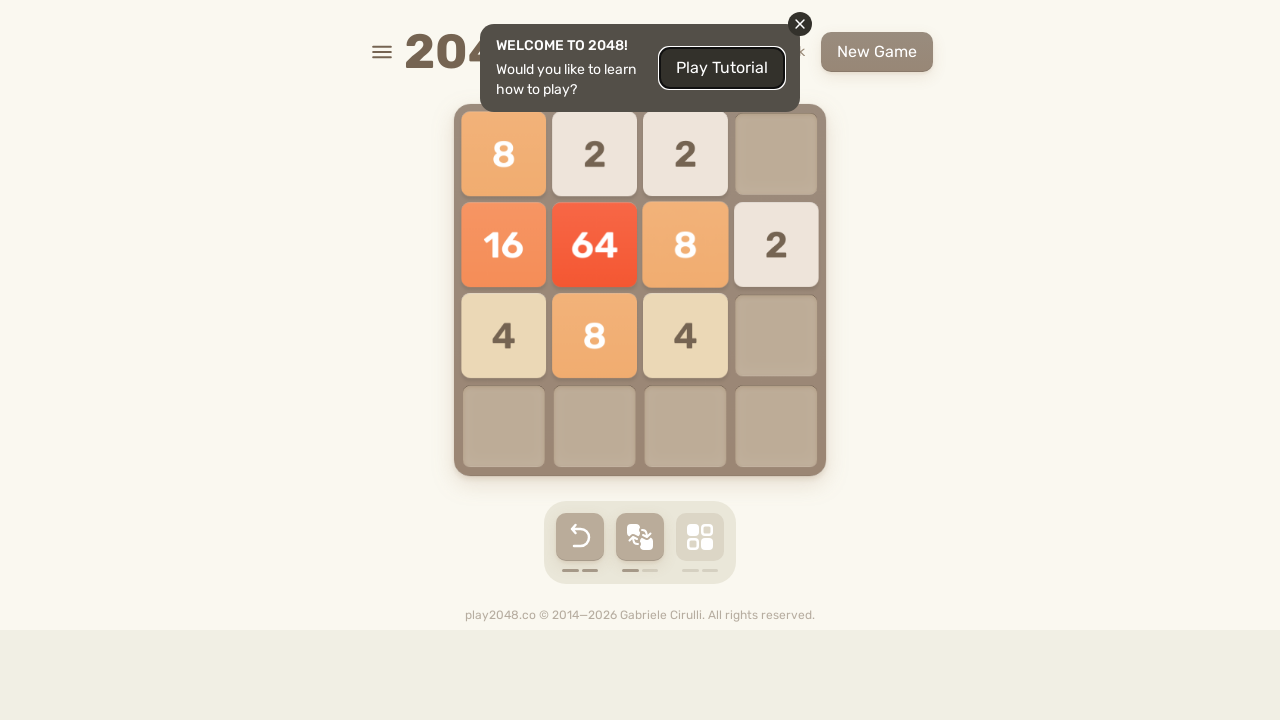

Pressed ArrowDown key
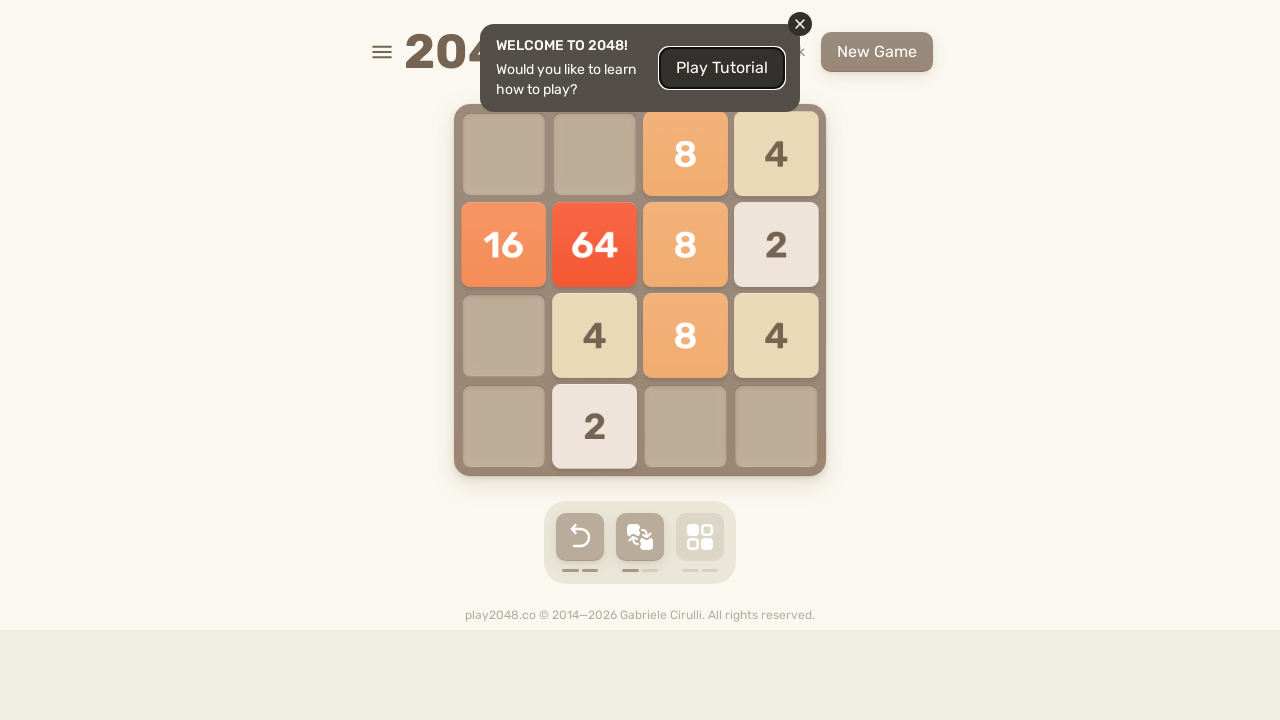

Pressed ArrowLeft key
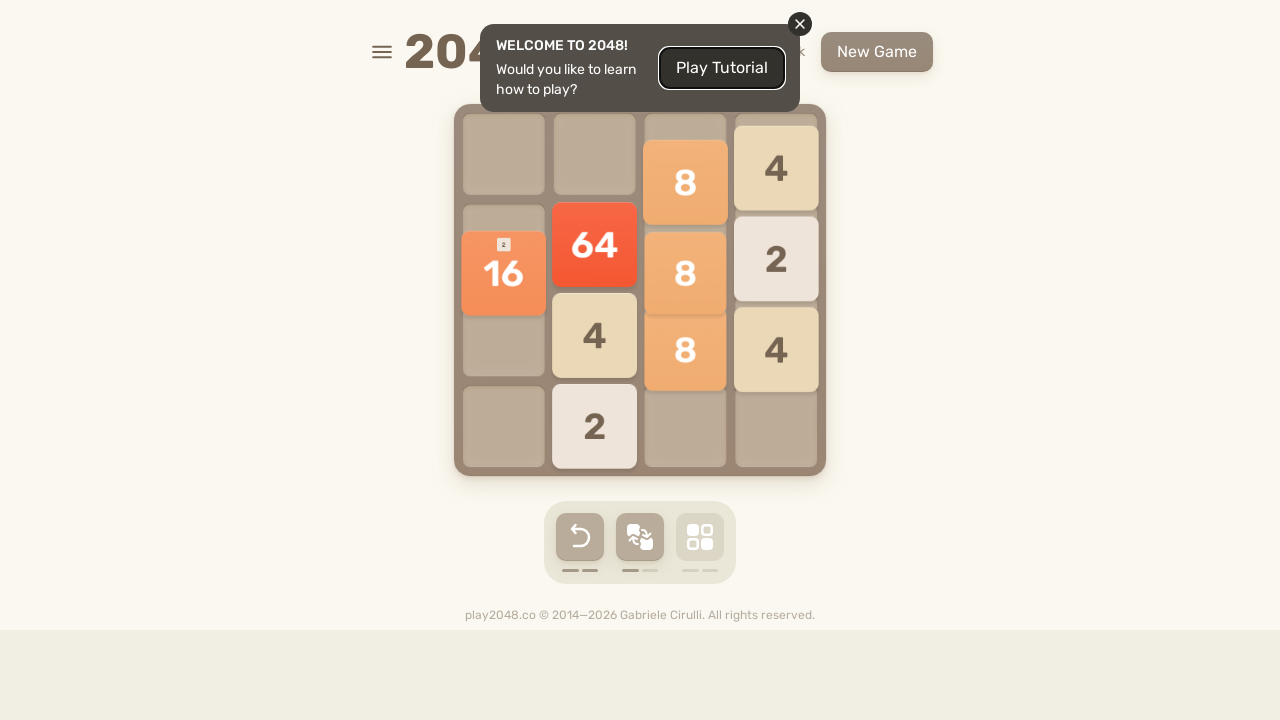

Waited 100ms for game to register moves
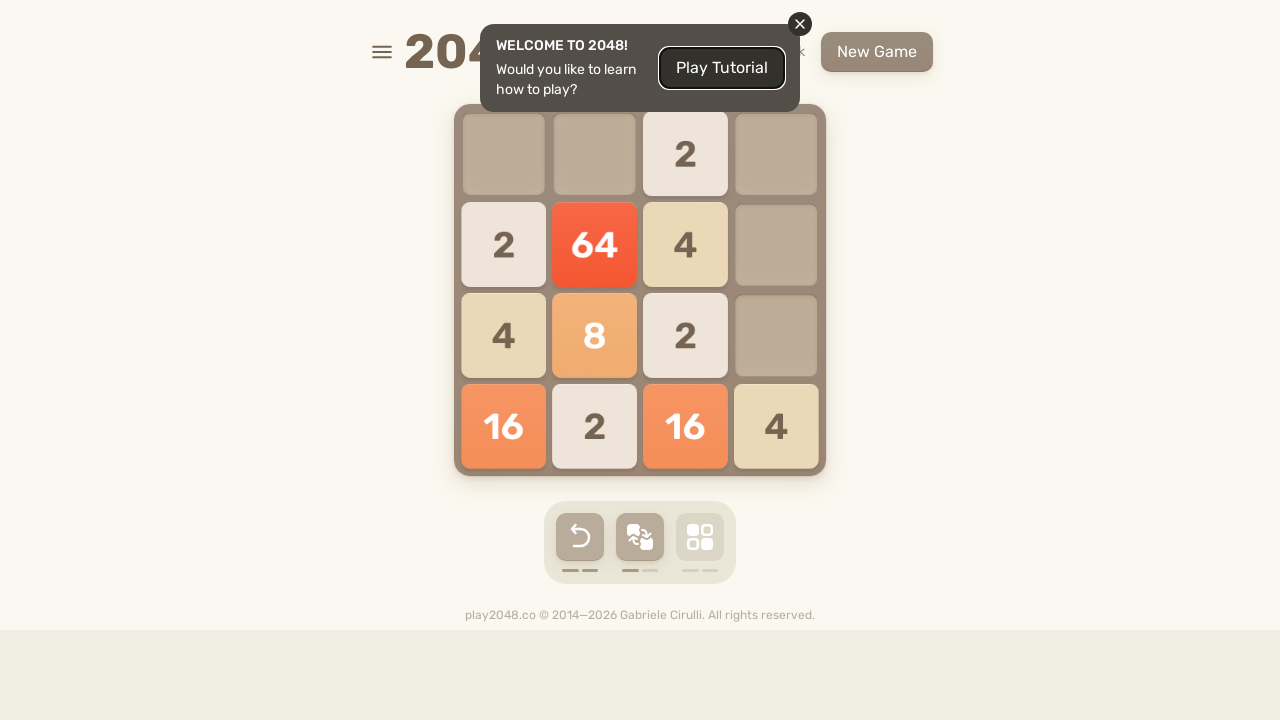

Located game-over element
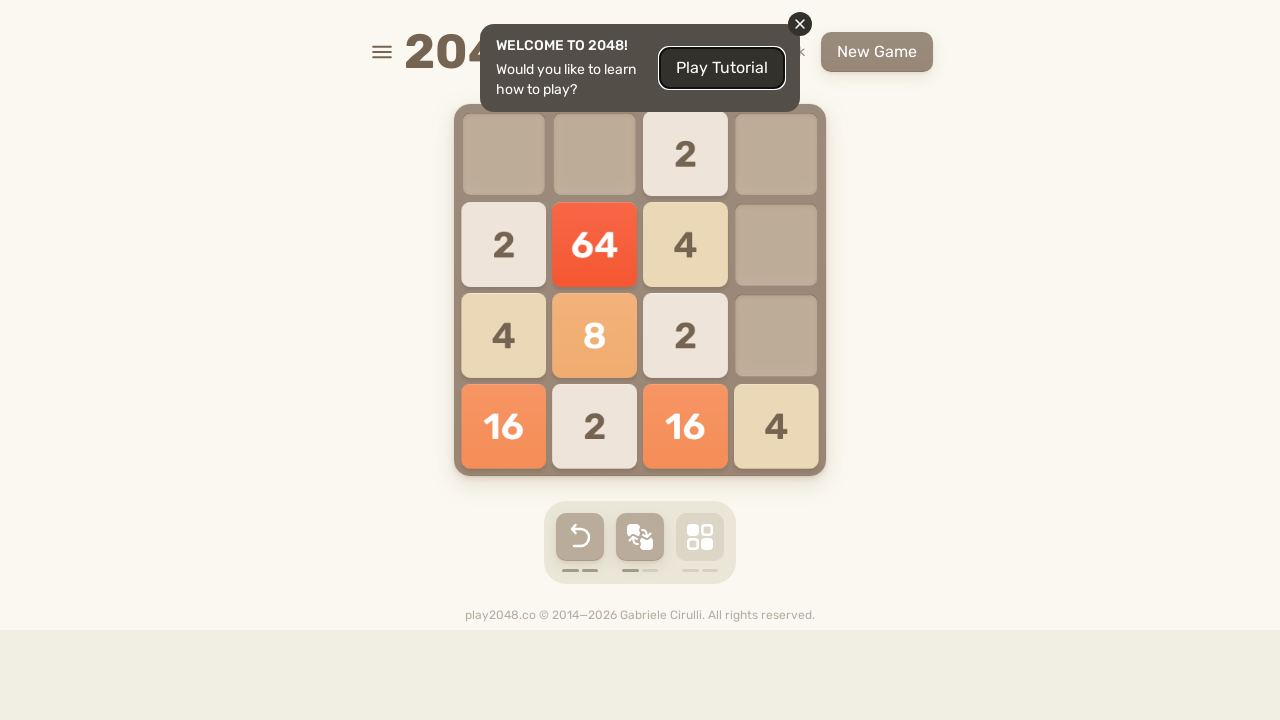

Pressed ArrowUp key
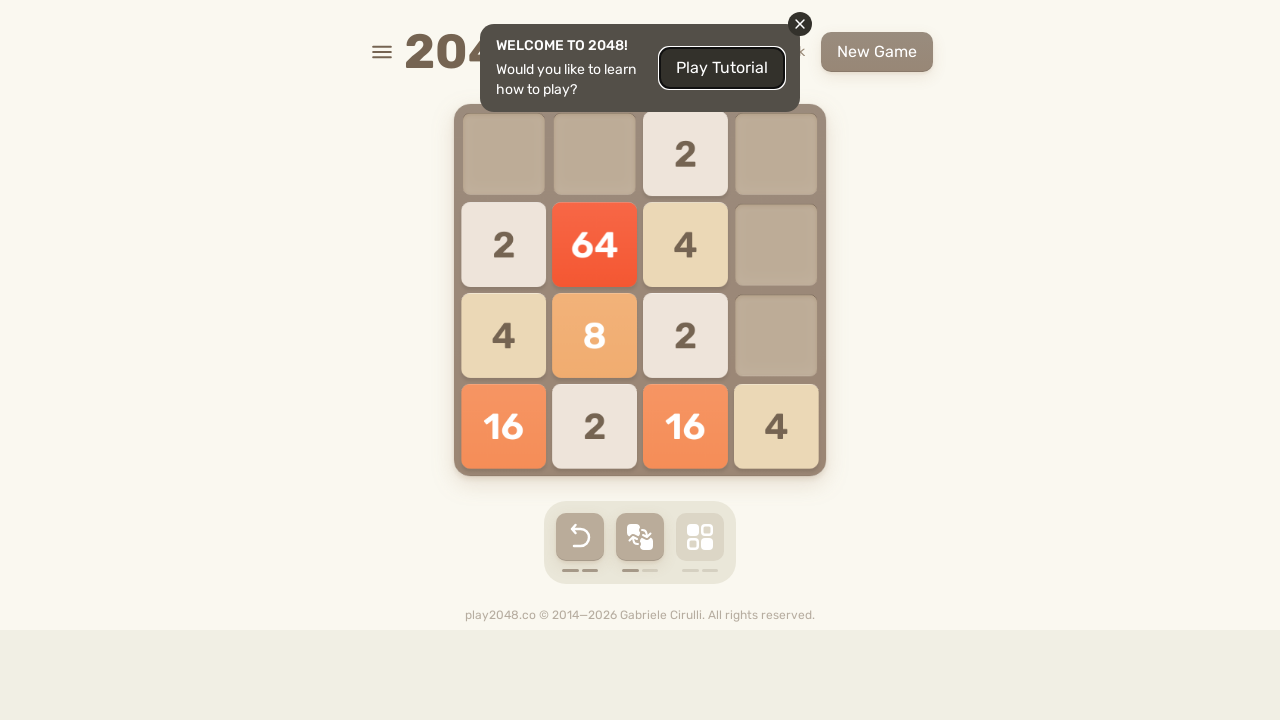

Pressed ArrowRight key
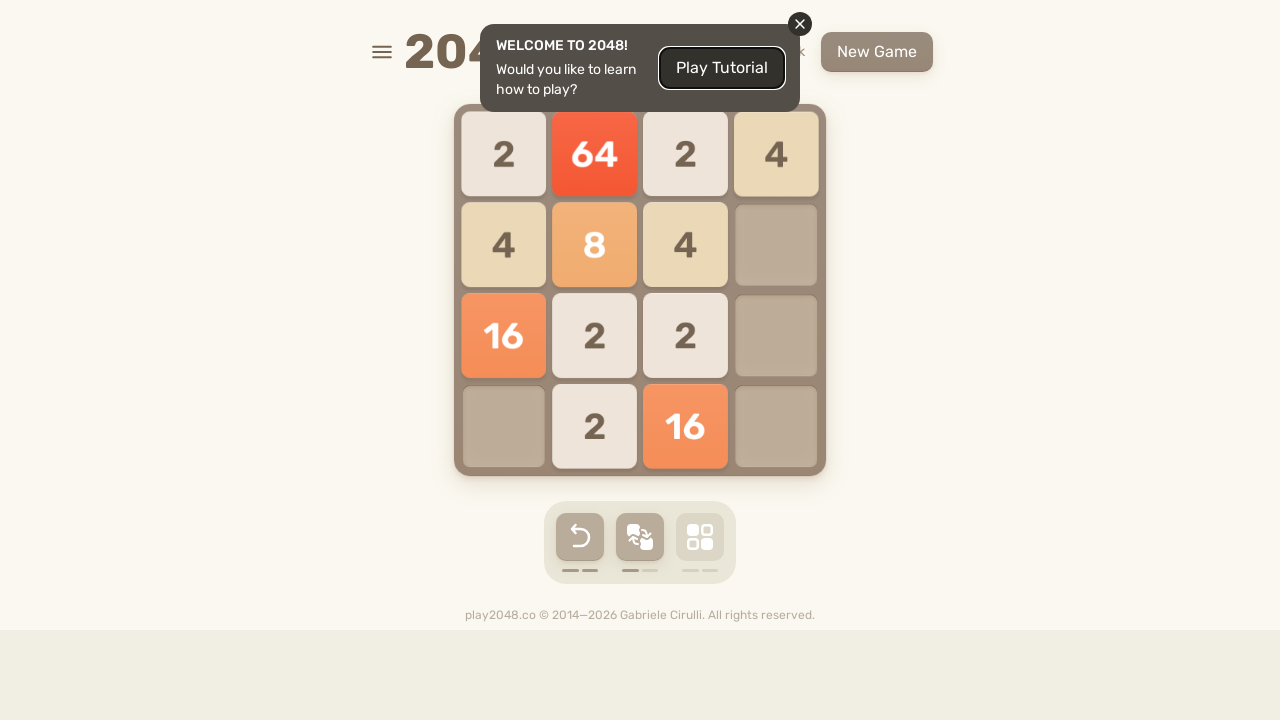

Pressed ArrowDown key
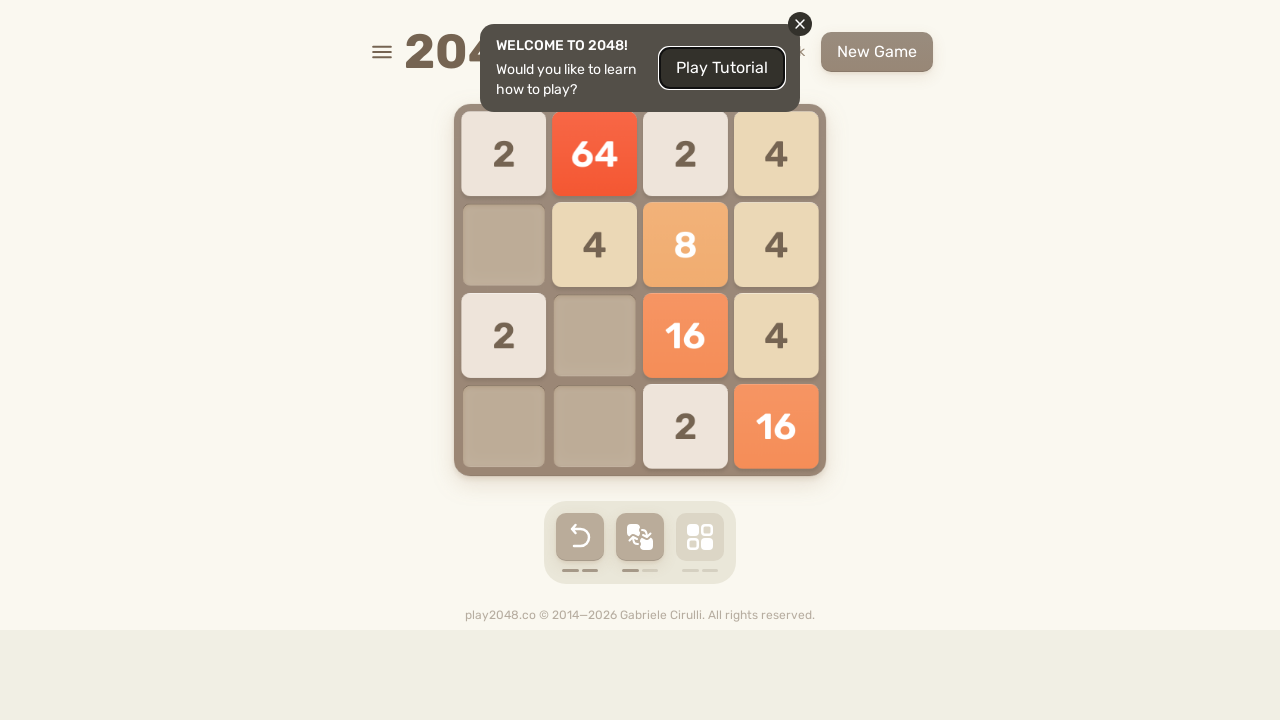

Pressed ArrowLeft key
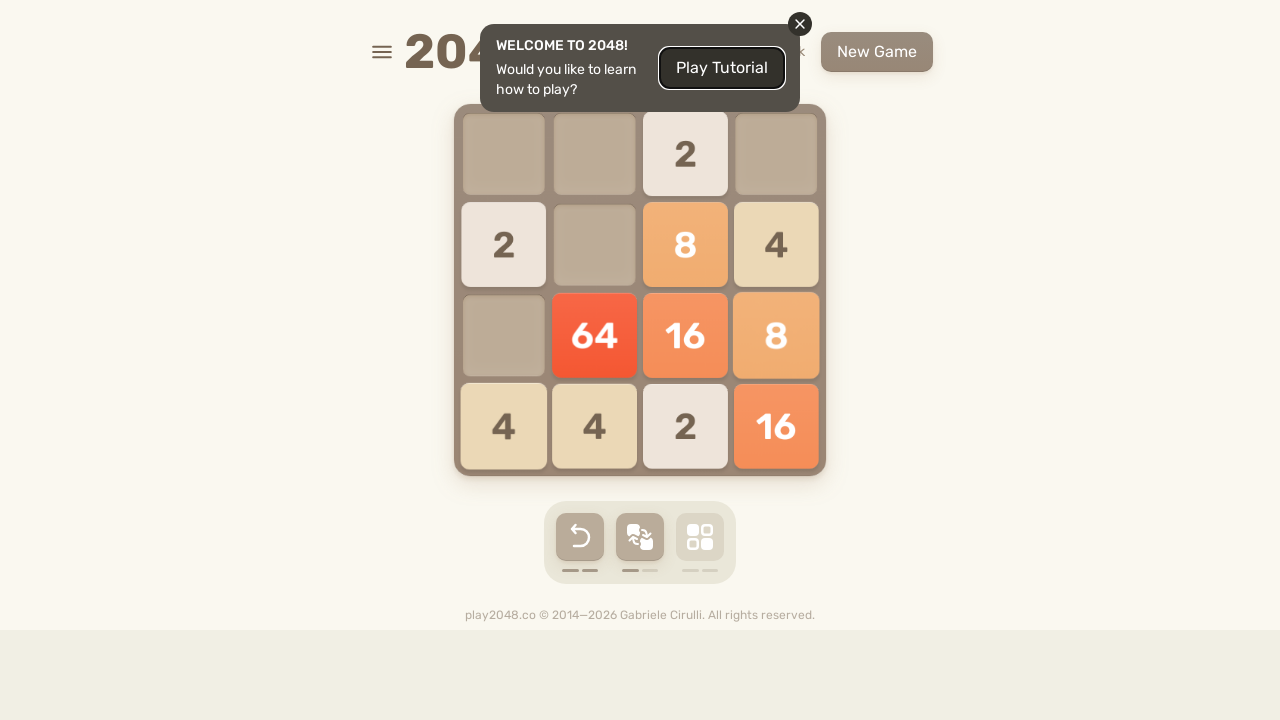

Waited 100ms for game to register moves
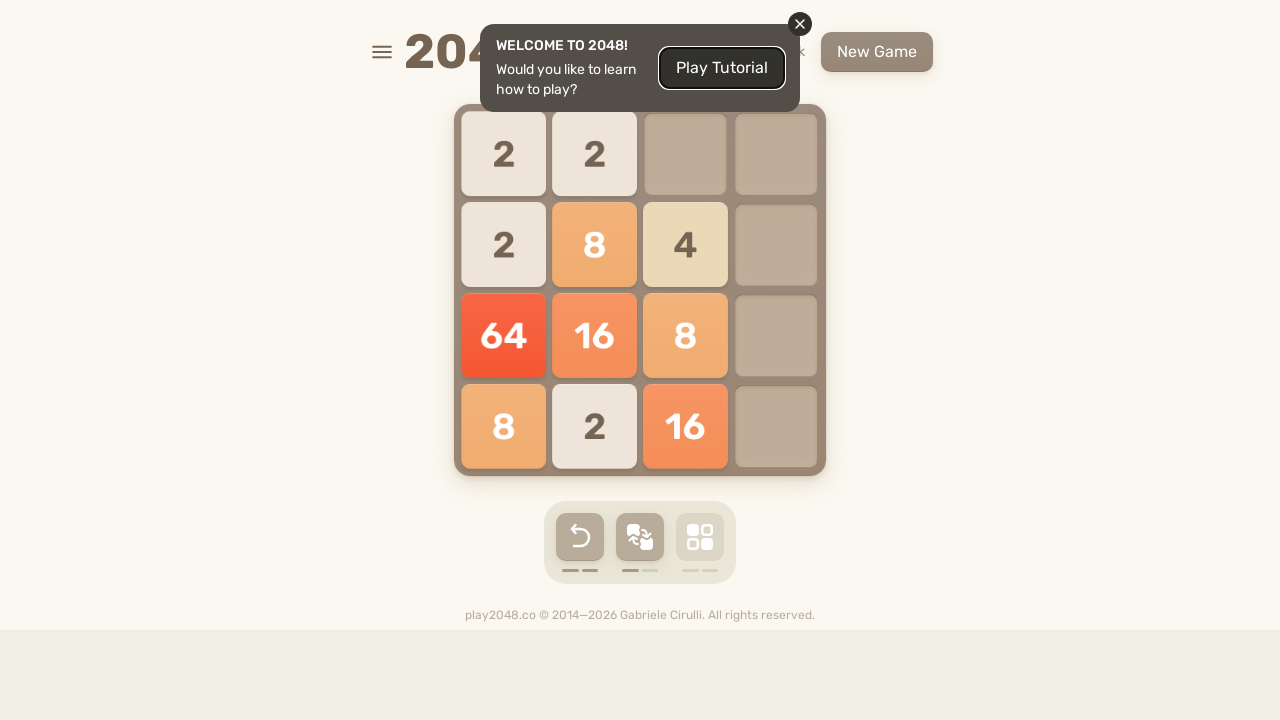

Located game-over element
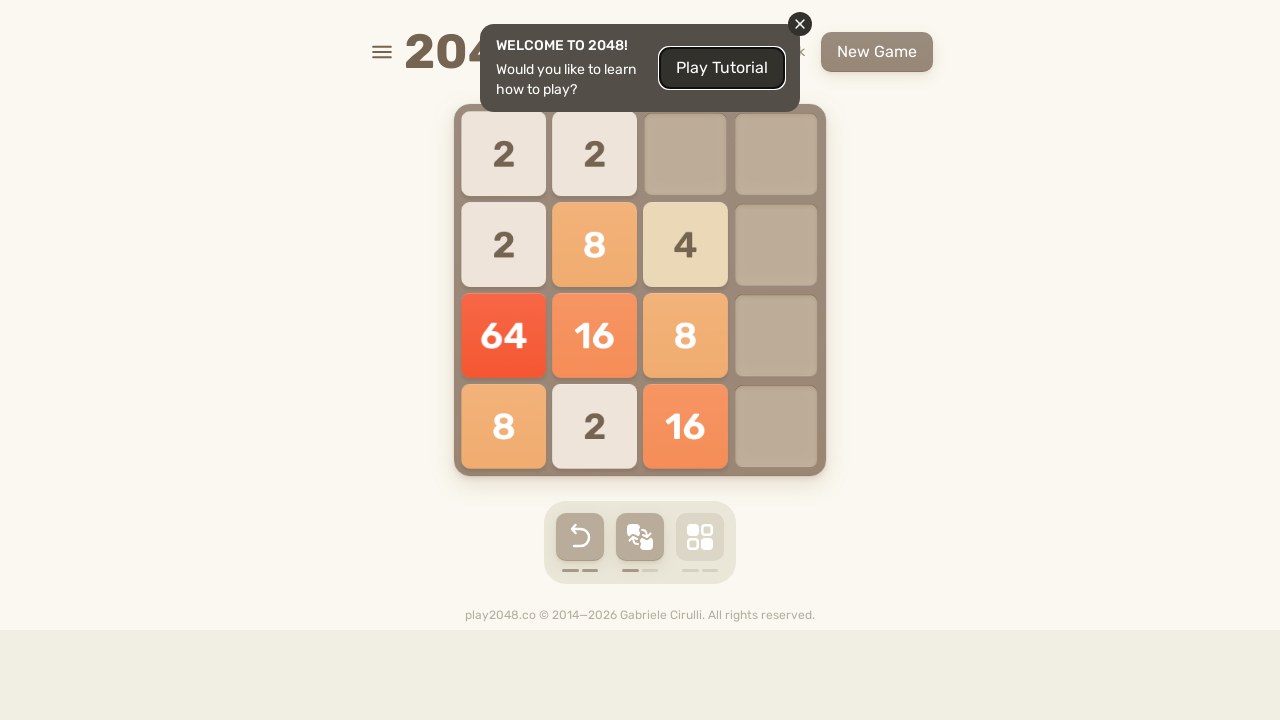

Pressed ArrowUp key
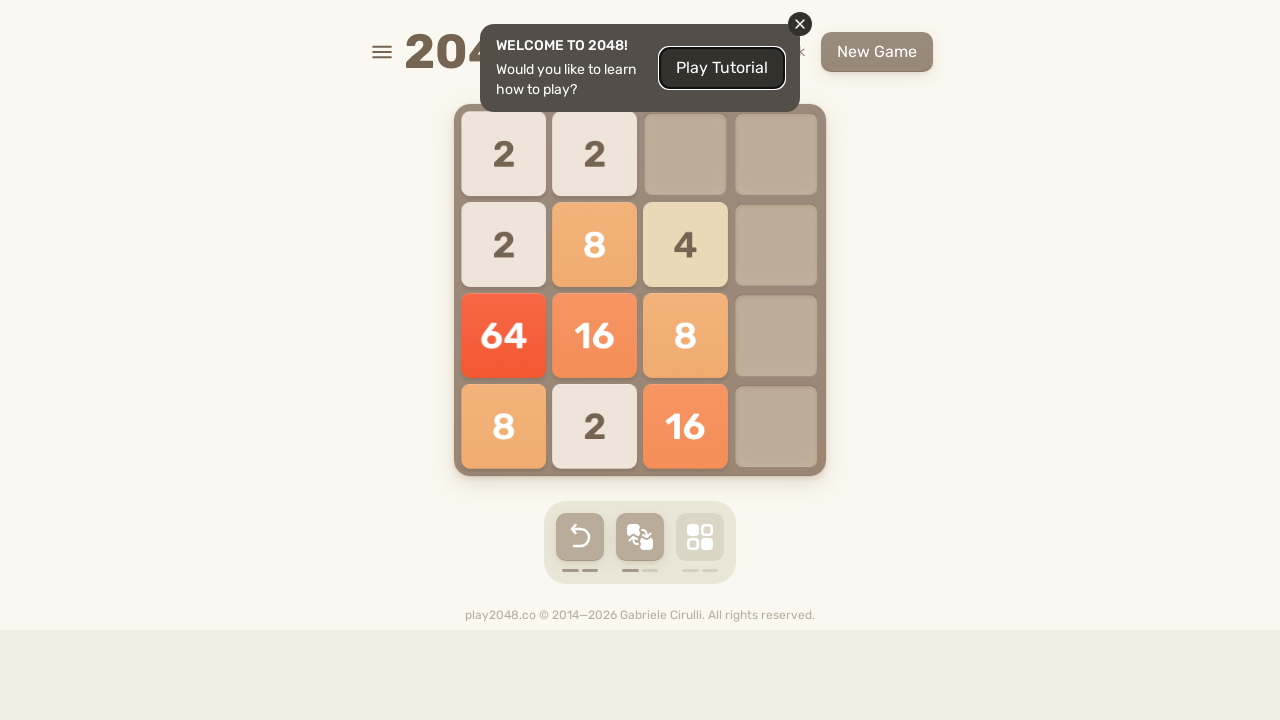

Pressed ArrowRight key
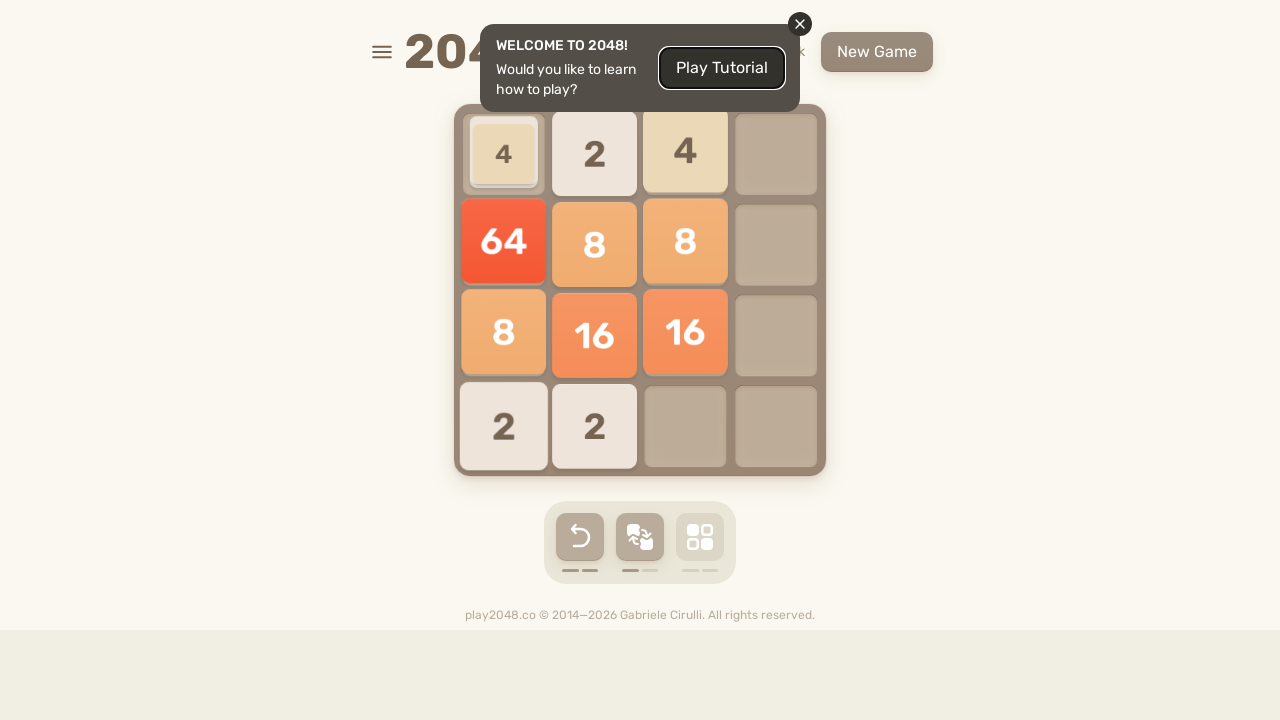

Pressed ArrowDown key
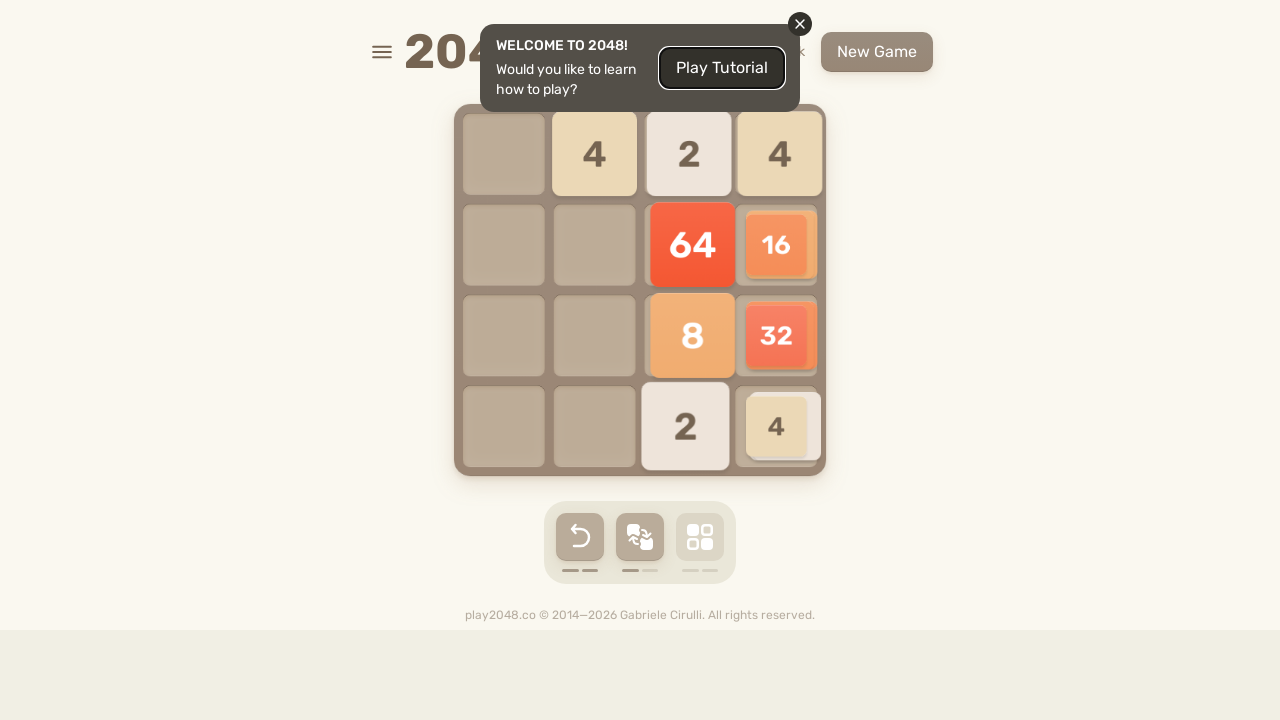

Pressed ArrowLeft key
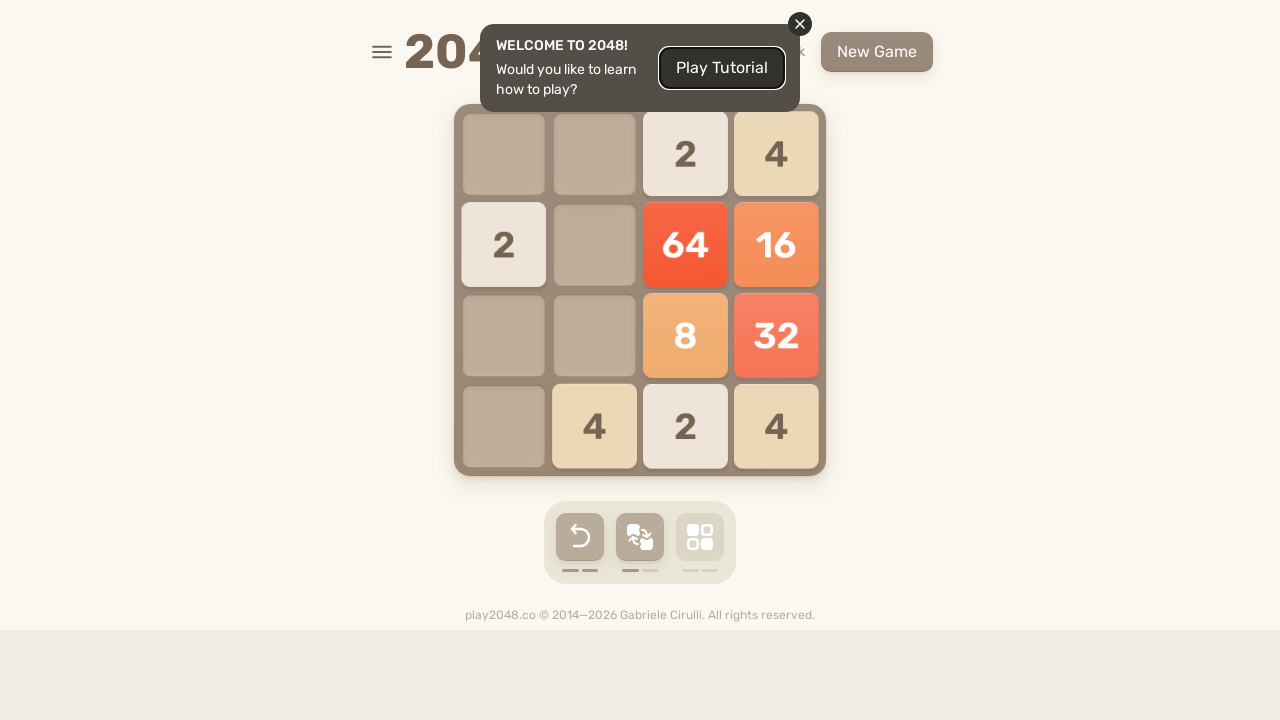

Waited 100ms for game to register moves
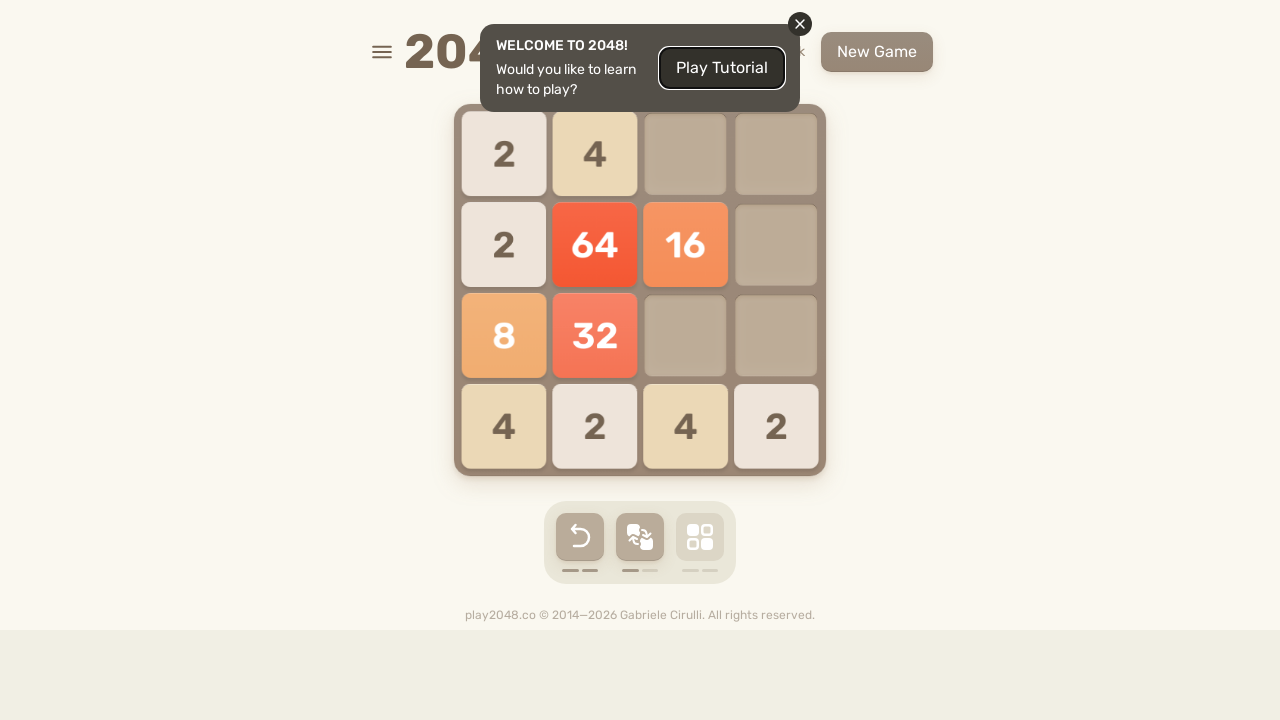

Located game-over element
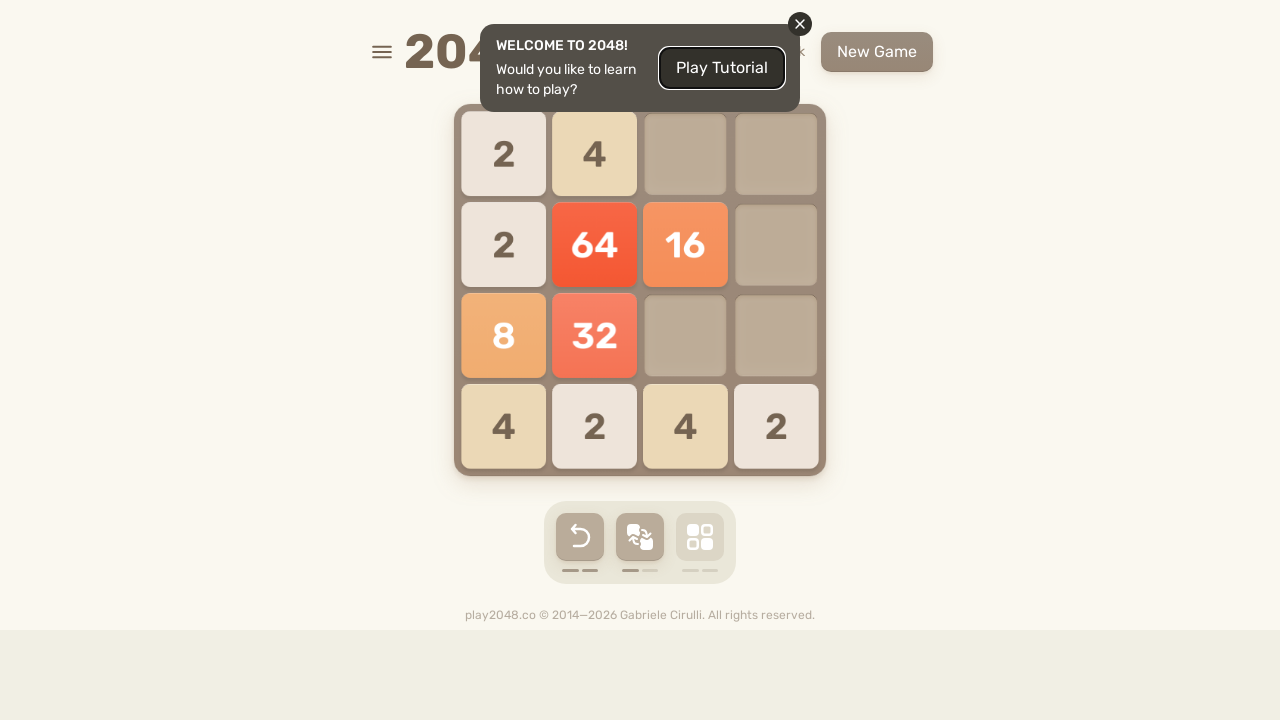

Pressed ArrowUp key
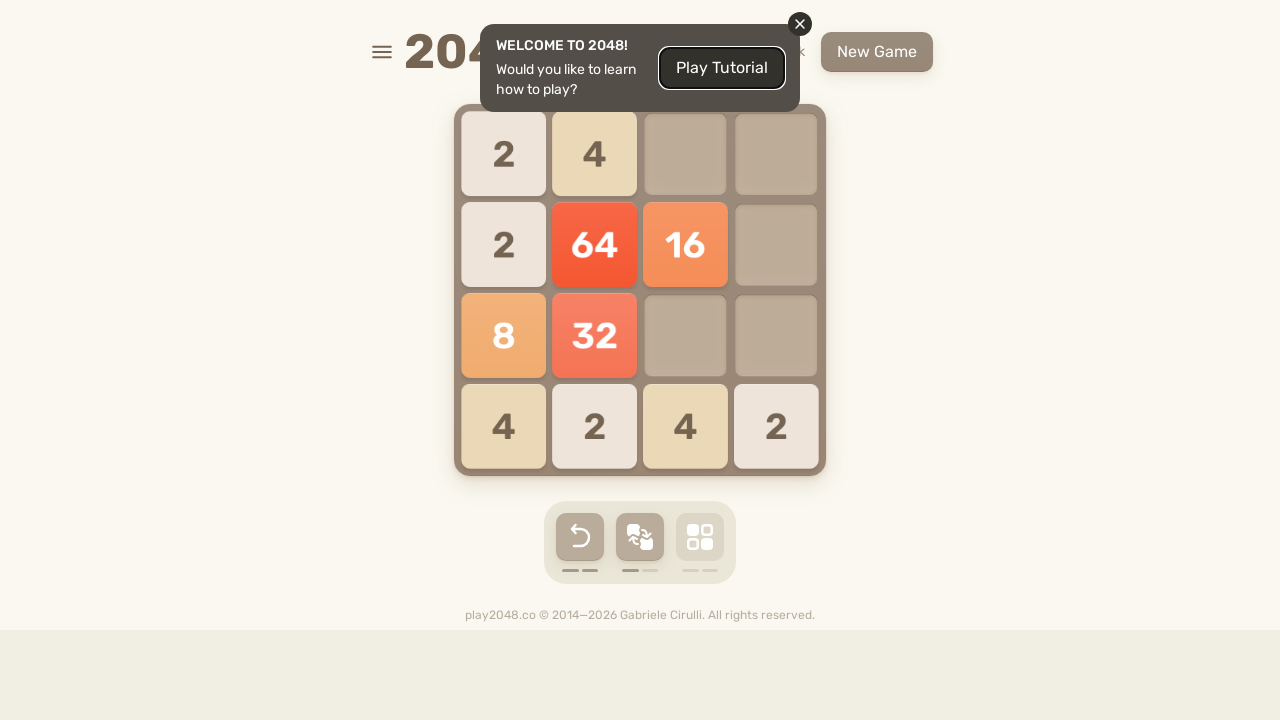

Pressed ArrowRight key
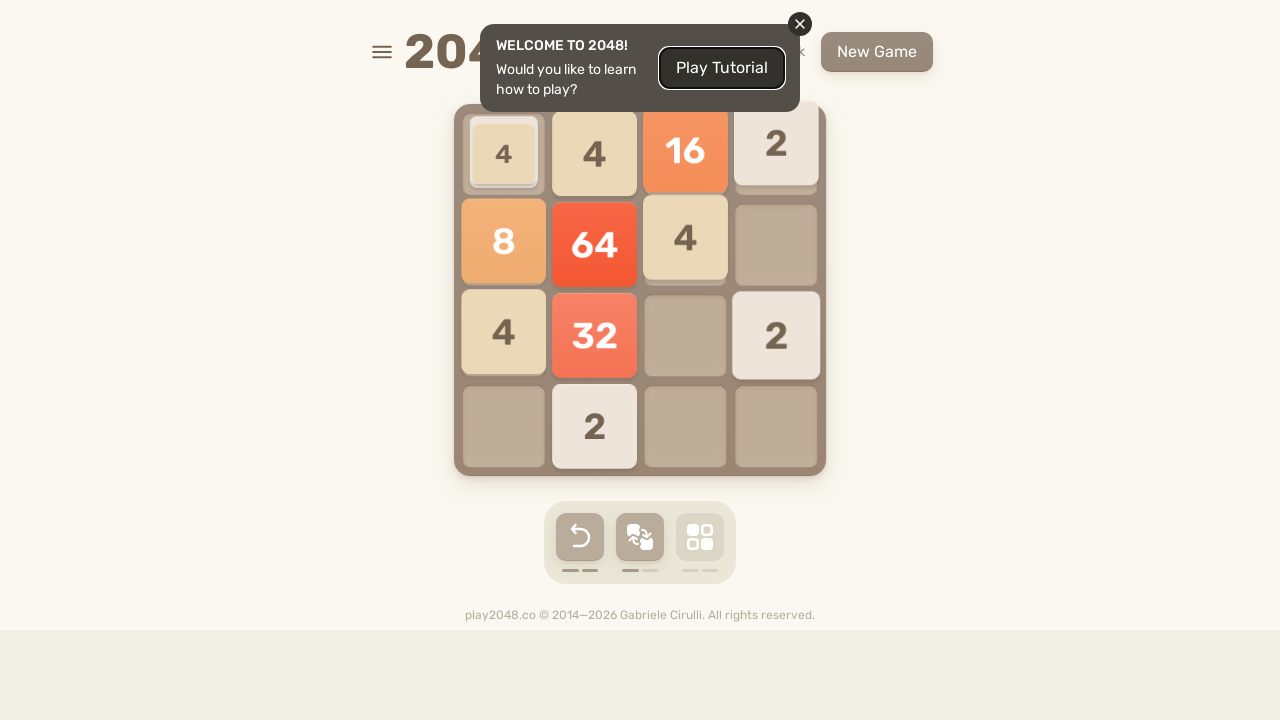

Pressed ArrowDown key
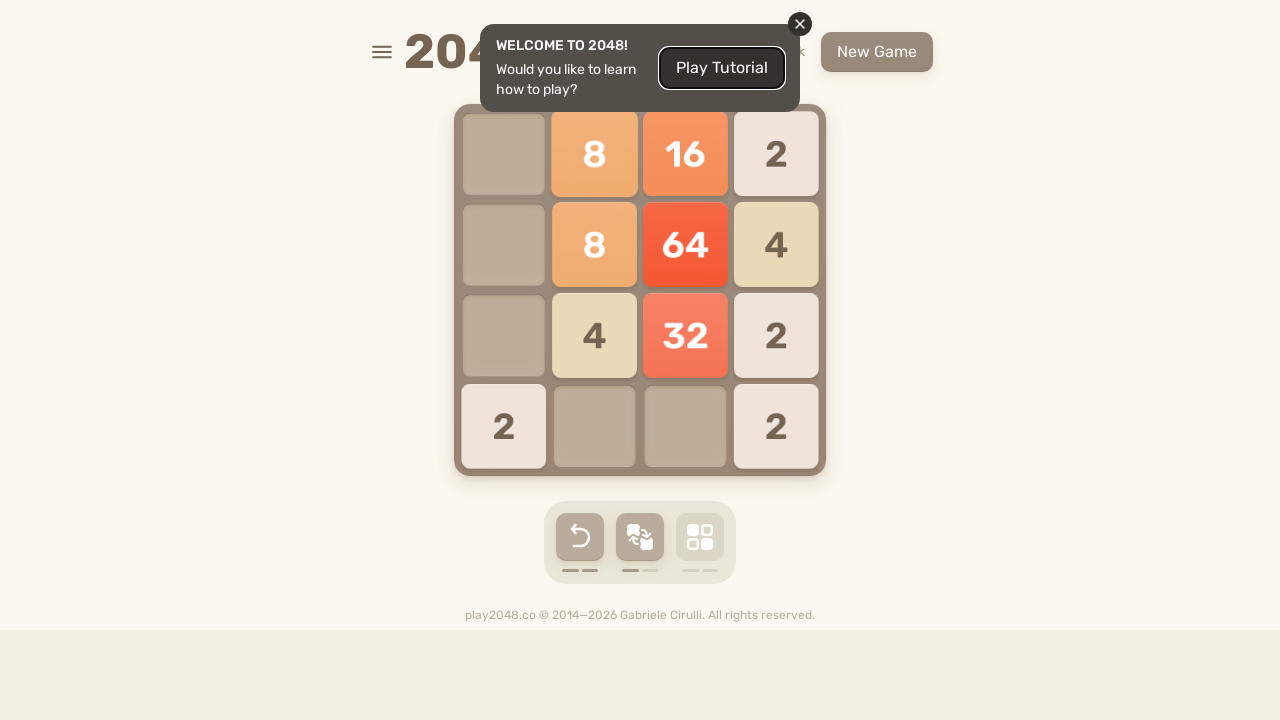

Pressed ArrowLeft key
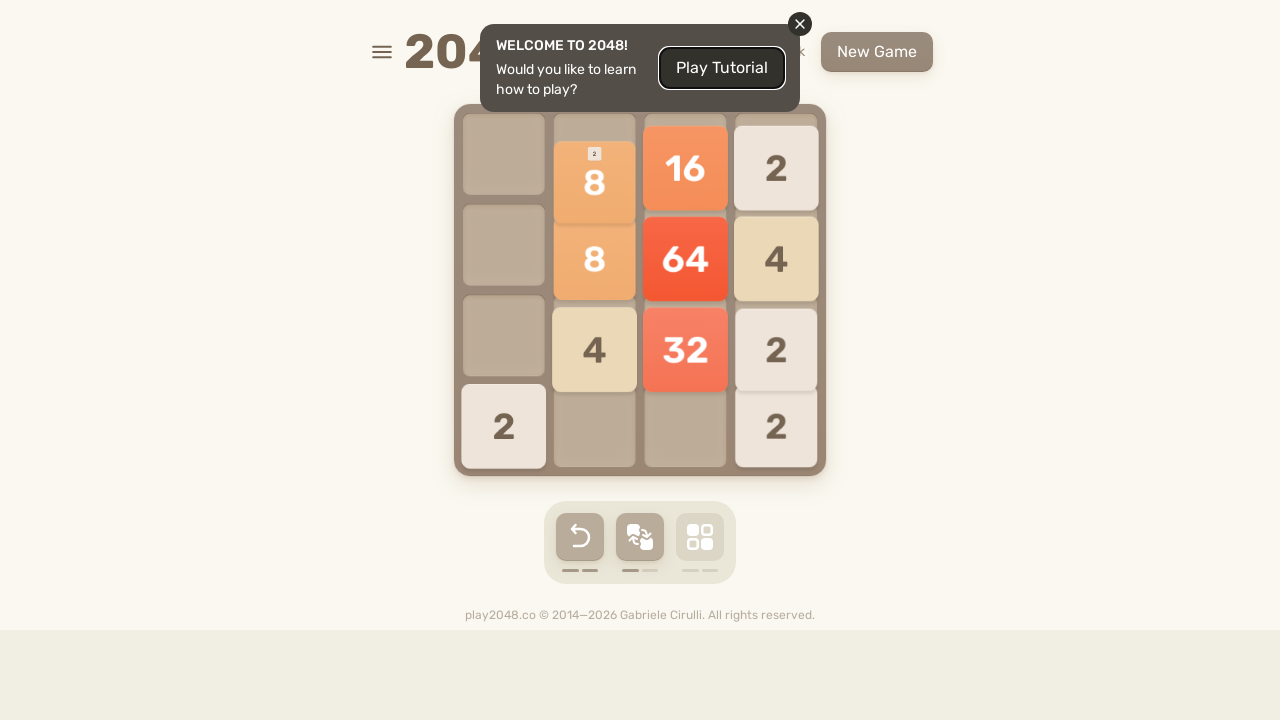

Waited 100ms for game to register moves
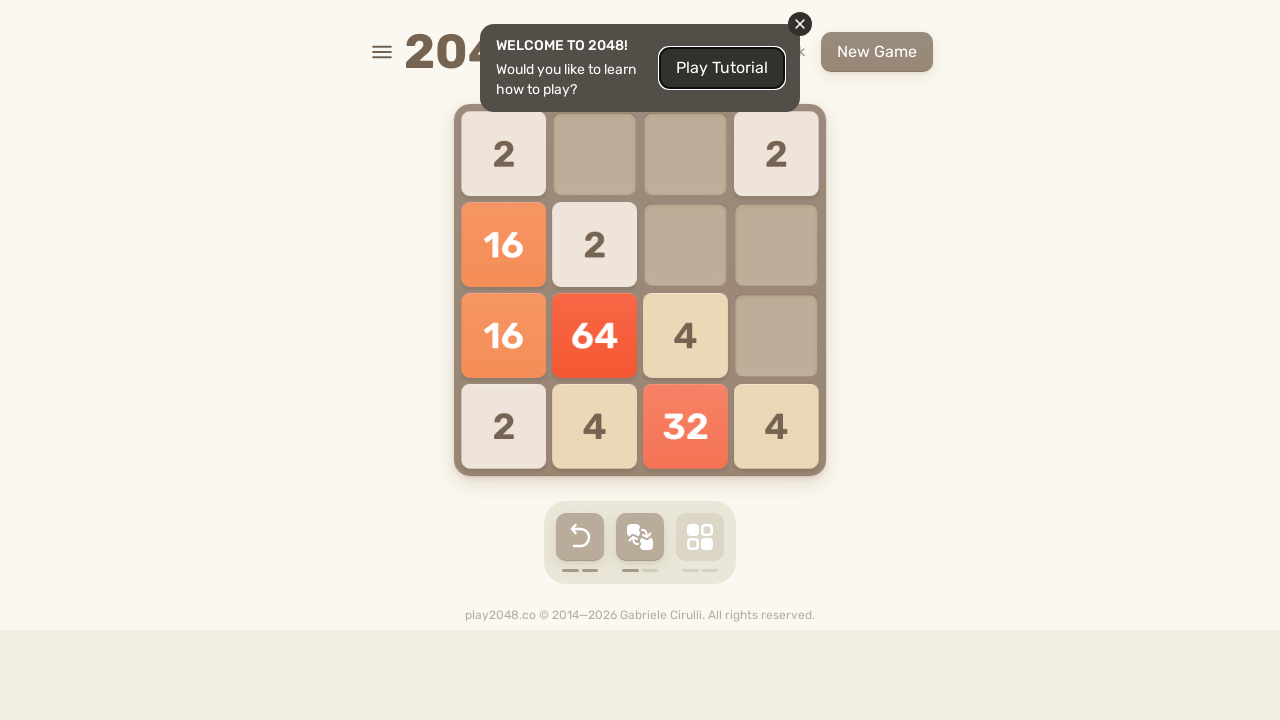

Located game-over element
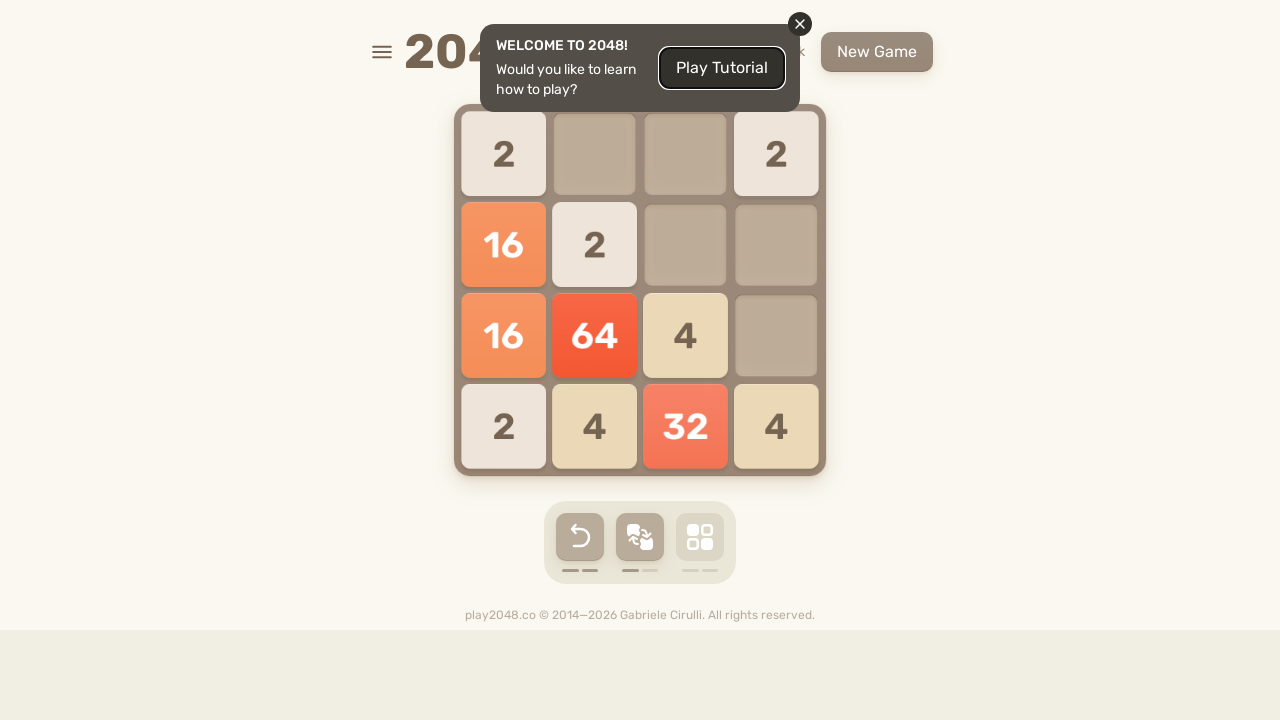

Pressed ArrowUp key
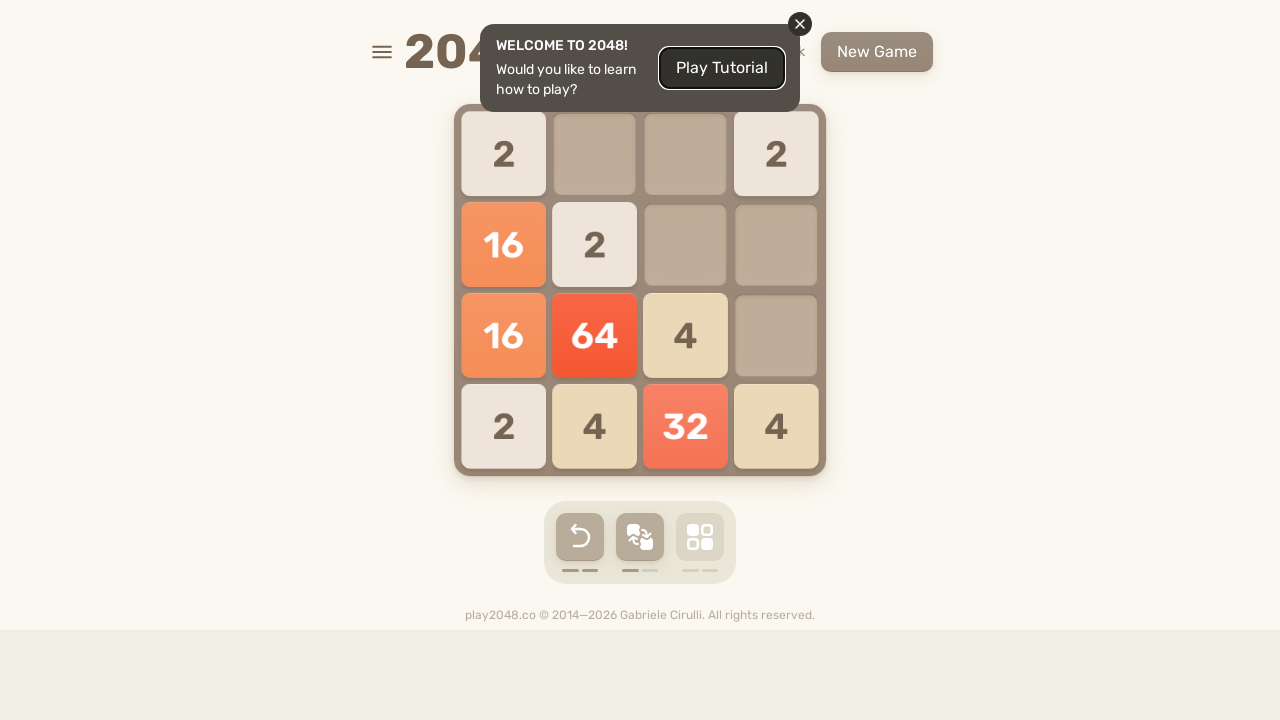

Pressed ArrowRight key
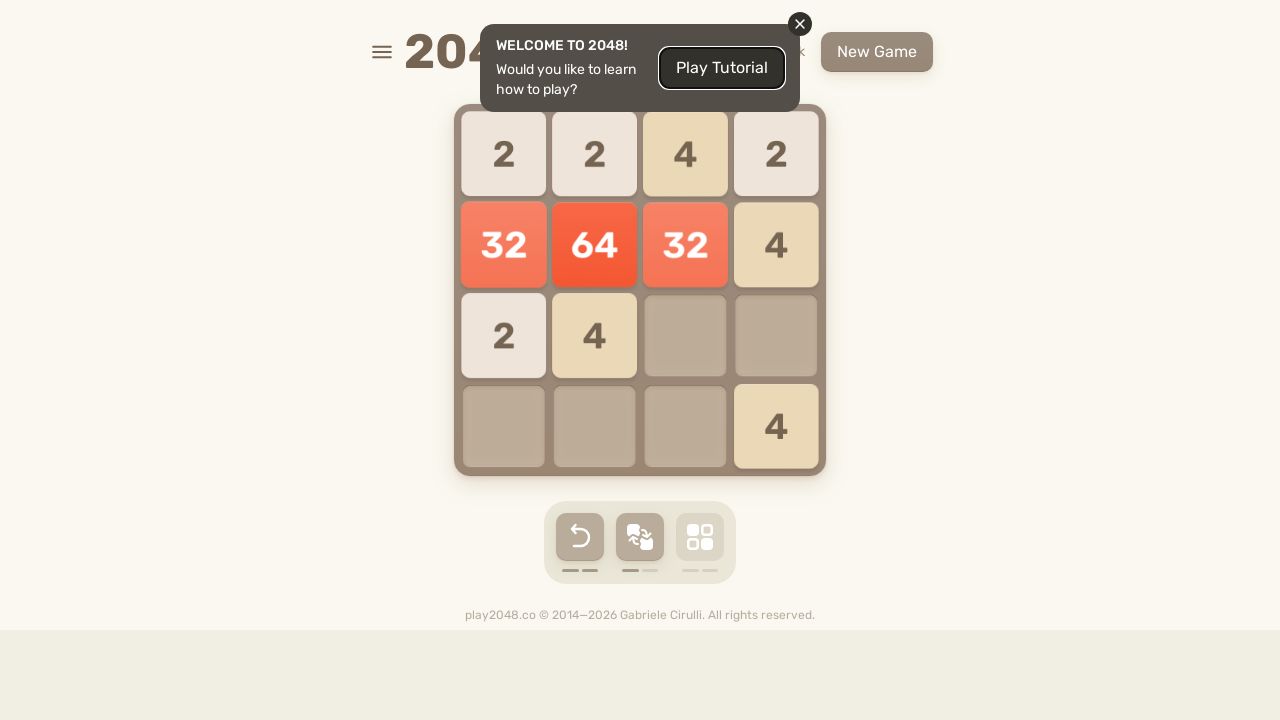

Pressed ArrowDown key
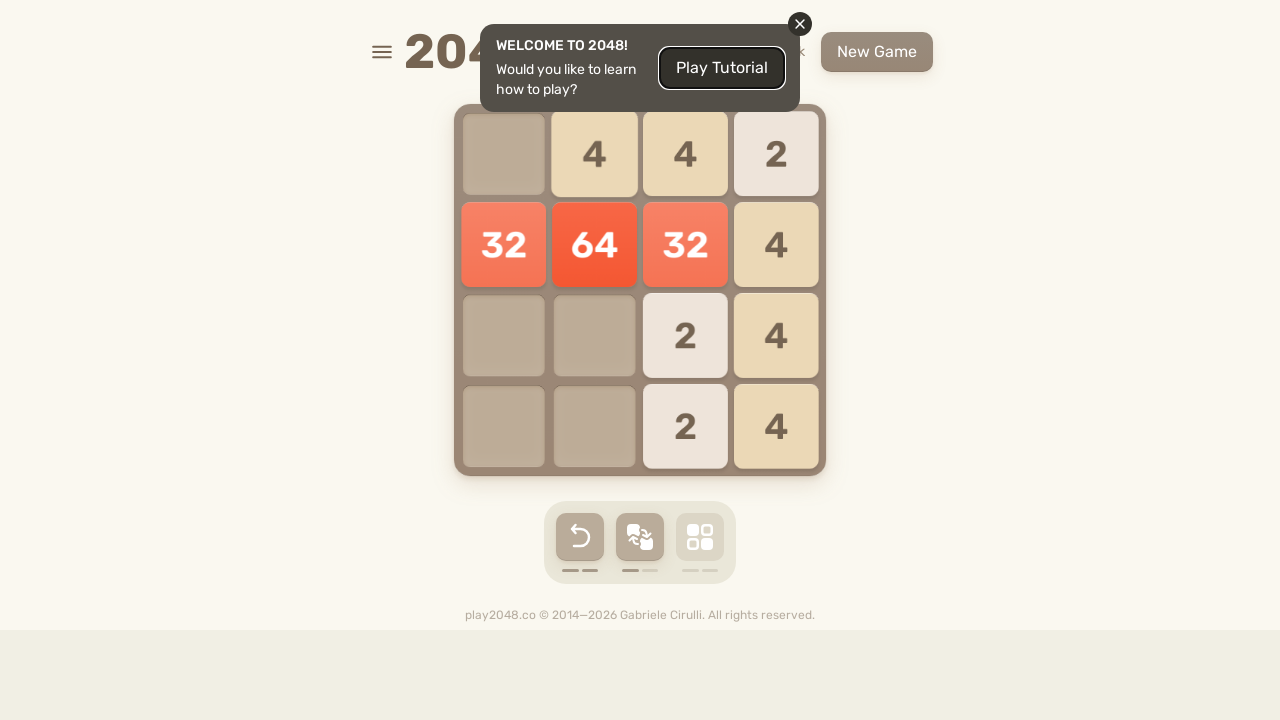

Pressed ArrowLeft key
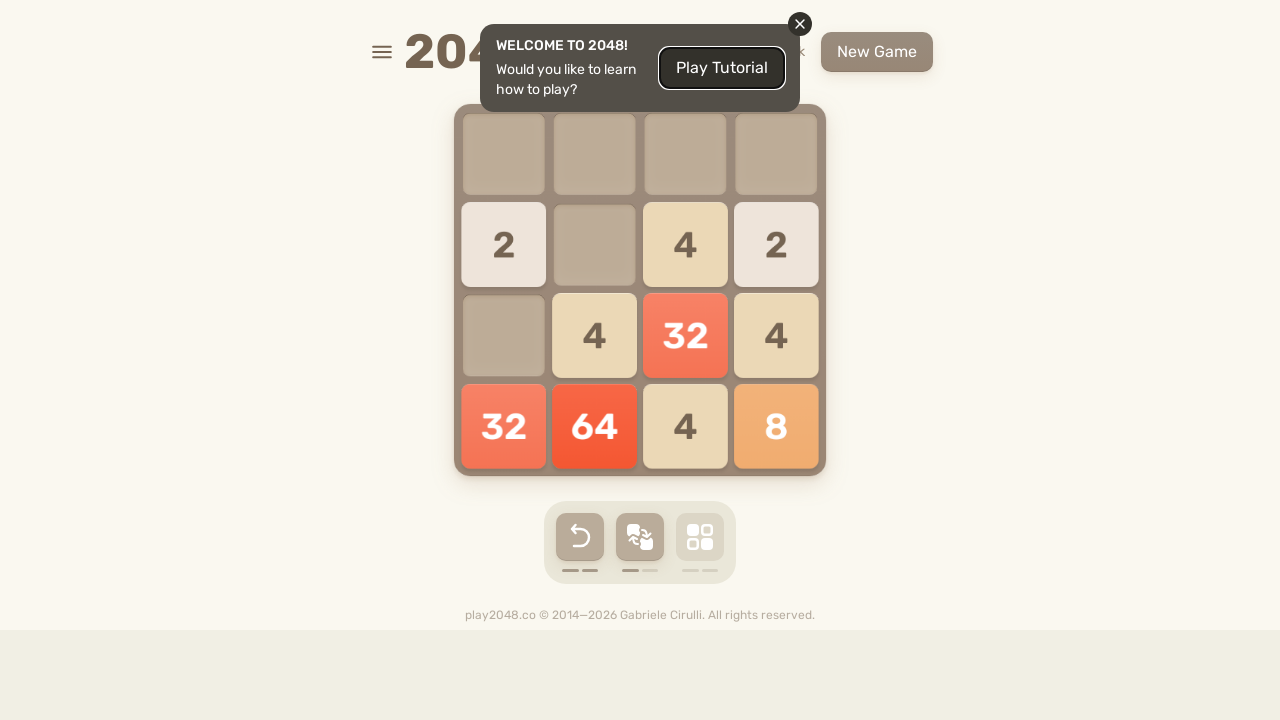

Waited 100ms for game to register moves
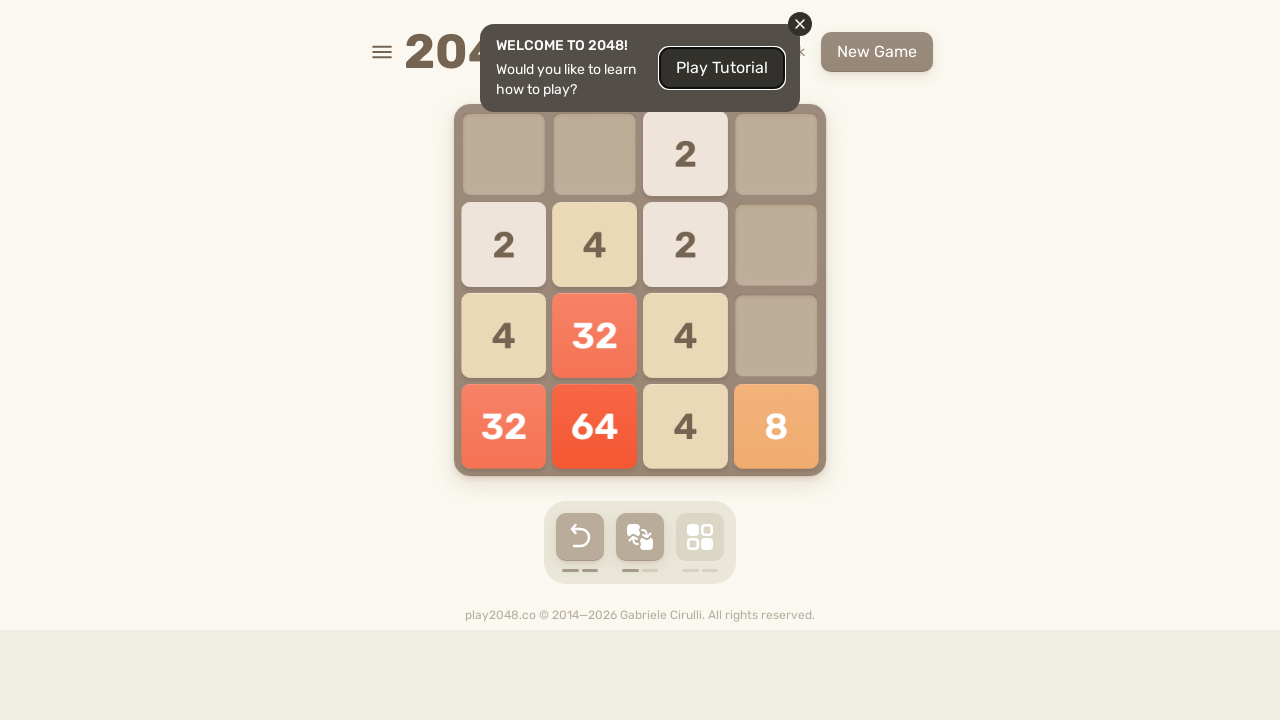

Located game-over element
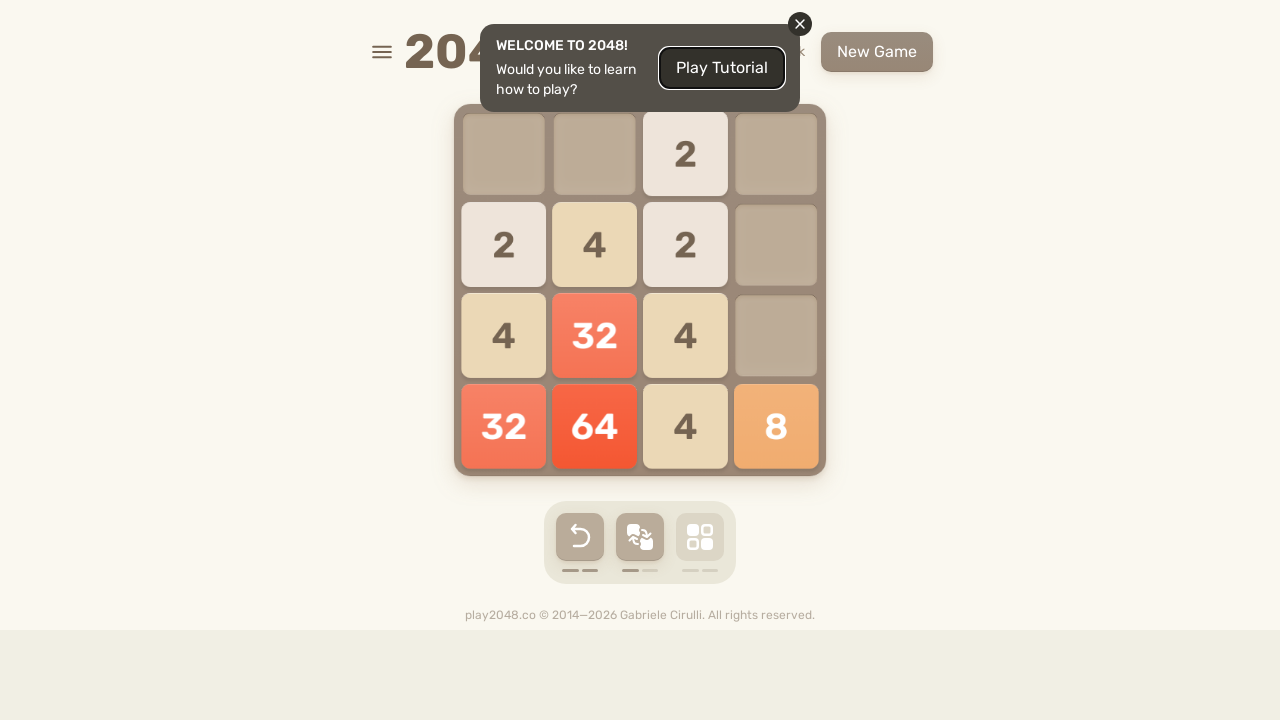

Pressed ArrowUp key
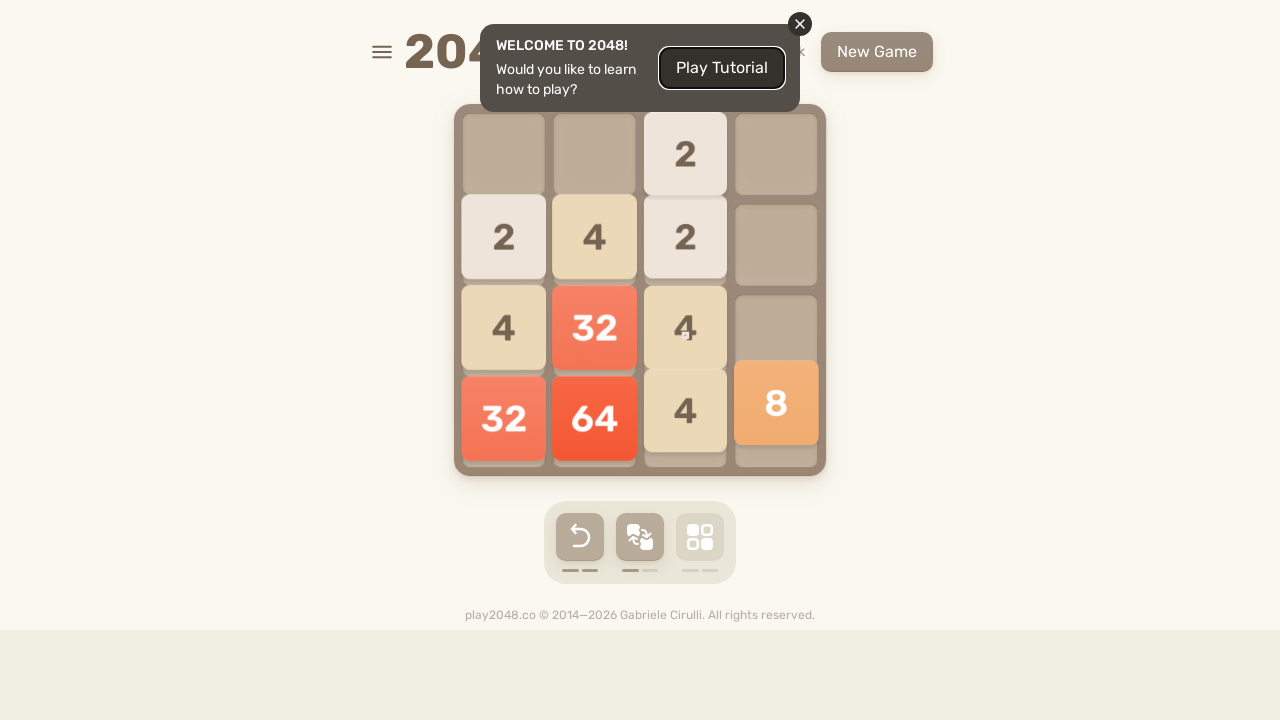

Pressed ArrowRight key
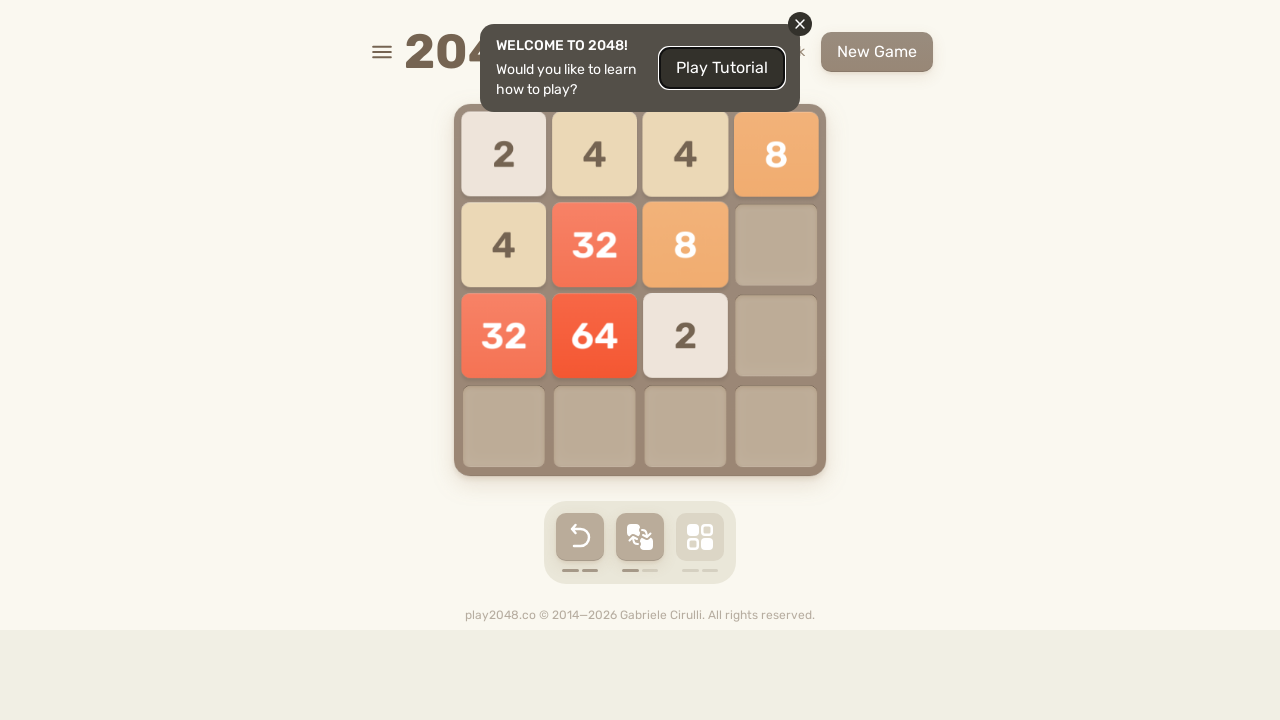

Pressed ArrowDown key
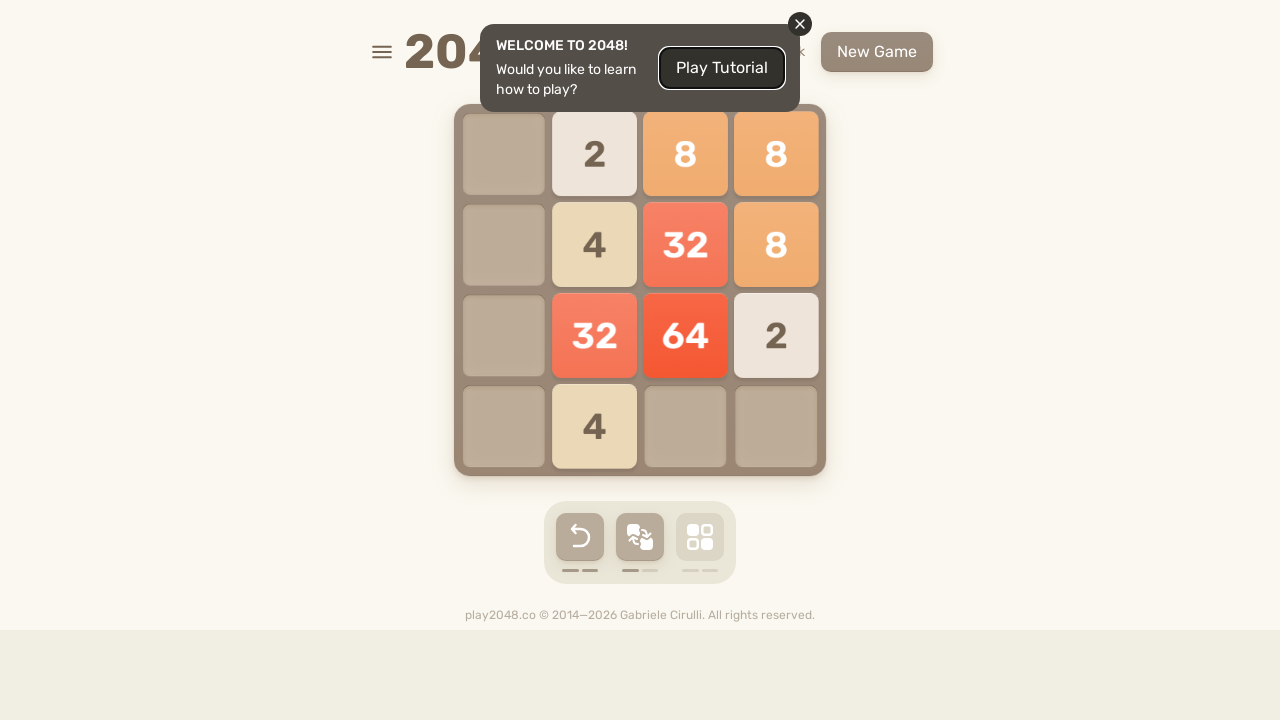

Pressed ArrowLeft key
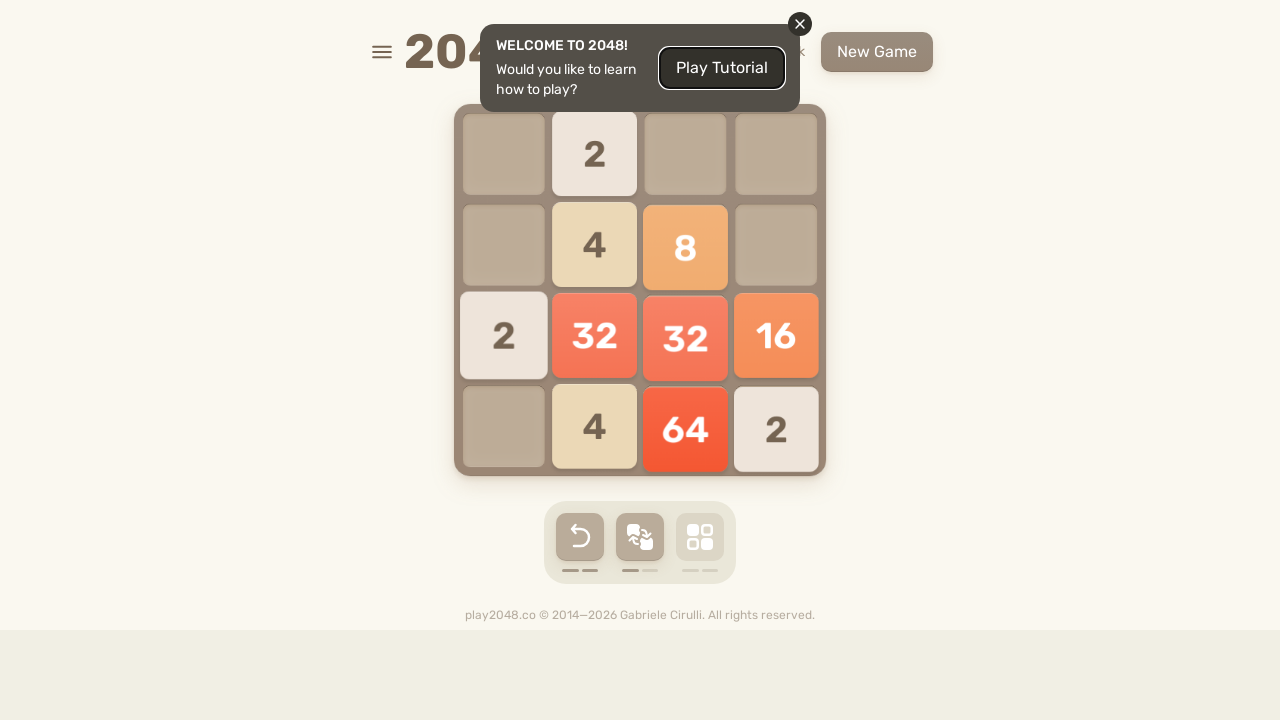

Waited 100ms for game to register moves
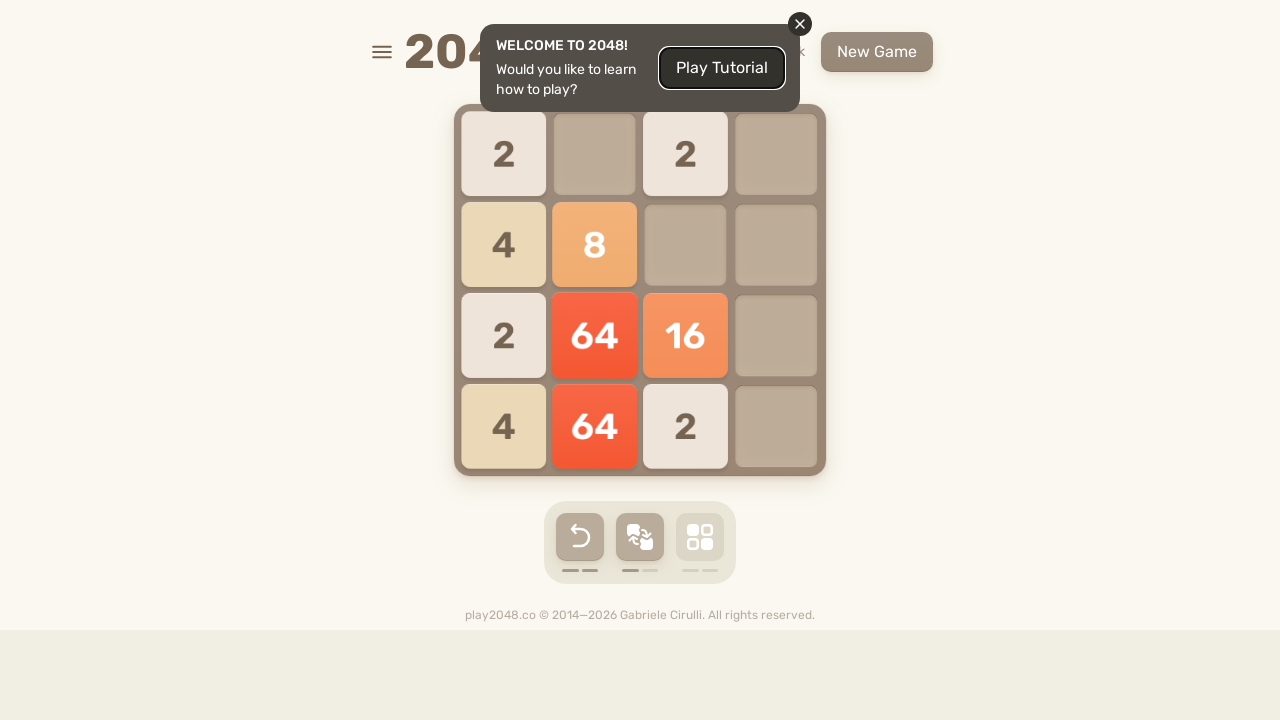

Located game-over element
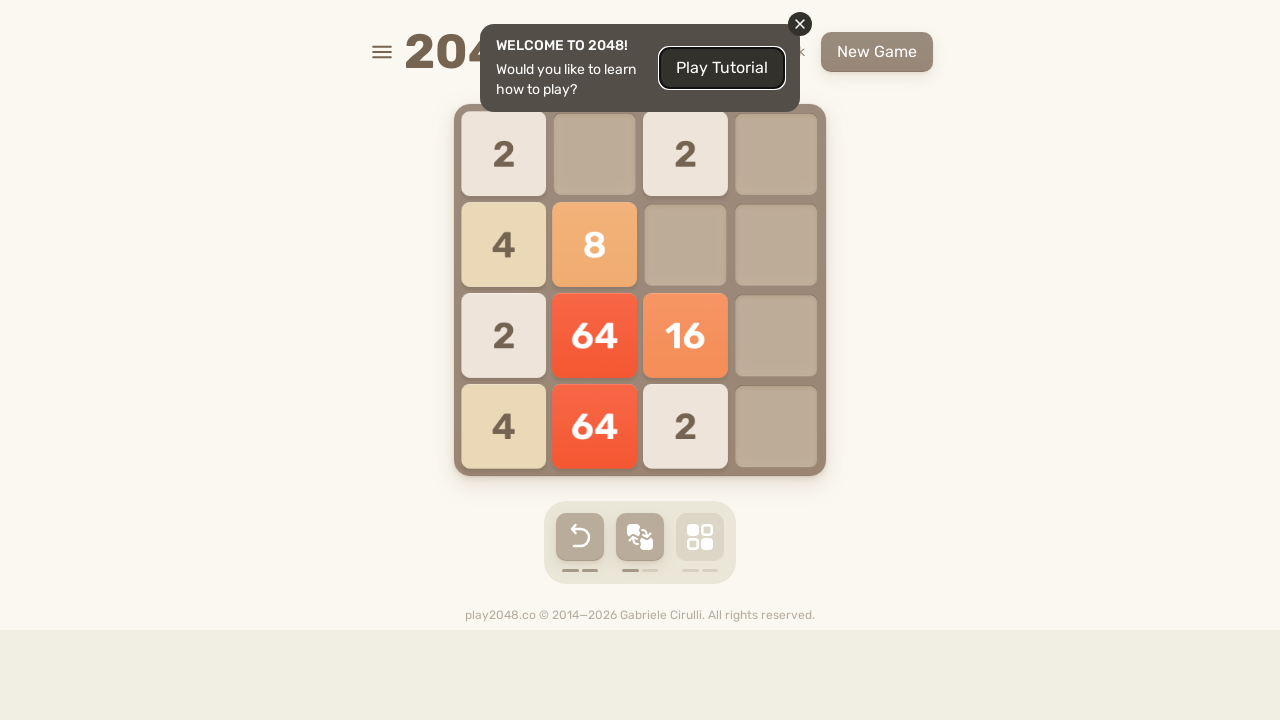

Pressed ArrowUp key
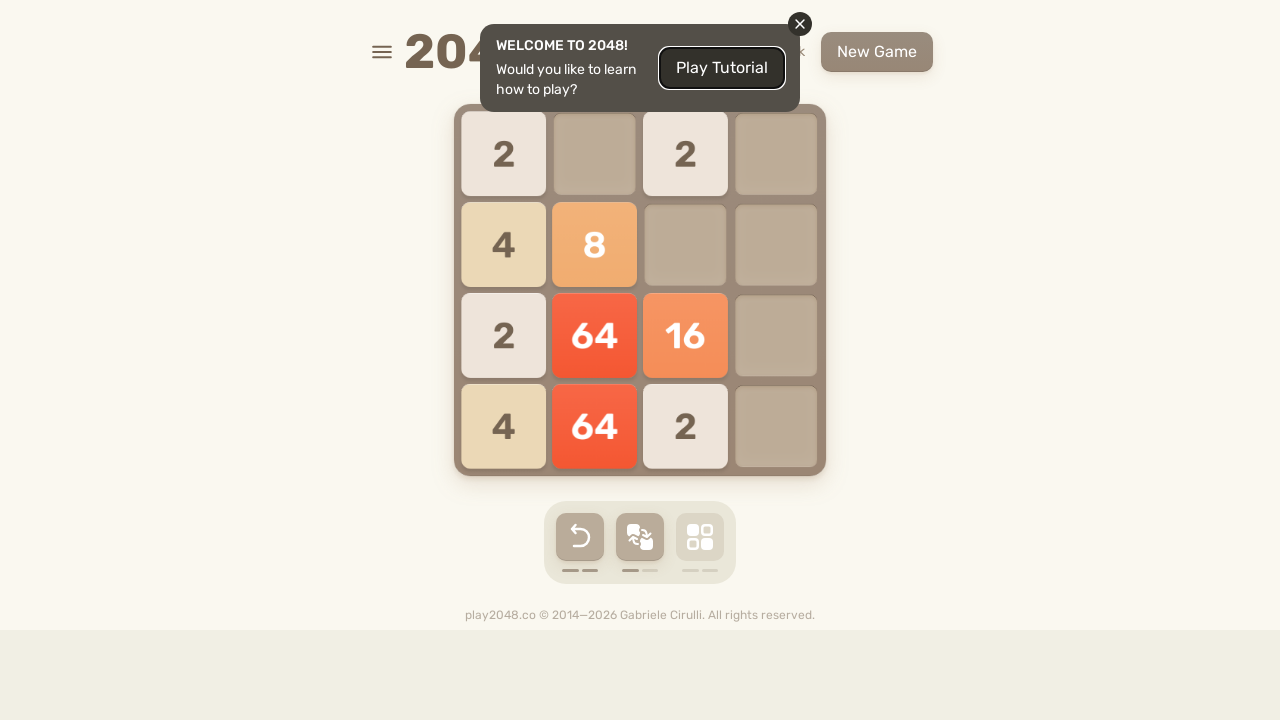

Pressed ArrowRight key
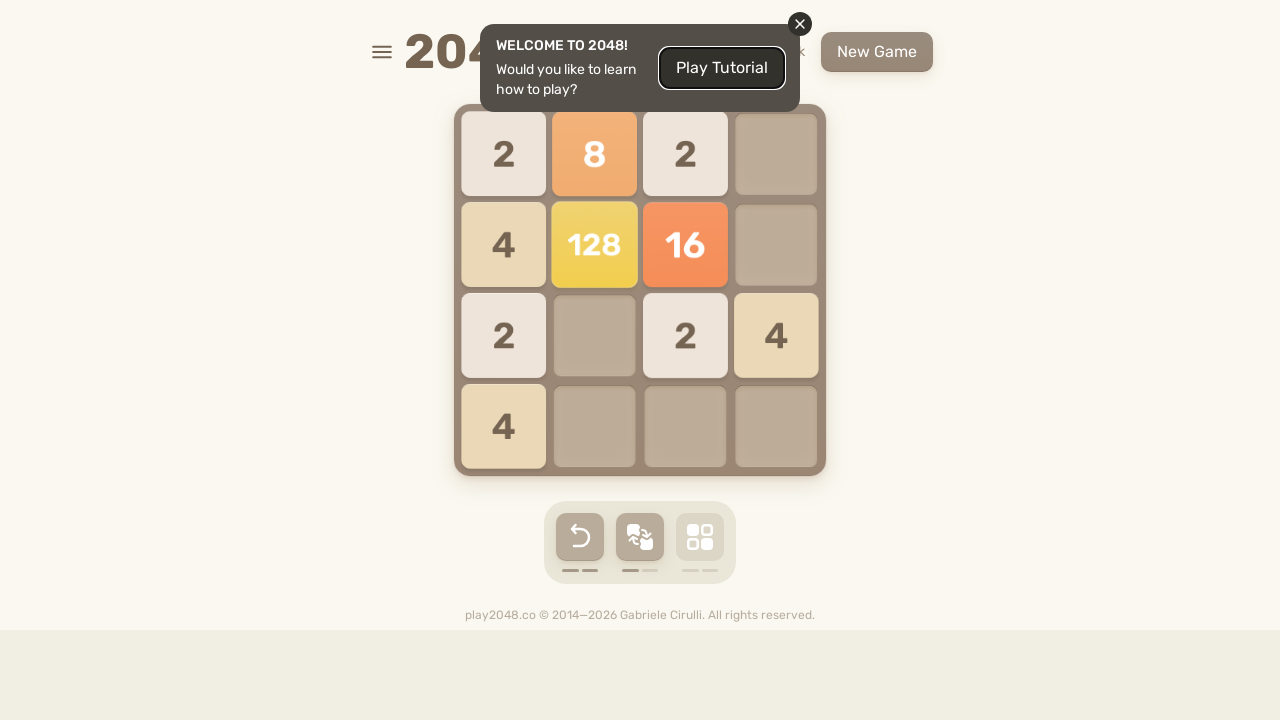

Pressed ArrowDown key
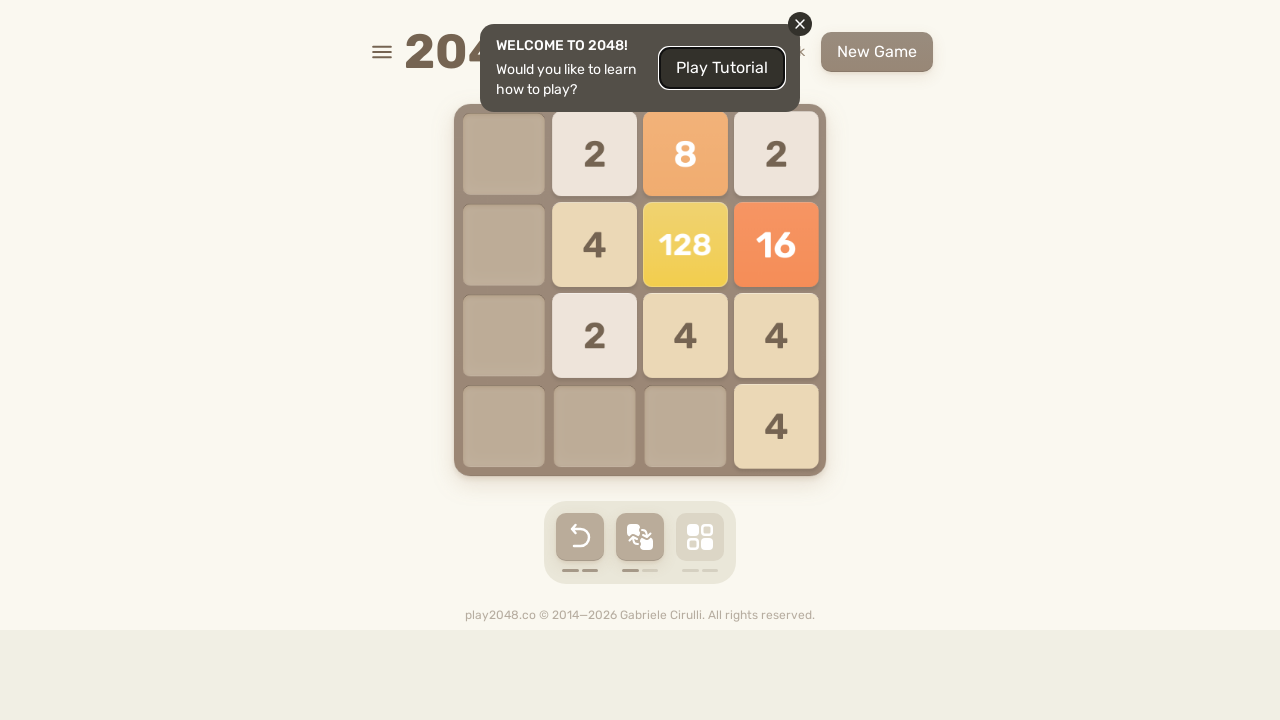

Pressed ArrowLeft key
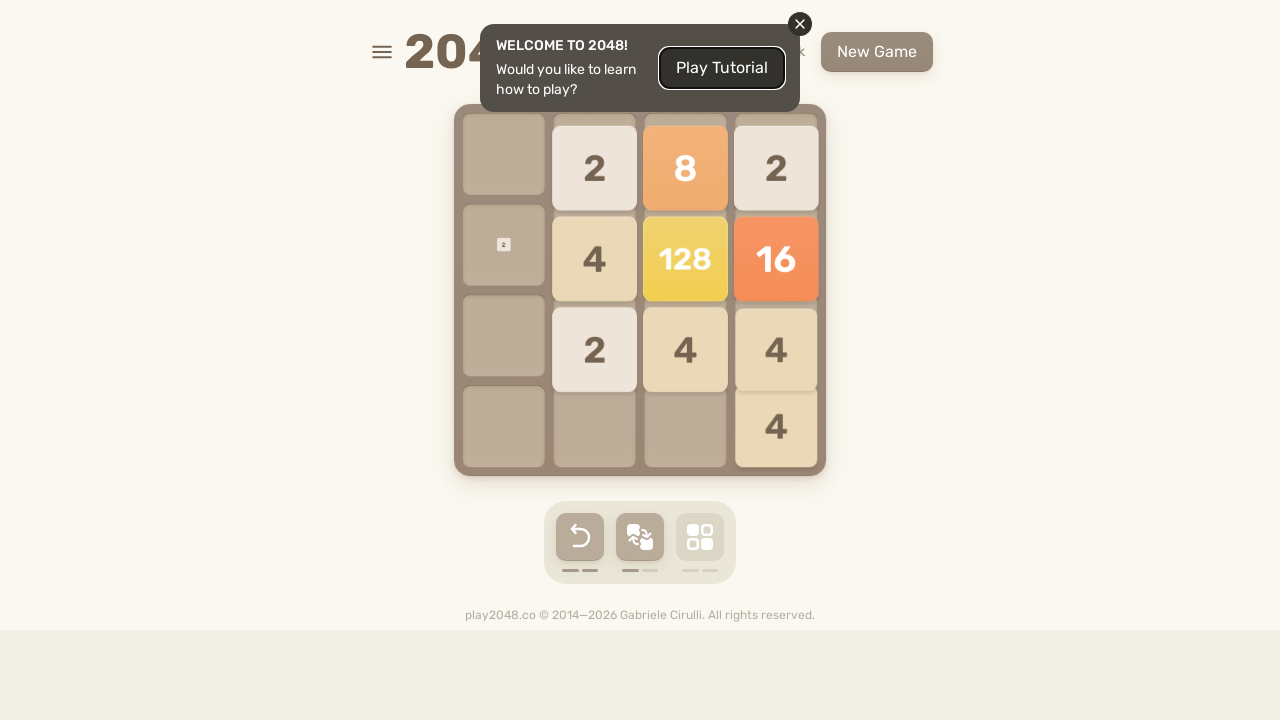

Waited 100ms for game to register moves
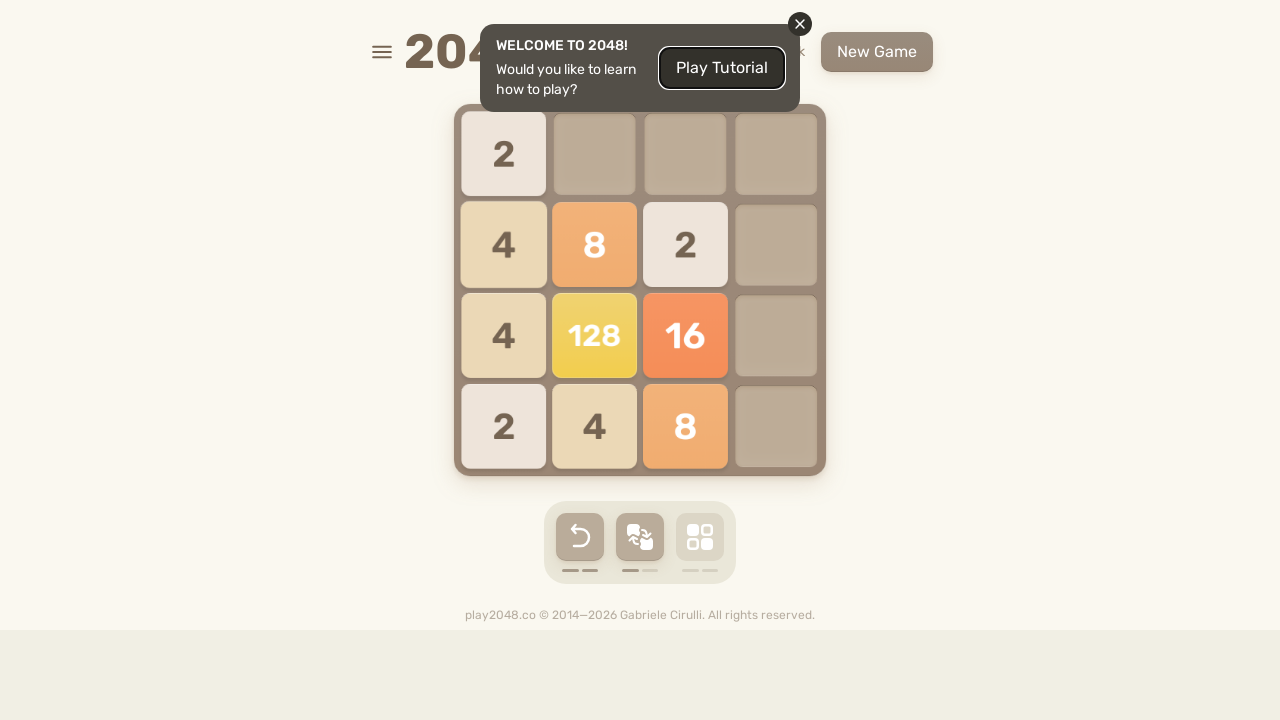

Located game-over element
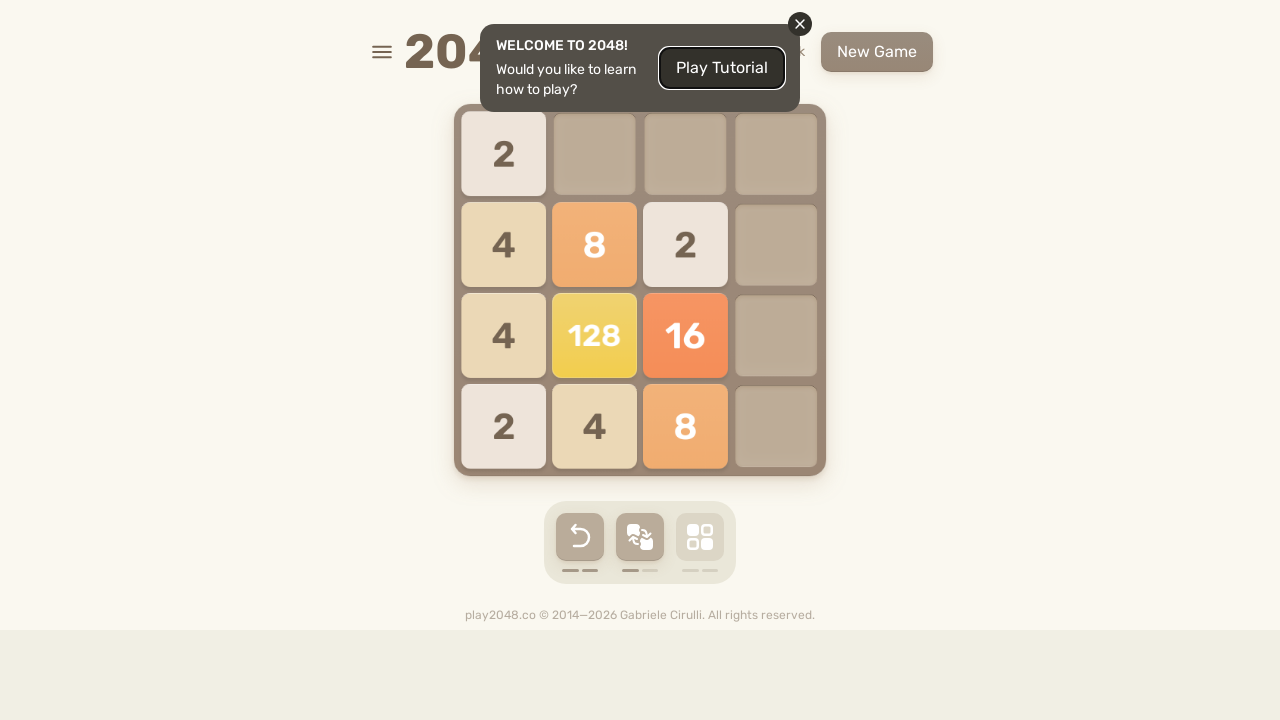

Pressed ArrowUp key
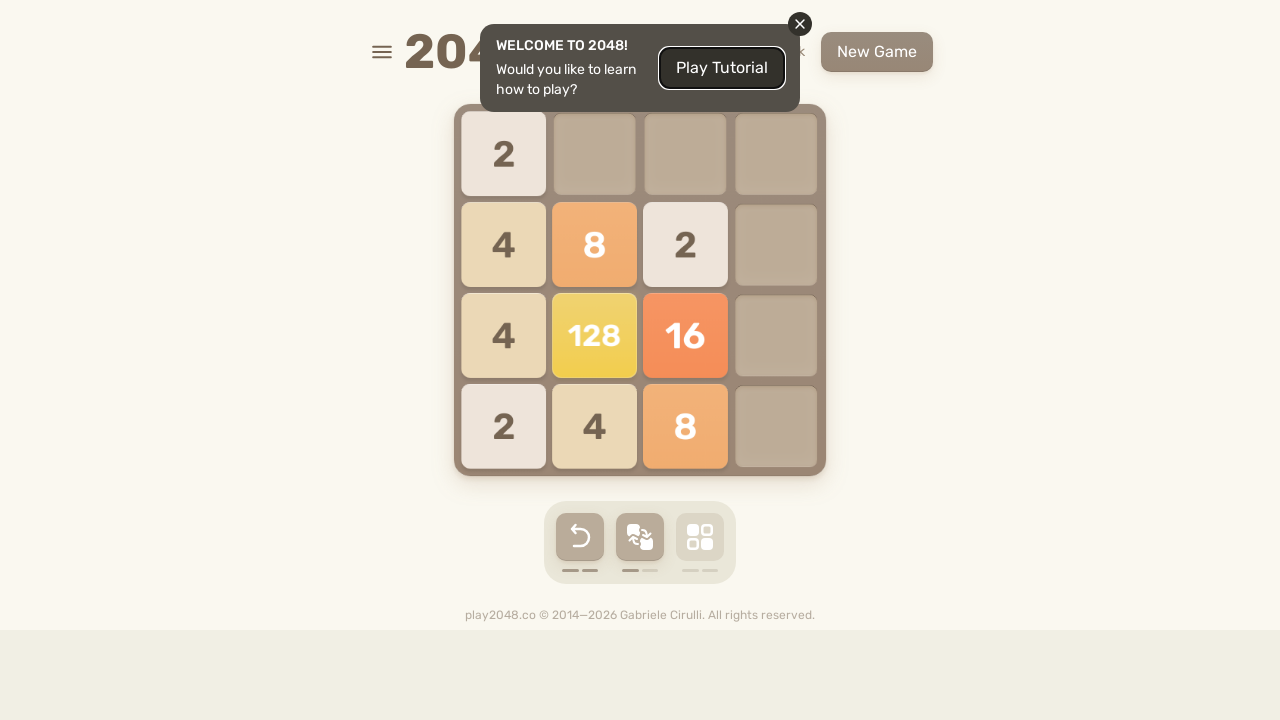

Pressed ArrowRight key
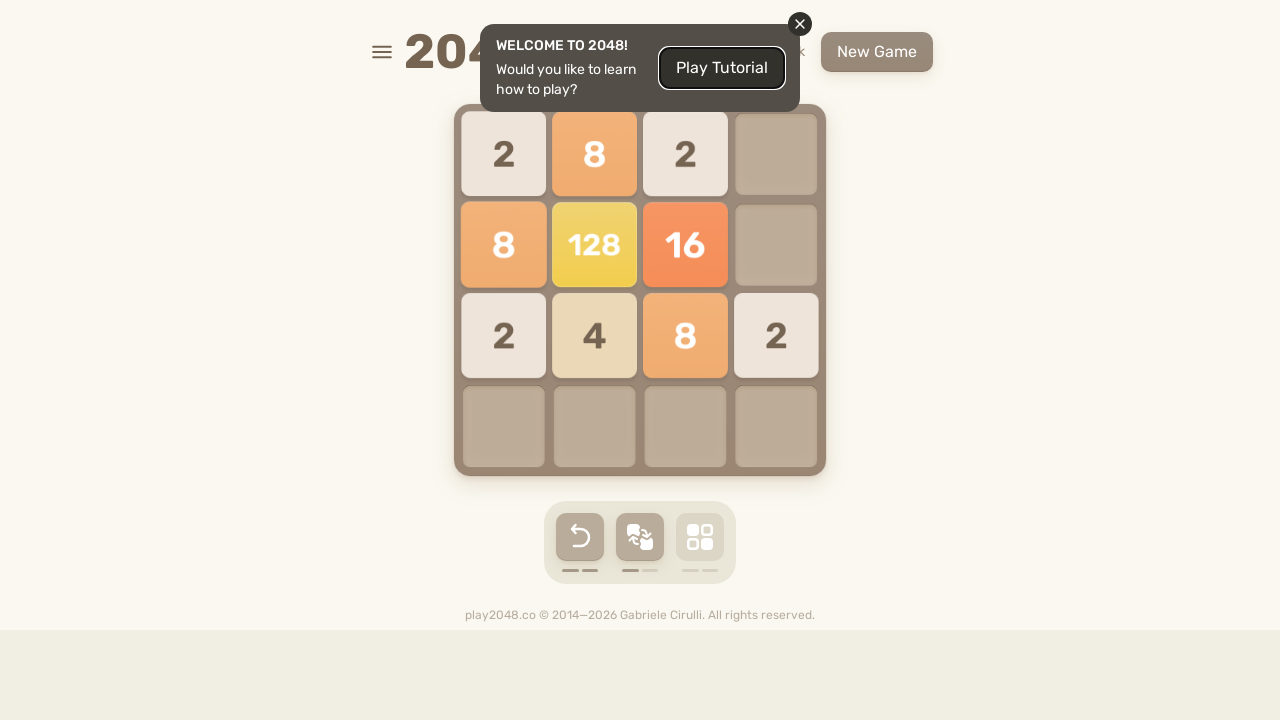

Pressed ArrowDown key
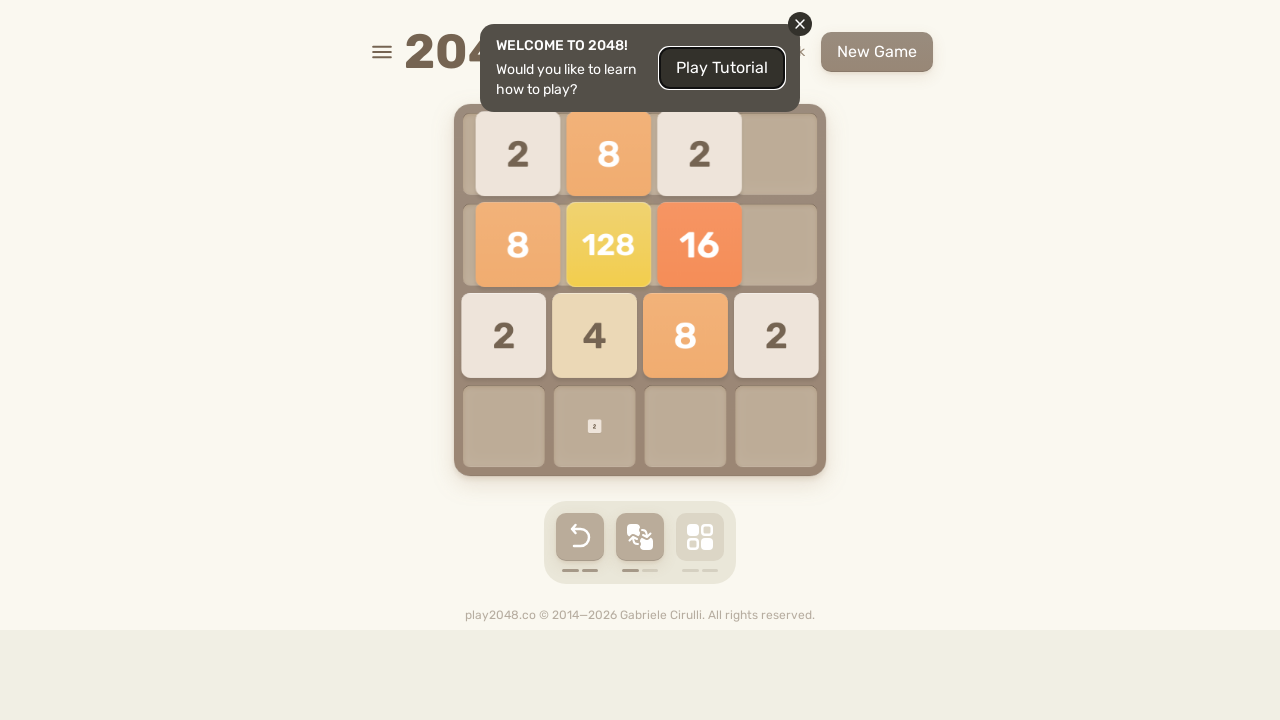

Pressed ArrowLeft key
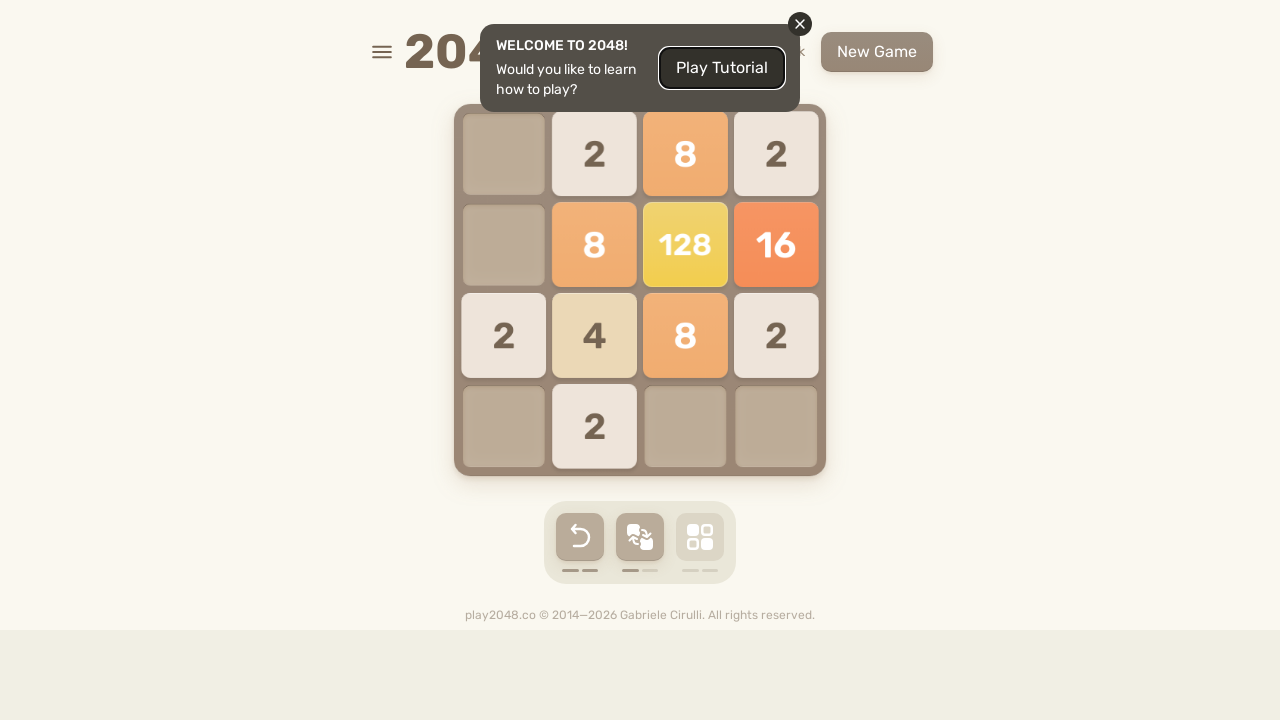

Waited 100ms for game to register moves
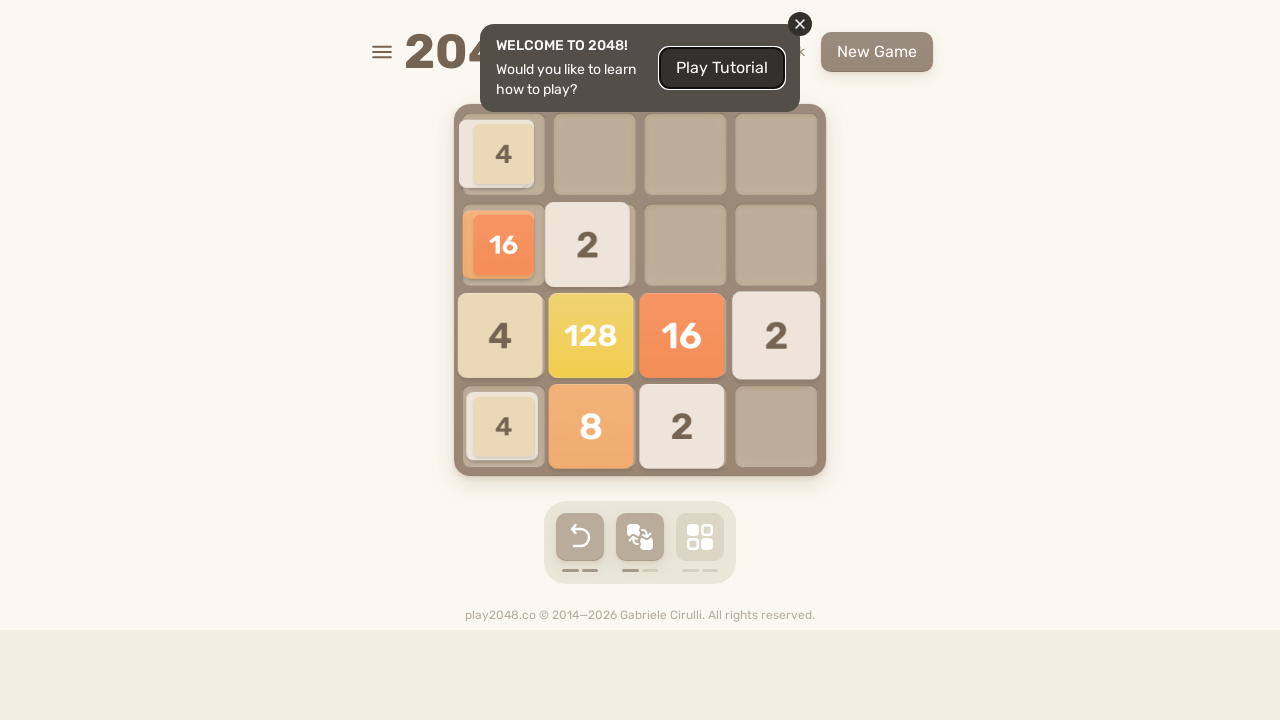

Located game-over element
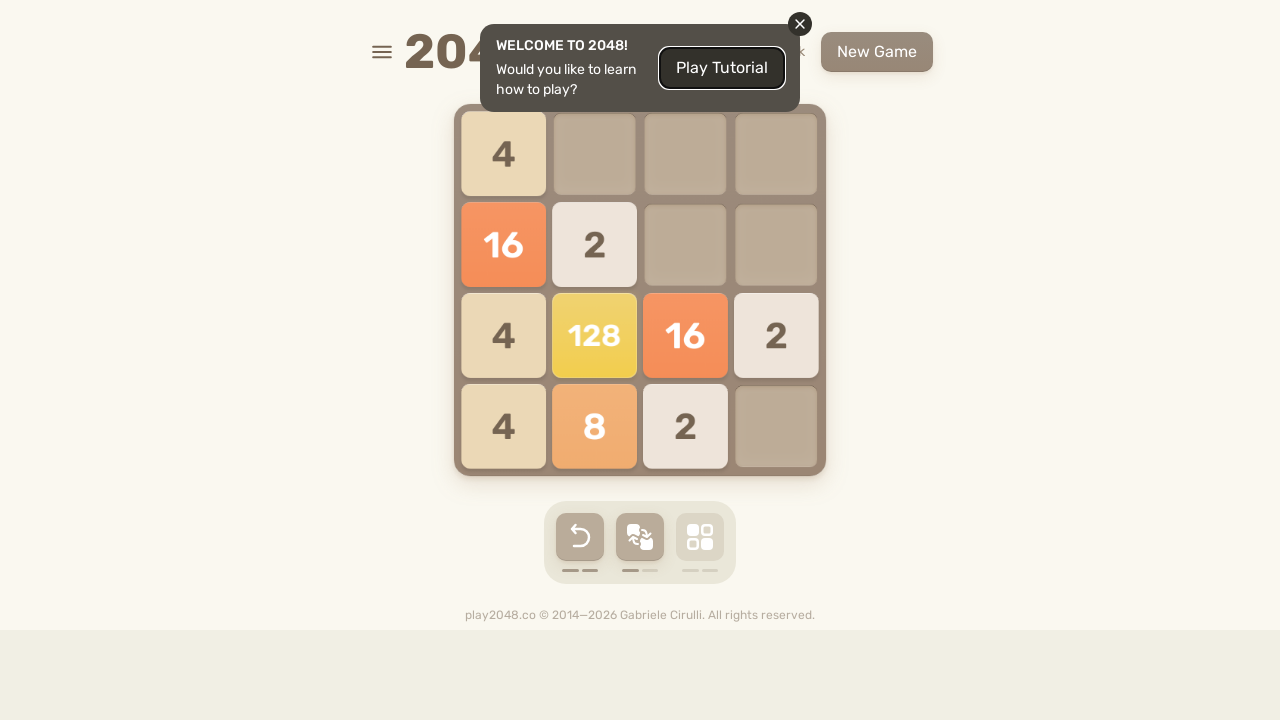

Pressed ArrowUp key
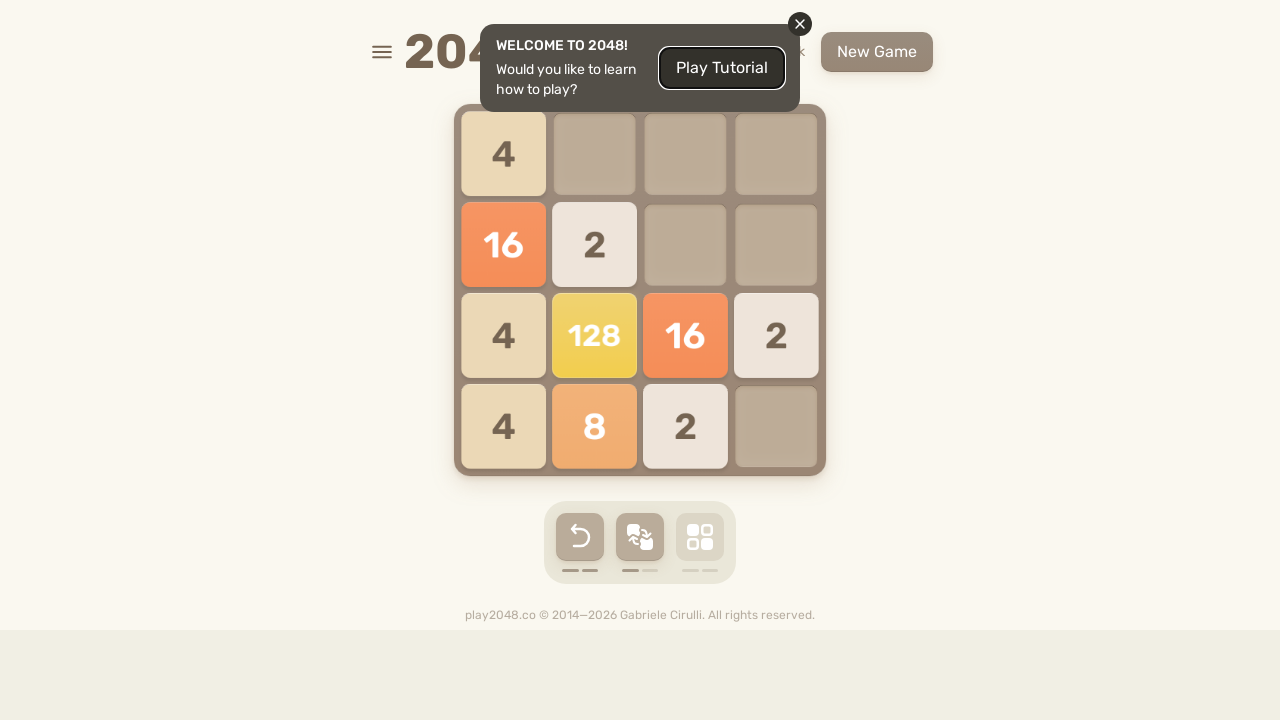

Pressed ArrowRight key
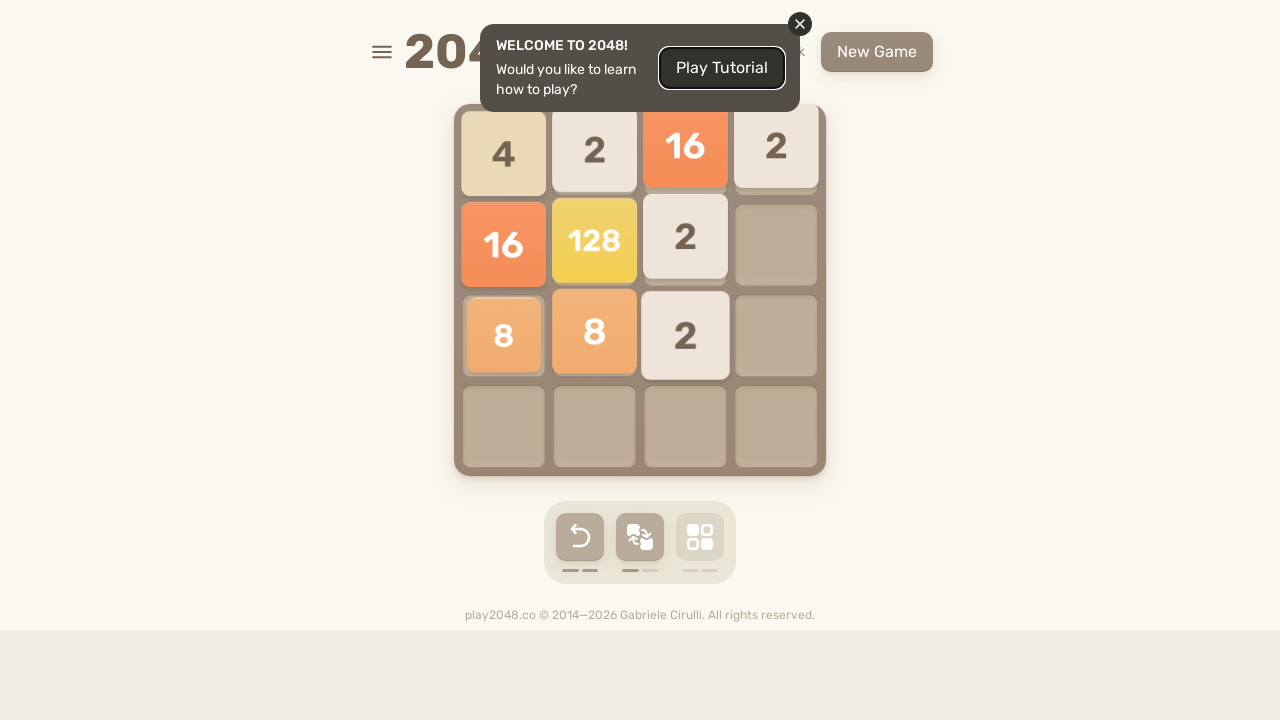

Pressed ArrowDown key
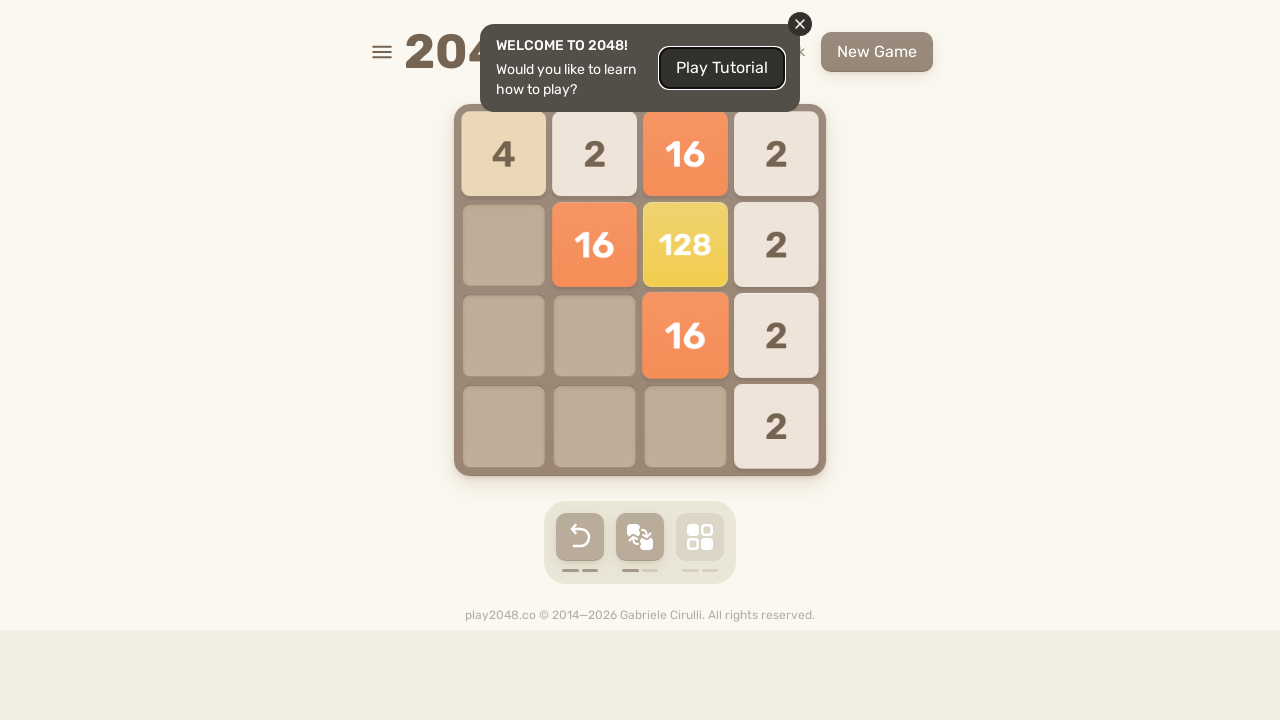

Pressed ArrowLeft key
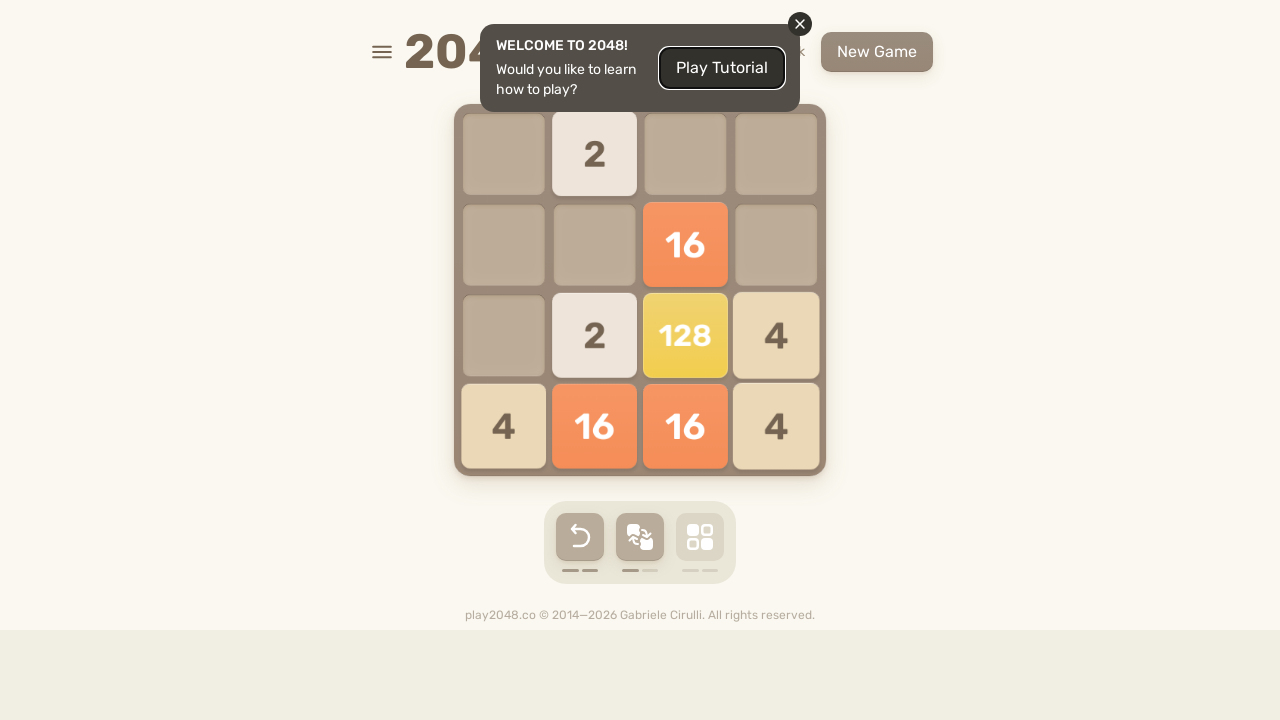

Waited 100ms for game to register moves
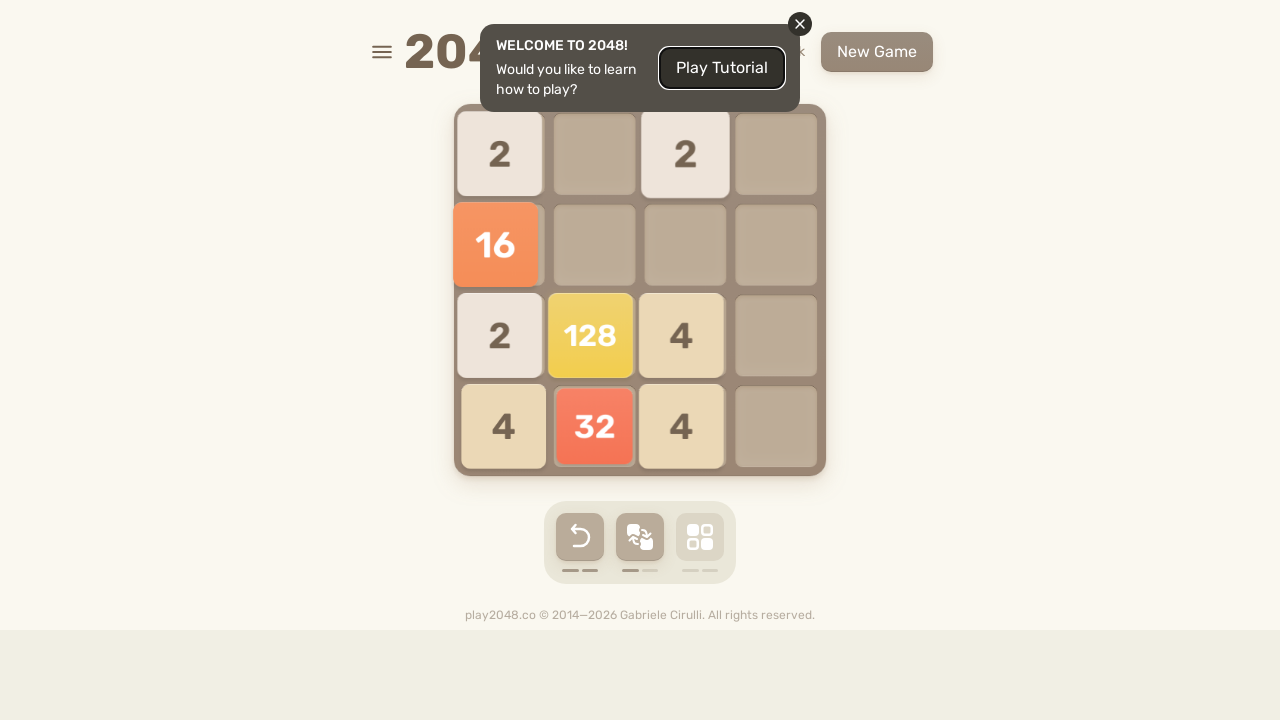

Located game-over element
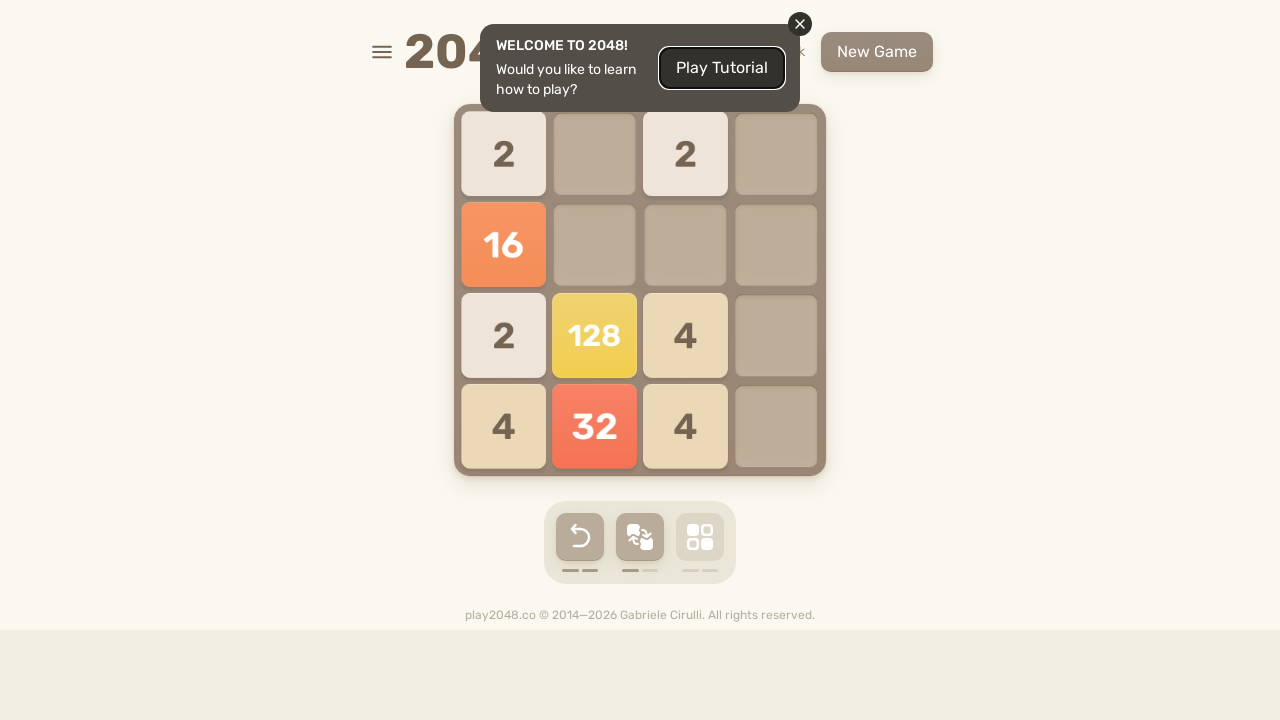

Pressed ArrowUp key
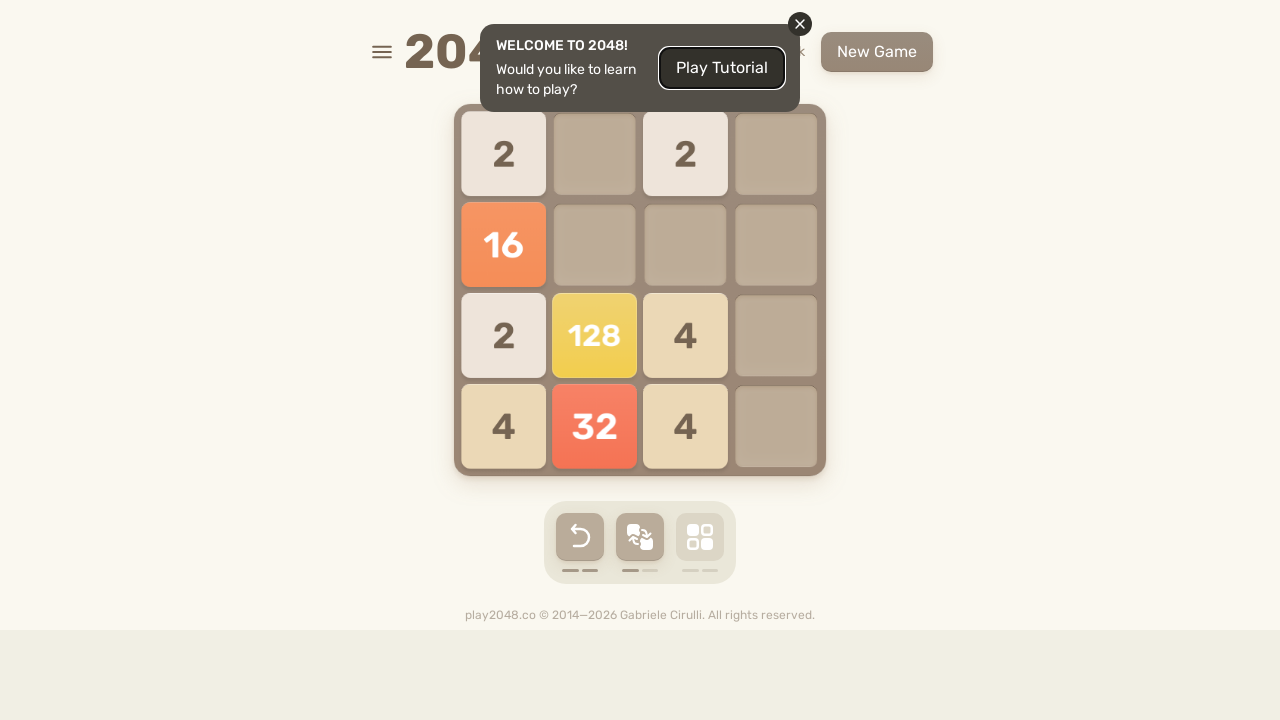

Pressed ArrowRight key
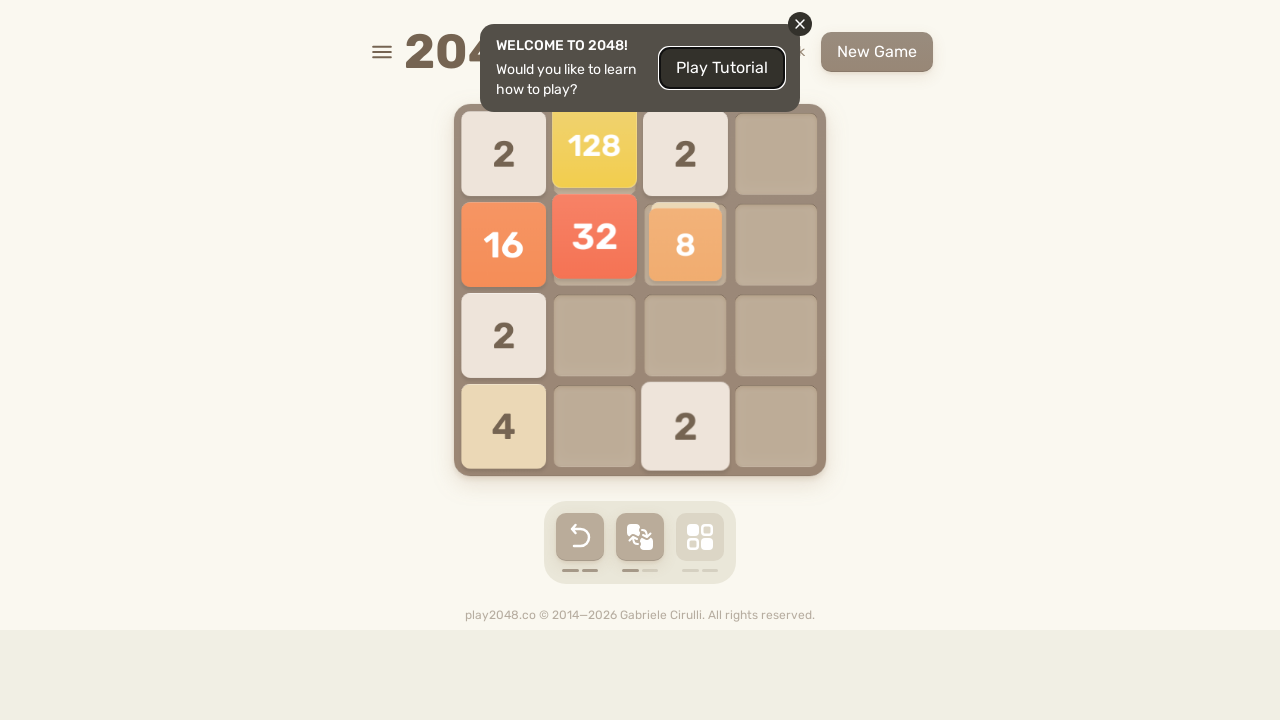

Pressed ArrowDown key
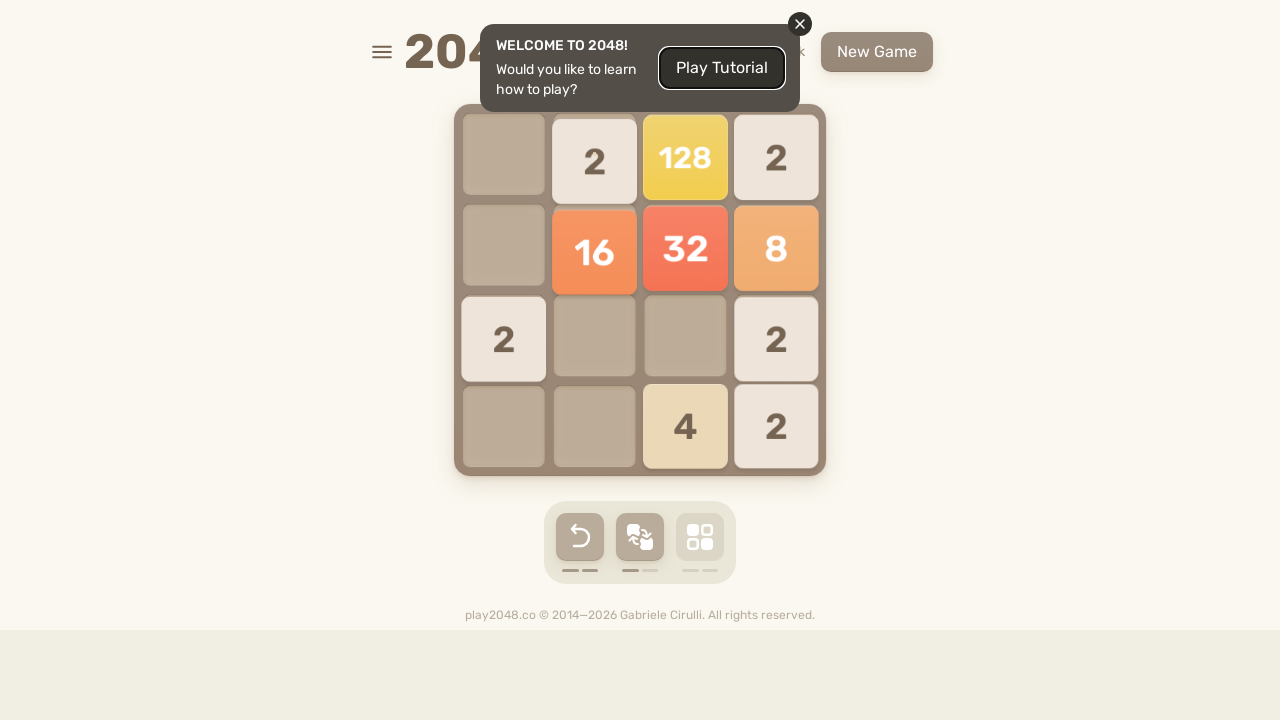

Pressed ArrowLeft key
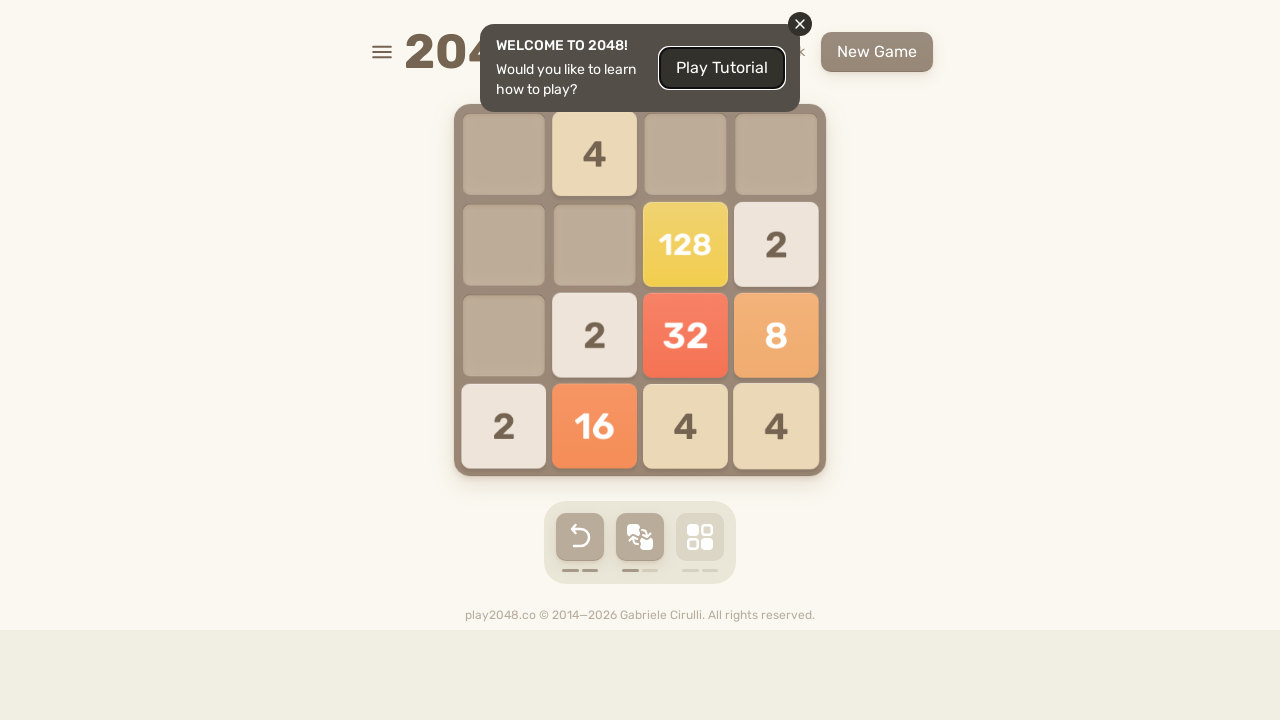

Waited 100ms for game to register moves
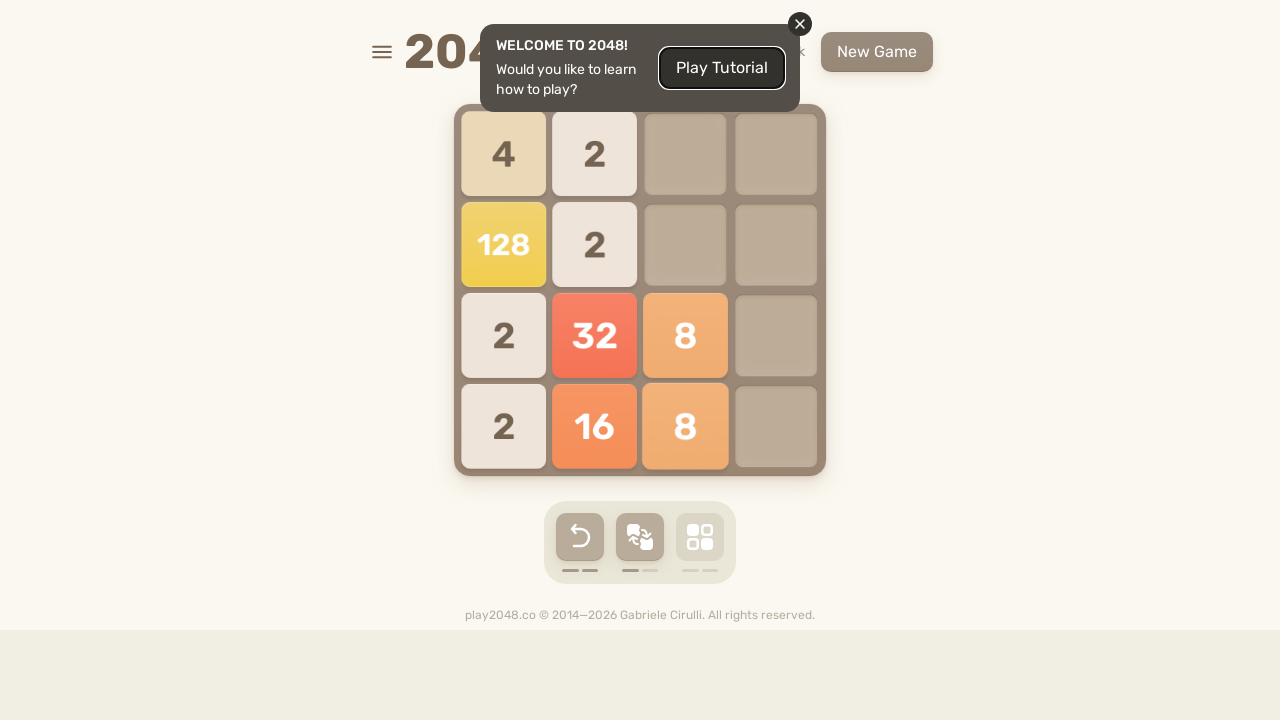

Located game-over element
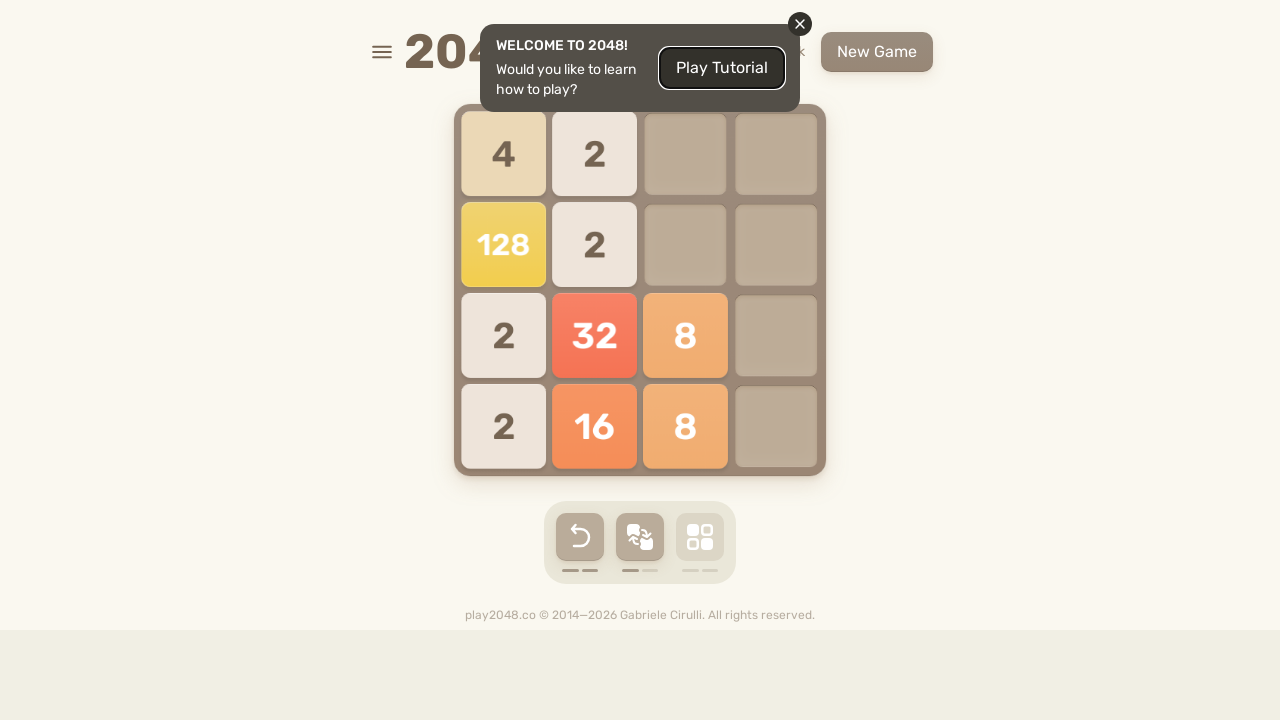

Pressed ArrowUp key
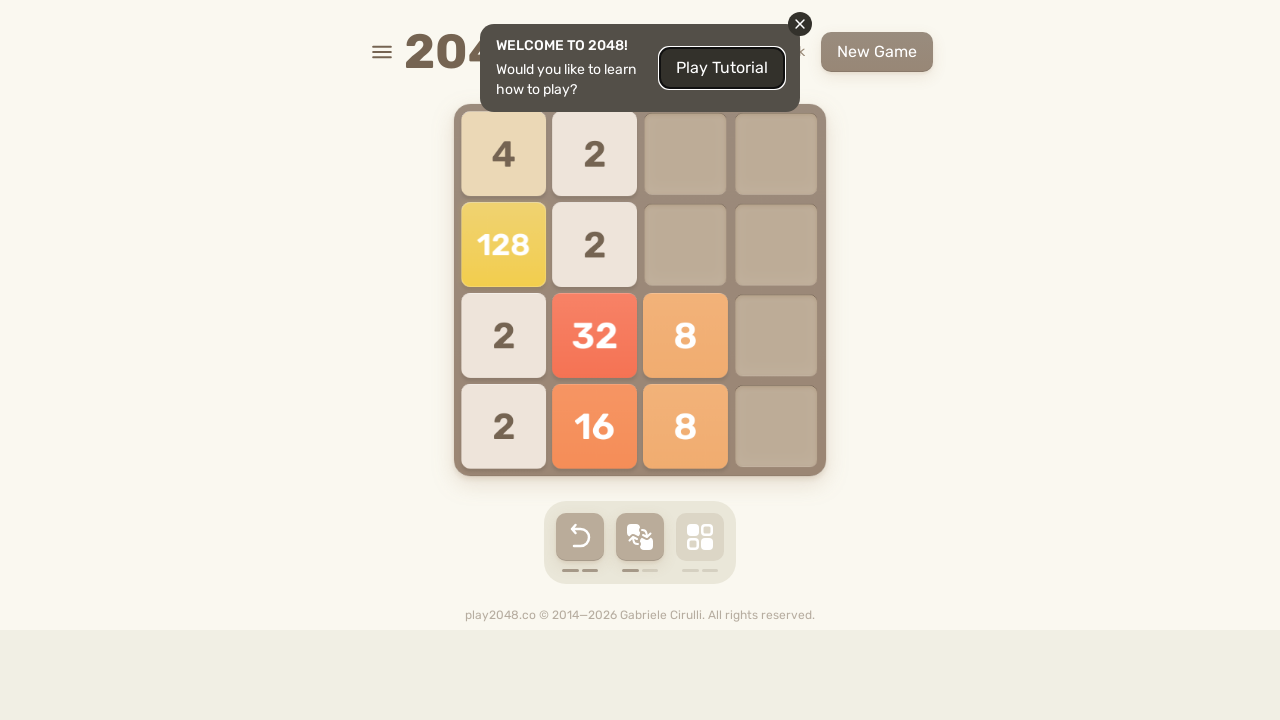

Pressed ArrowRight key
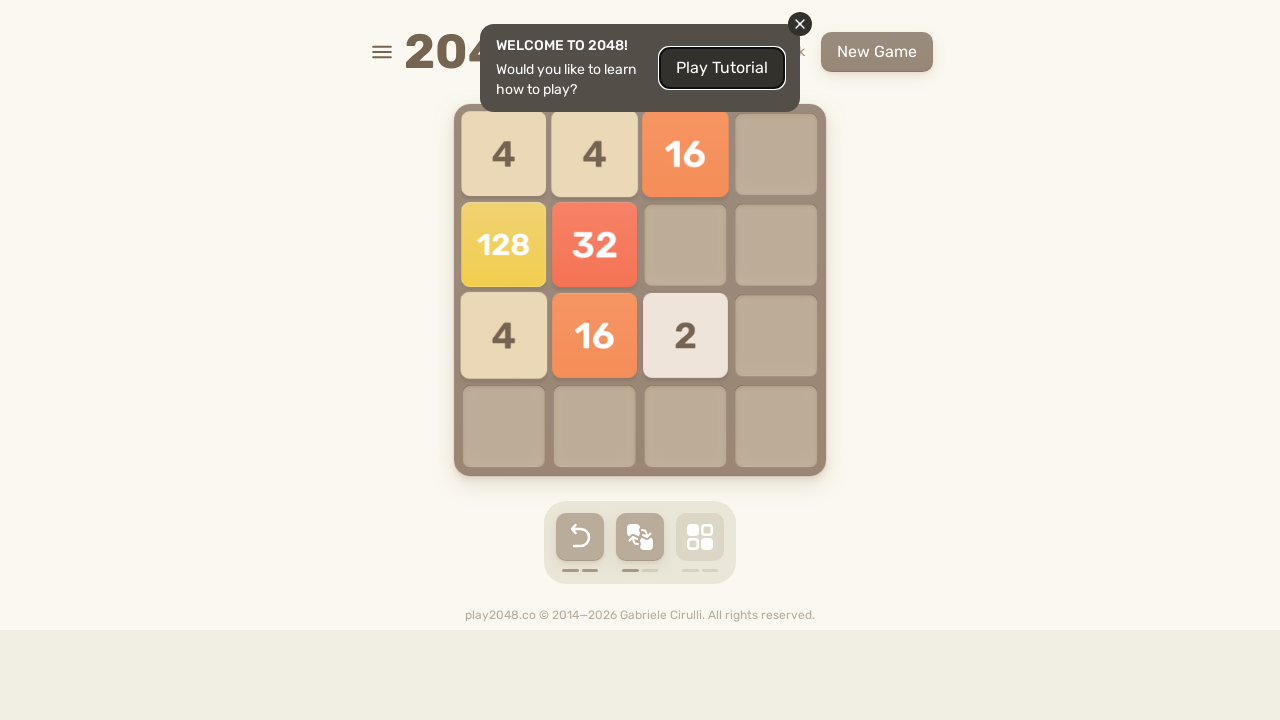

Pressed ArrowDown key
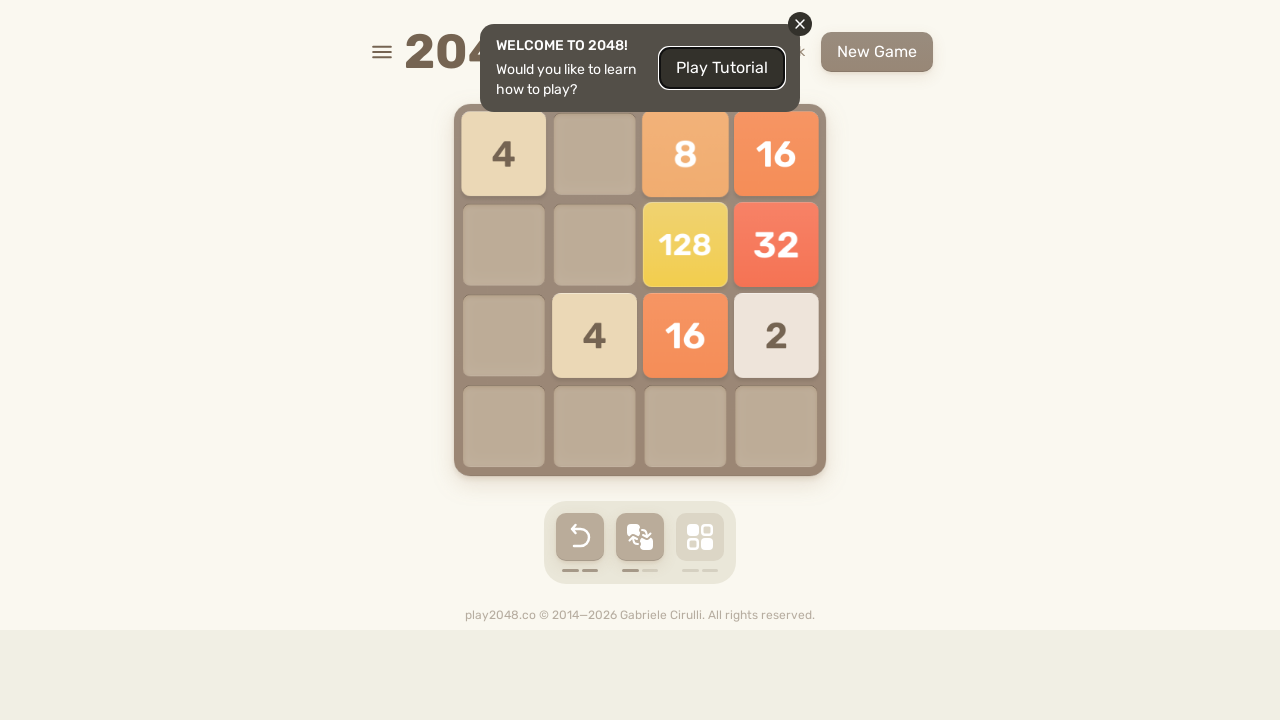

Pressed ArrowLeft key
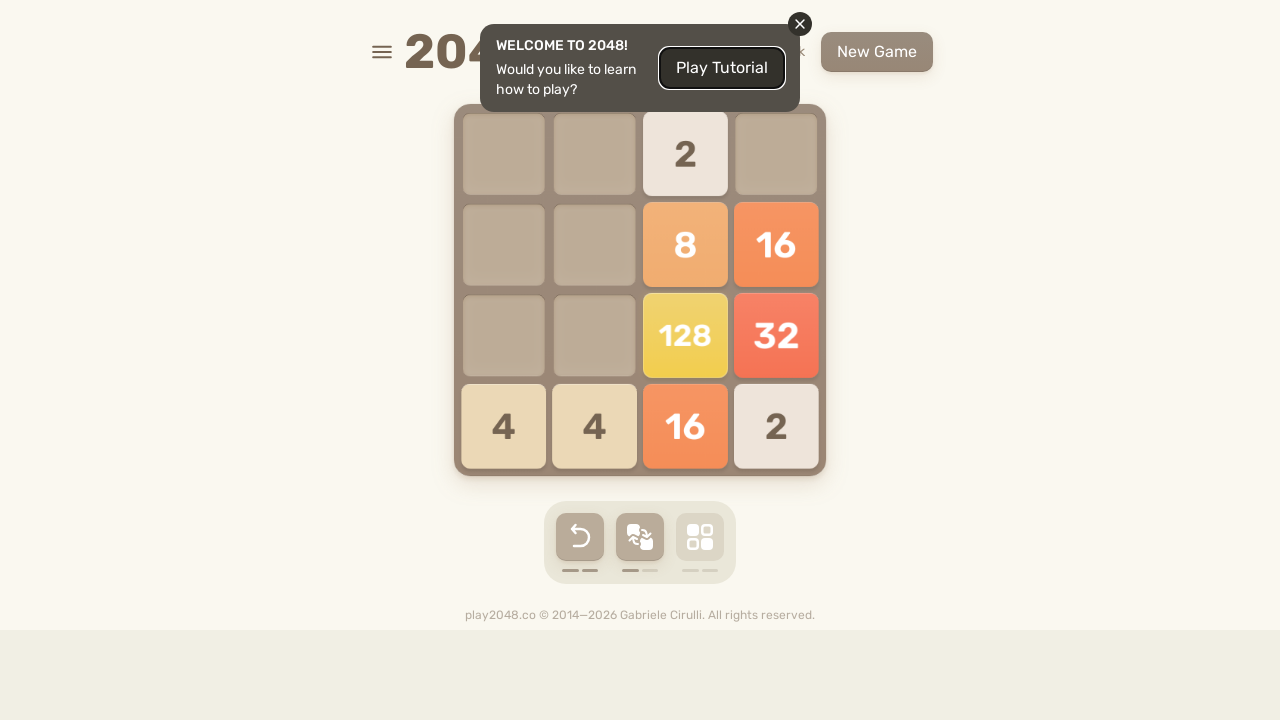

Waited 100ms for game to register moves
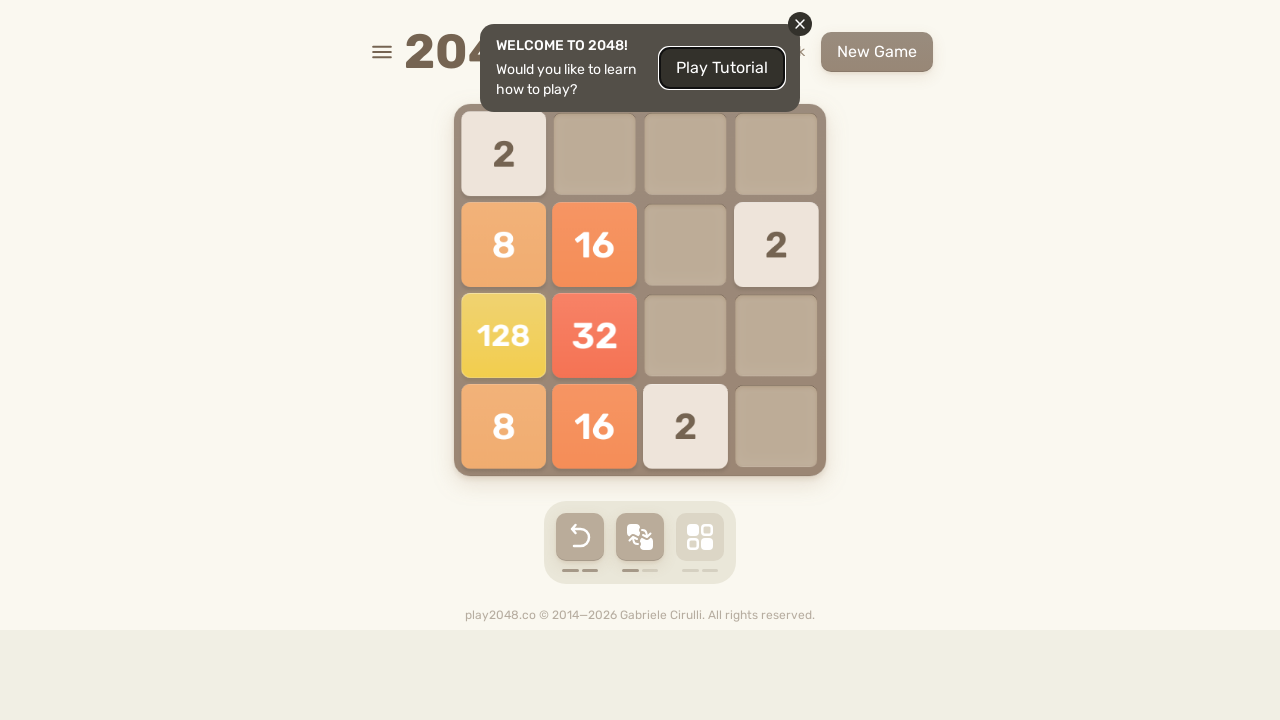

Located game-over element
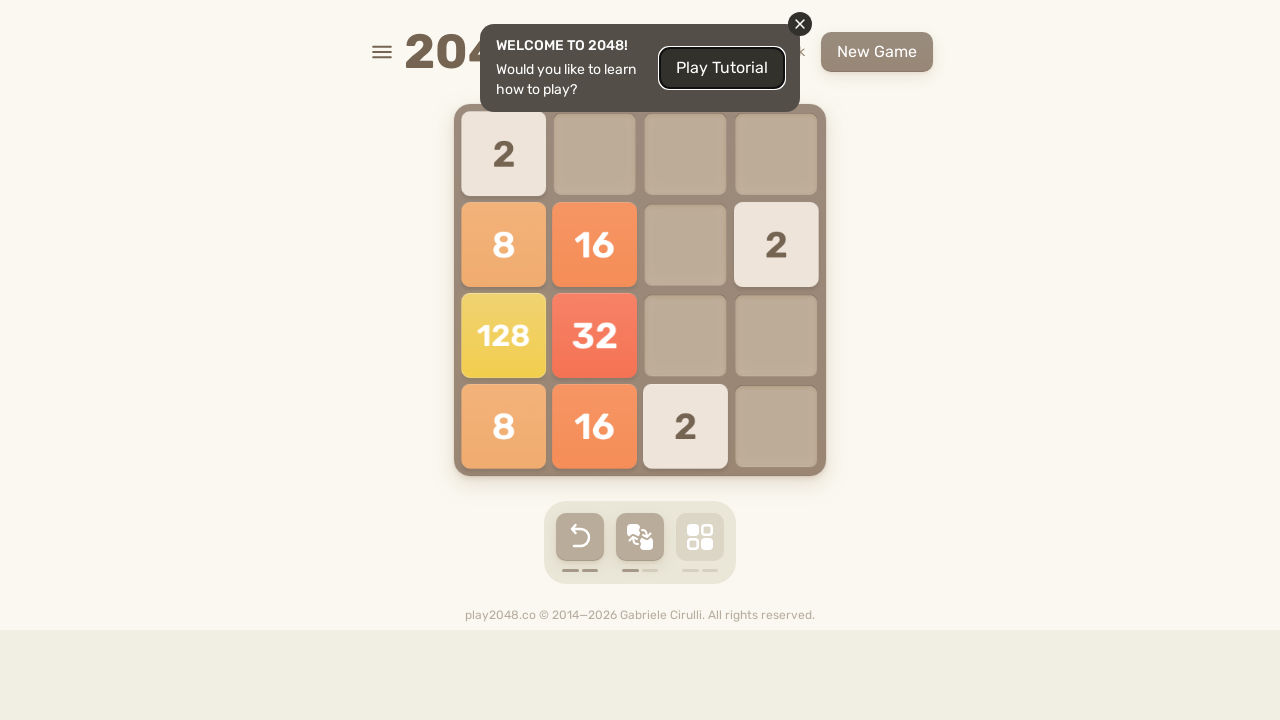

Pressed ArrowUp key
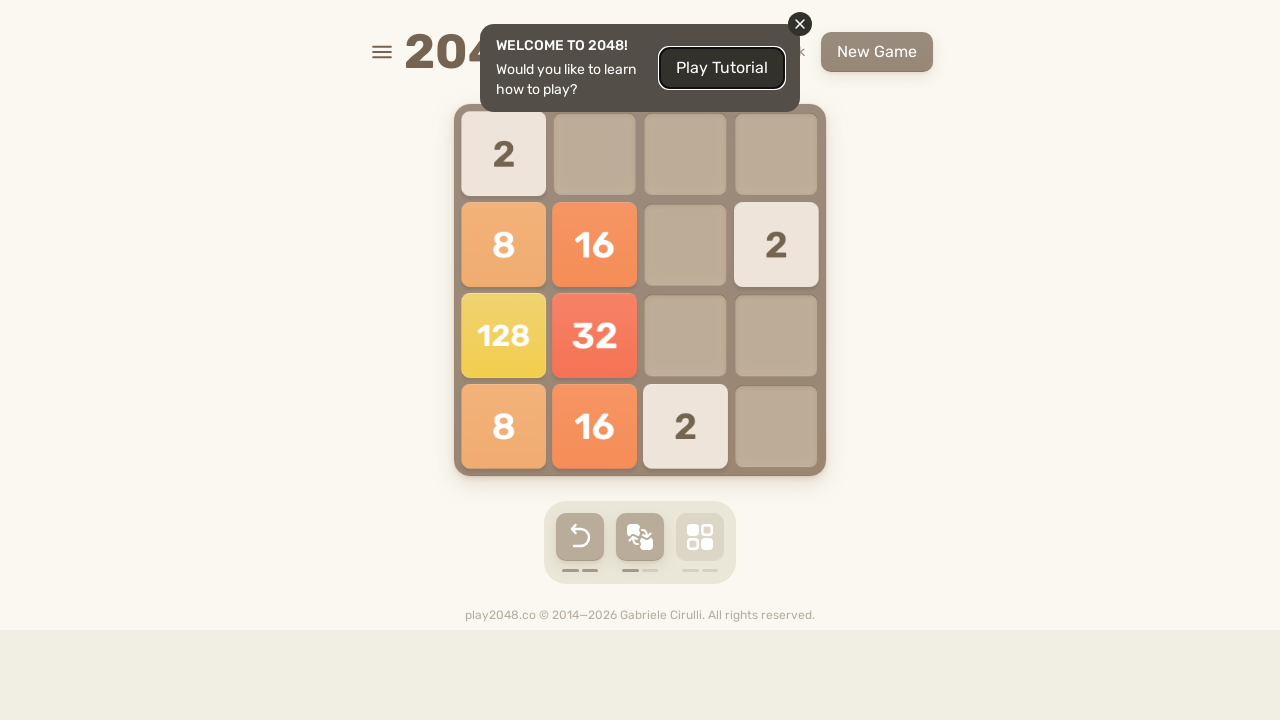

Pressed ArrowRight key
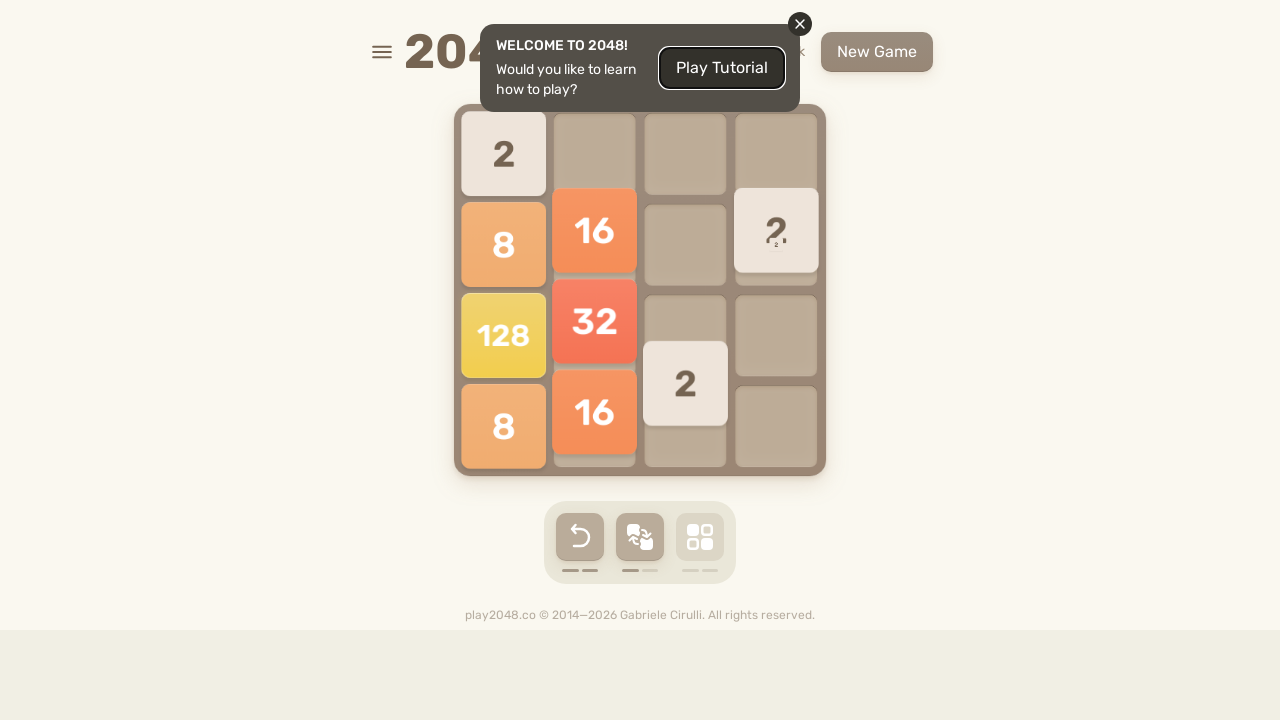

Pressed ArrowDown key
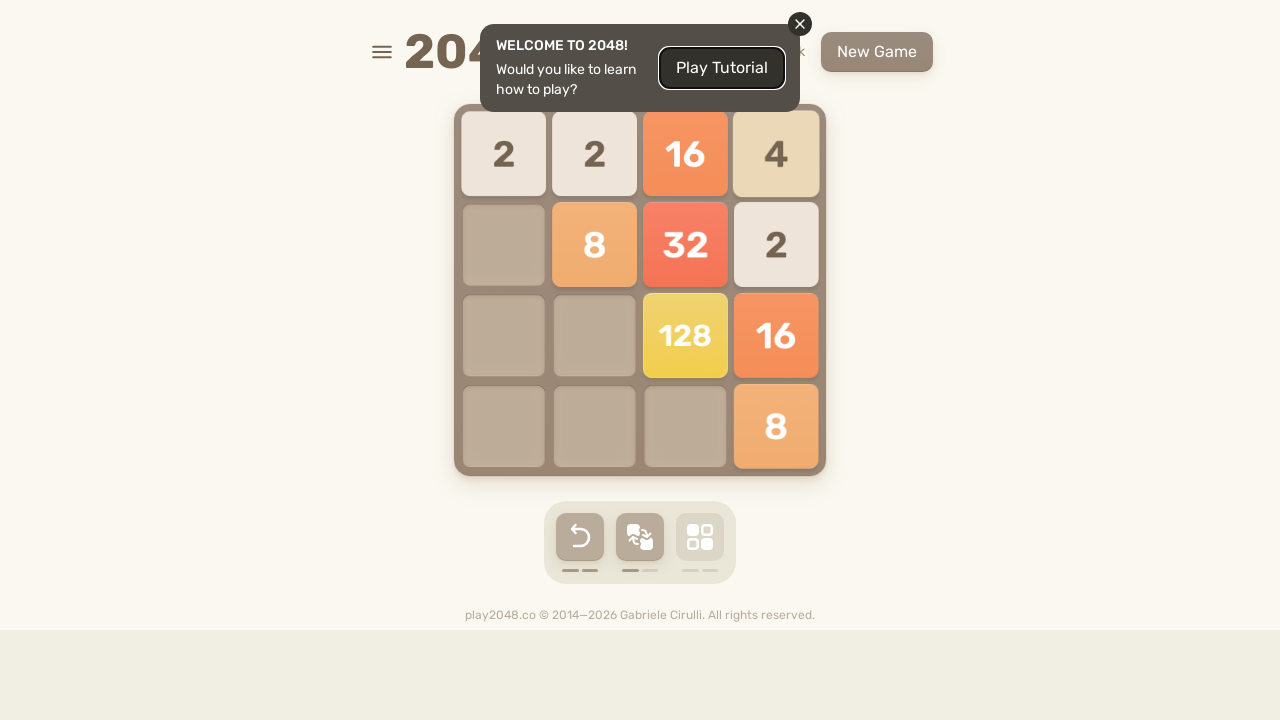

Pressed ArrowLeft key
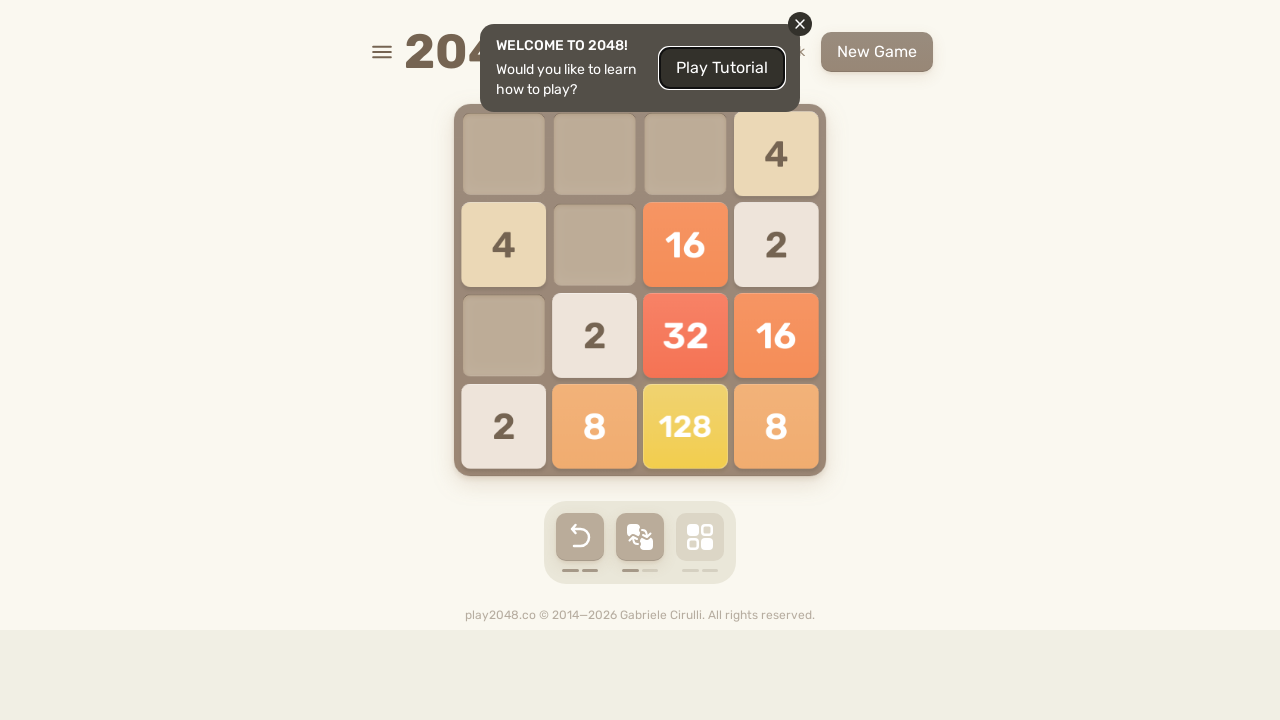

Waited 100ms for game to register moves
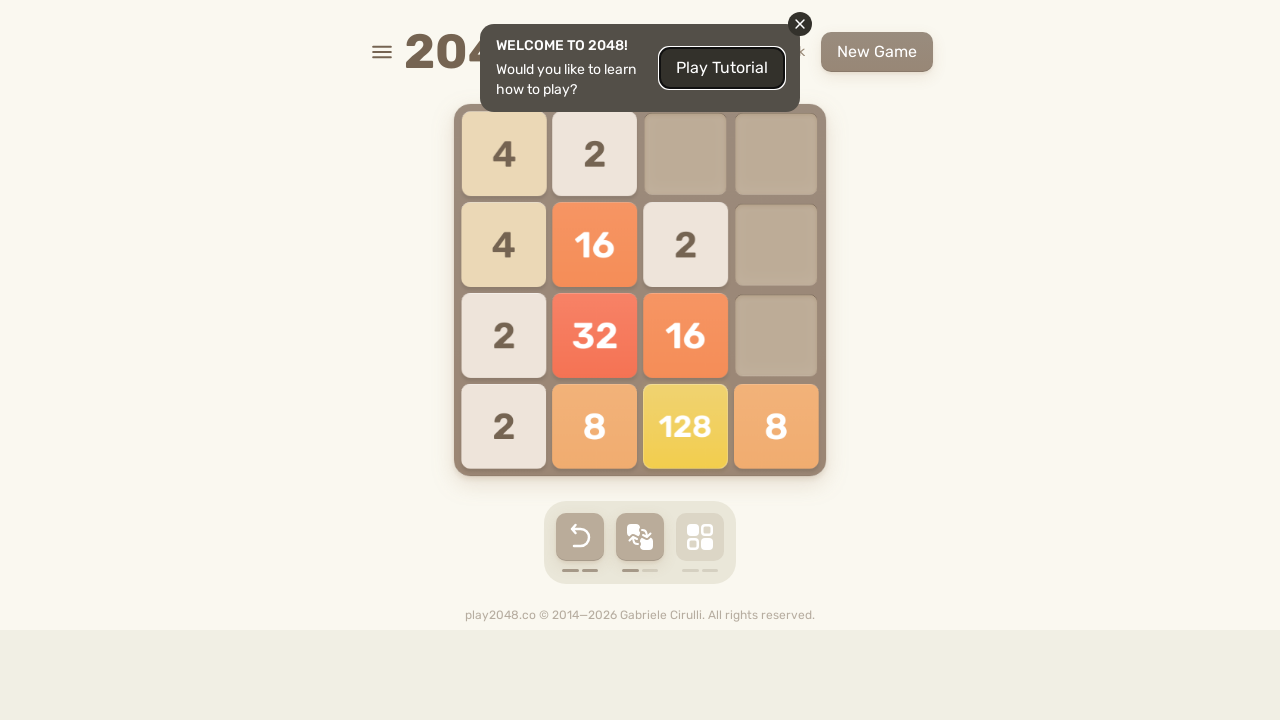

Located game-over element
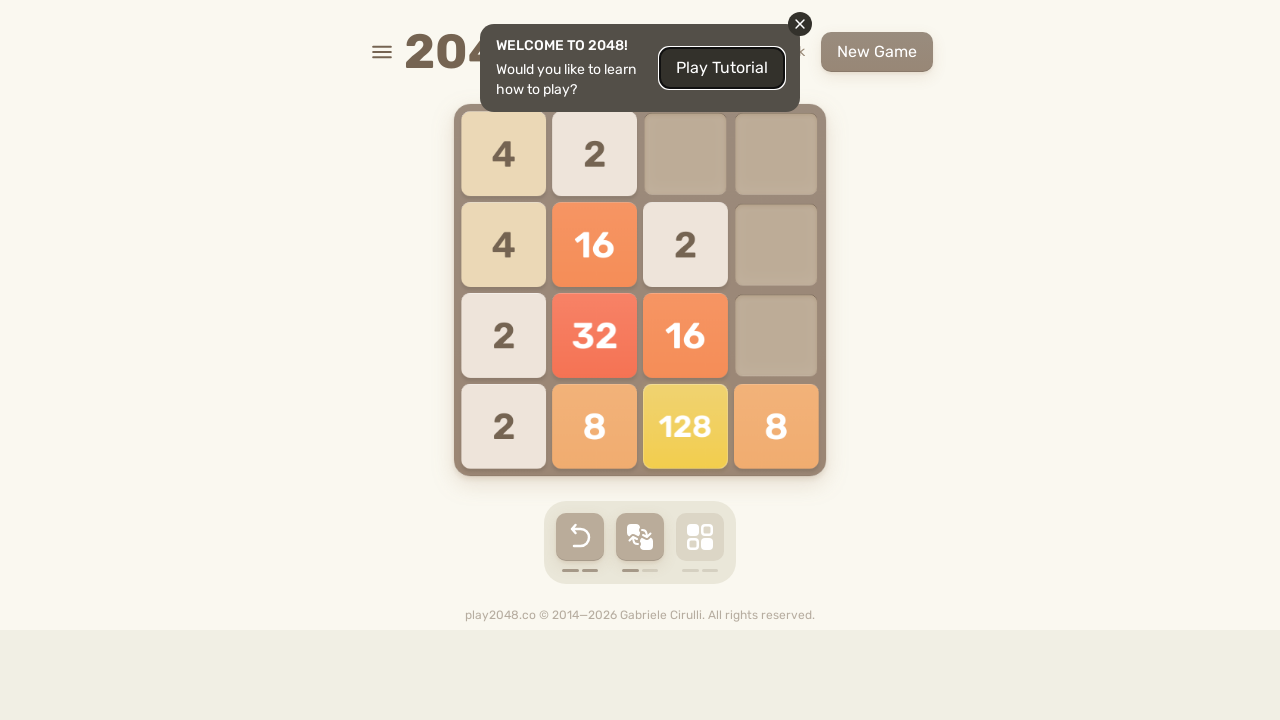

Pressed ArrowUp key
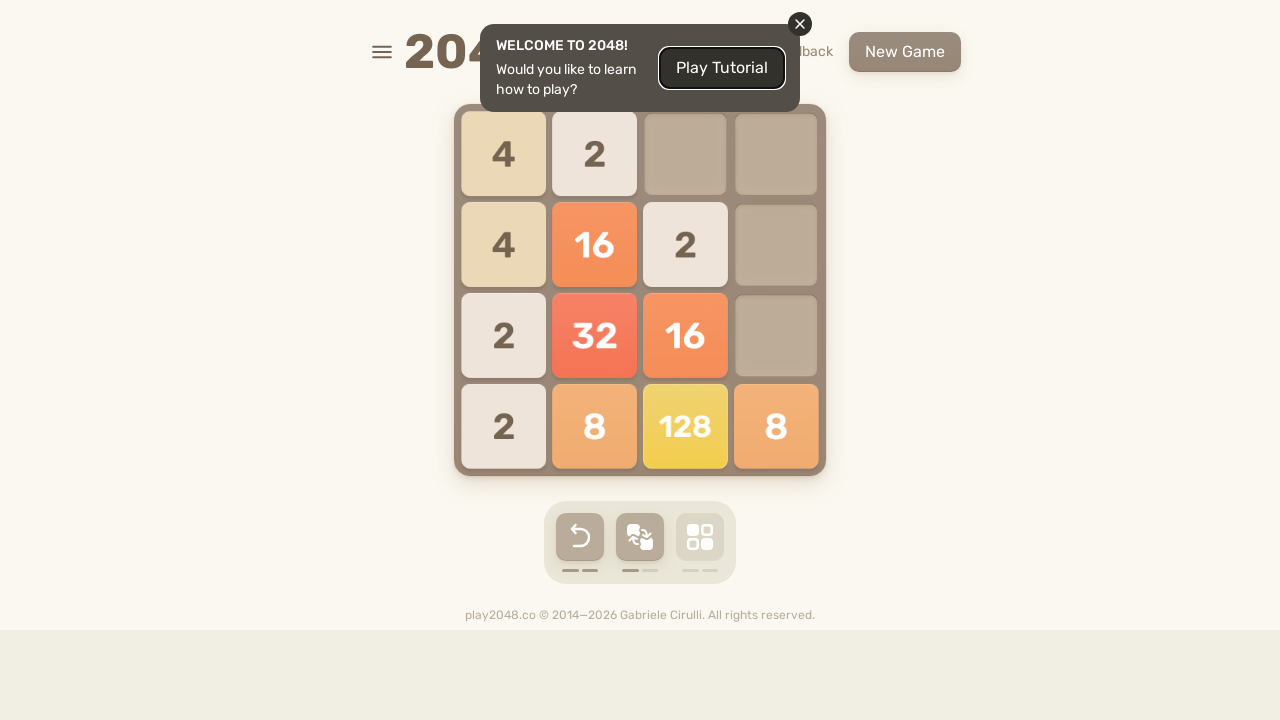

Pressed ArrowRight key
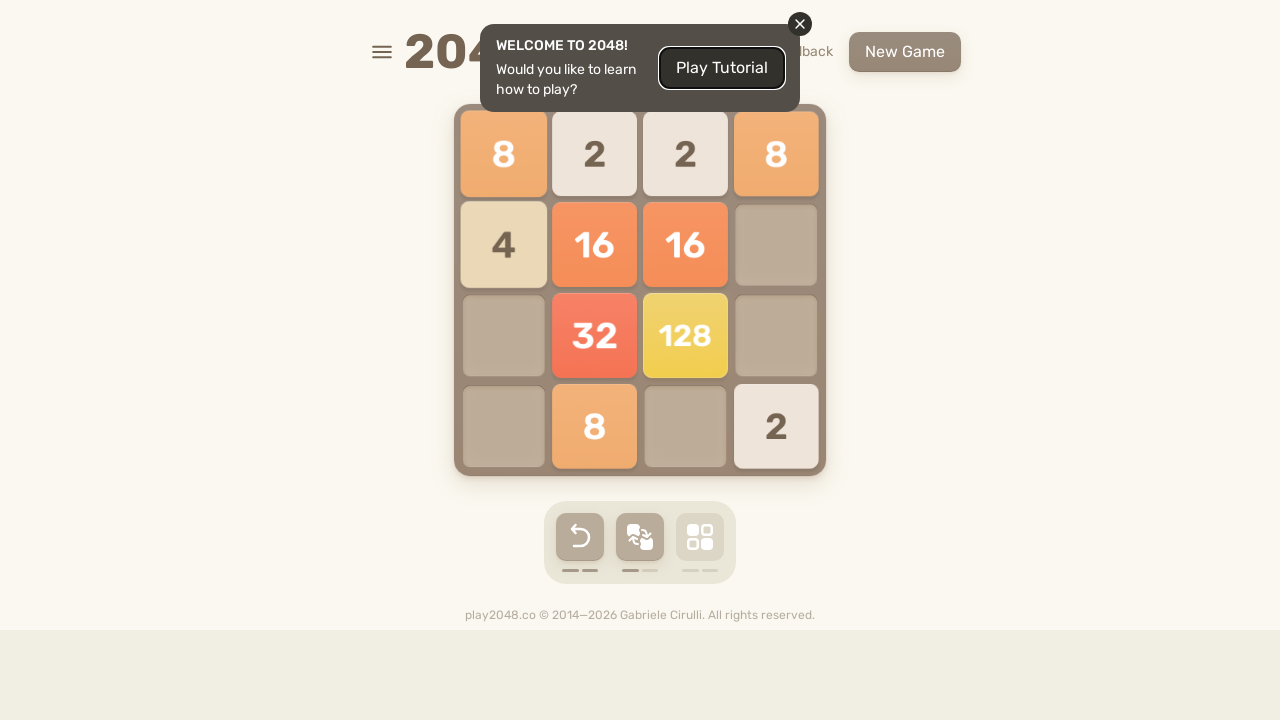

Pressed ArrowDown key
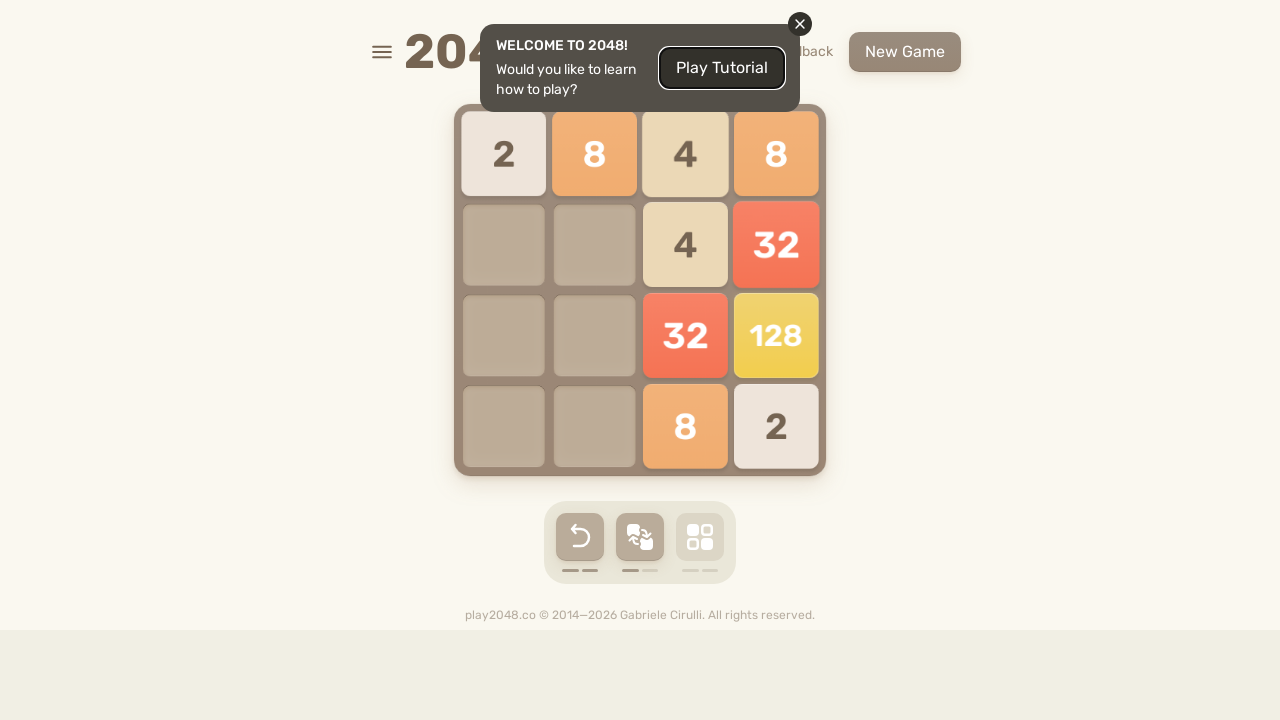

Pressed ArrowLeft key
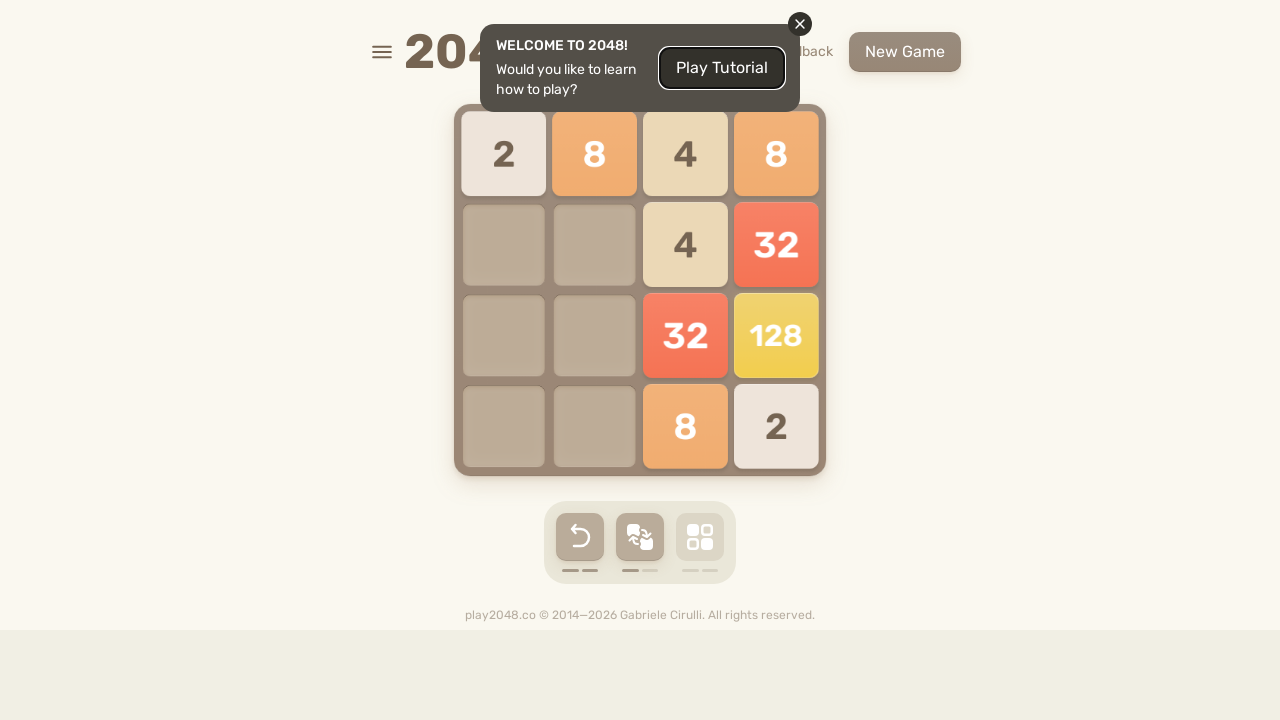

Waited 100ms for game to register moves
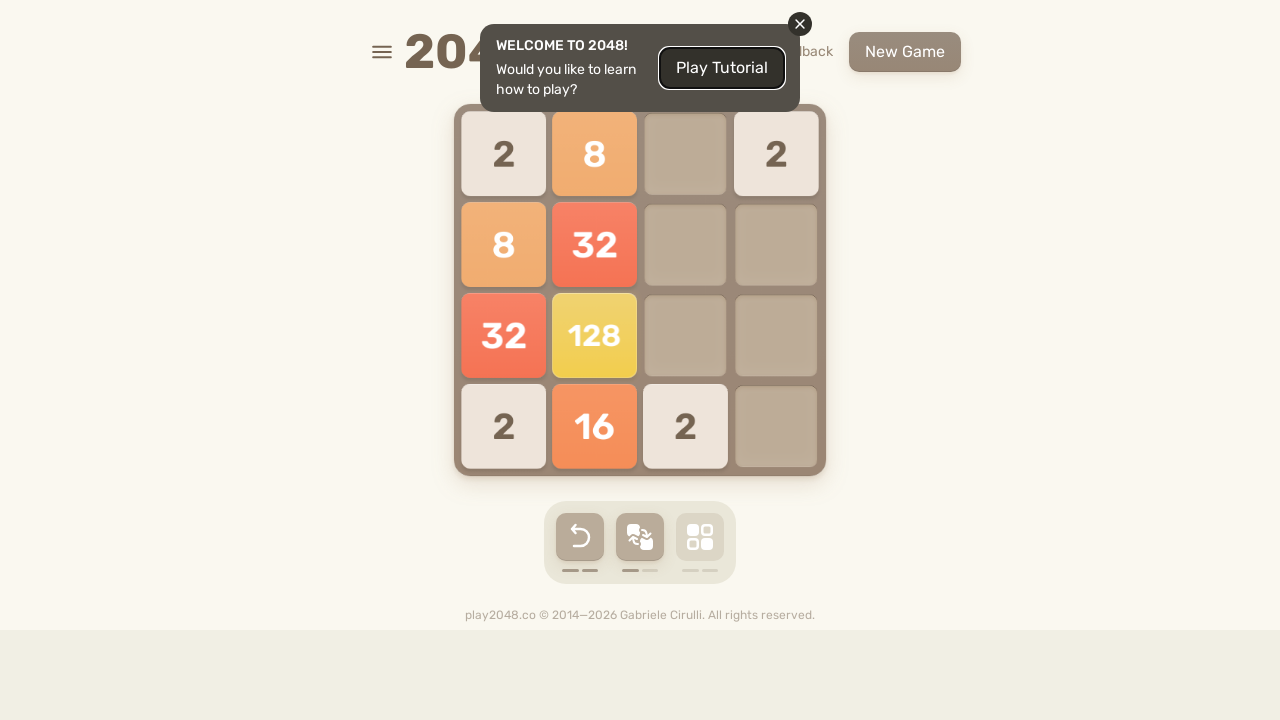

Located game-over element
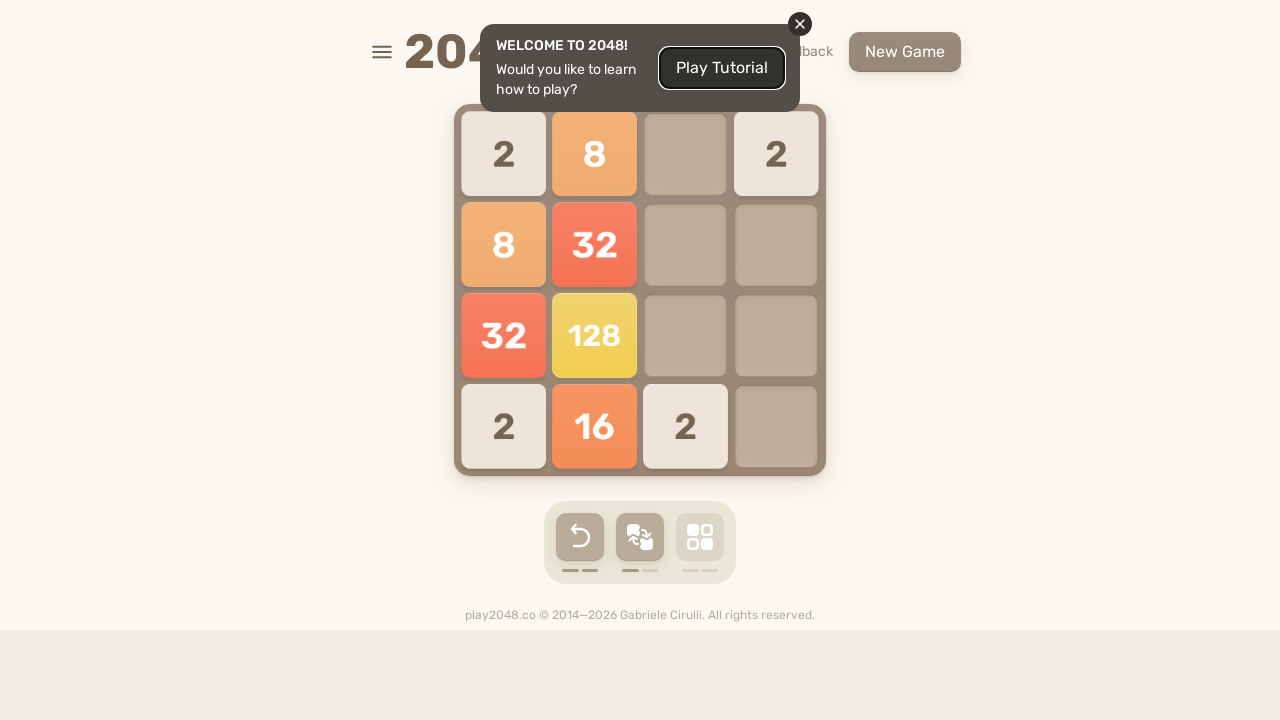

Pressed ArrowUp key
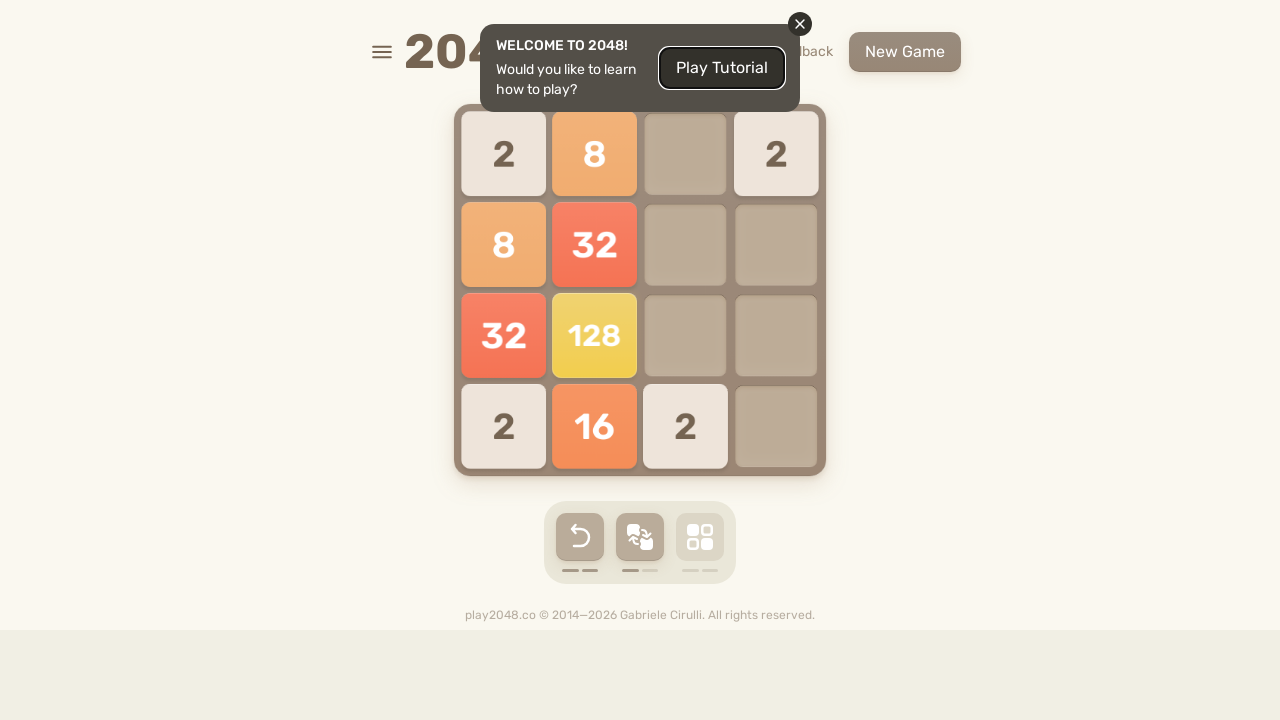

Pressed ArrowRight key
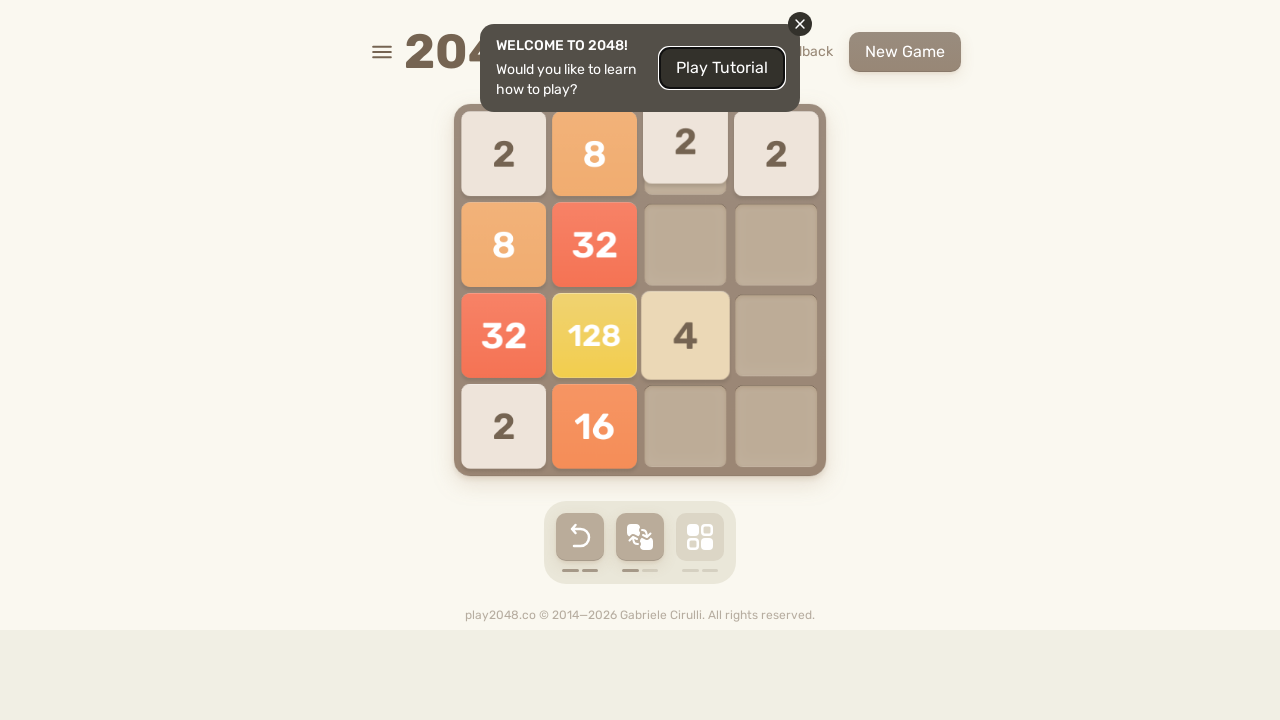

Pressed ArrowDown key
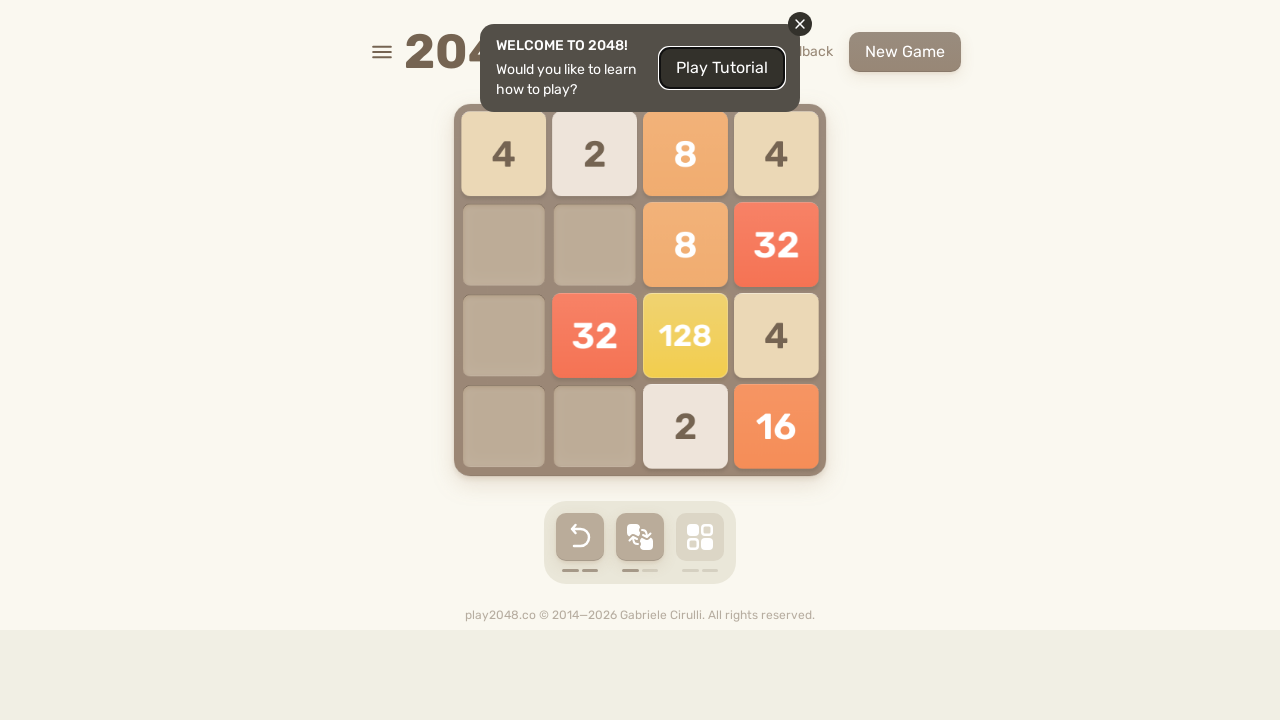

Pressed ArrowLeft key
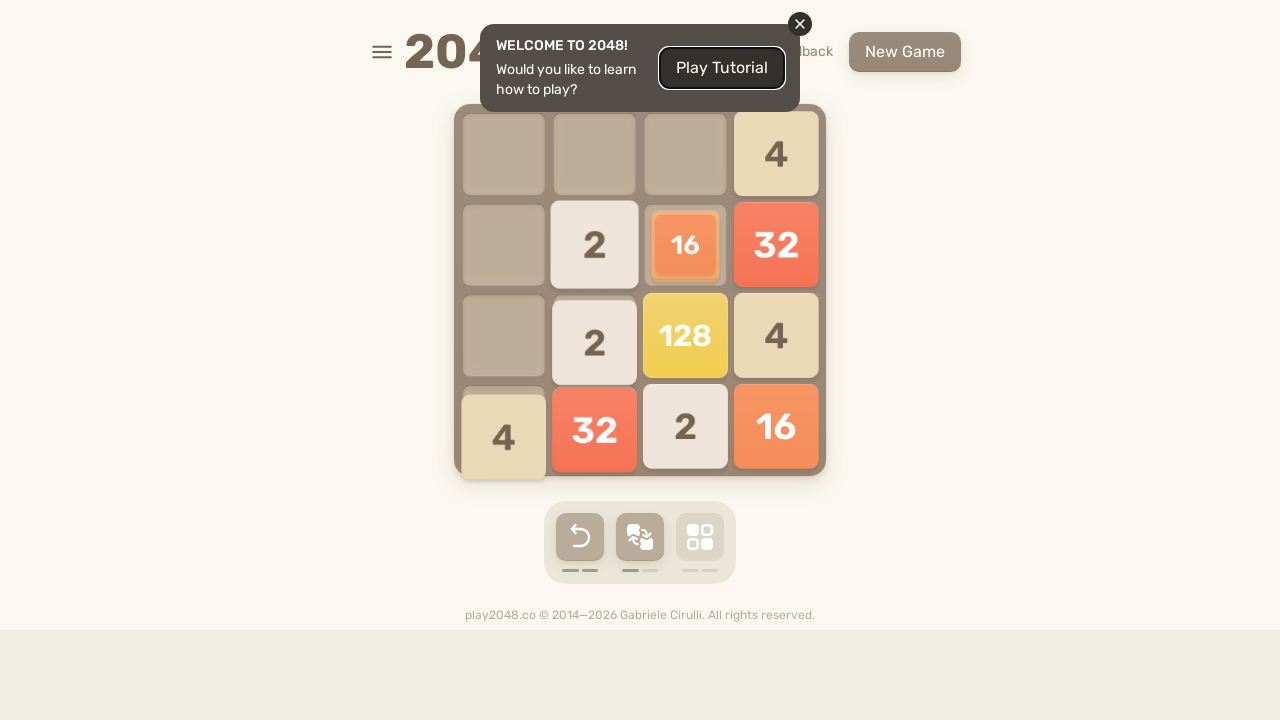

Waited 100ms for game to register moves
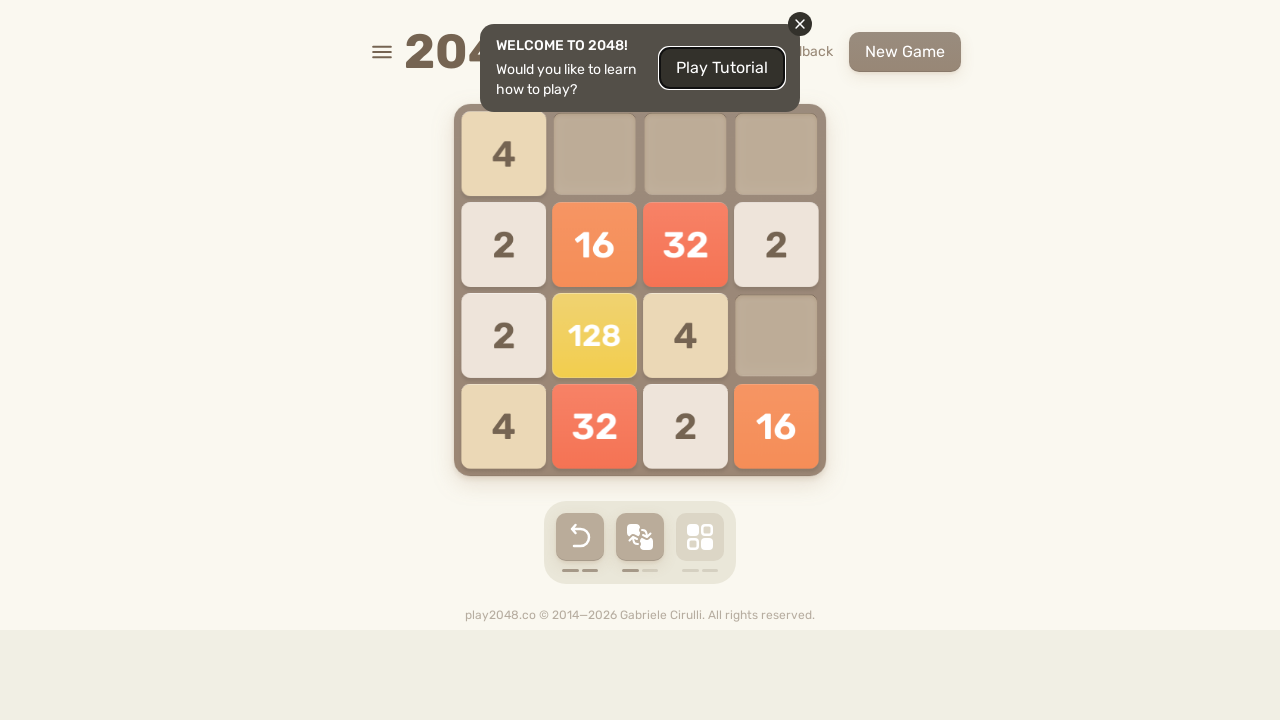

Located game-over element
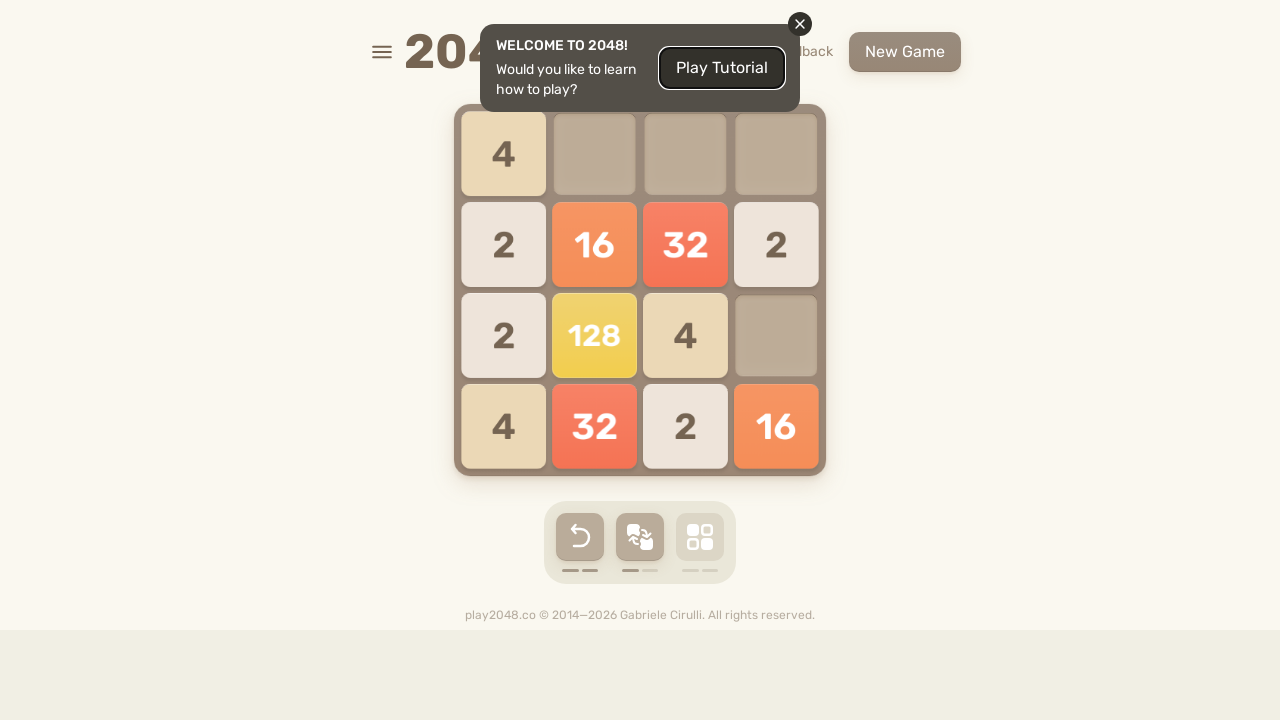

Pressed ArrowUp key
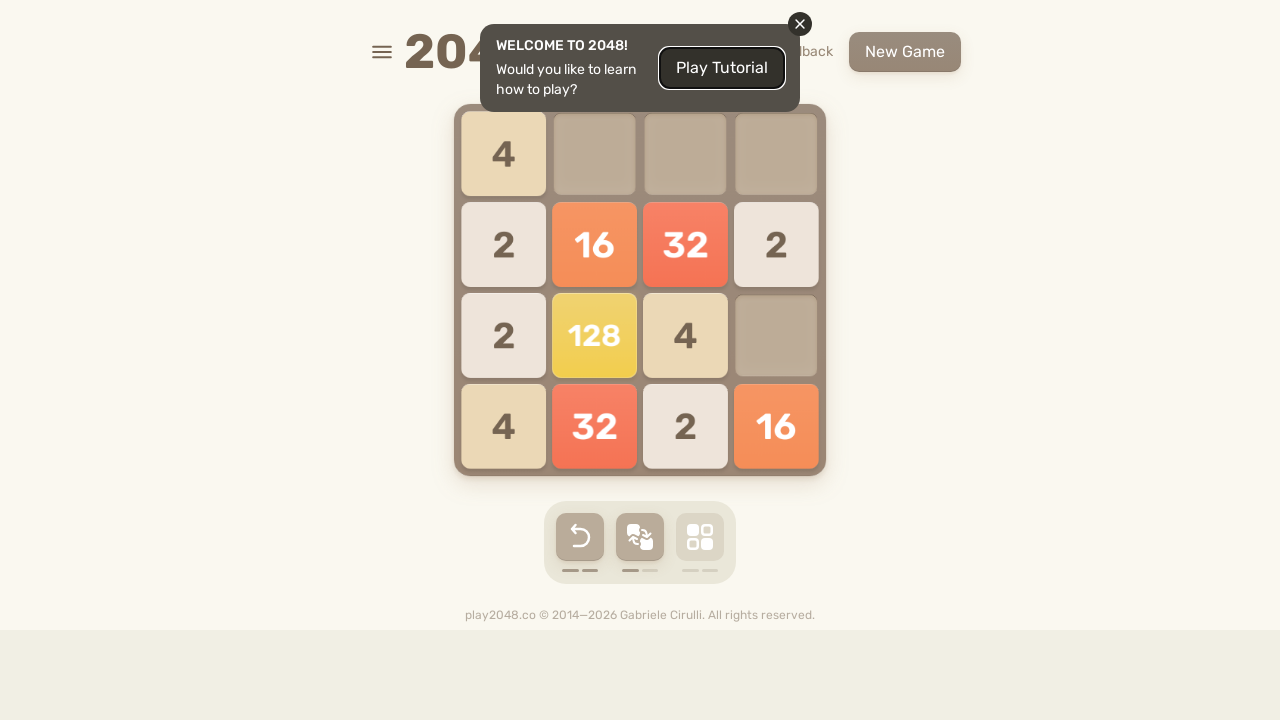

Pressed ArrowRight key
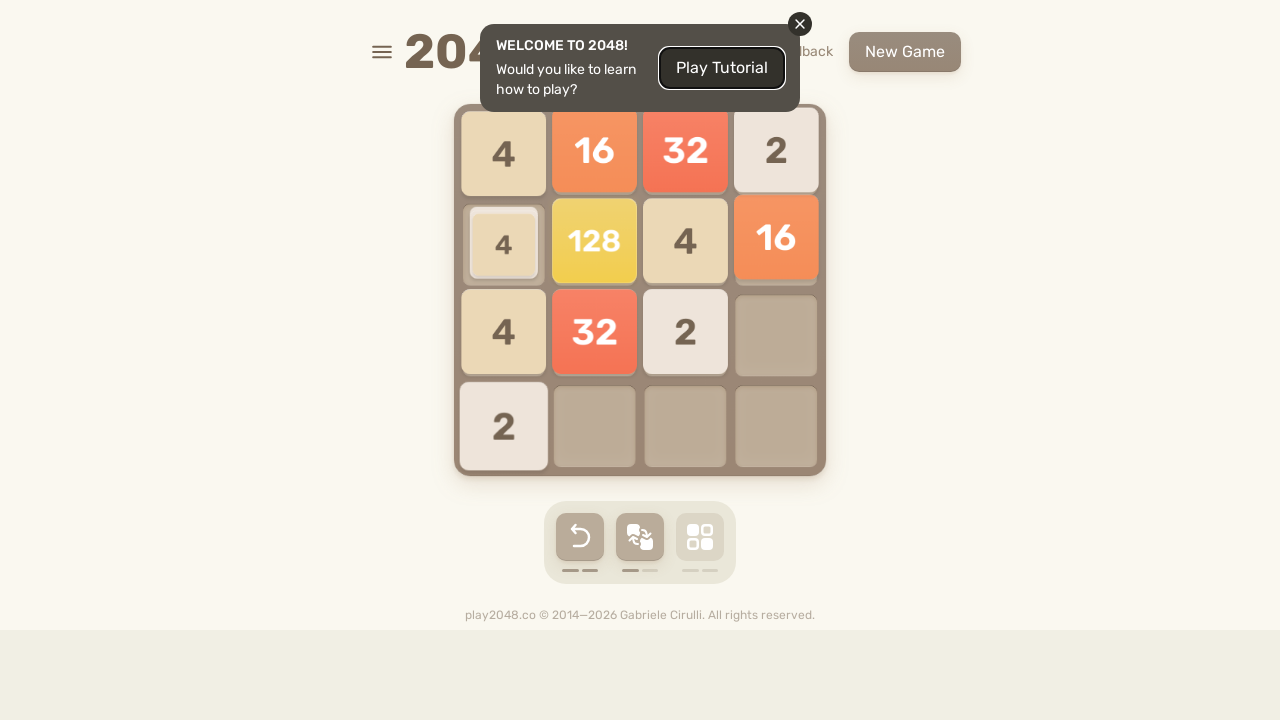

Pressed ArrowDown key
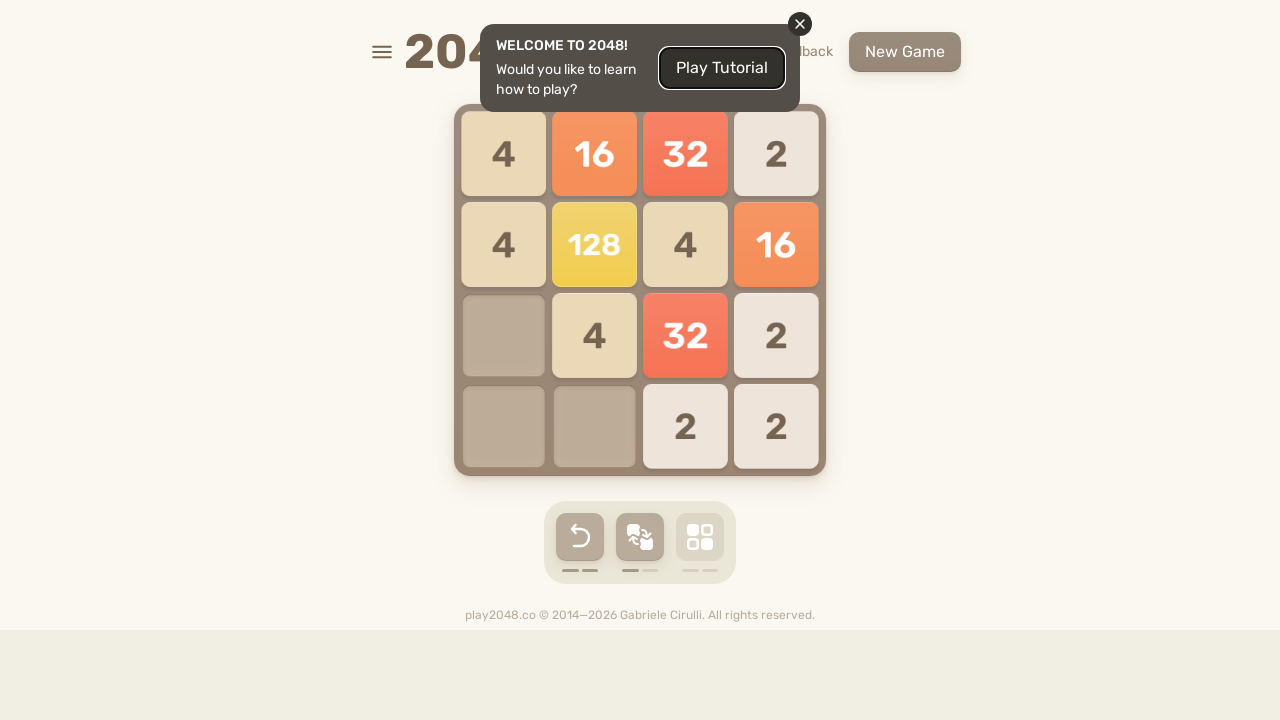

Pressed ArrowLeft key
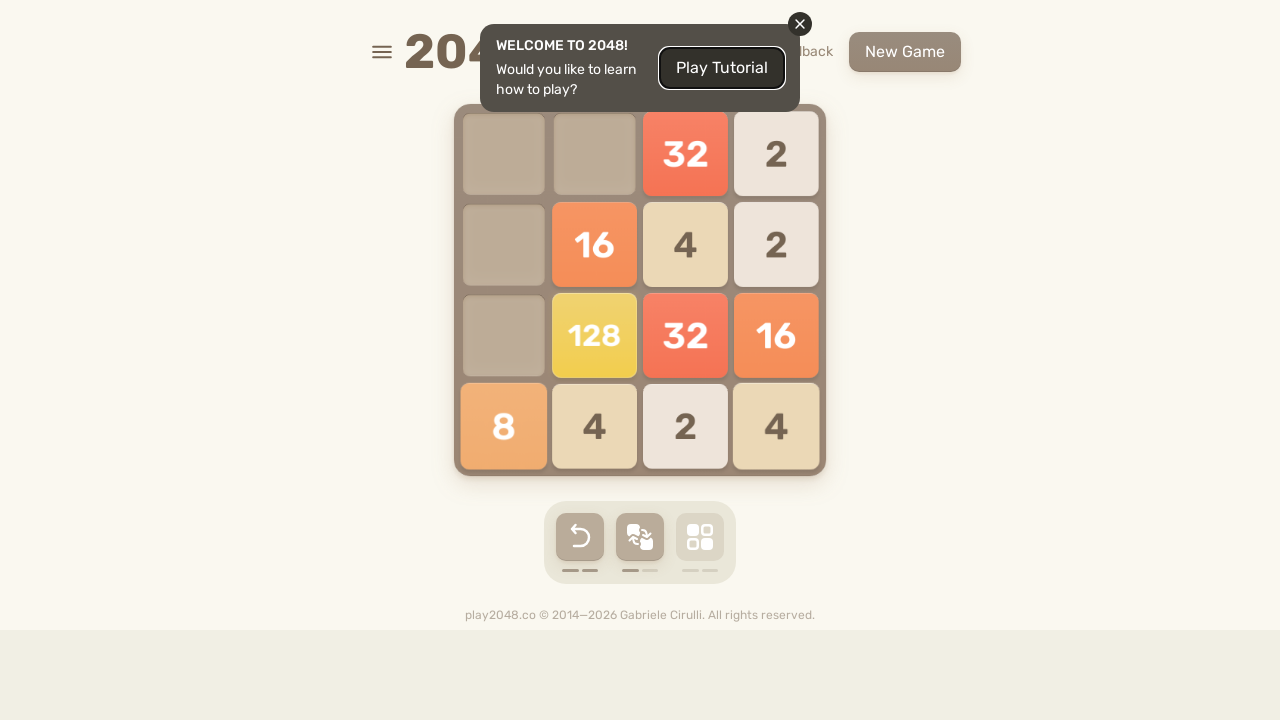

Waited 100ms for game to register moves
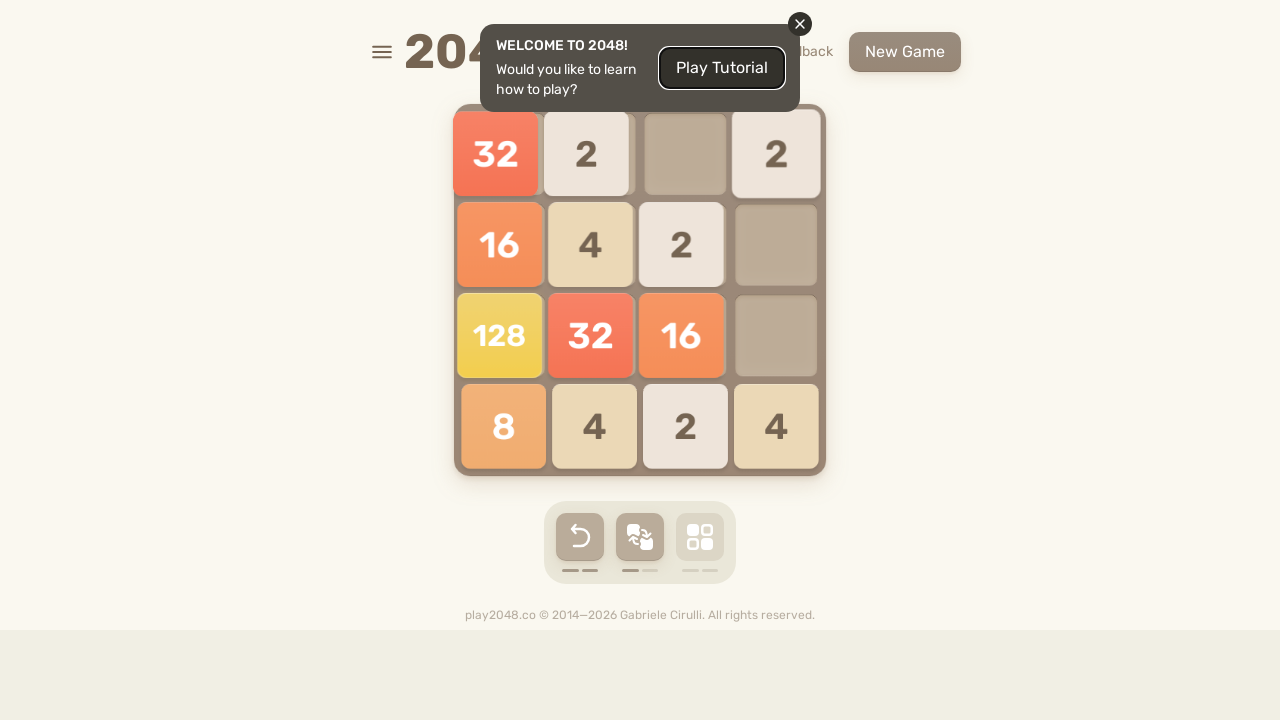

Located game-over element
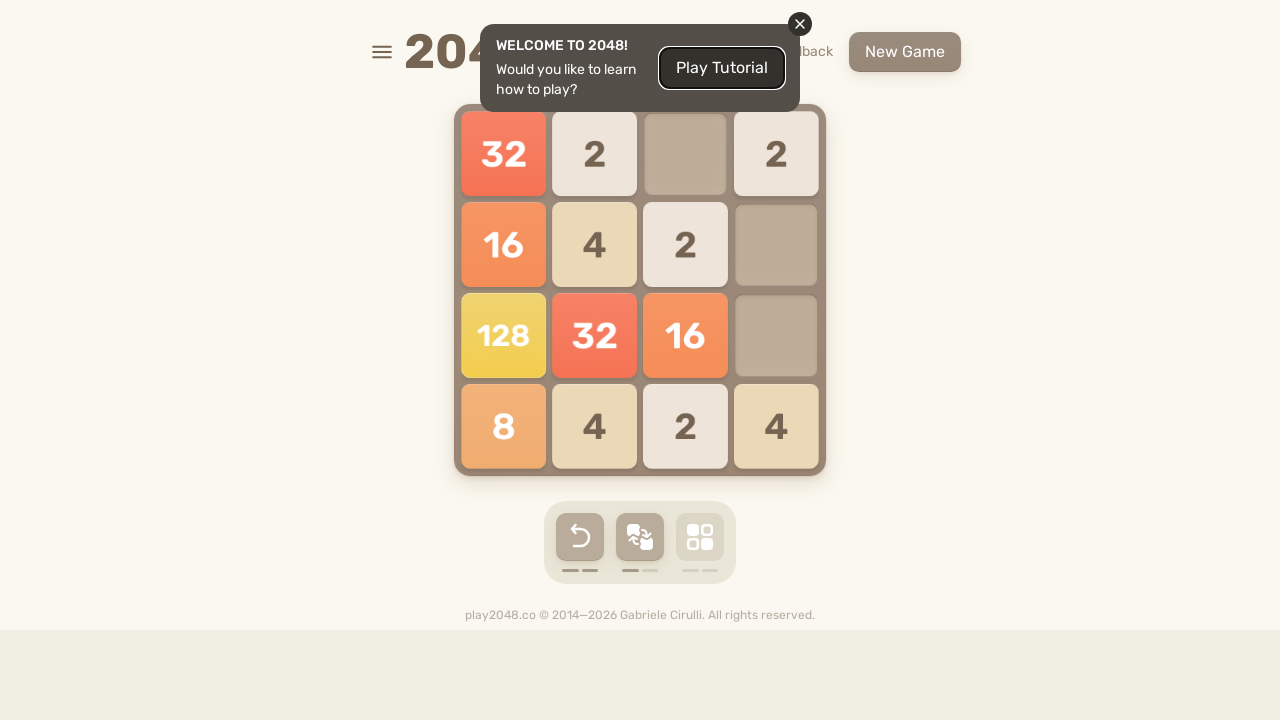

Pressed ArrowUp key
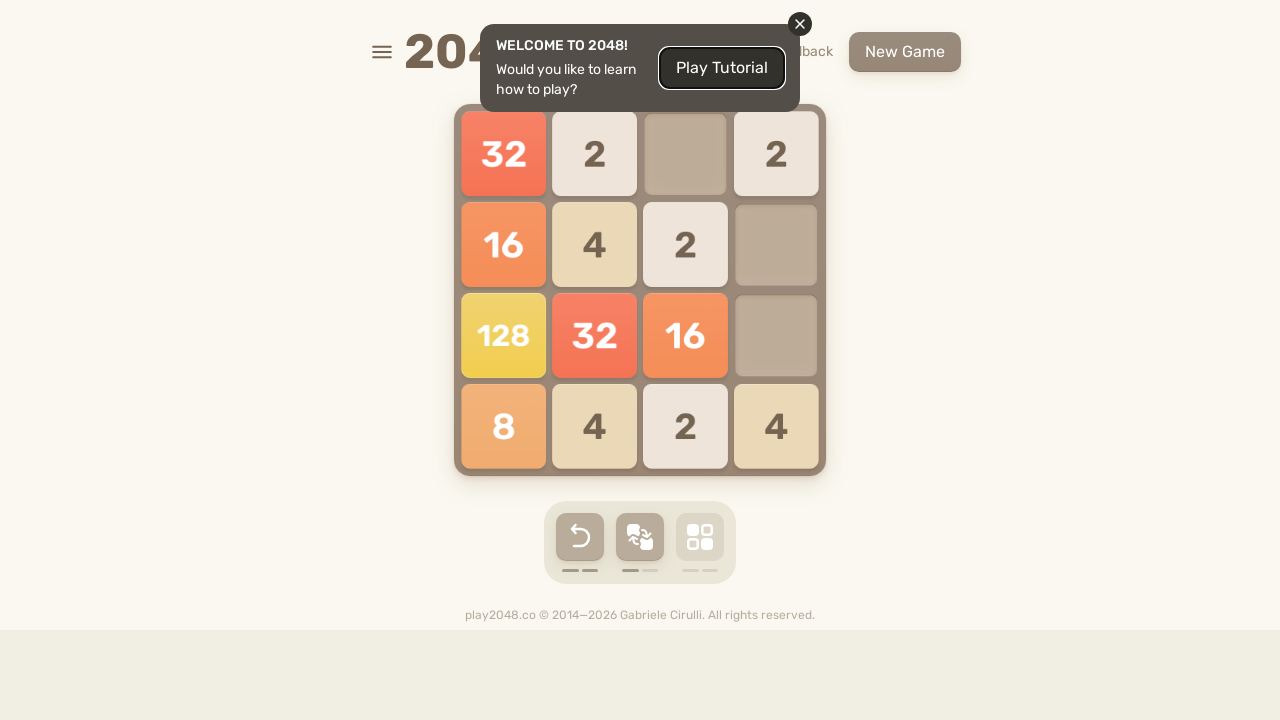

Pressed ArrowRight key
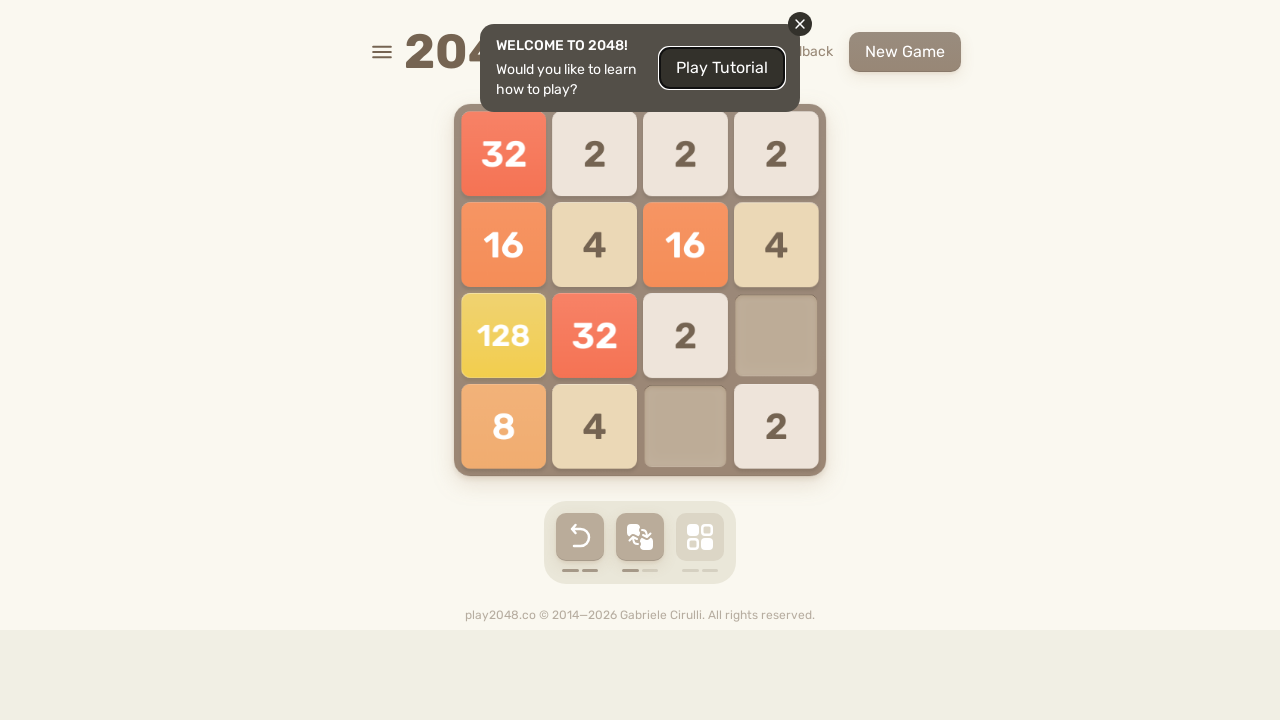

Pressed ArrowDown key
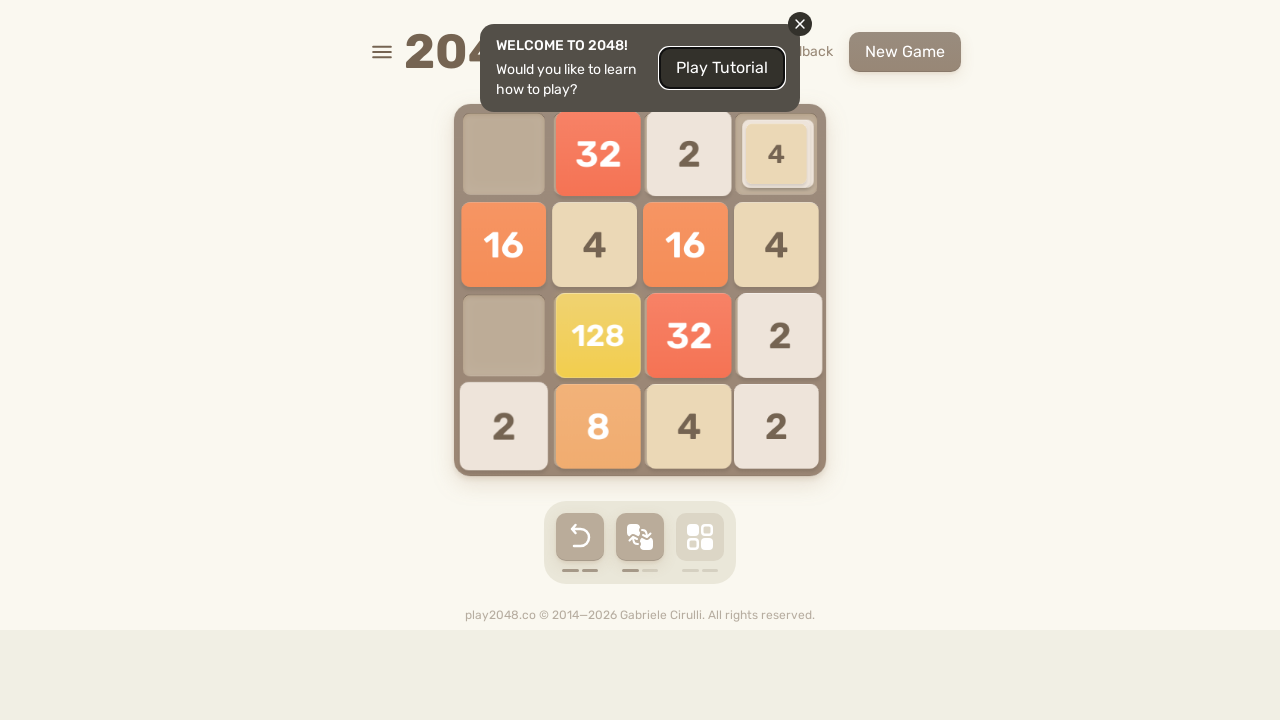

Pressed ArrowLeft key
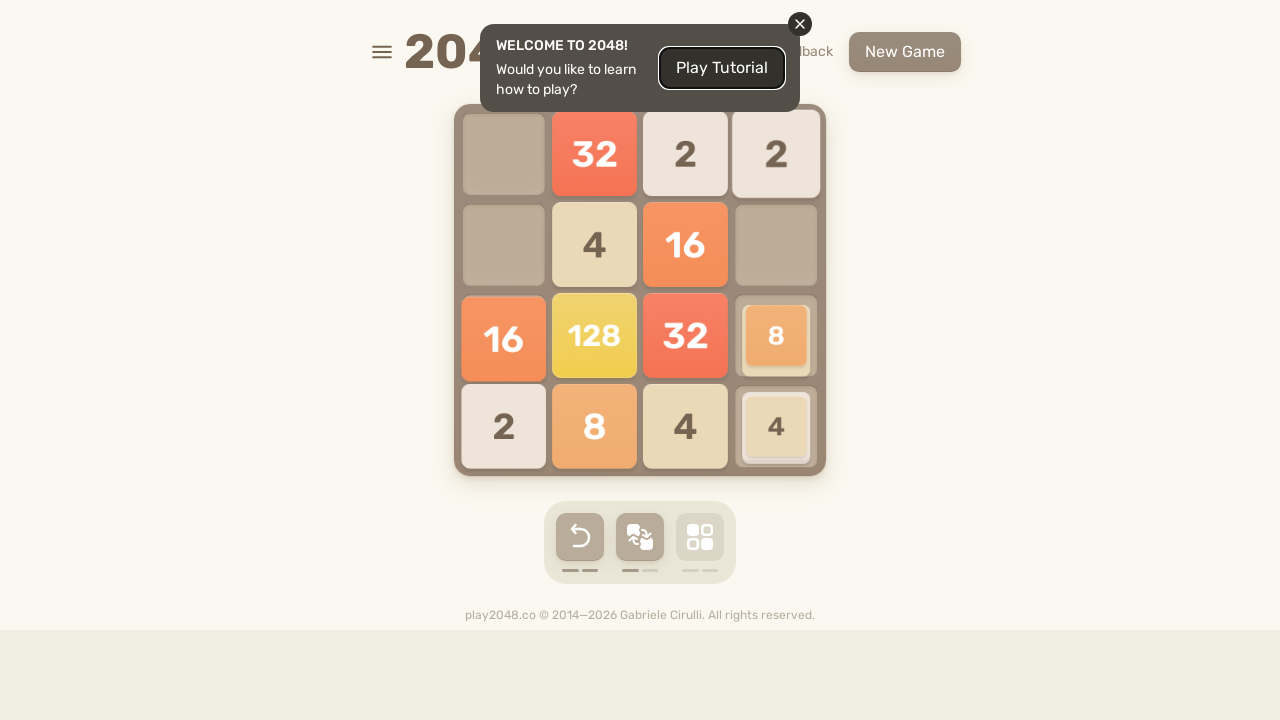

Waited 100ms for game to register moves
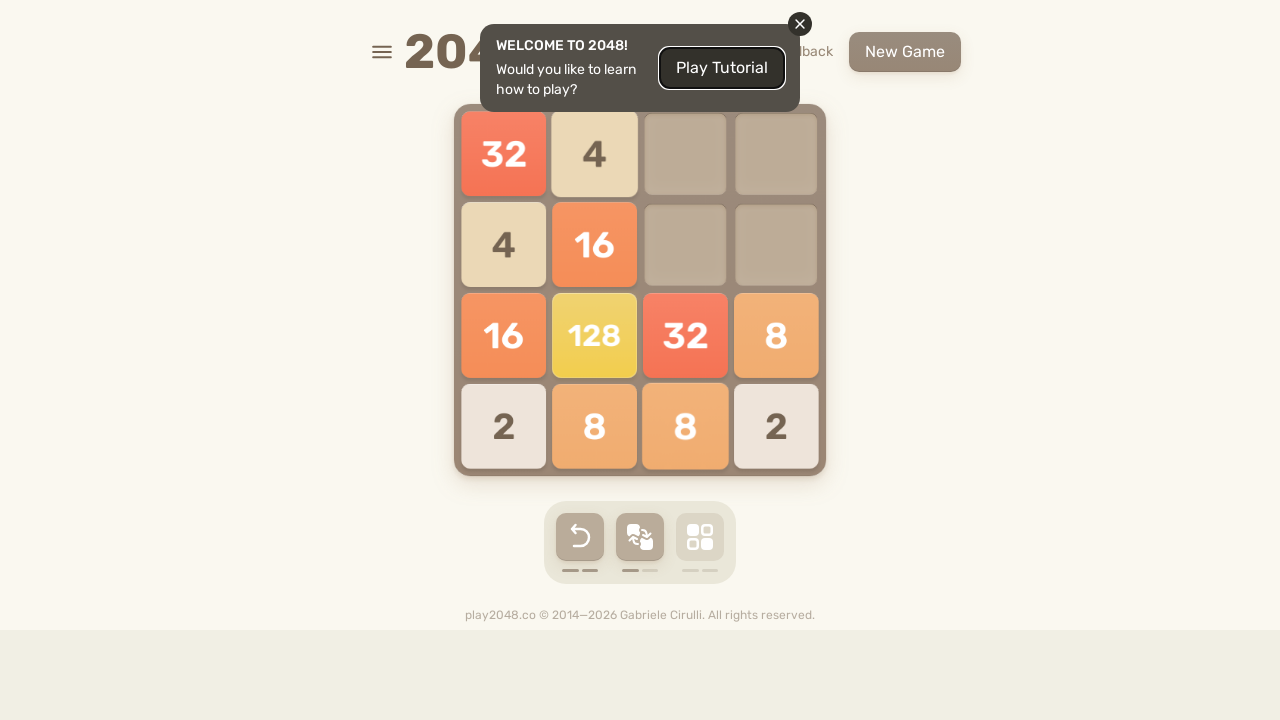

Located game-over element
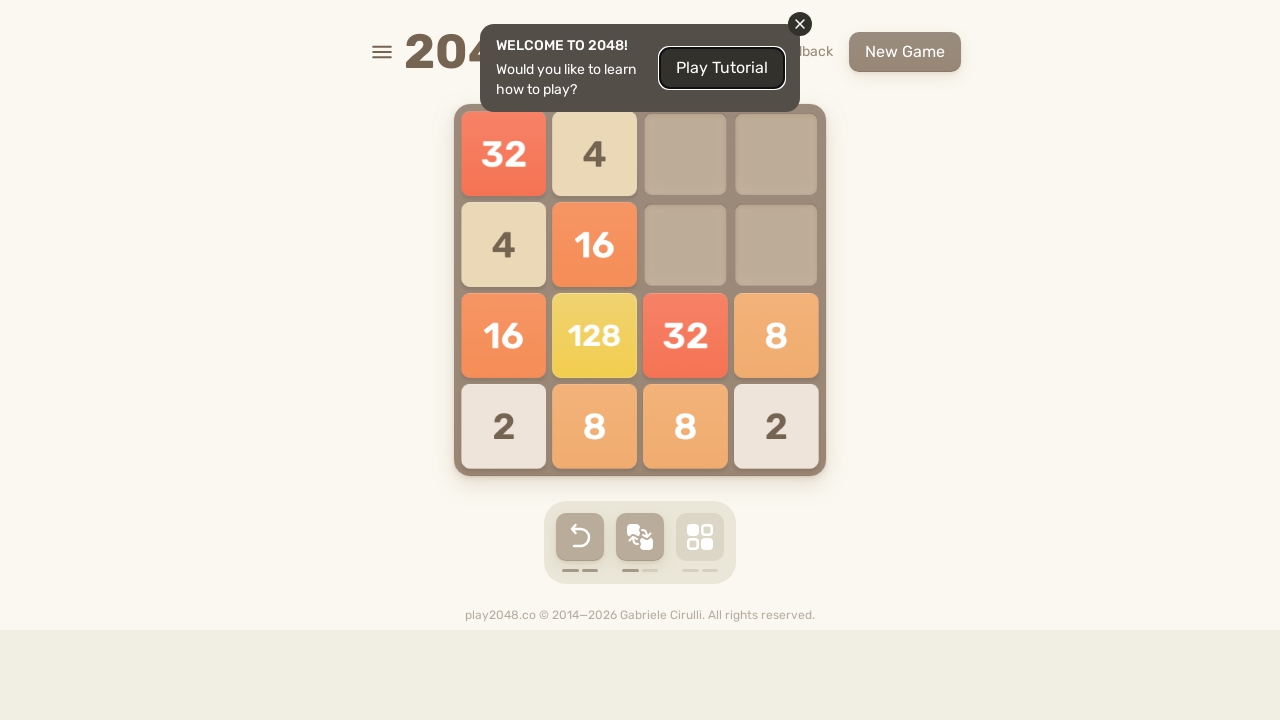

Pressed ArrowUp key
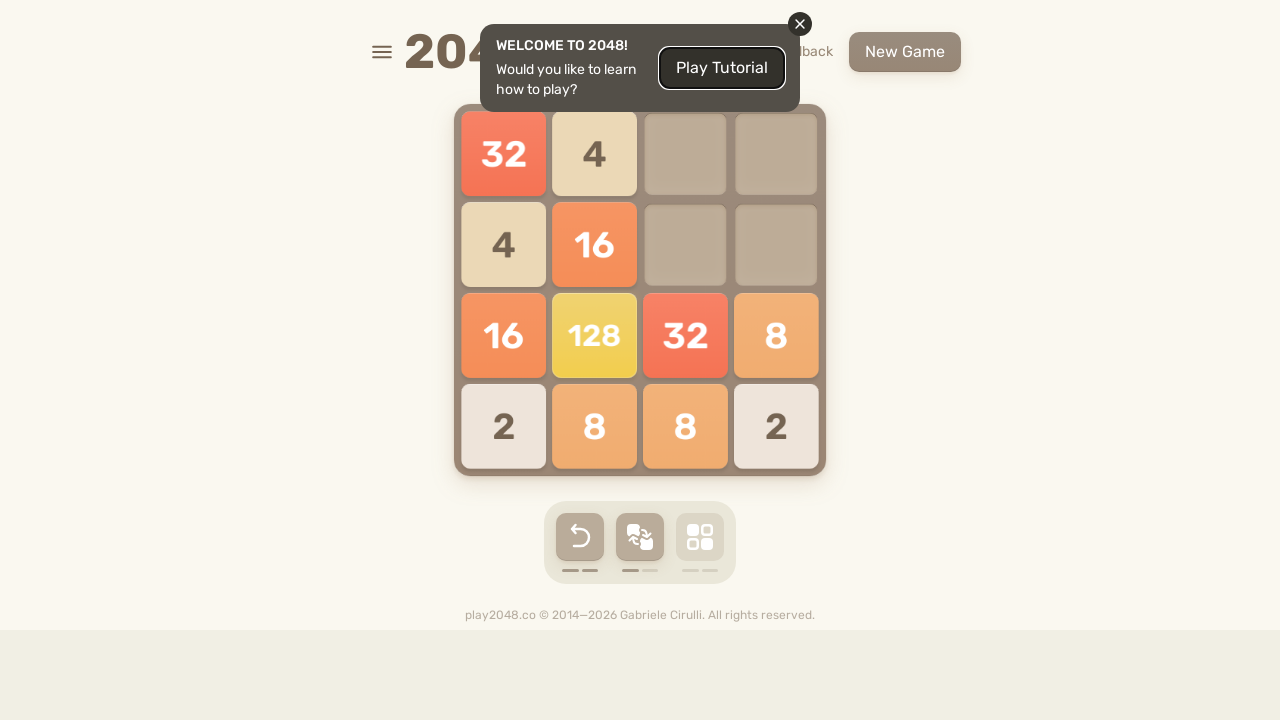

Pressed ArrowRight key
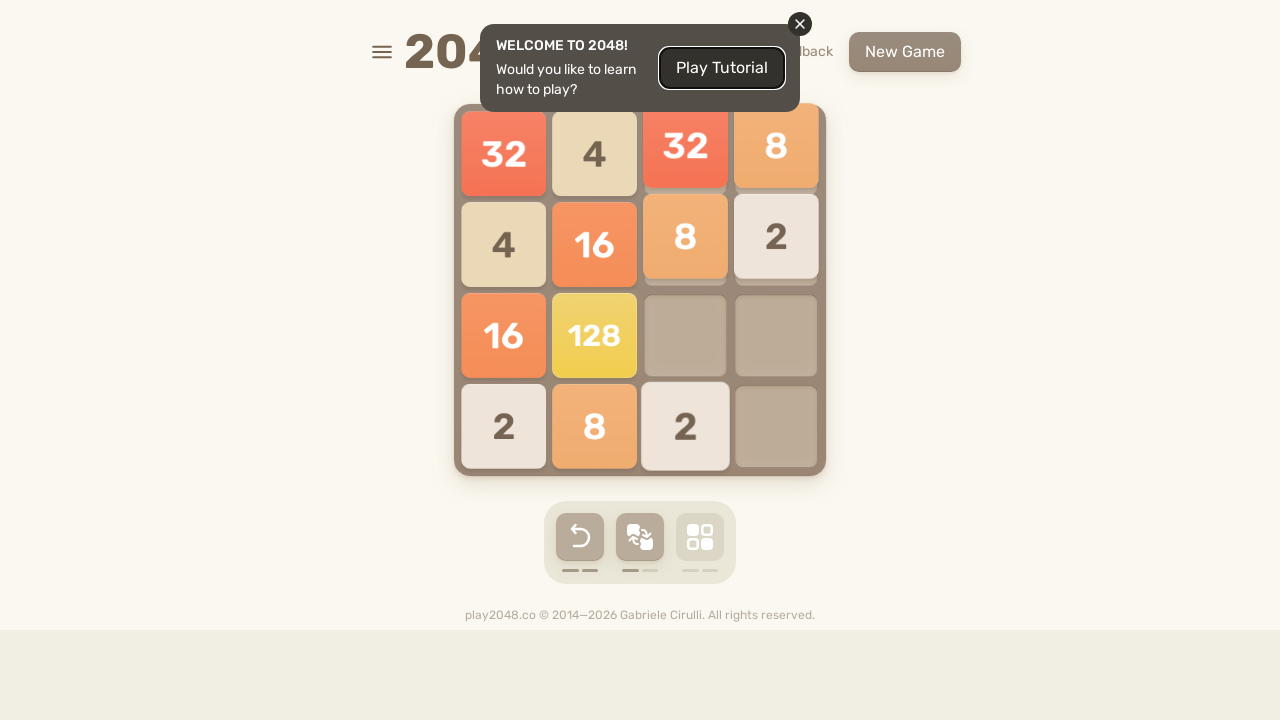

Pressed ArrowDown key
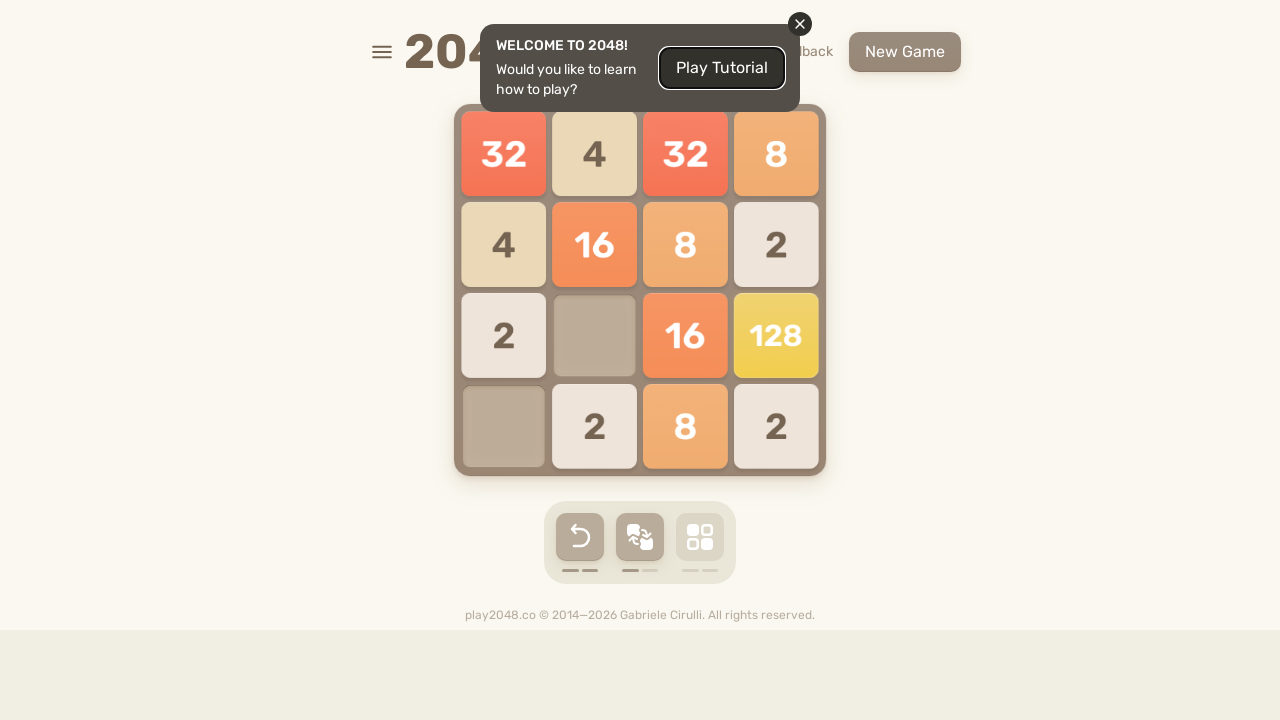

Pressed ArrowLeft key
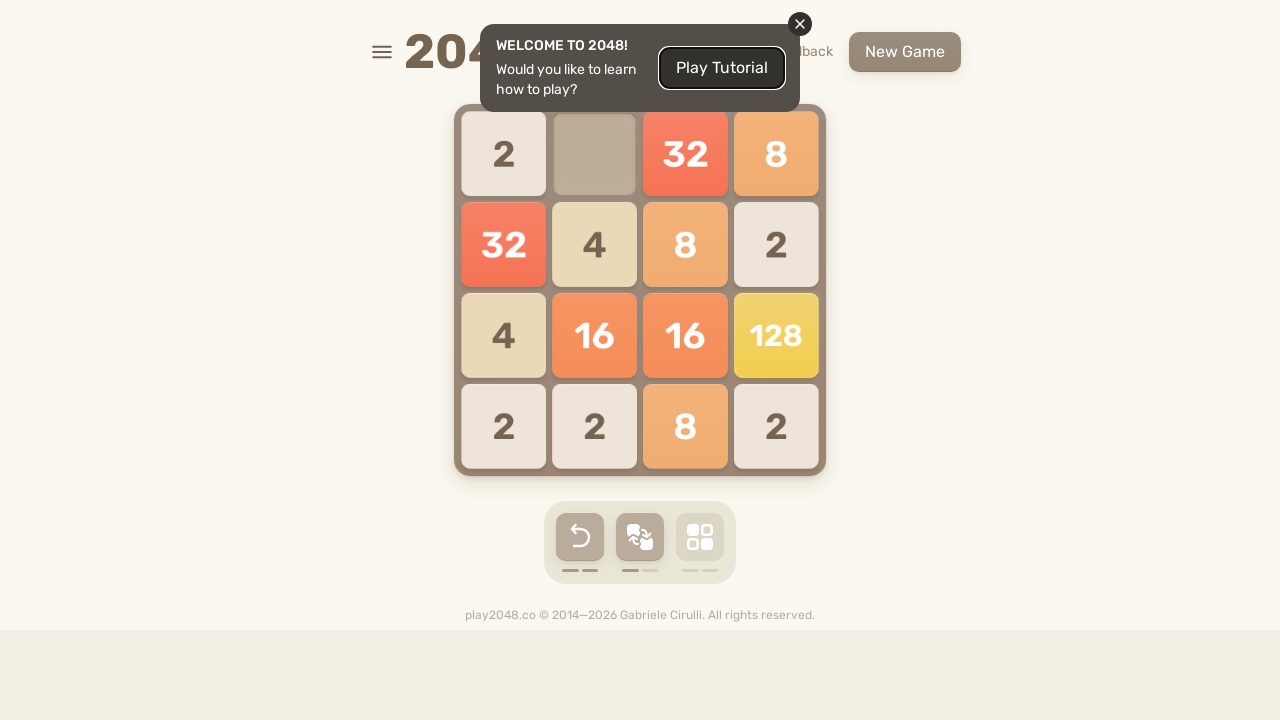

Waited 100ms for game to register moves
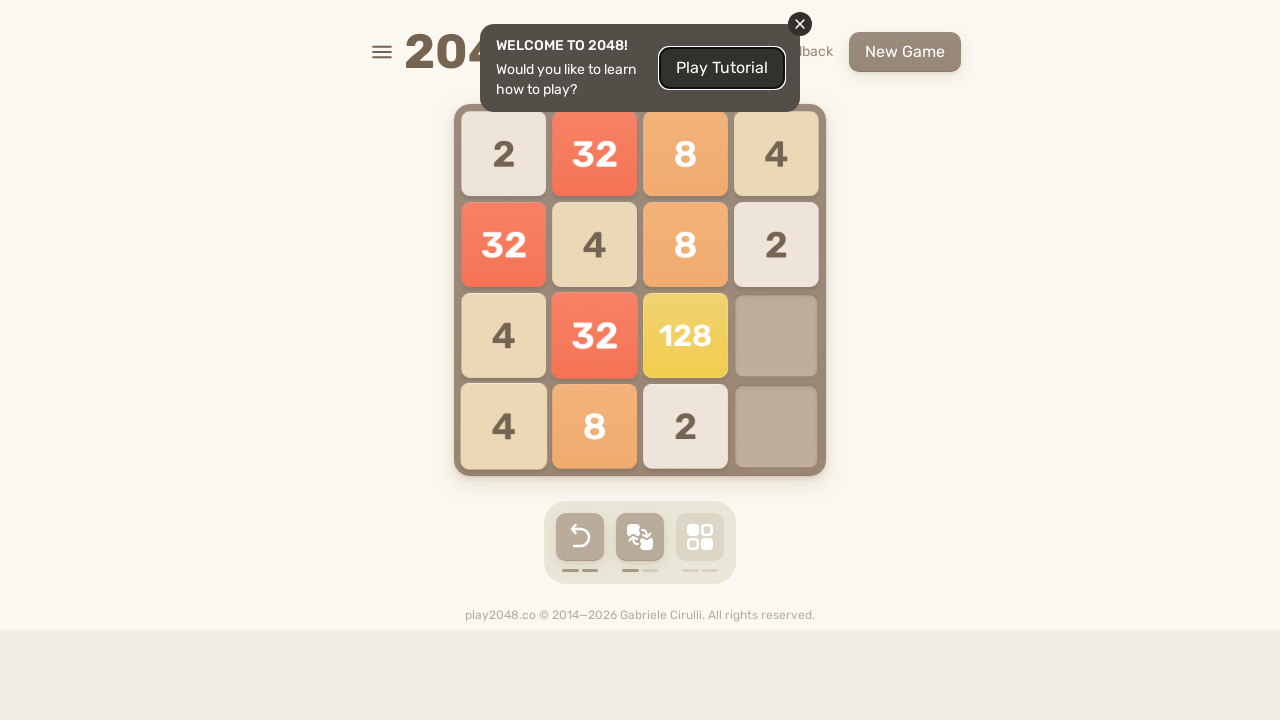

Located game-over element
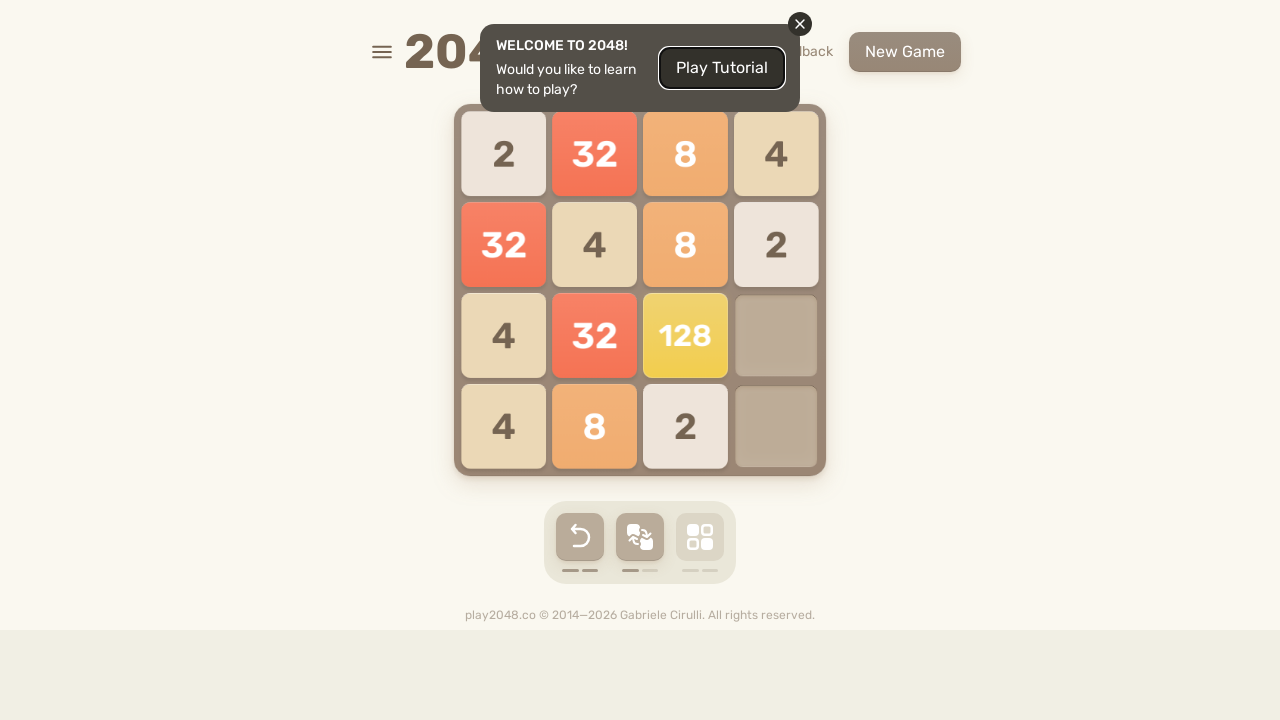

Pressed ArrowUp key
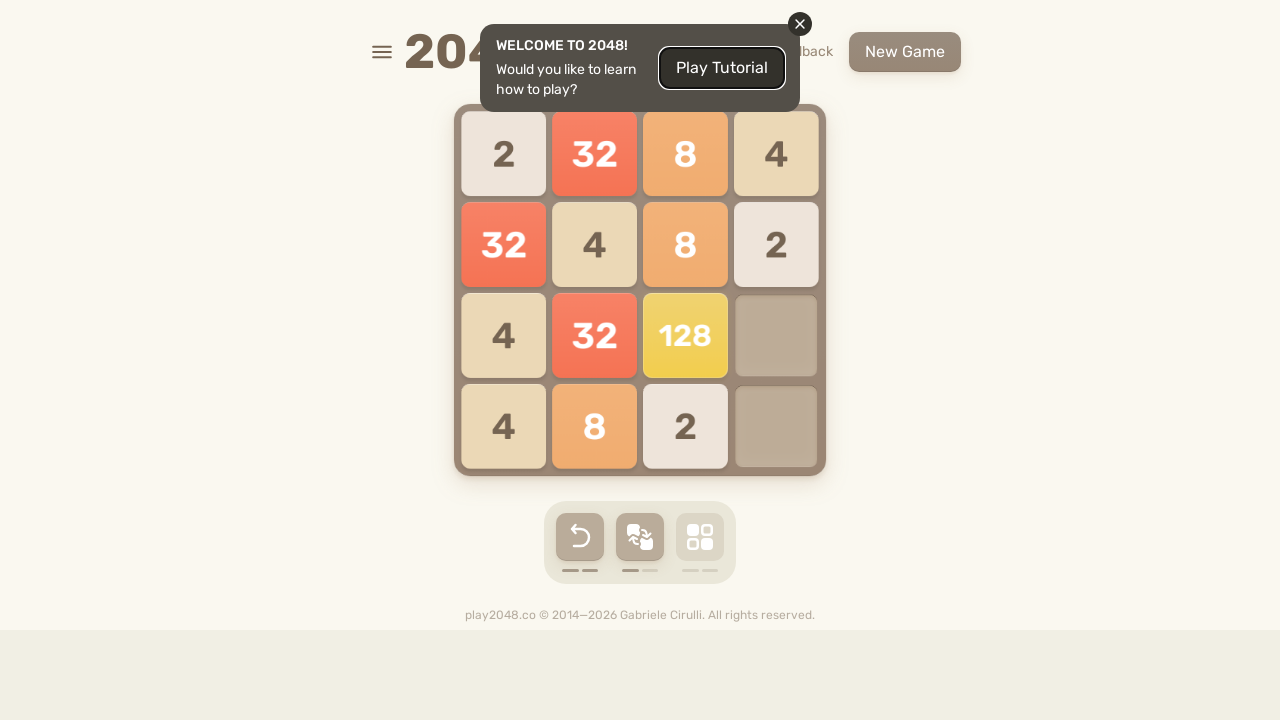

Pressed ArrowRight key
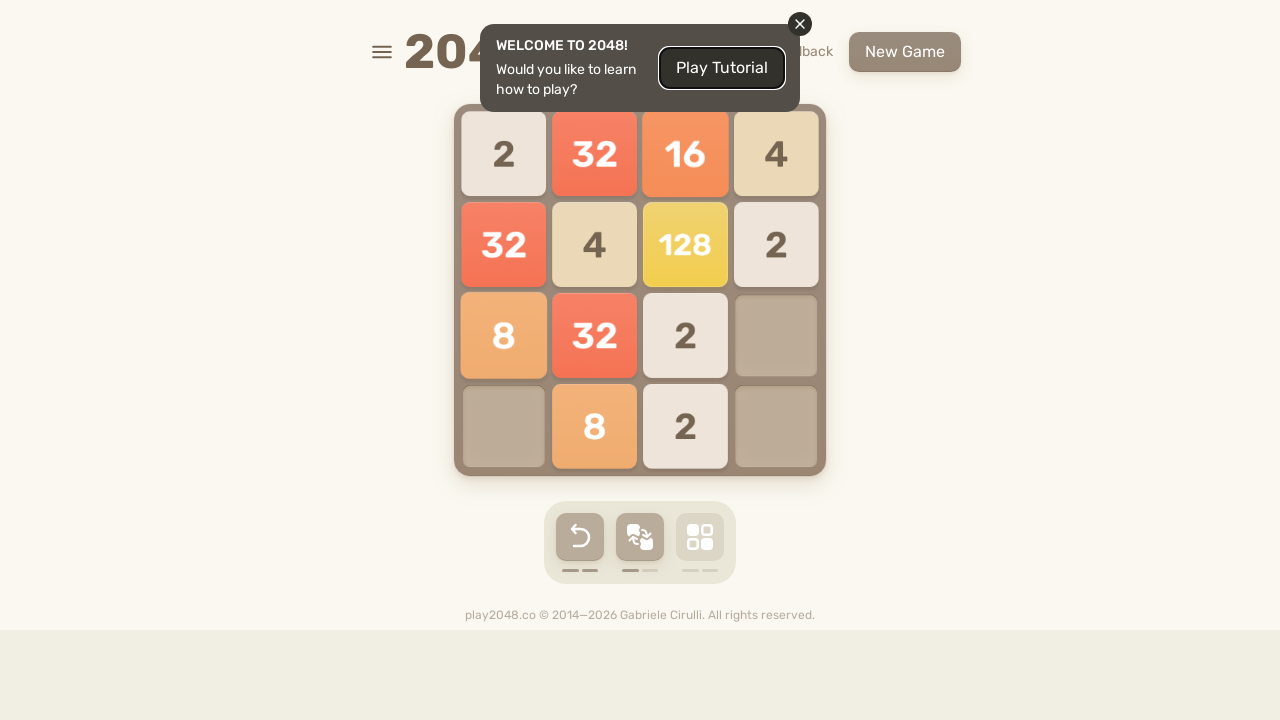

Pressed ArrowDown key
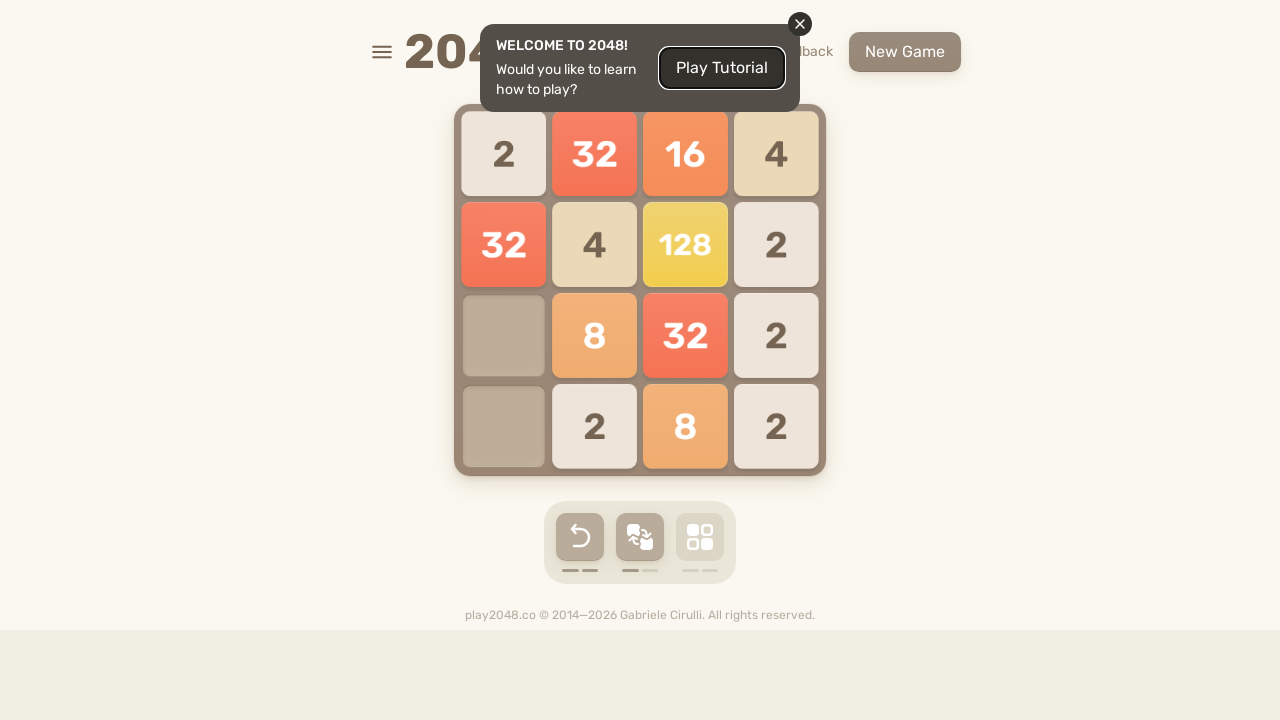

Pressed ArrowLeft key
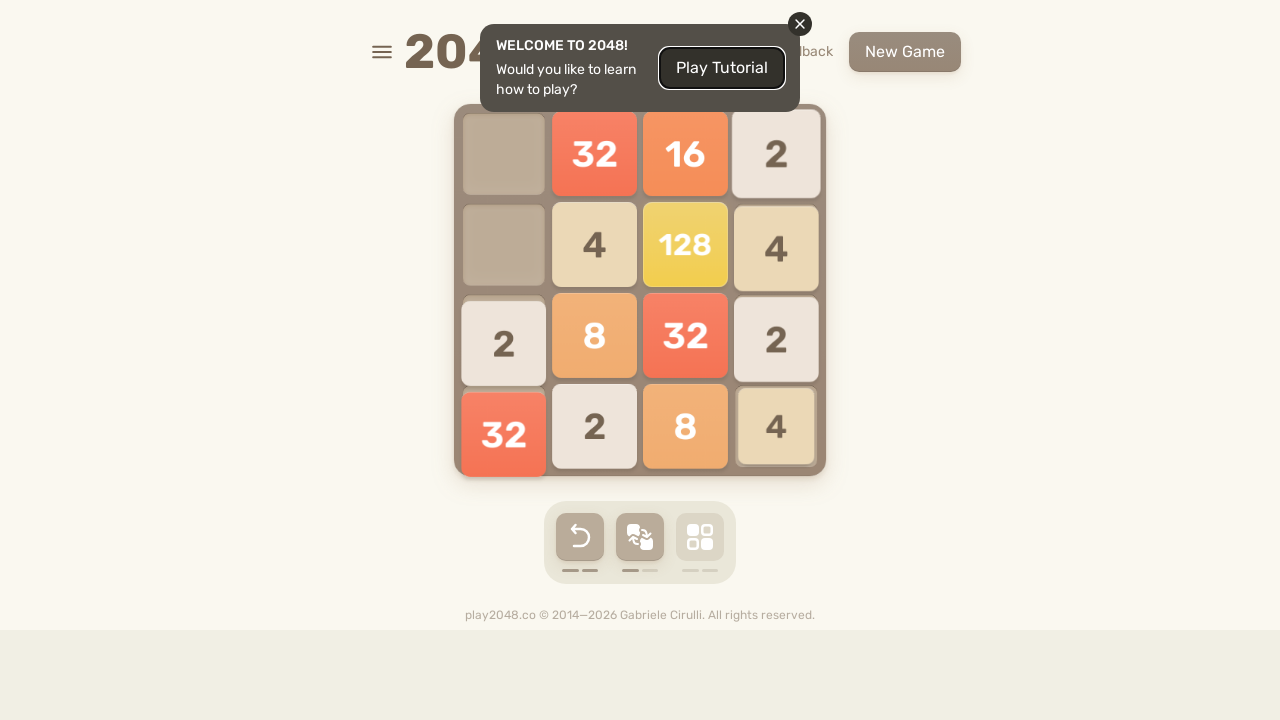

Waited 100ms for game to register moves
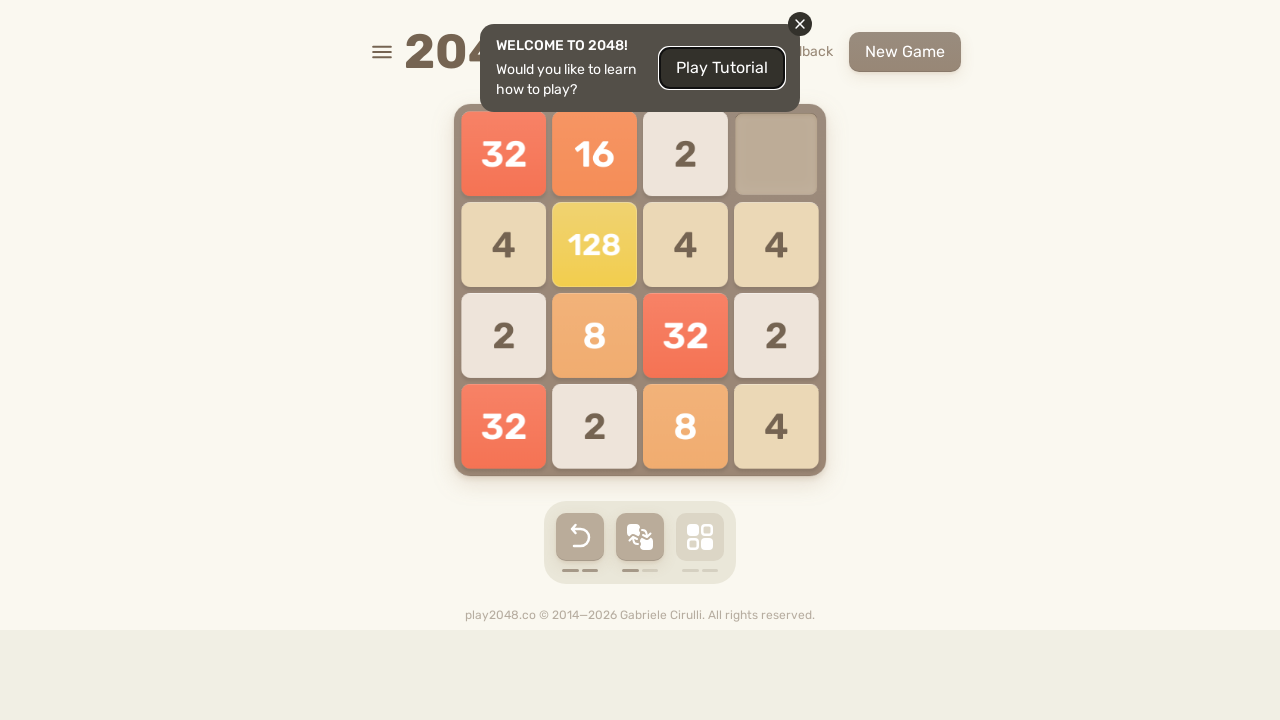

Located game-over element
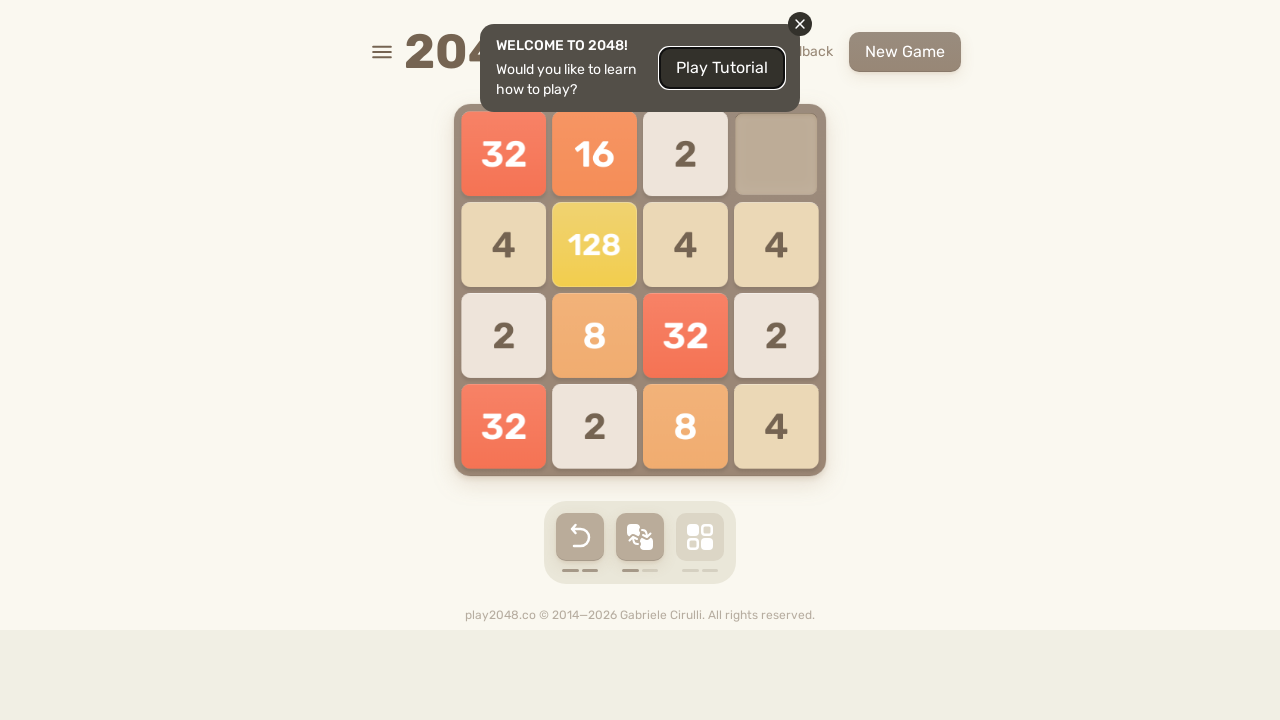

Pressed ArrowUp key
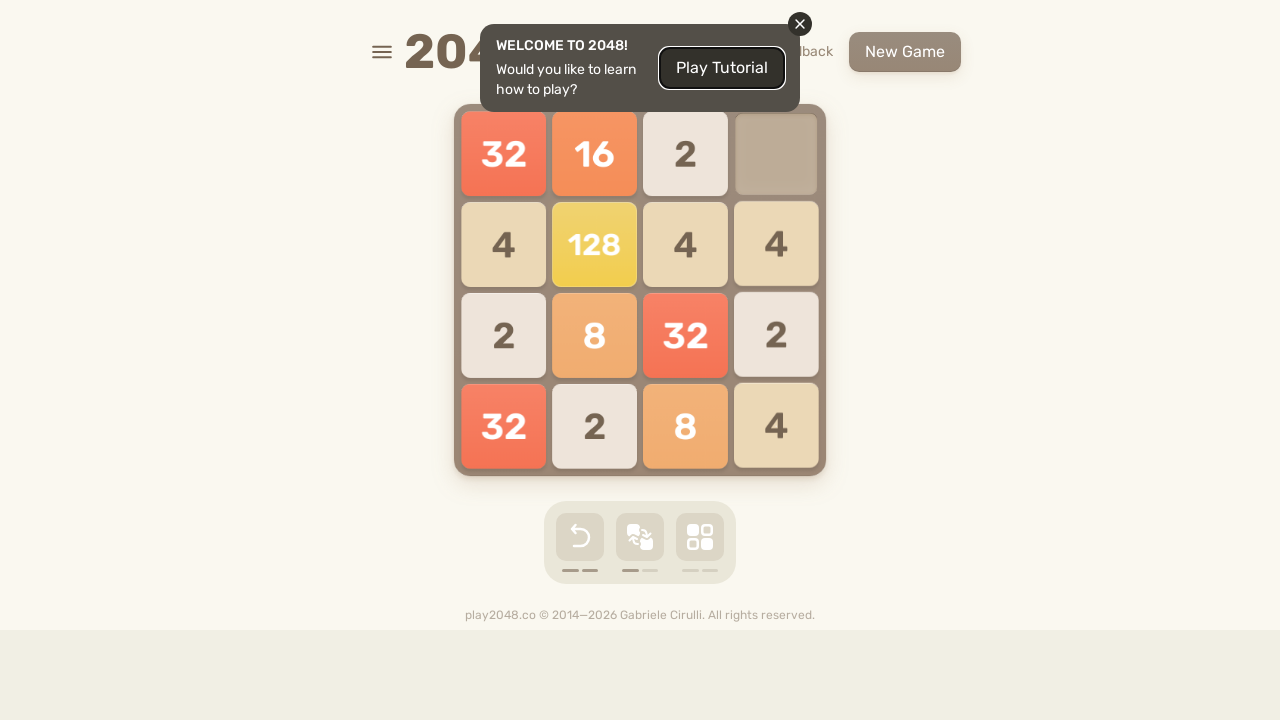

Pressed ArrowRight key
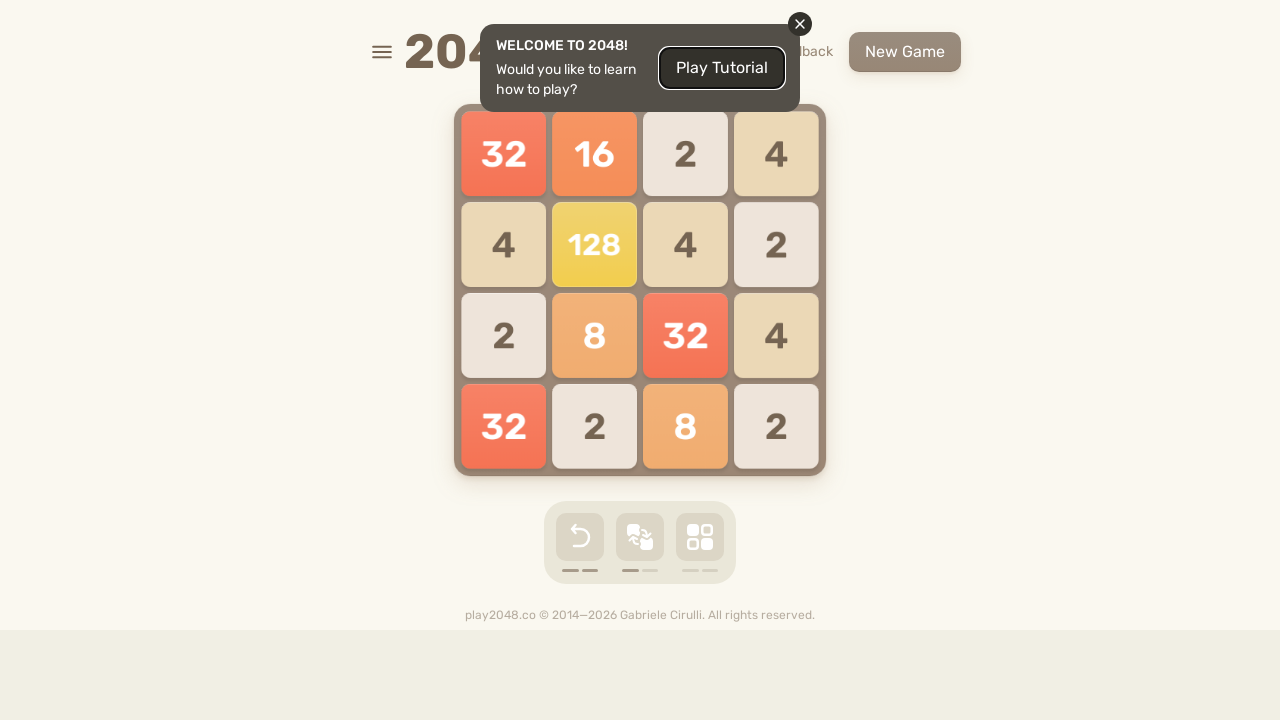

Pressed ArrowDown key
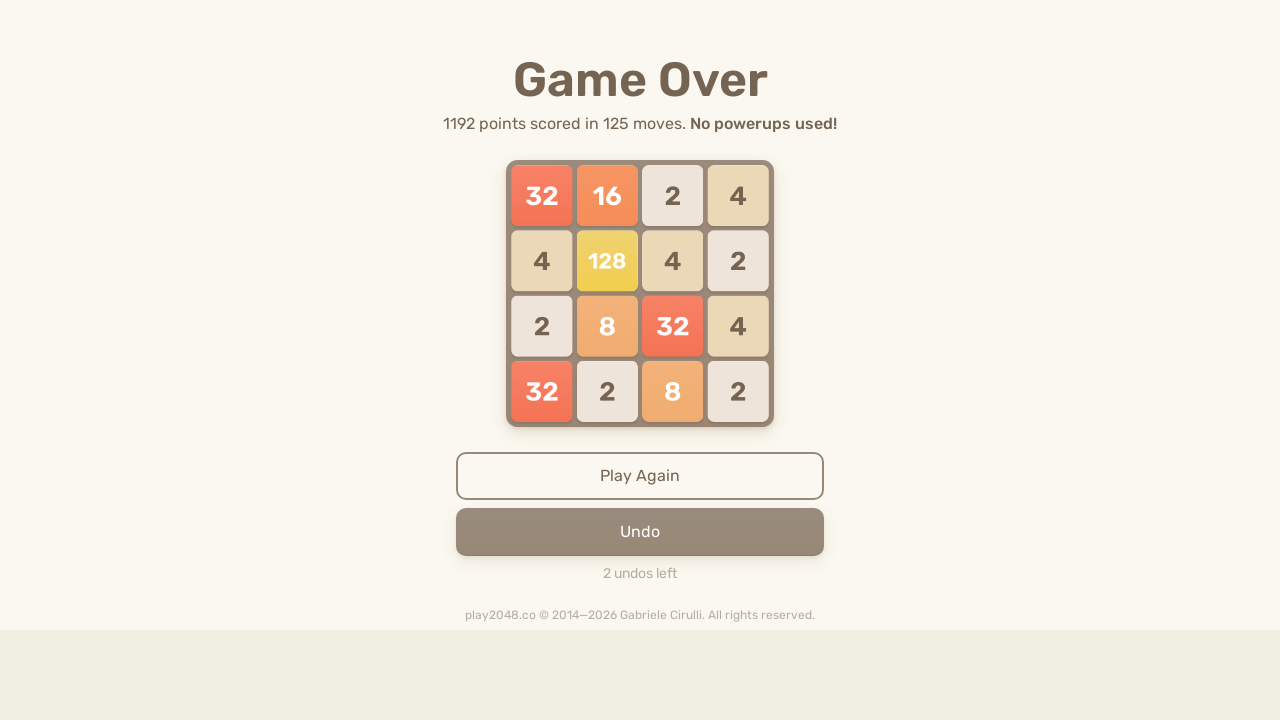

Pressed ArrowLeft key
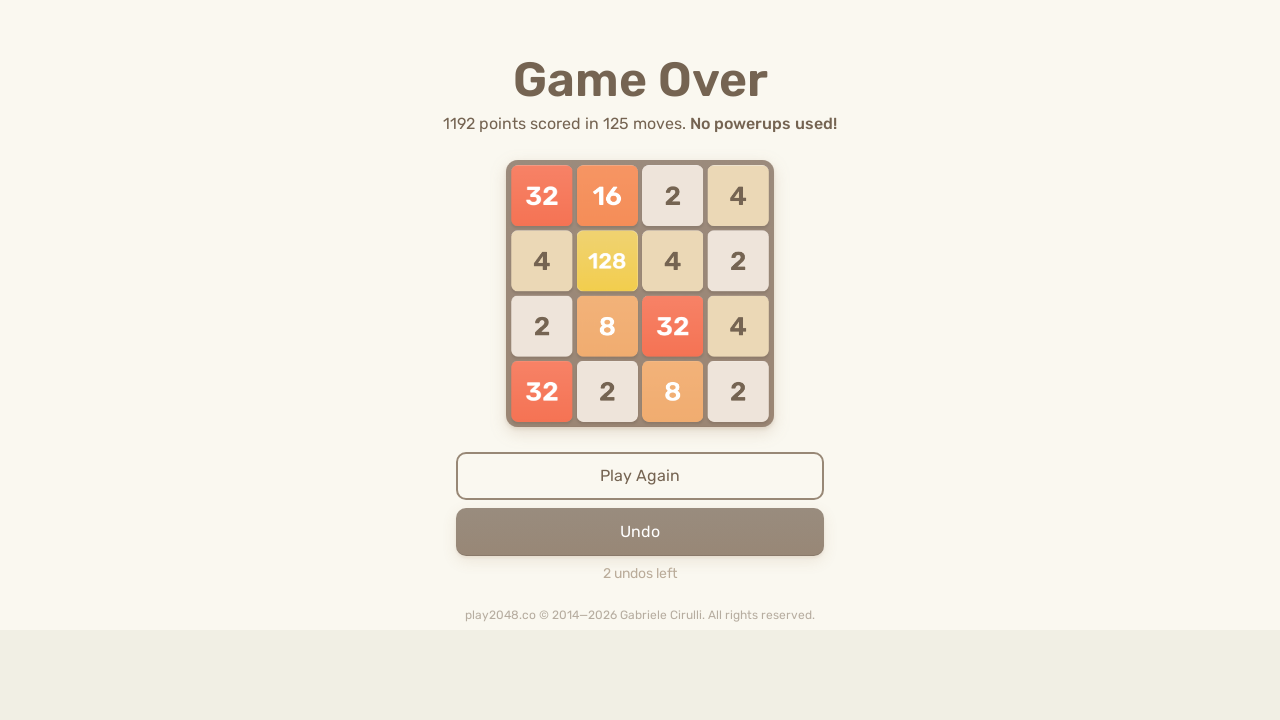

Waited 100ms for game to register moves
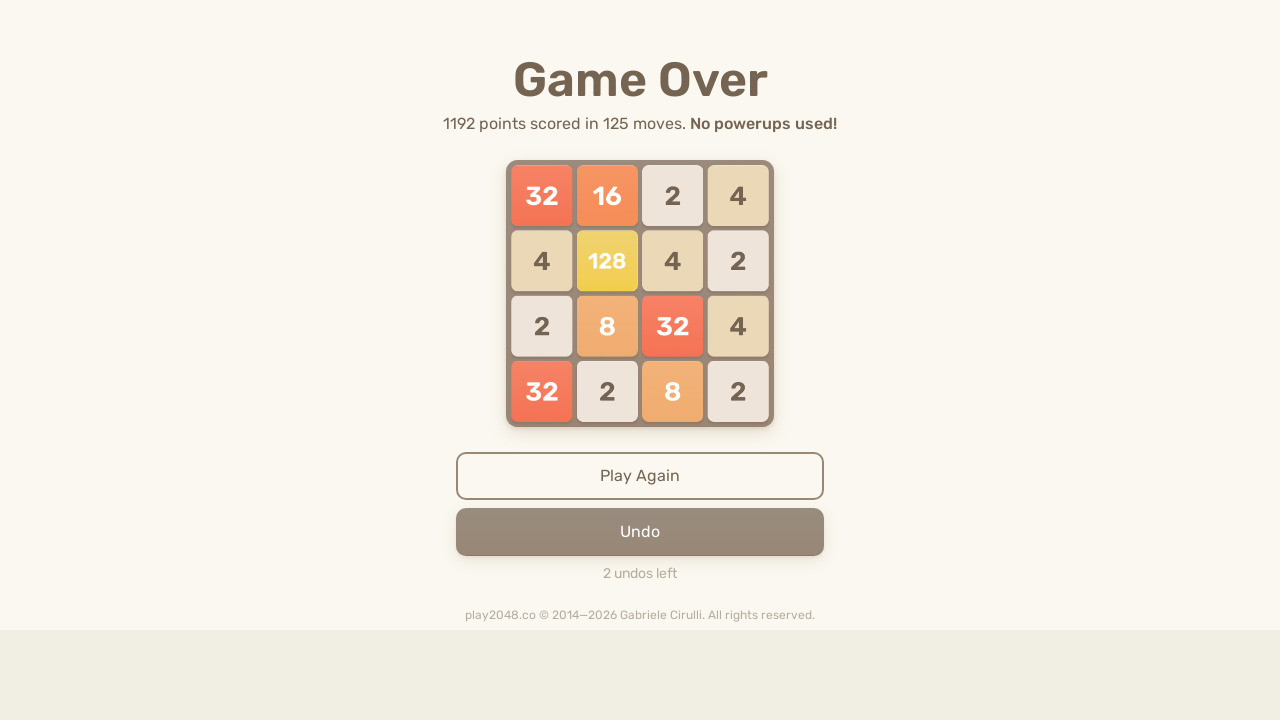

Located game-over element
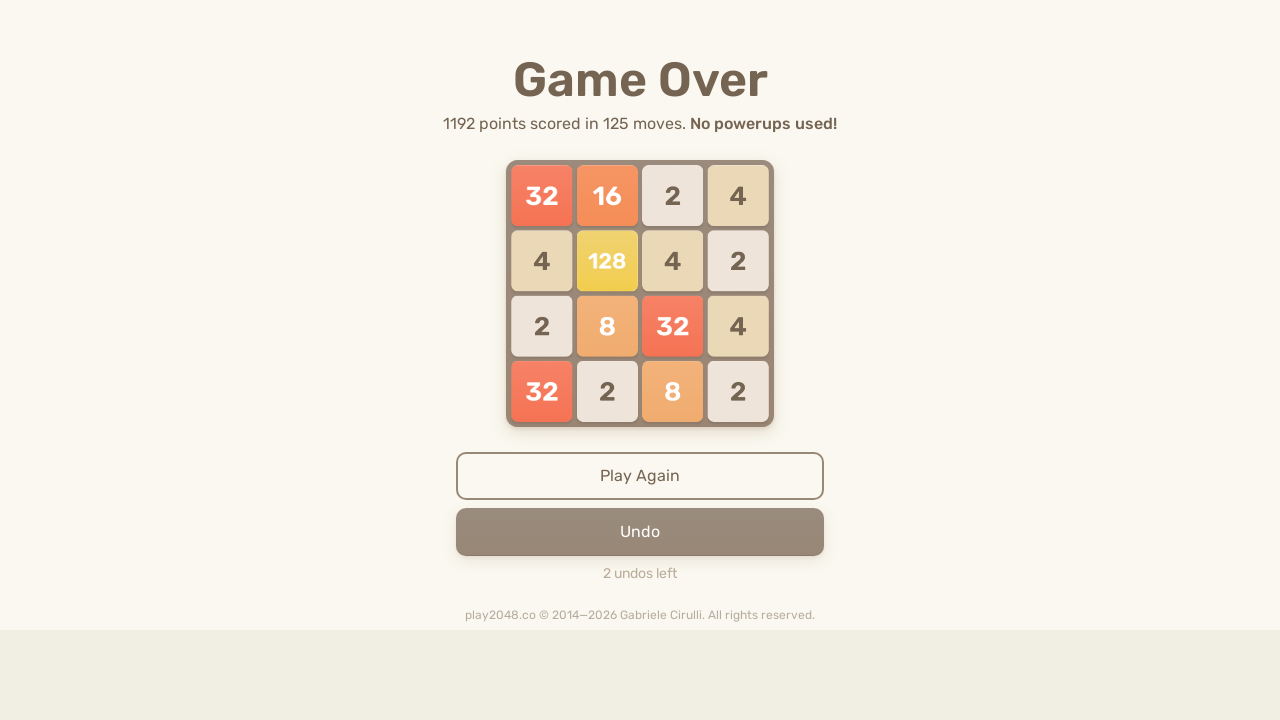

Pressed ArrowUp key
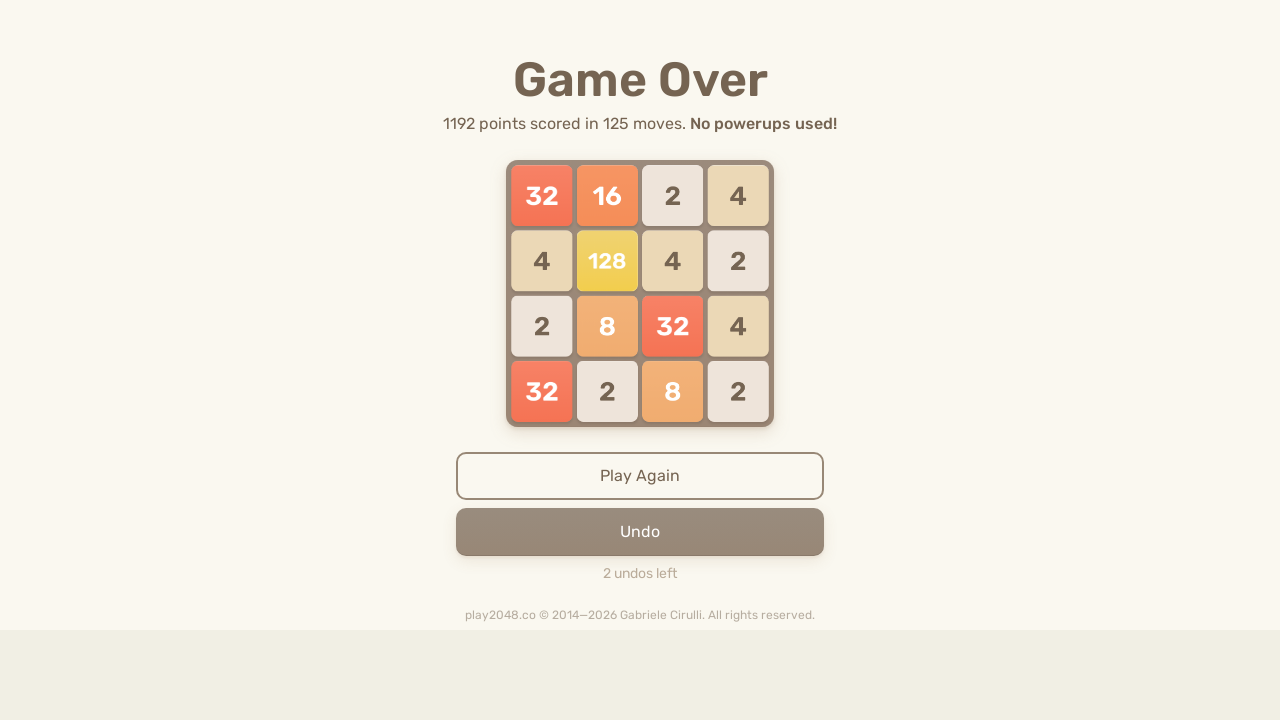

Pressed ArrowRight key
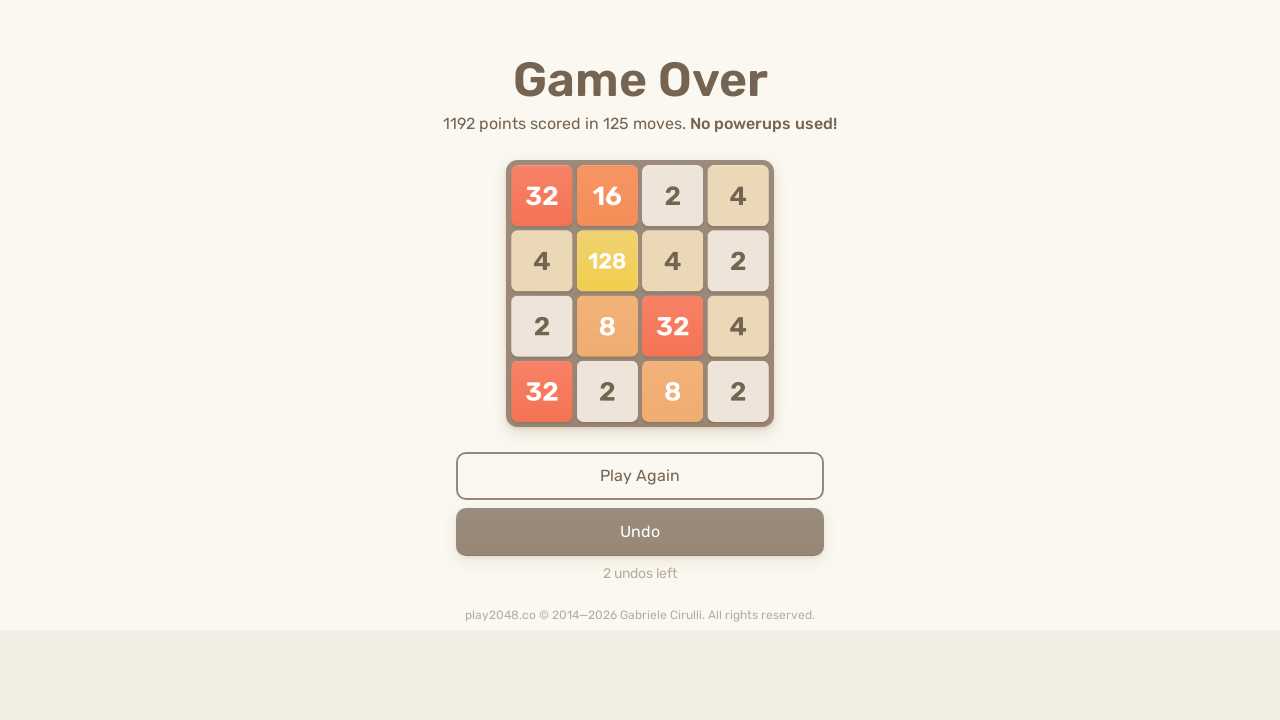

Pressed ArrowDown key
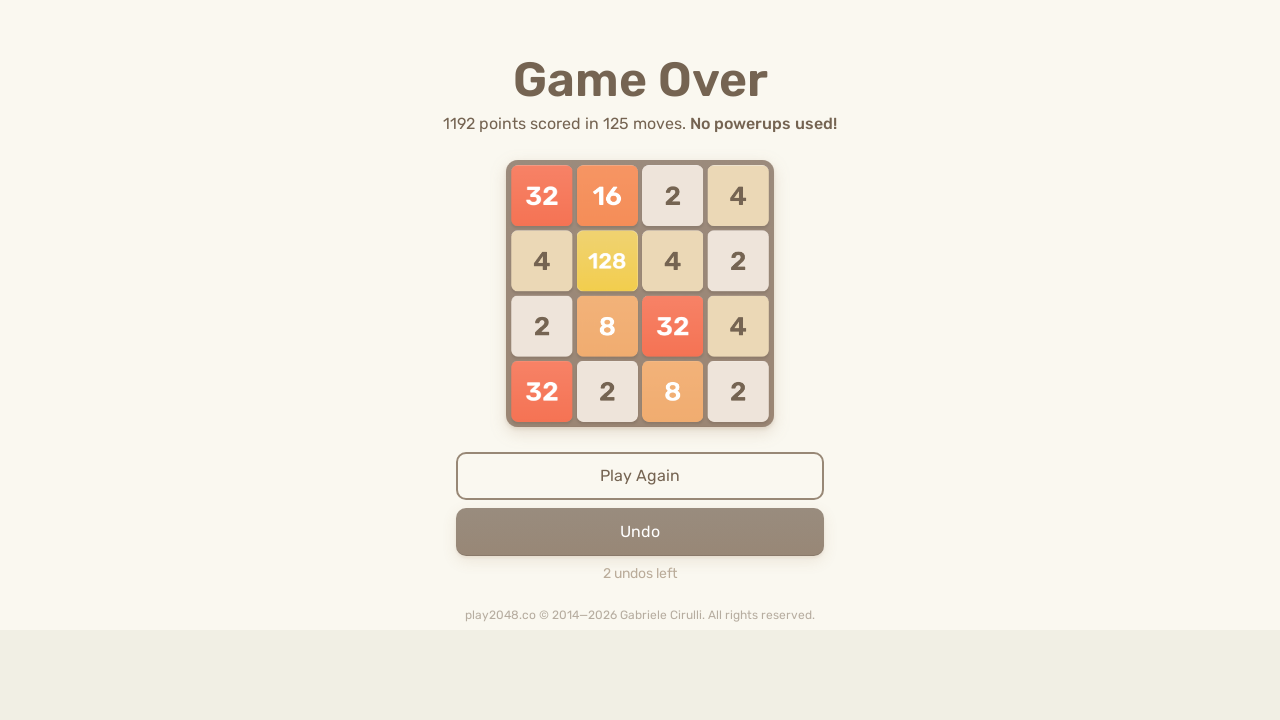

Pressed ArrowLeft key
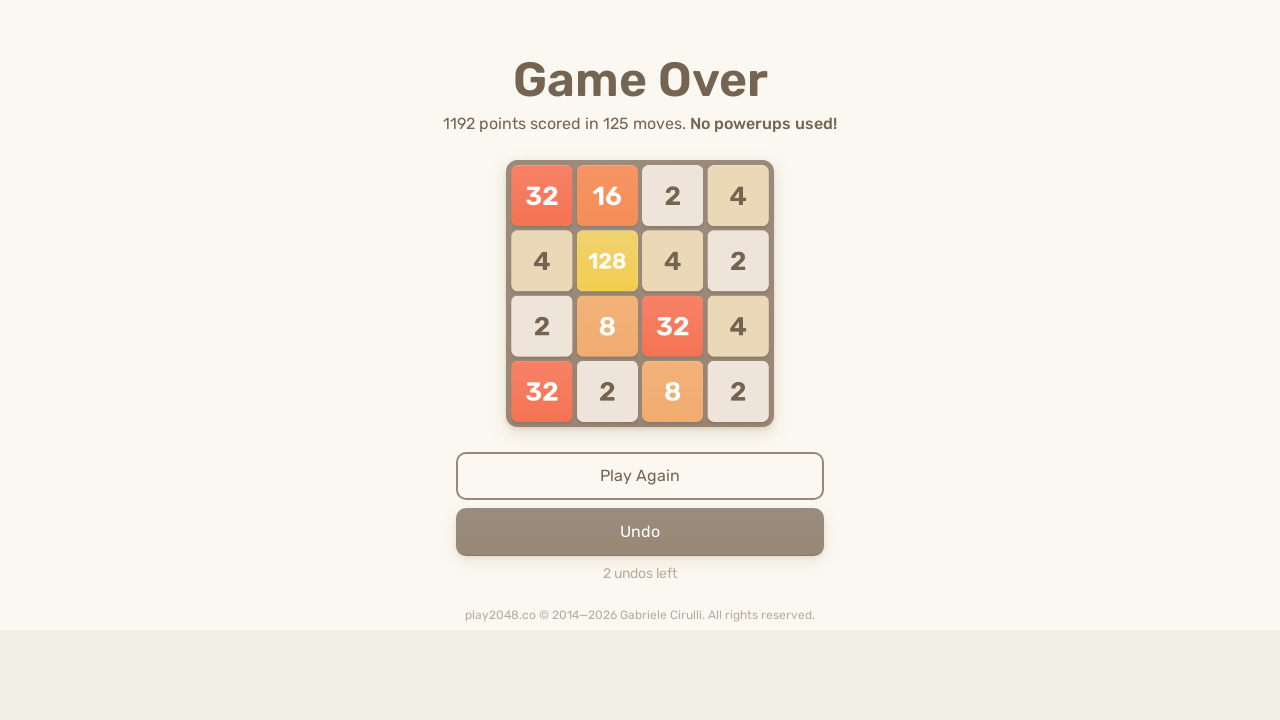

Waited 100ms for game to register moves
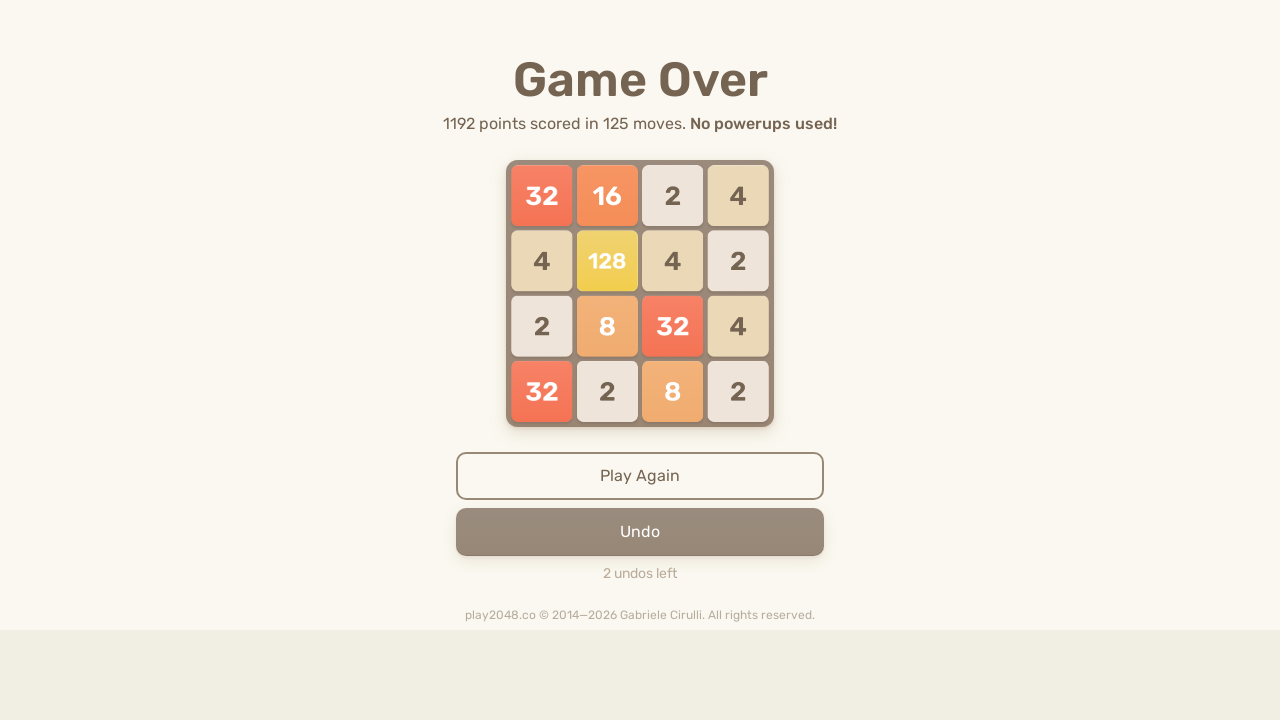

Located game-over element
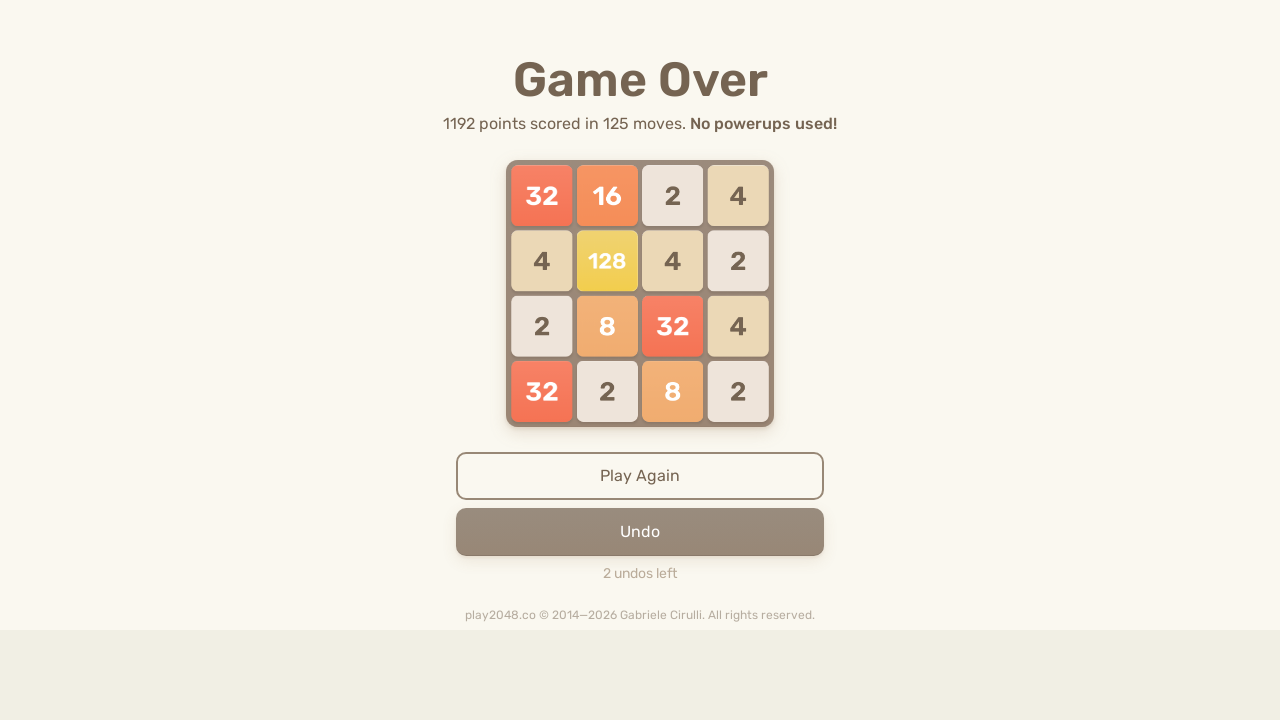

Pressed ArrowUp key
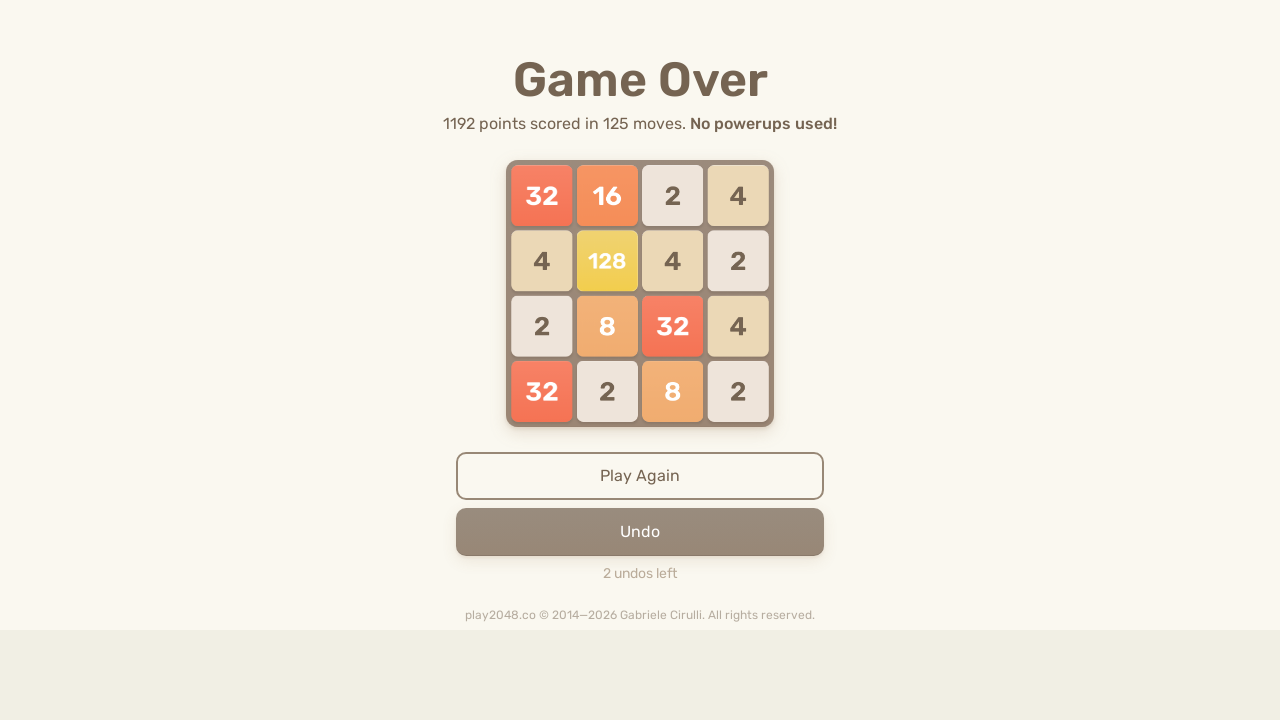

Pressed ArrowRight key
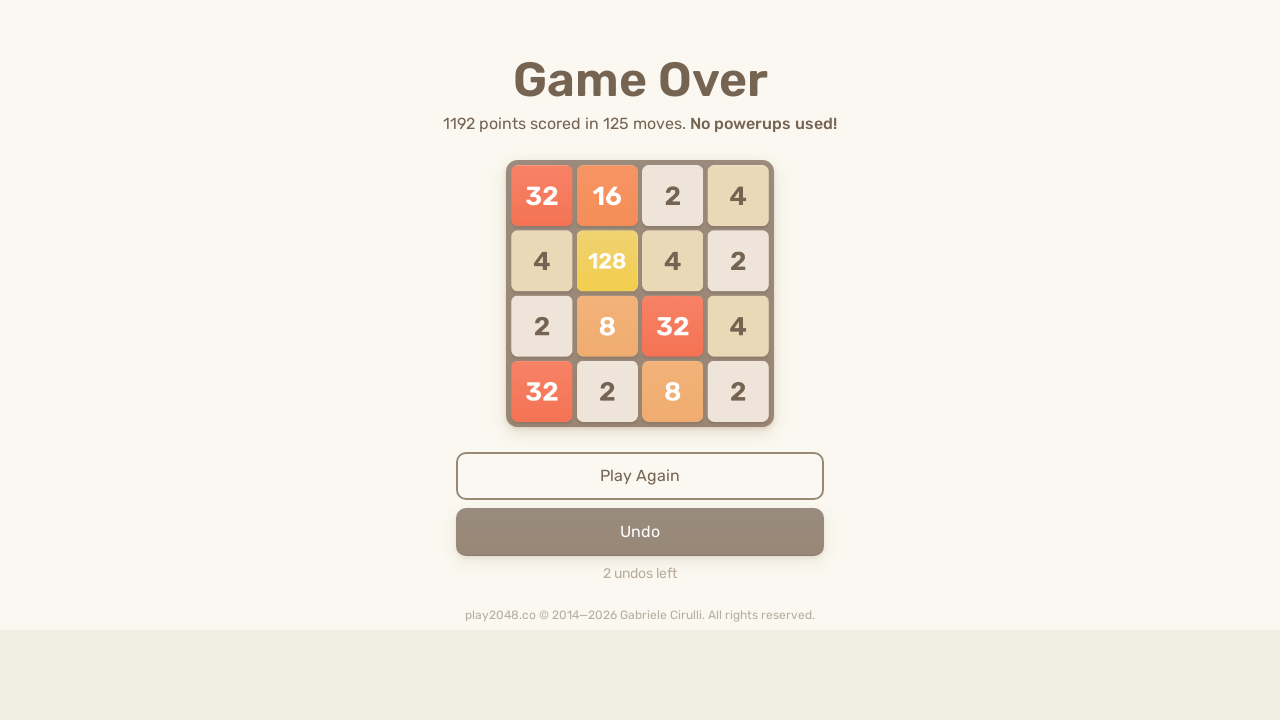

Pressed ArrowDown key
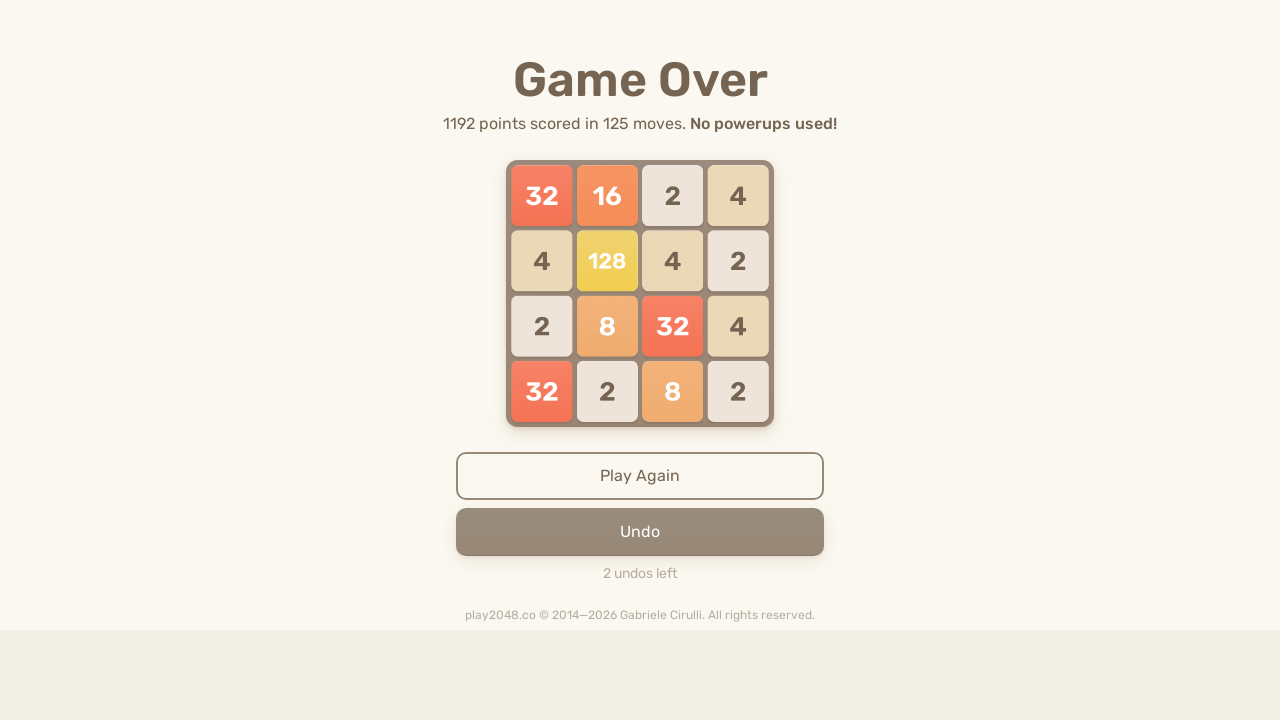

Pressed ArrowLeft key
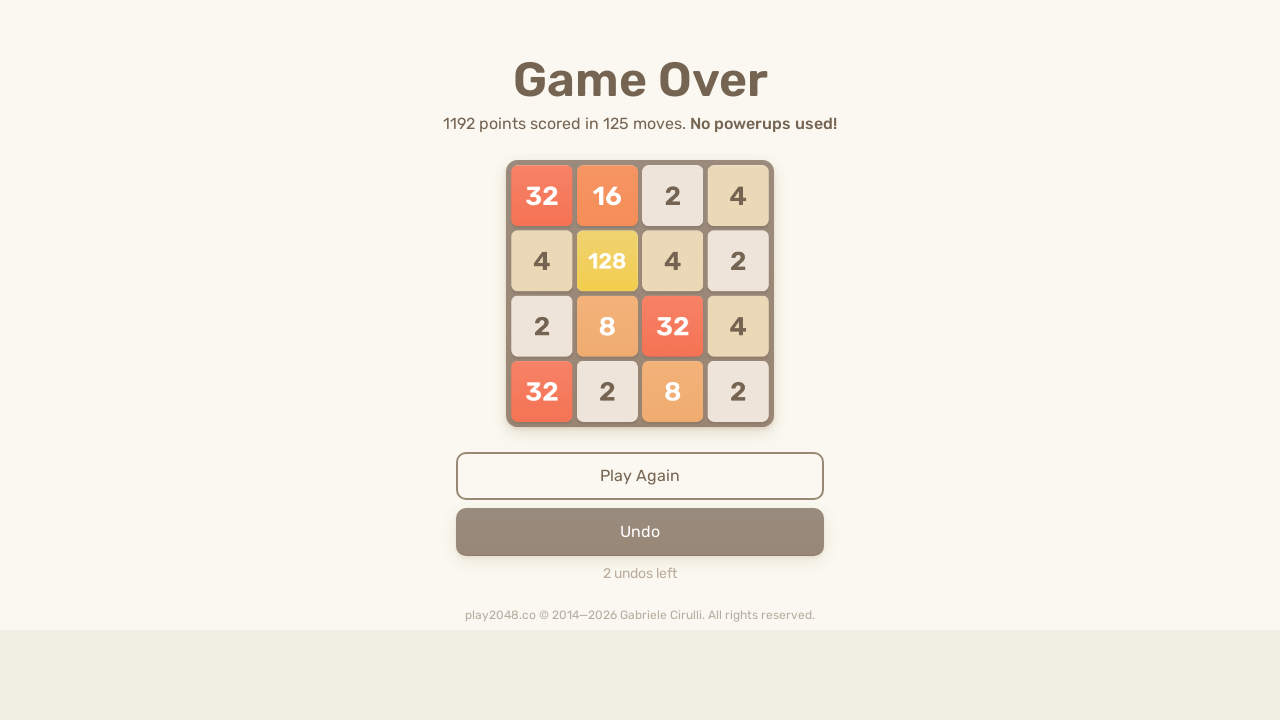

Waited 100ms for game to register moves
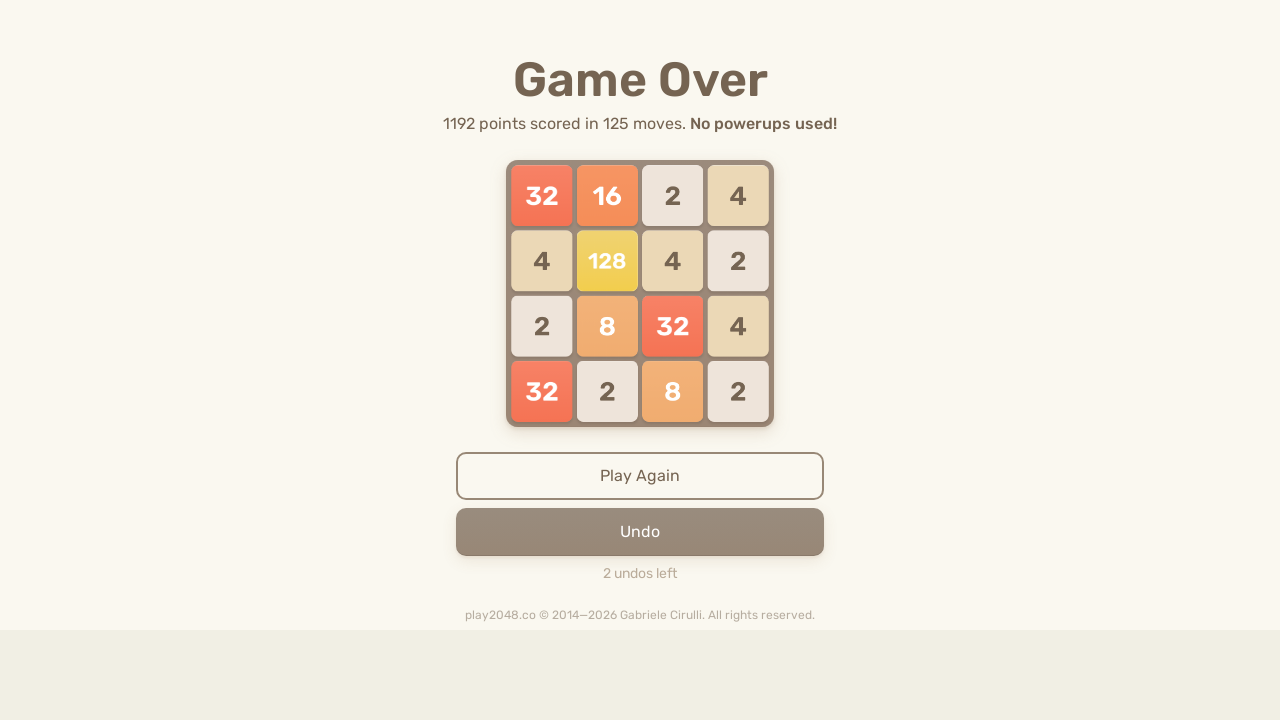

Located game-over element
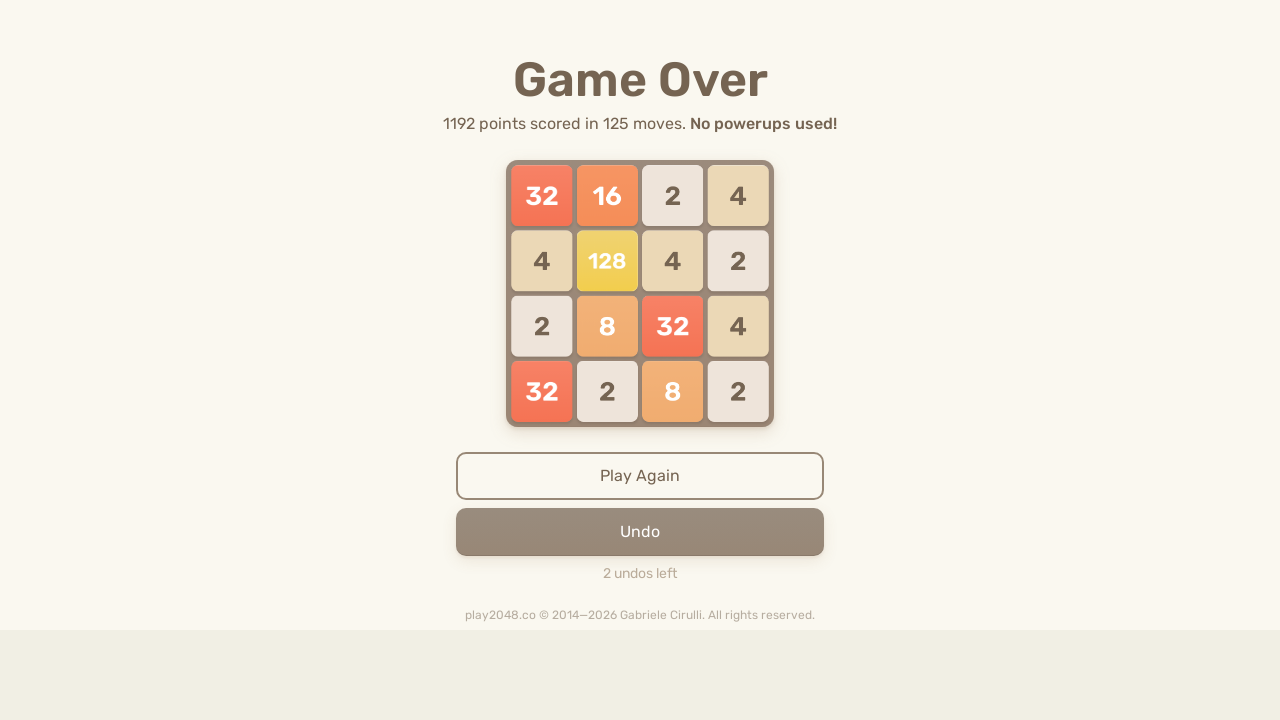

Pressed ArrowUp key
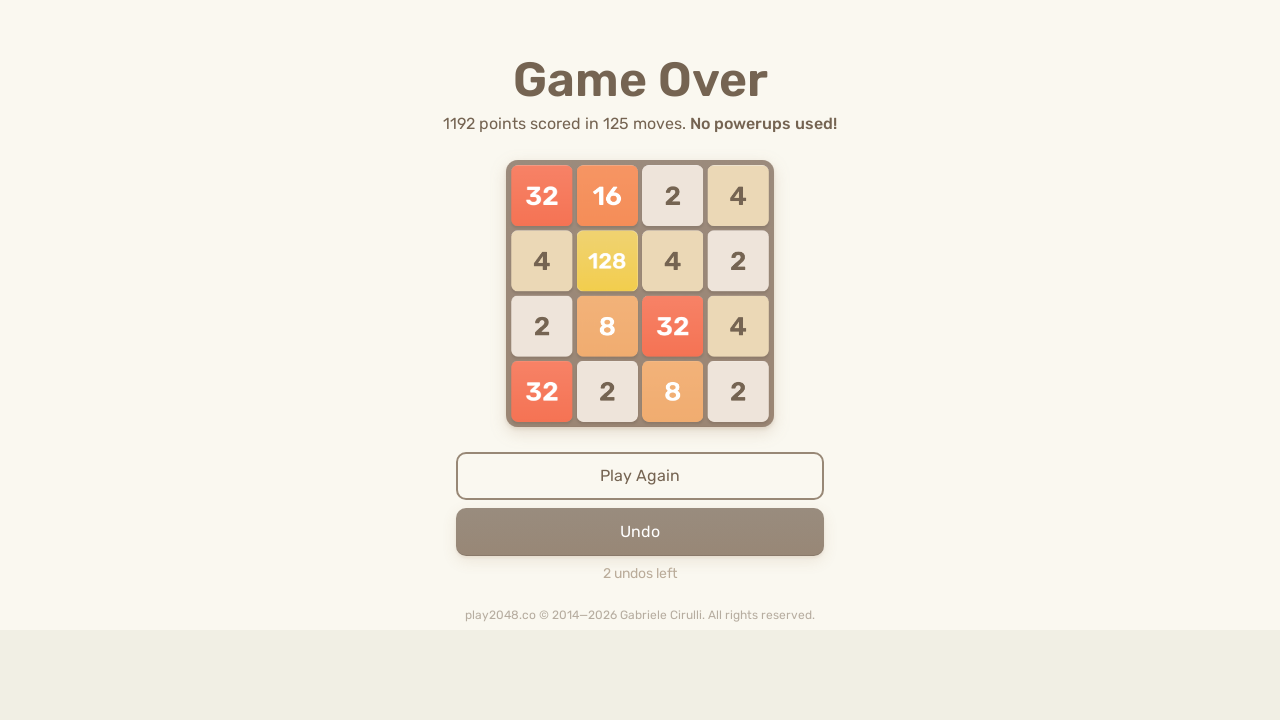

Pressed ArrowRight key
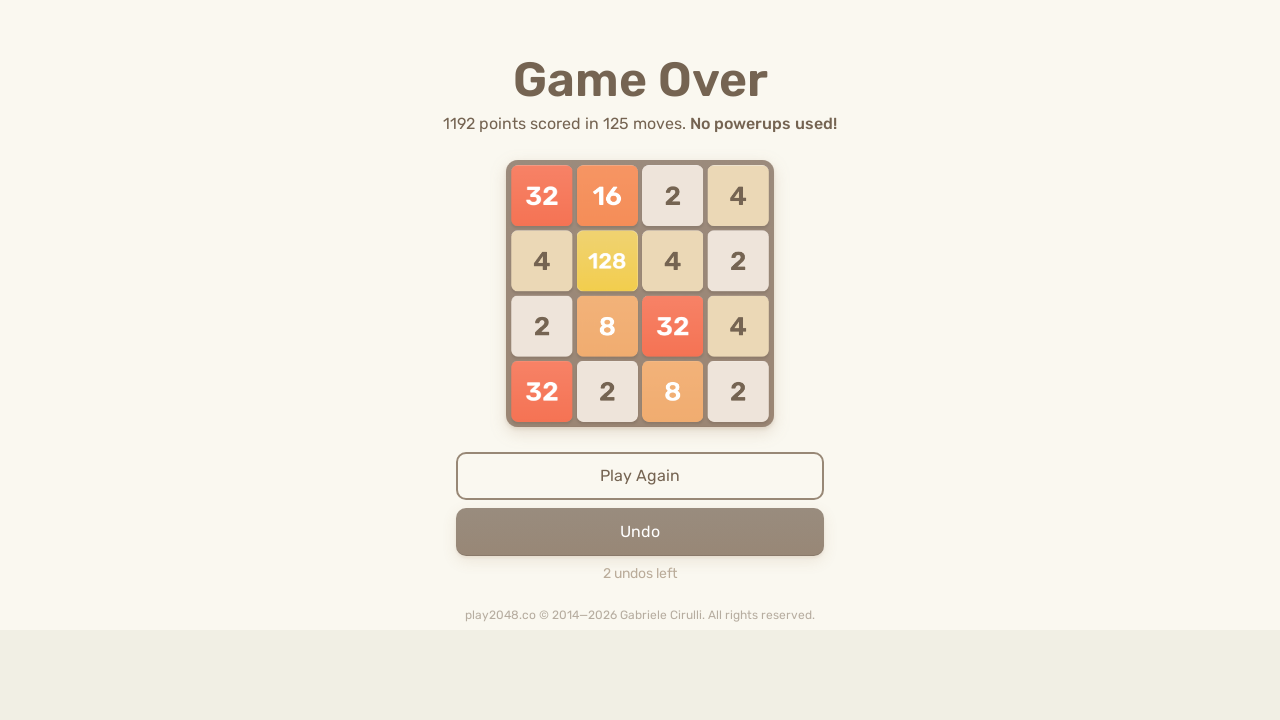

Pressed ArrowDown key
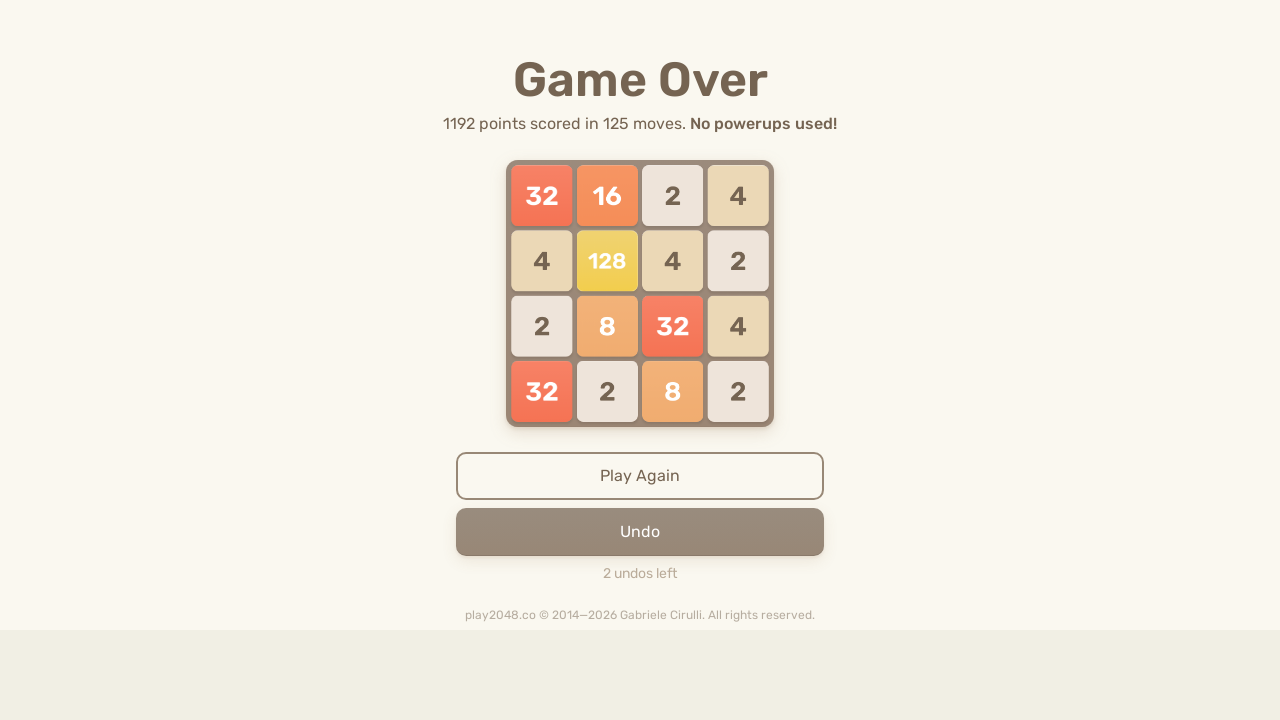

Pressed ArrowLeft key
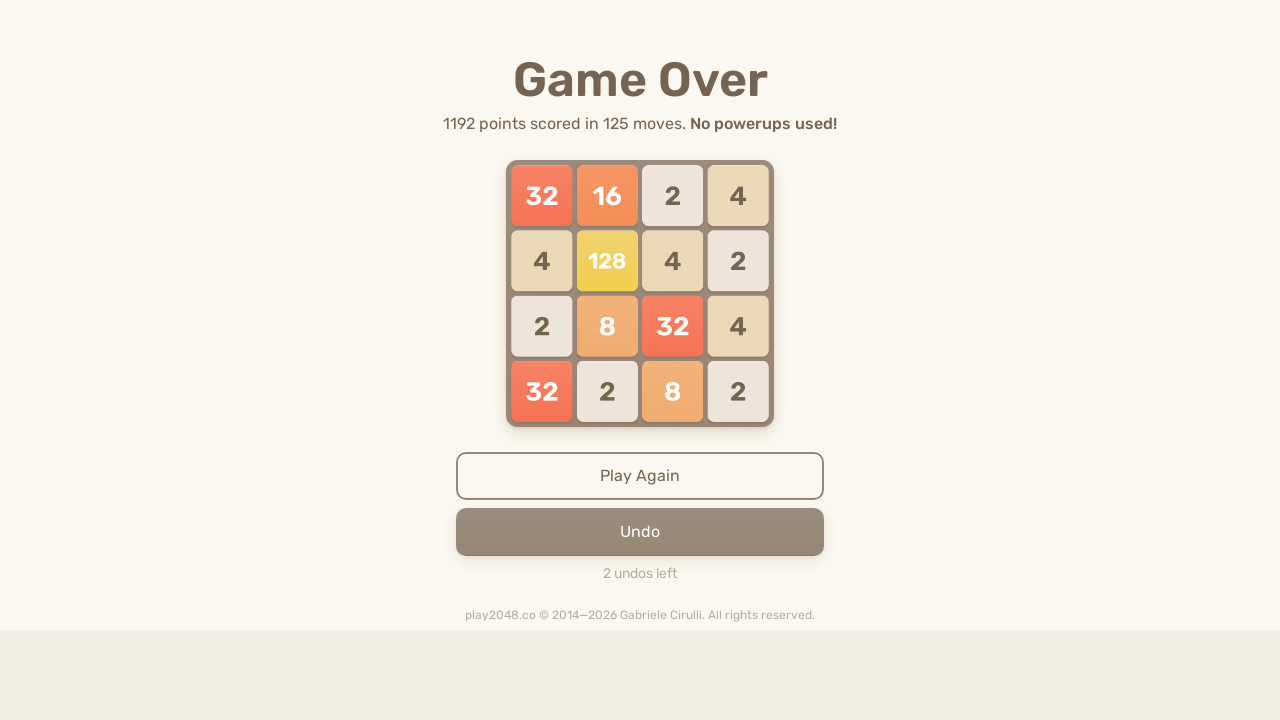

Waited 100ms for game to register moves
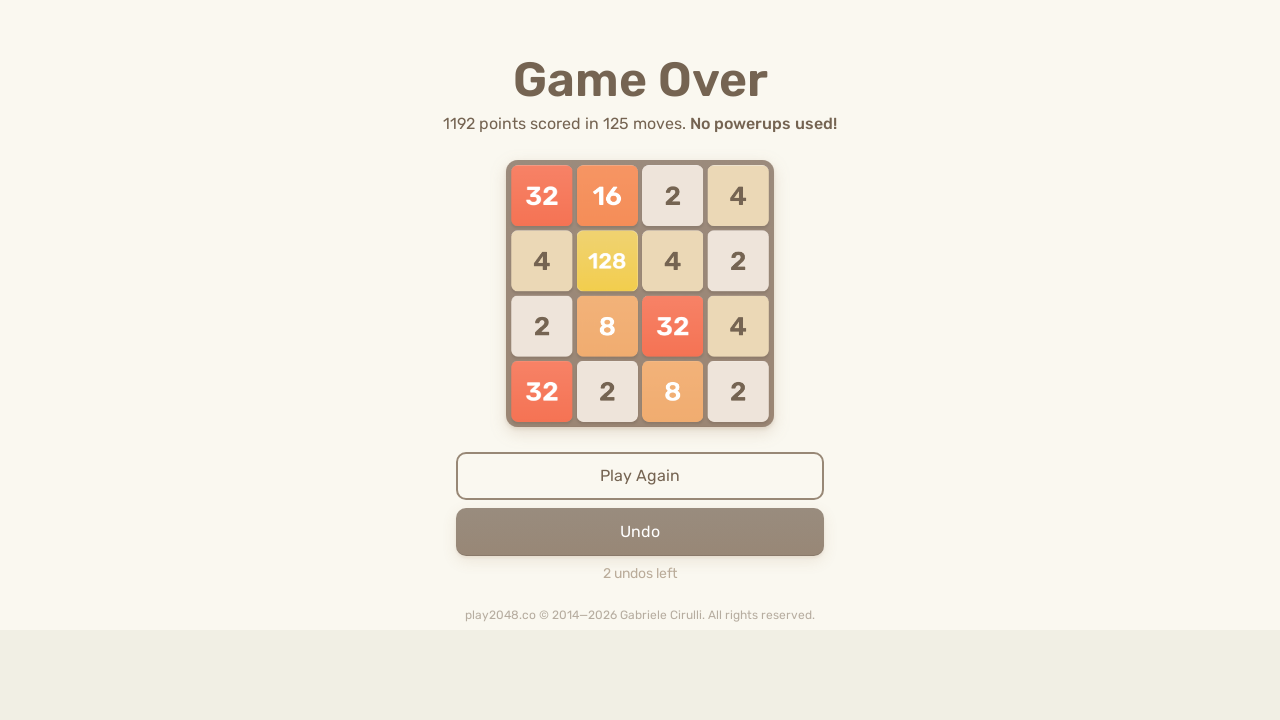

Located game-over element
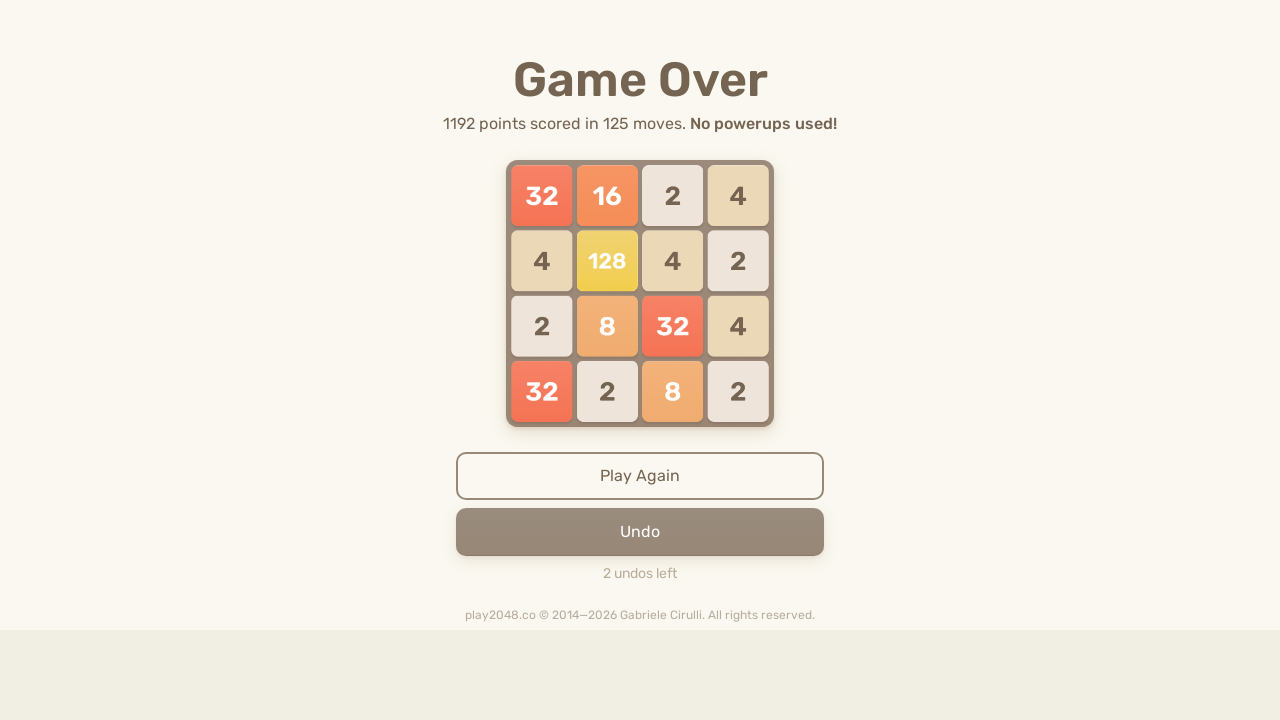

Pressed ArrowUp key
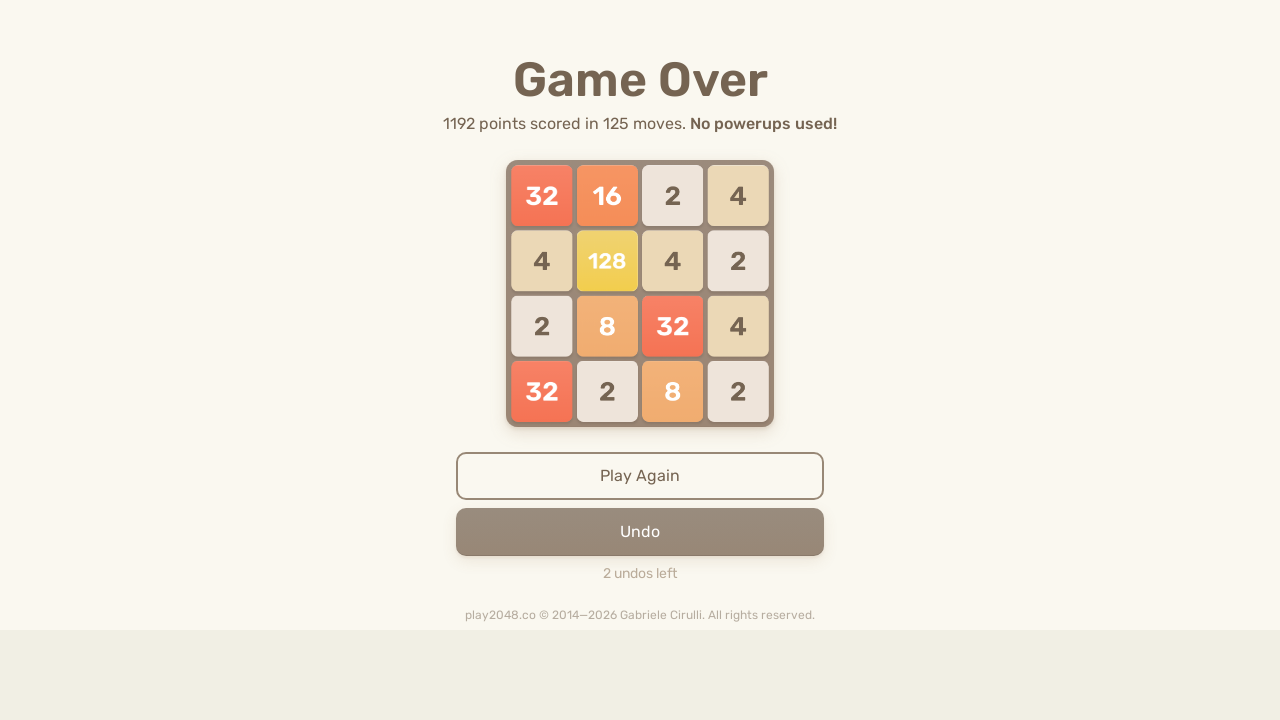

Pressed ArrowRight key
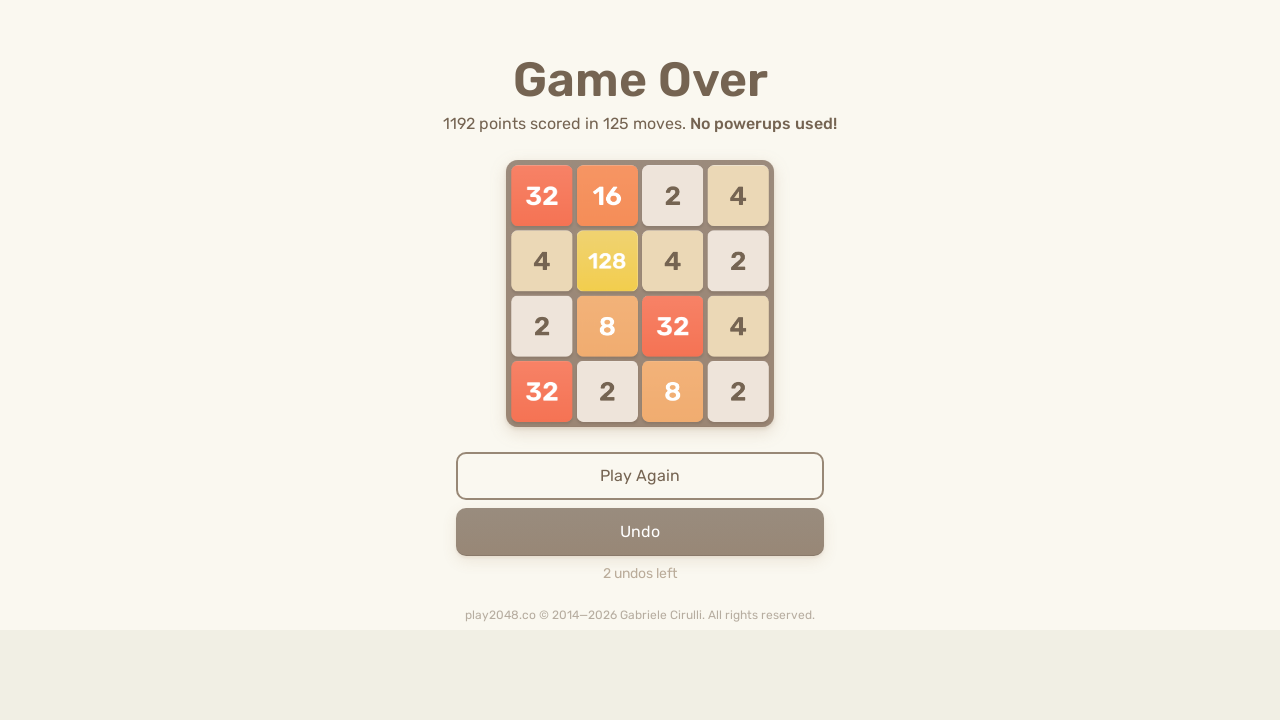

Pressed ArrowDown key
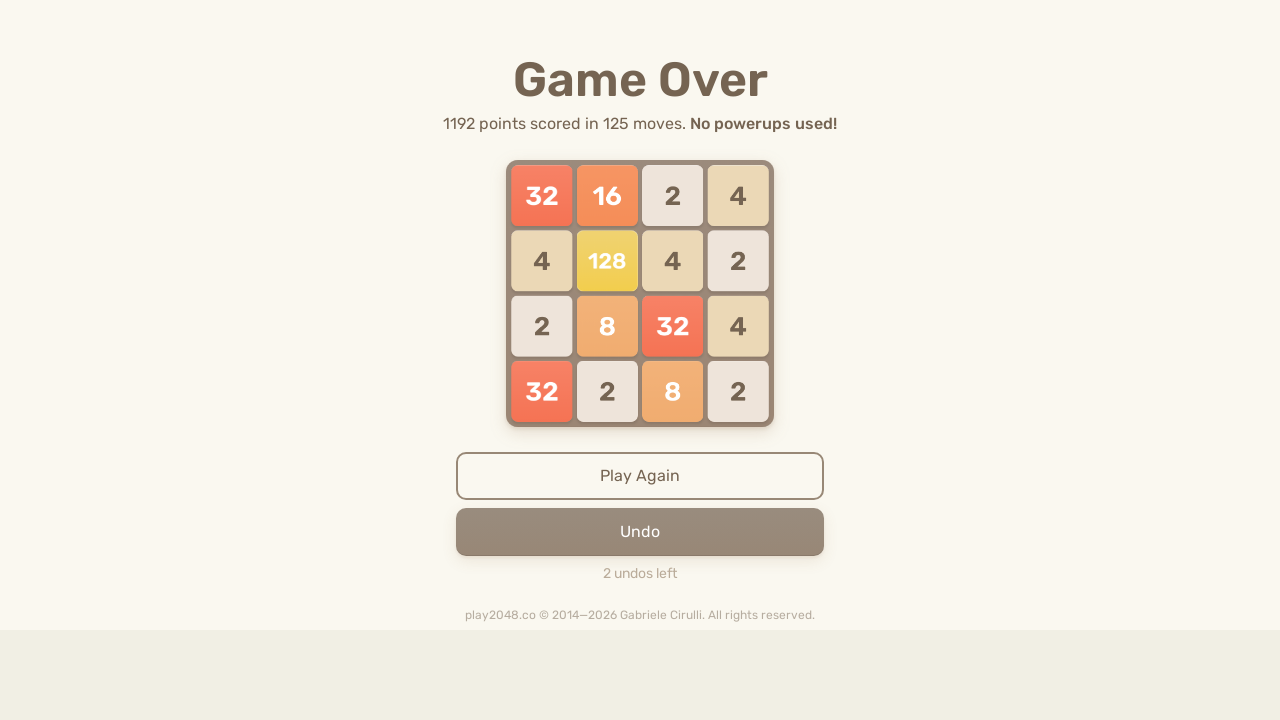

Pressed ArrowLeft key
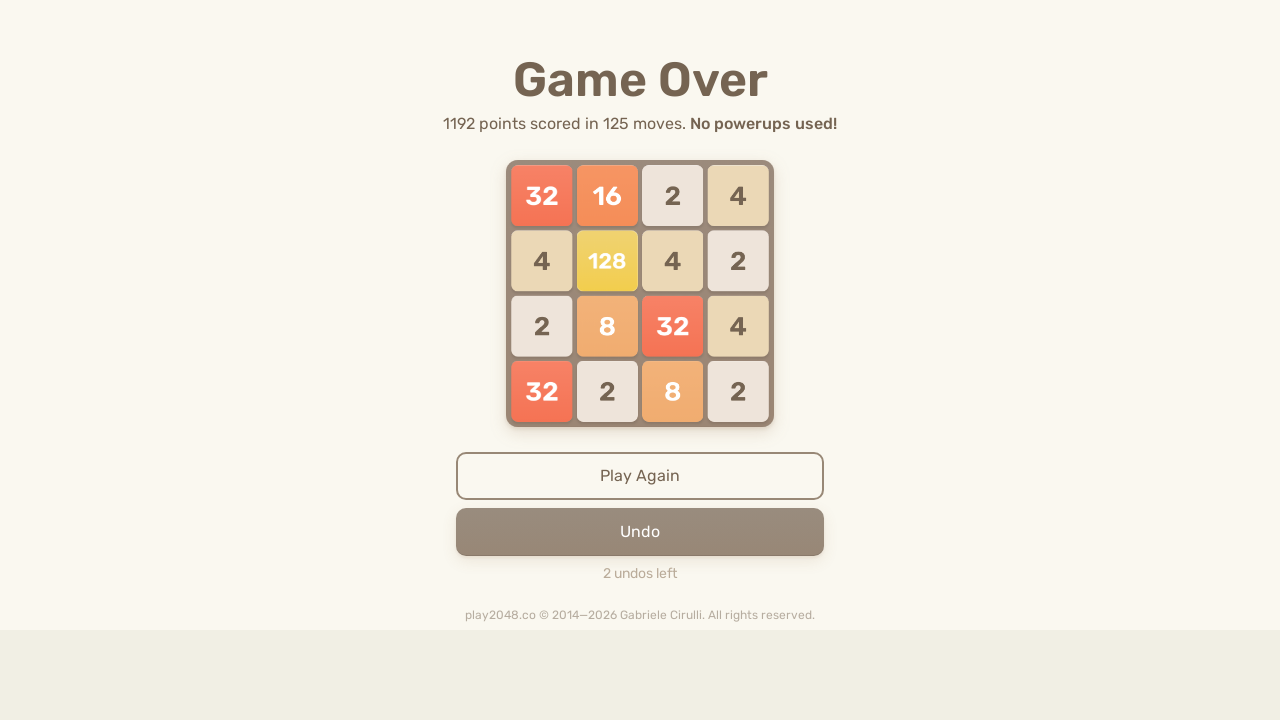

Waited 100ms for game to register moves
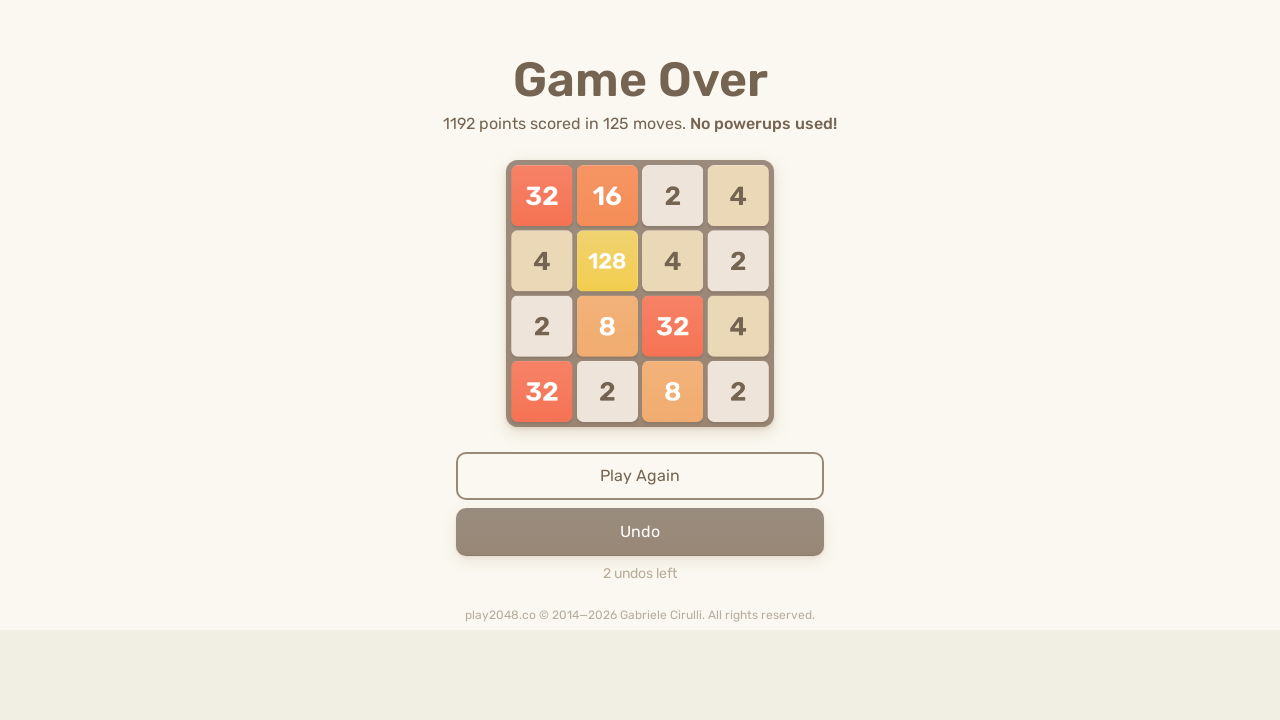

Located game-over element
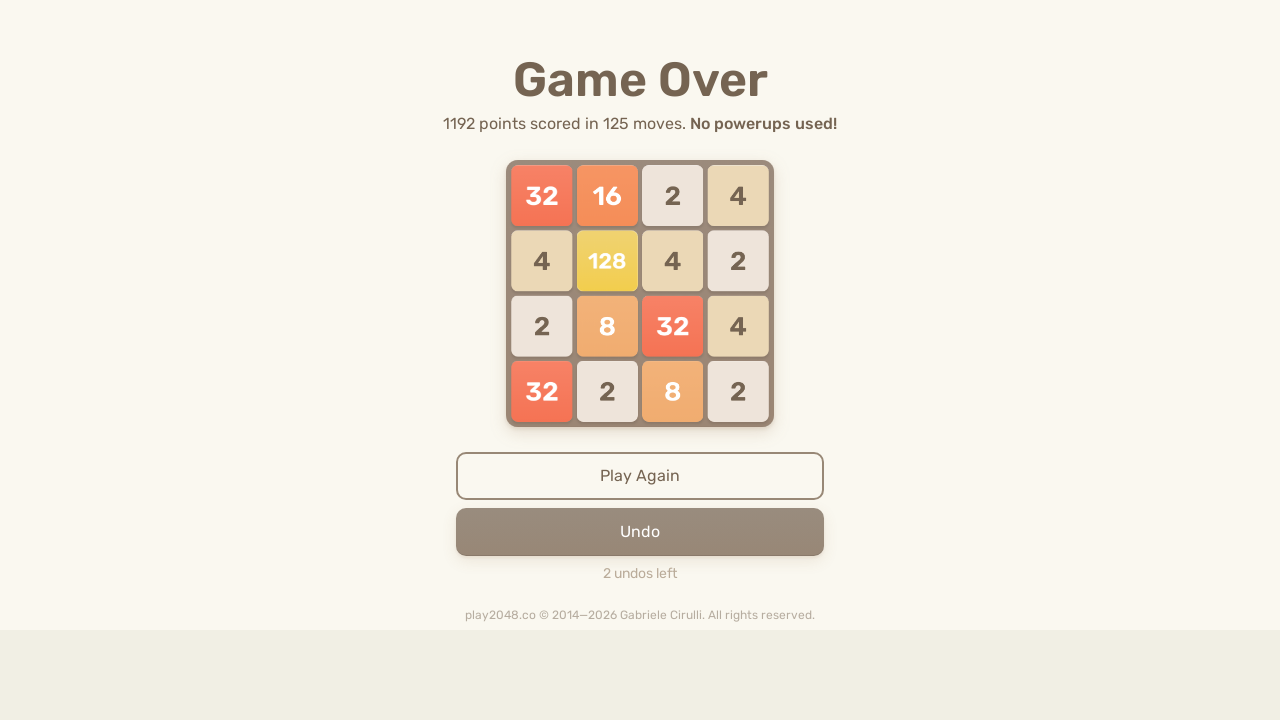

Pressed ArrowUp key
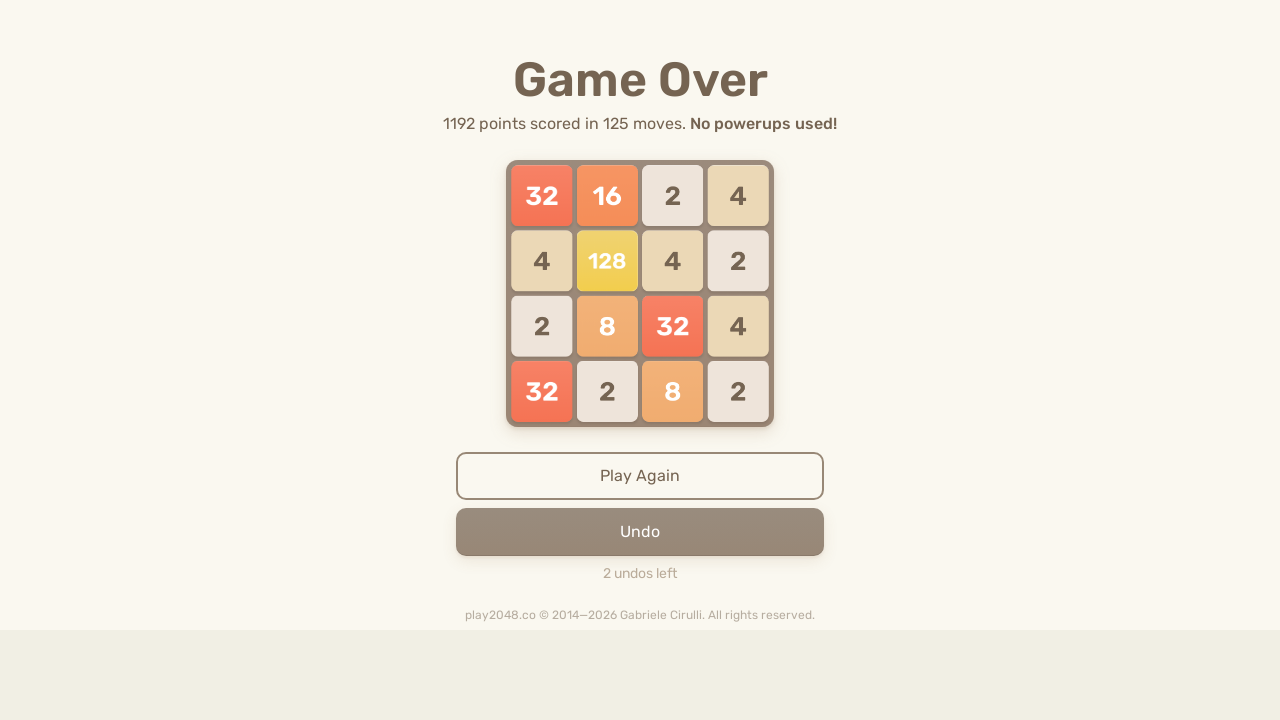

Pressed ArrowRight key
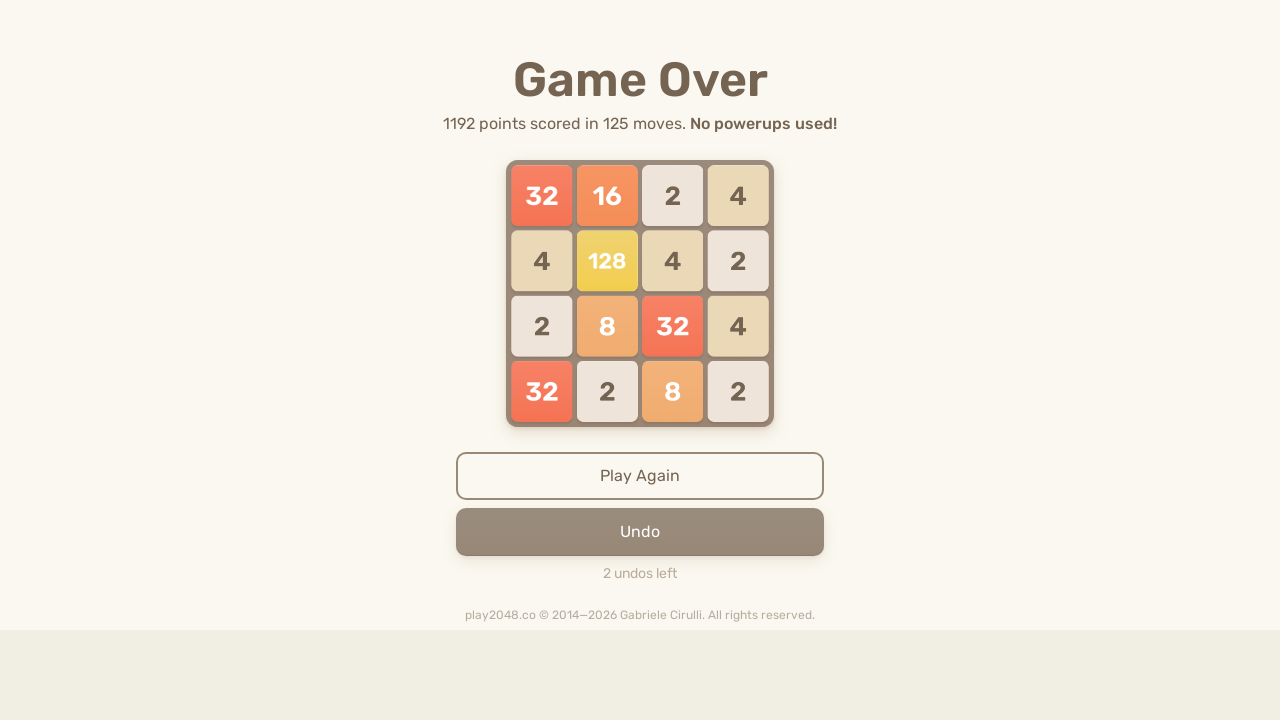

Pressed ArrowDown key
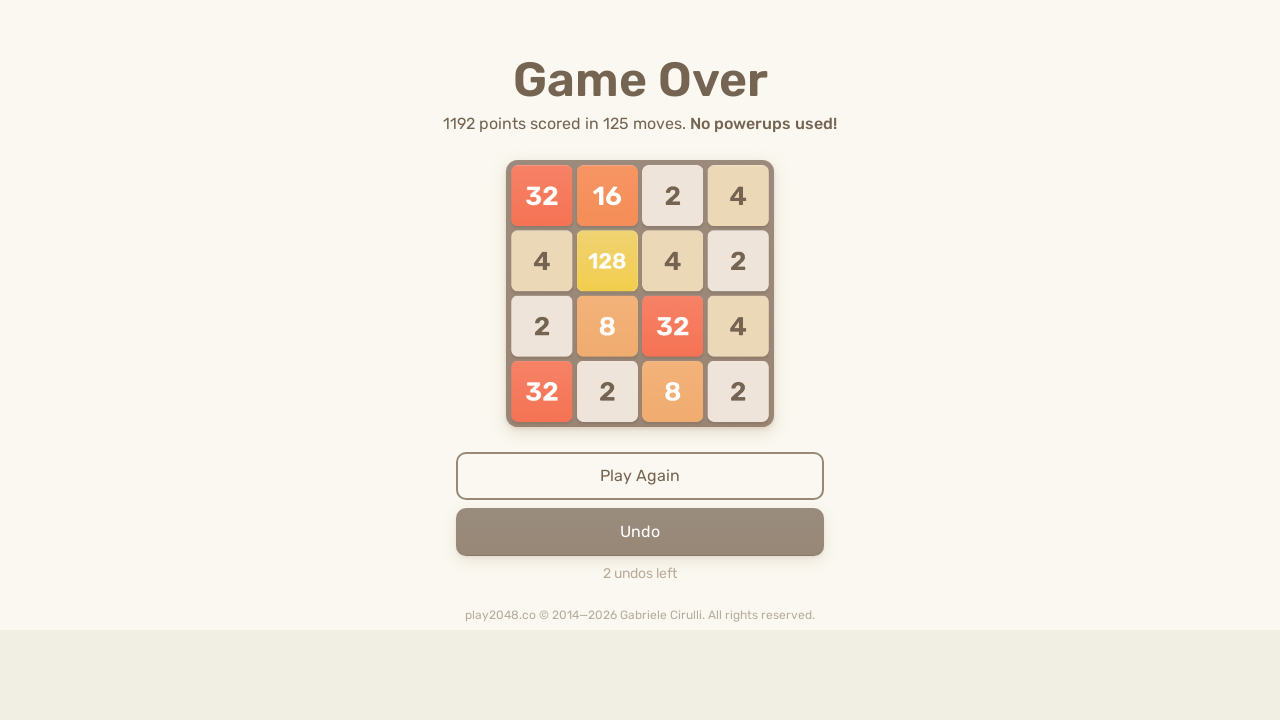

Pressed ArrowLeft key
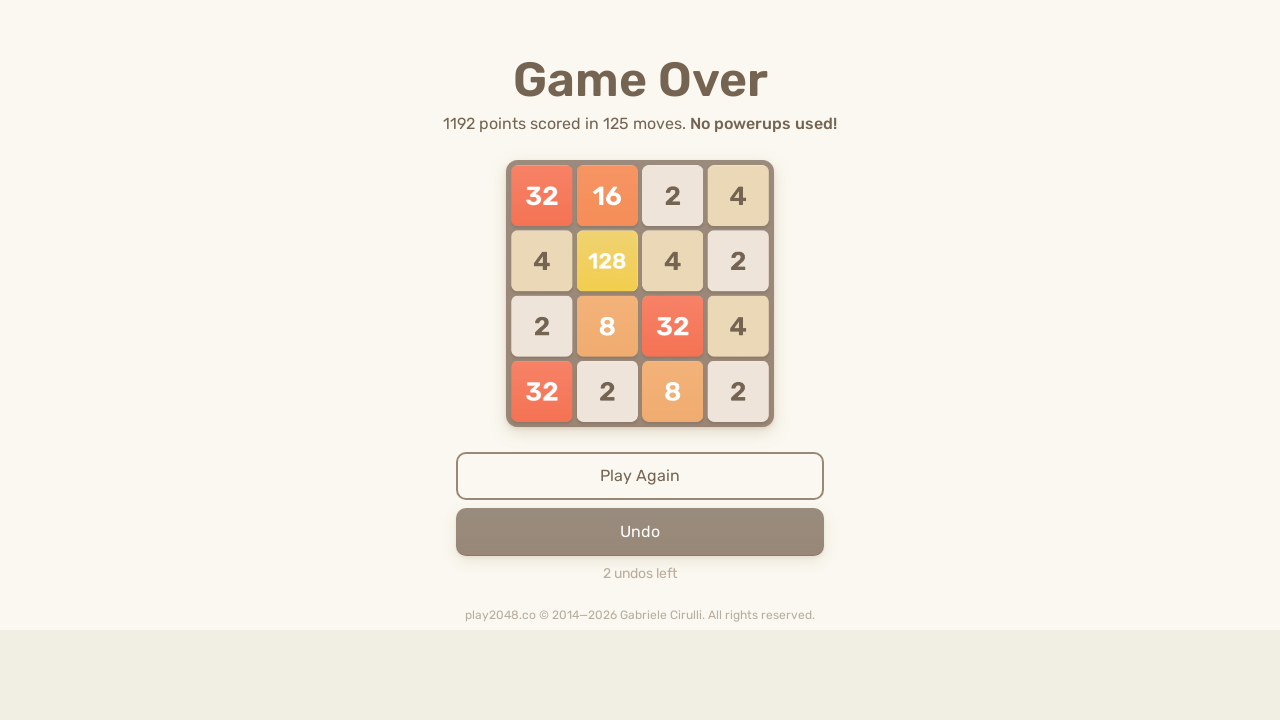

Waited 100ms for game to register moves
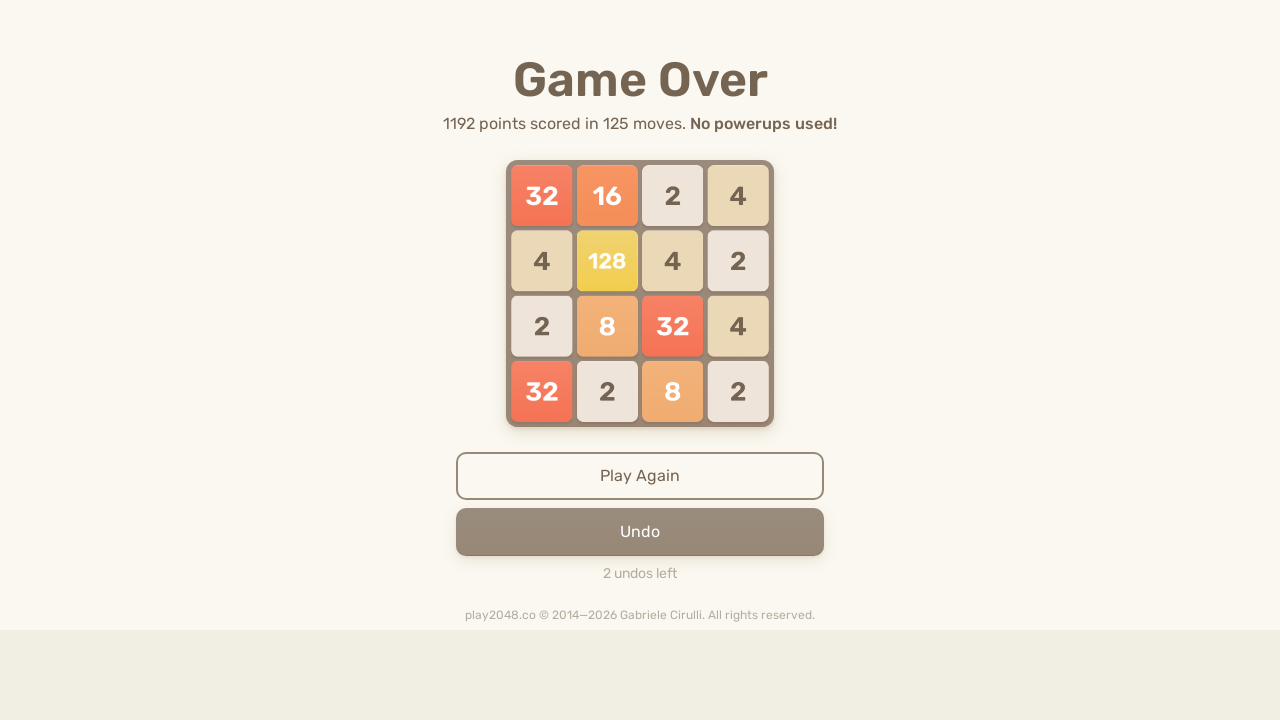

Located game-over element
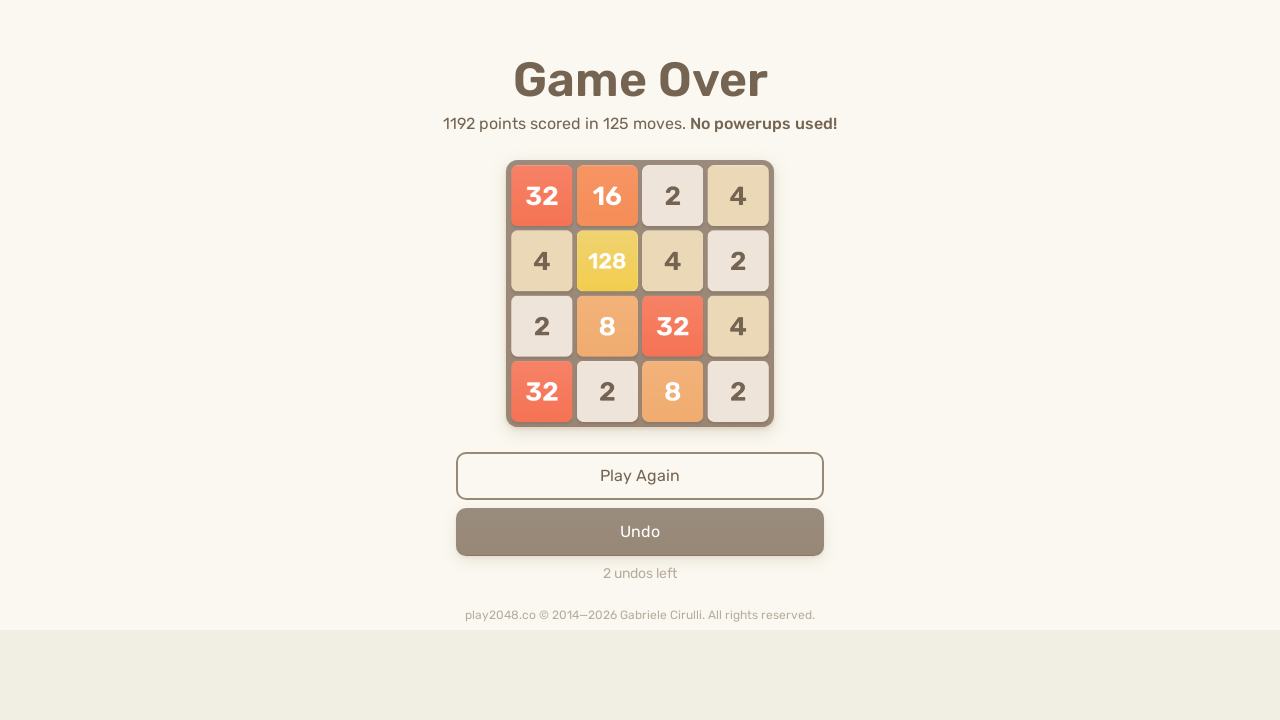

Pressed ArrowUp key
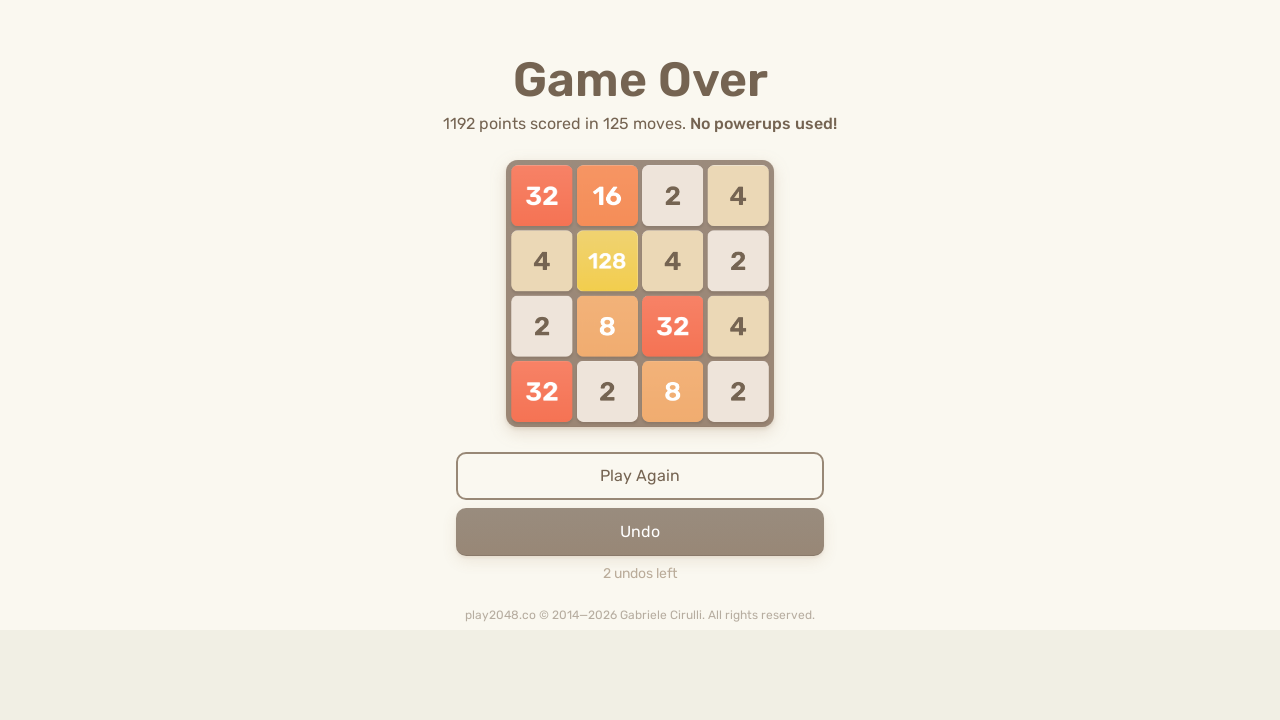

Pressed ArrowRight key
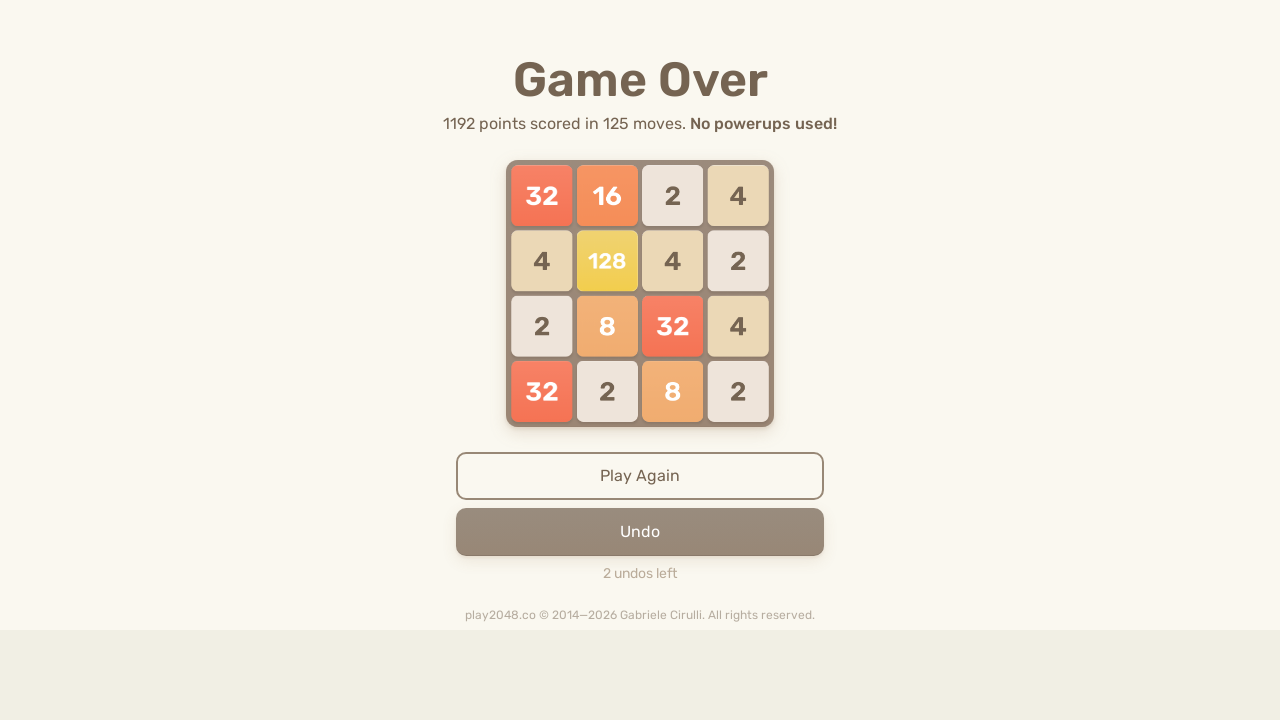

Pressed ArrowDown key
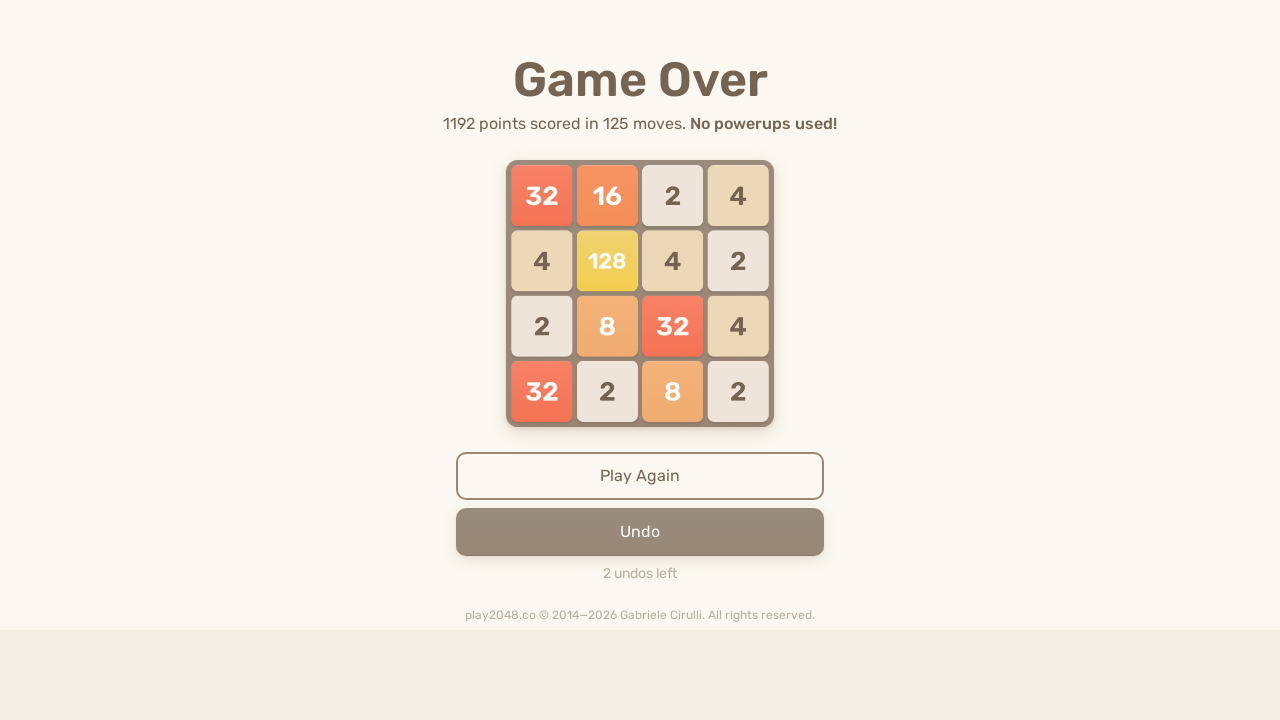

Pressed ArrowLeft key
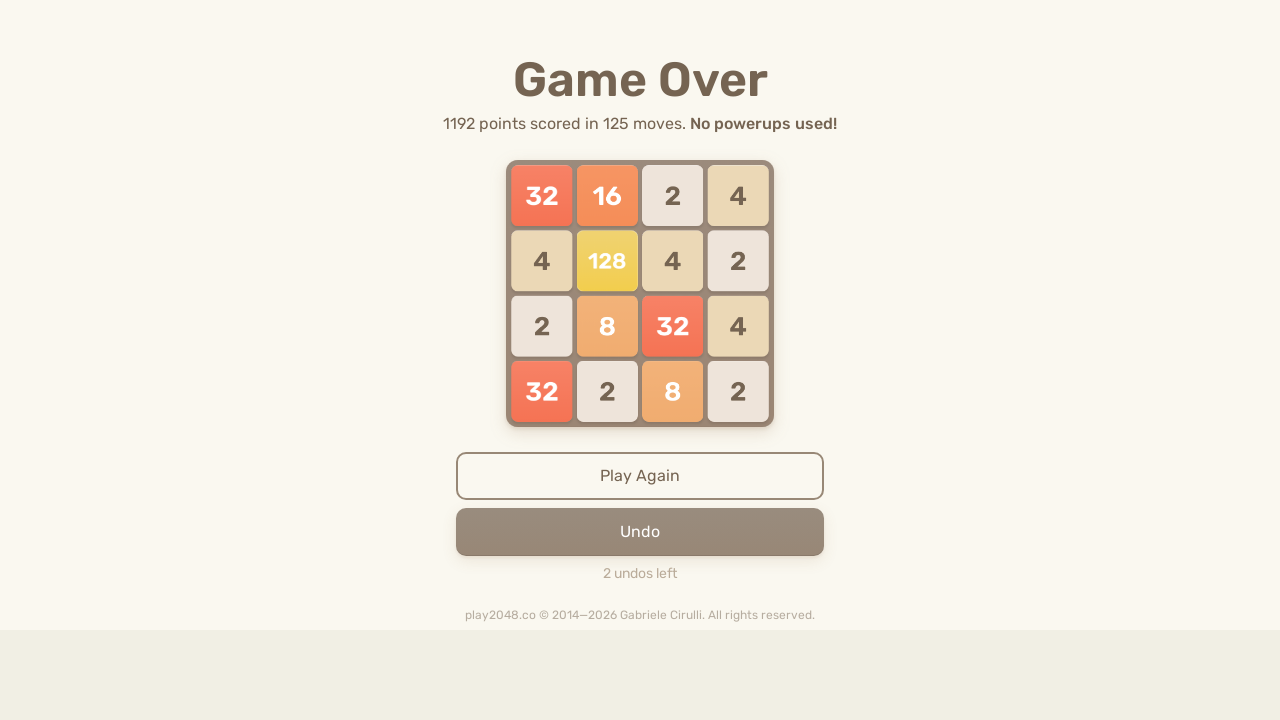

Waited 100ms for game to register moves
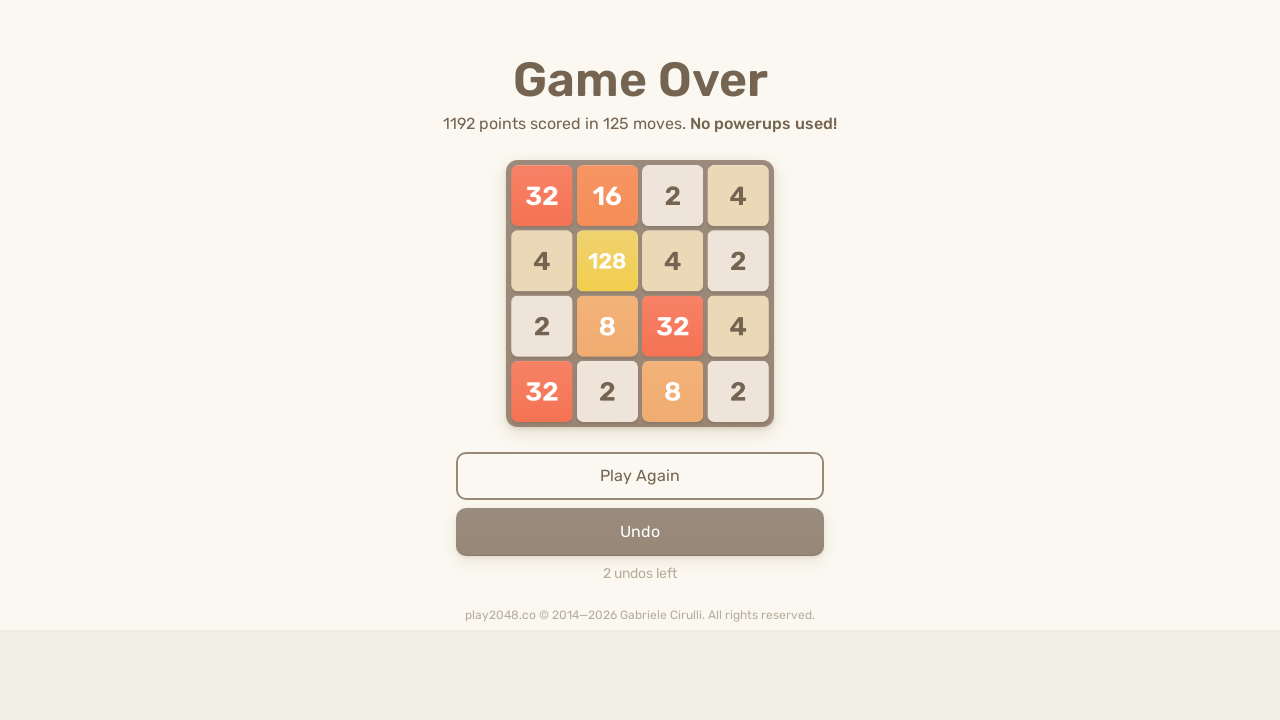

Located game-over element
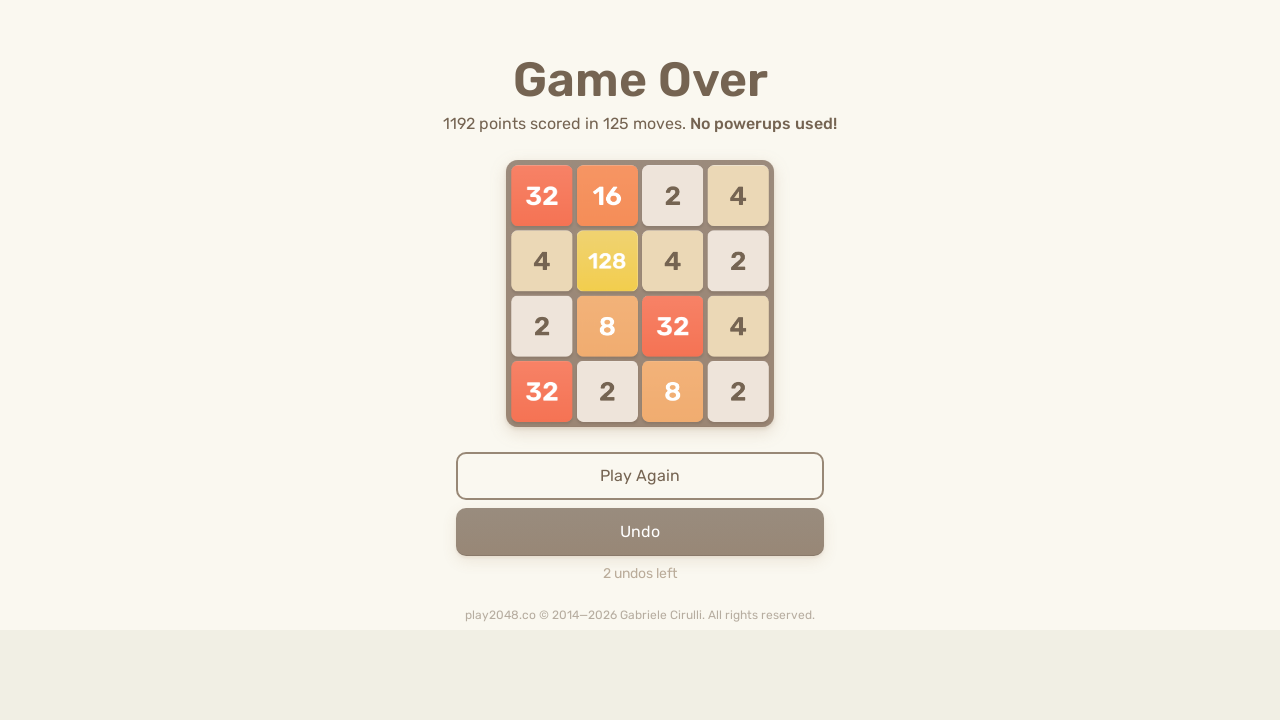

Pressed ArrowUp key
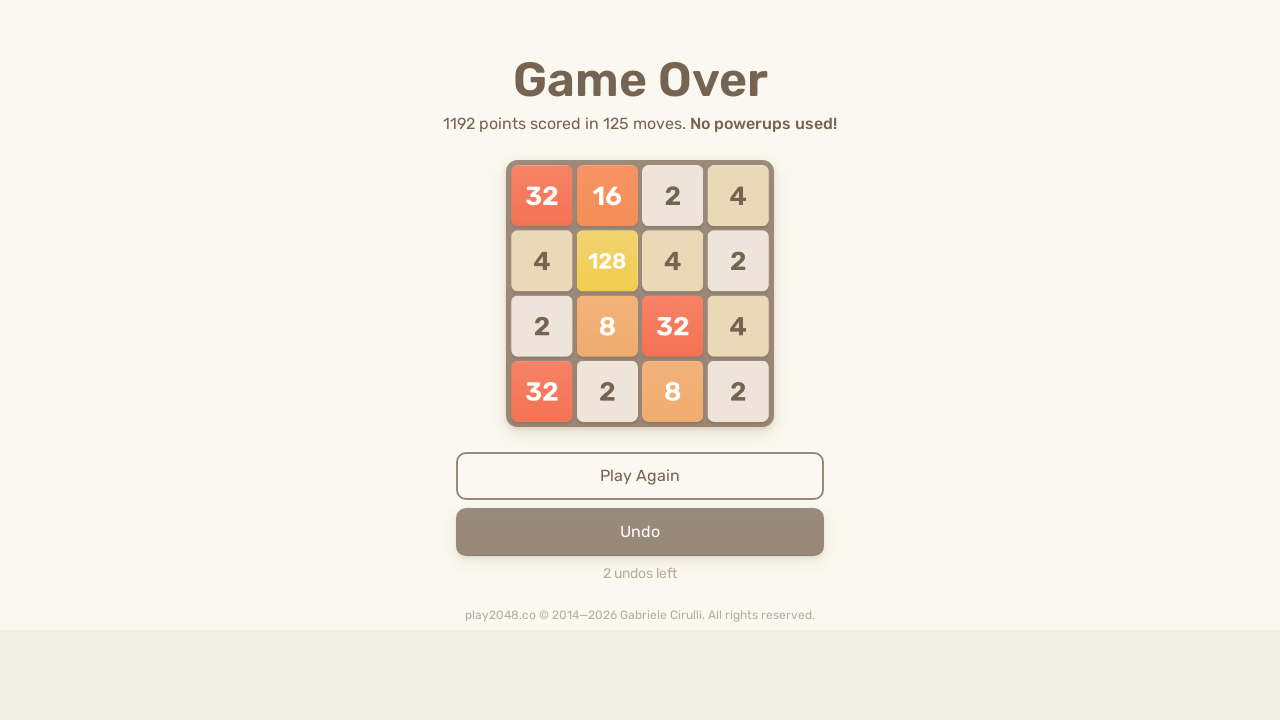

Pressed ArrowRight key
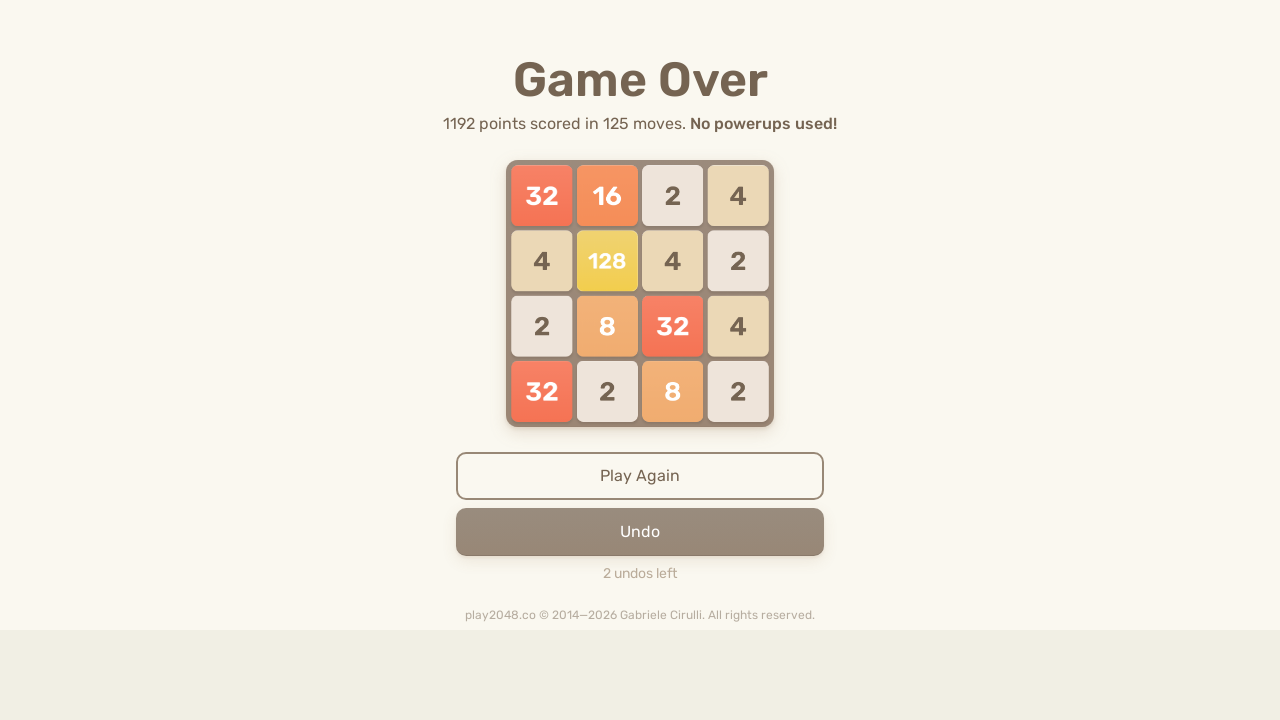

Pressed ArrowDown key
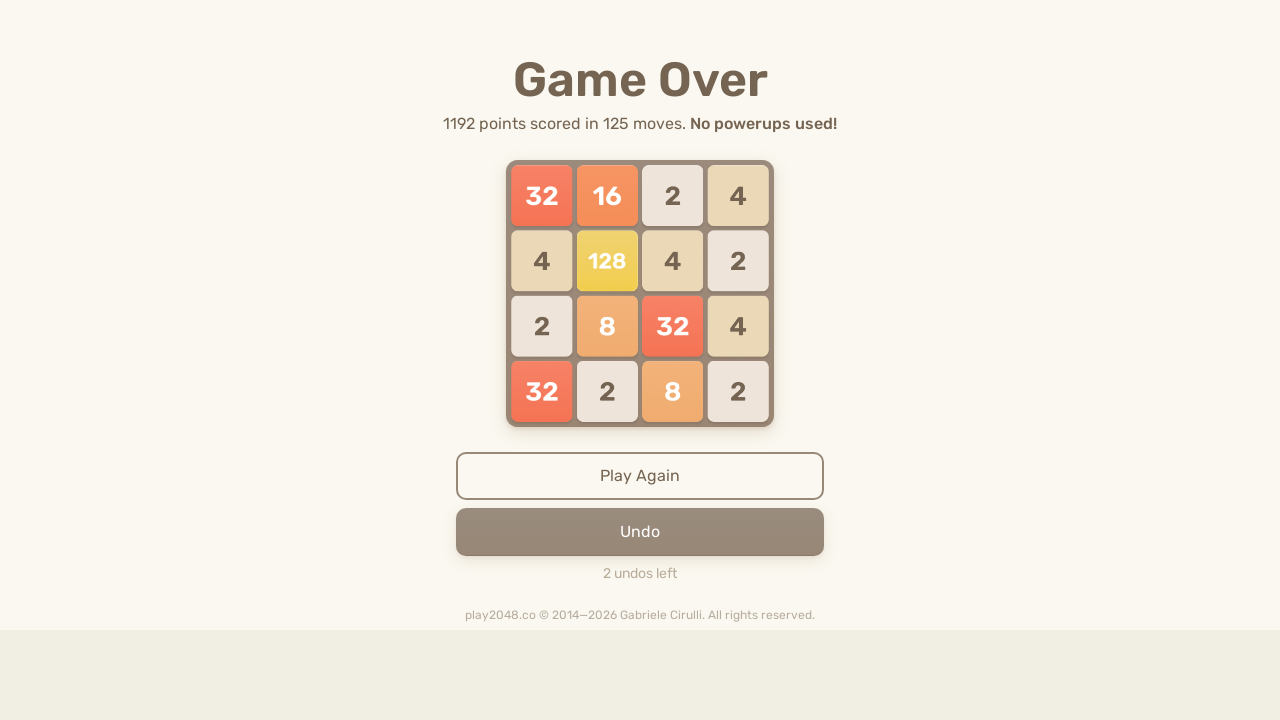

Pressed ArrowLeft key
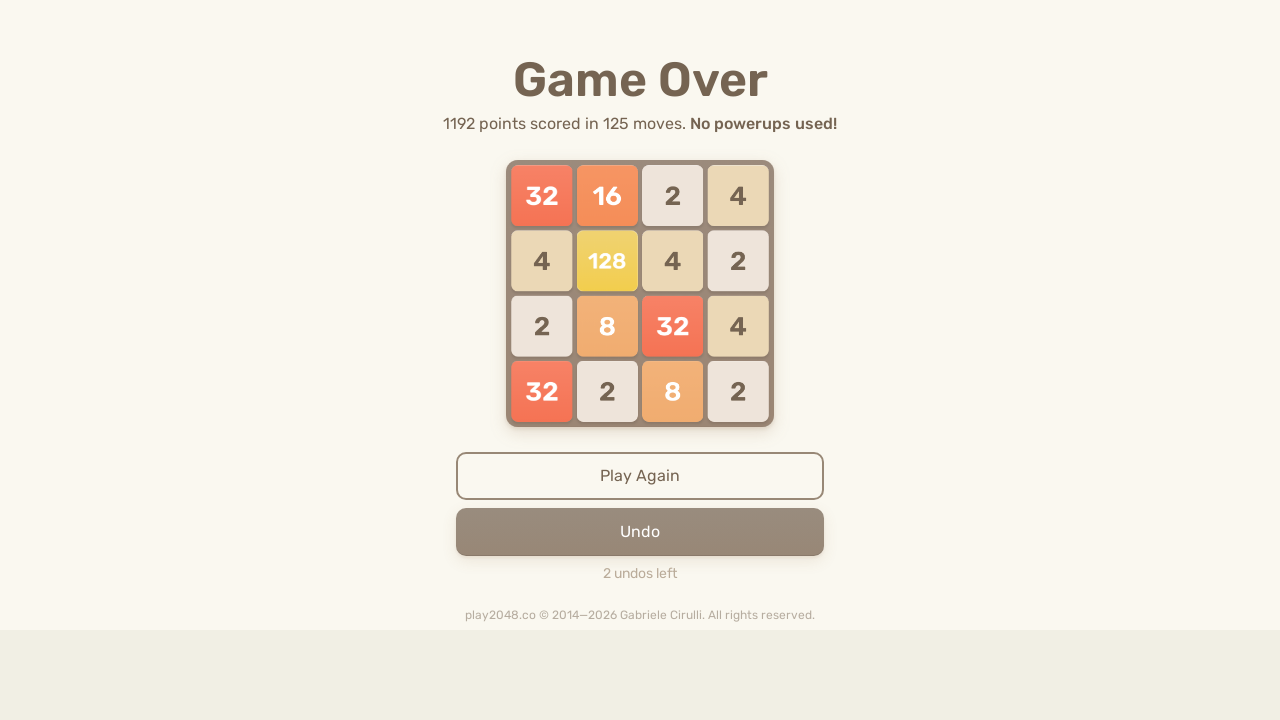

Waited 100ms for game to register moves
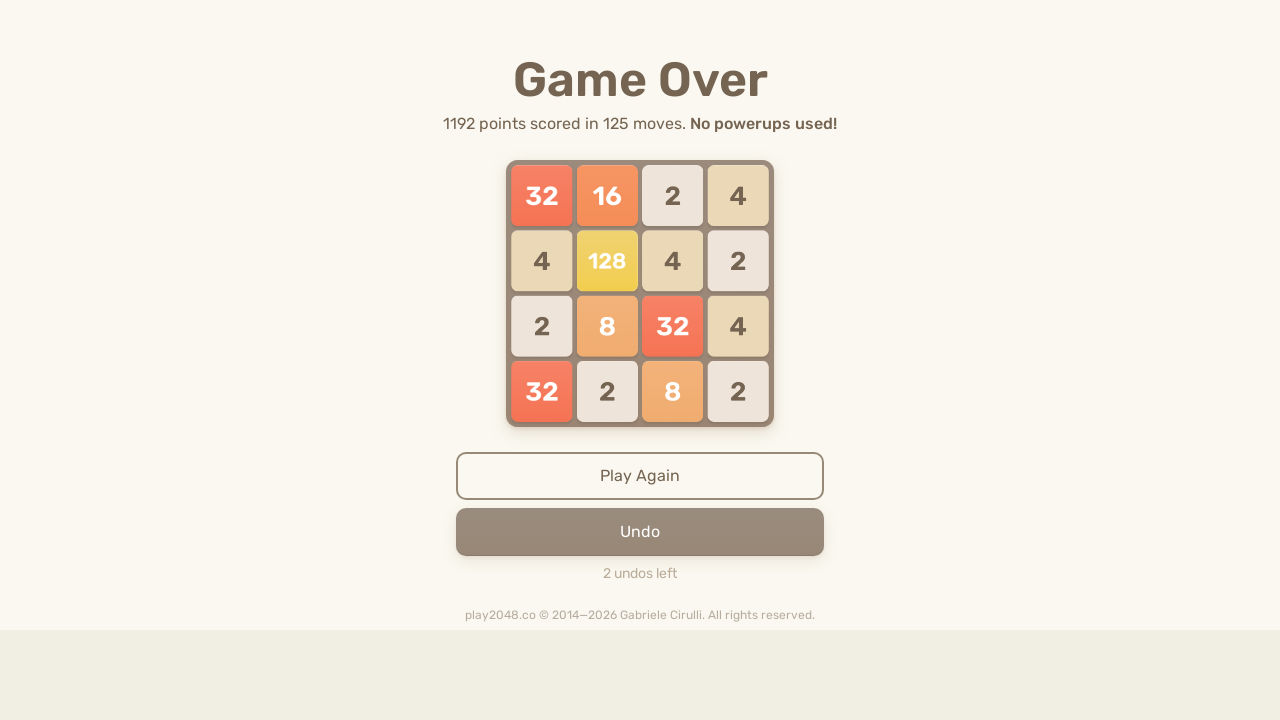

Located game-over element
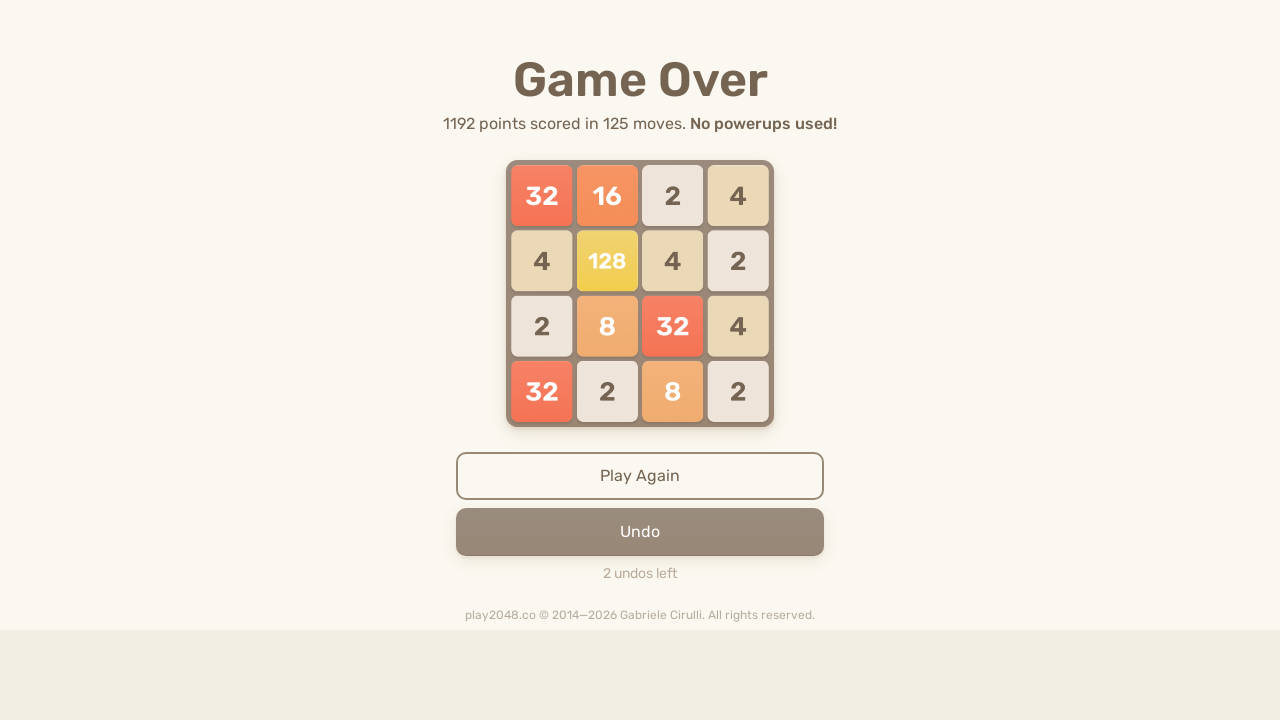

Pressed ArrowUp key
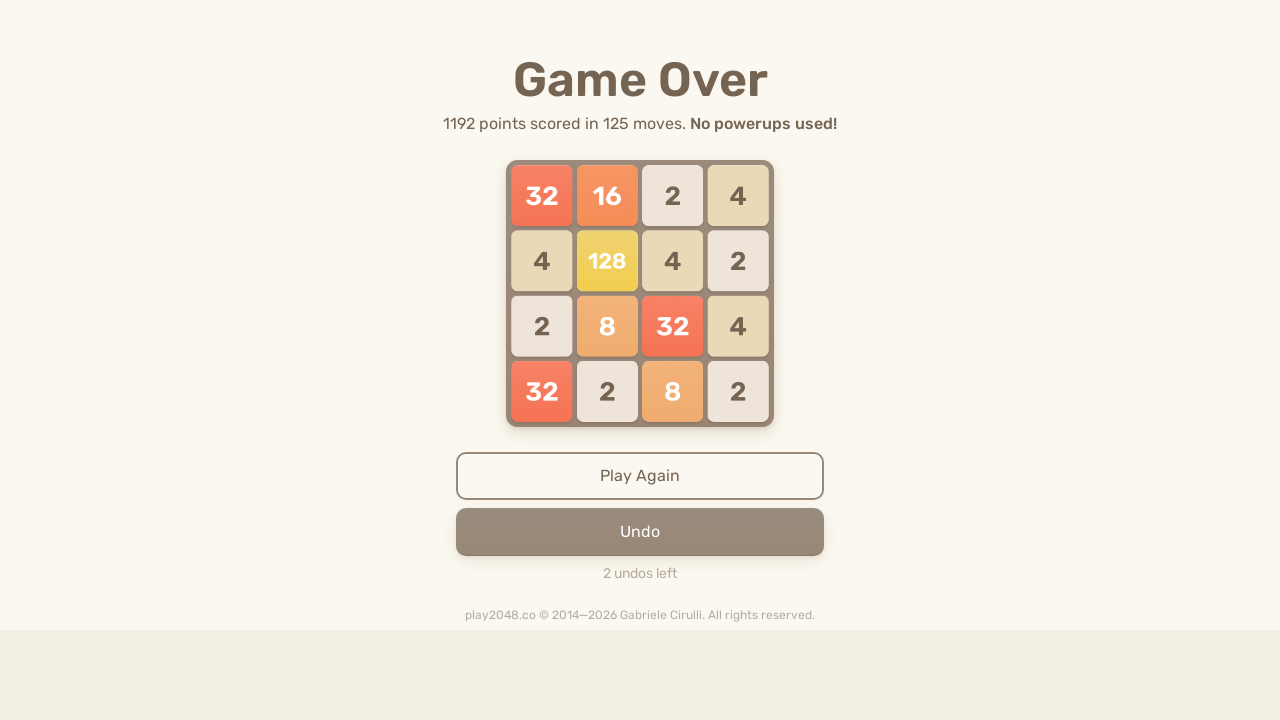

Pressed ArrowRight key
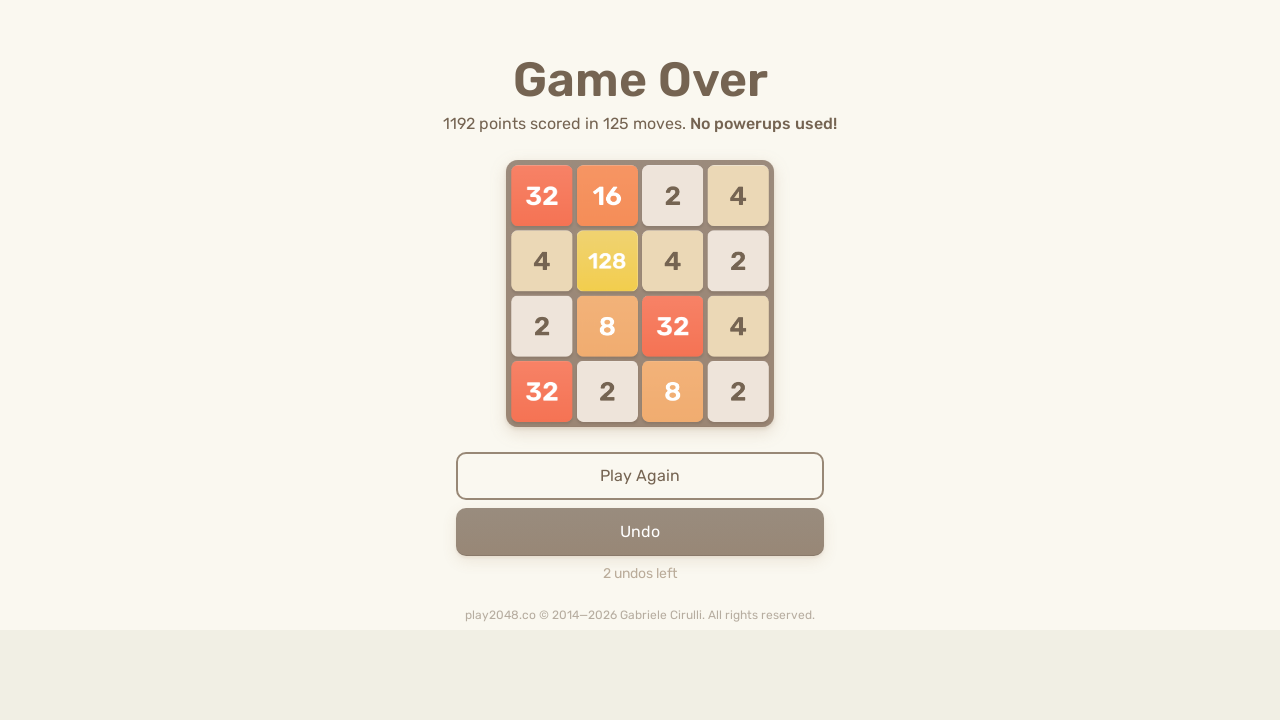

Pressed ArrowDown key
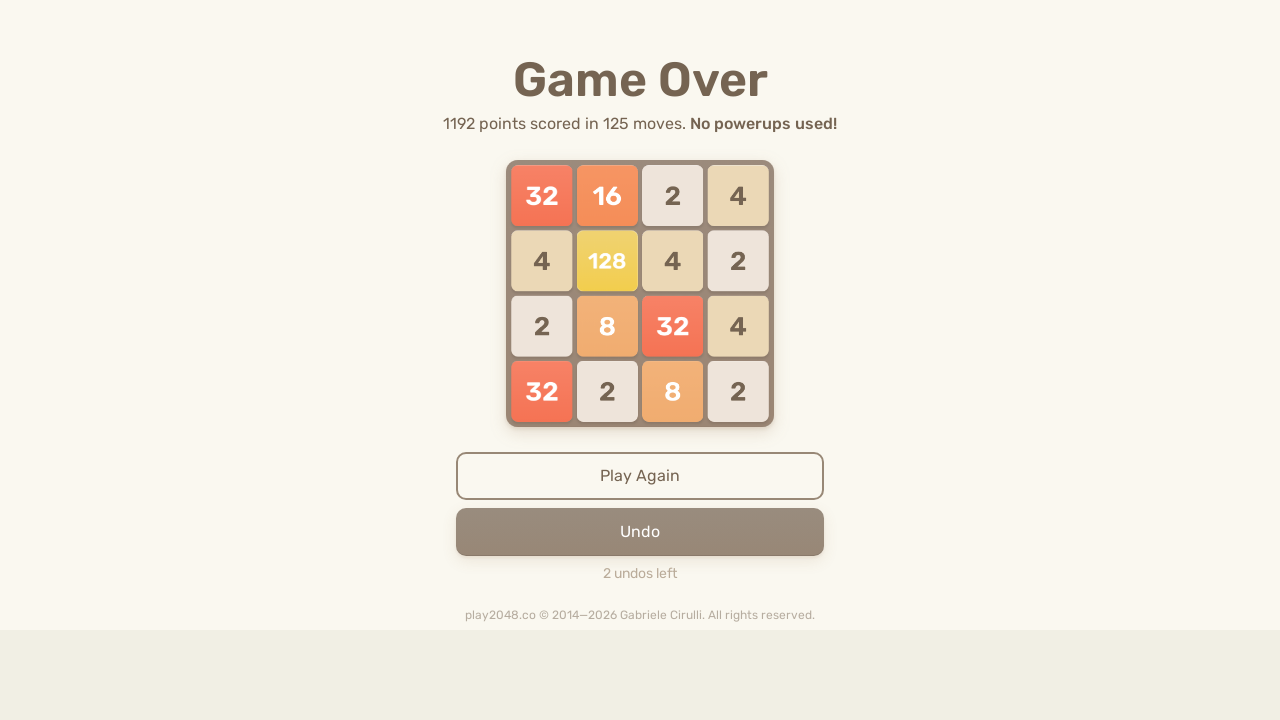

Pressed ArrowLeft key
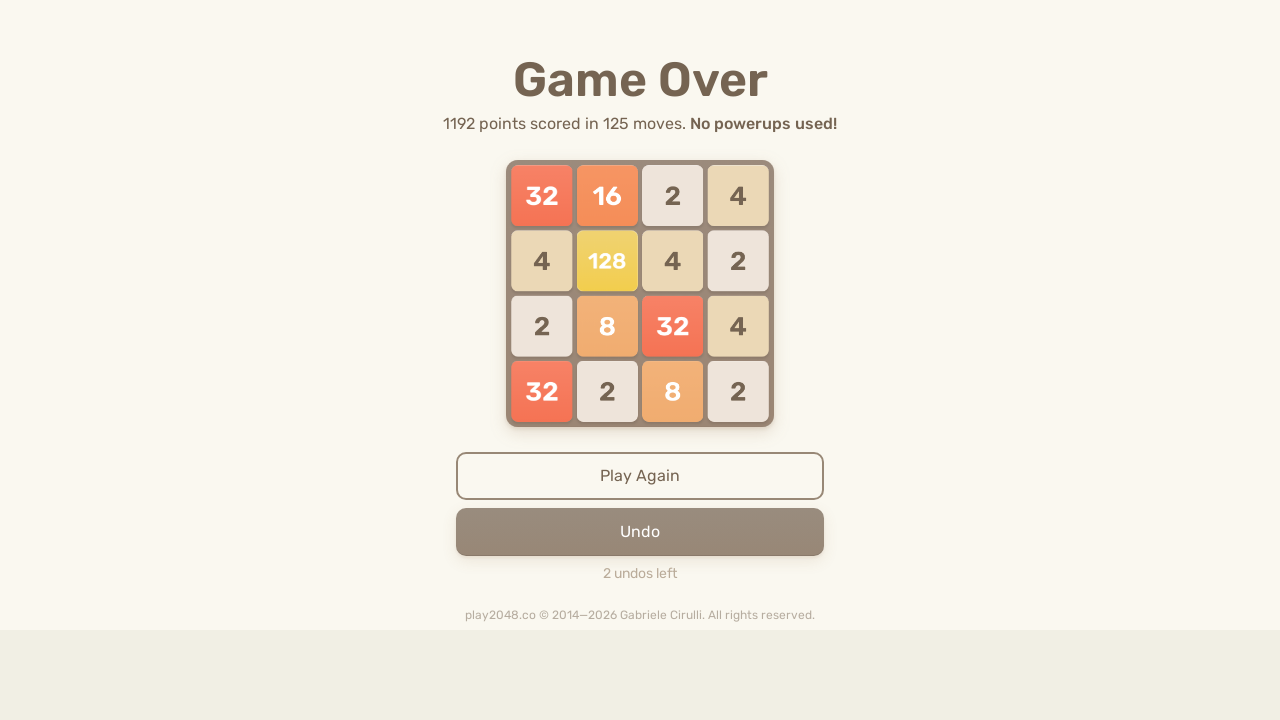

Waited 100ms for game to register moves
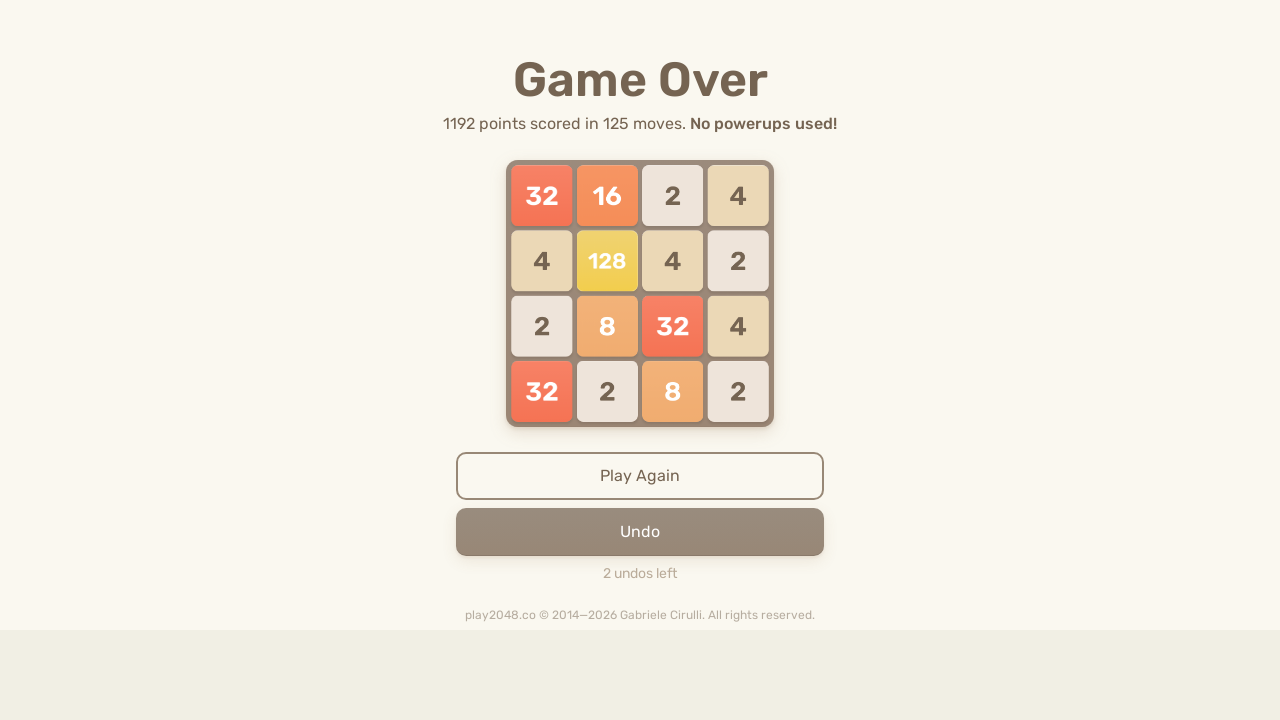

Located game-over element
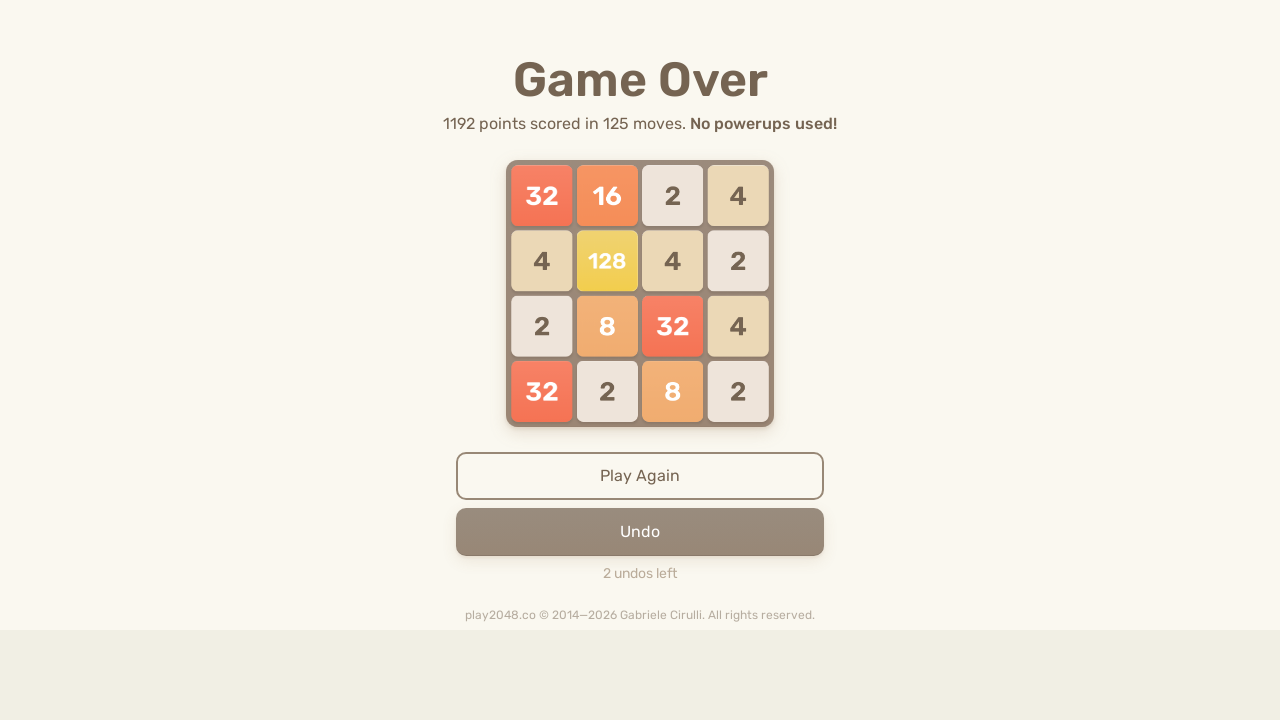

Pressed ArrowUp key
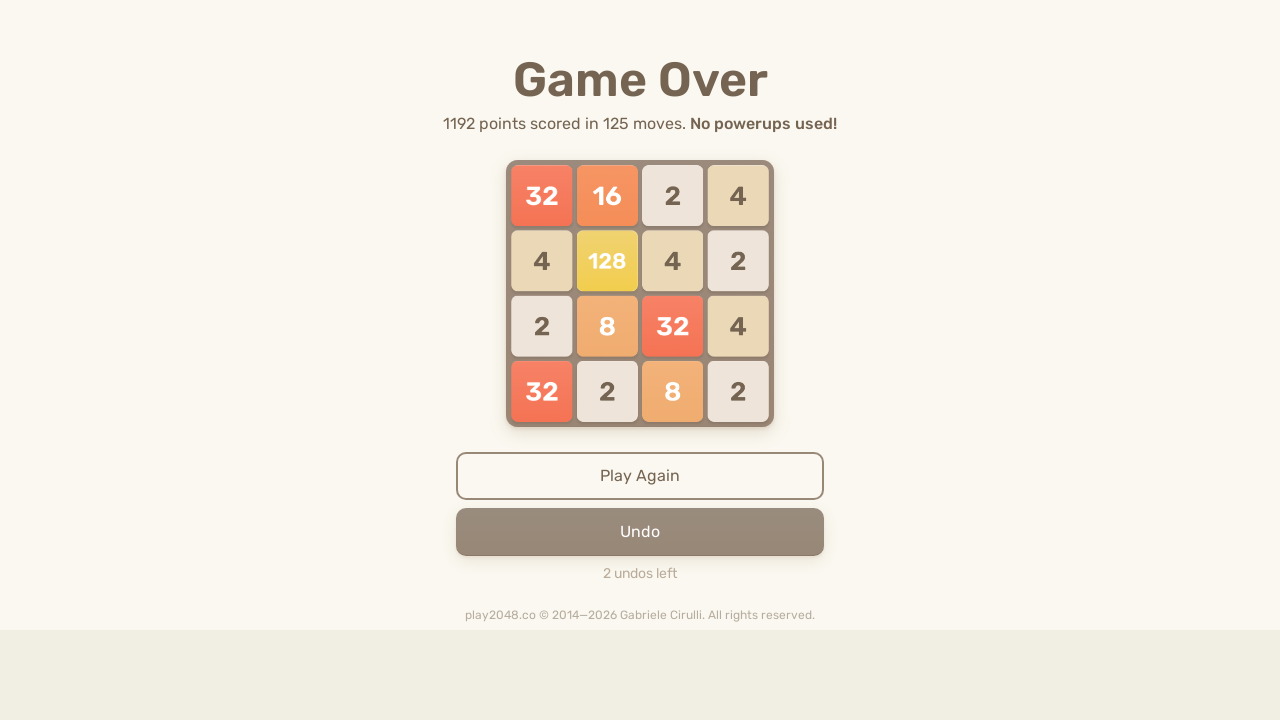

Pressed ArrowRight key
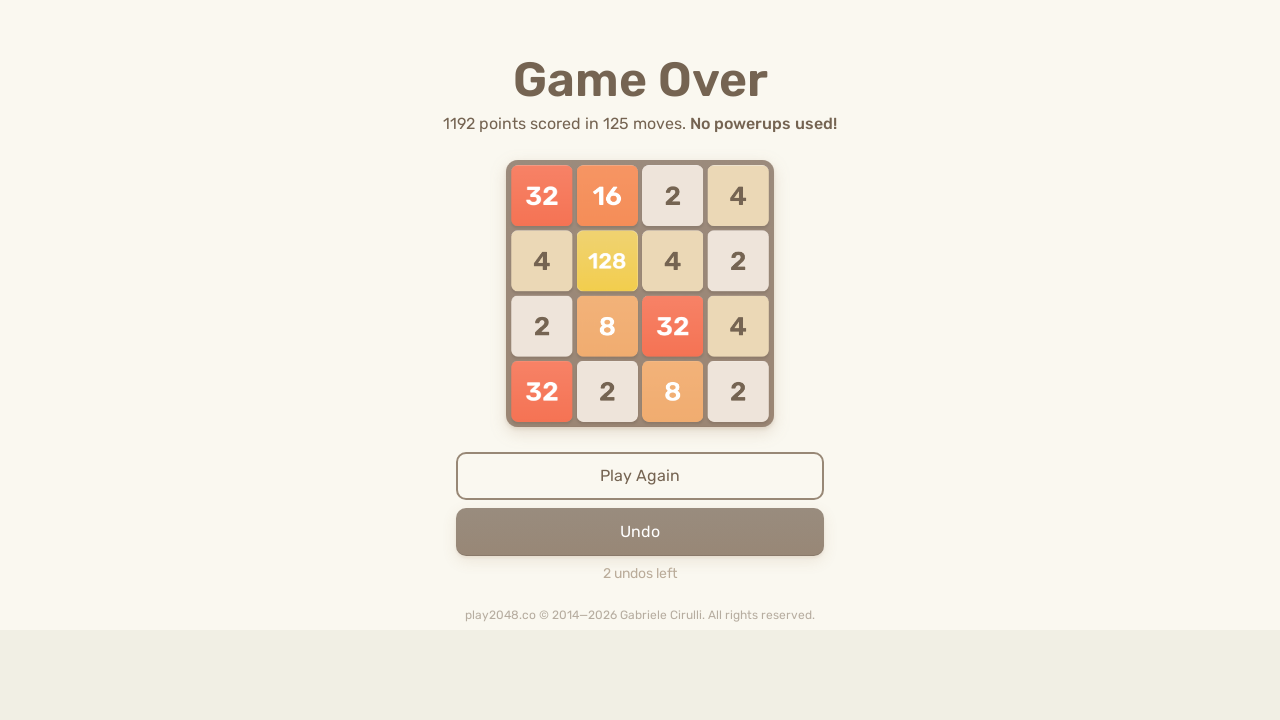

Pressed ArrowDown key
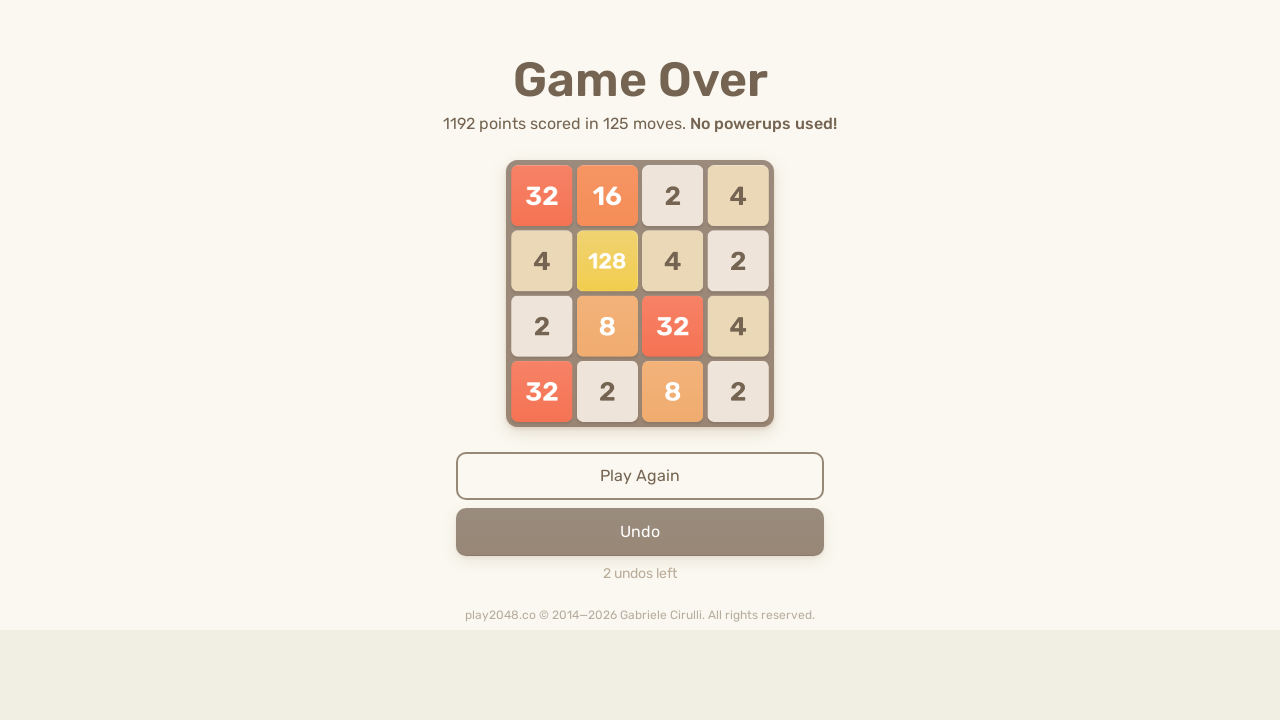

Pressed ArrowLeft key
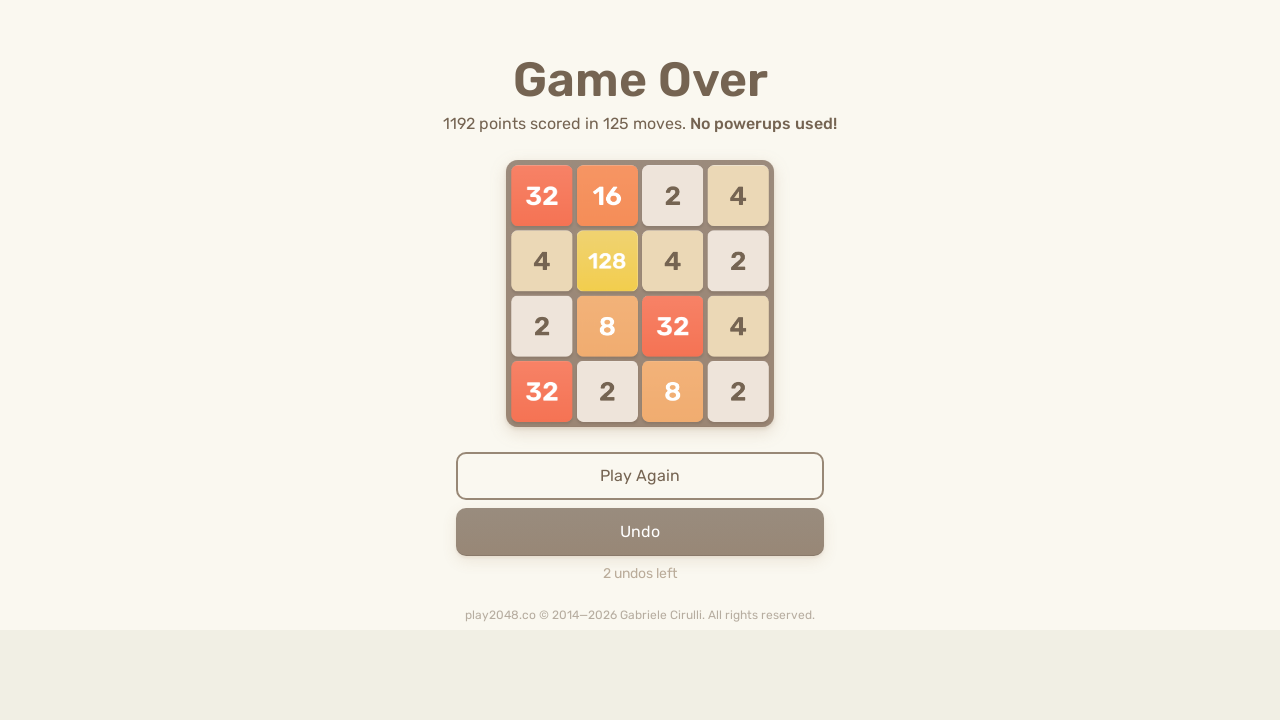

Waited 100ms for game to register moves
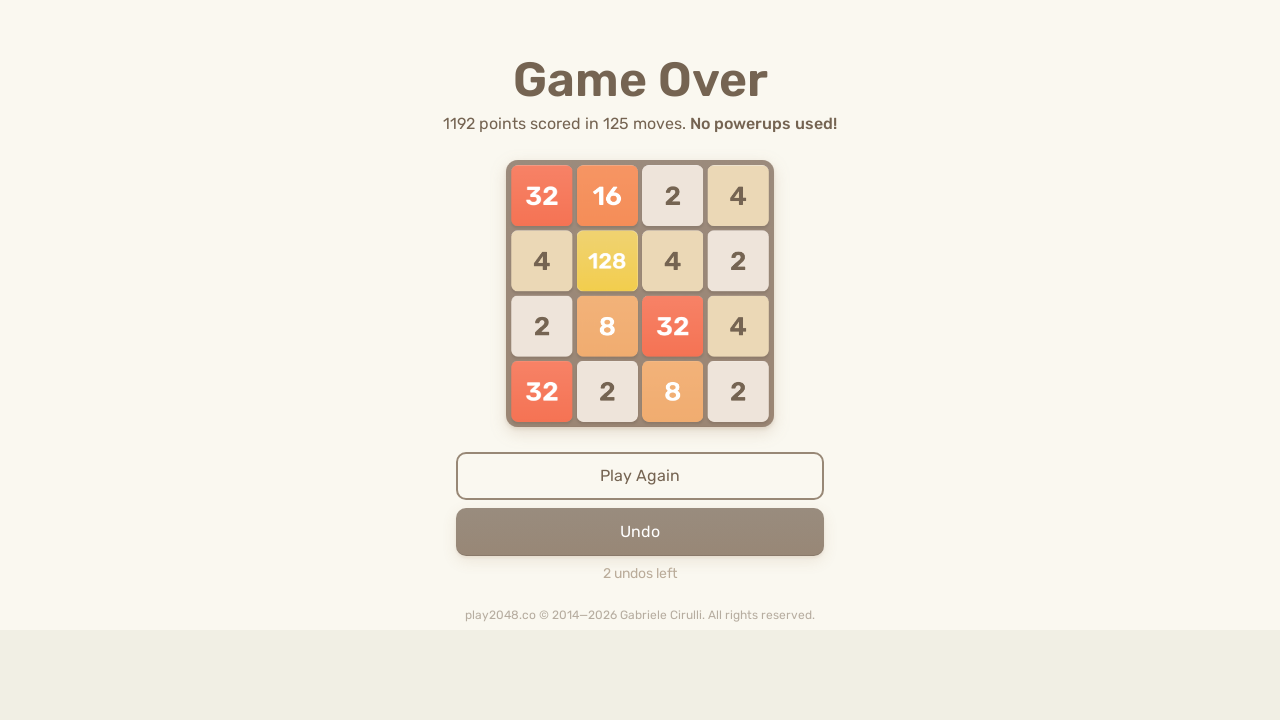

Located game-over element
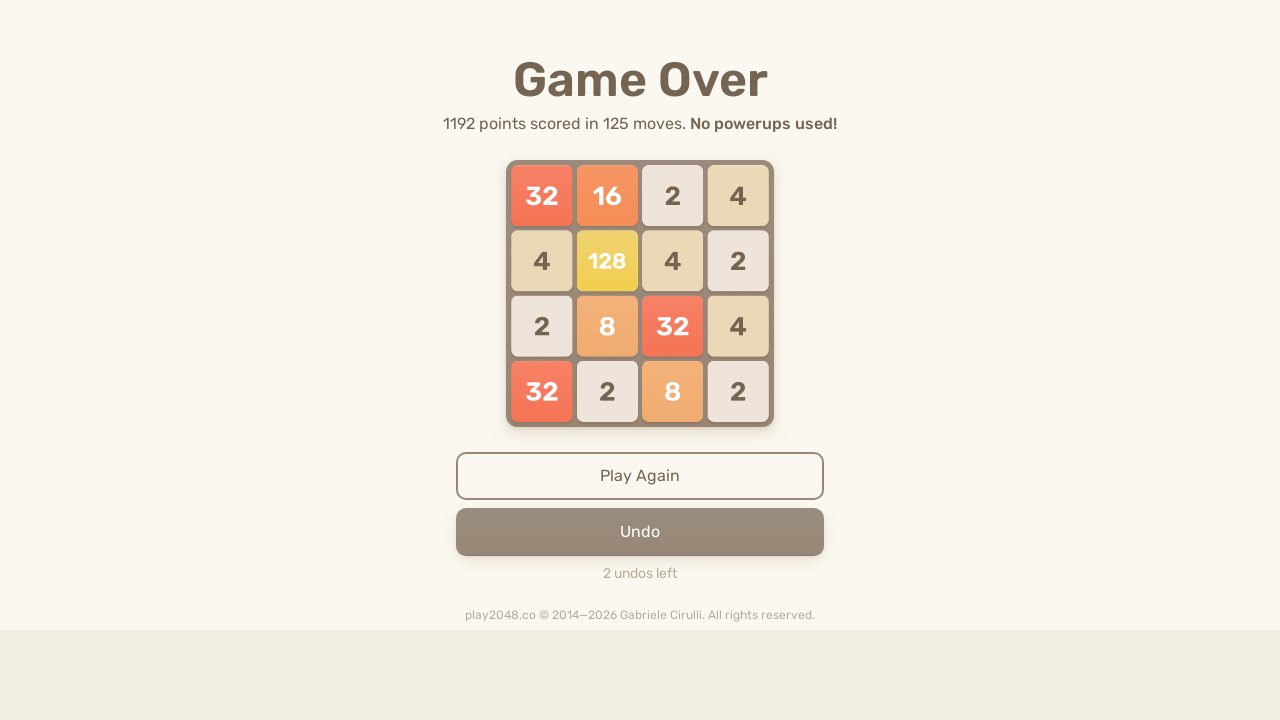

Pressed ArrowUp key
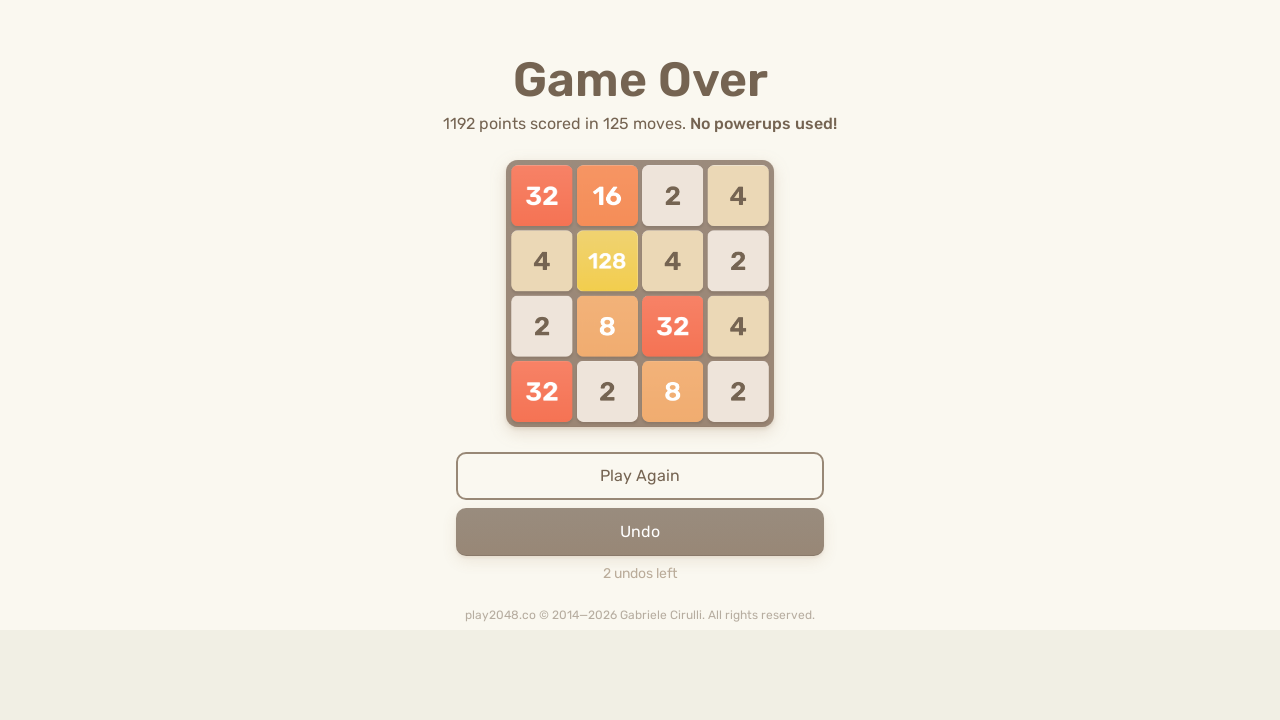

Pressed ArrowRight key
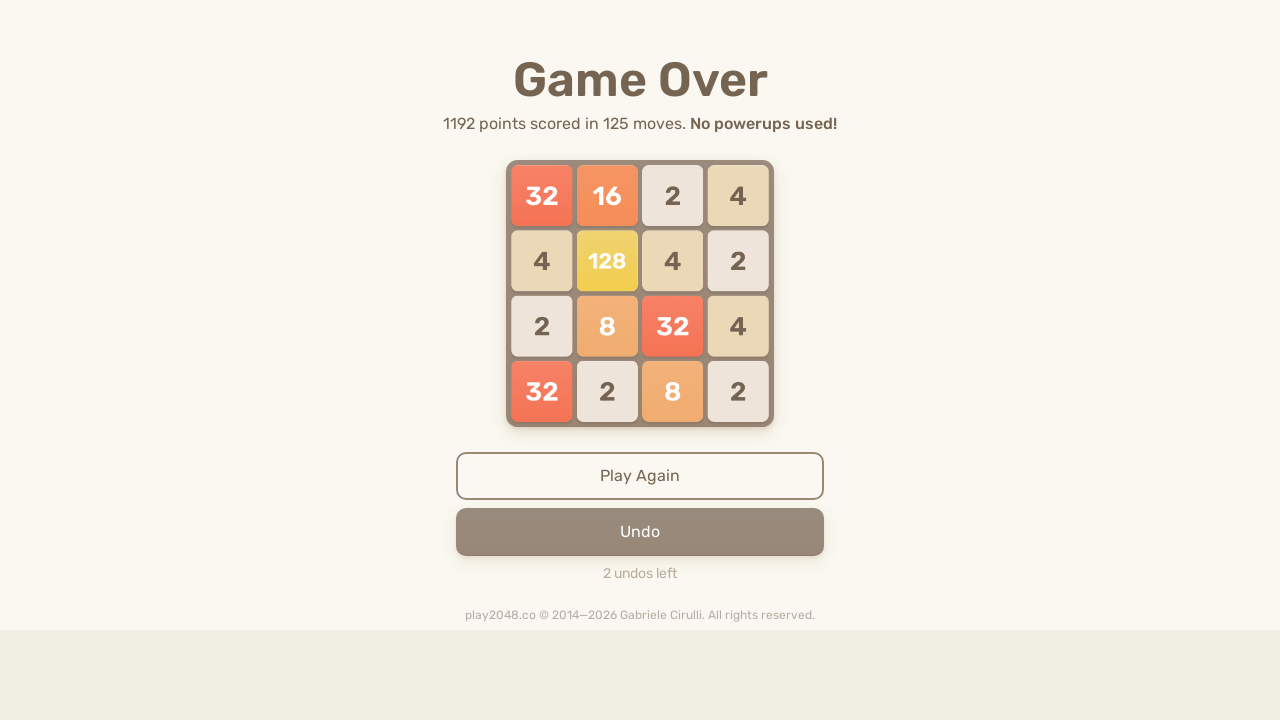

Pressed ArrowDown key
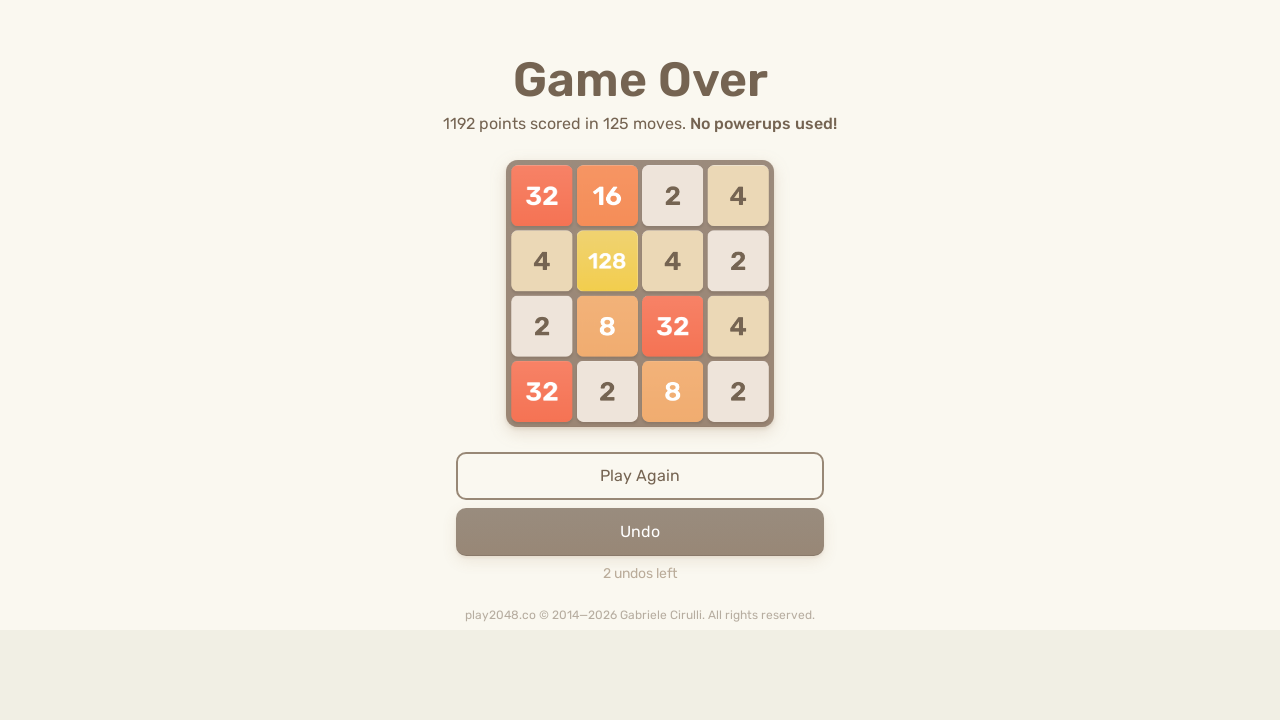

Pressed ArrowLeft key
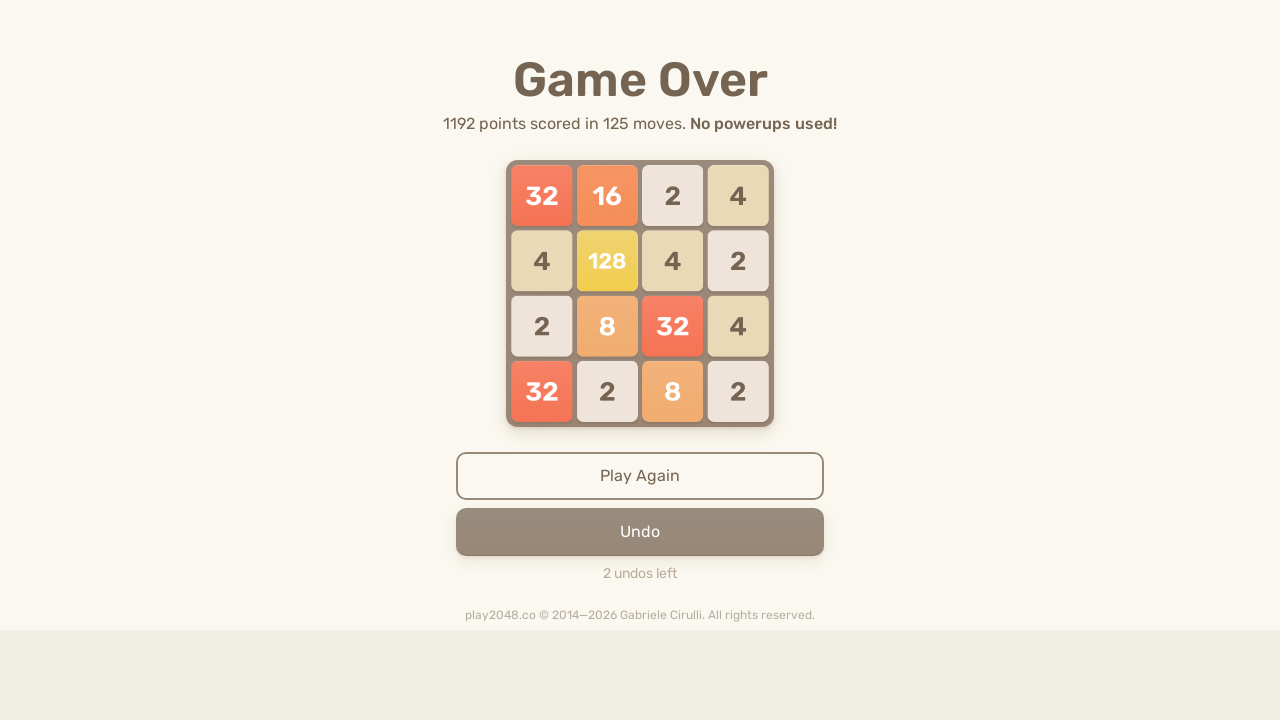

Waited 100ms for game to register moves
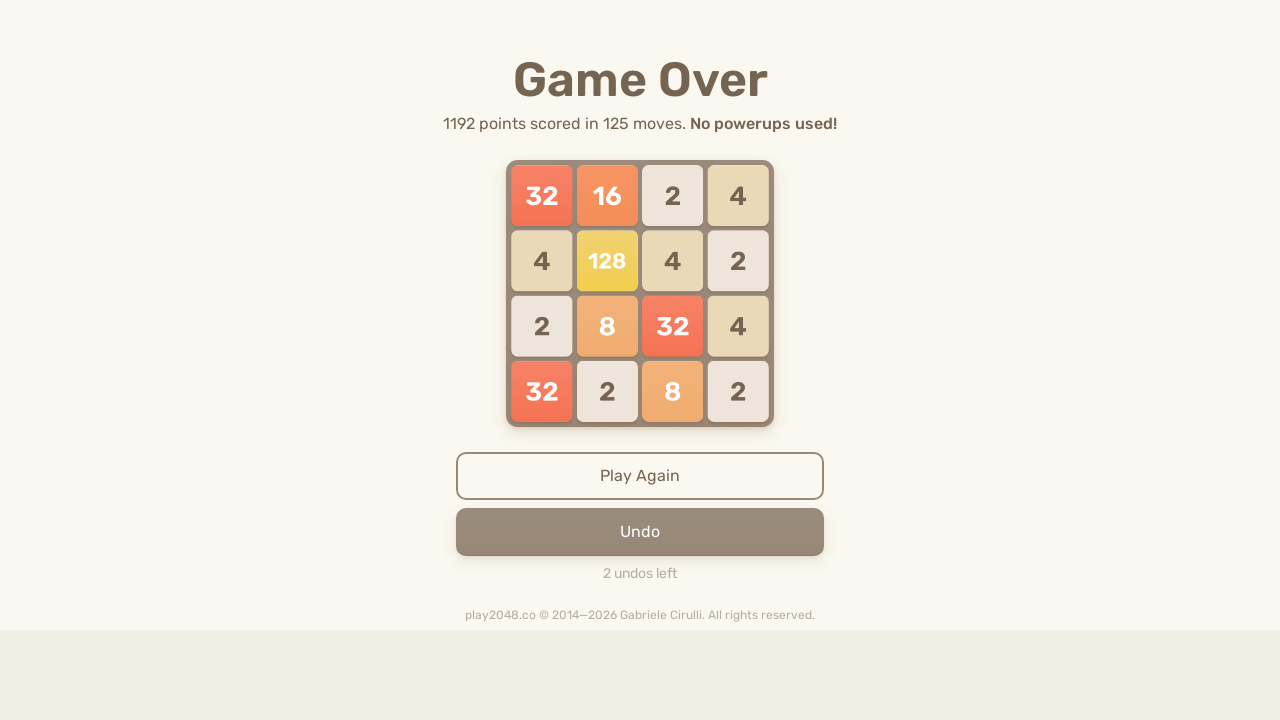

Located game-over element
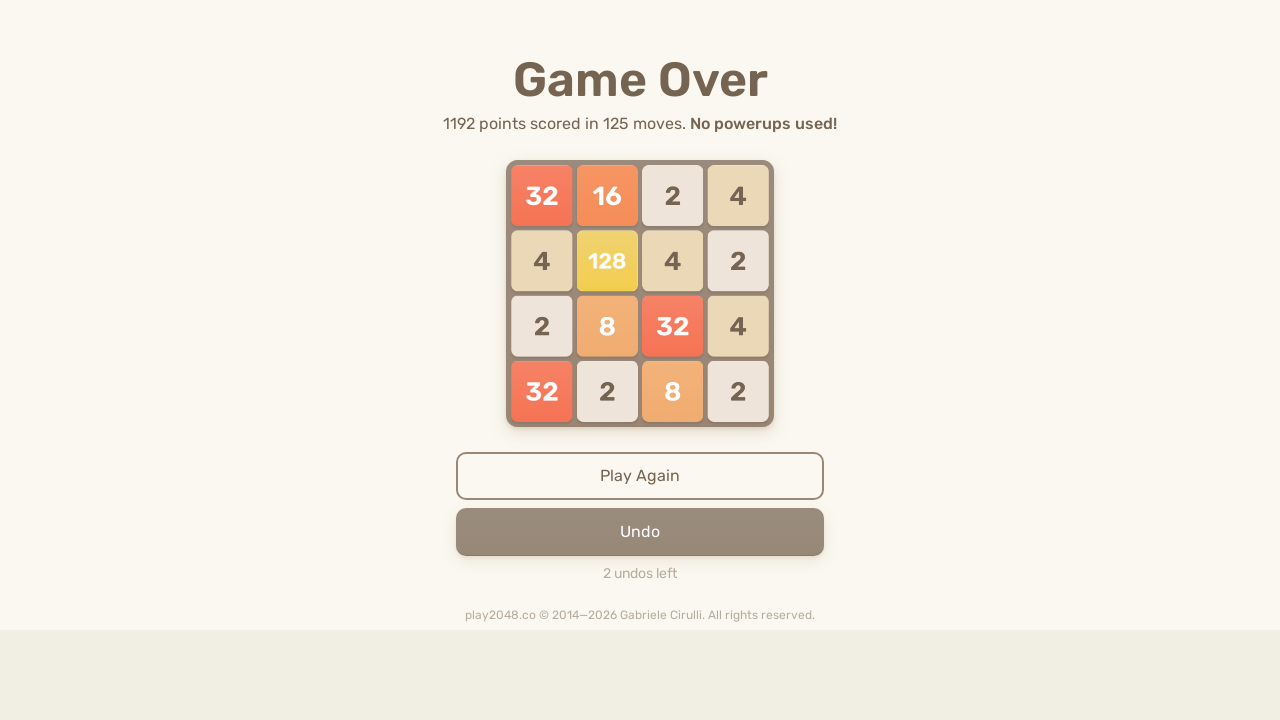

Pressed ArrowUp key
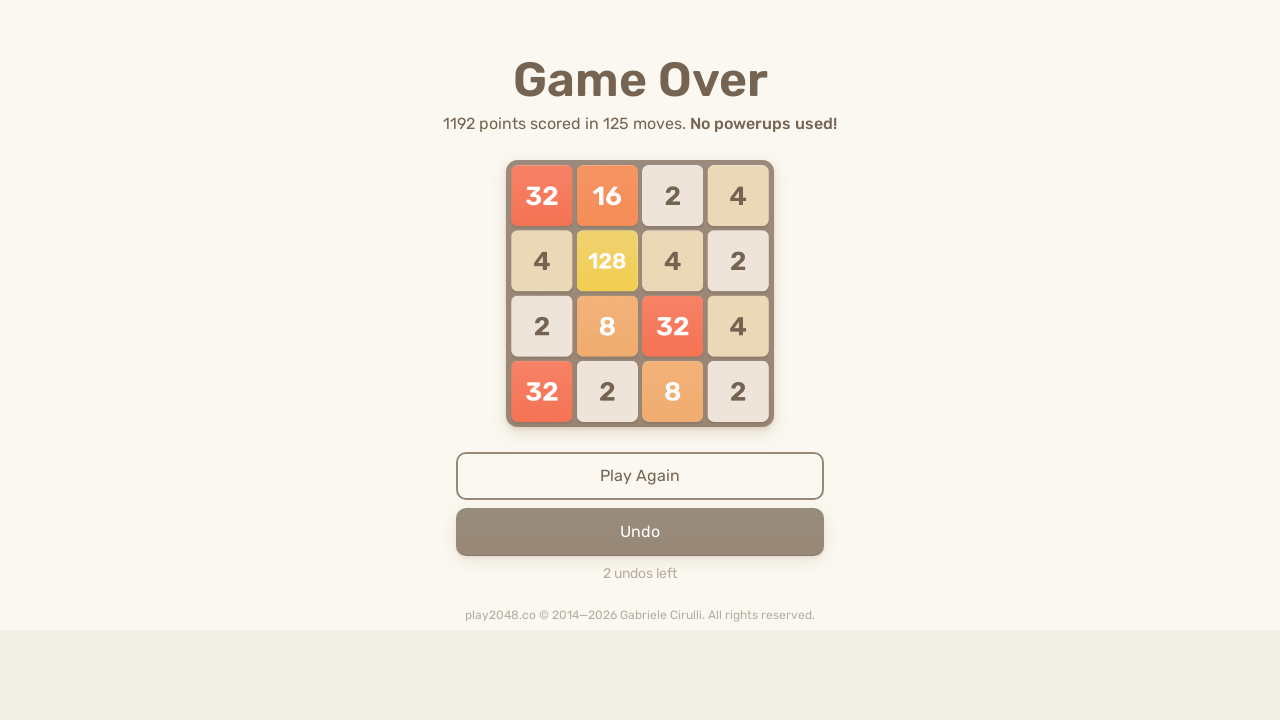

Pressed ArrowRight key
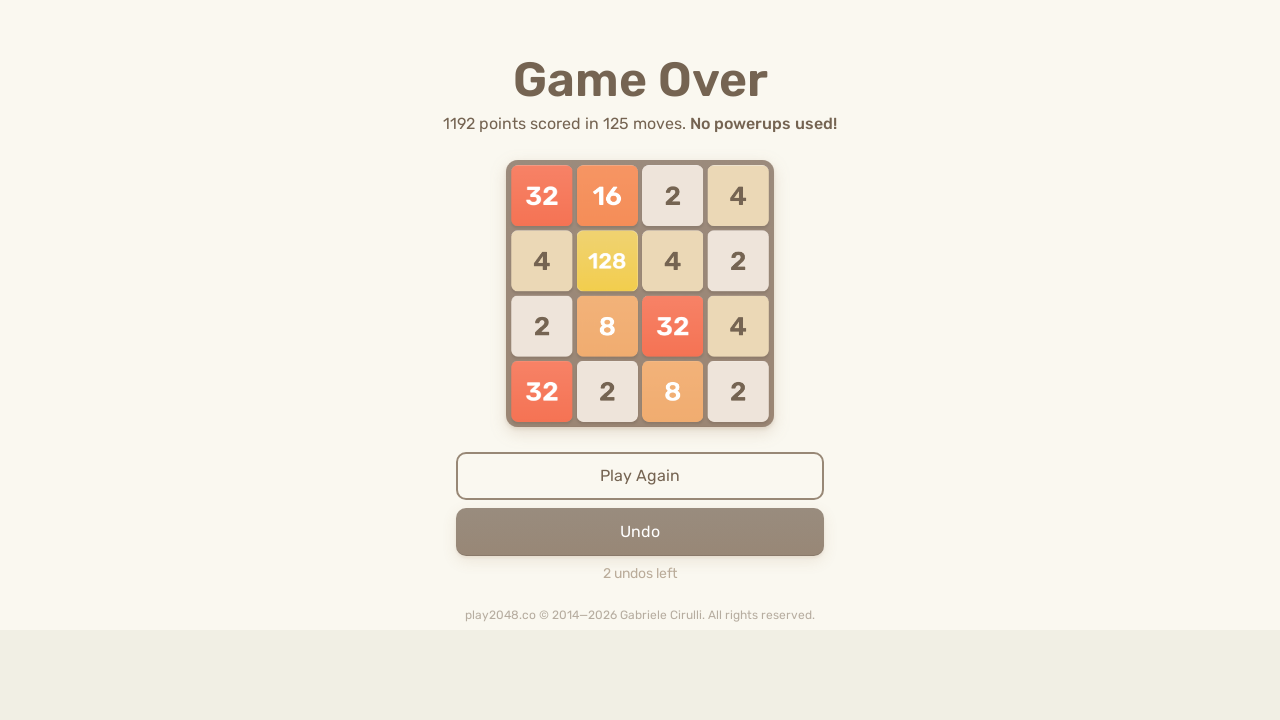

Pressed ArrowDown key
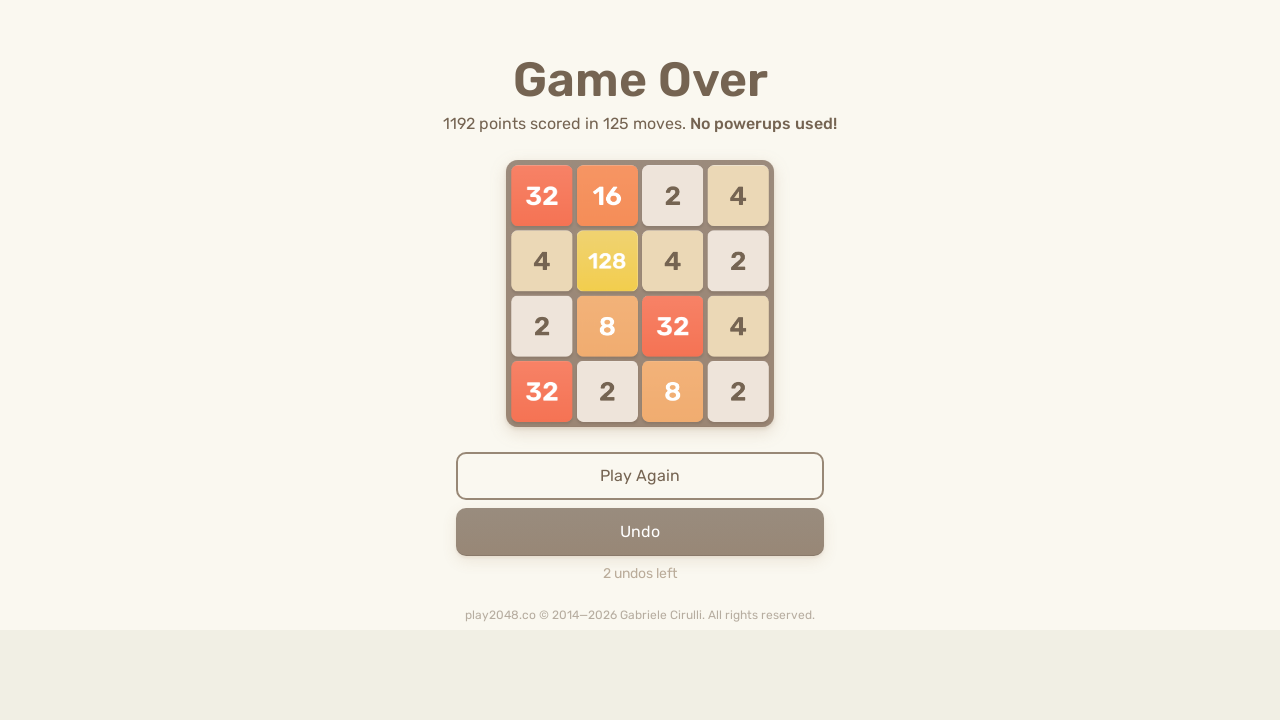

Pressed ArrowLeft key
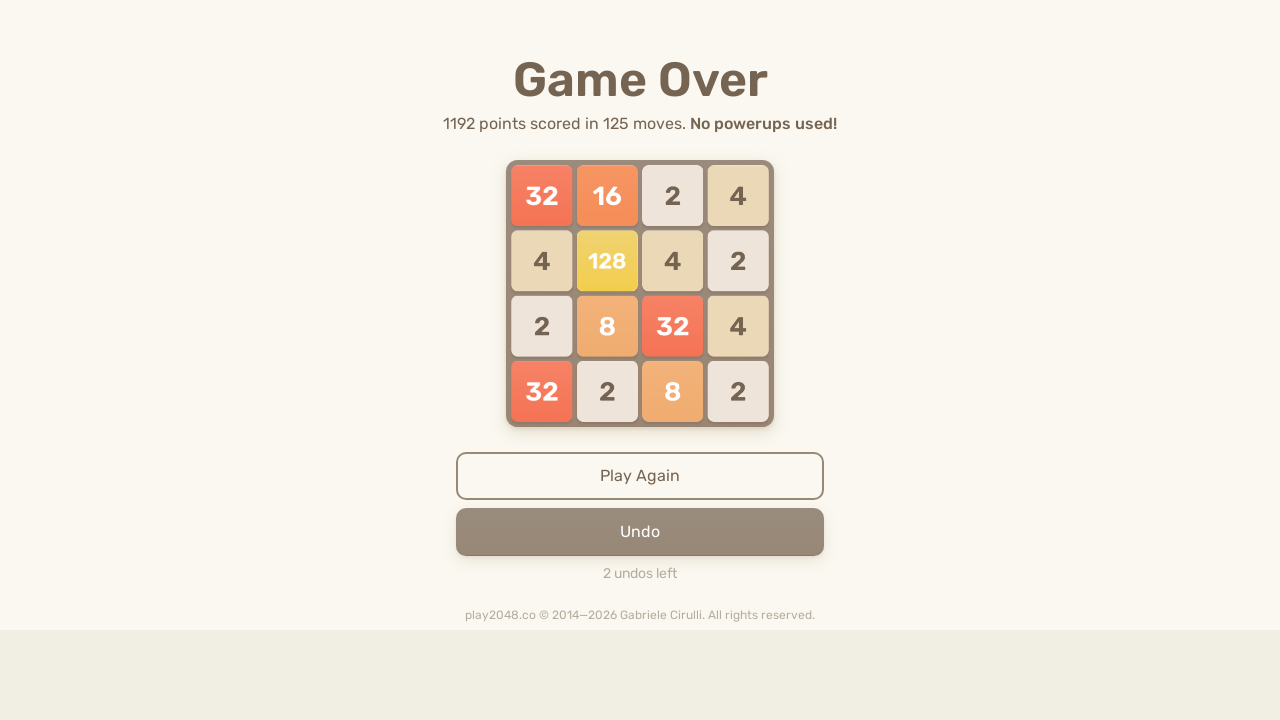

Waited 100ms for game to register moves
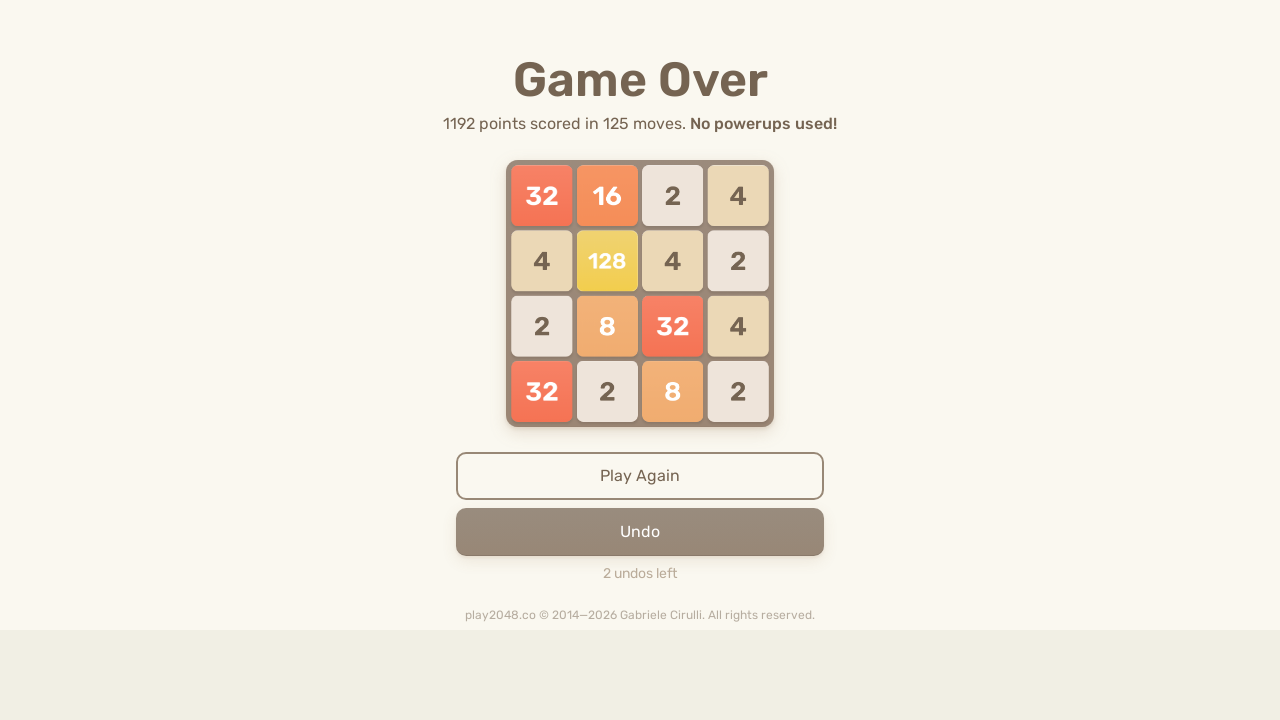

Located game-over element
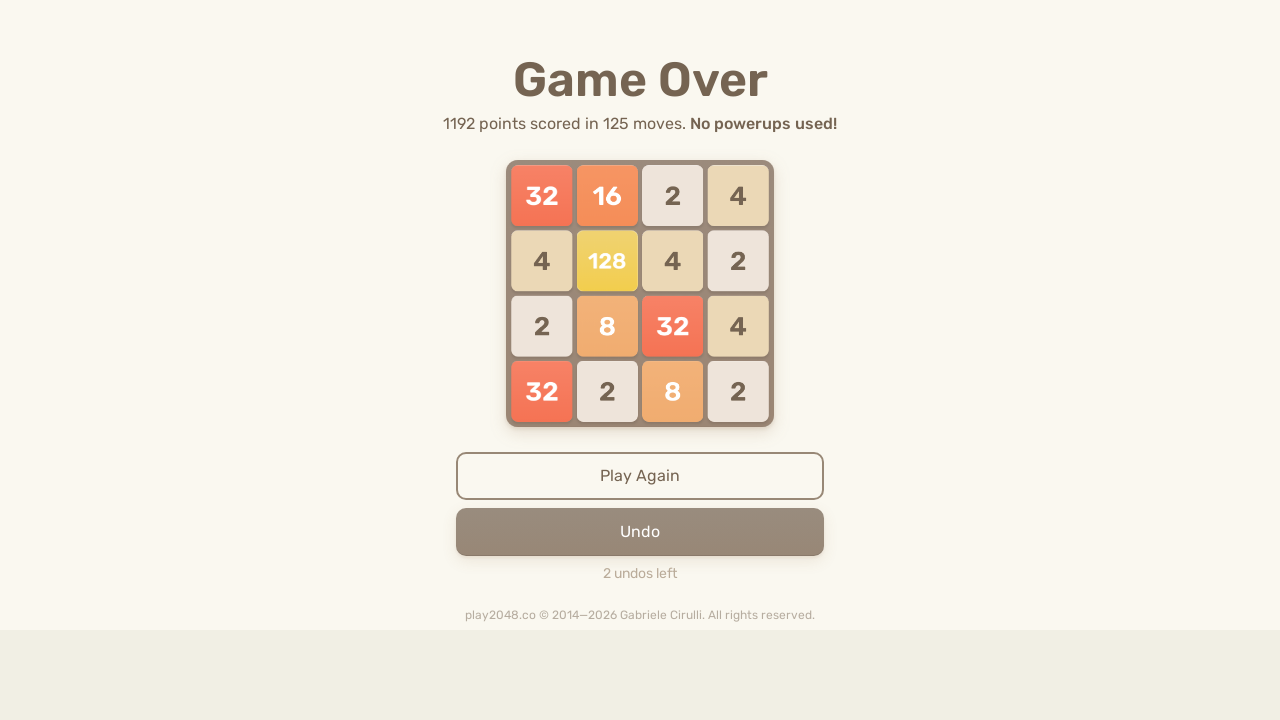

Pressed ArrowUp key
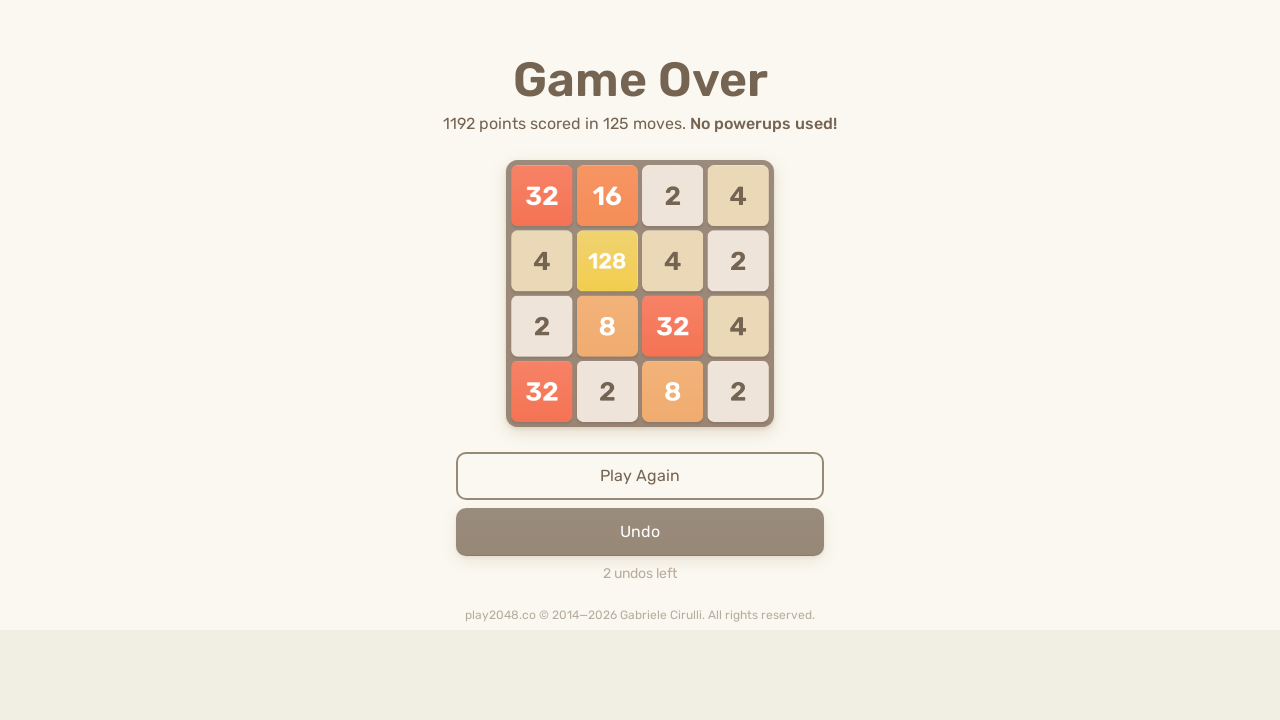

Pressed ArrowRight key
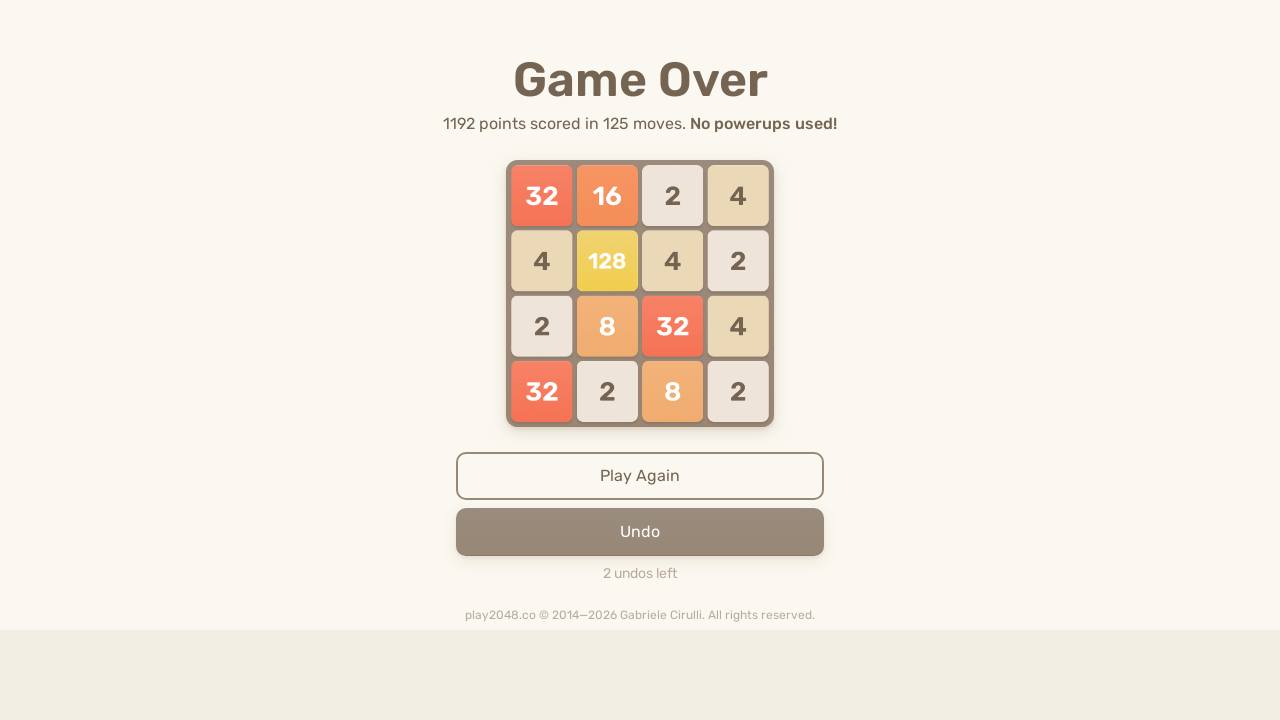

Pressed ArrowDown key
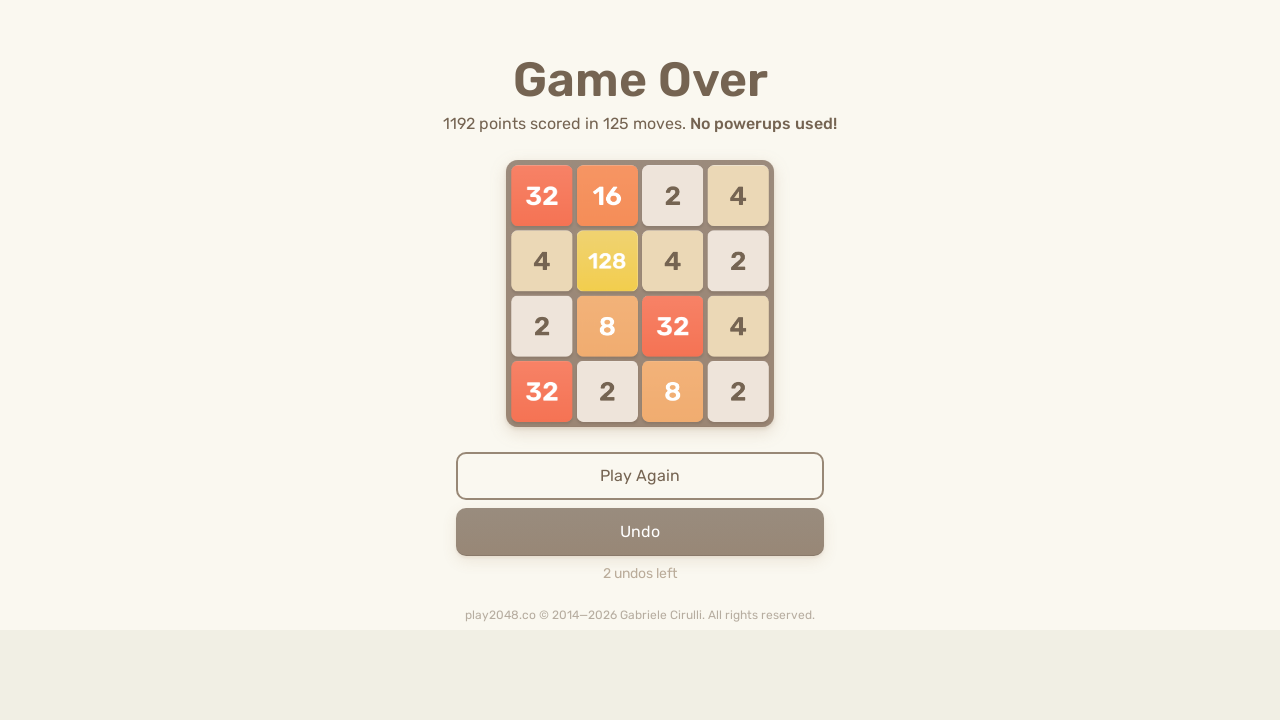

Pressed ArrowLeft key
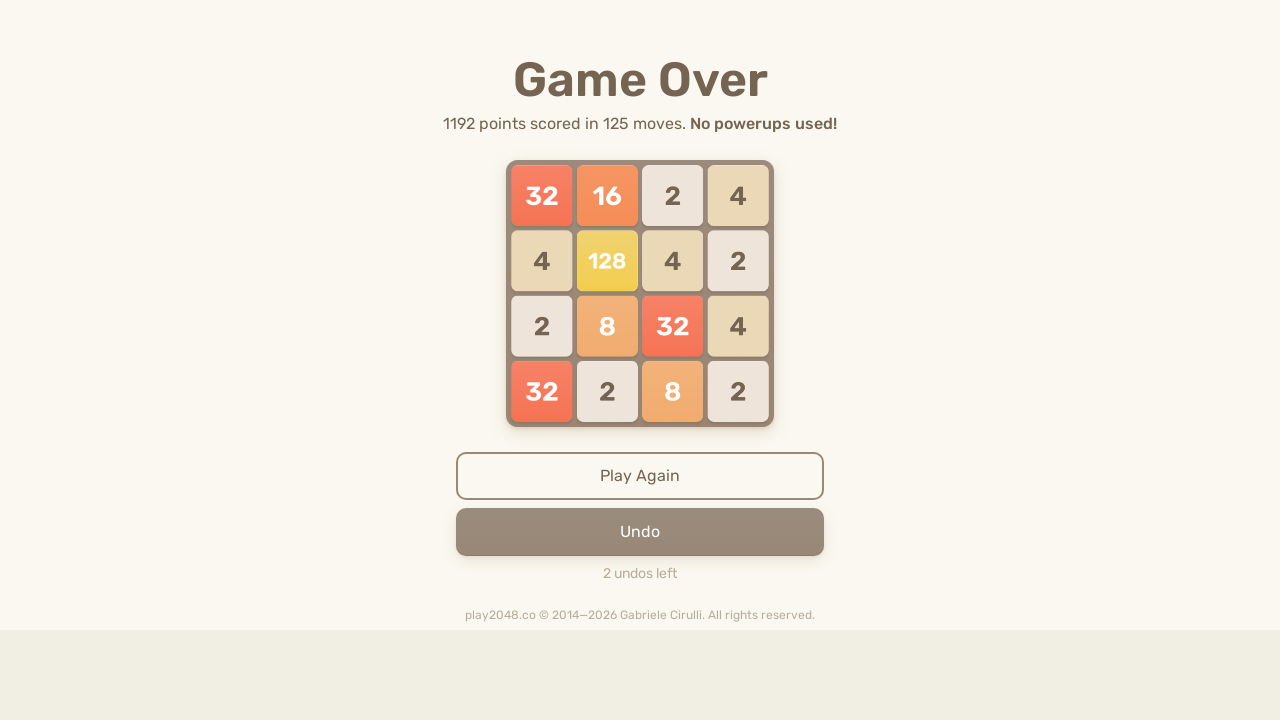

Waited 100ms for game to register moves
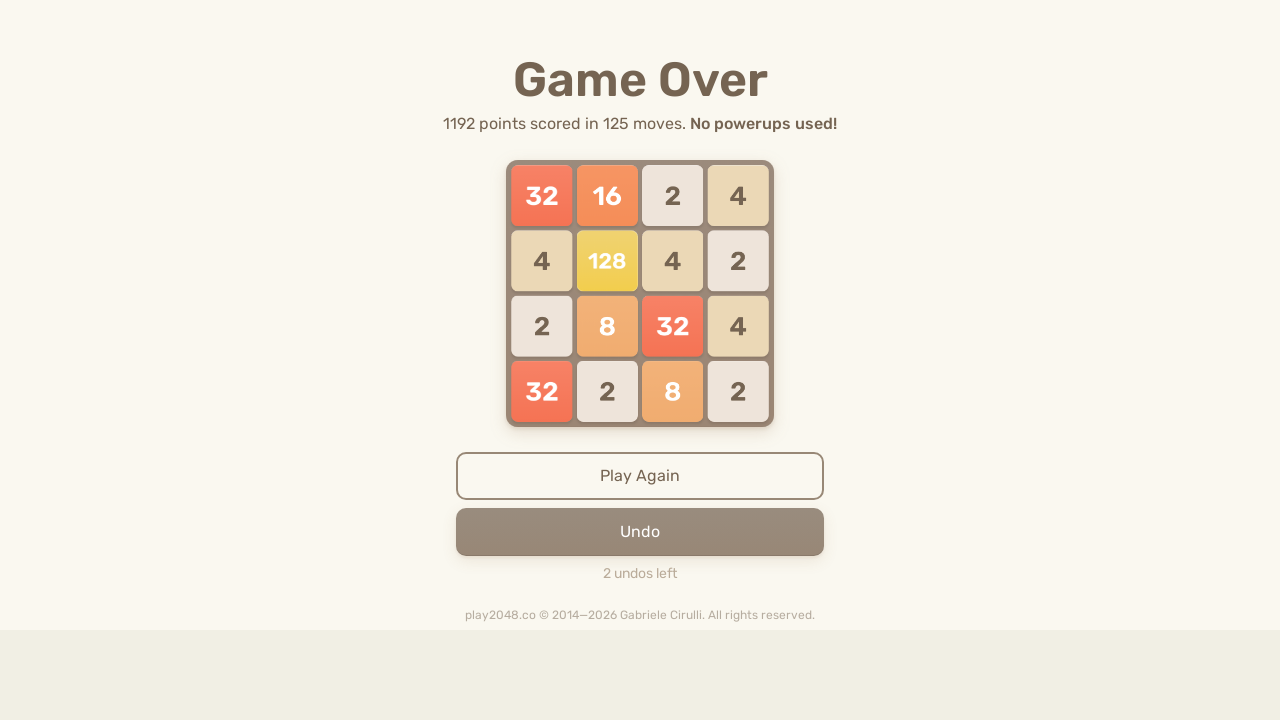

Located game-over element
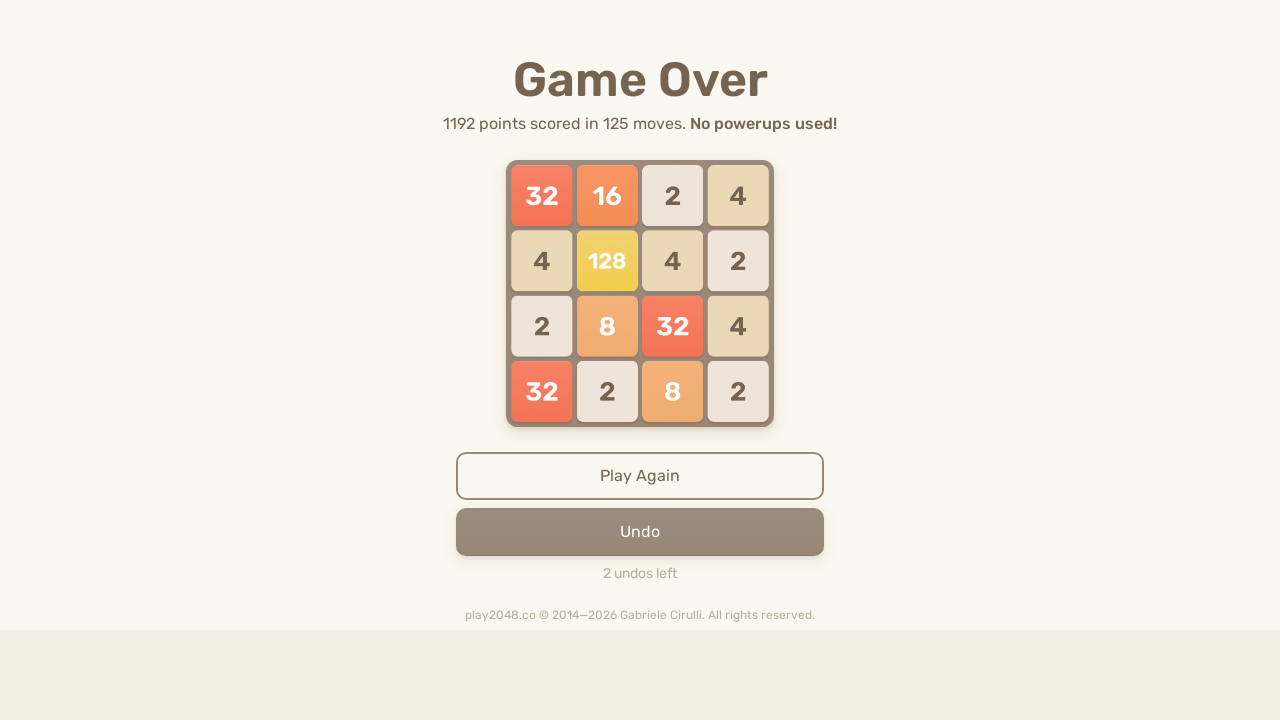

Pressed ArrowUp key
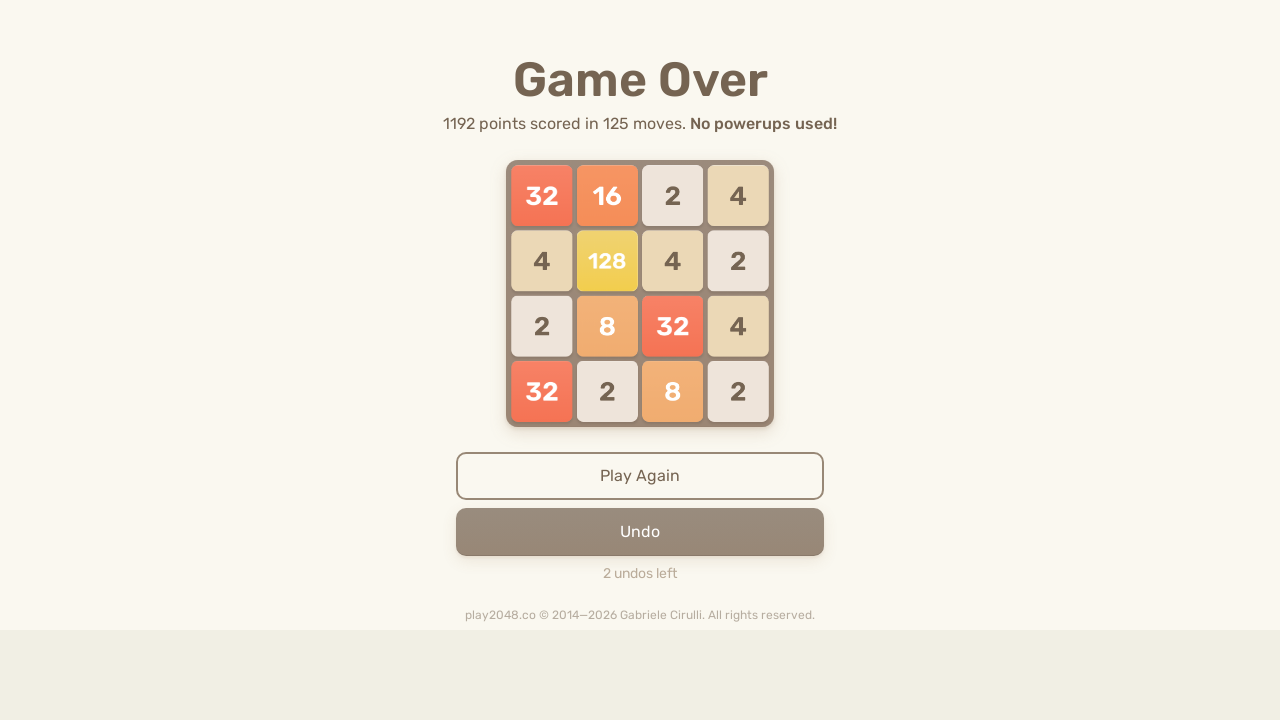

Pressed ArrowRight key
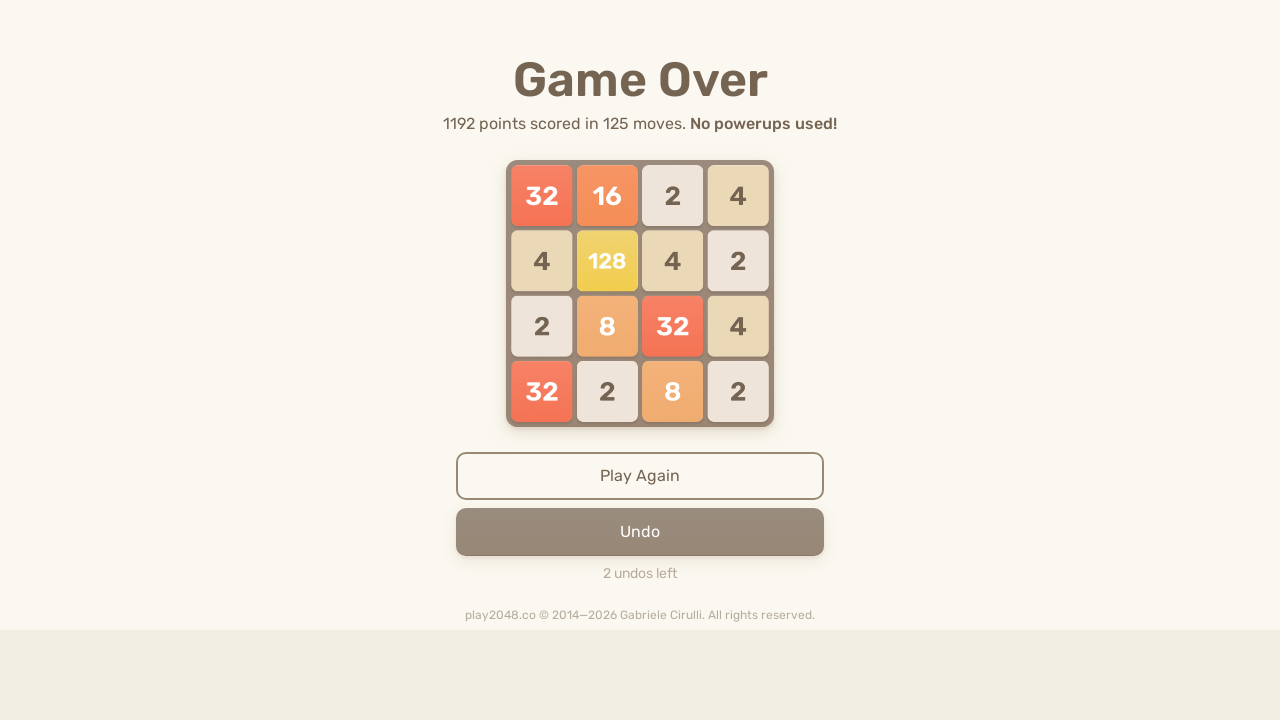

Pressed ArrowDown key
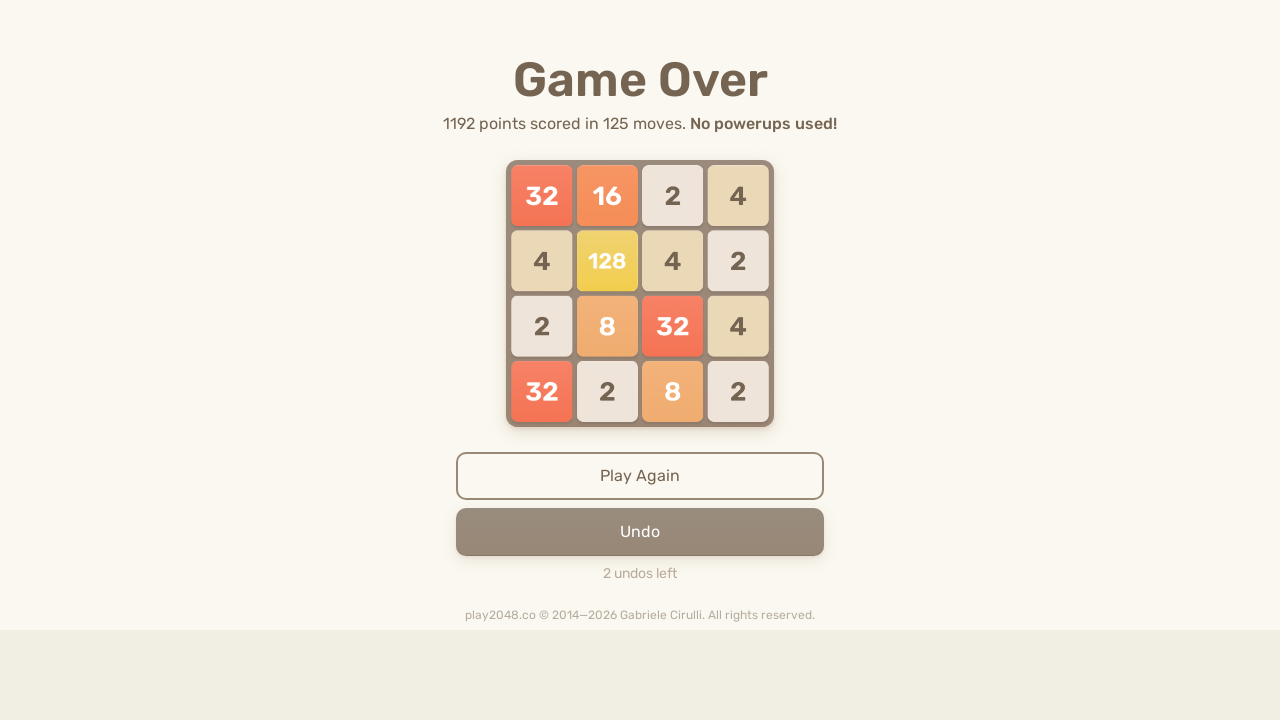

Pressed ArrowLeft key
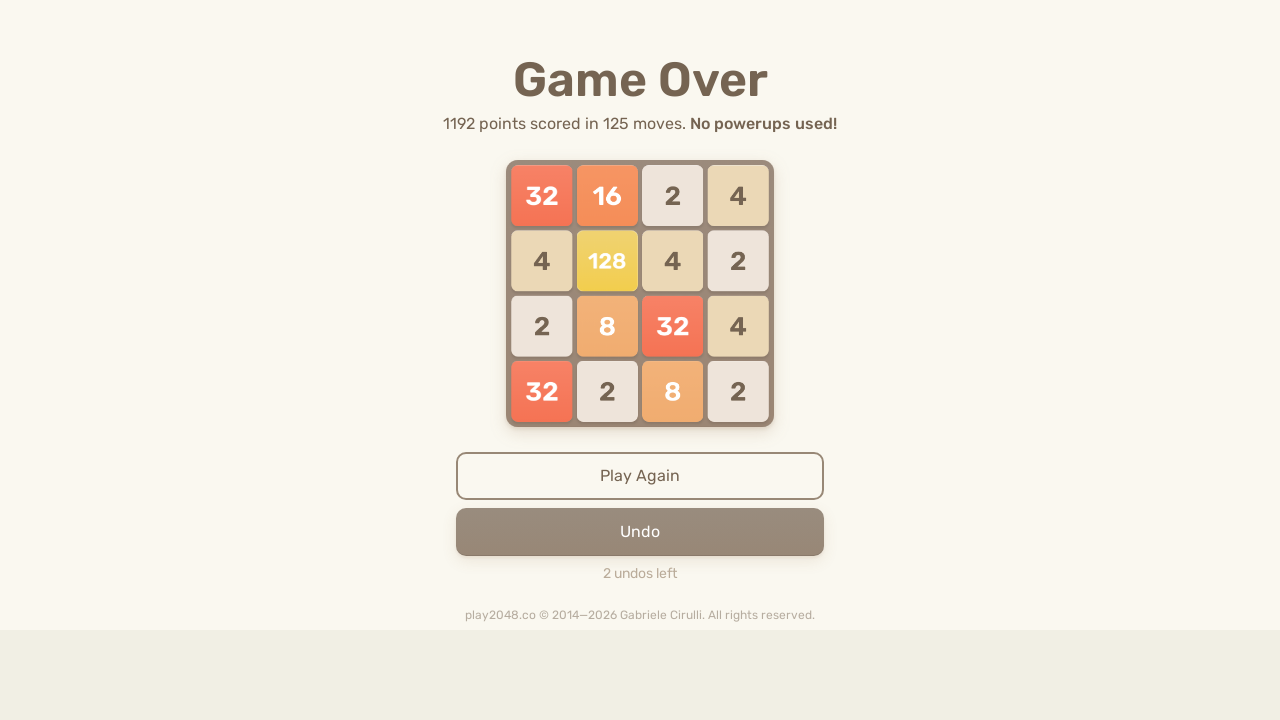

Waited 100ms for game to register moves
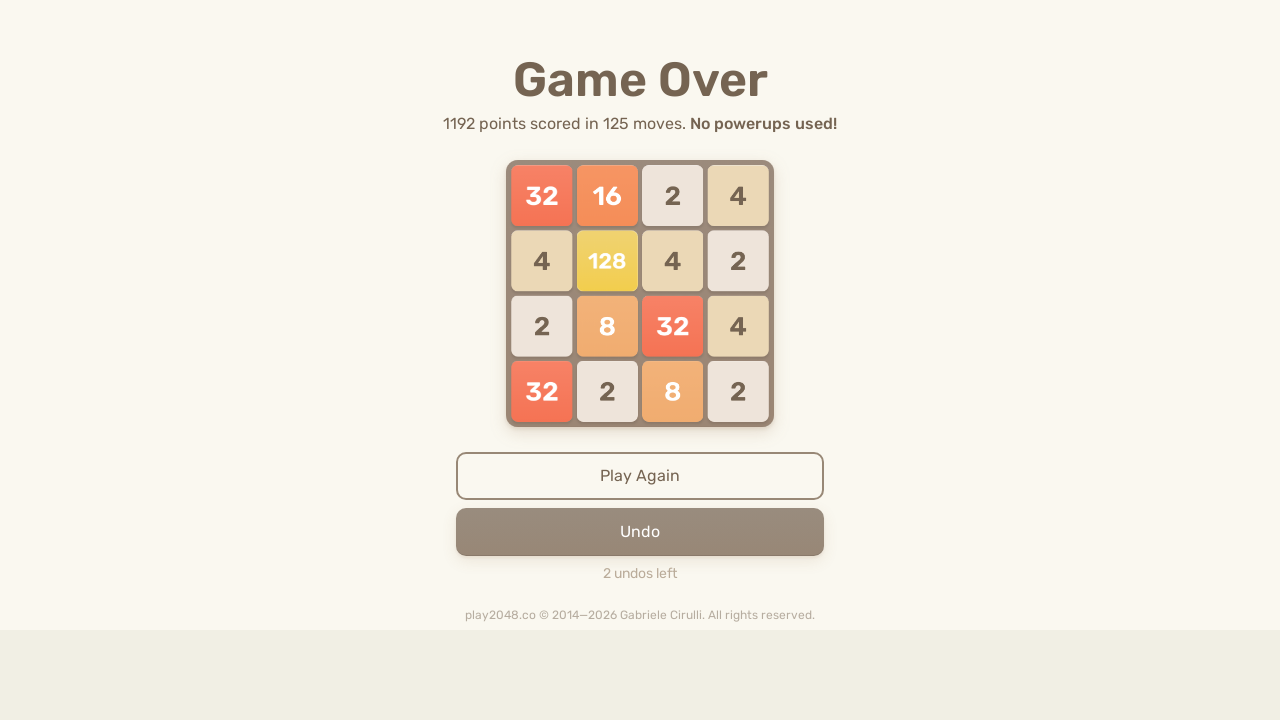

Located game-over element
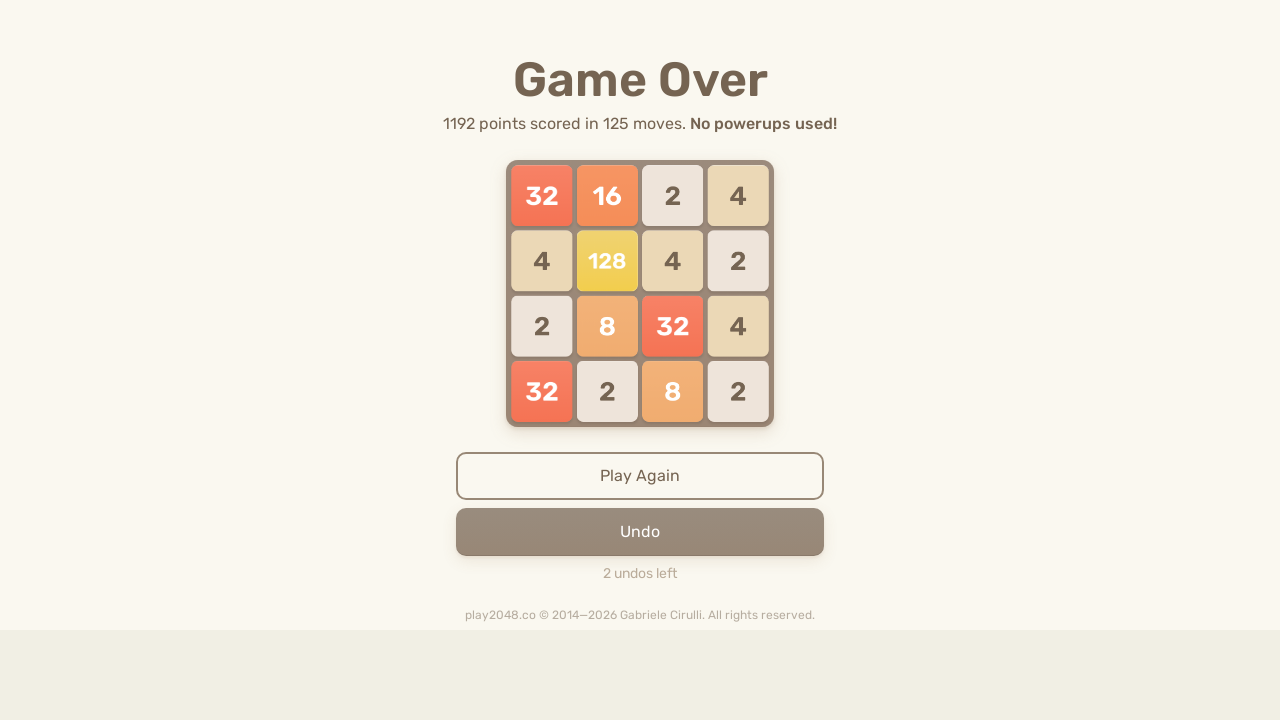

Pressed ArrowUp key
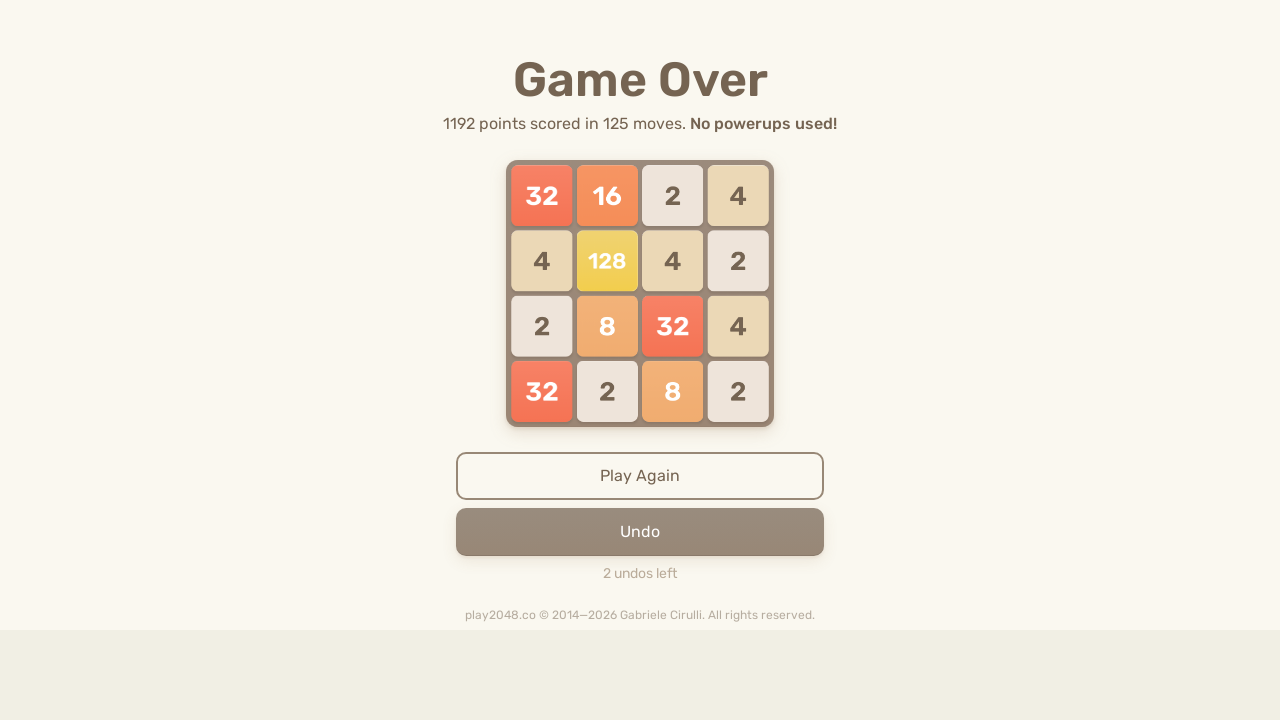

Pressed ArrowRight key
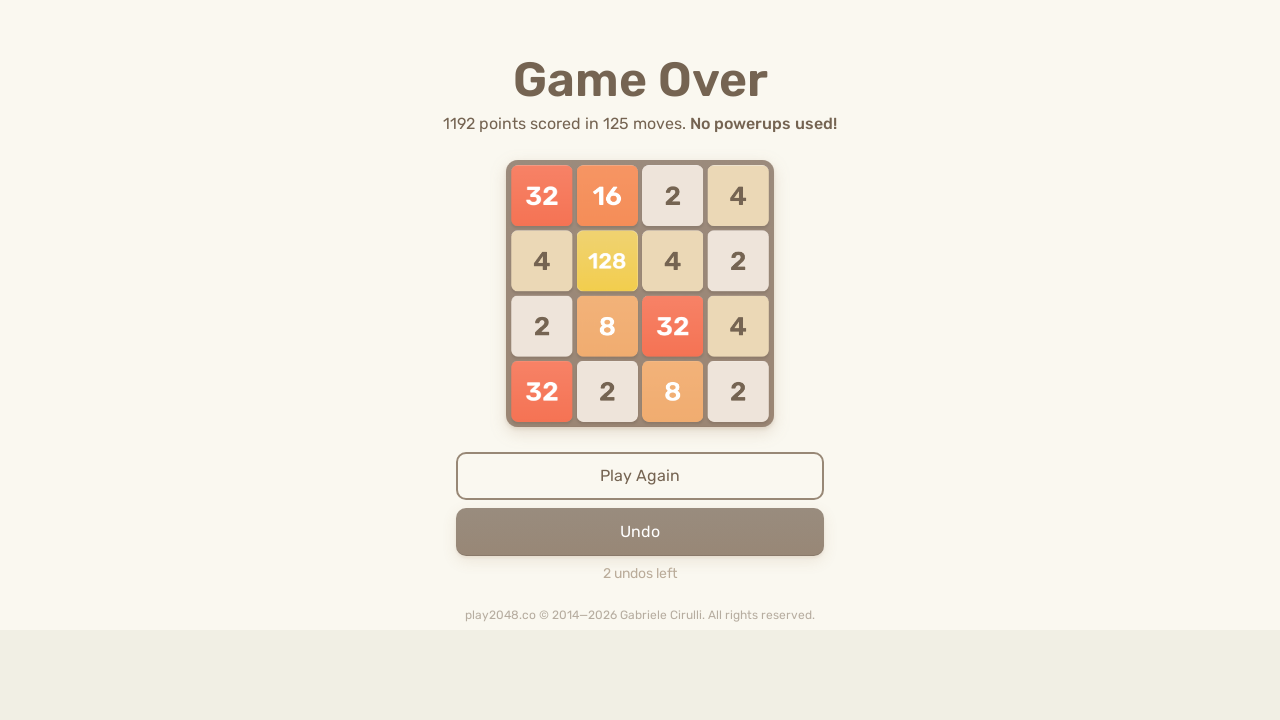

Pressed ArrowDown key
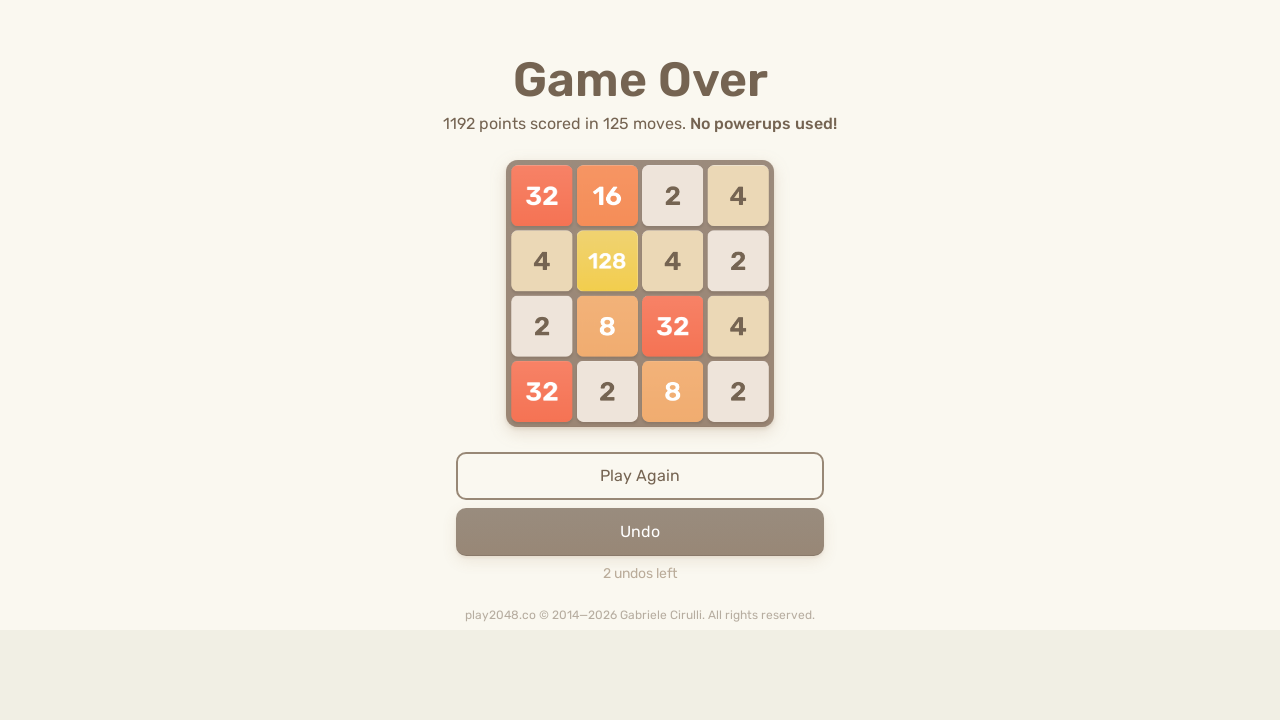

Pressed ArrowLeft key
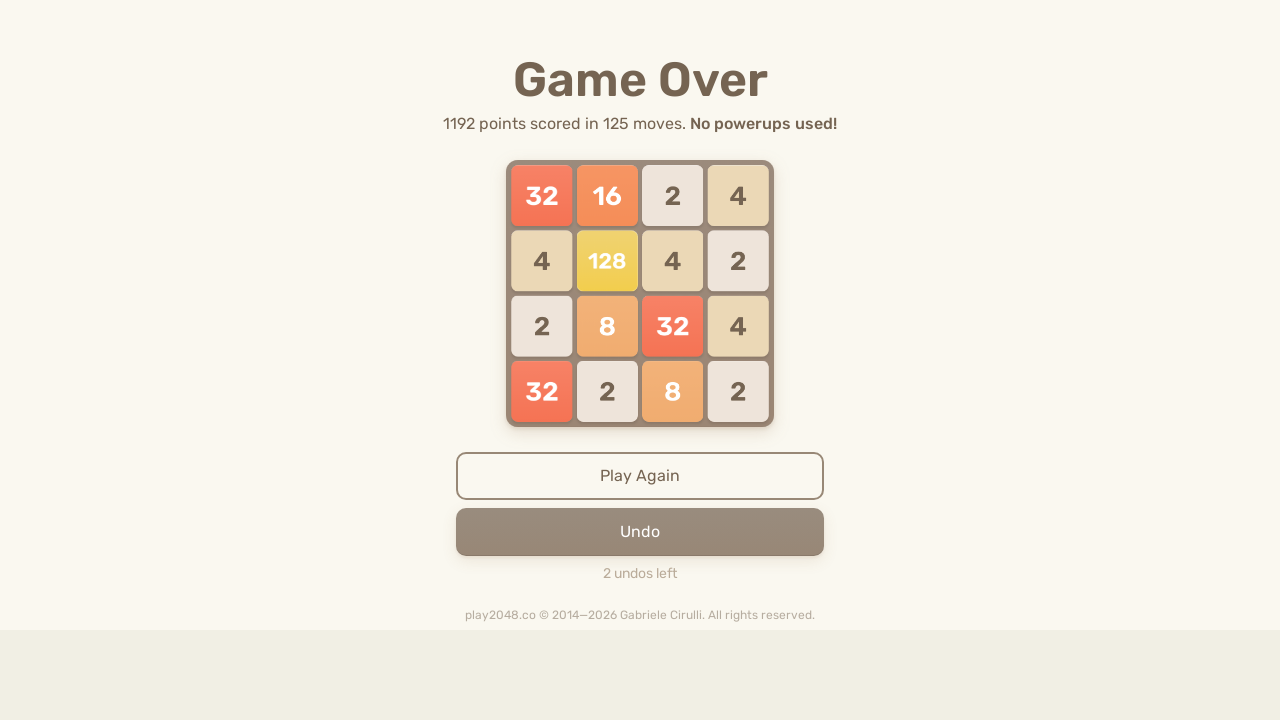

Waited 100ms for game to register moves
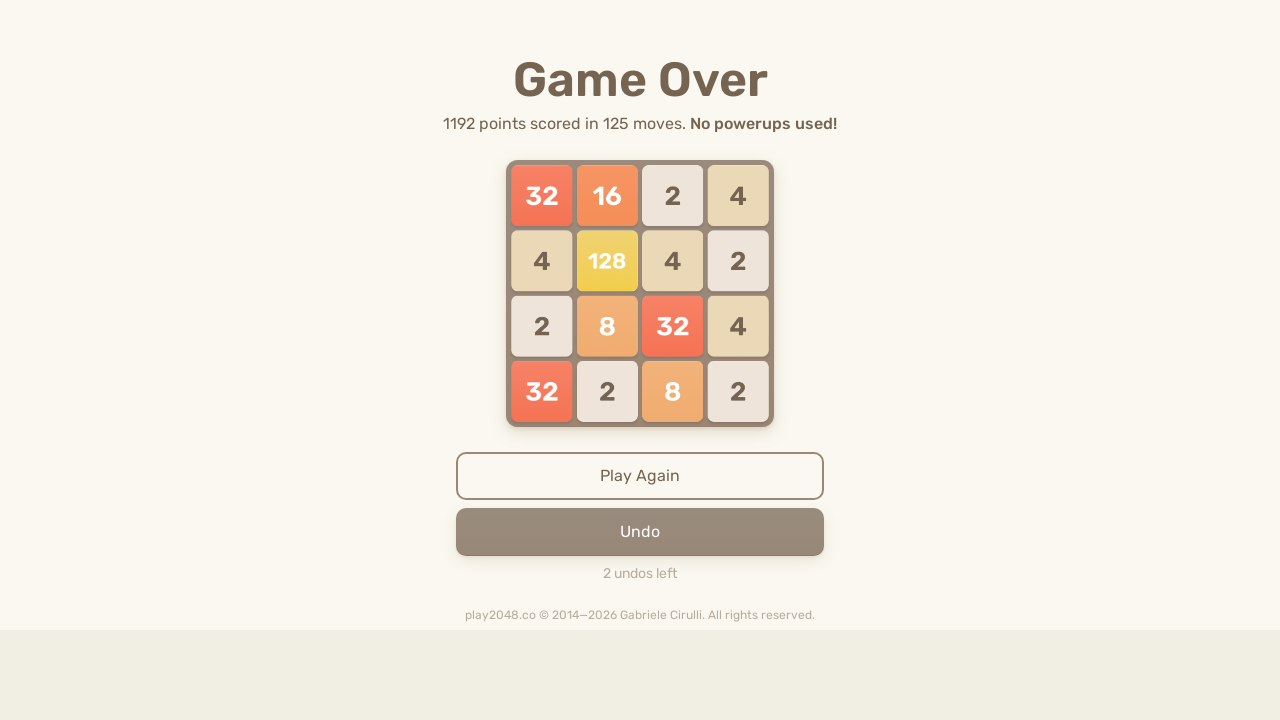

Located game-over element
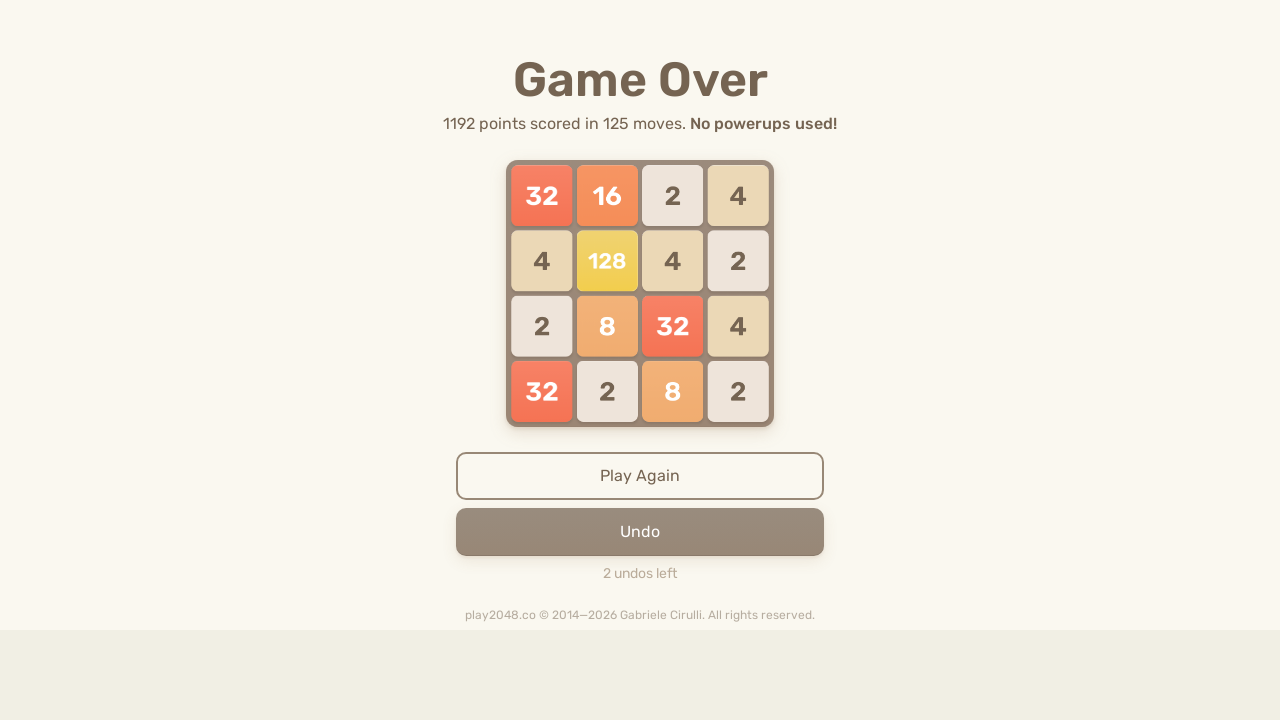

Pressed ArrowUp key
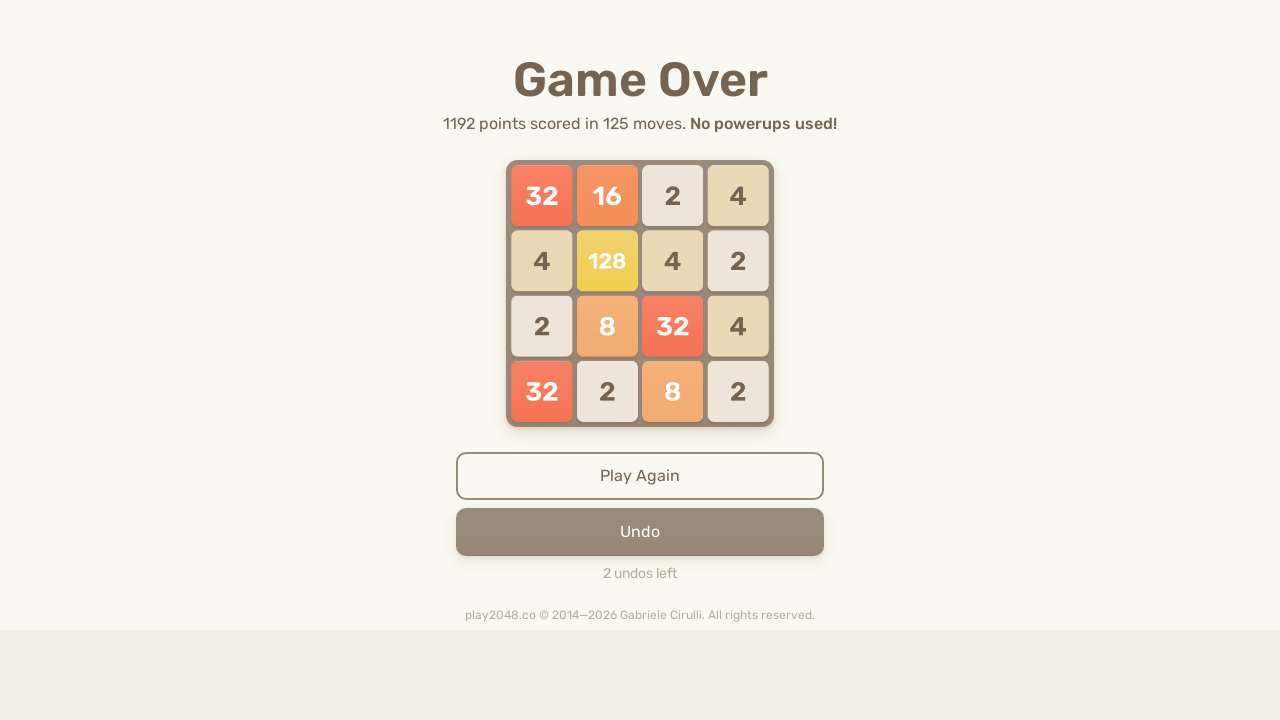

Pressed ArrowRight key
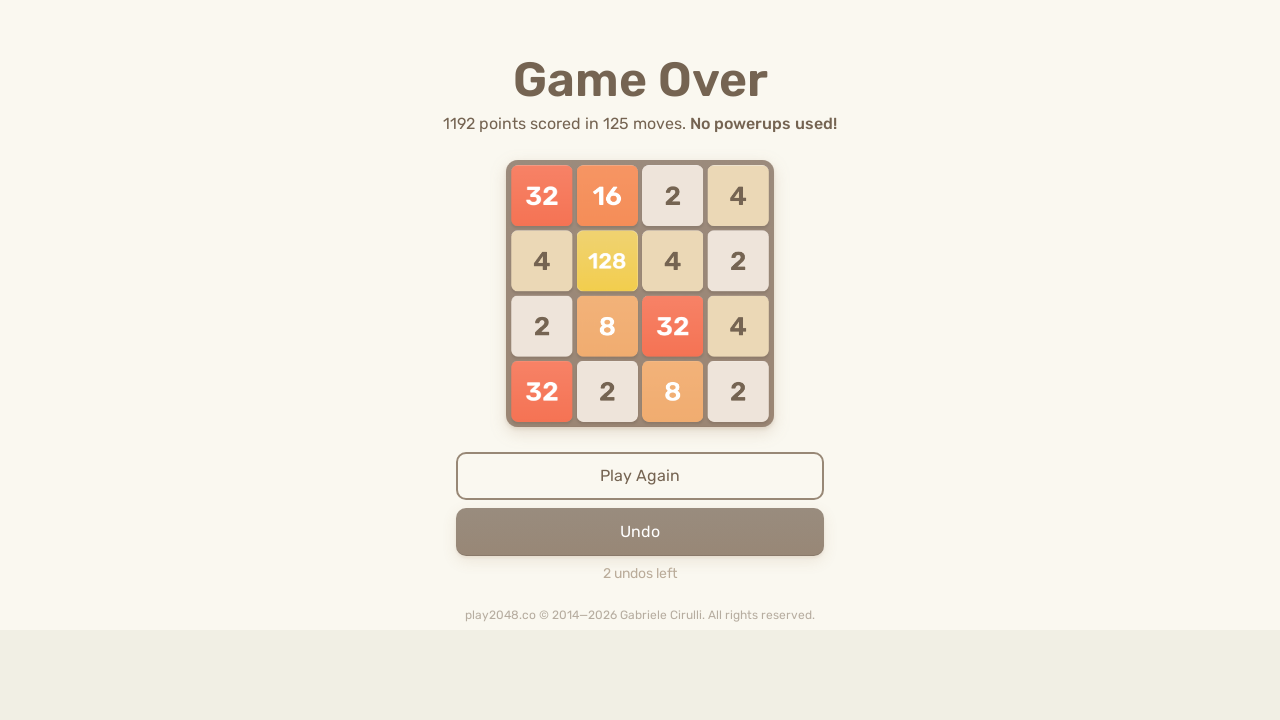

Pressed ArrowDown key
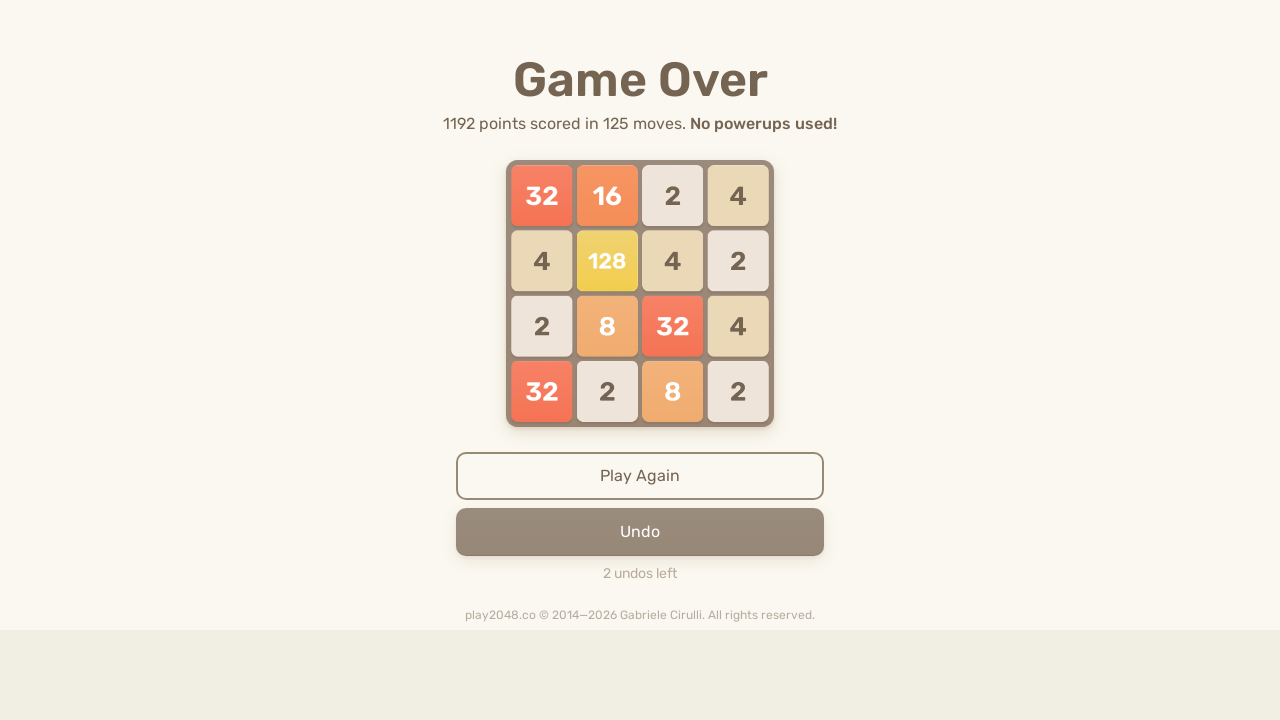

Pressed ArrowLeft key
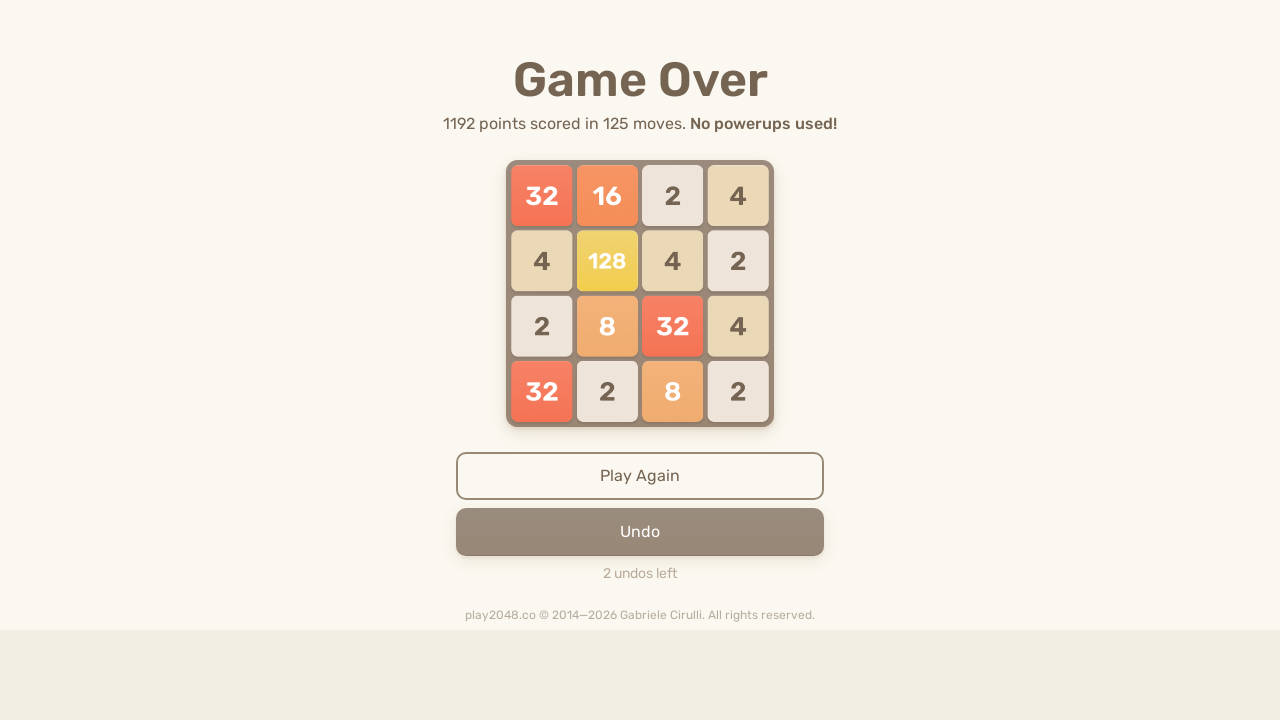

Waited 100ms for game to register moves
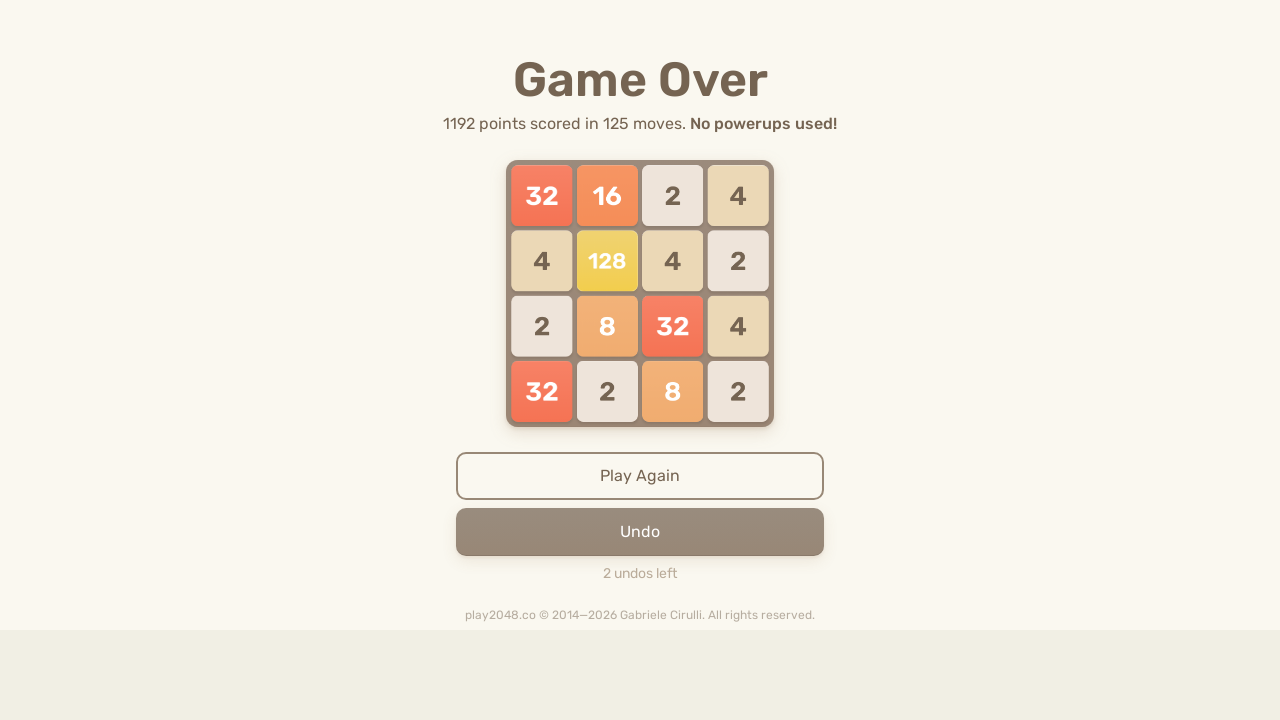

Located game-over element
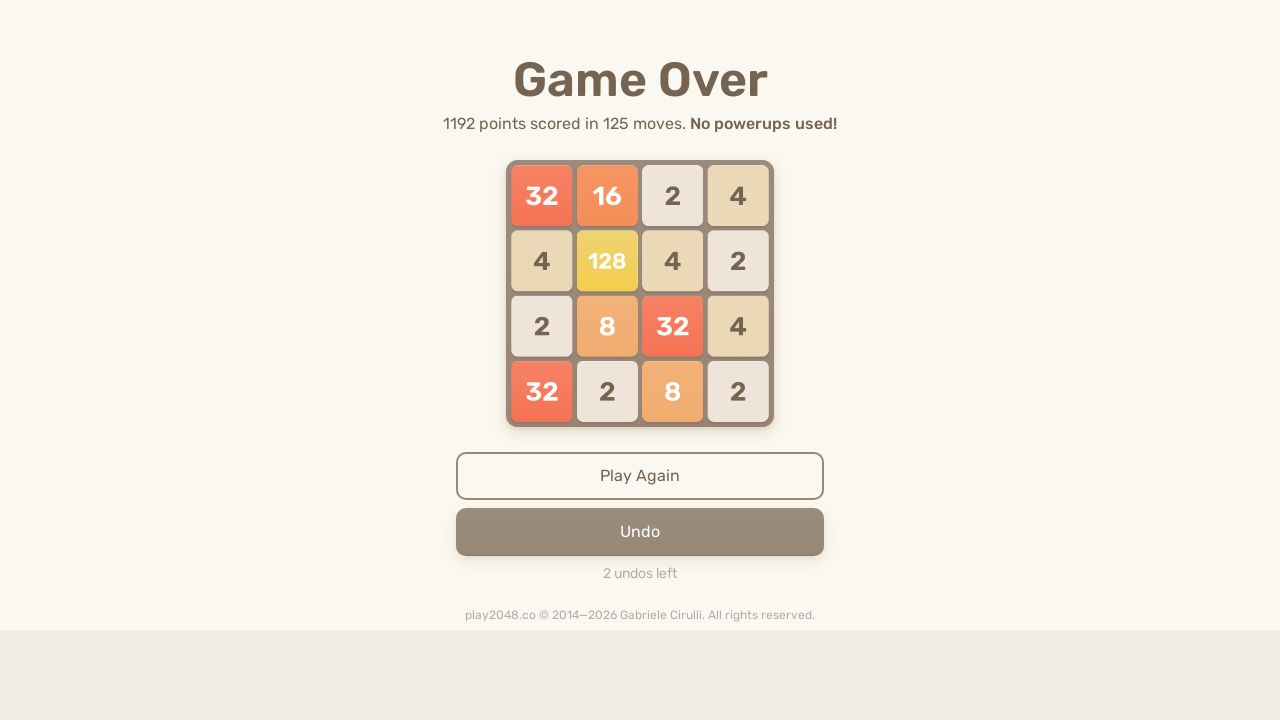

Pressed ArrowUp key
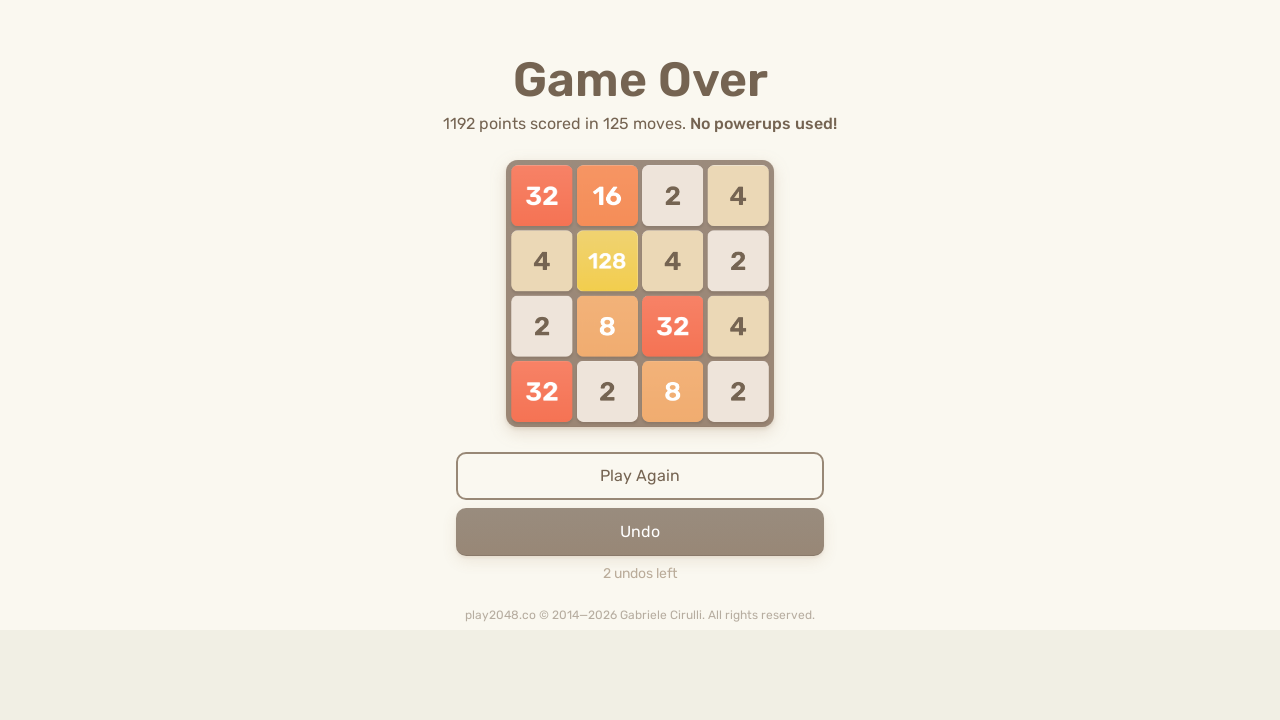

Pressed ArrowRight key
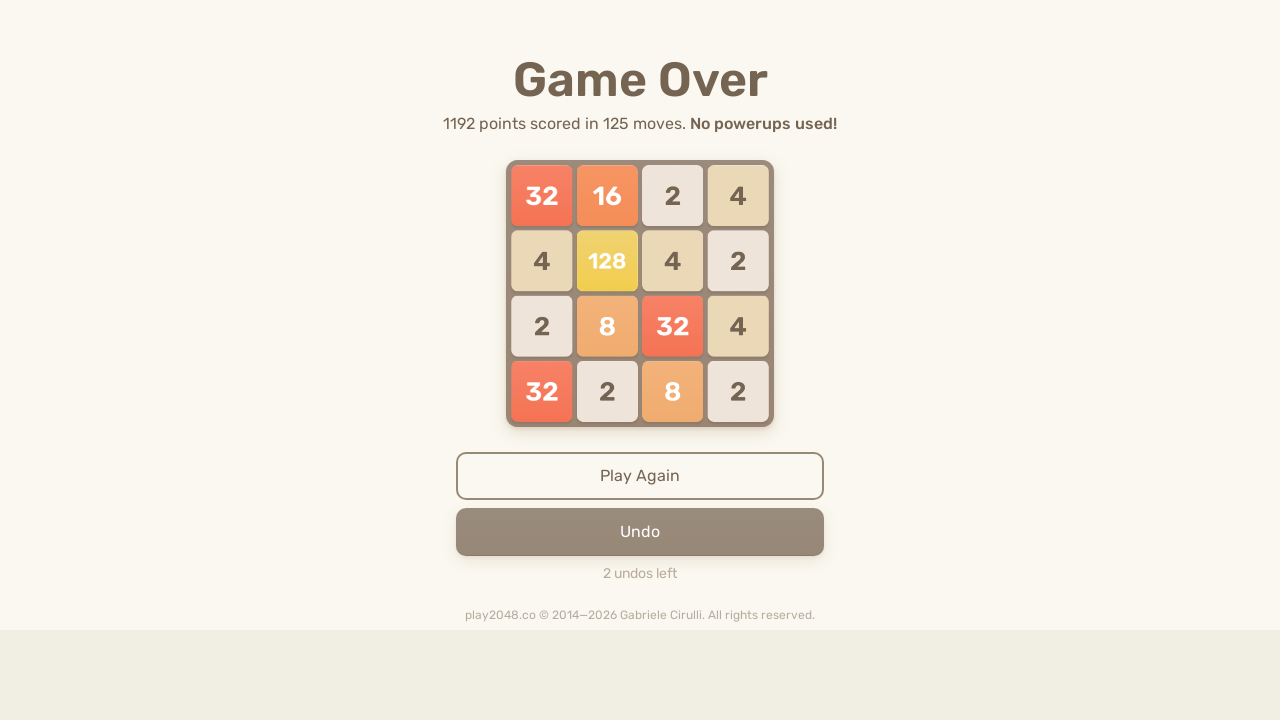

Pressed ArrowDown key
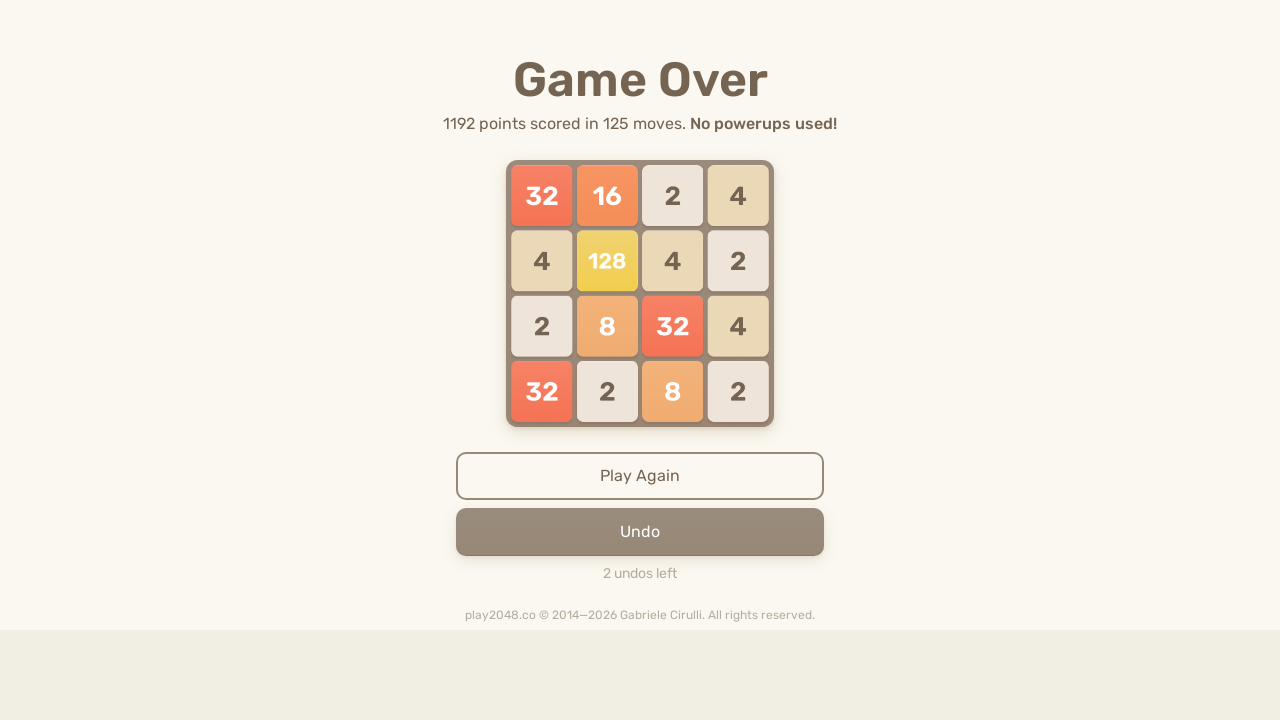

Pressed ArrowLeft key
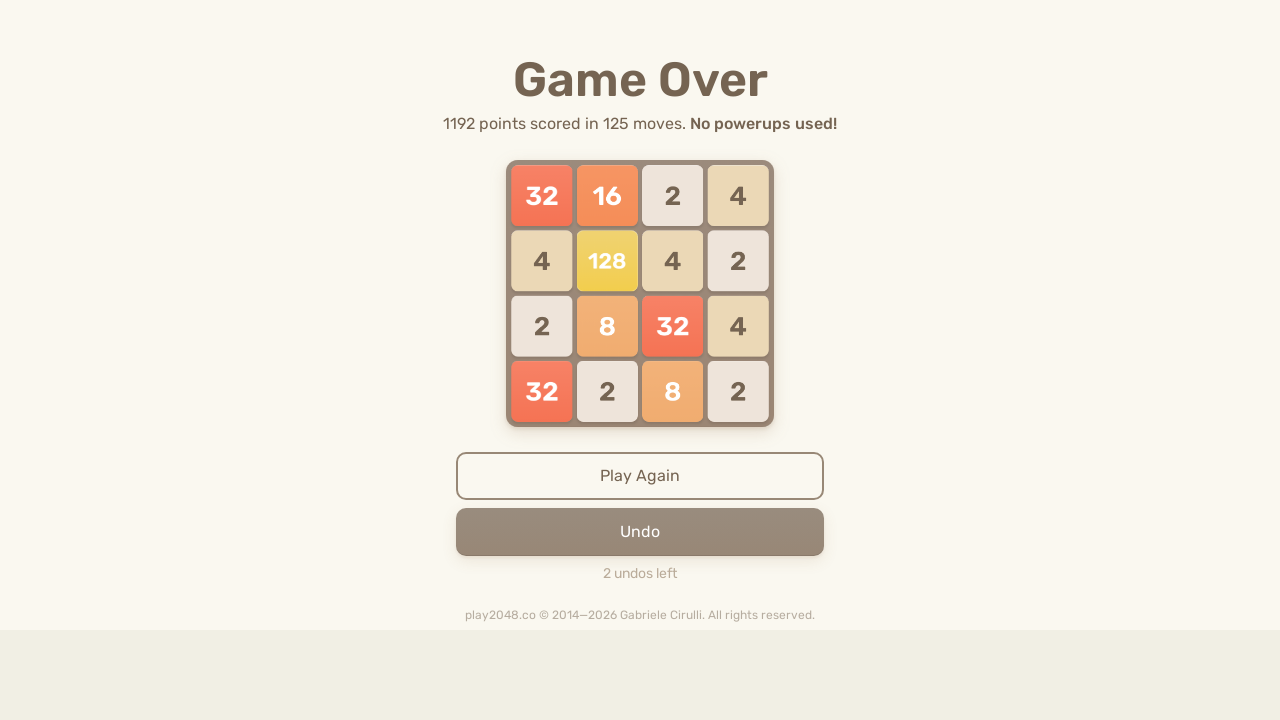

Waited 100ms for game to register moves
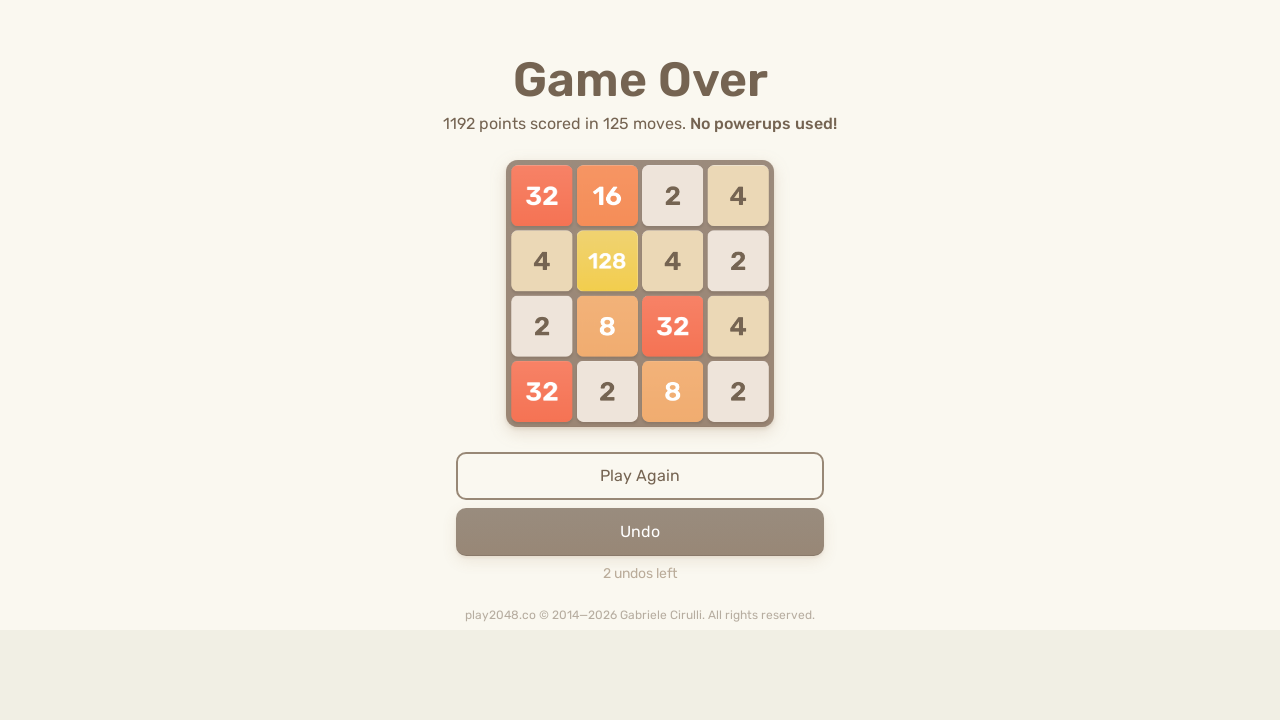

Located game-over element
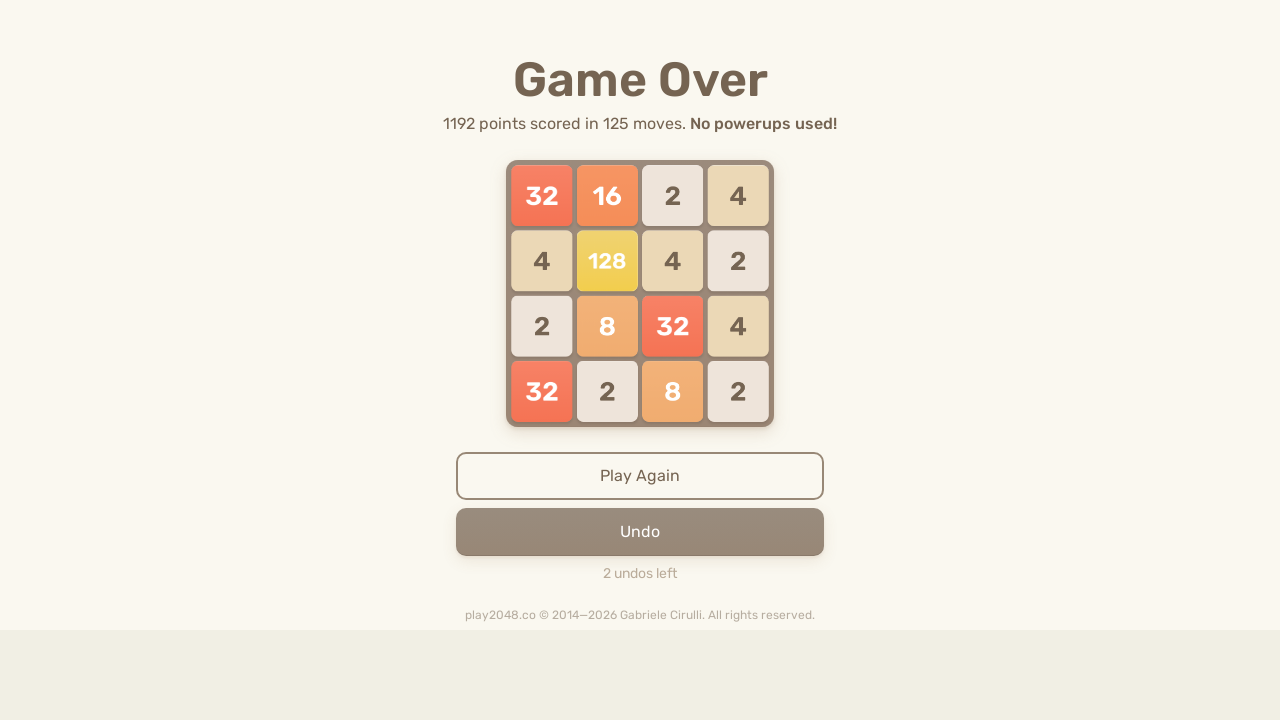

Pressed ArrowUp key
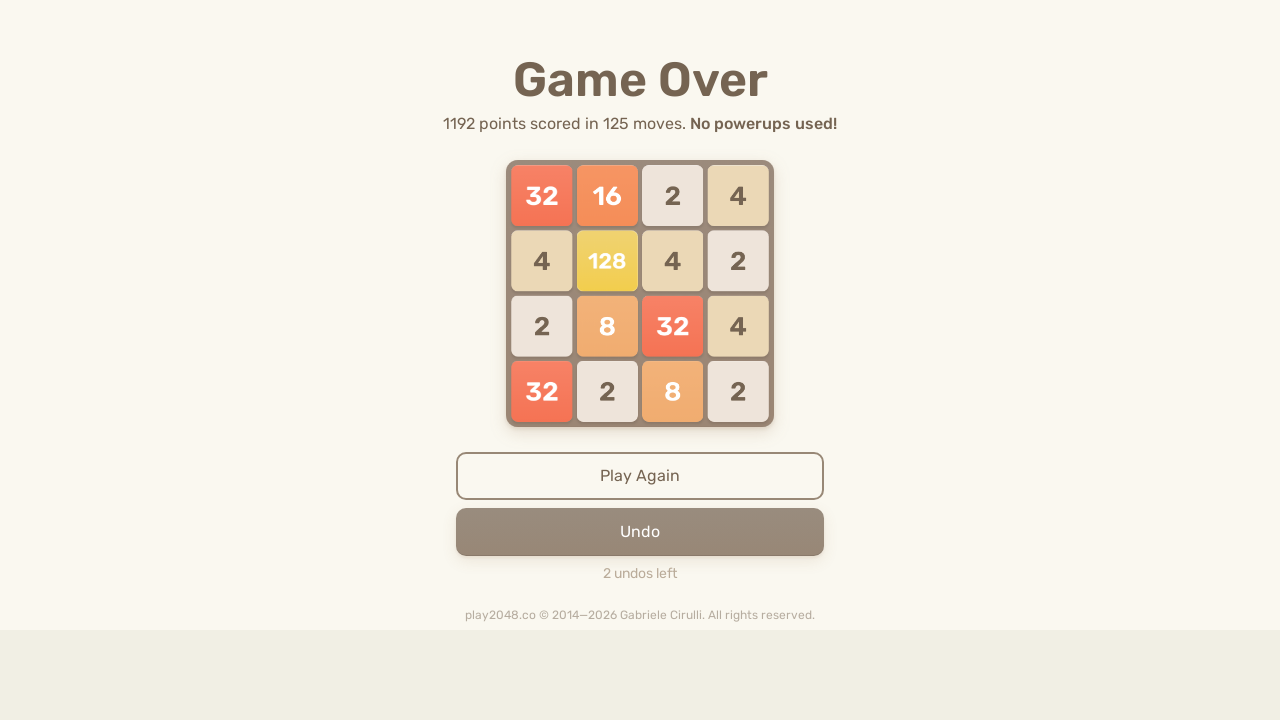

Pressed ArrowRight key
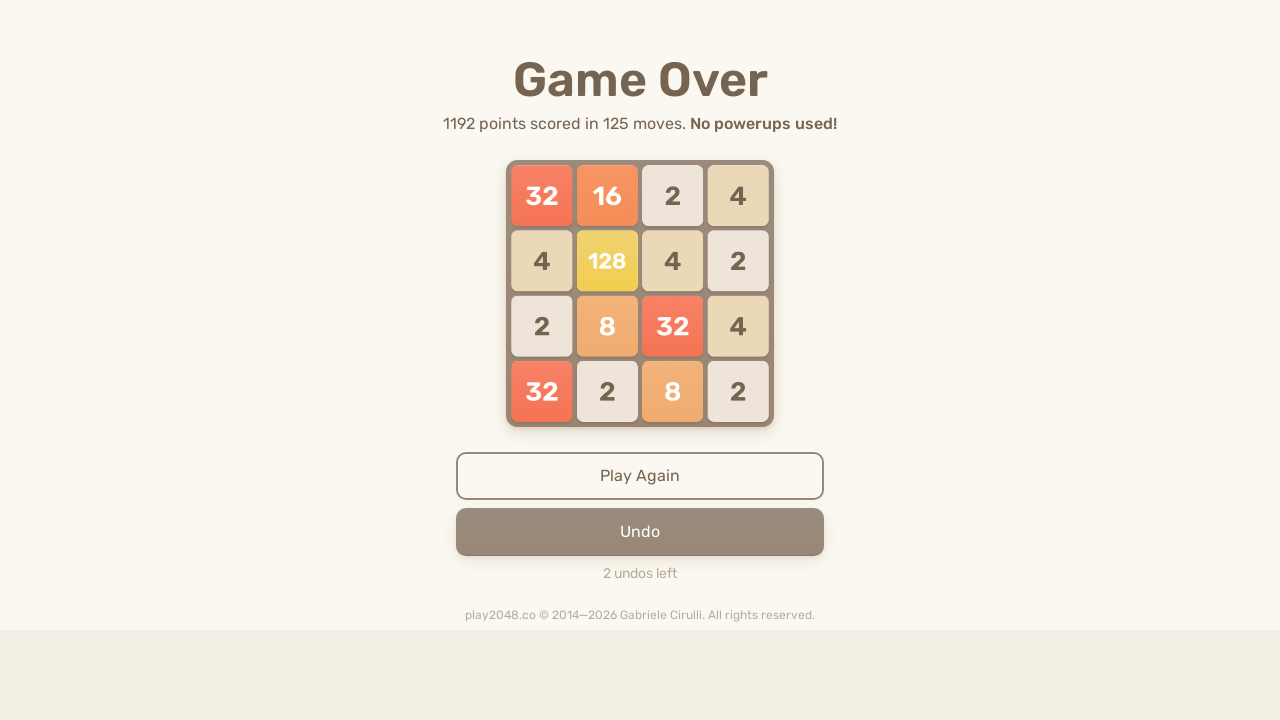

Pressed ArrowDown key
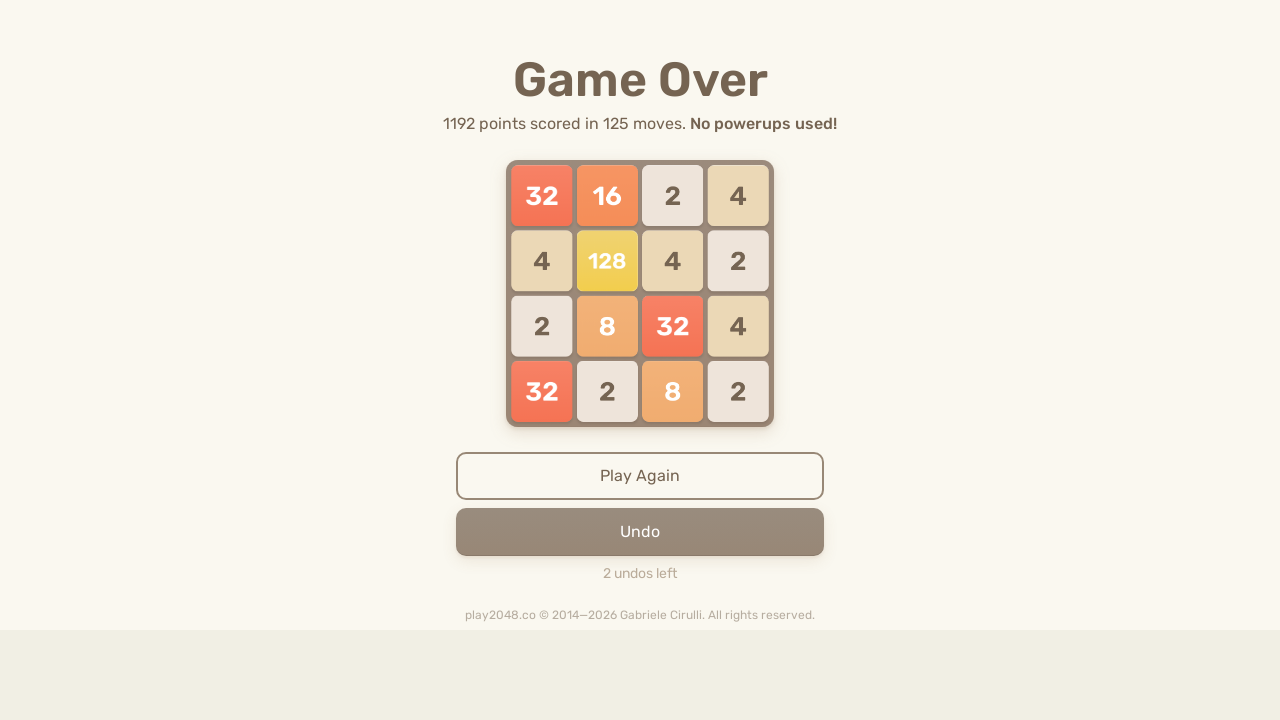

Pressed ArrowLeft key
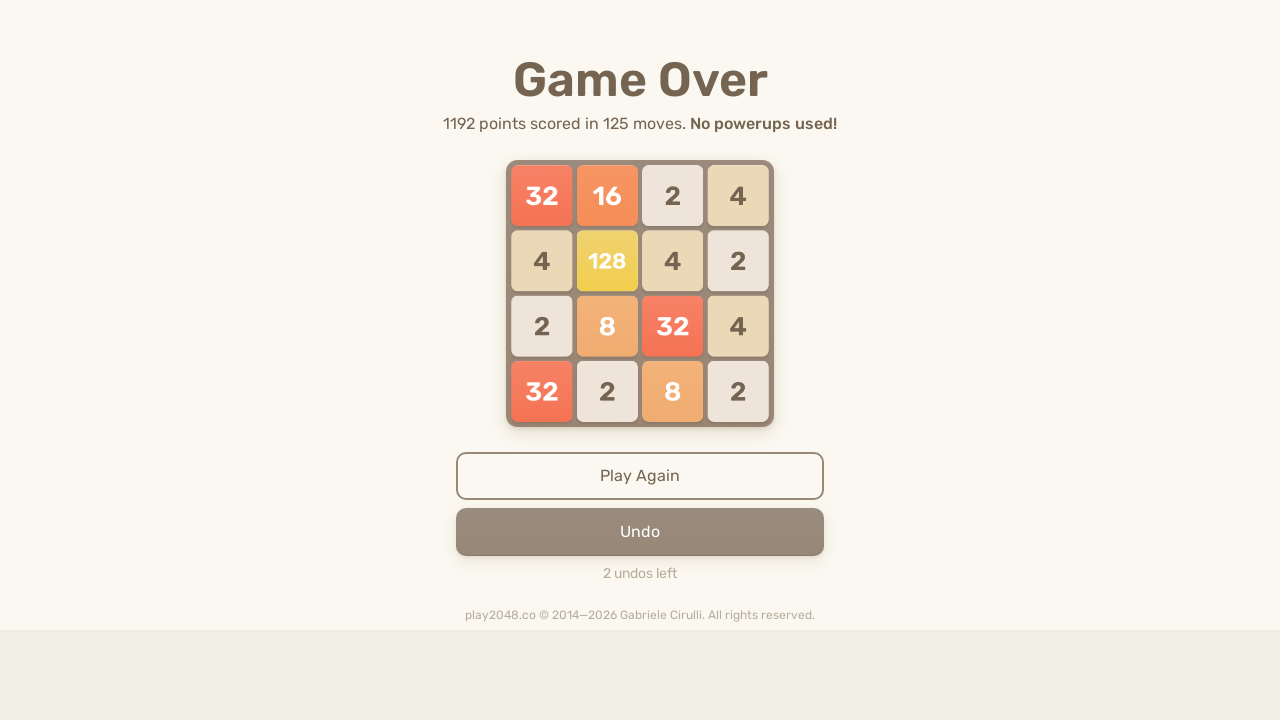

Waited 100ms for game to register moves
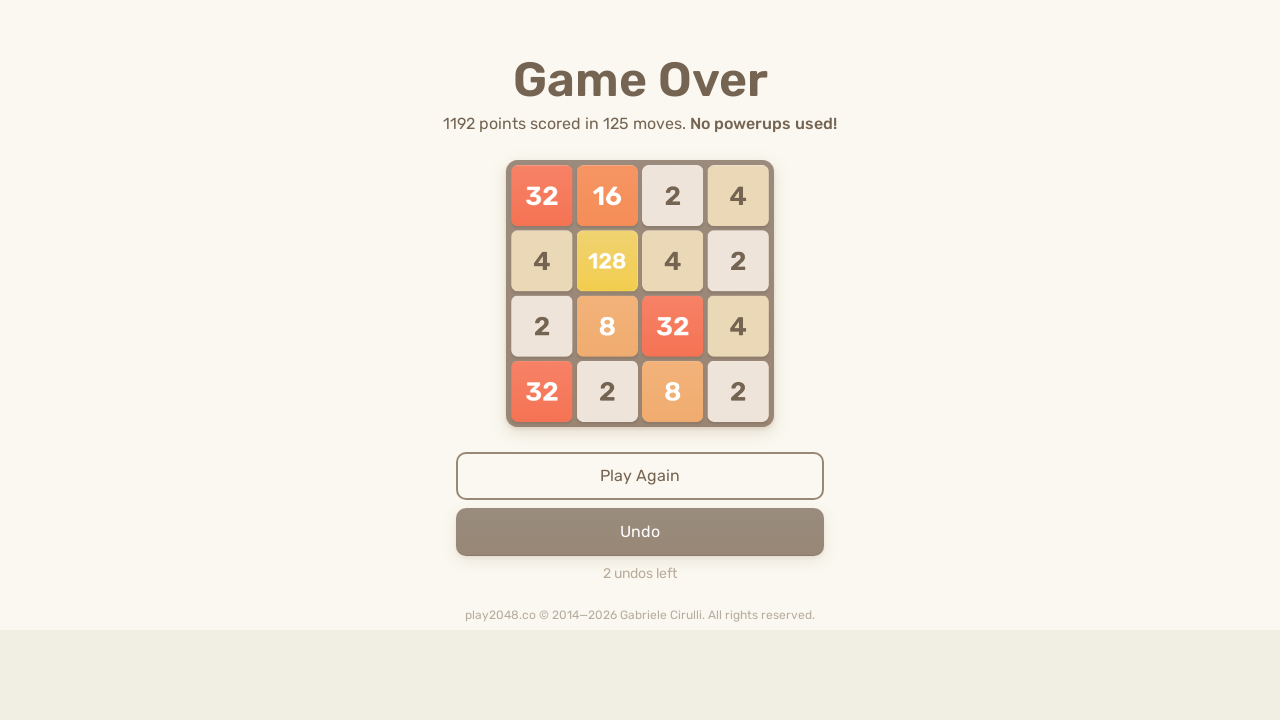

Located game-over element
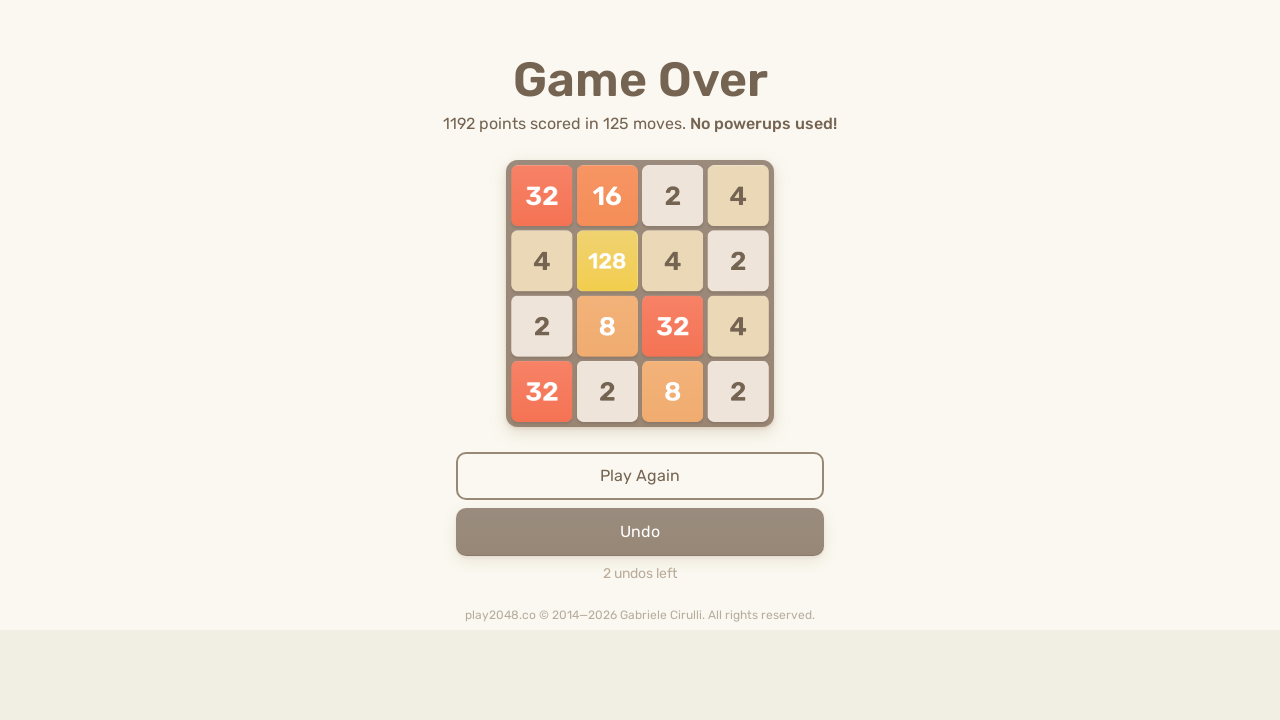

Pressed ArrowUp key
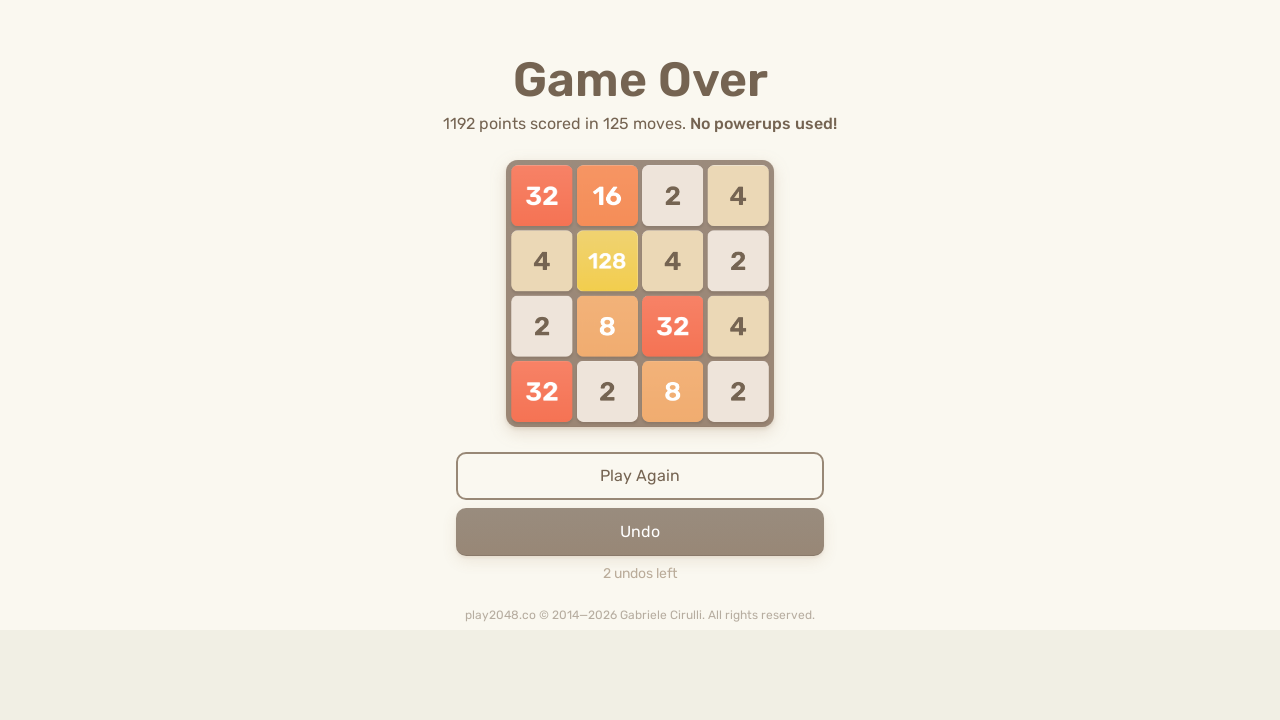

Pressed ArrowRight key
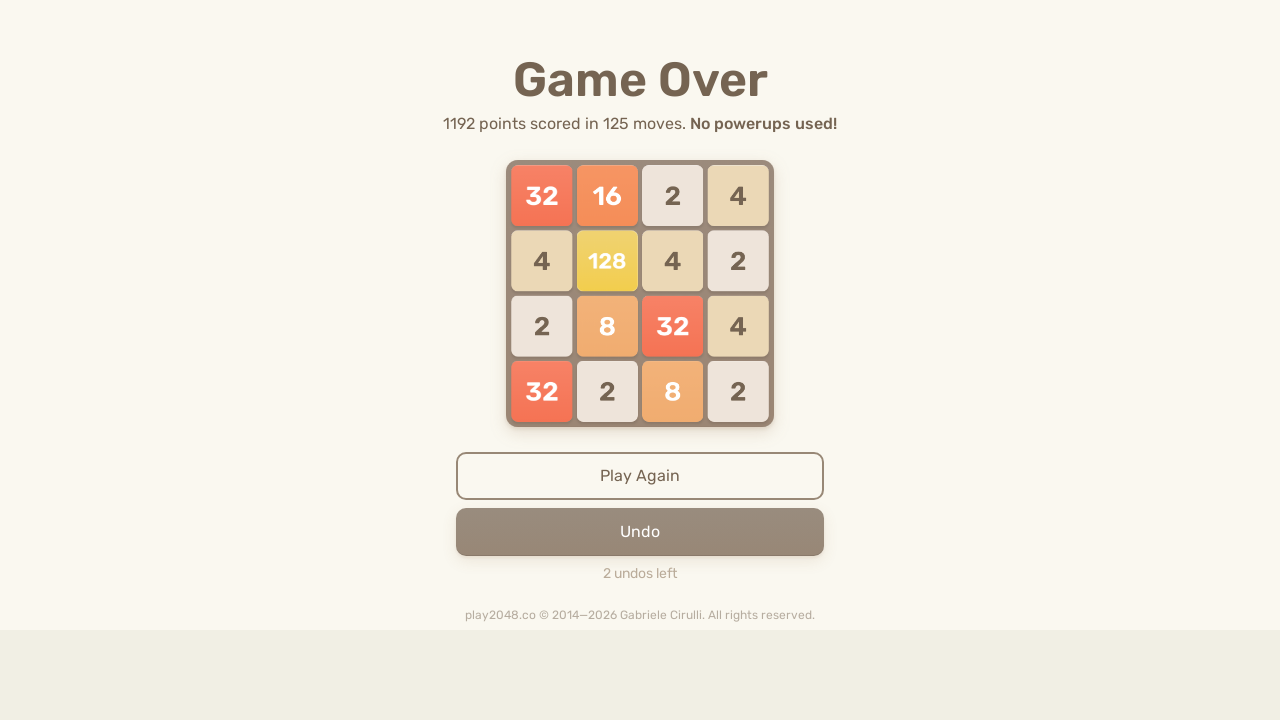

Pressed ArrowDown key
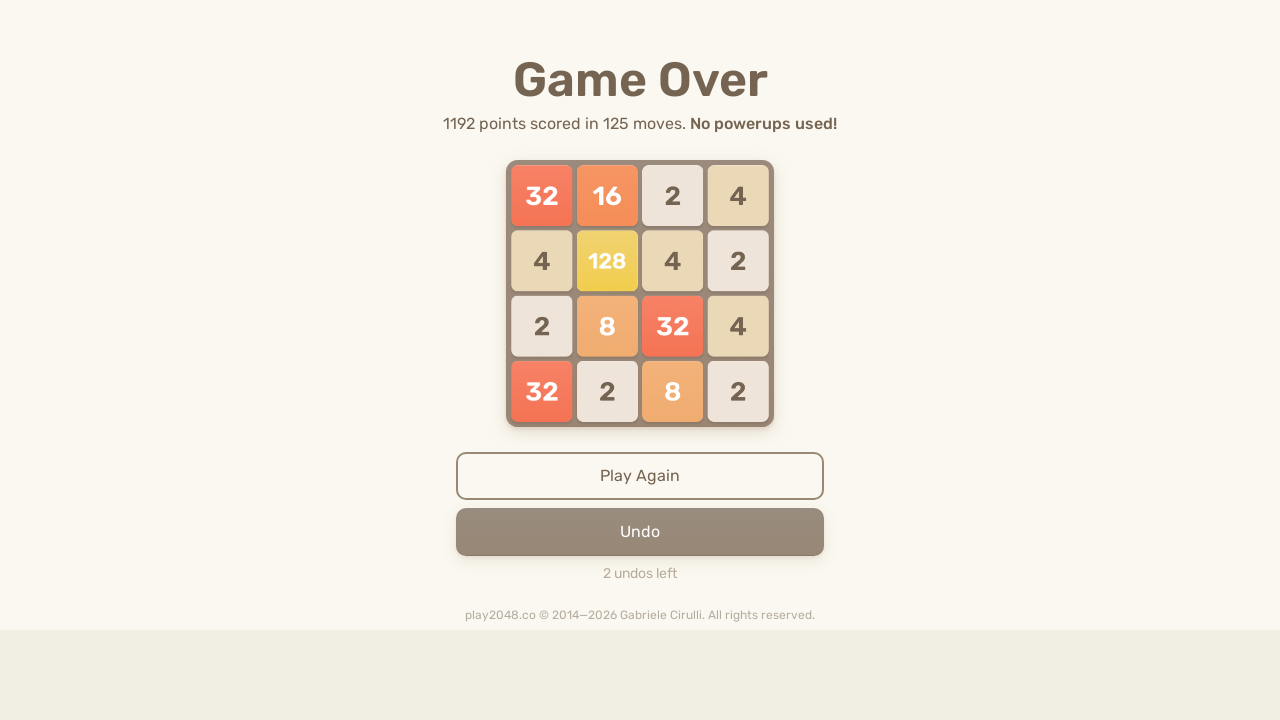

Pressed ArrowLeft key
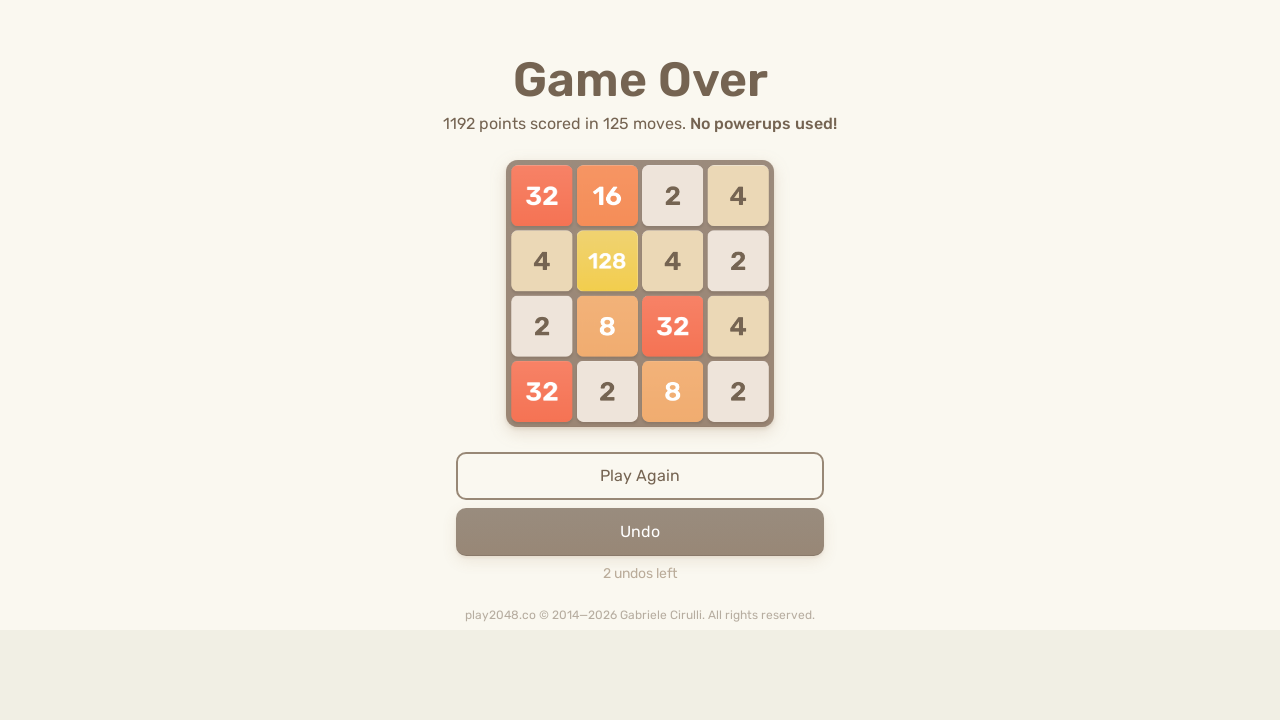

Waited 100ms for game to register moves
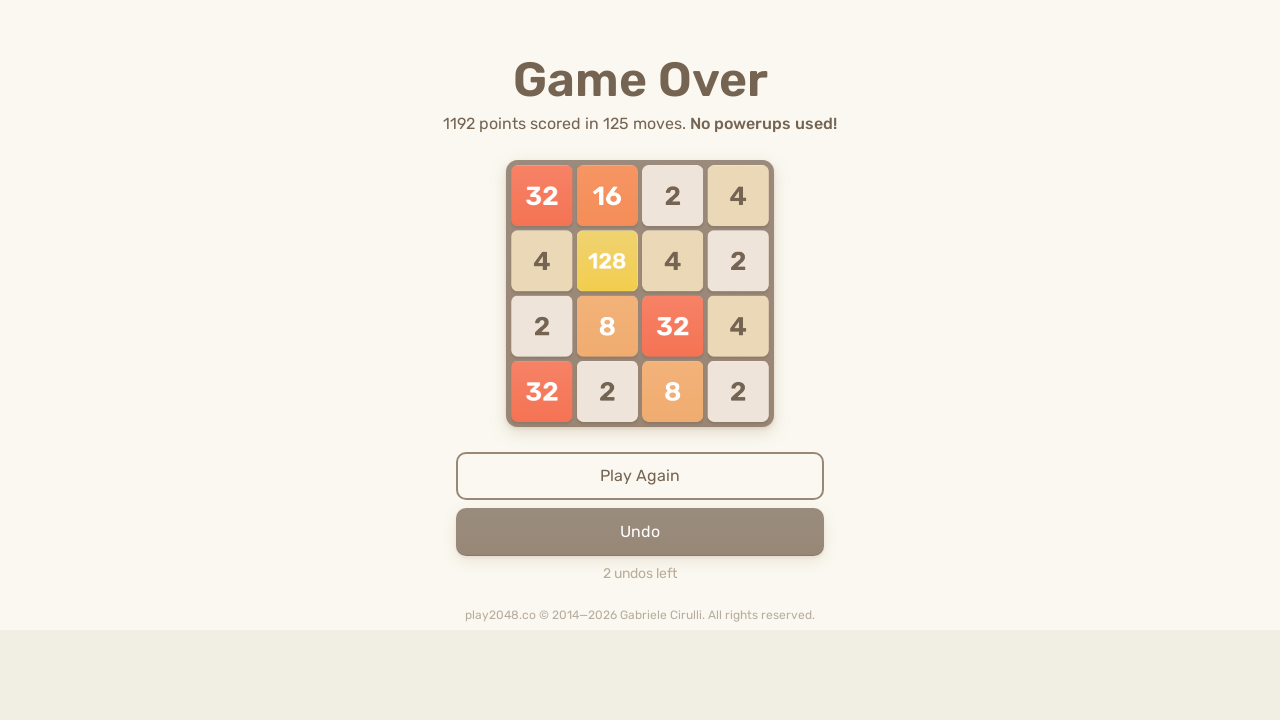

Located game-over element
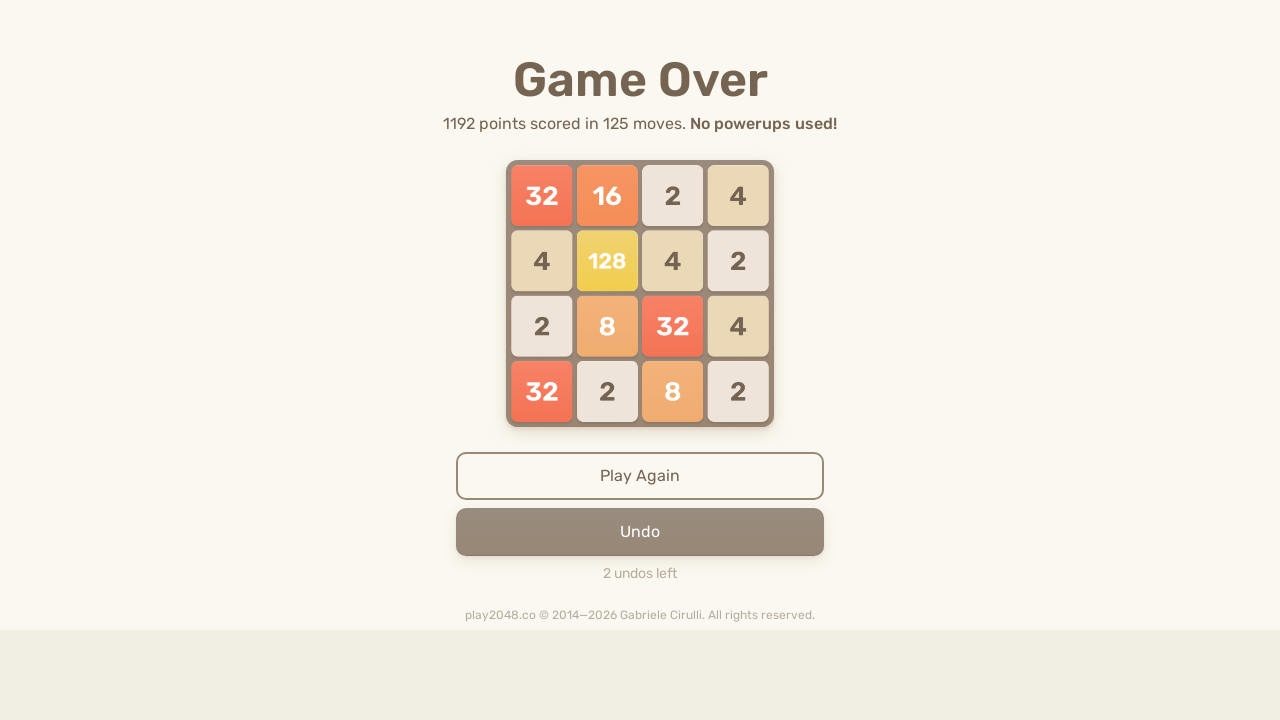

Pressed ArrowUp key
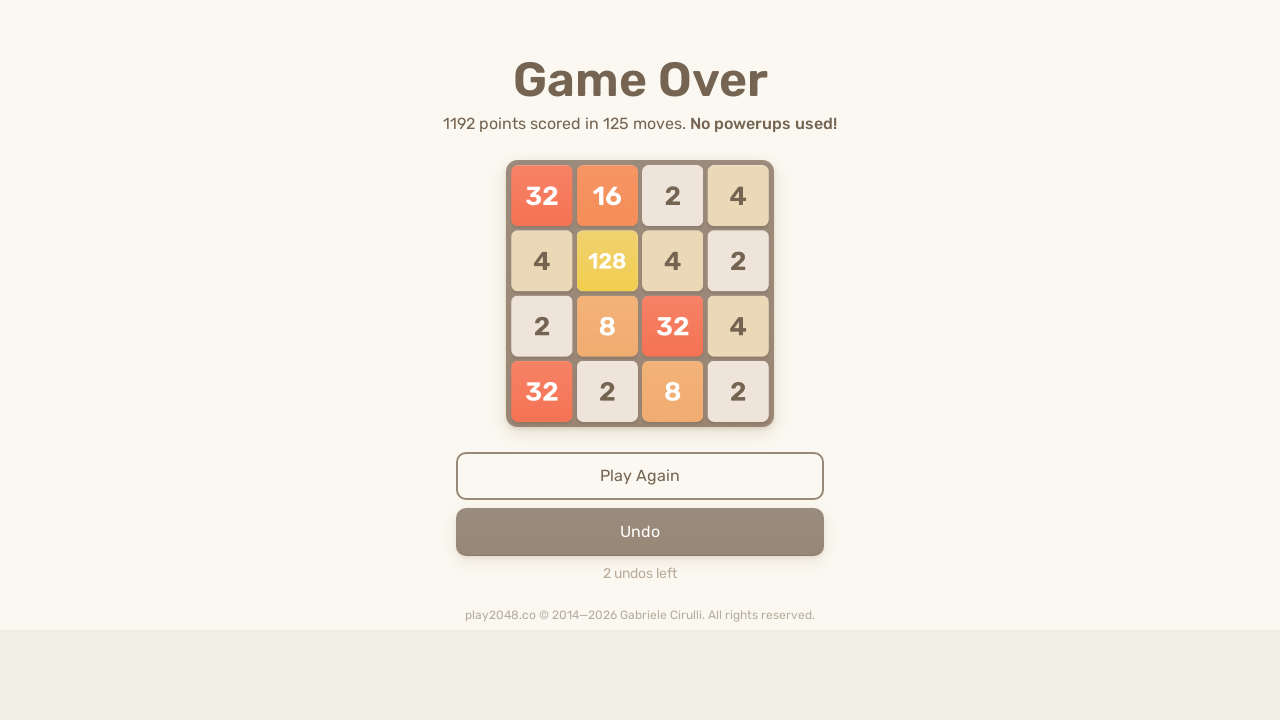

Pressed ArrowRight key
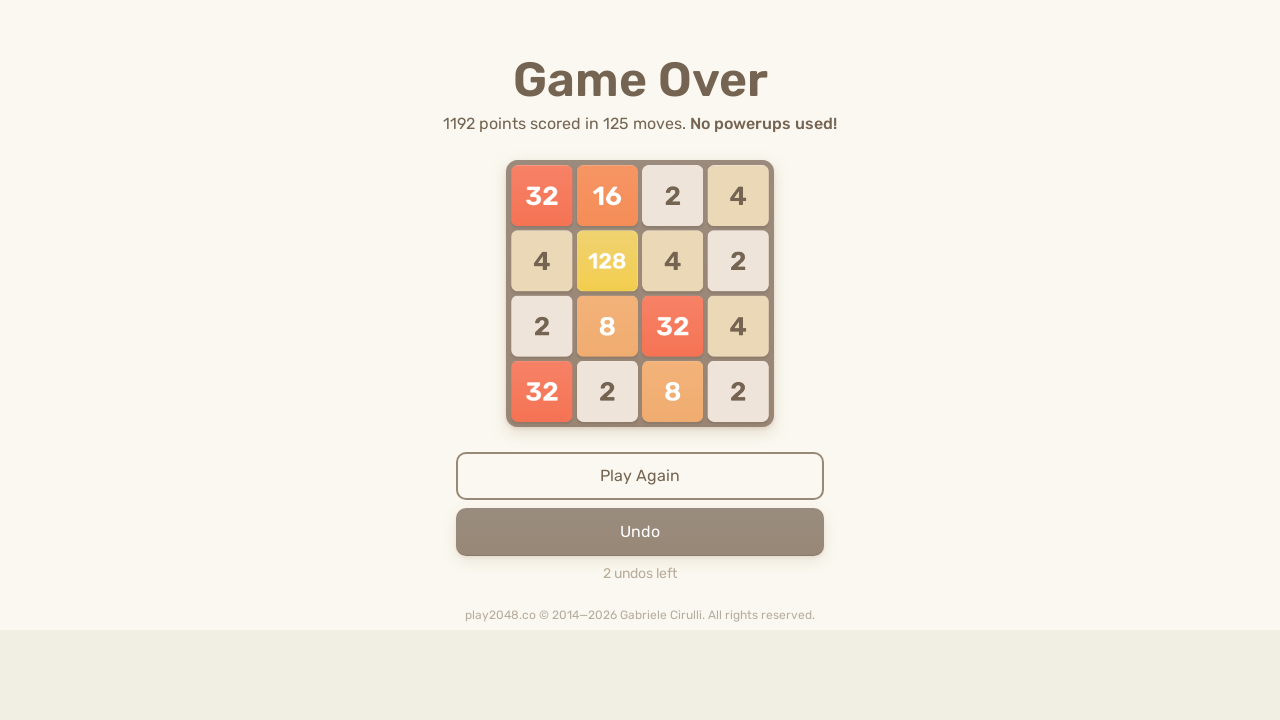

Pressed ArrowDown key
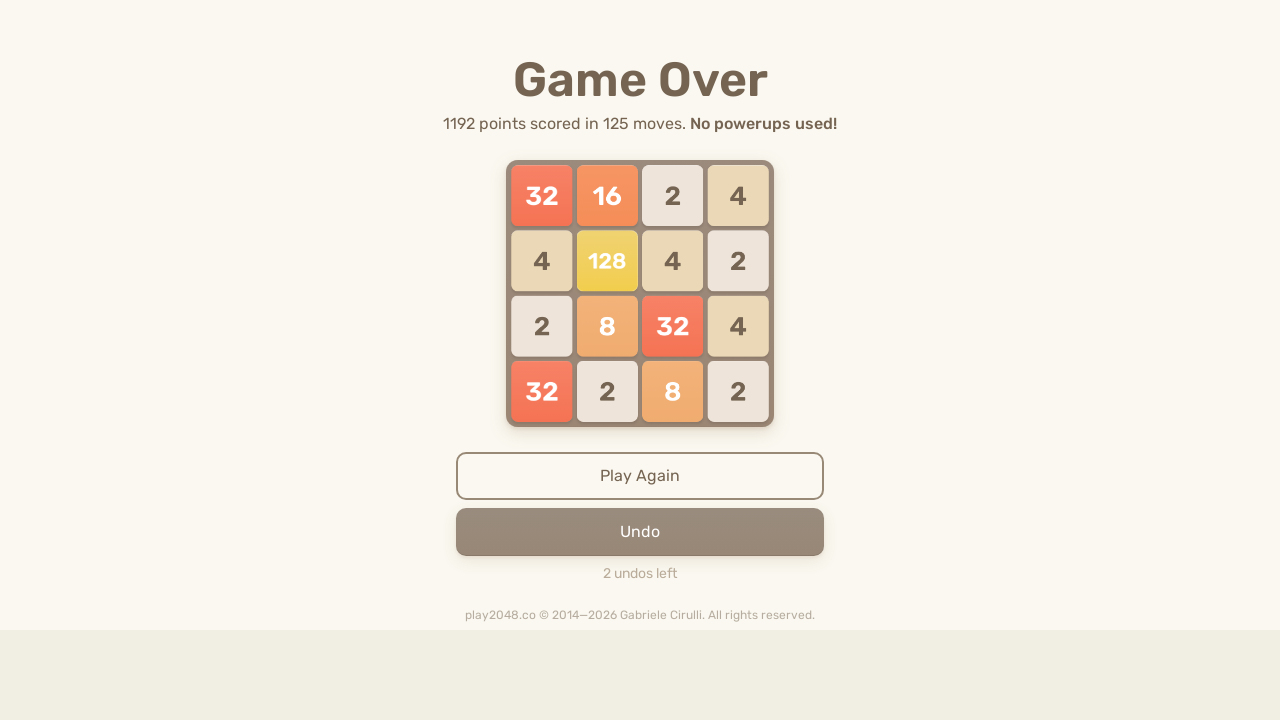

Pressed ArrowLeft key
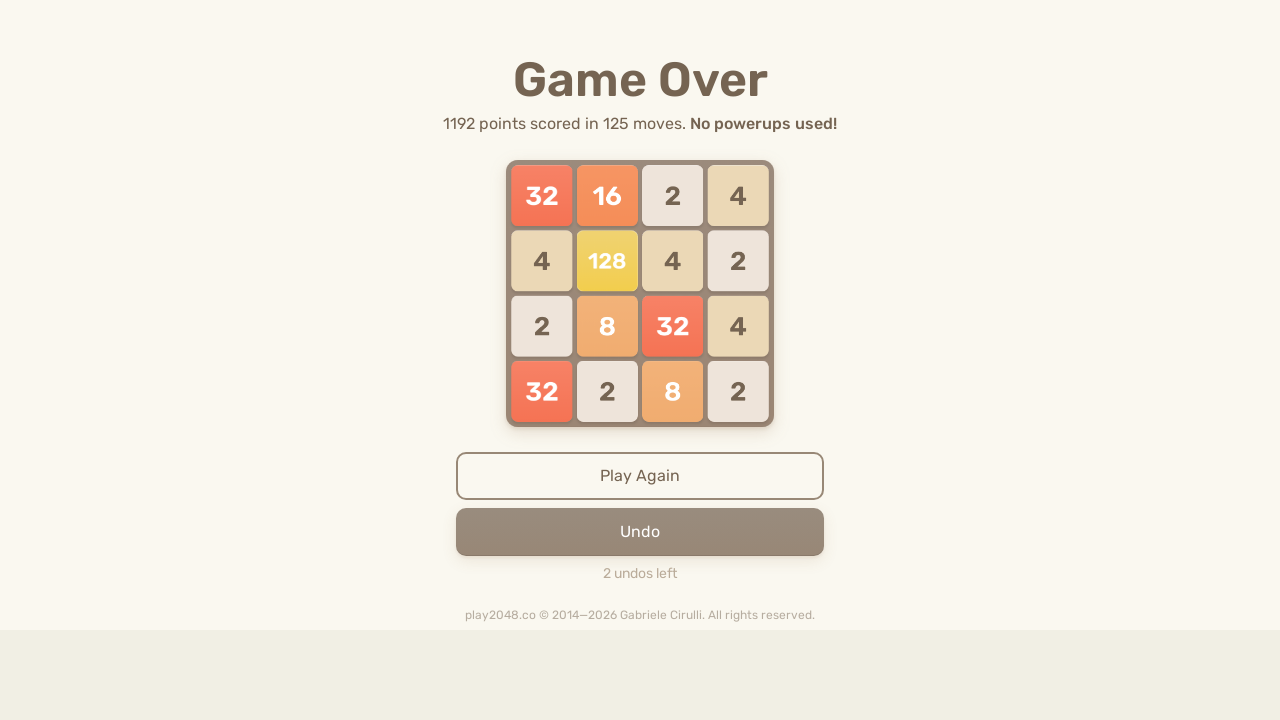

Waited 100ms for game to register moves
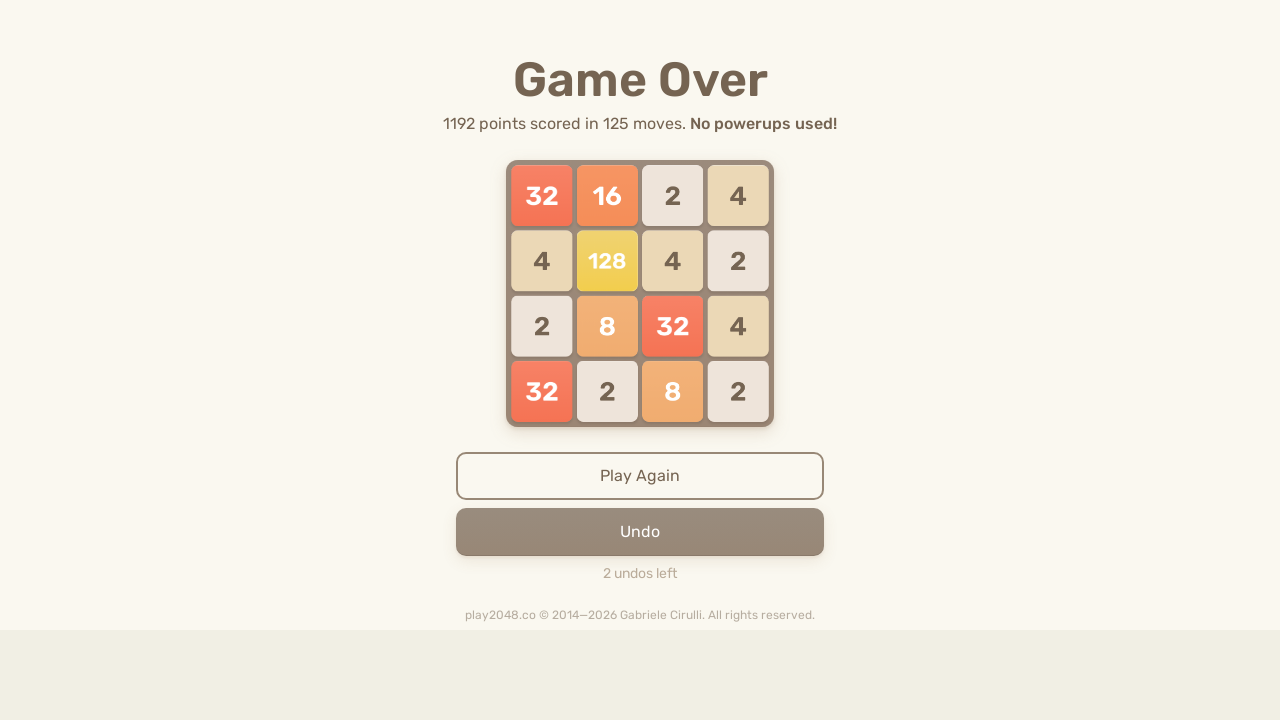

Located game-over element
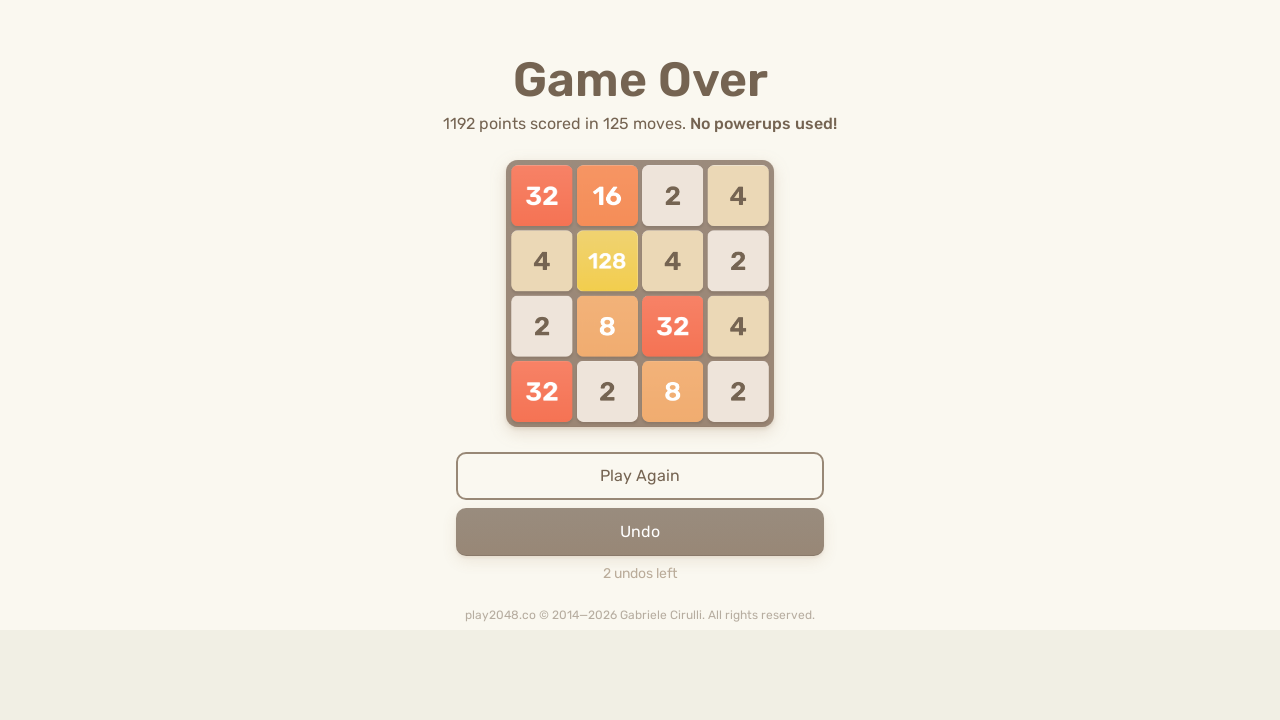

Pressed ArrowUp key
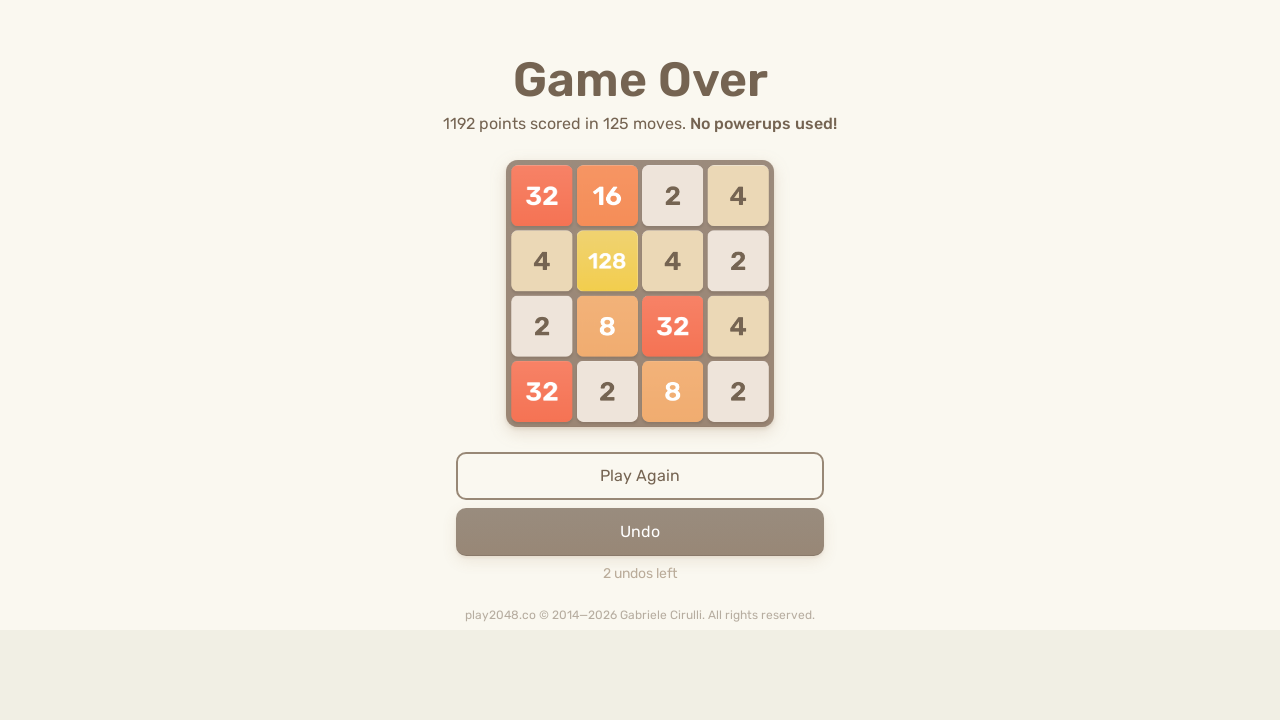

Pressed ArrowRight key
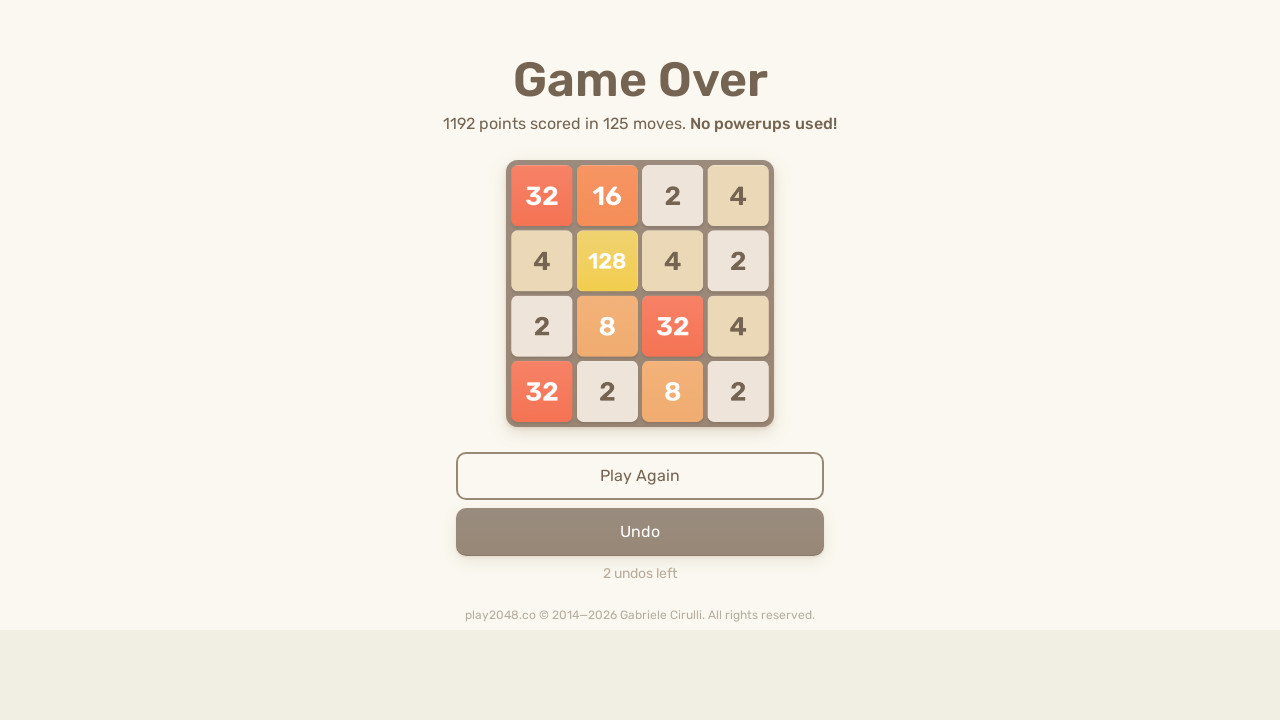

Pressed ArrowDown key
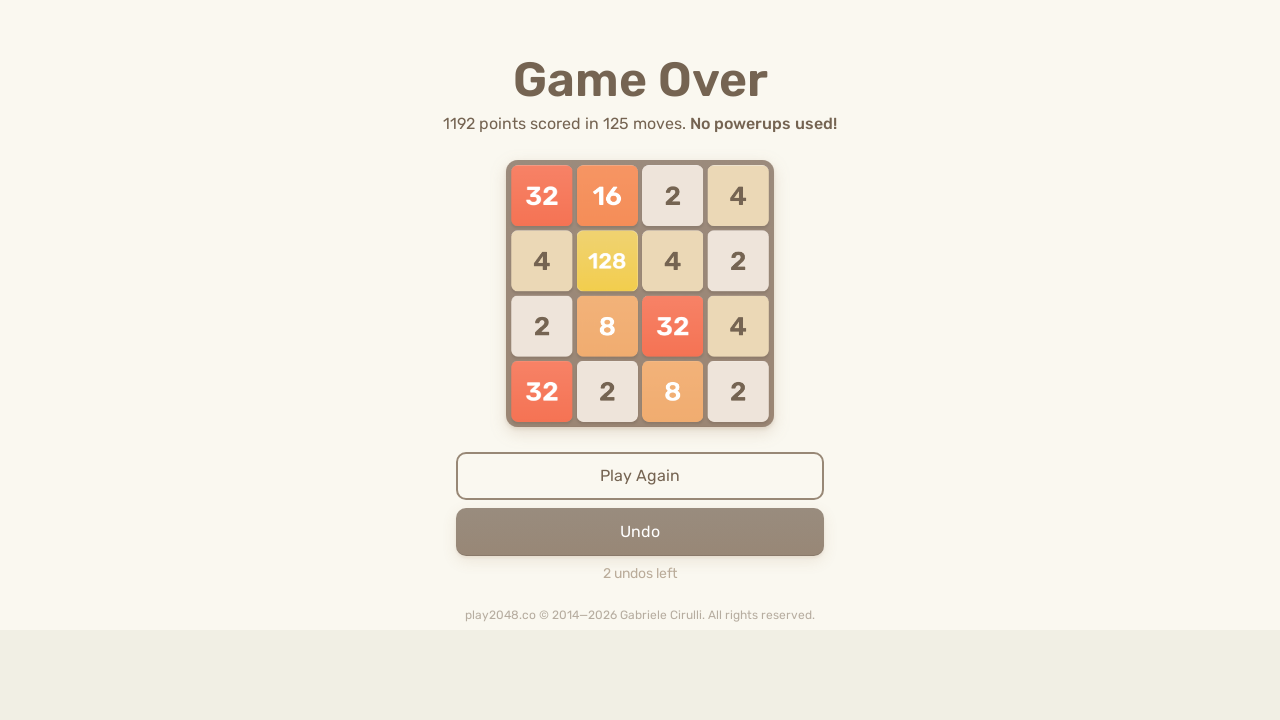

Pressed ArrowLeft key
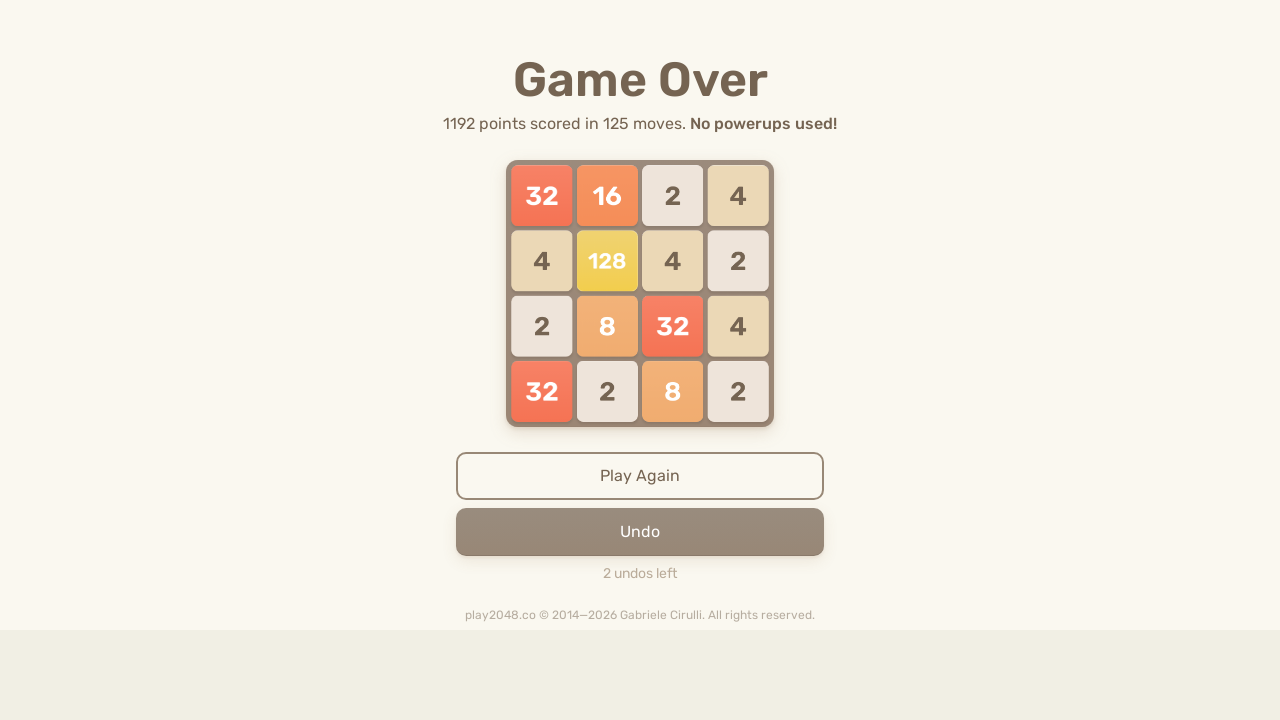

Waited 100ms for game to register moves
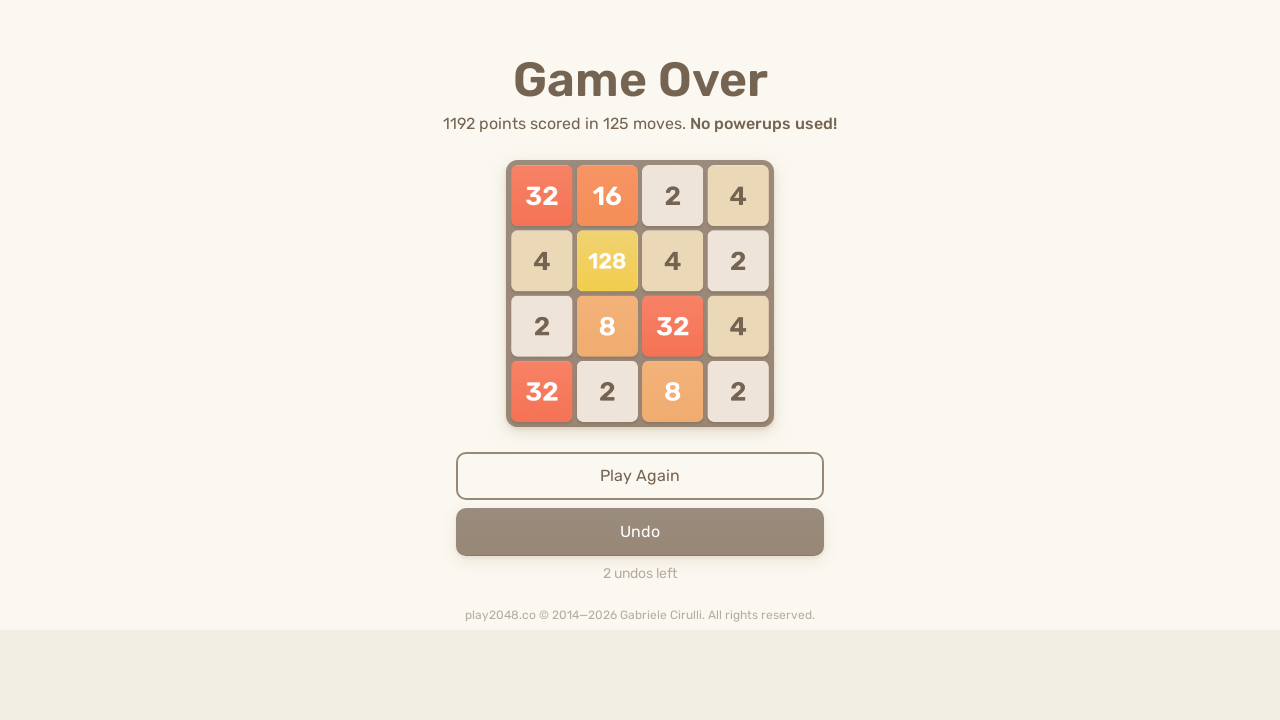

Located game-over element
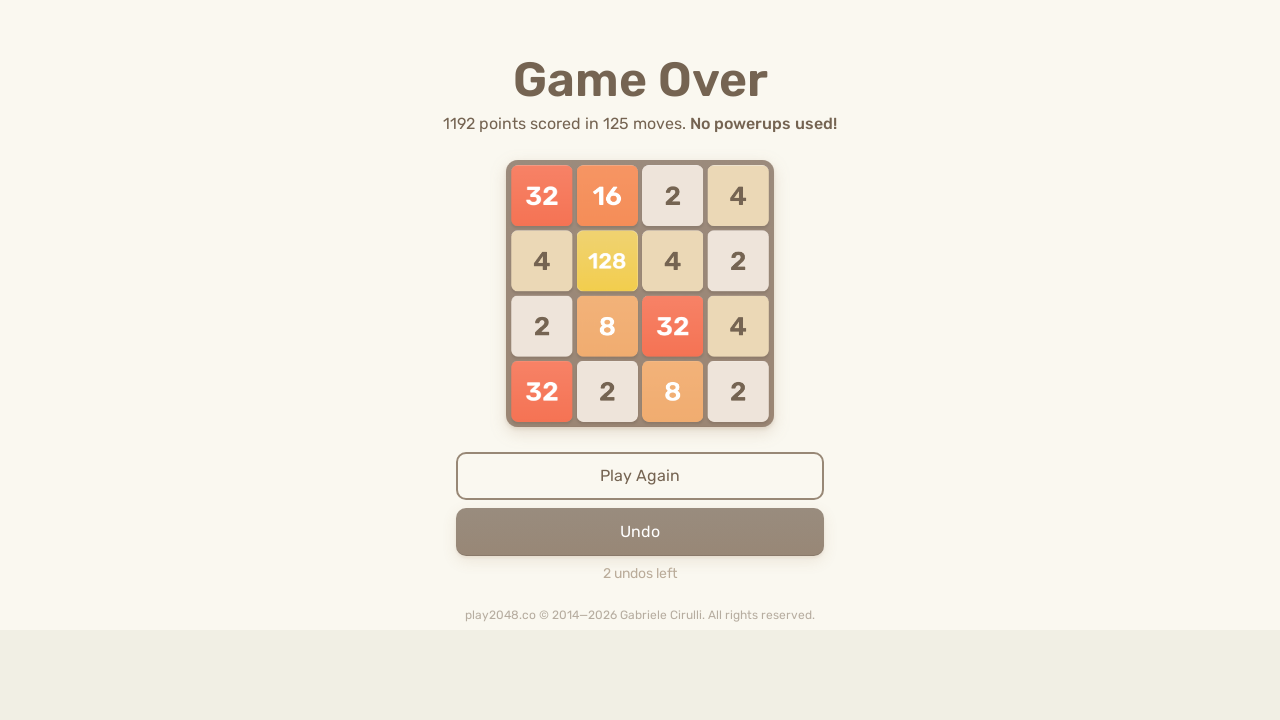

Pressed ArrowUp key
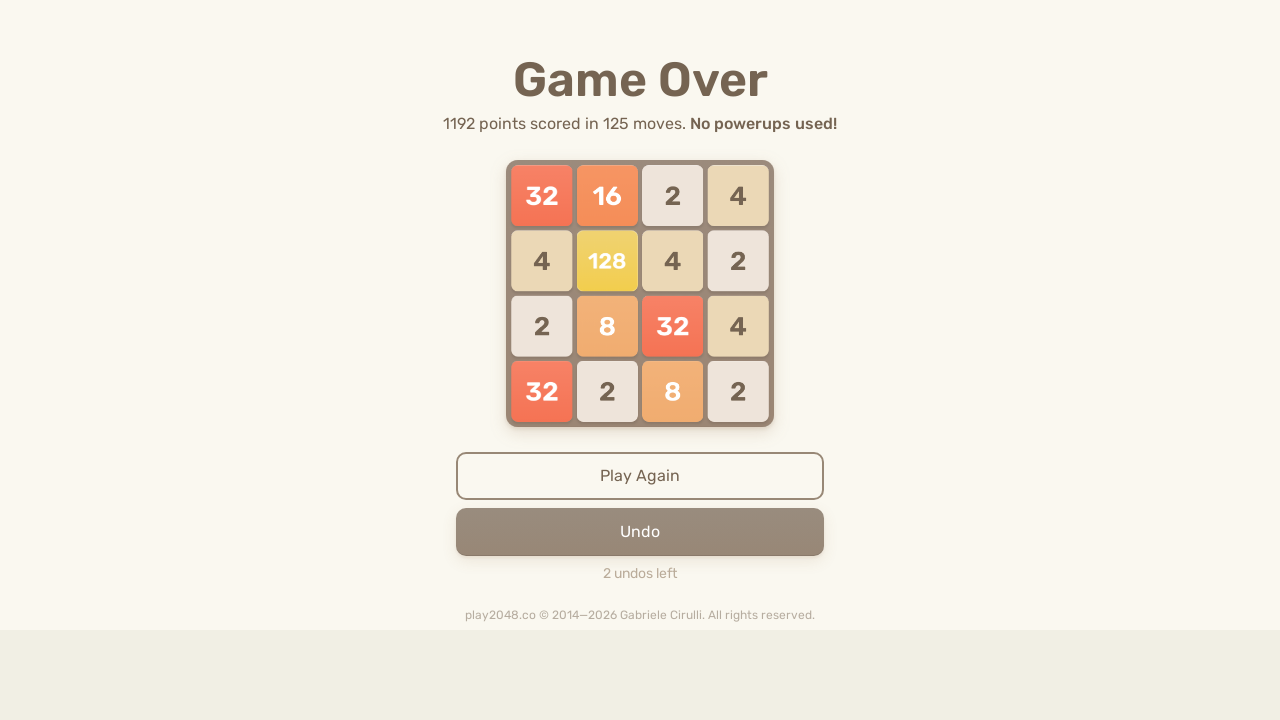

Pressed ArrowRight key
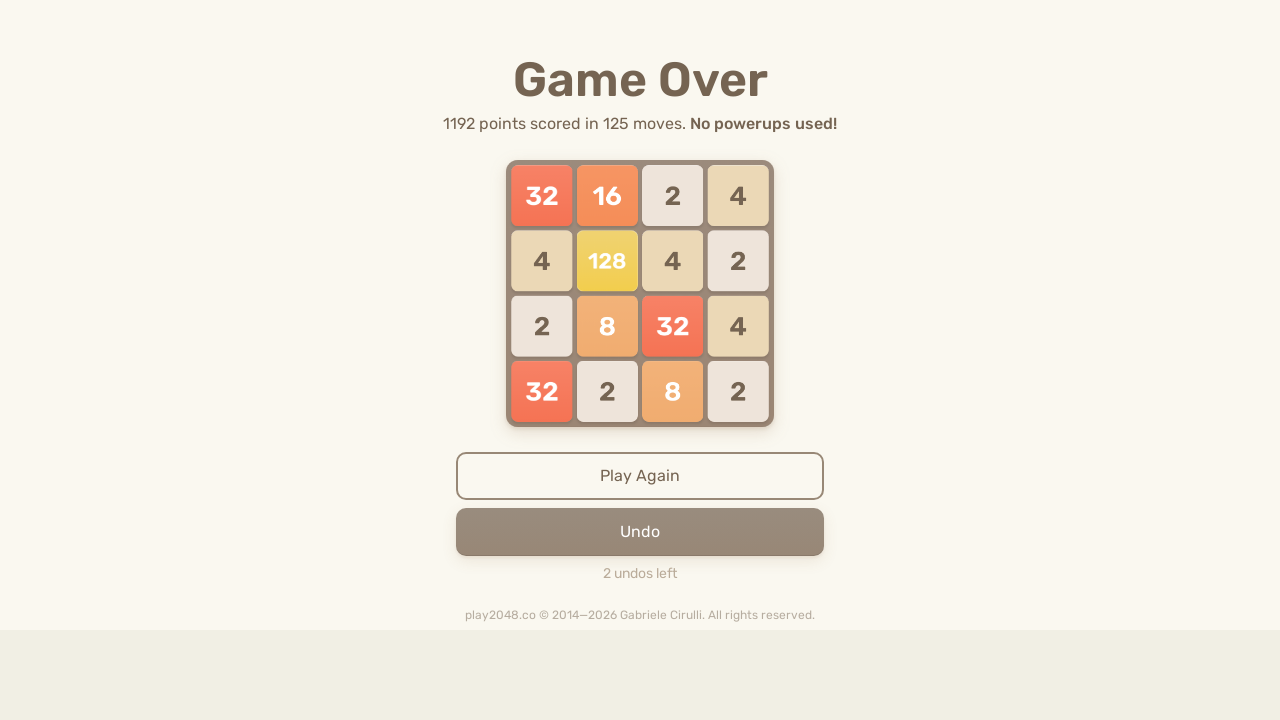

Pressed ArrowDown key
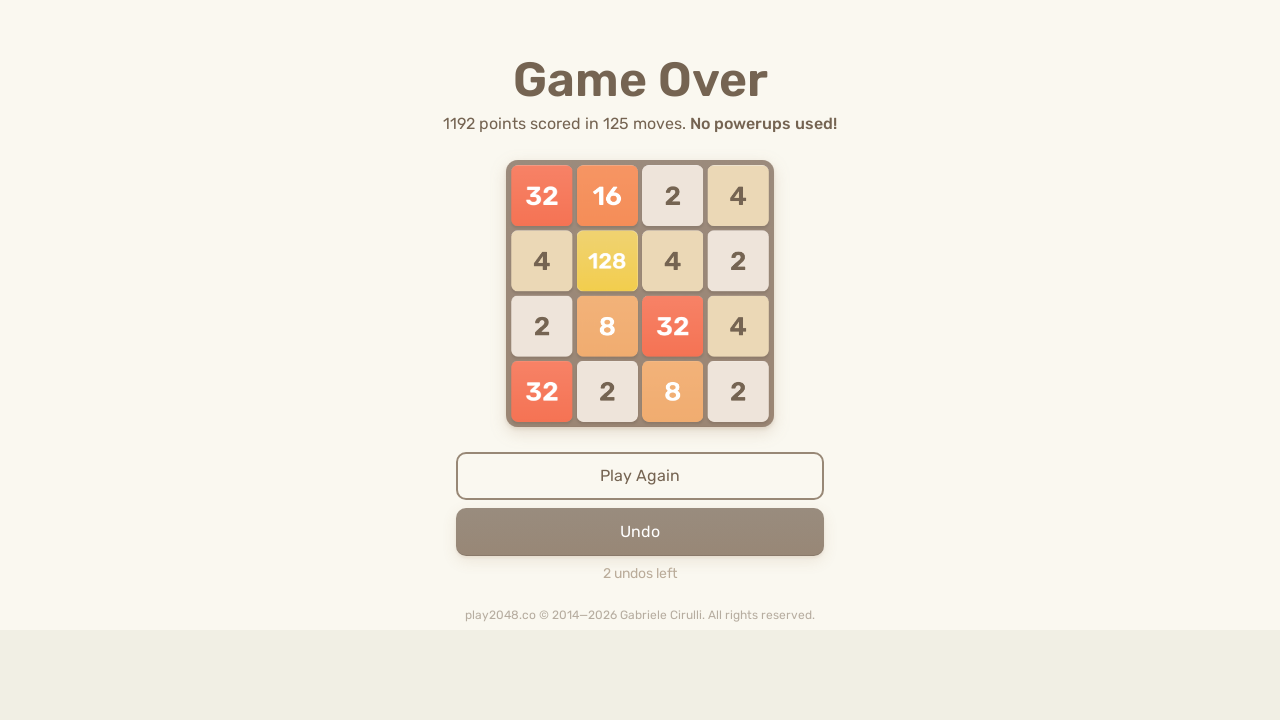

Pressed ArrowLeft key
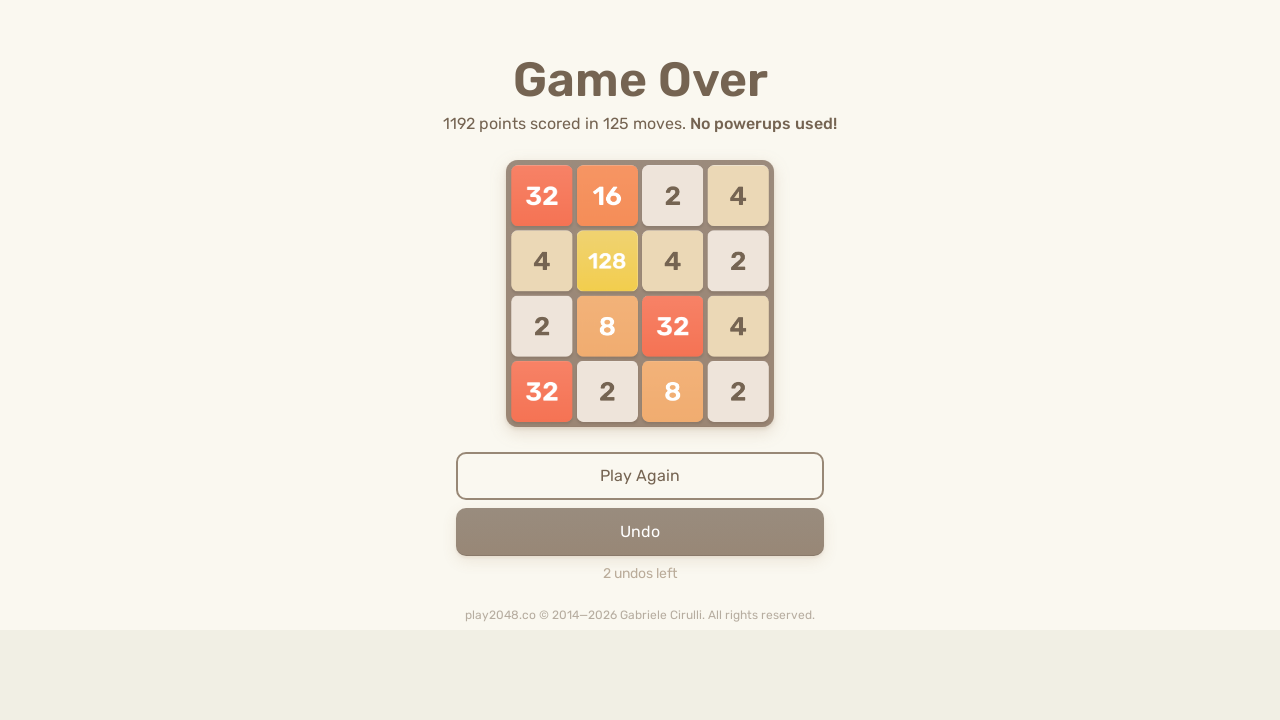

Waited 100ms for game to register moves
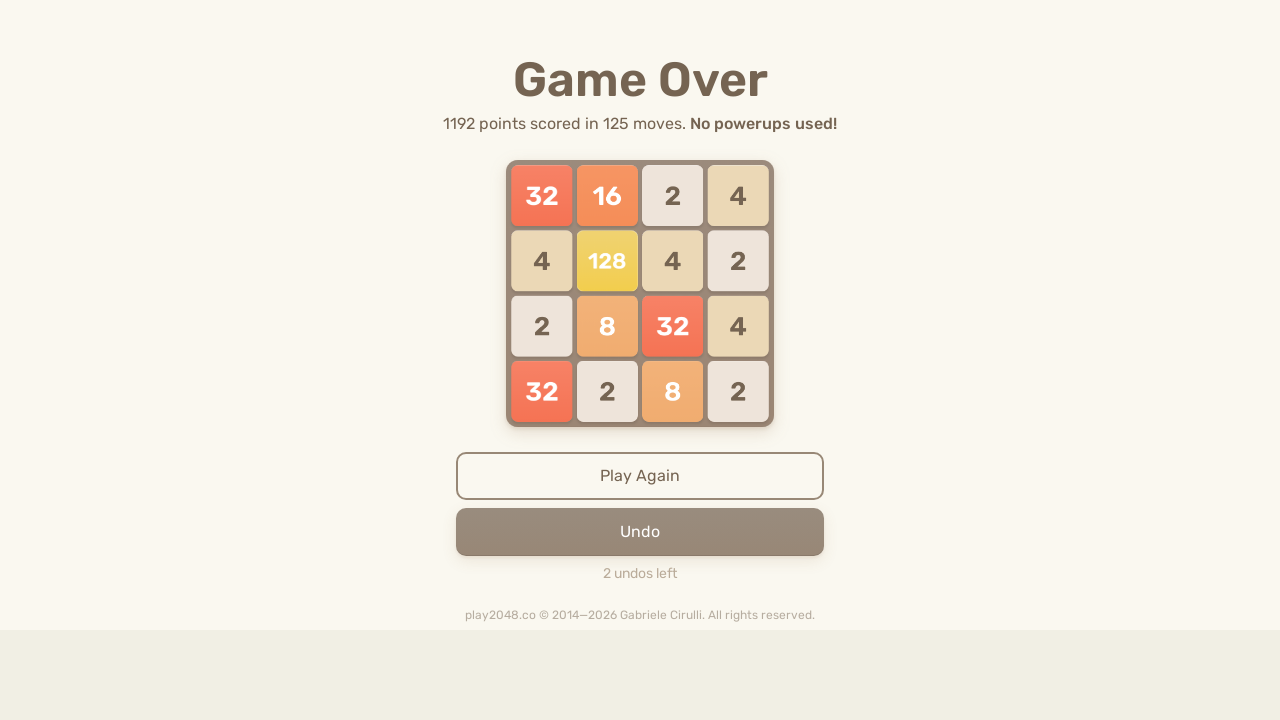

Located game-over element
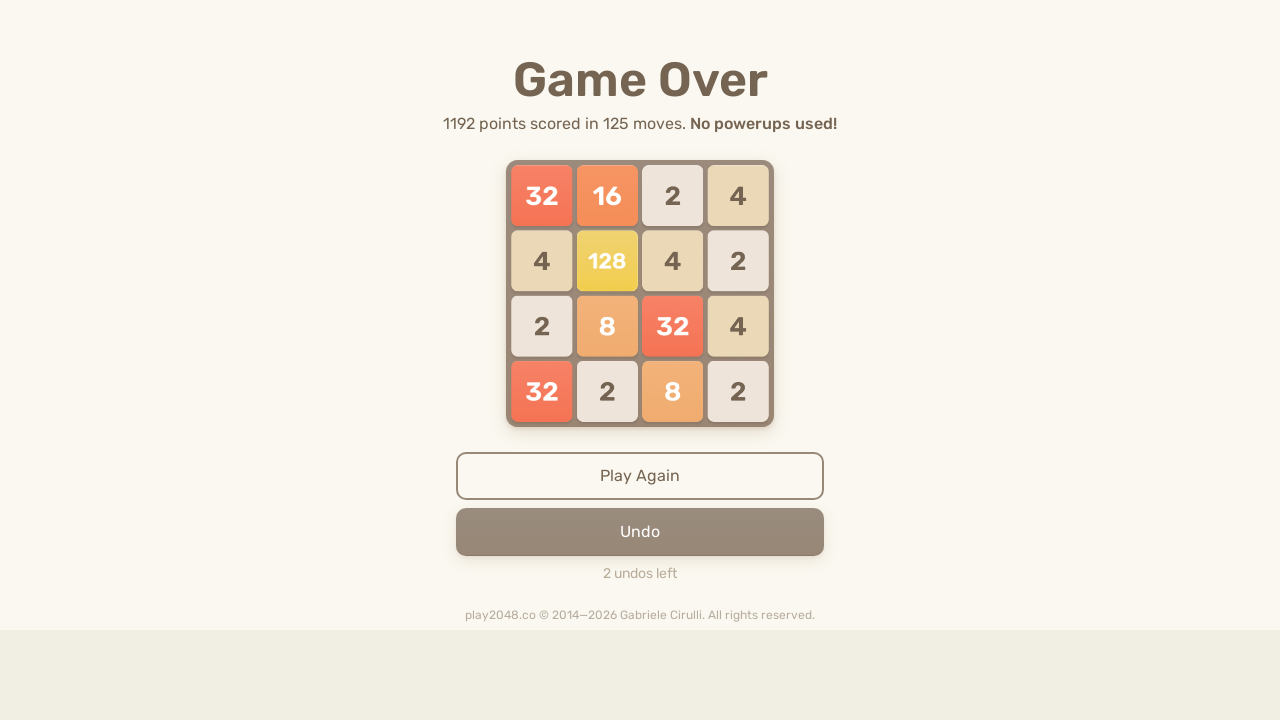

Pressed ArrowUp key
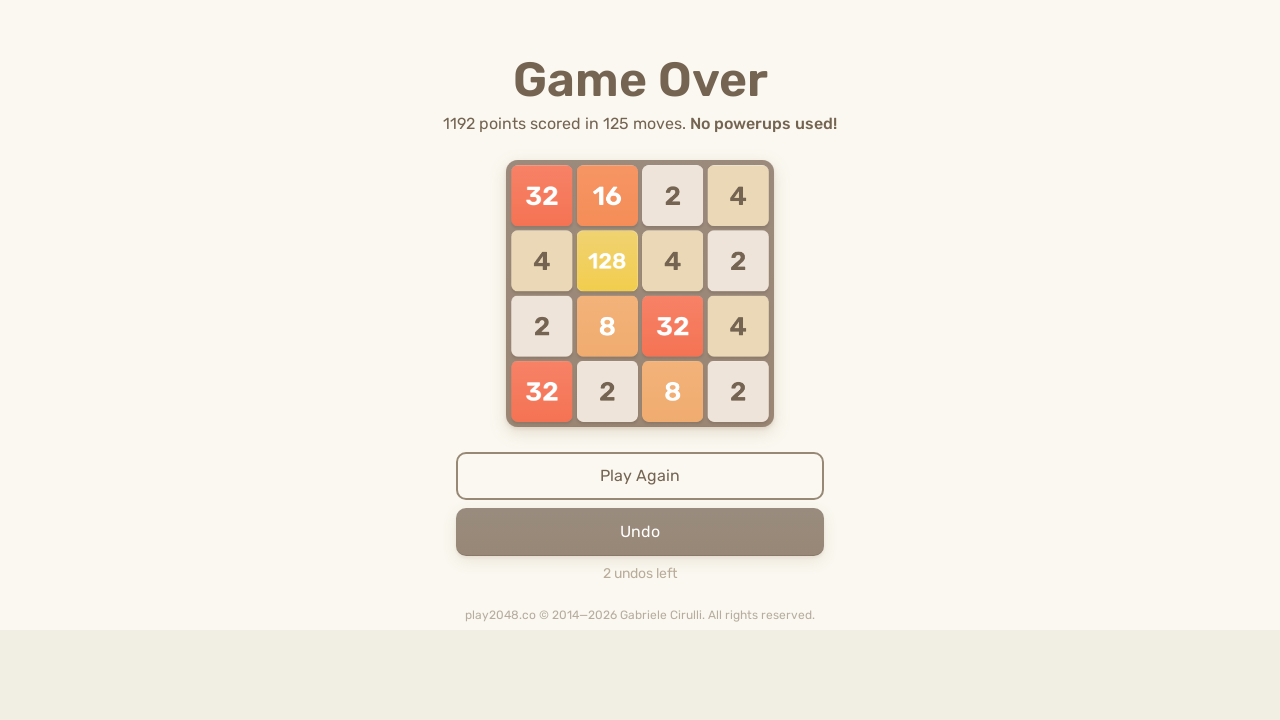

Pressed ArrowRight key
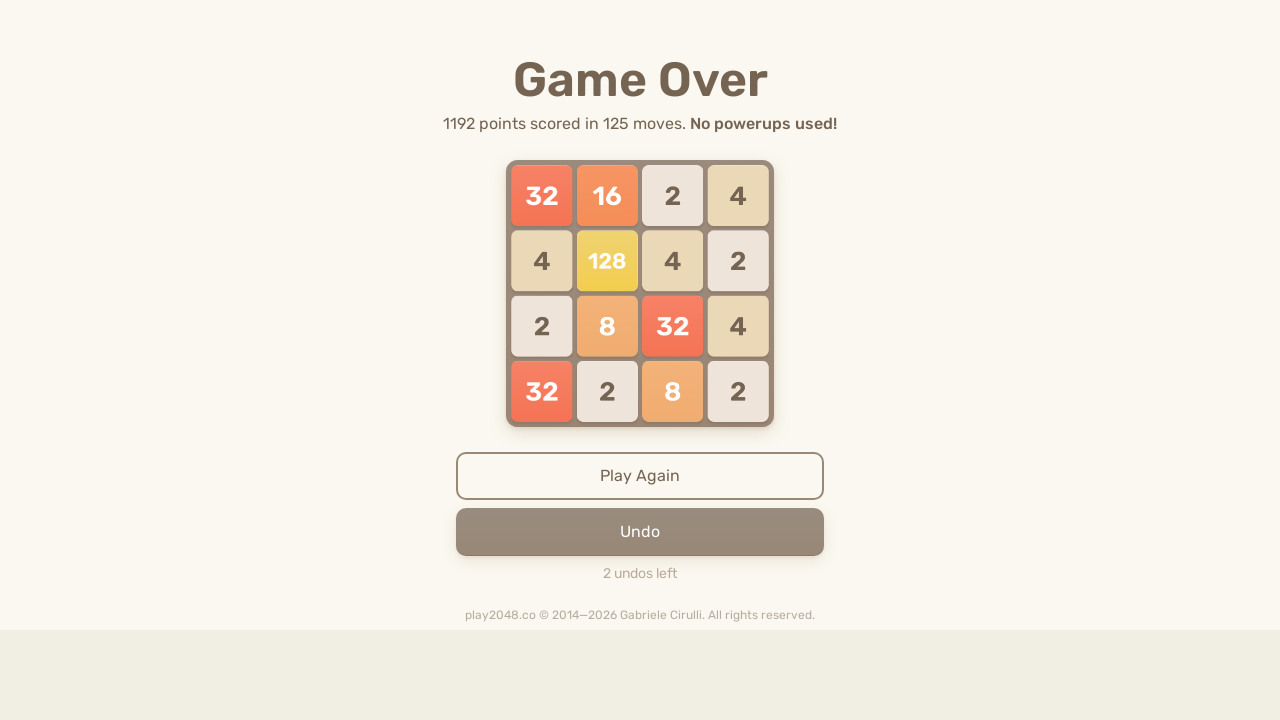

Pressed ArrowDown key
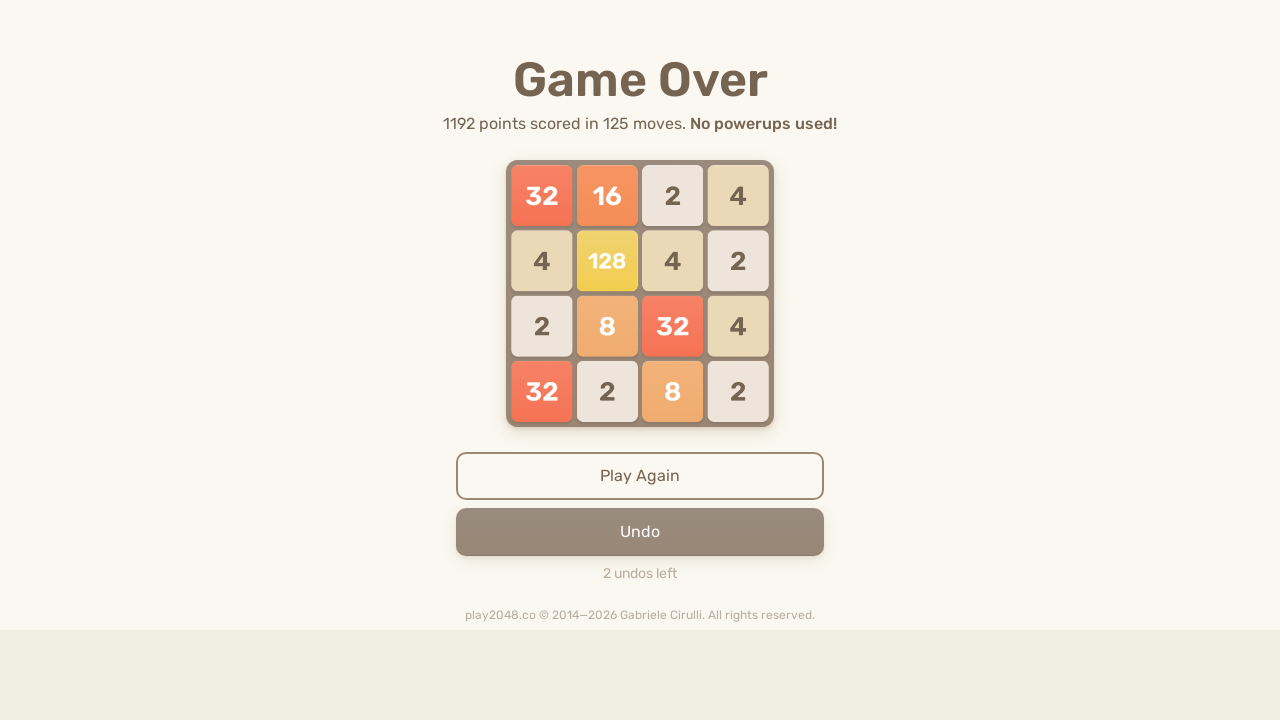

Pressed ArrowLeft key
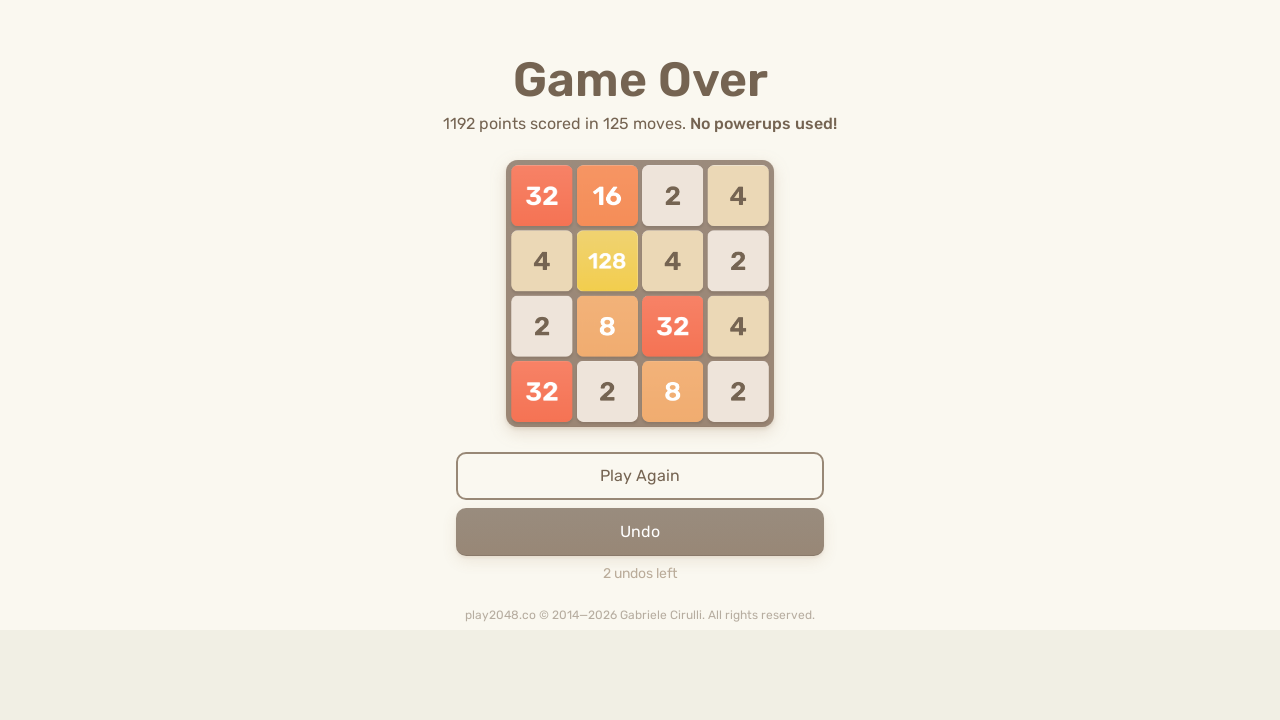

Waited 100ms for game to register moves
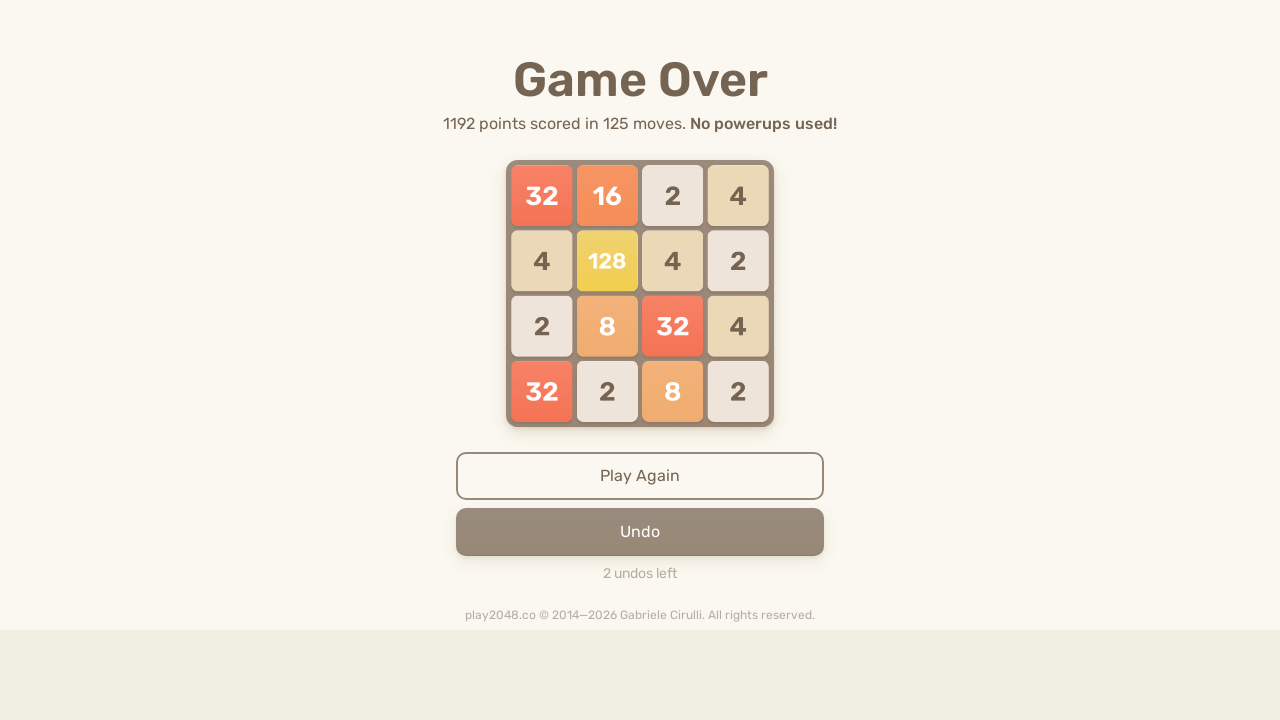

Located game-over element
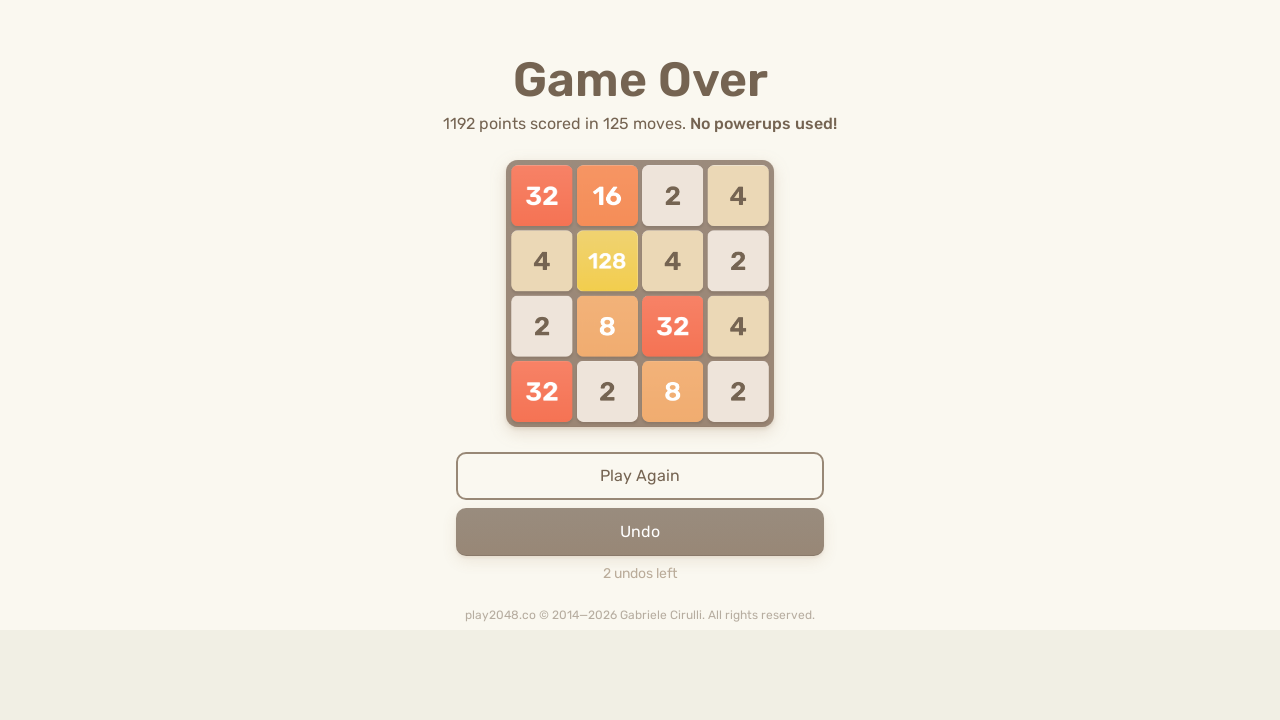

Pressed ArrowUp key
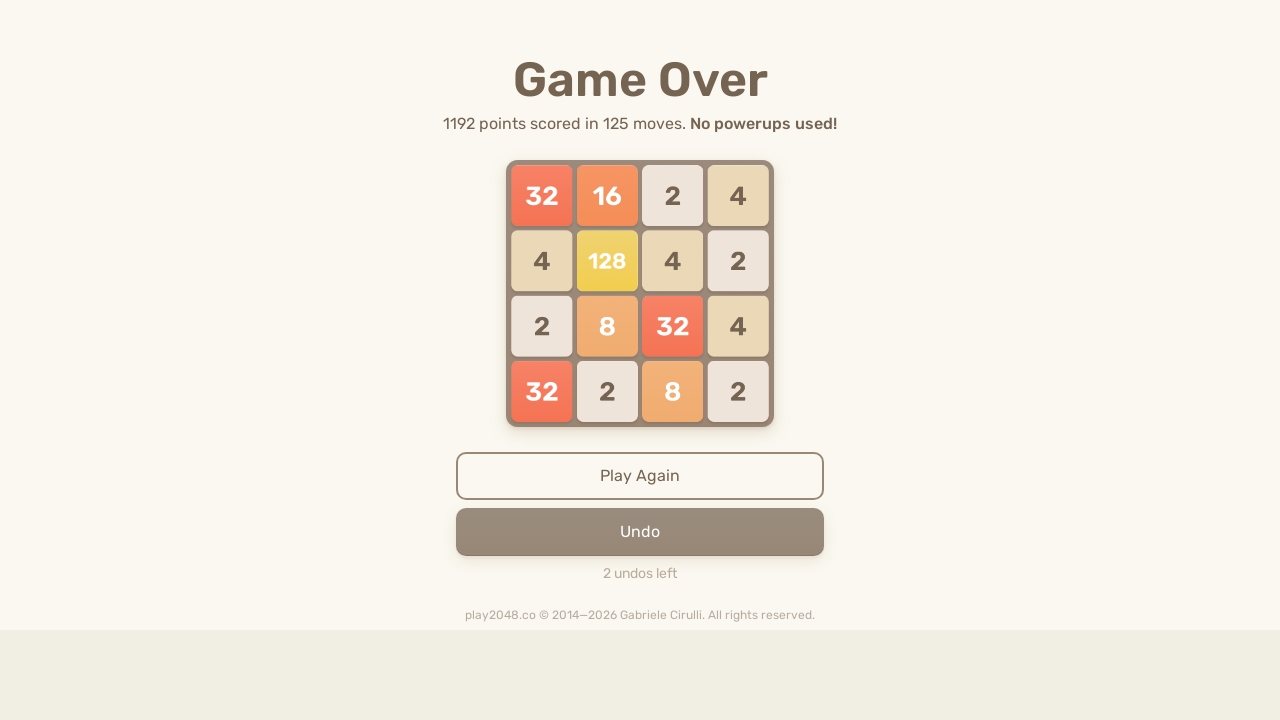

Pressed ArrowRight key
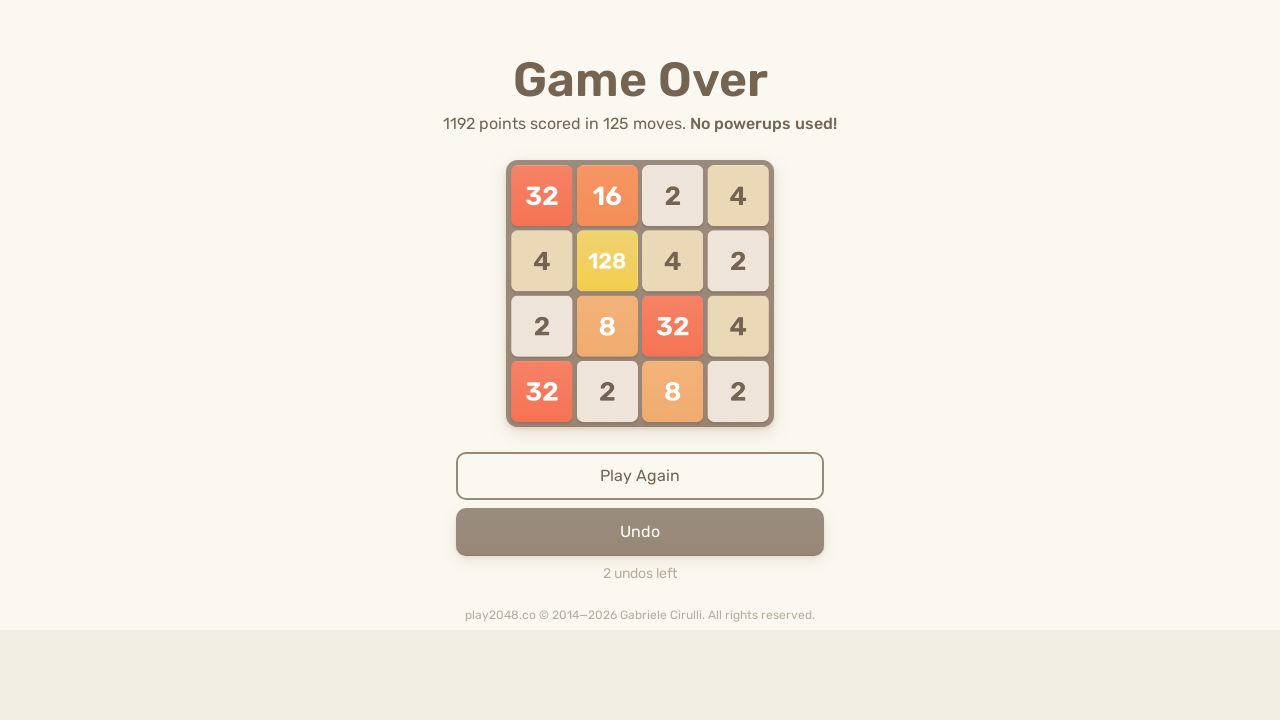

Pressed ArrowDown key
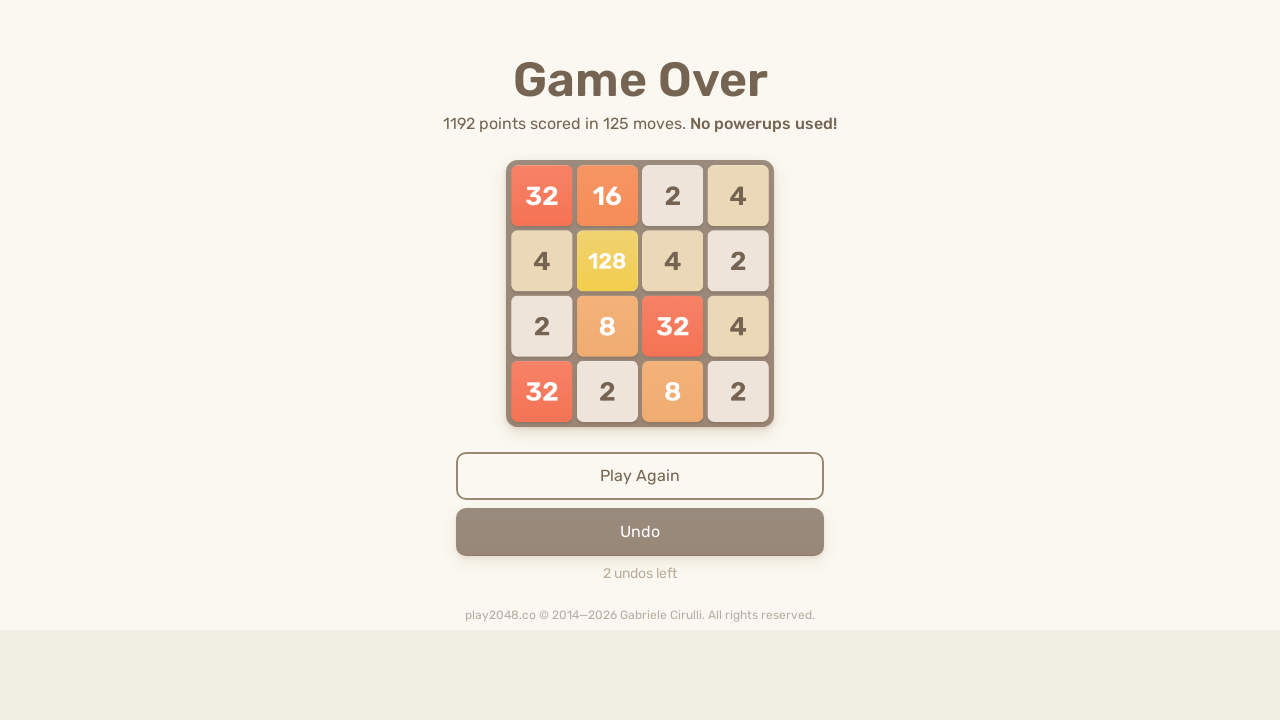

Pressed ArrowLeft key
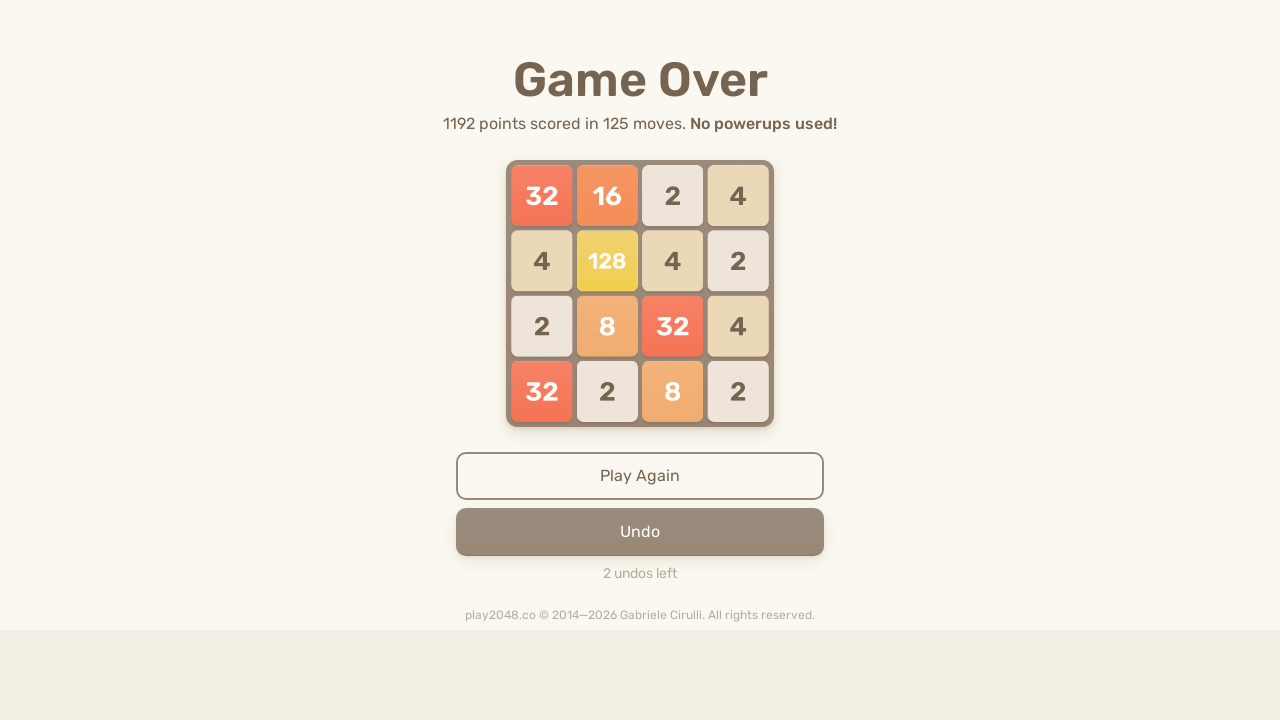

Waited 100ms for game to register moves
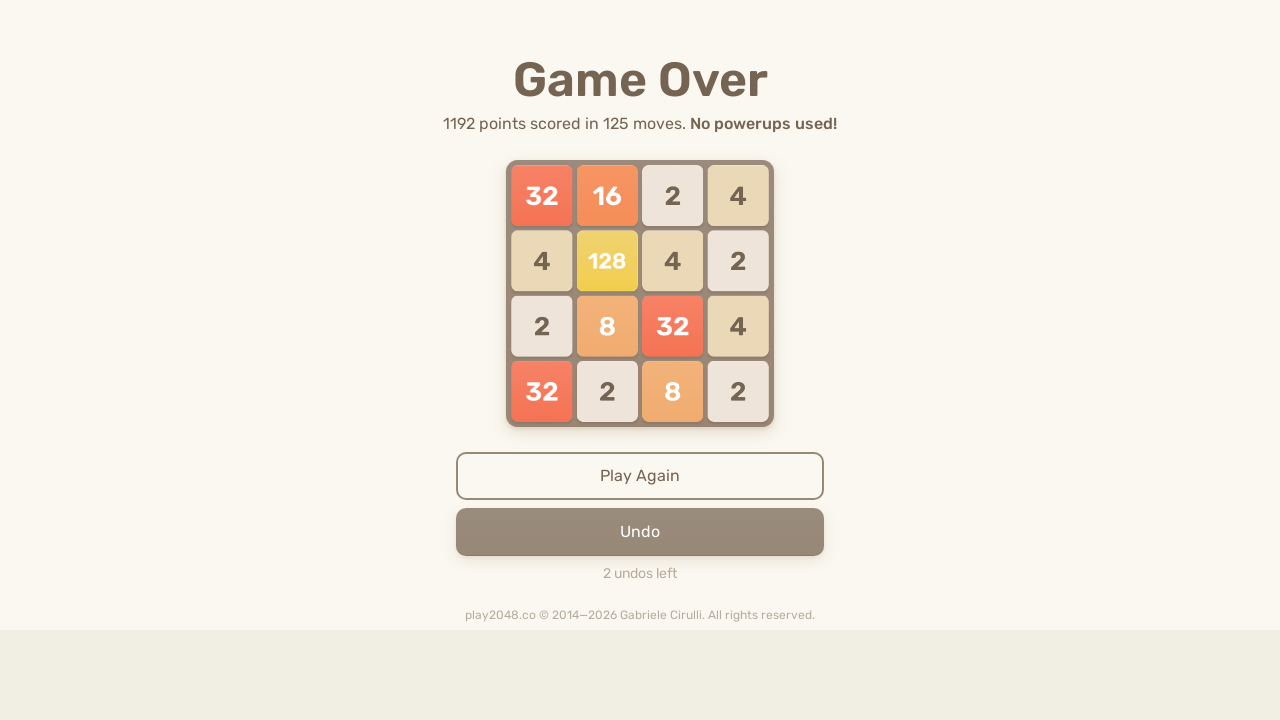

Located game-over element
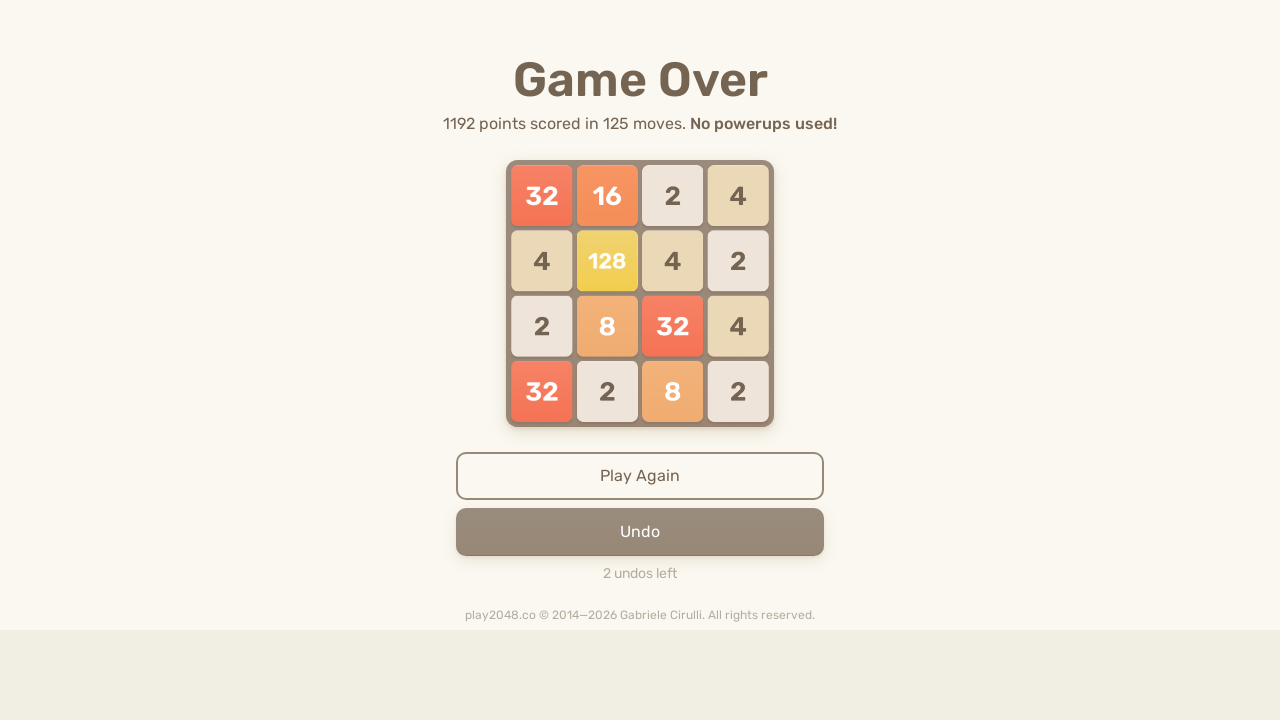

Pressed ArrowUp key
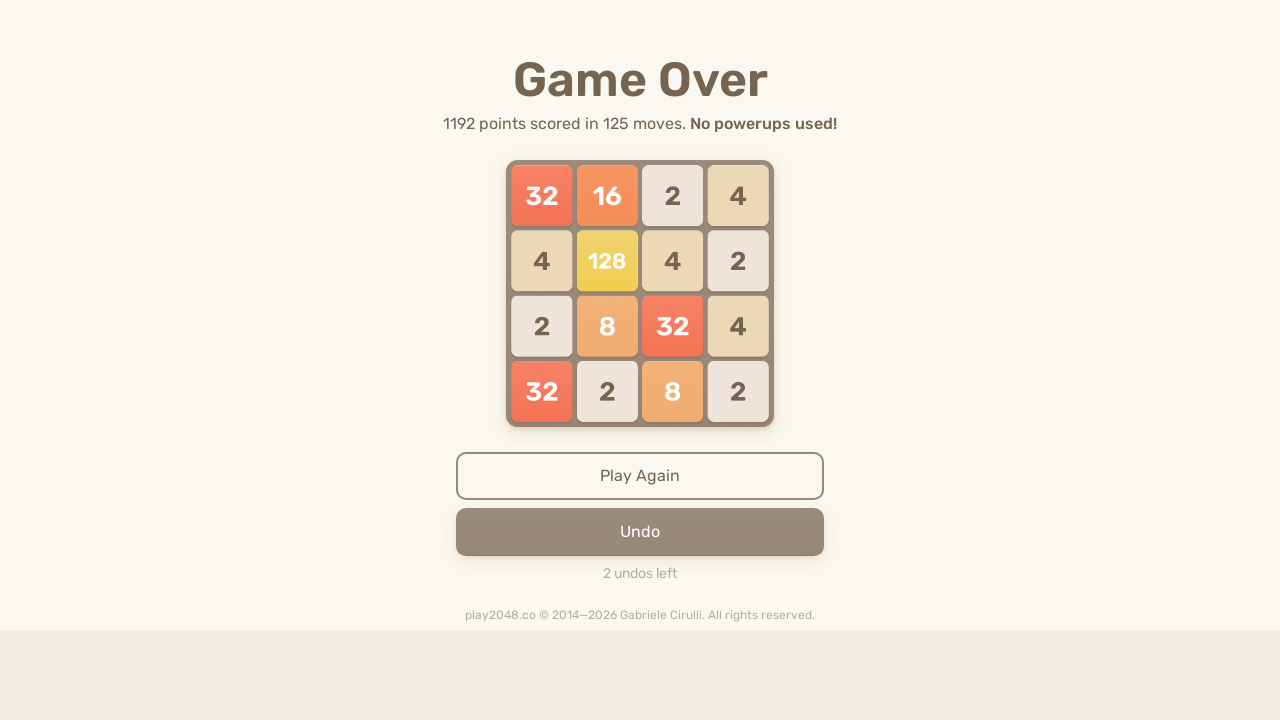

Pressed ArrowRight key
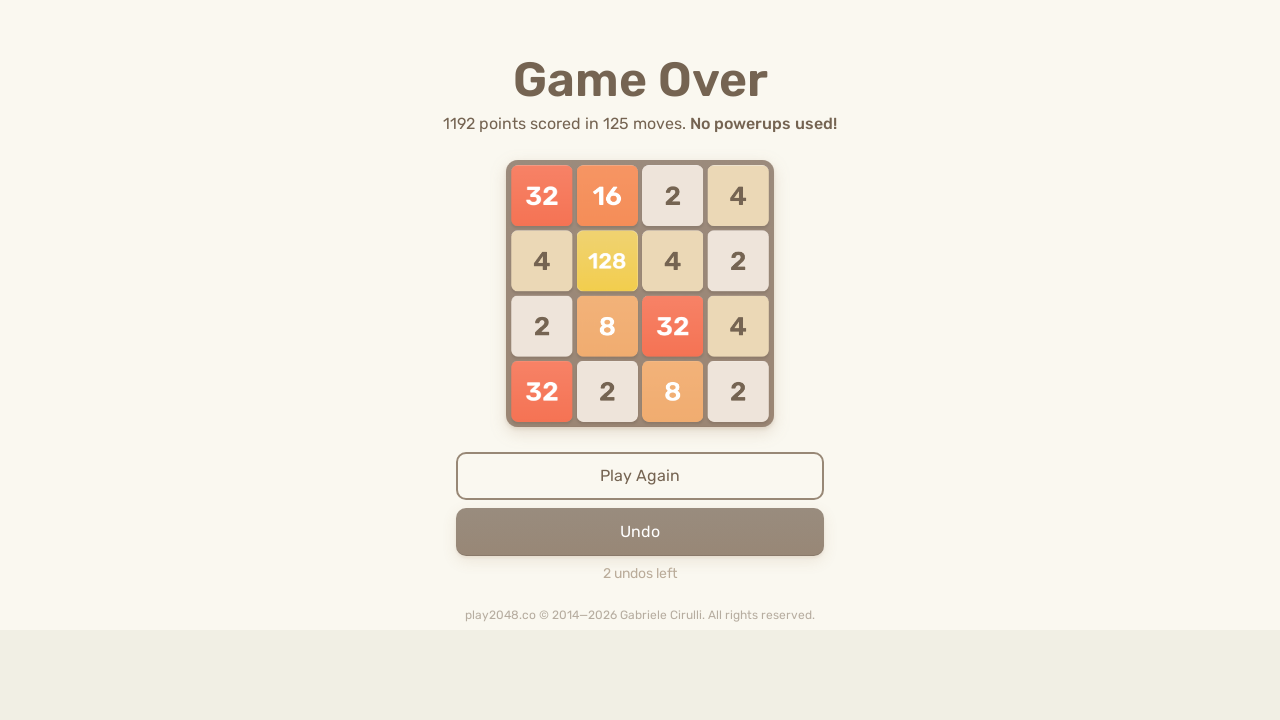

Pressed ArrowDown key
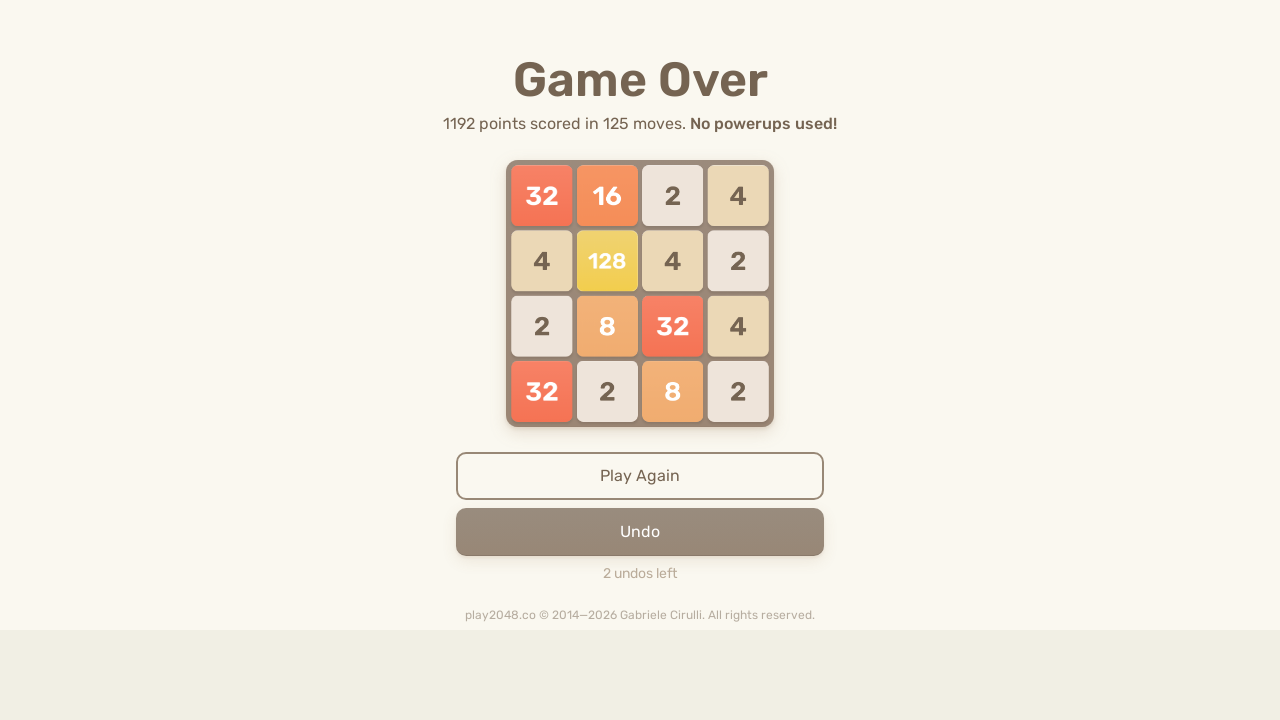

Pressed ArrowLeft key
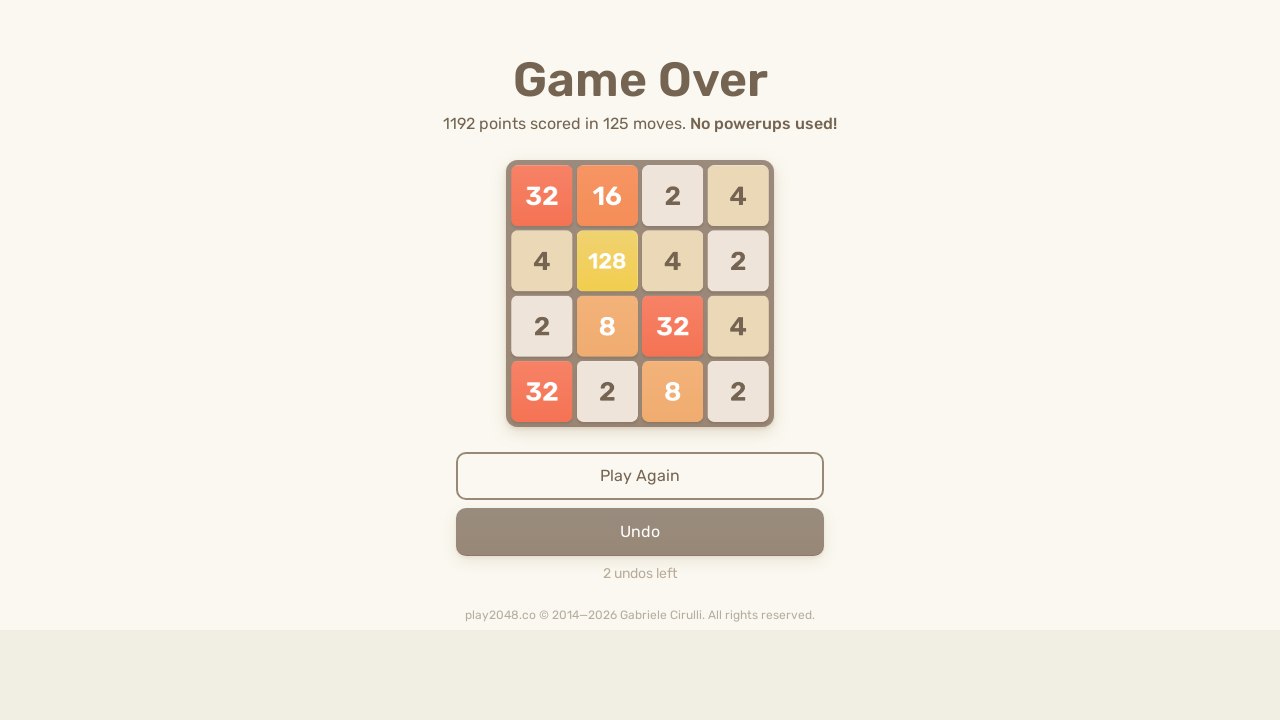

Waited 100ms for game to register moves
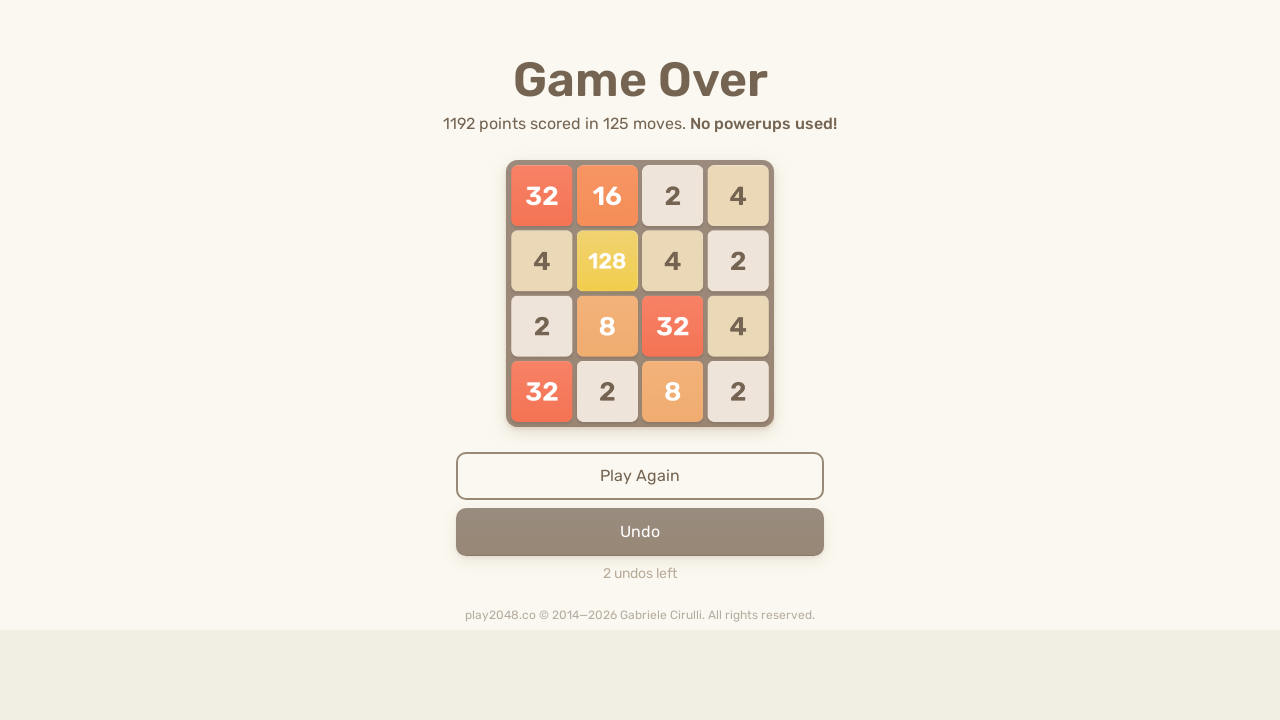

Located game-over element
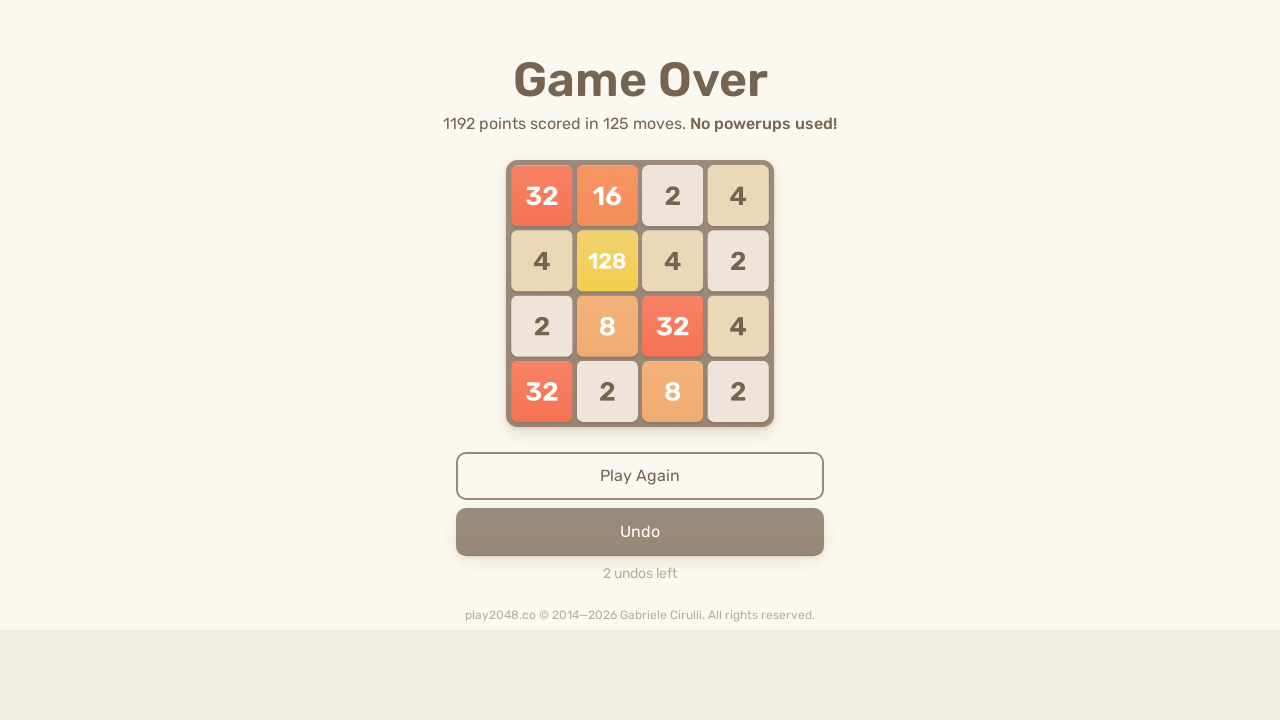

Pressed ArrowUp key
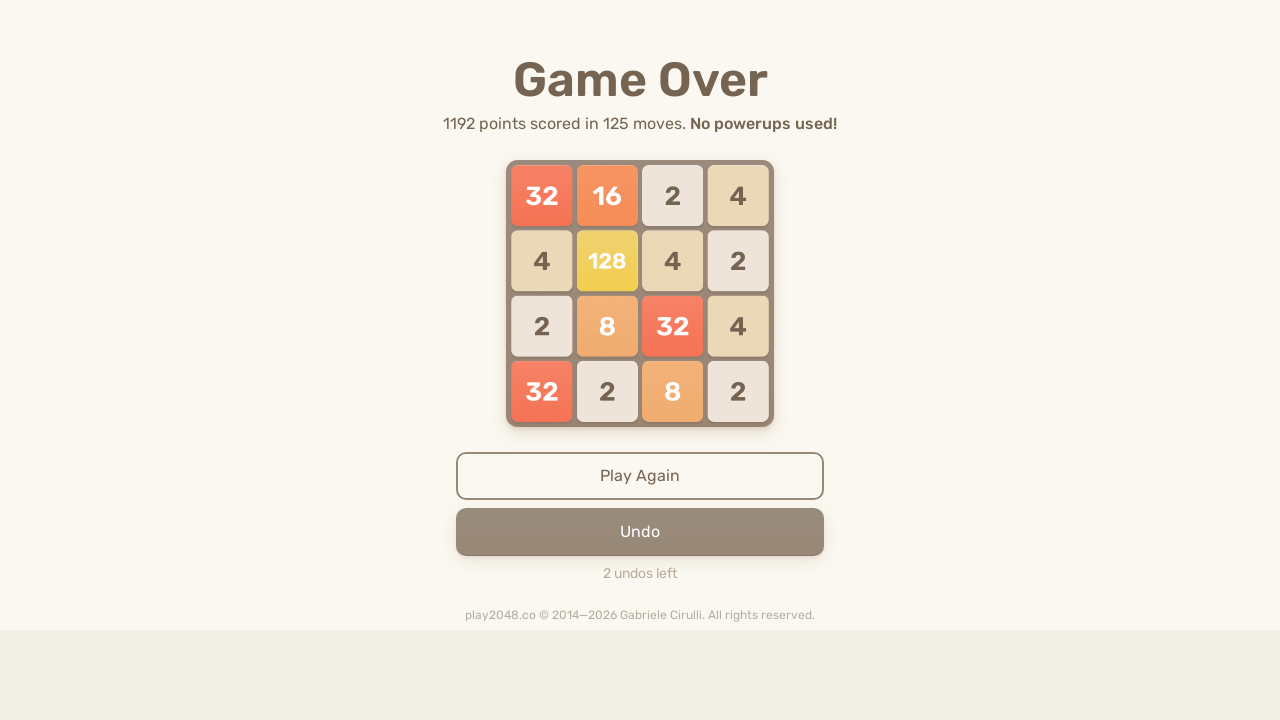

Pressed ArrowRight key
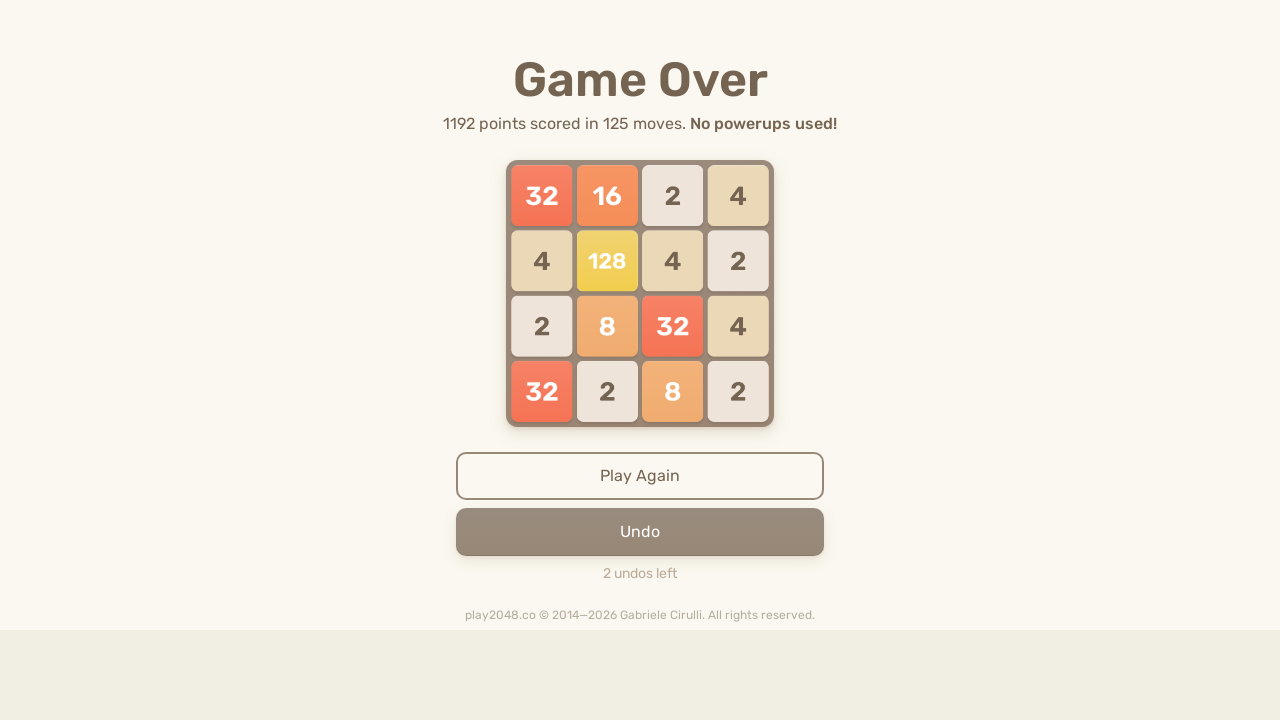

Pressed ArrowDown key
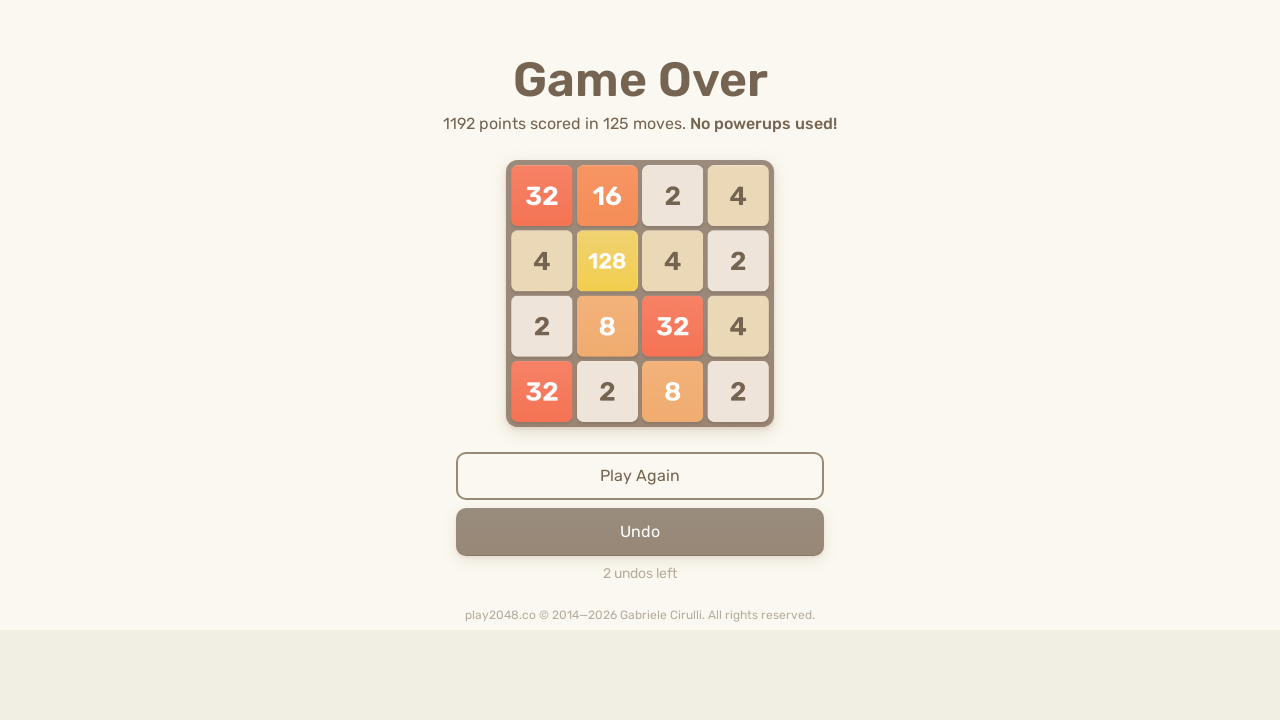

Pressed ArrowLeft key
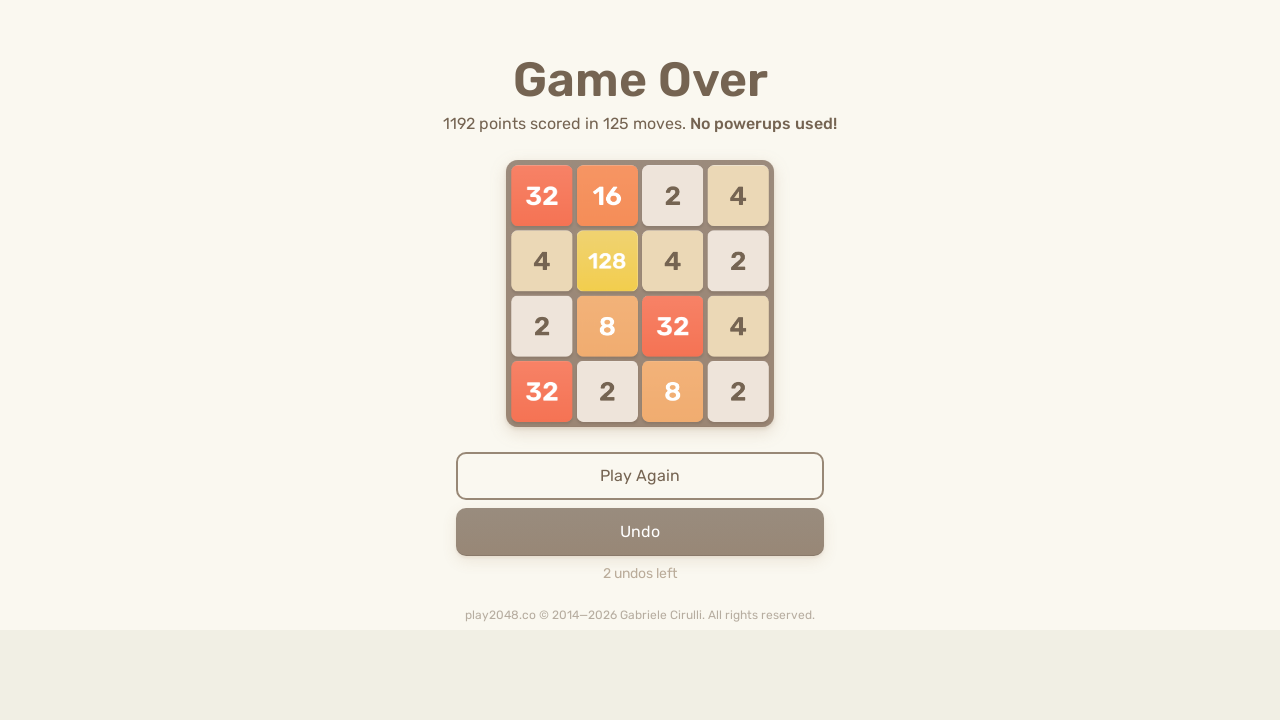

Waited 100ms for game to register moves
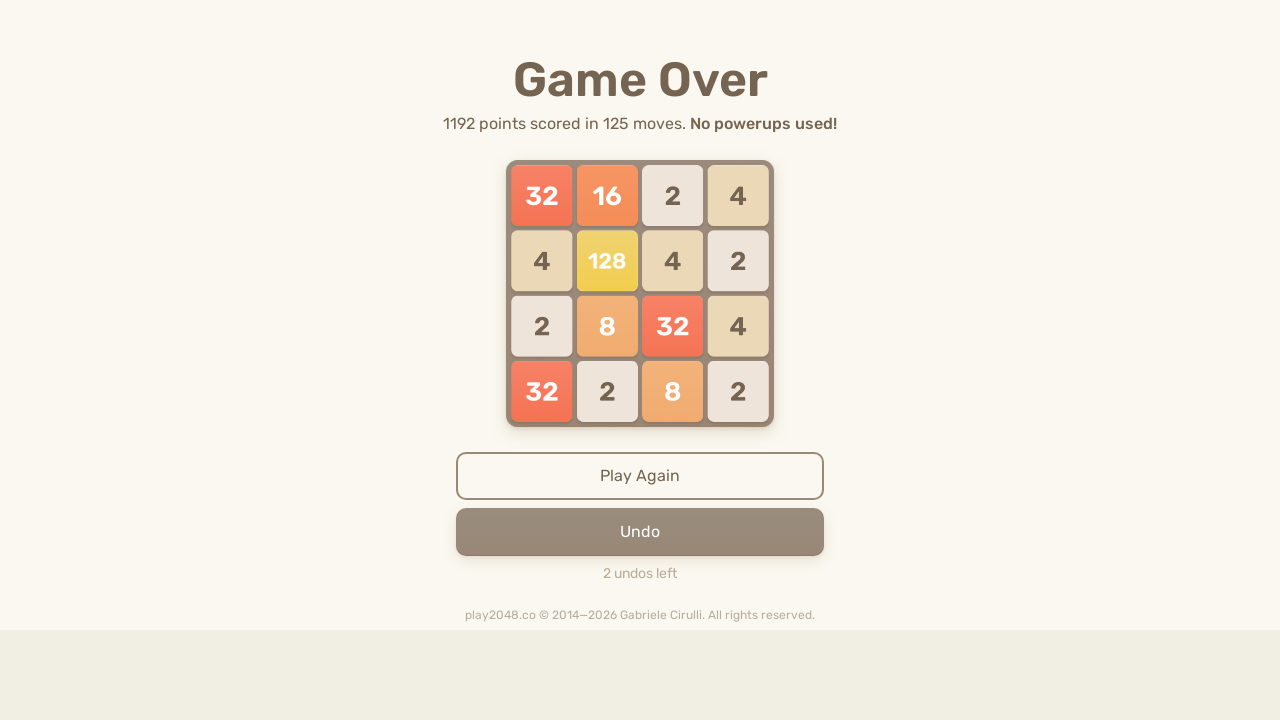

Located game-over element
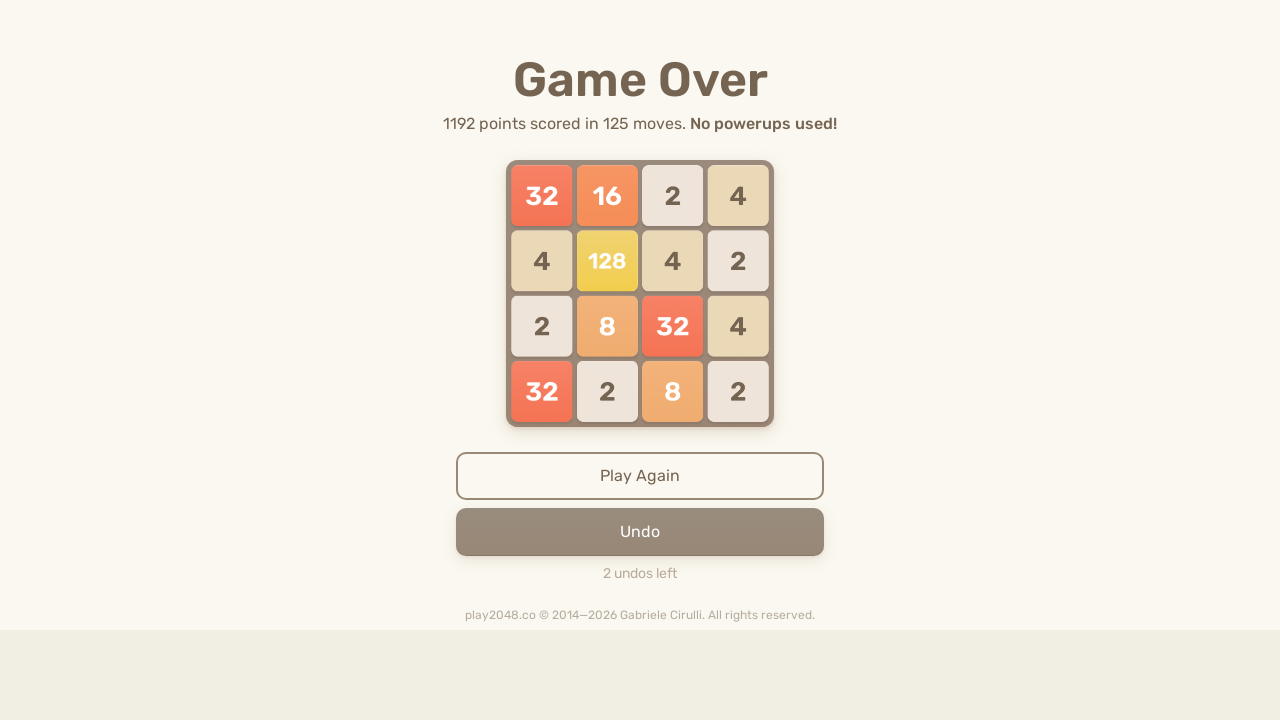

Pressed ArrowUp key
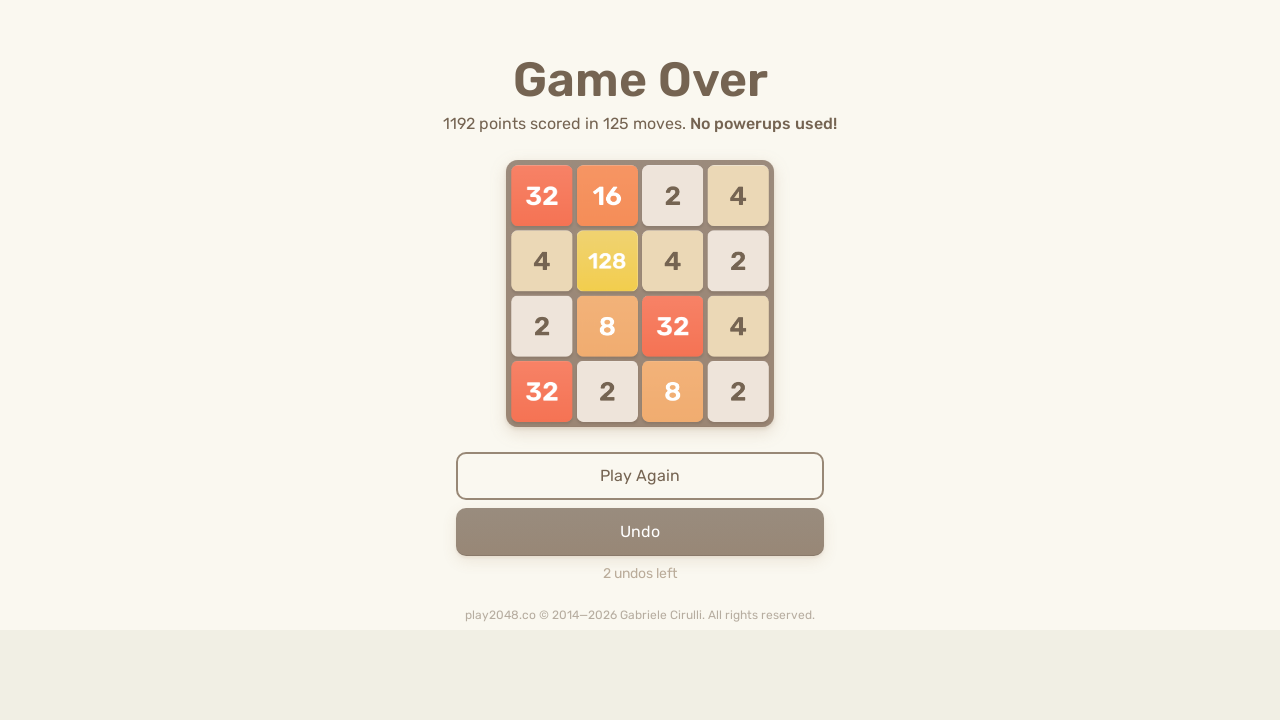

Pressed ArrowRight key
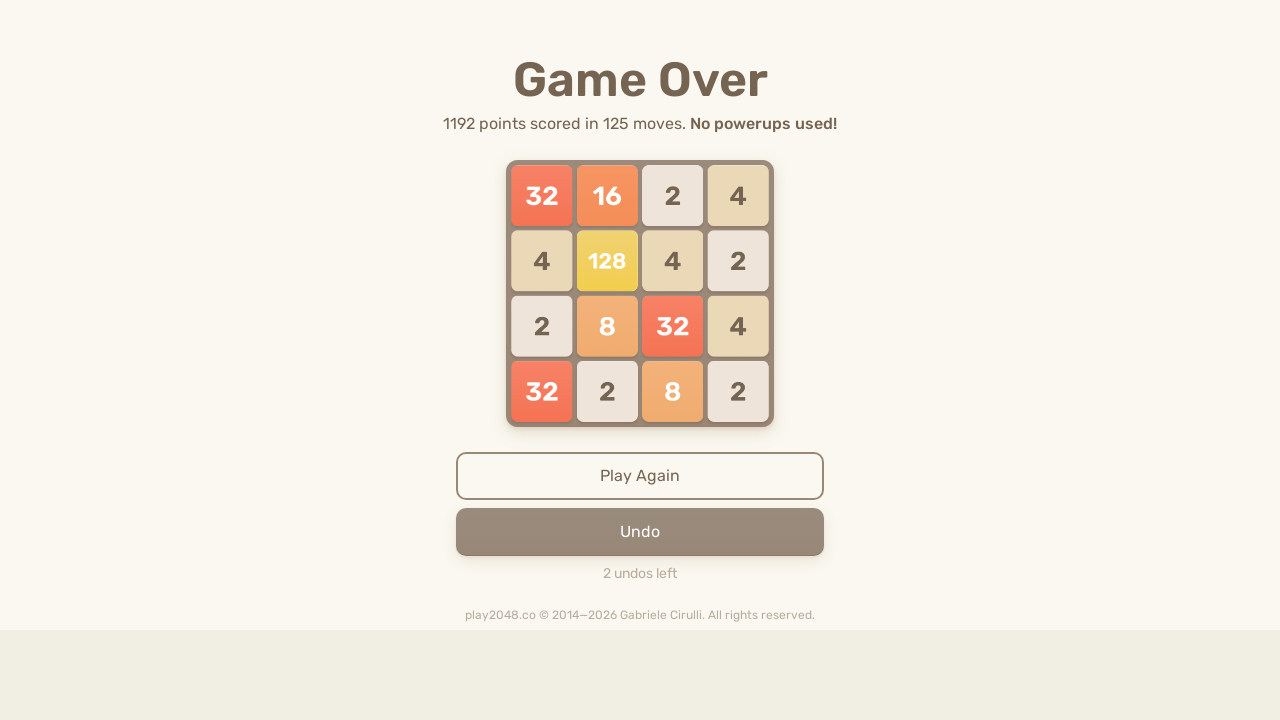

Pressed ArrowDown key
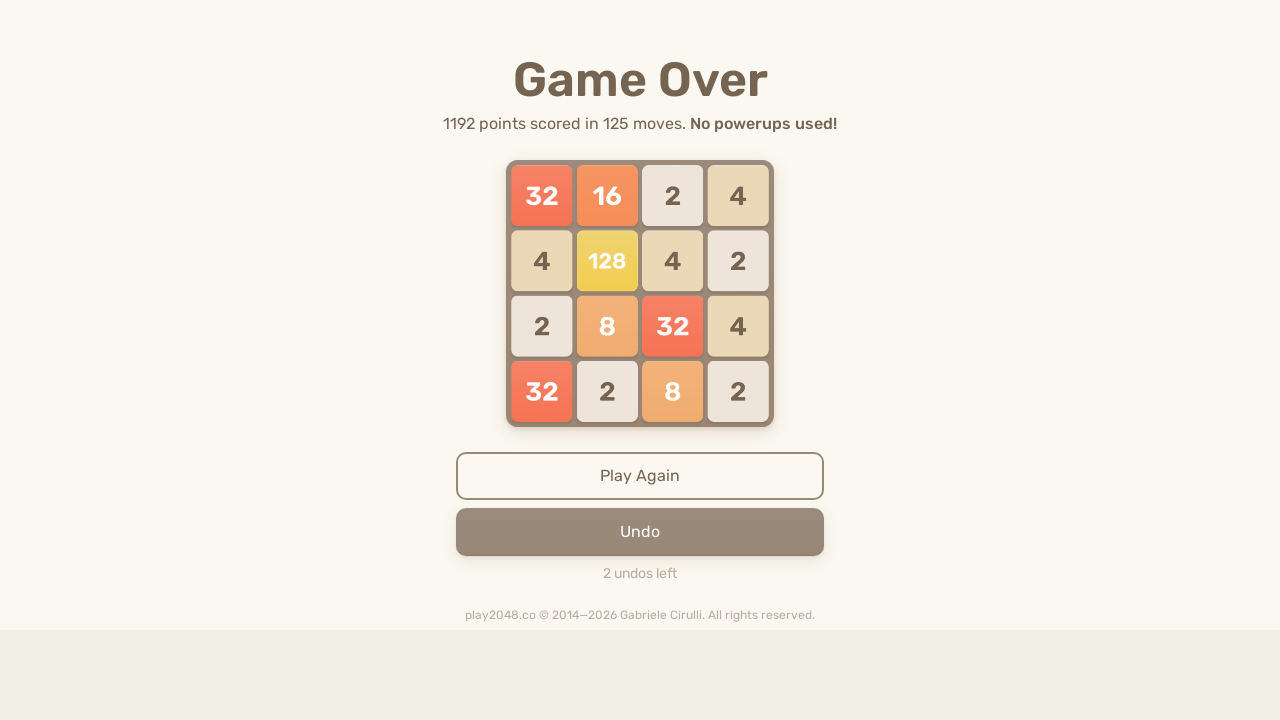

Pressed ArrowLeft key
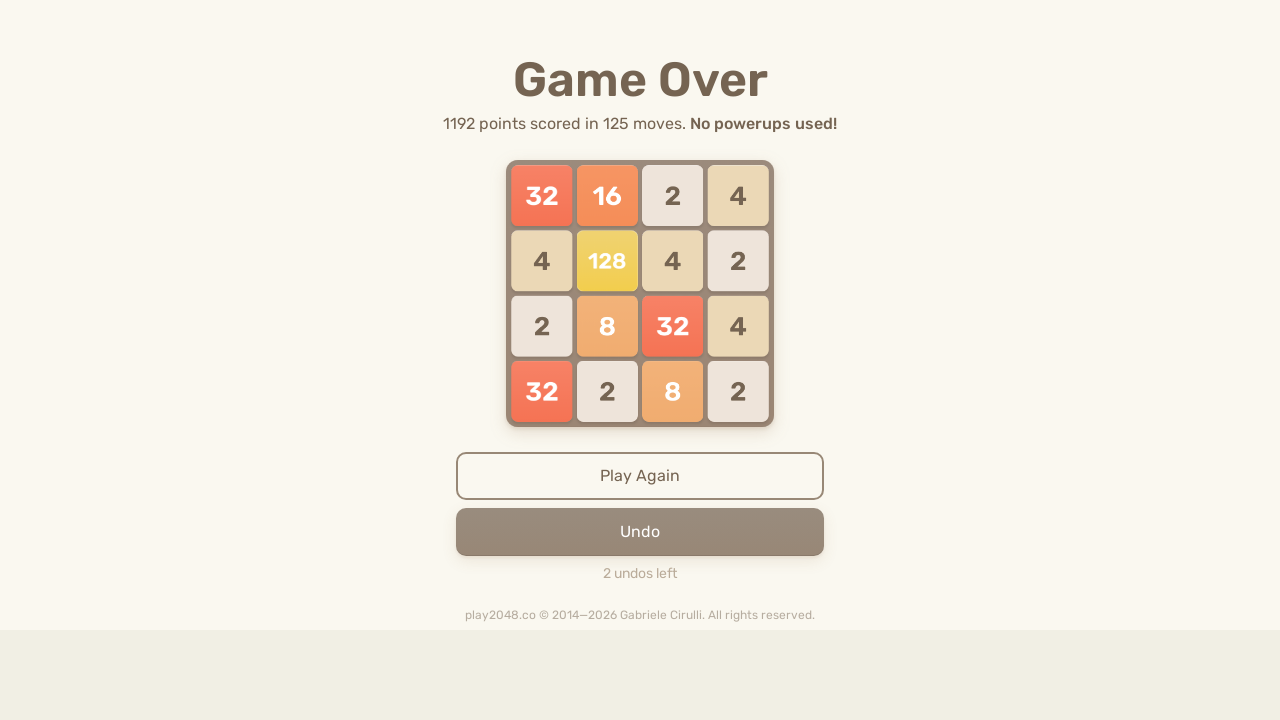

Waited 100ms for game to register moves
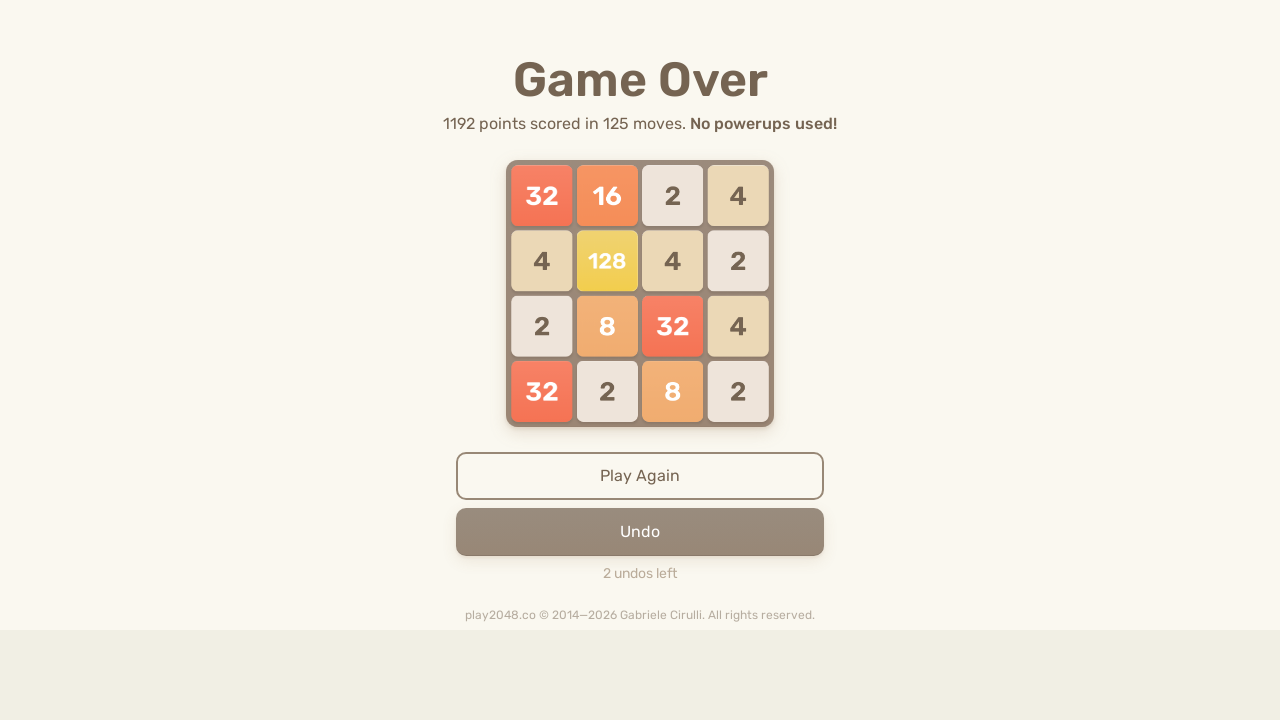

Located game-over element
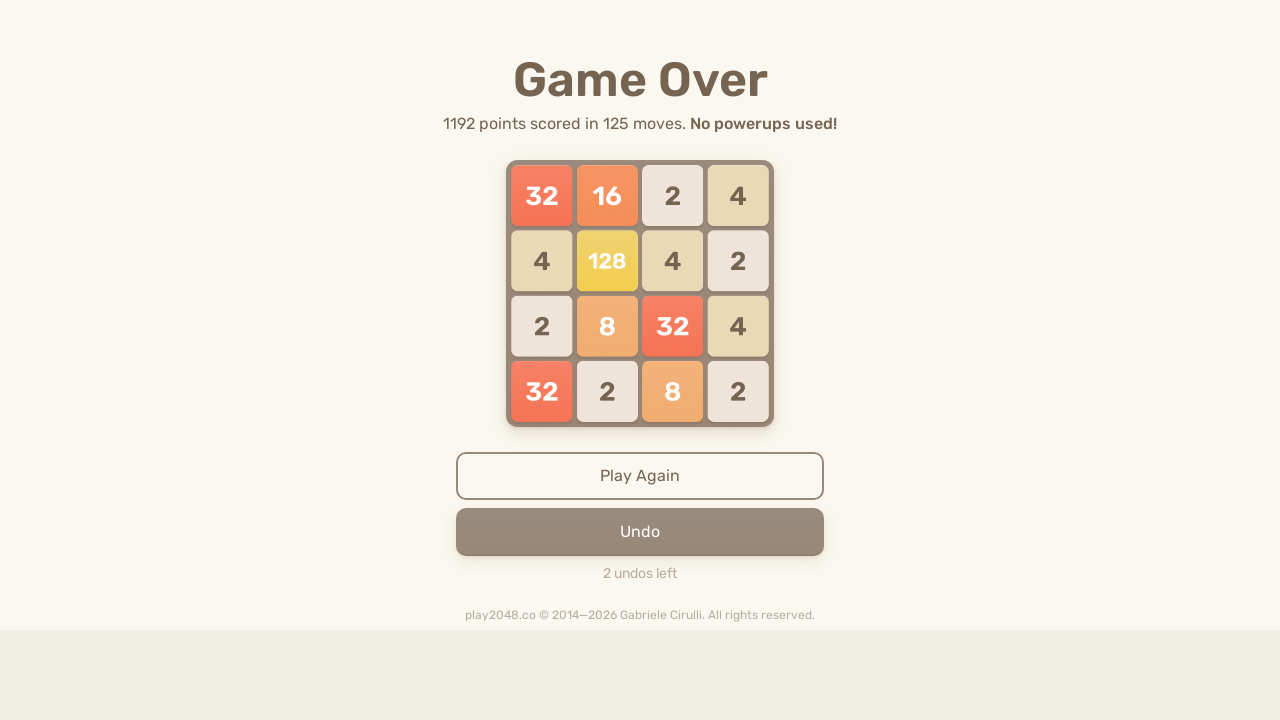

Pressed ArrowUp key
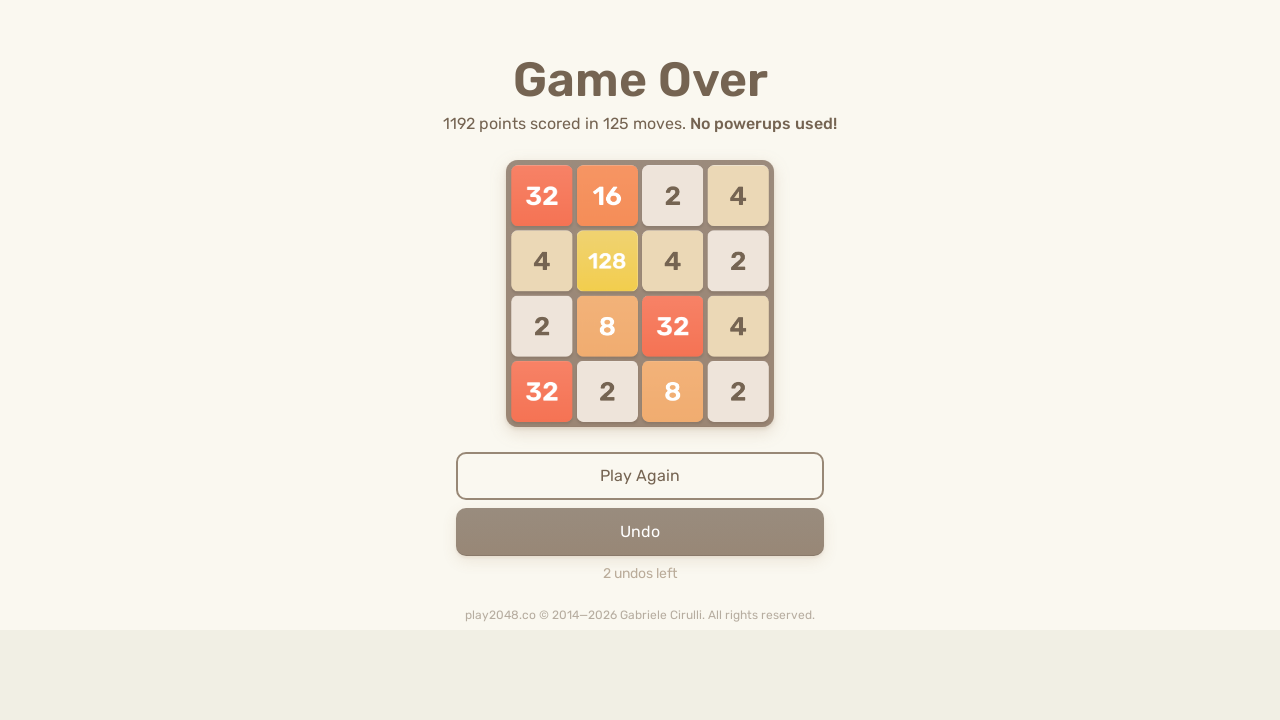

Pressed ArrowRight key
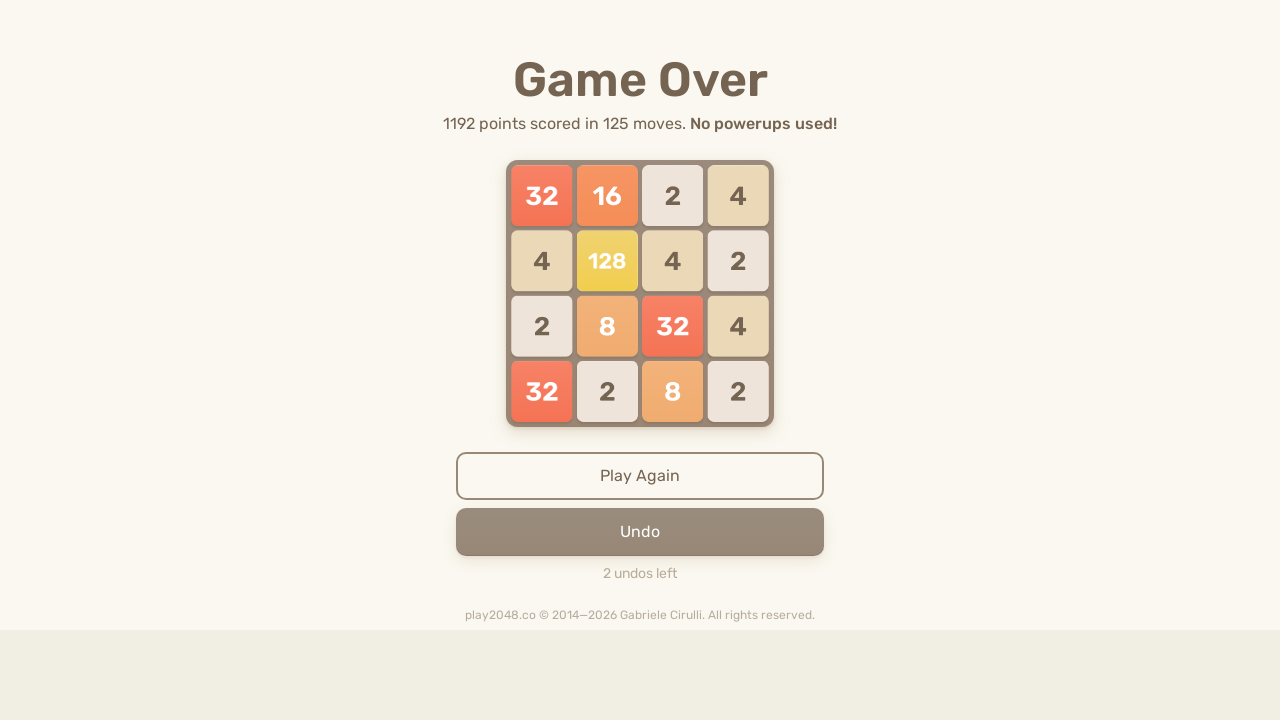

Pressed ArrowDown key
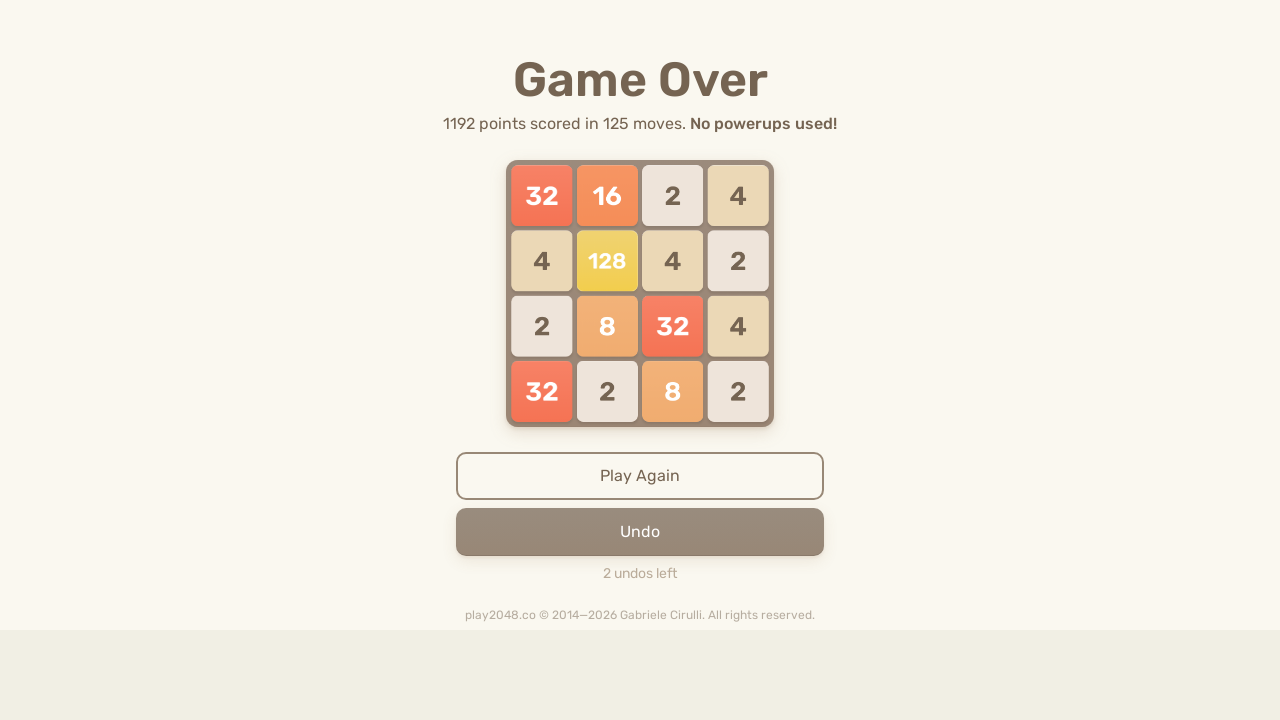

Pressed ArrowLeft key
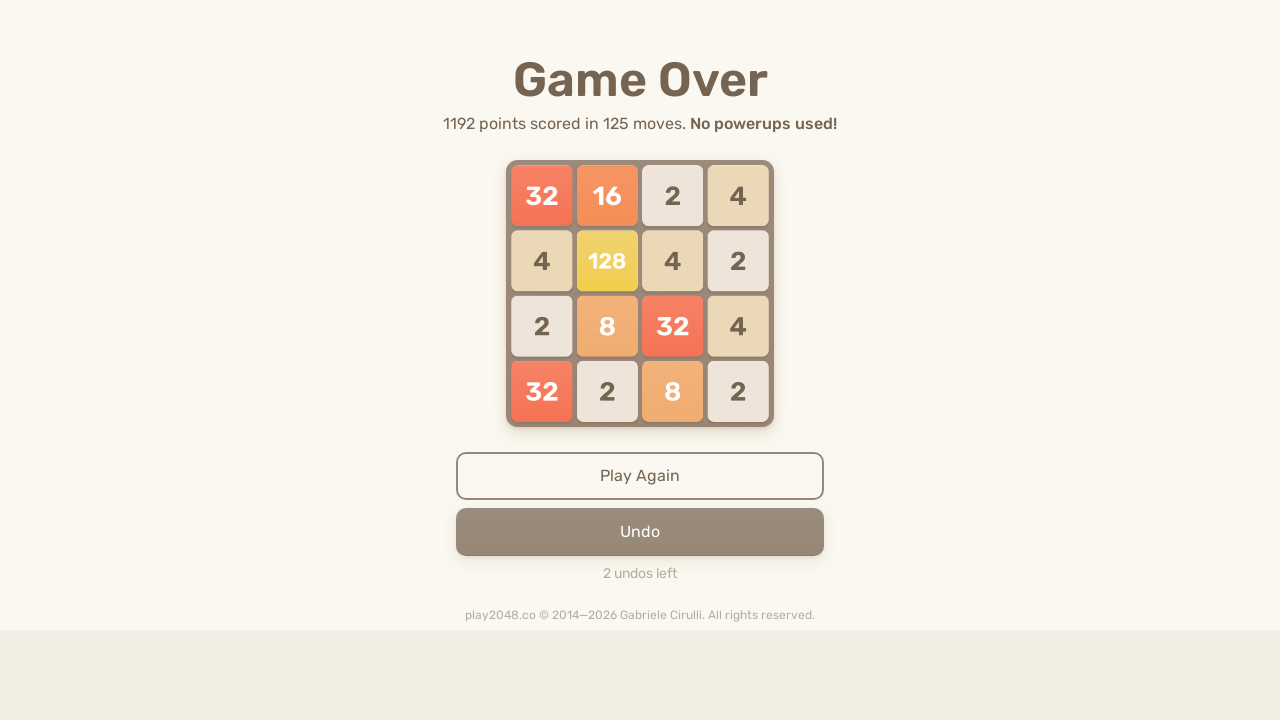

Waited 100ms for game to register moves
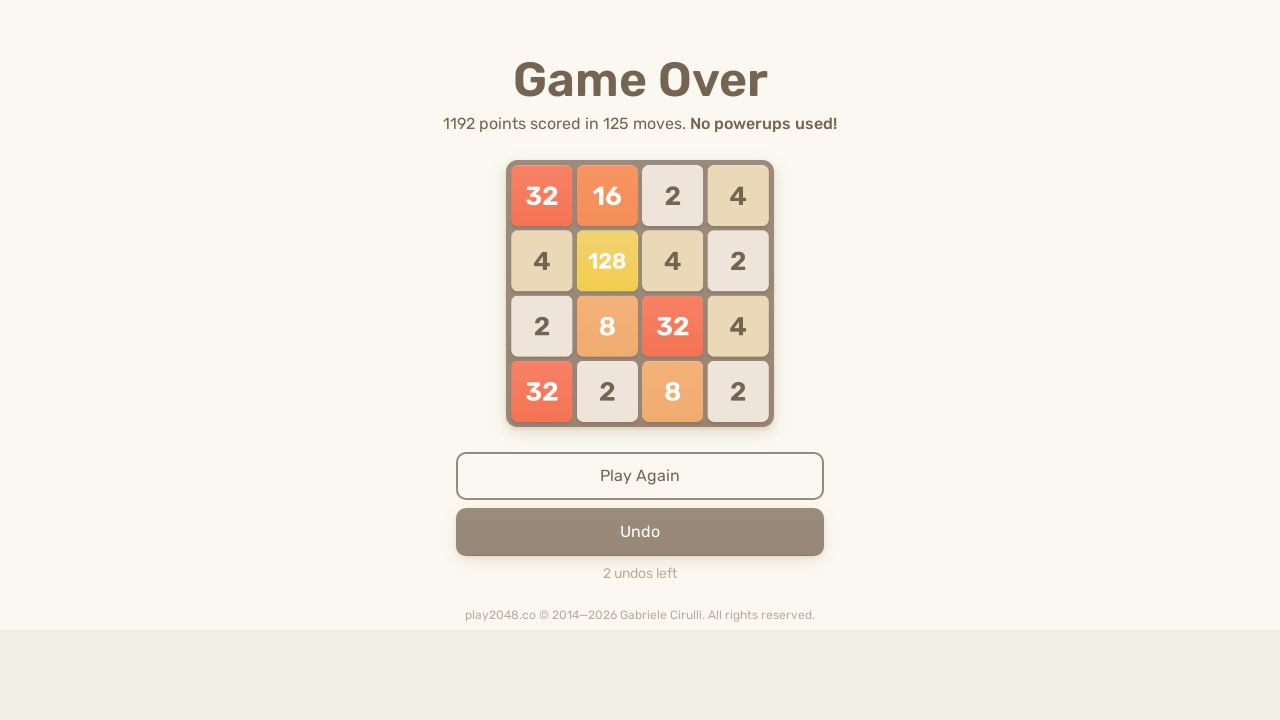

Located game-over element
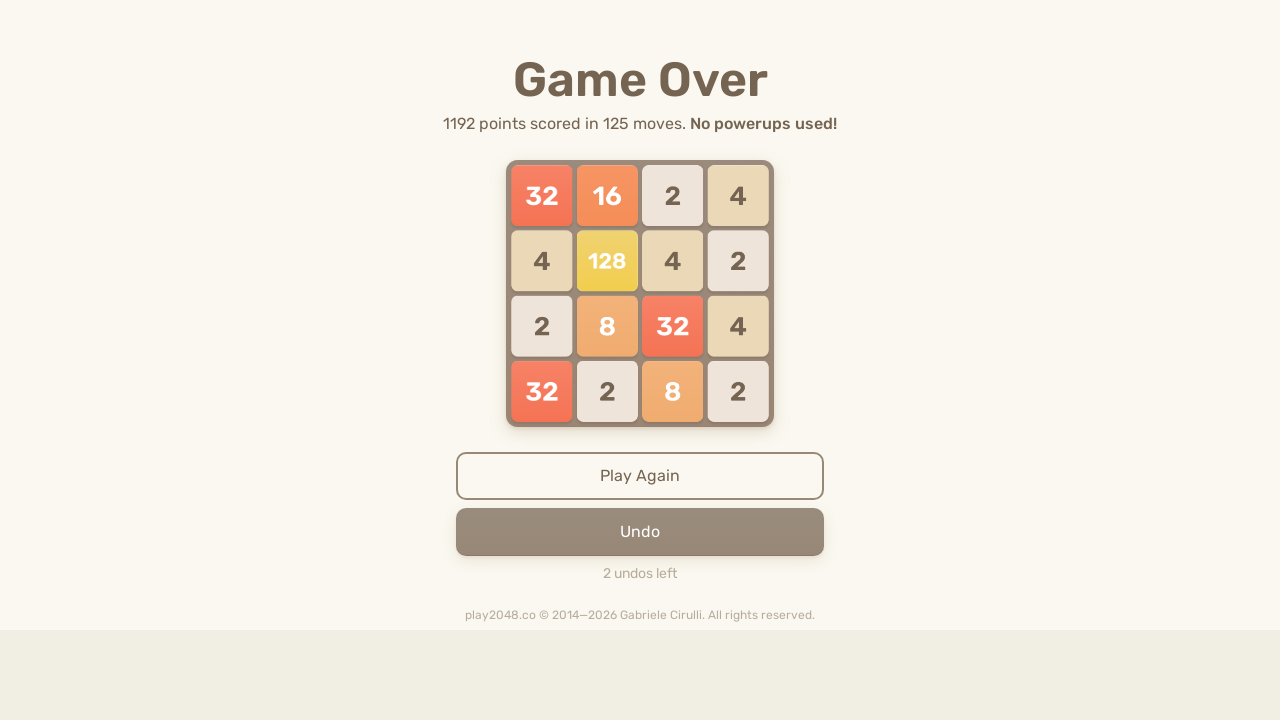

Pressed ArrowUp key
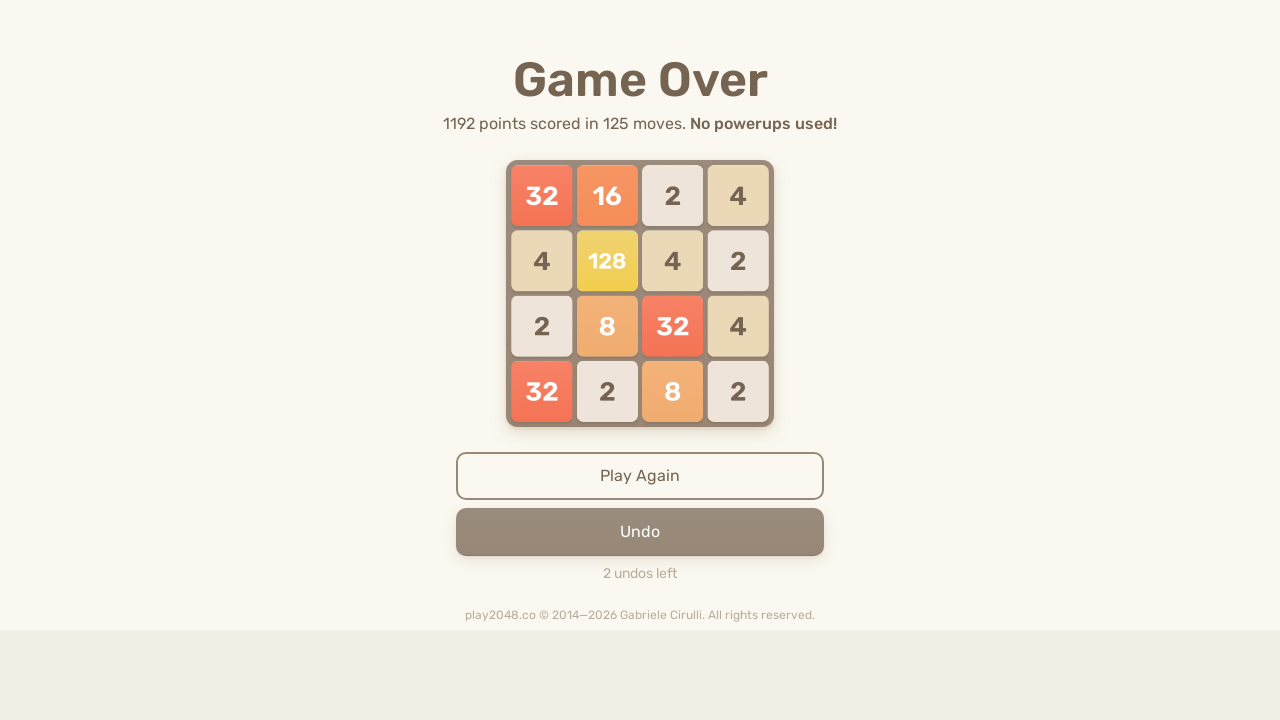

Pressed ArrowRight key
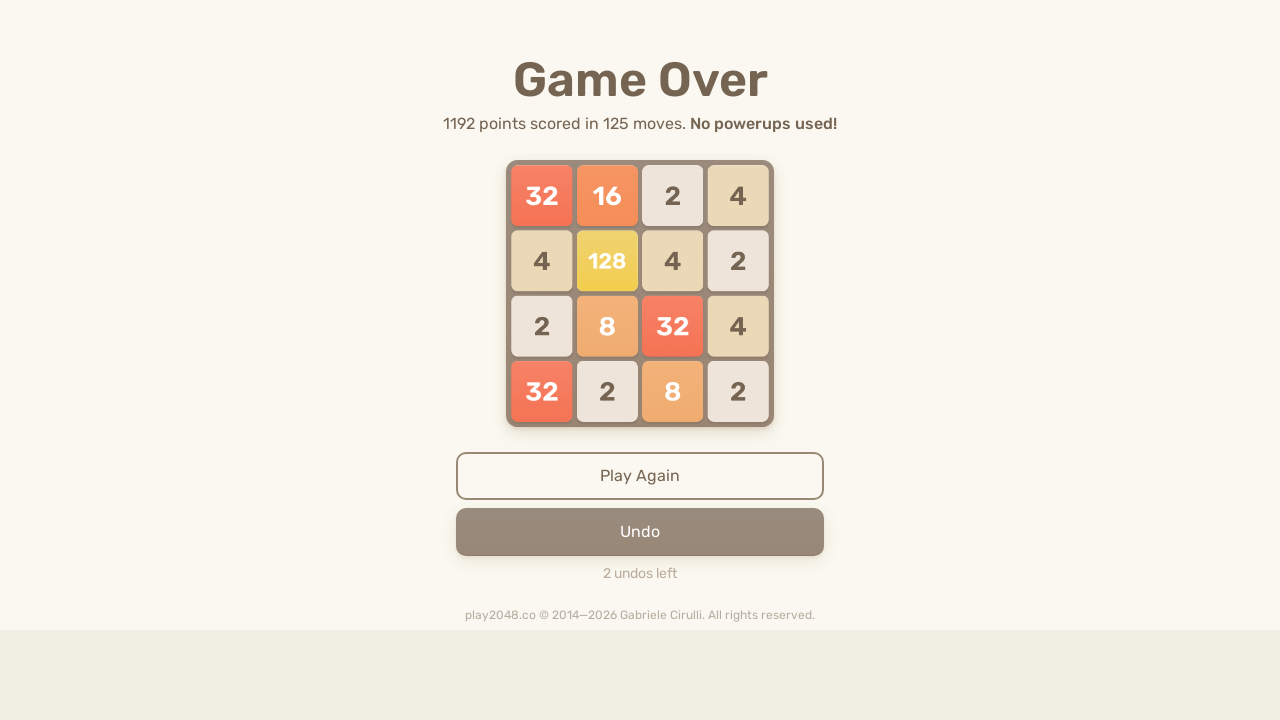

Pressed ArrowDown key
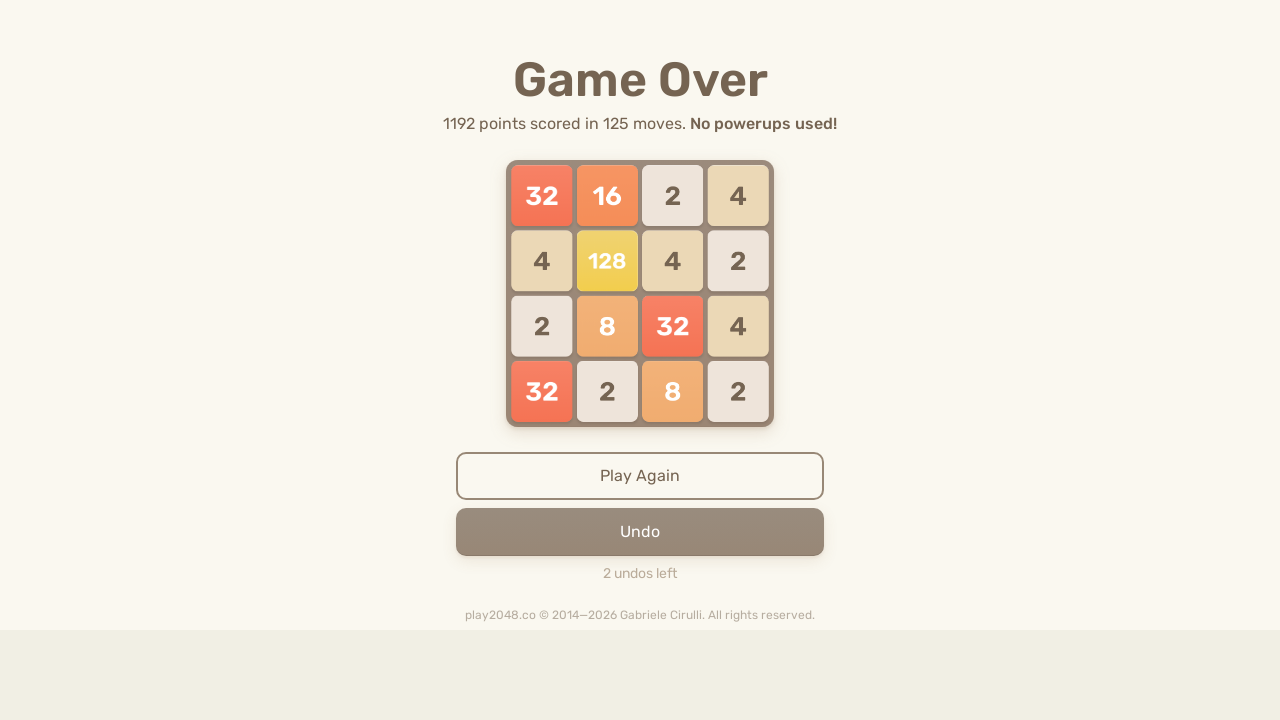

Pressed ArrowLeft key
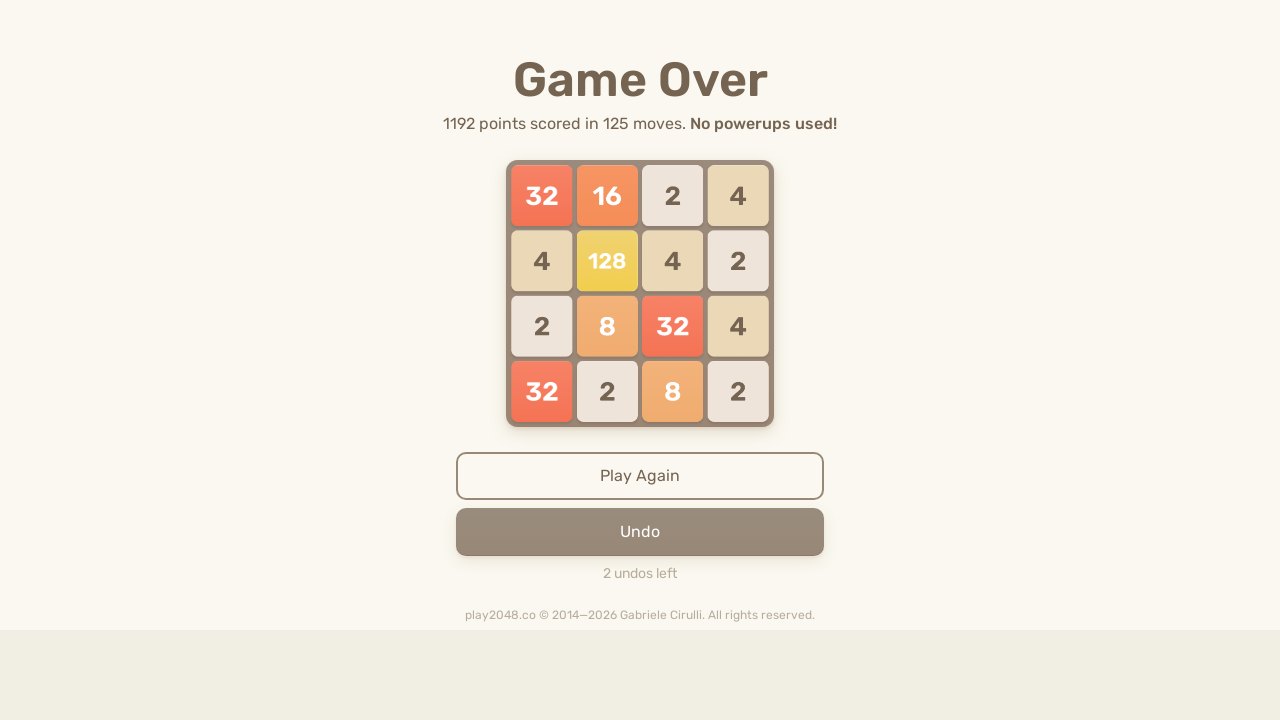

Waited 100ms for game to register moves
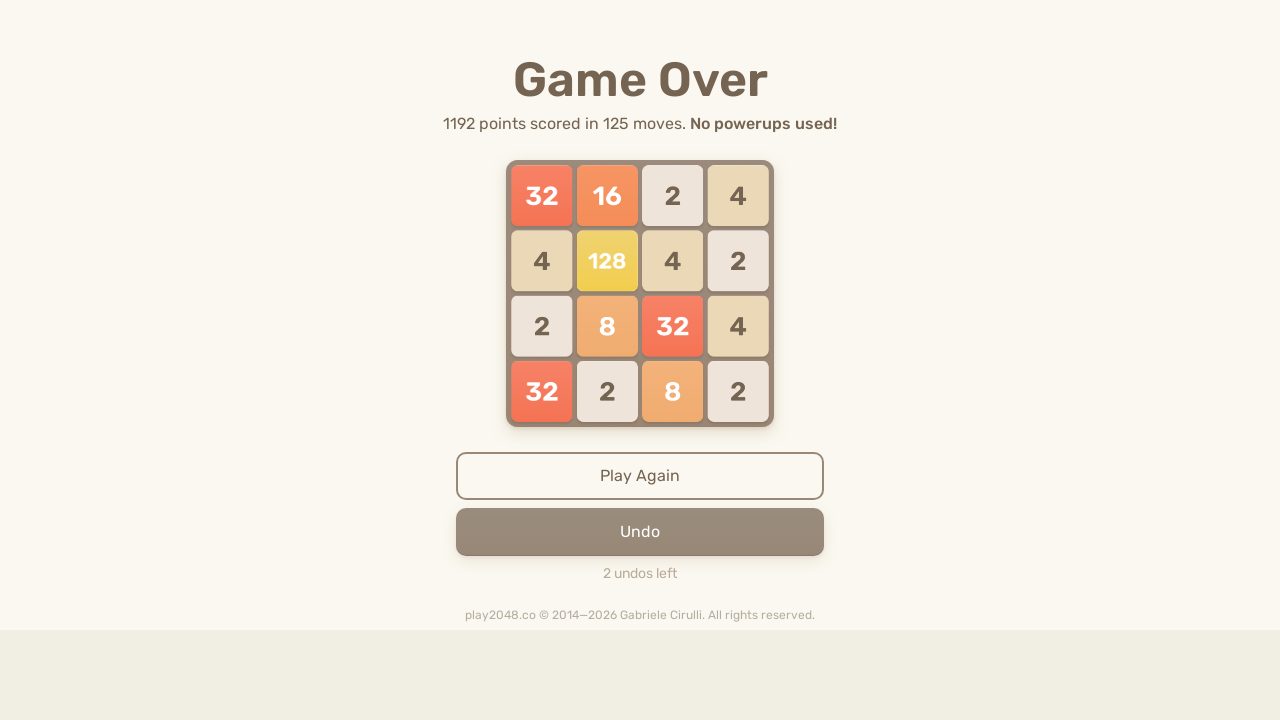

Located game-over element
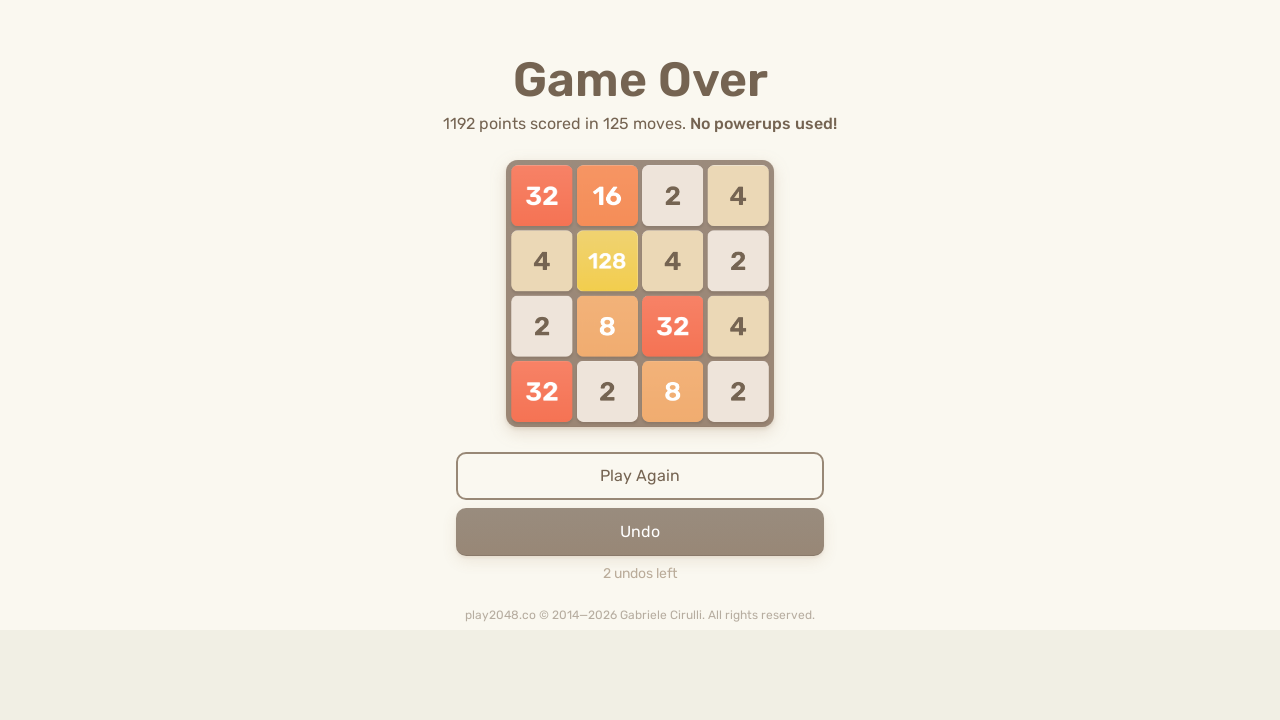

Pressed ArrowUp key
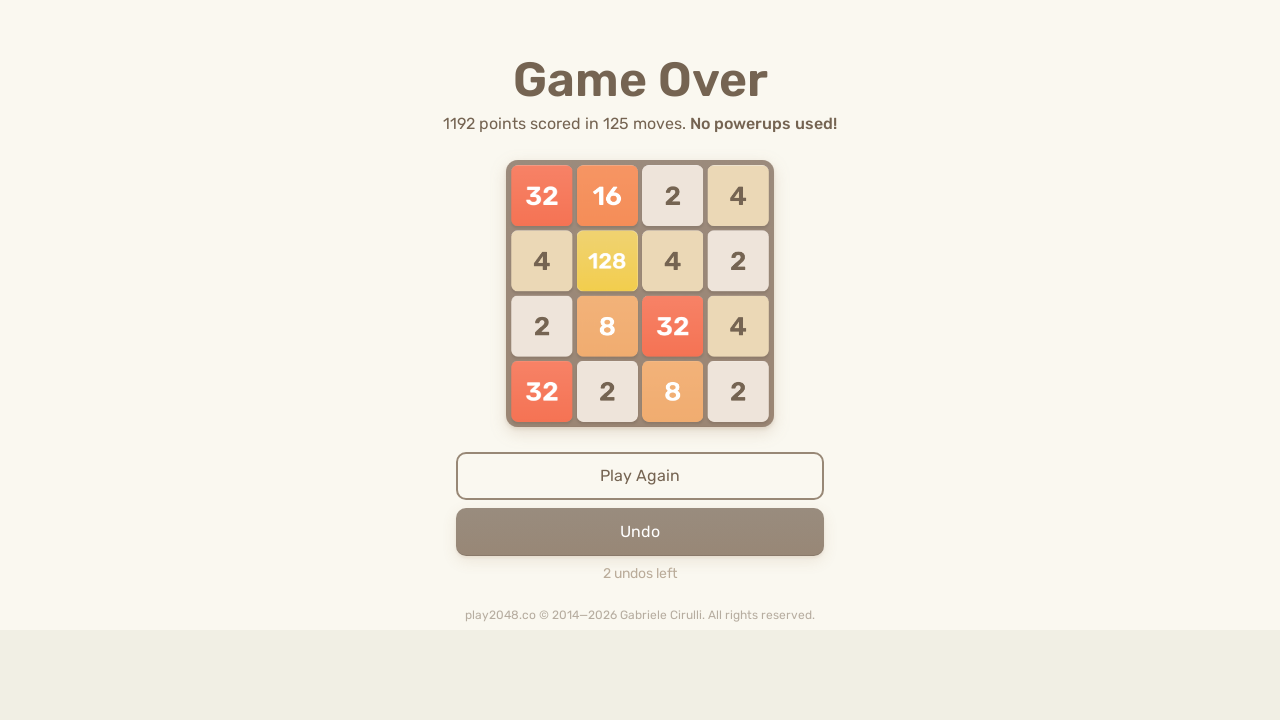

Pressed ArrowRight key
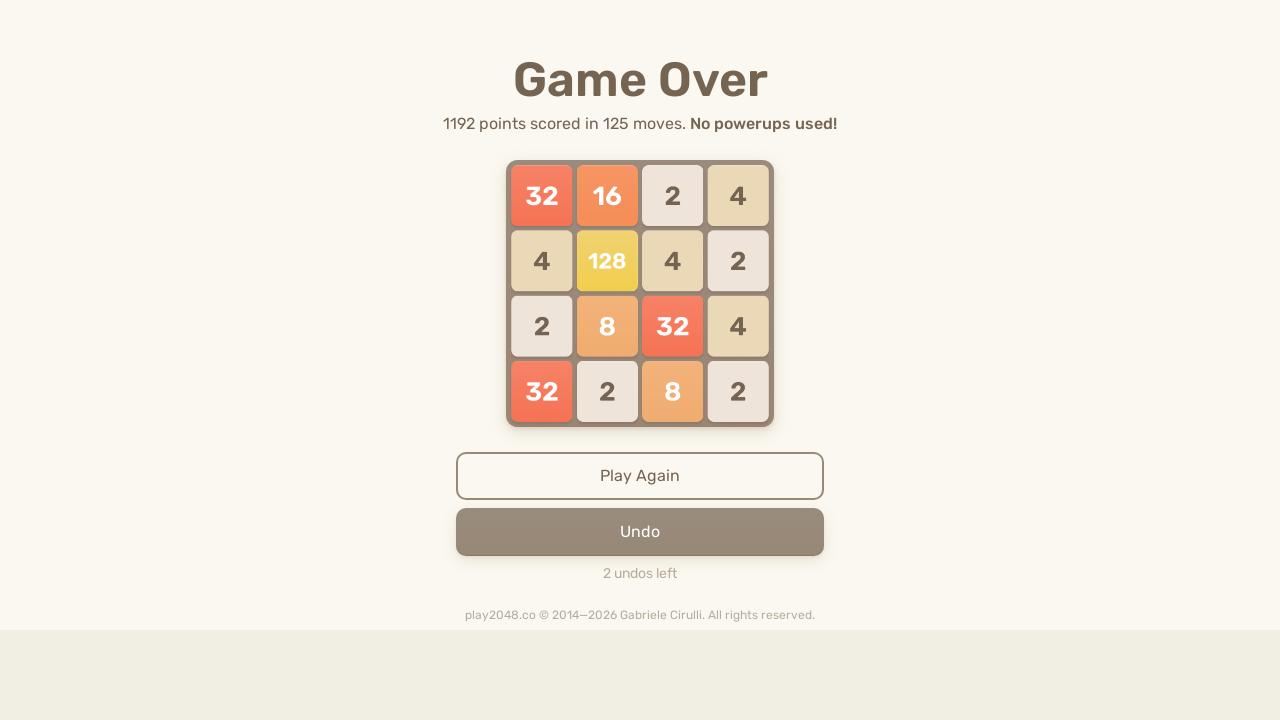

Pressed ArrowDown key
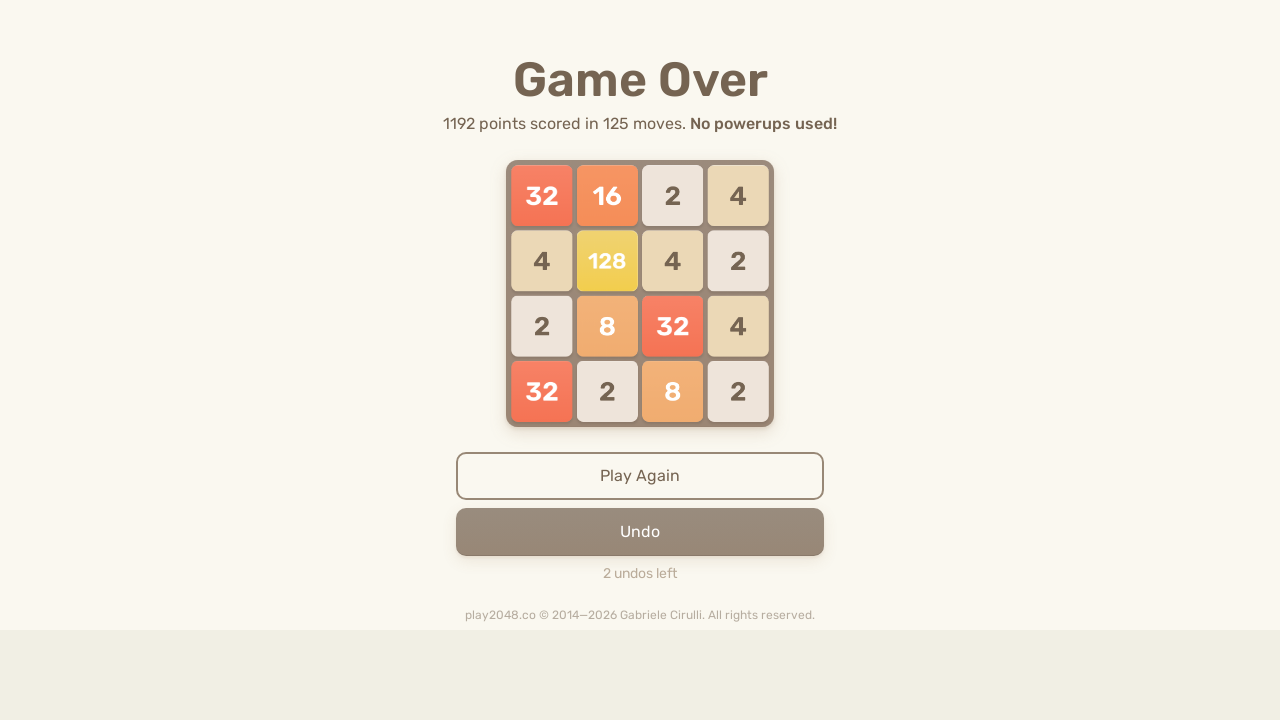

Pressed ArrowLeft key
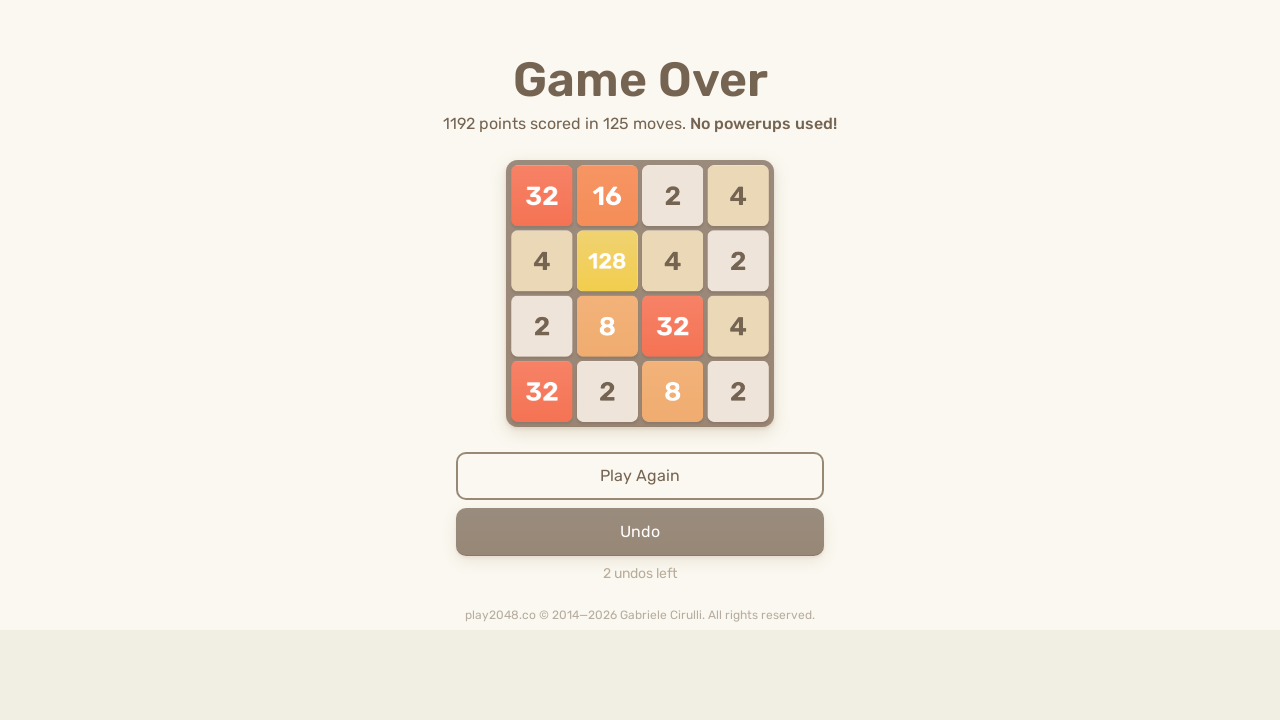

Waited 100ms for game to register moves
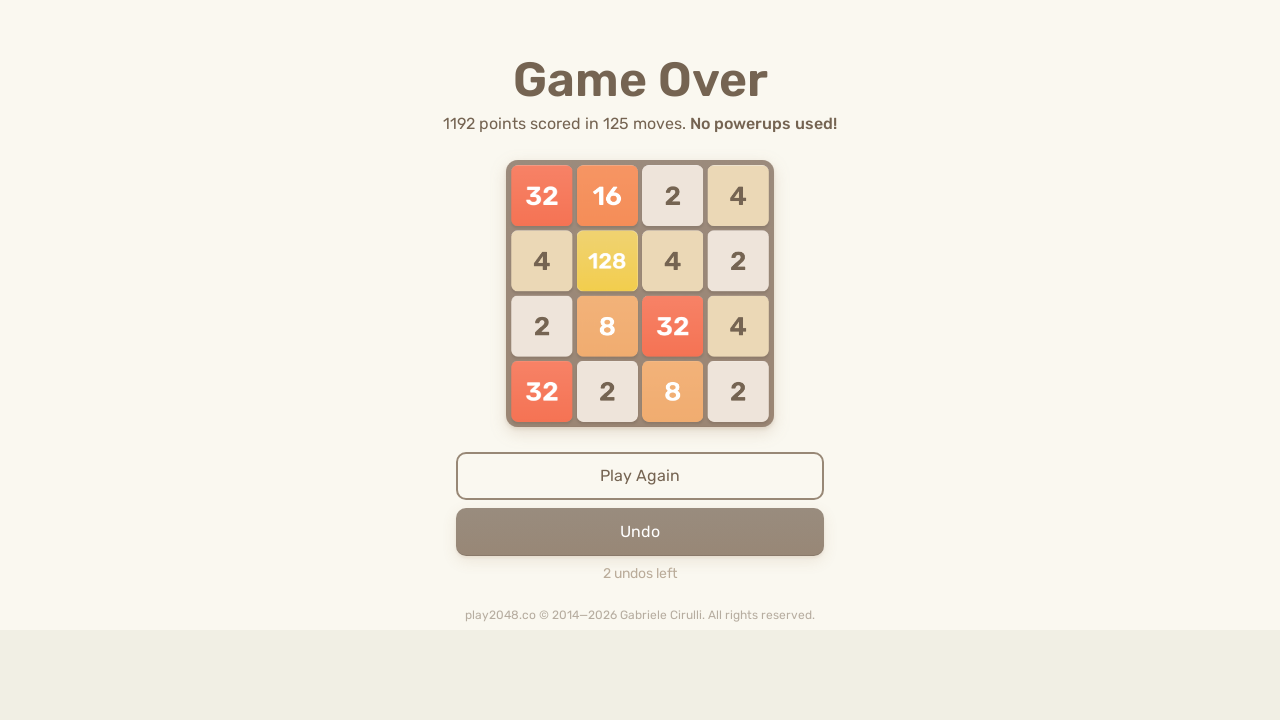

Located game-over element
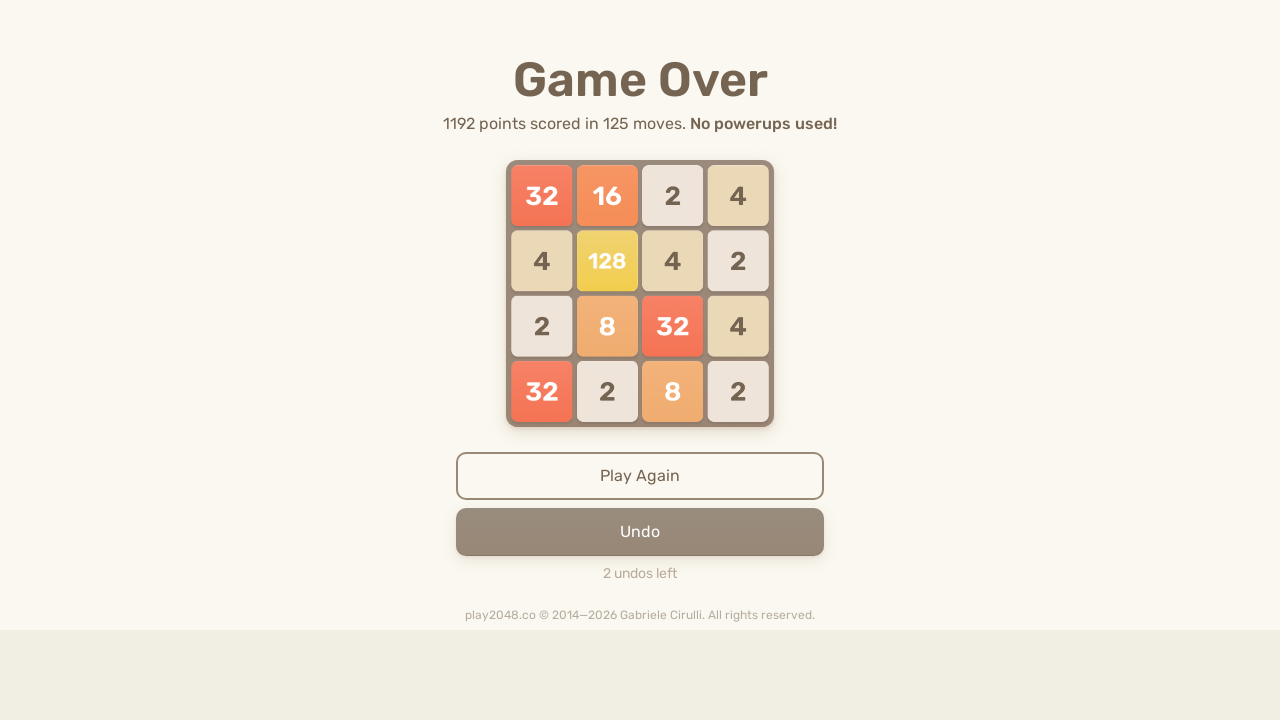

Pressed ArrowUp key
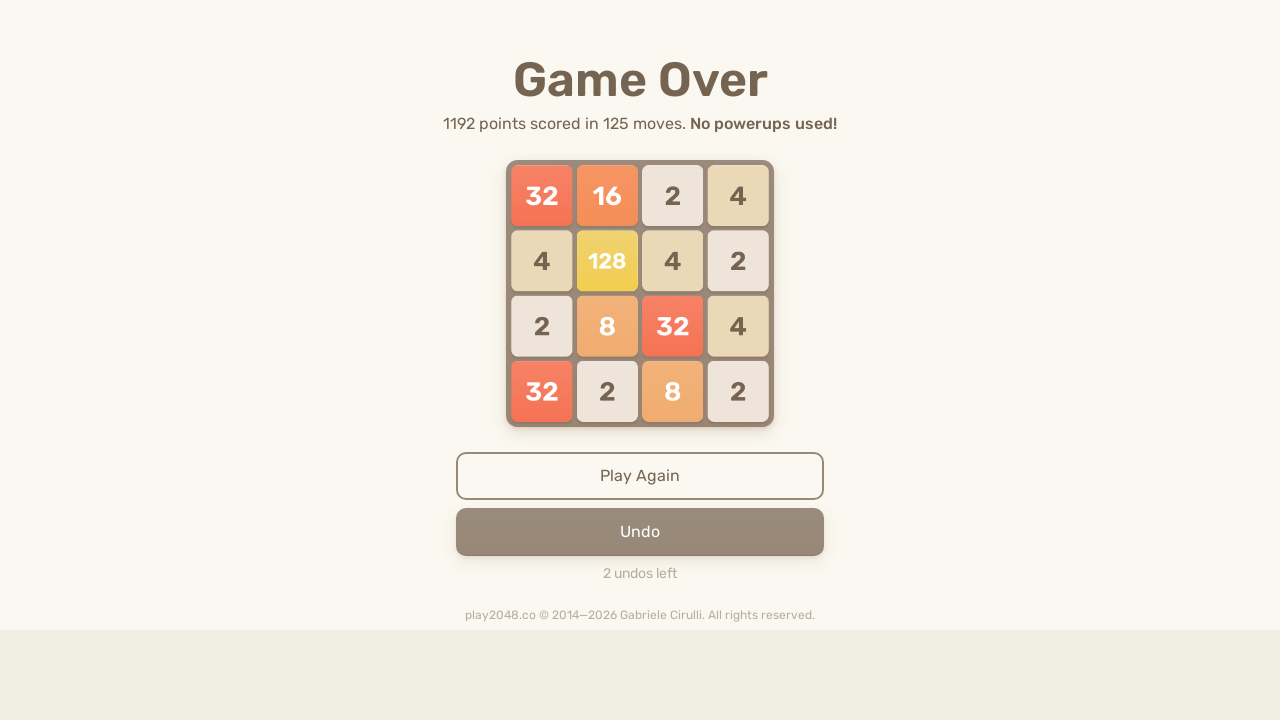

Pressed ArrowRight key
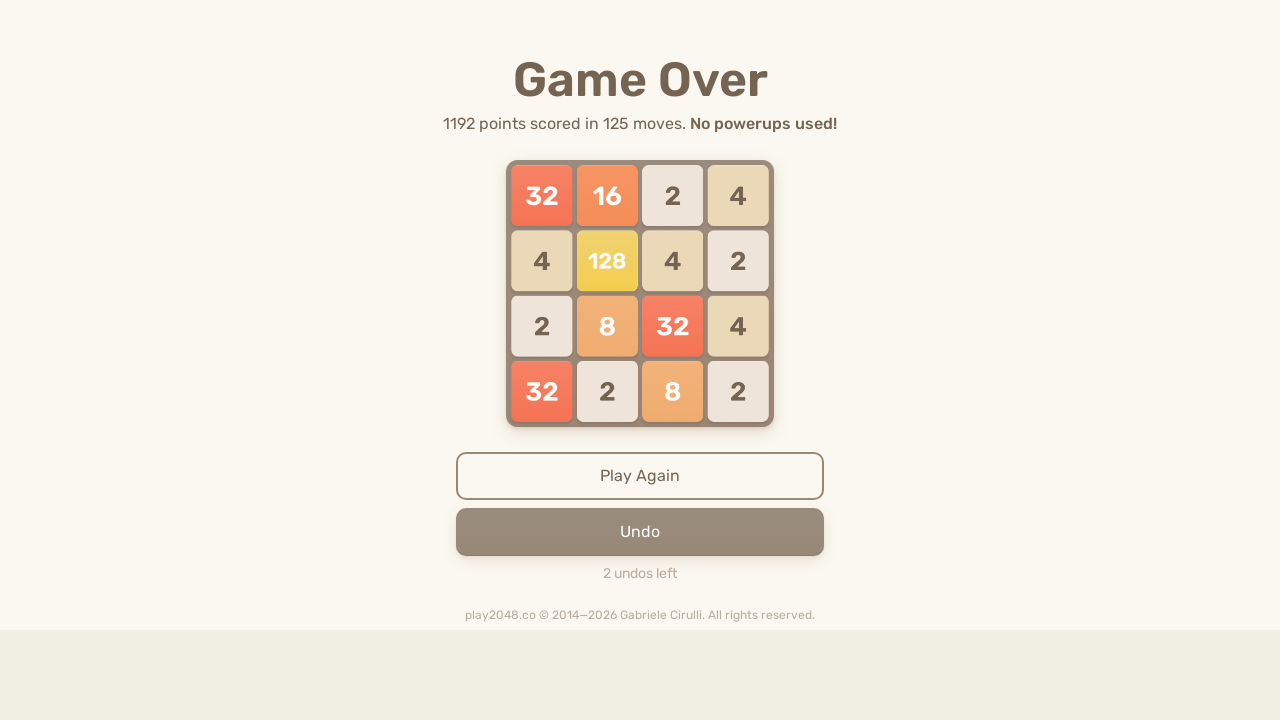

Pressed ArrowDown key
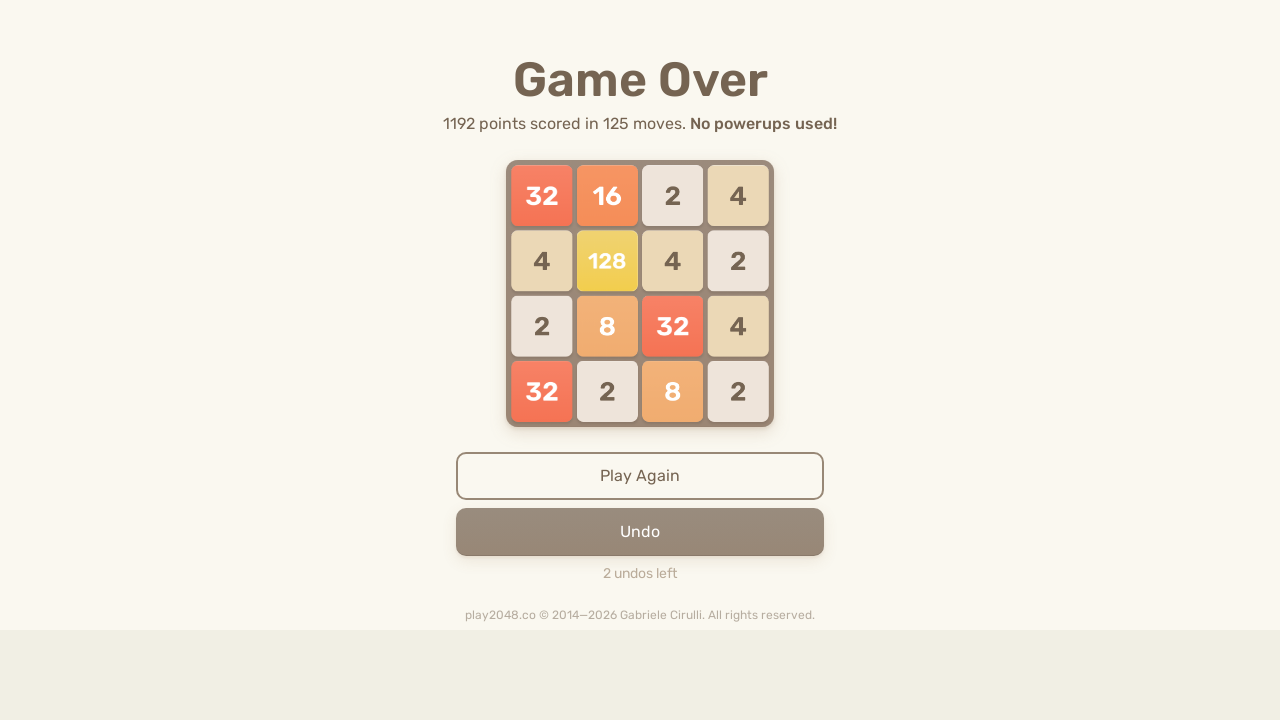

Pressed ArrowLeft key
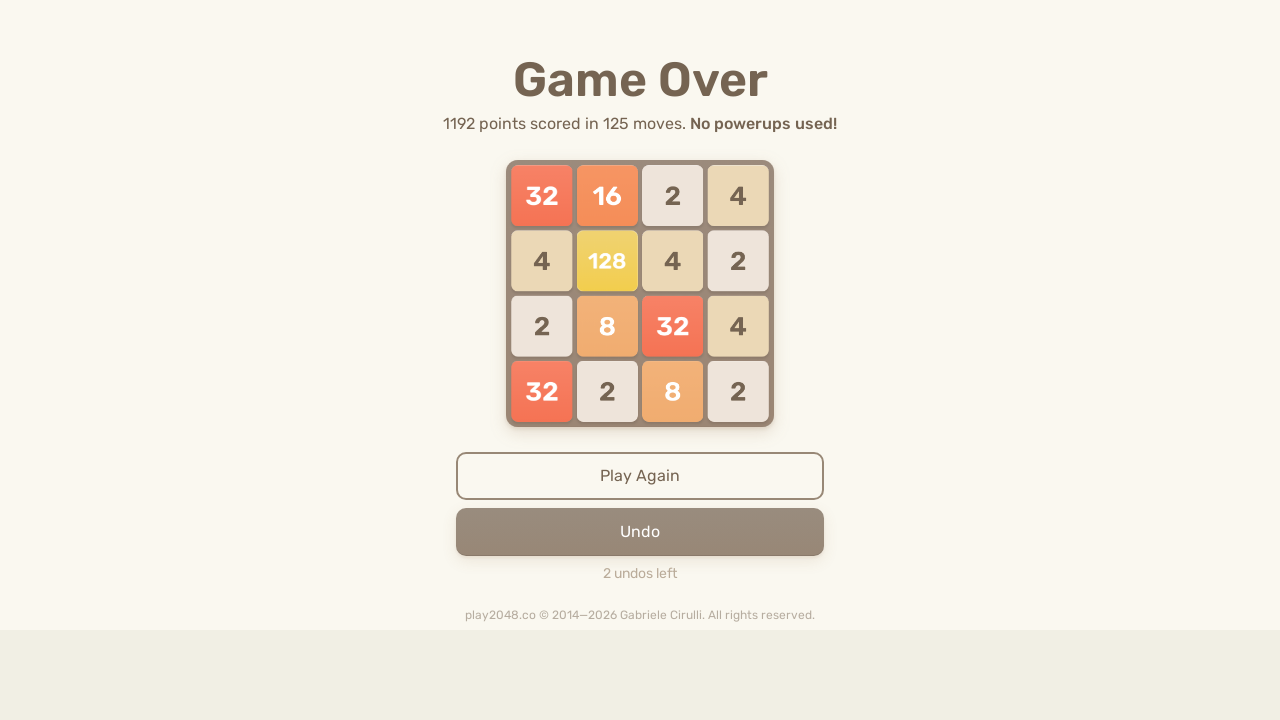

Waited 100ms for game to register moves
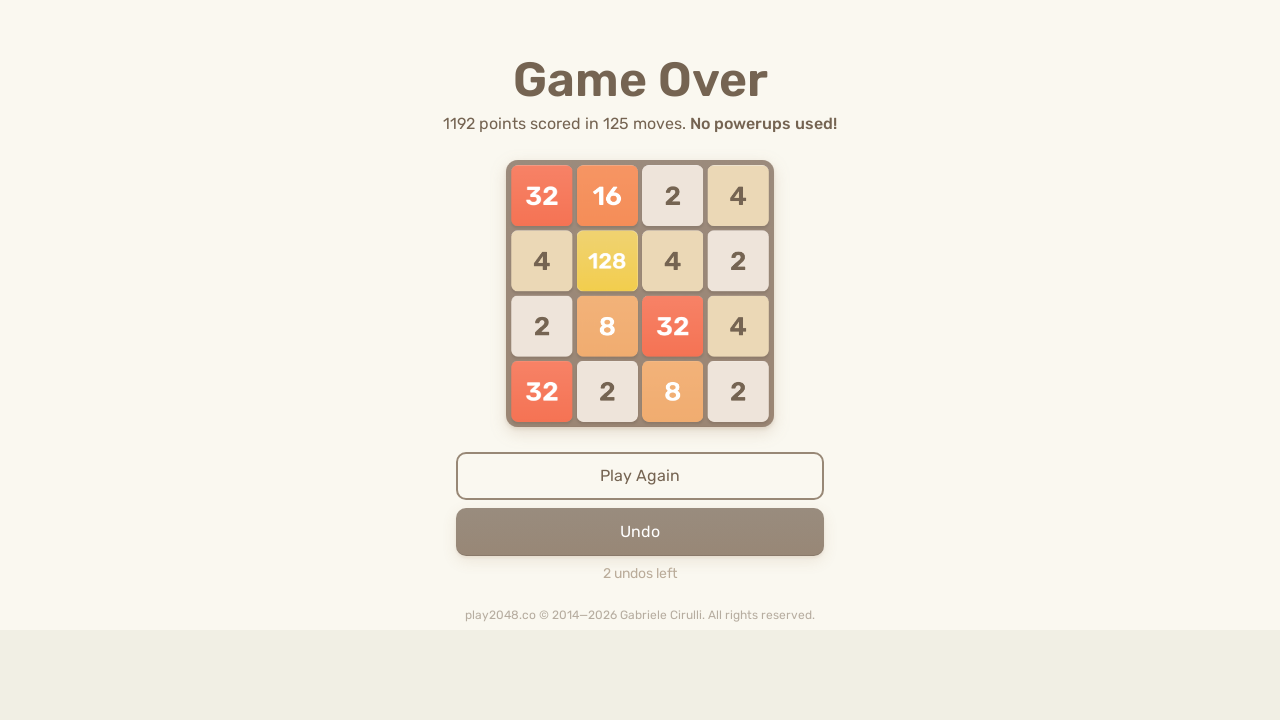

Located game-over element
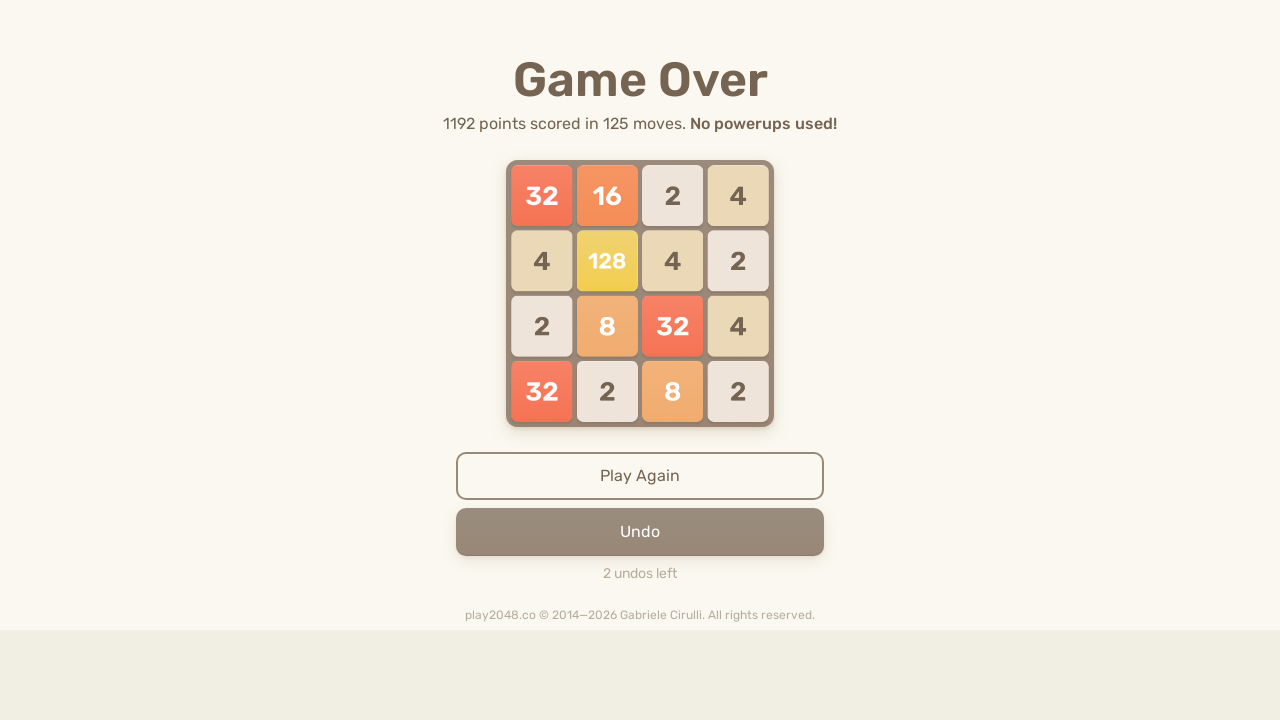

Pressed ArrowUp key
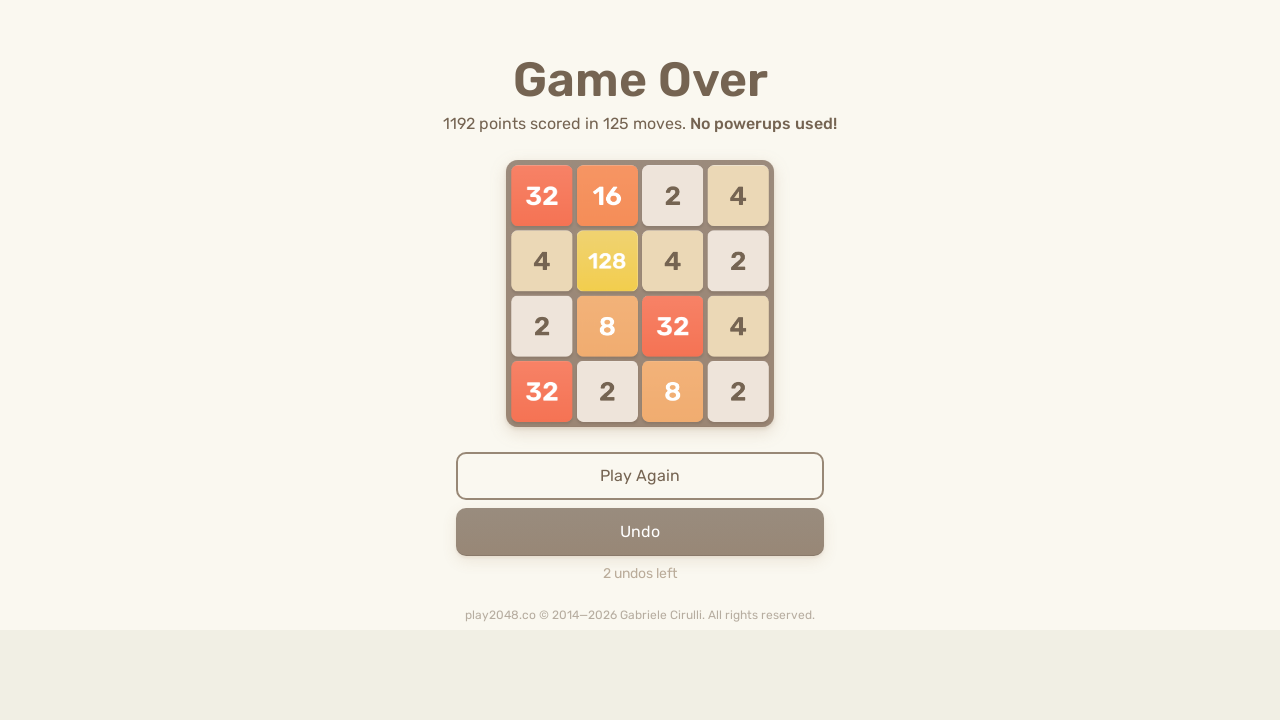

Pressed ArrowRight key
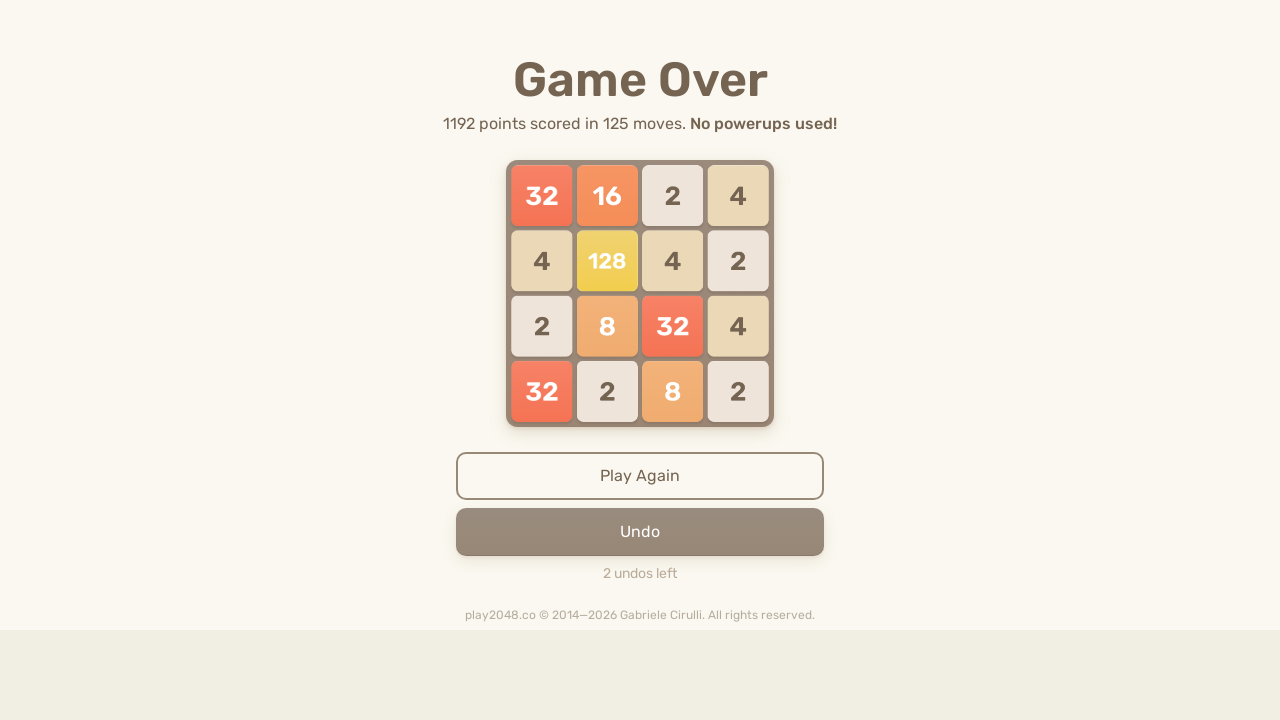

Pressed ArrowDown key
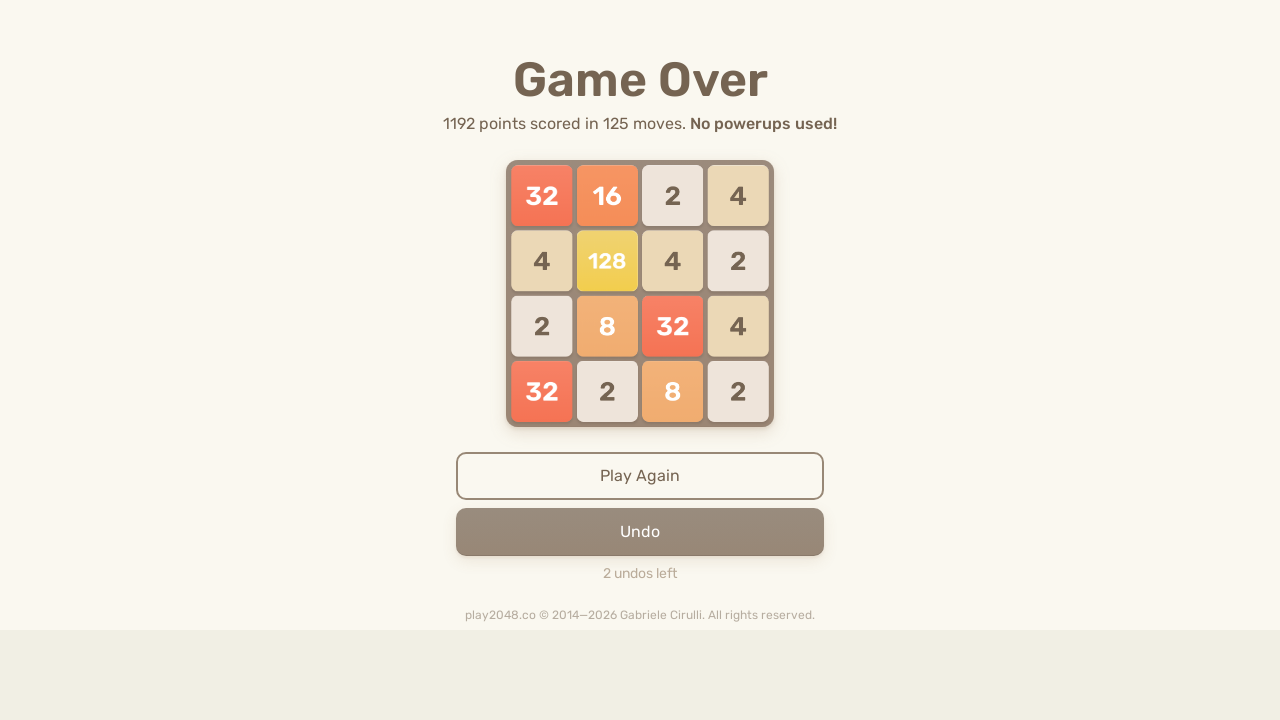

Pressed ArrowLeft key
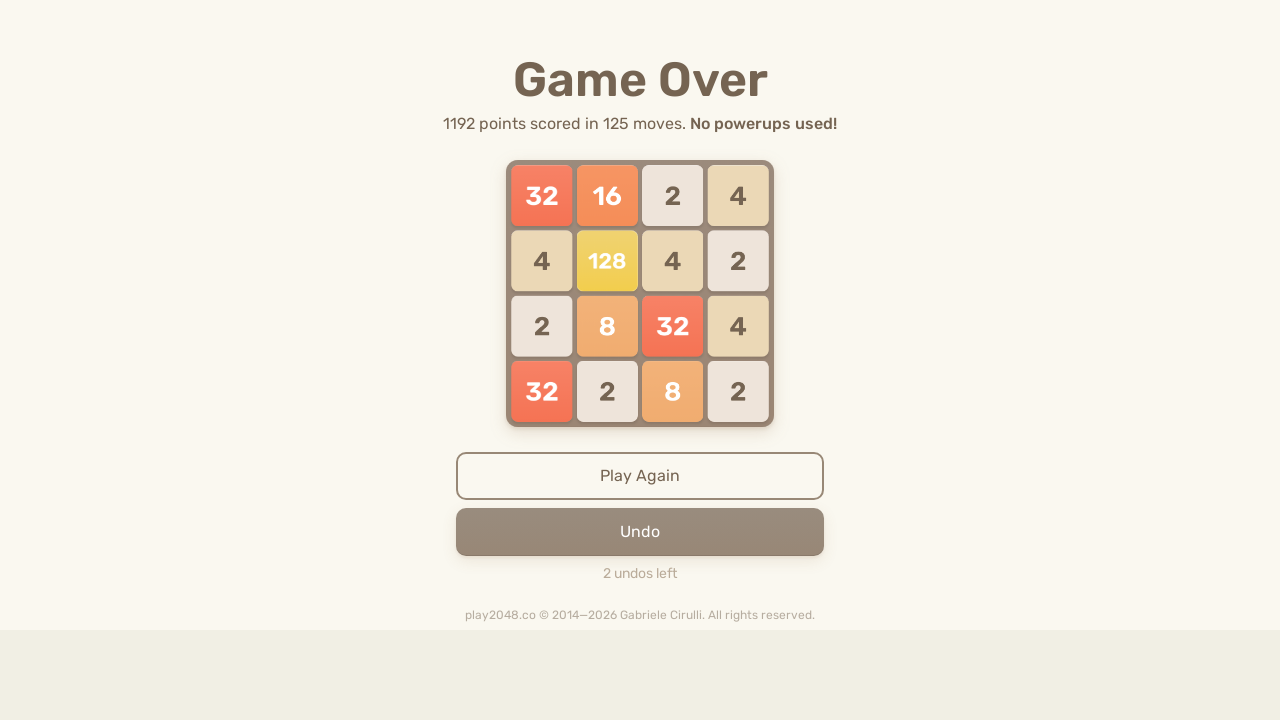

Waited 100ms for game to register moves
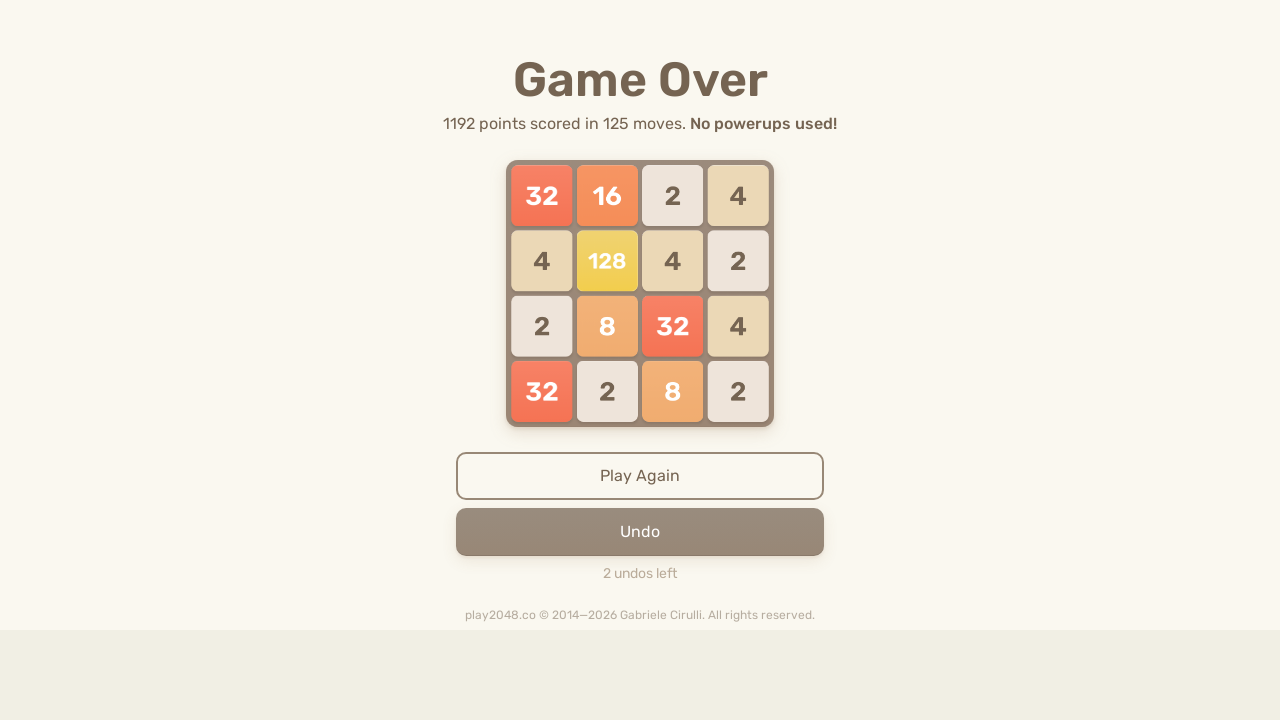

Located game-over element
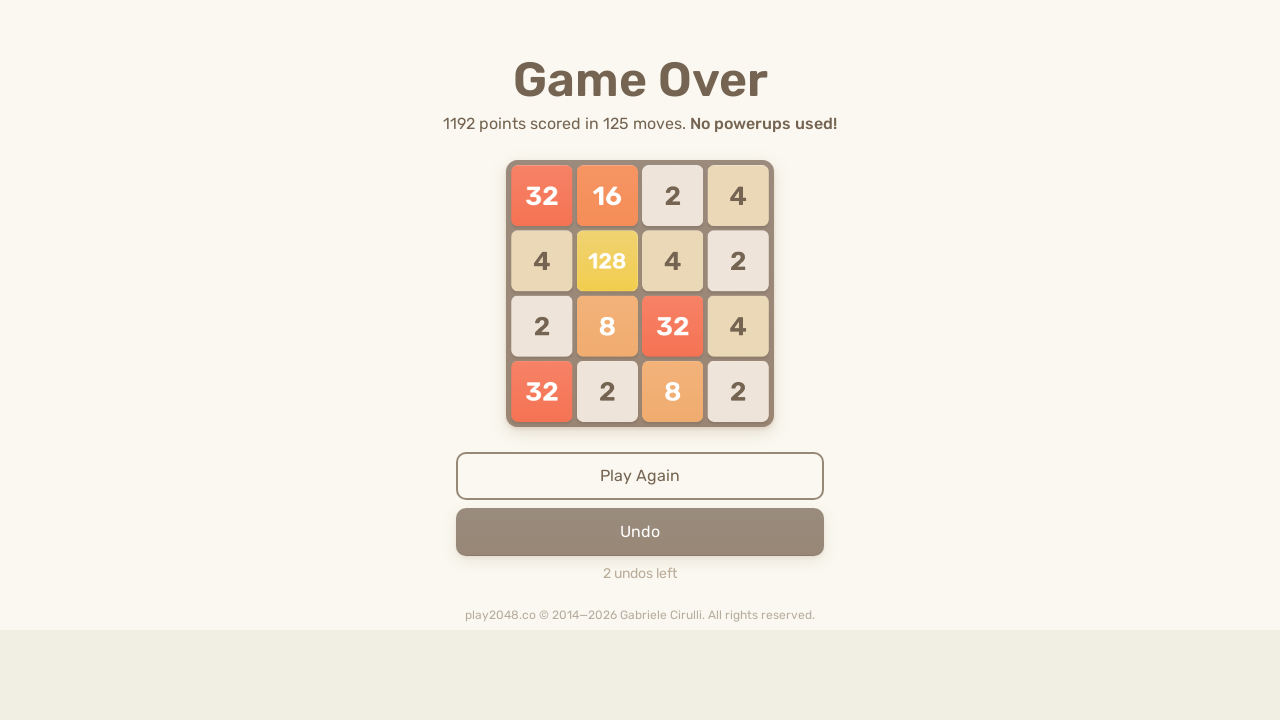

Pressed ArrowUp key
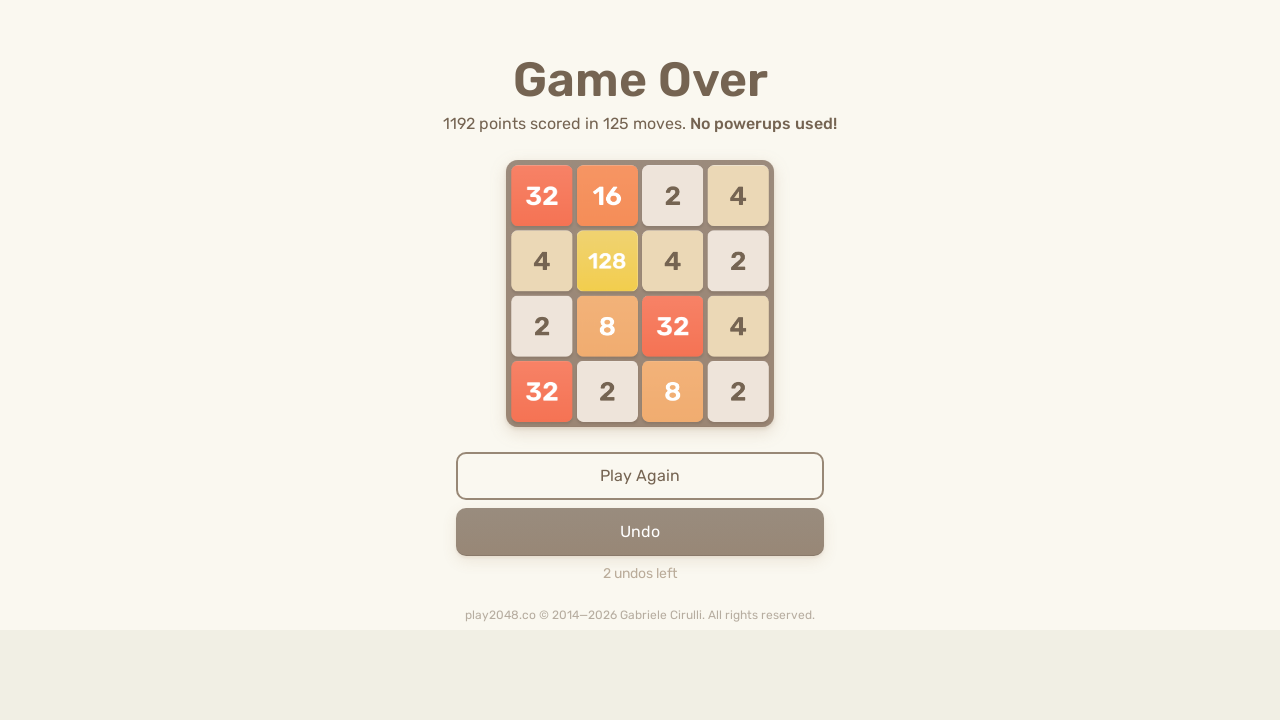

Pressed ArrowRight key
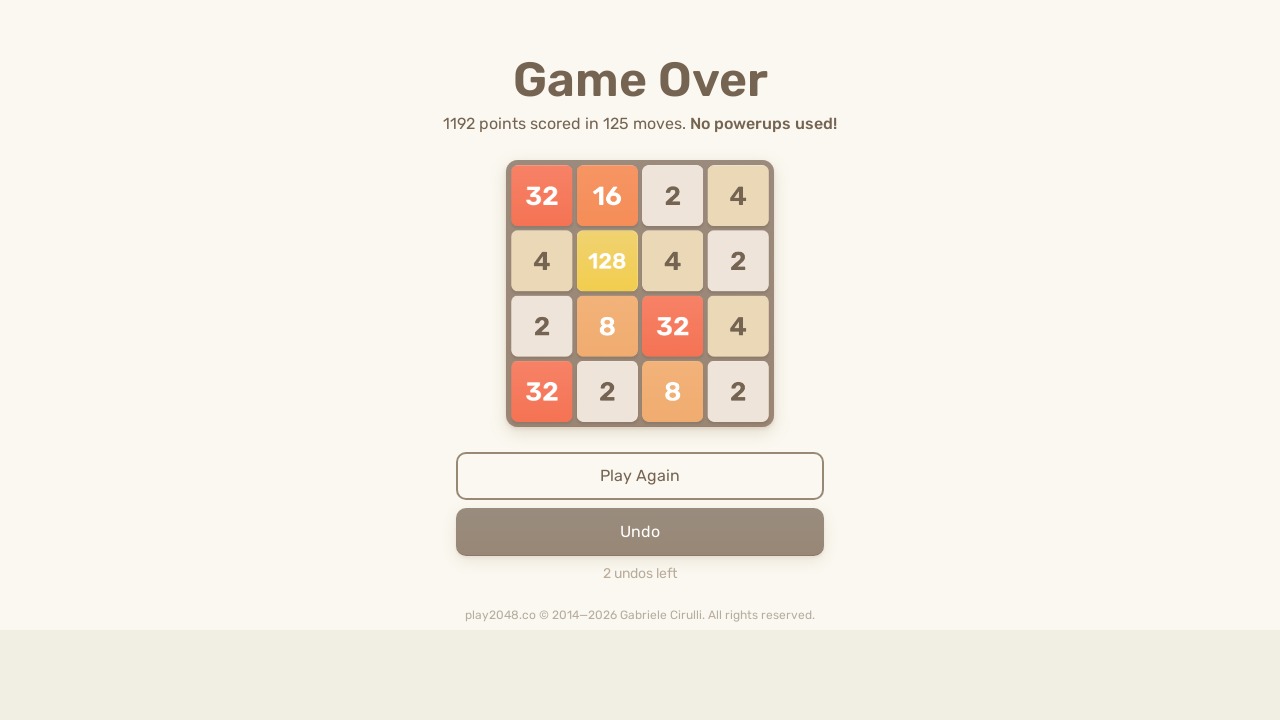

Pressed ArrowDown key
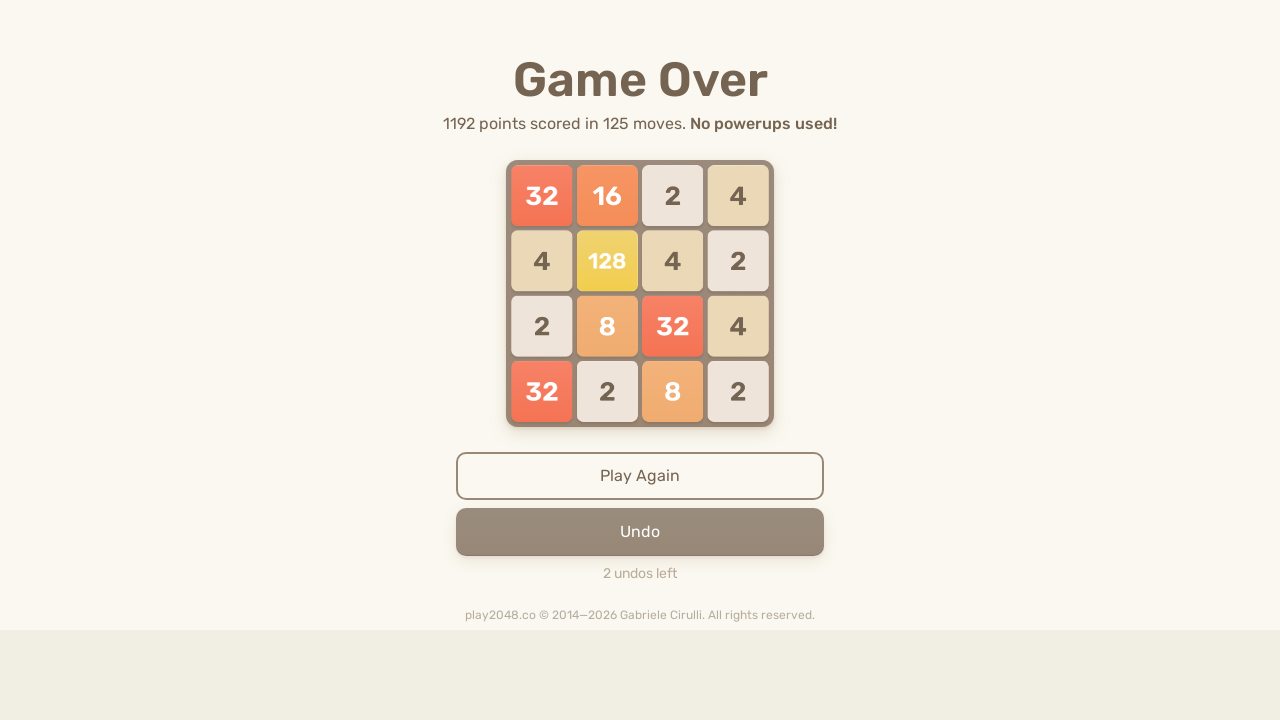

Pressed ArrowLeft key
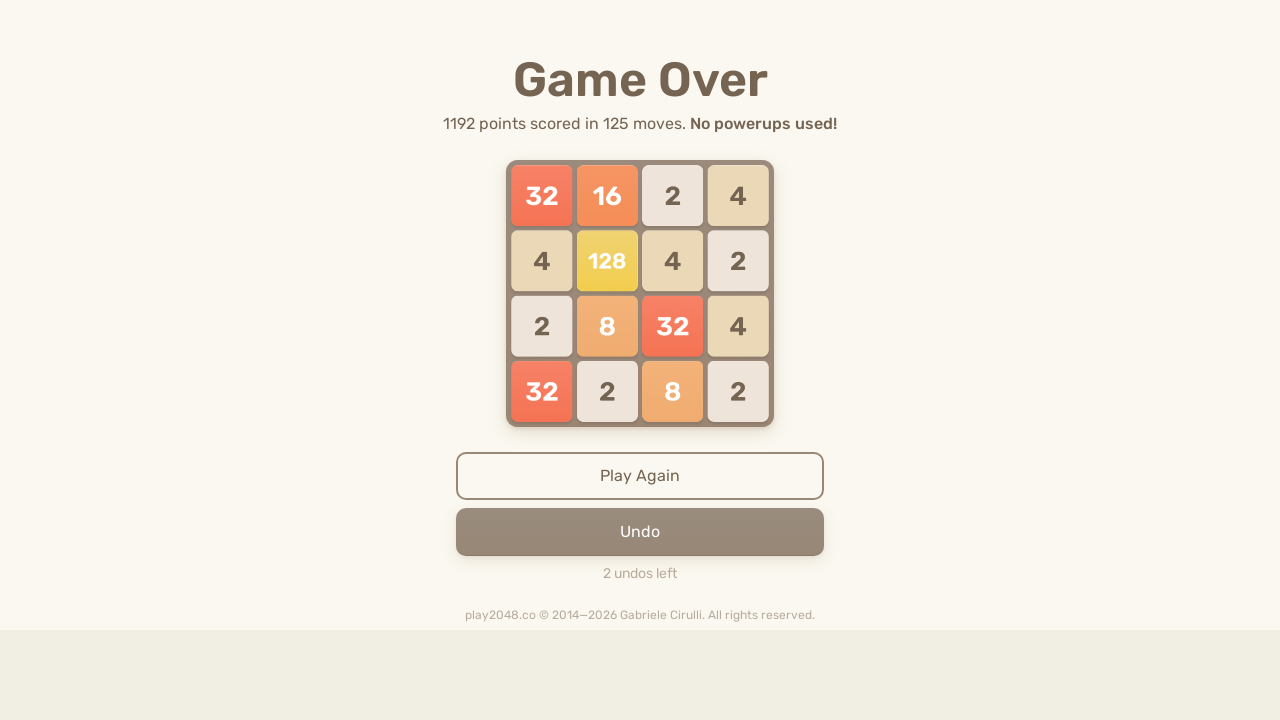

Waited 100ms for game to register moves
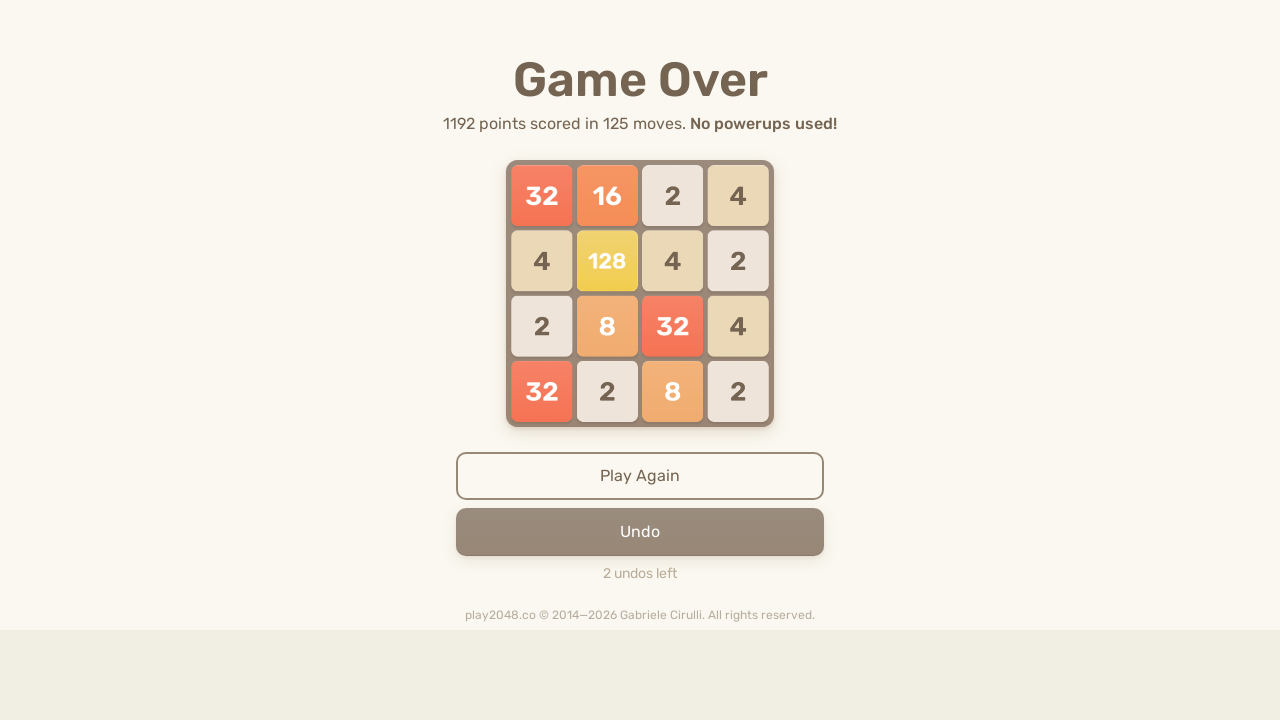

Located game-over element
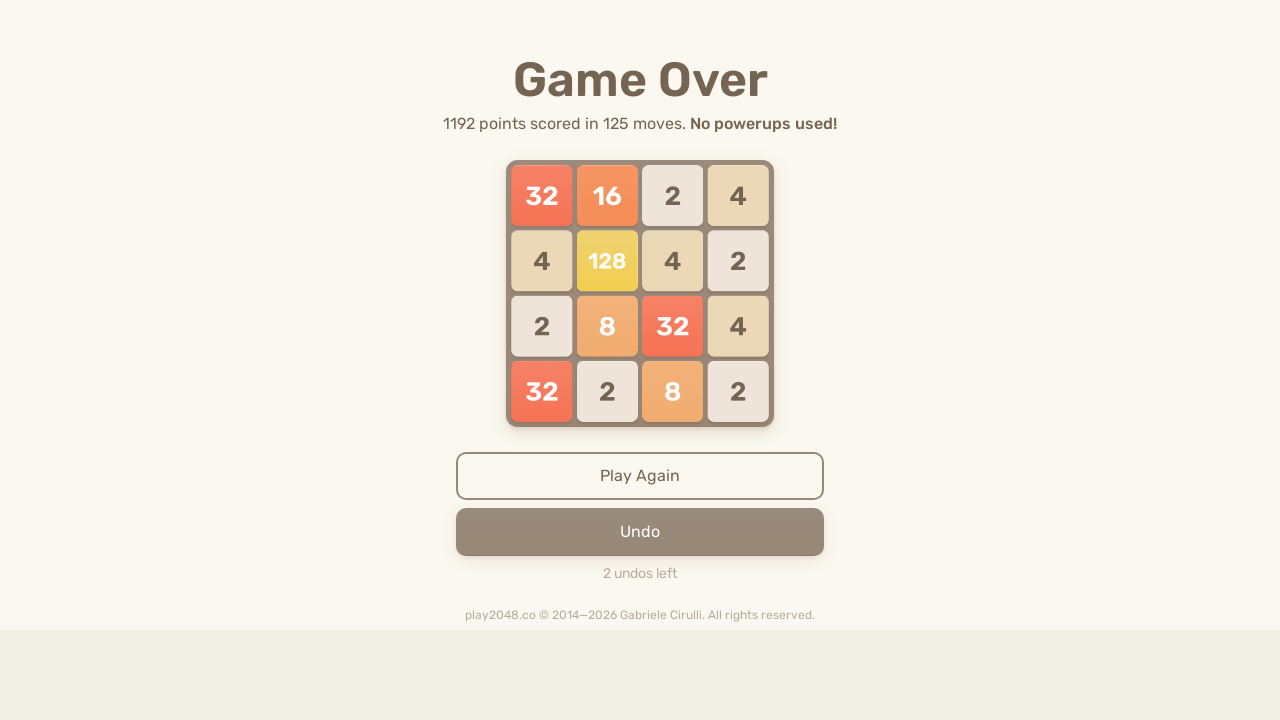

Pressed ArrowUp key
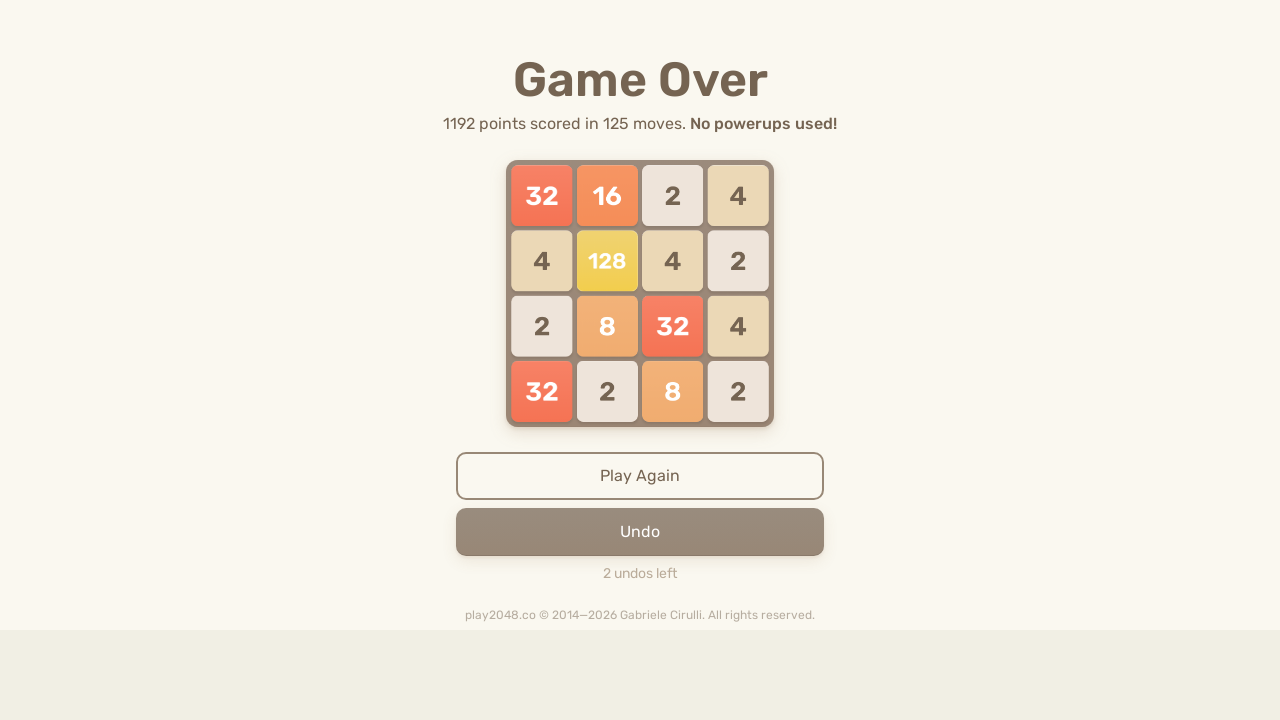

Pressed ArrowRight key
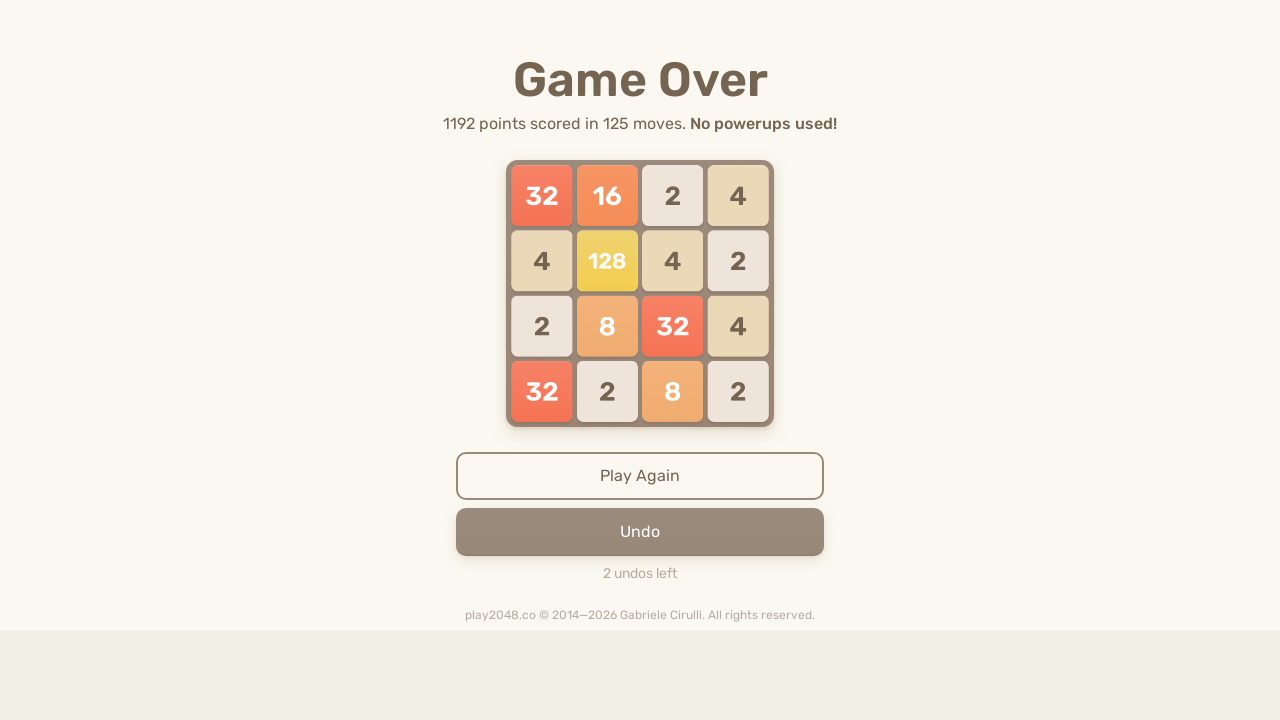

Pressed ArrowDown key
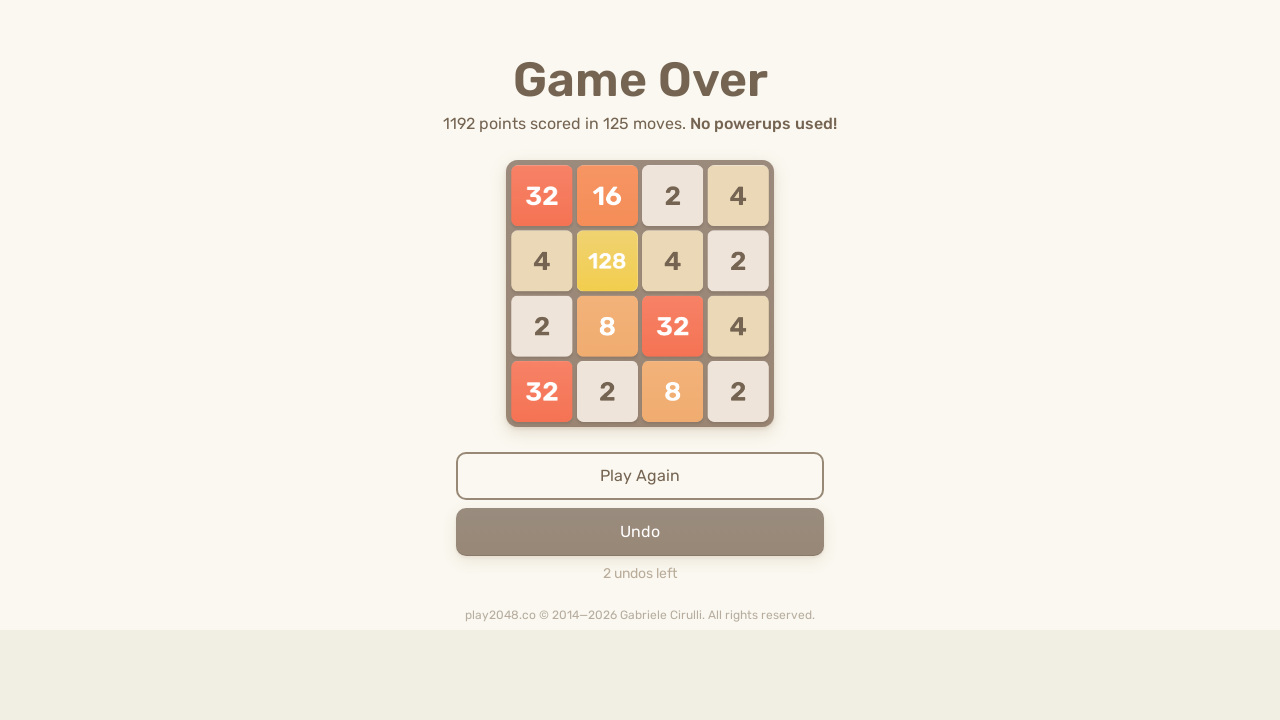

Pressed ArrowLeft key
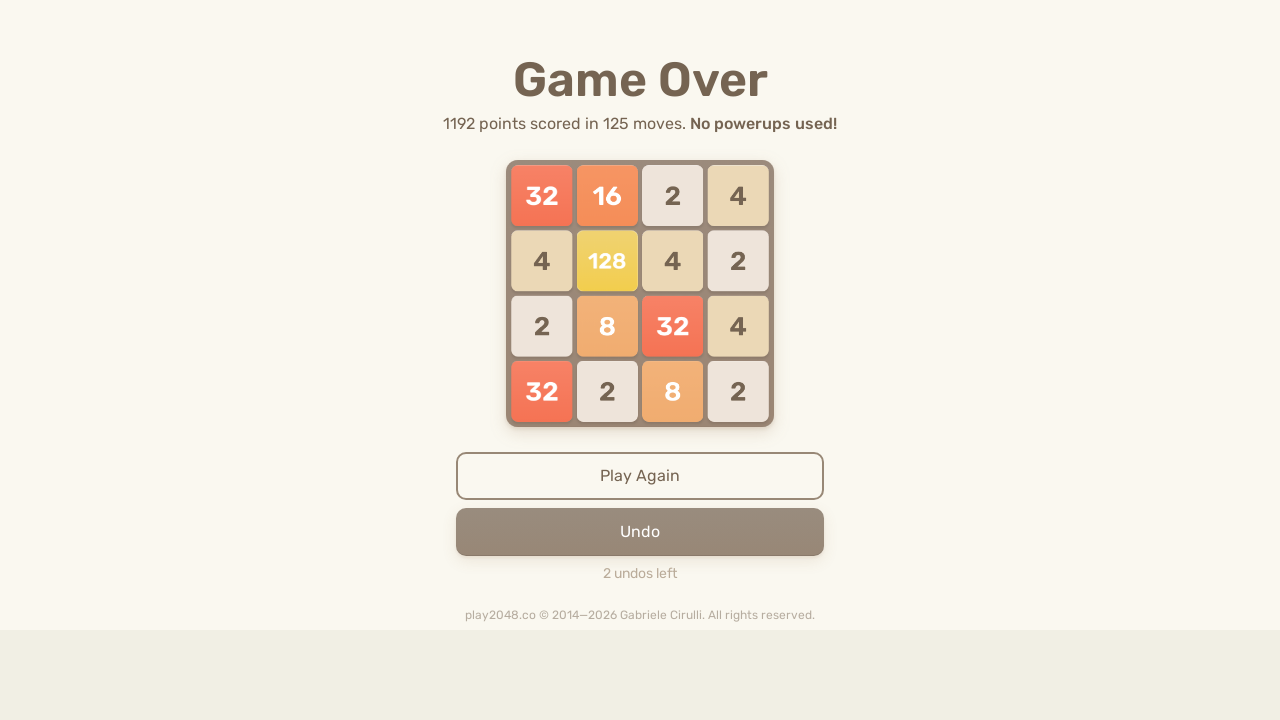

Waited 100ms for game to register moves
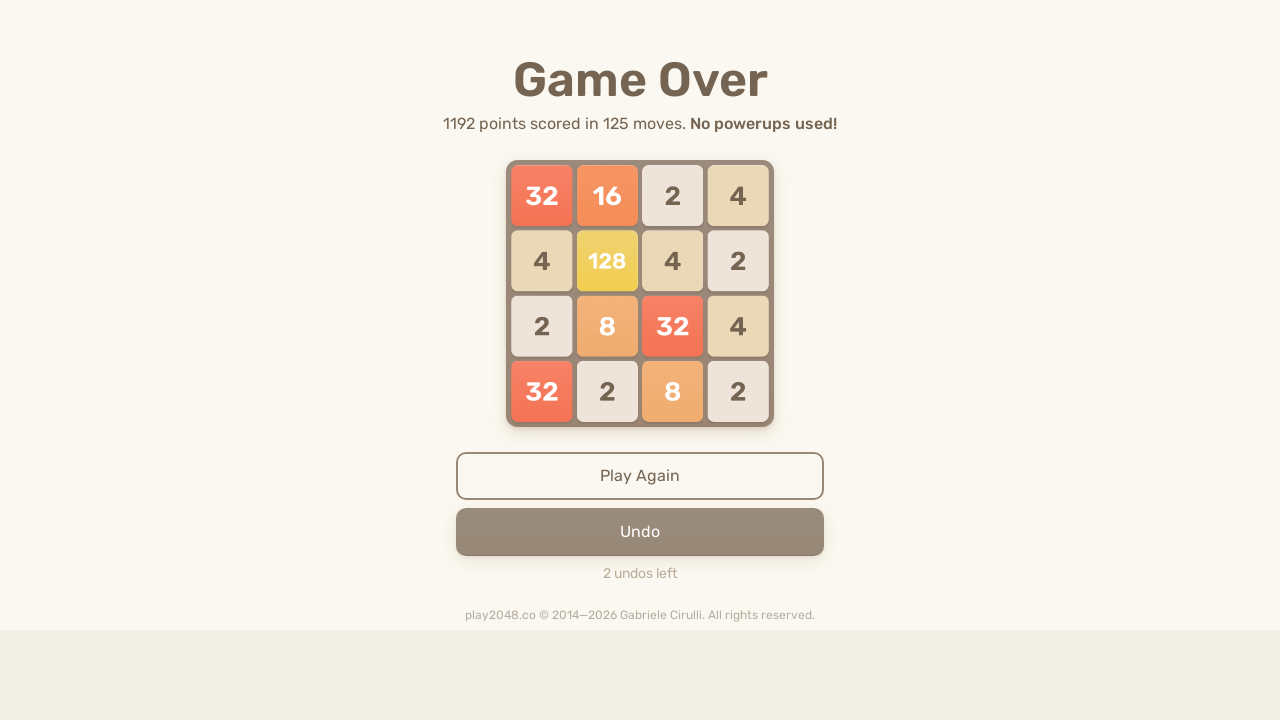

Located game-over element
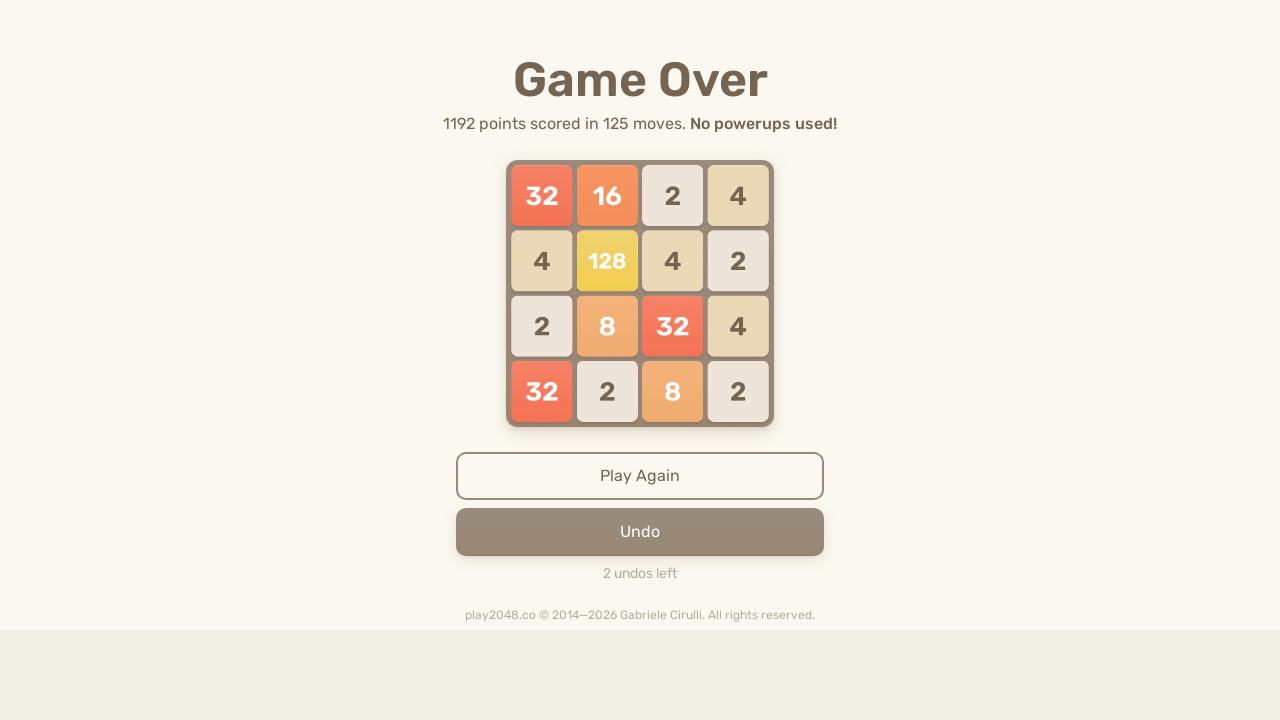

Pressed ArrowUp key
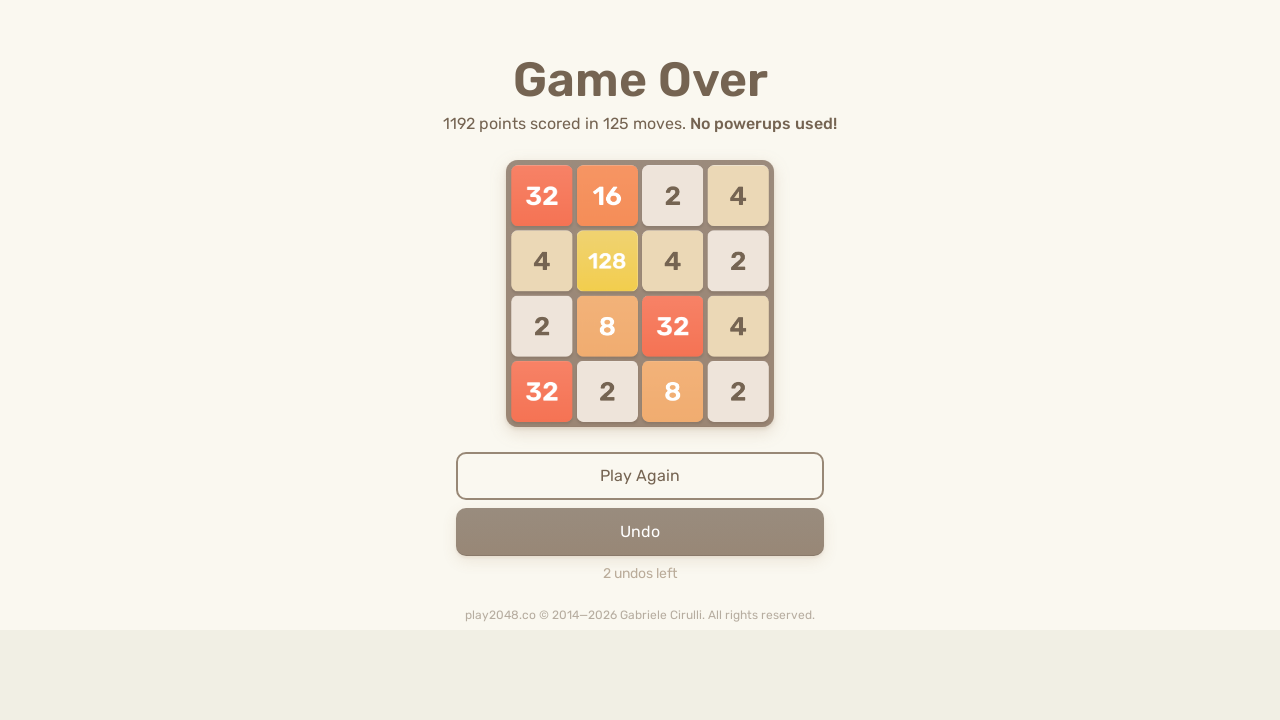

Pressed ArrowRight key
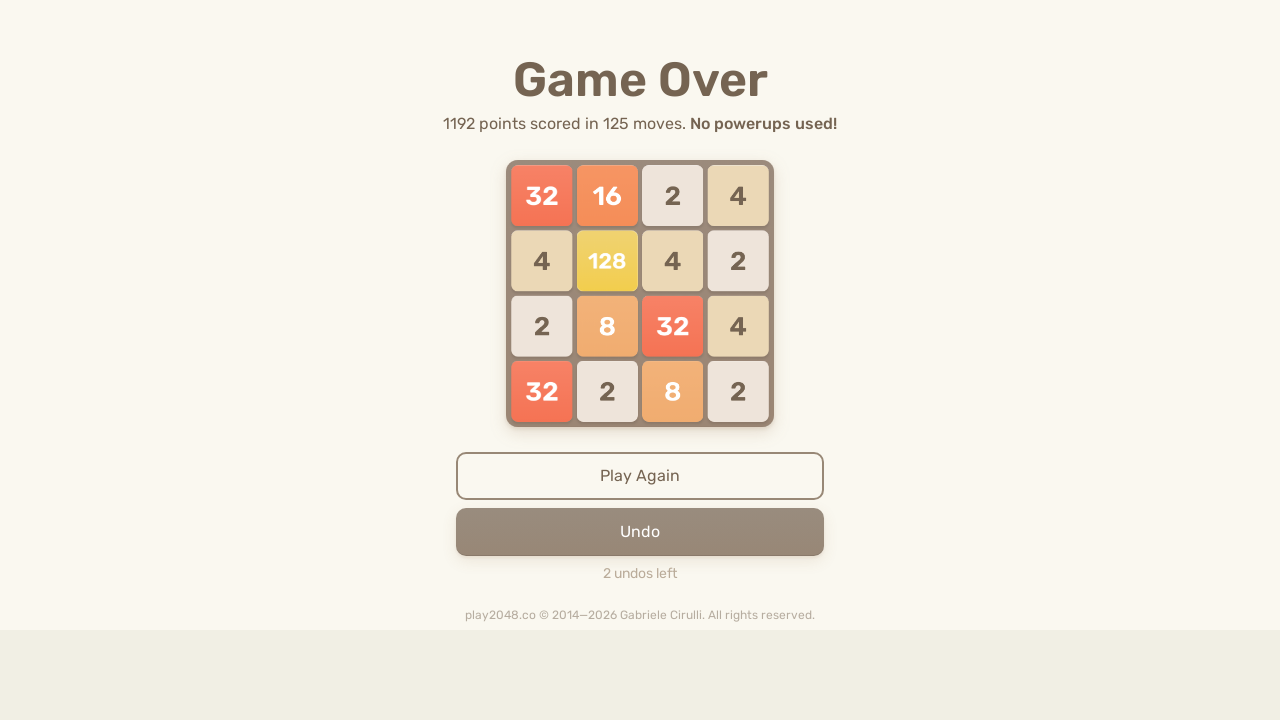

Pressed ArrowDown key
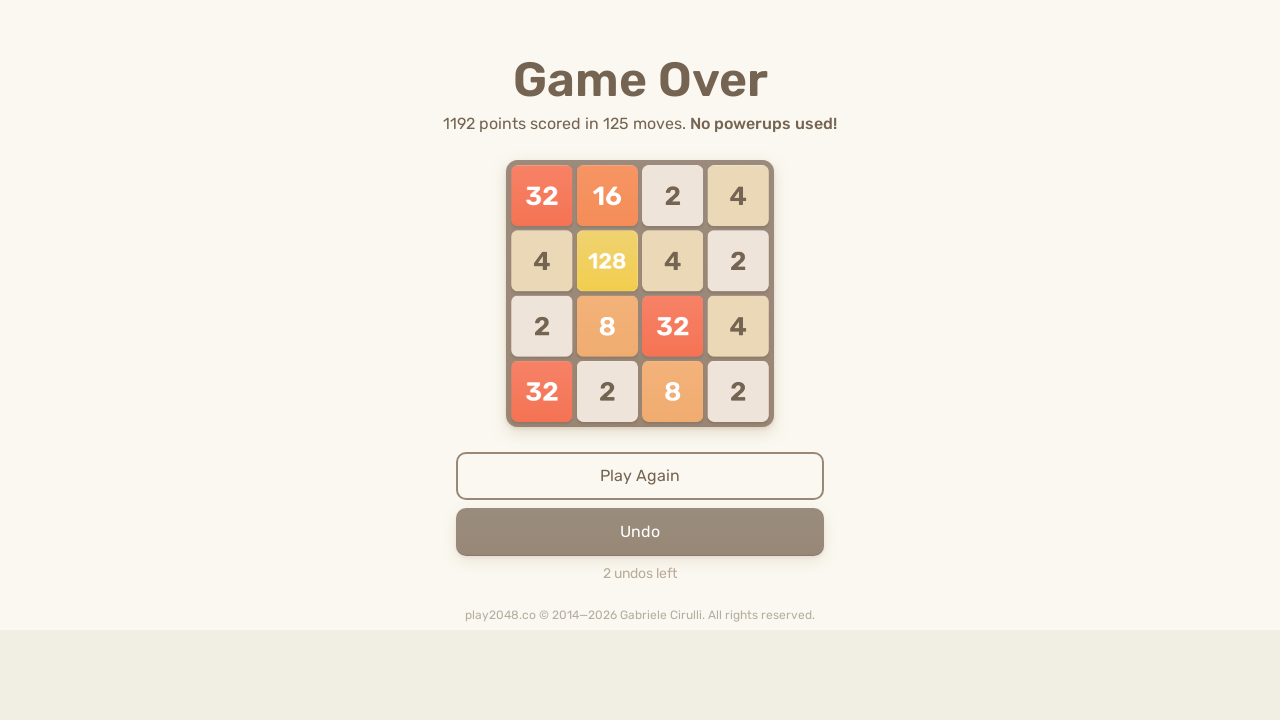

Pressed ArrowLeft key
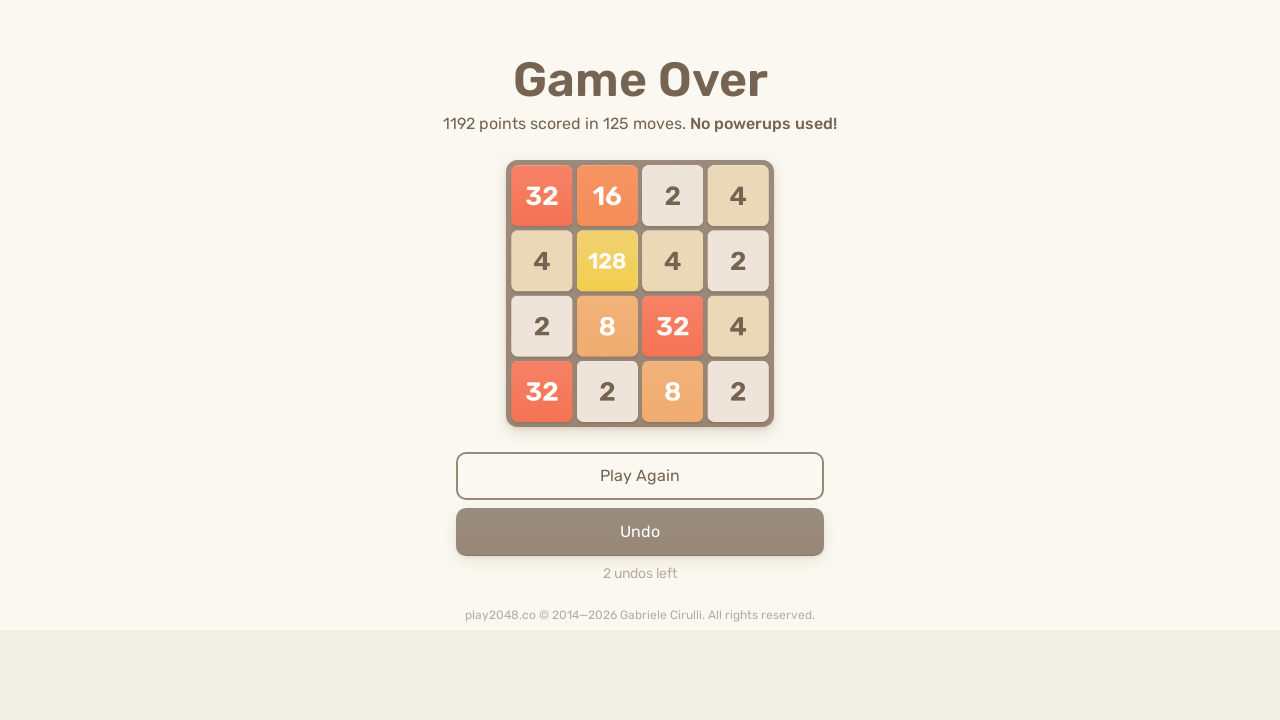

Waited 100ms for game to register moves
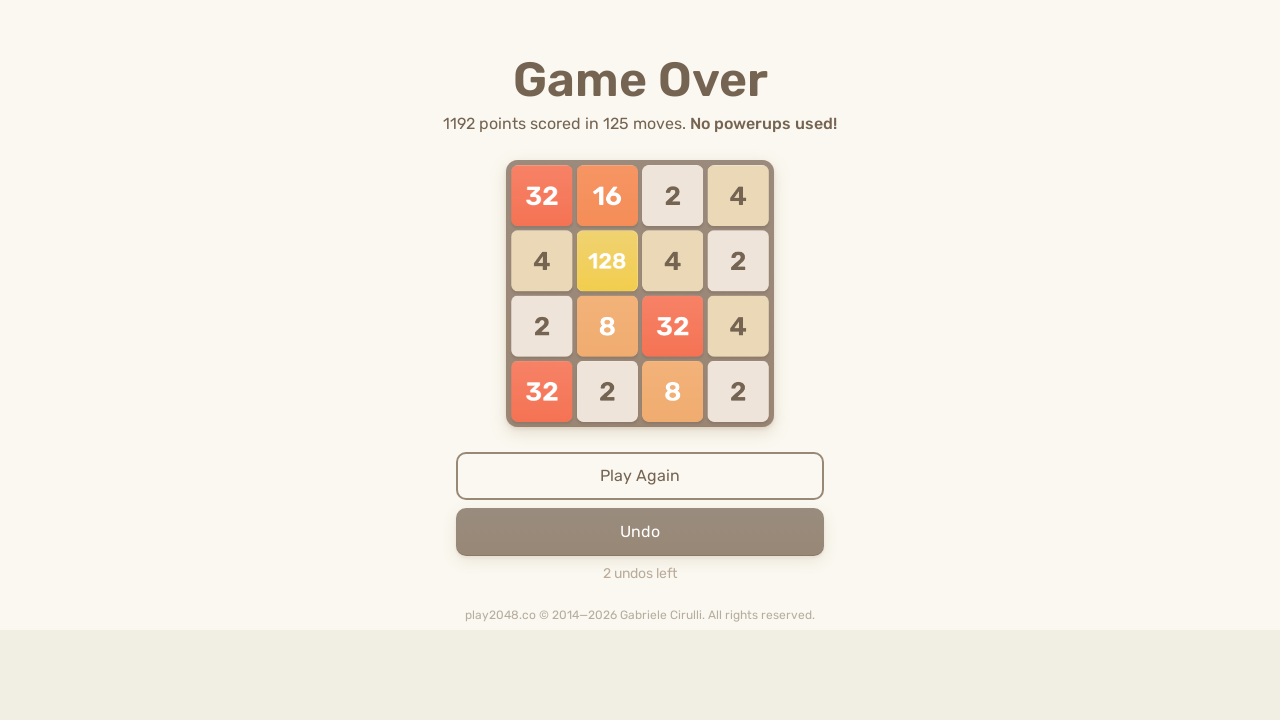

Located game-over element
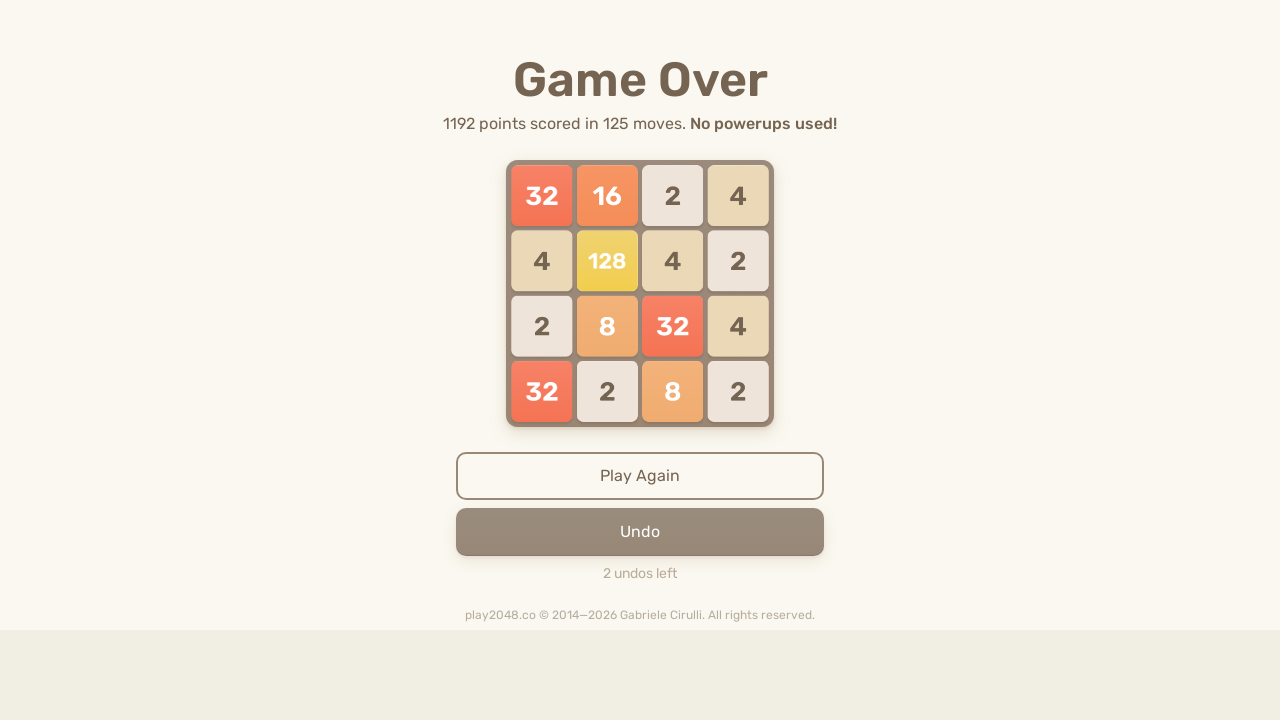

Pressed ArrowUp key
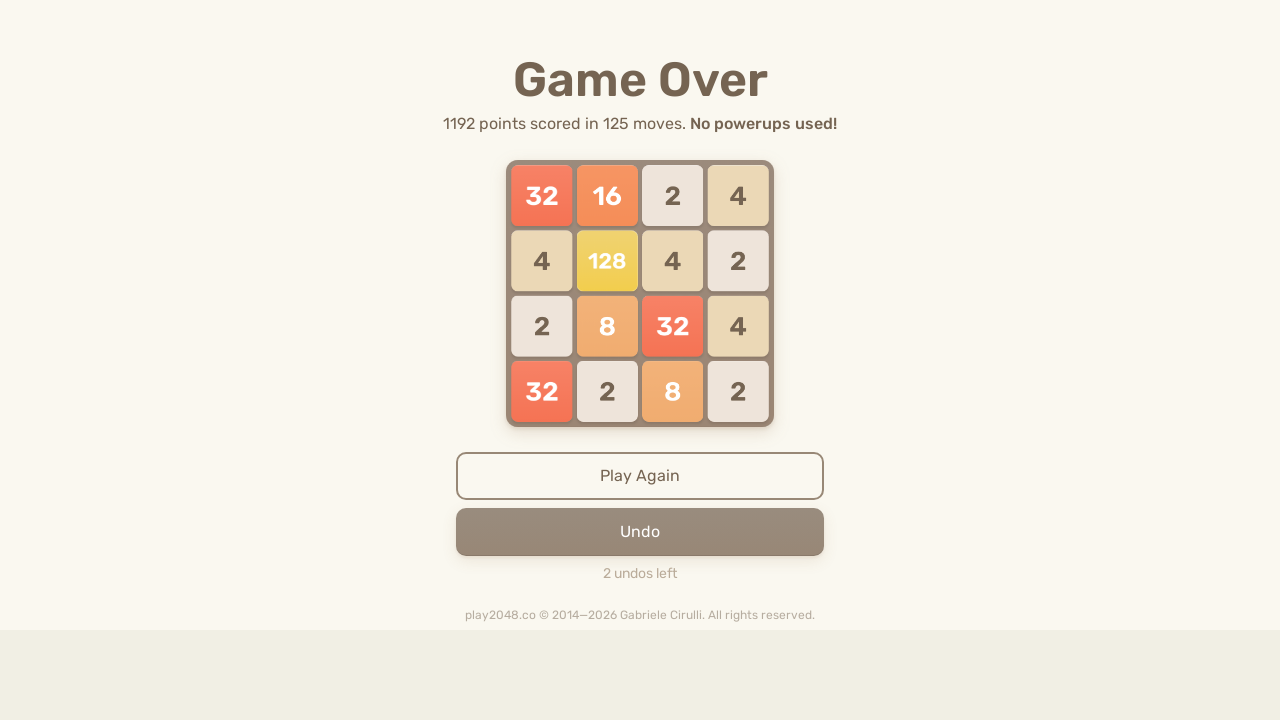

Pressed ArrowRight key
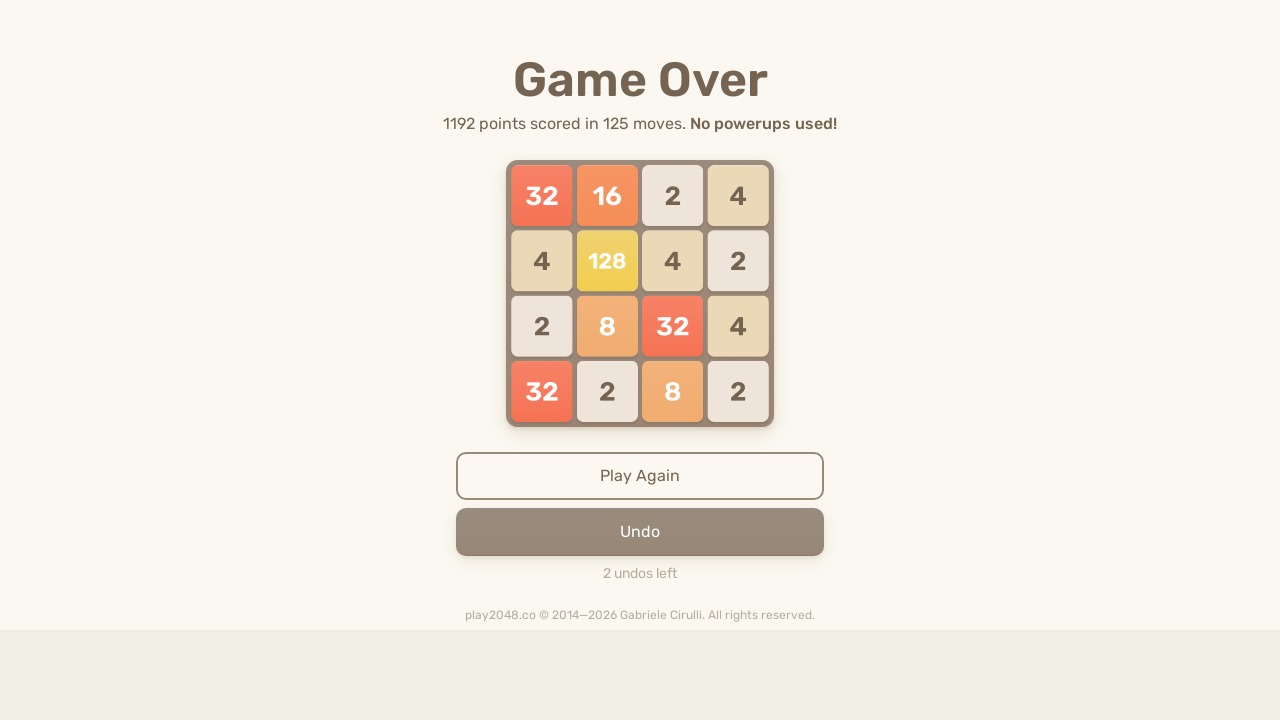

Pressed ArrowDown key
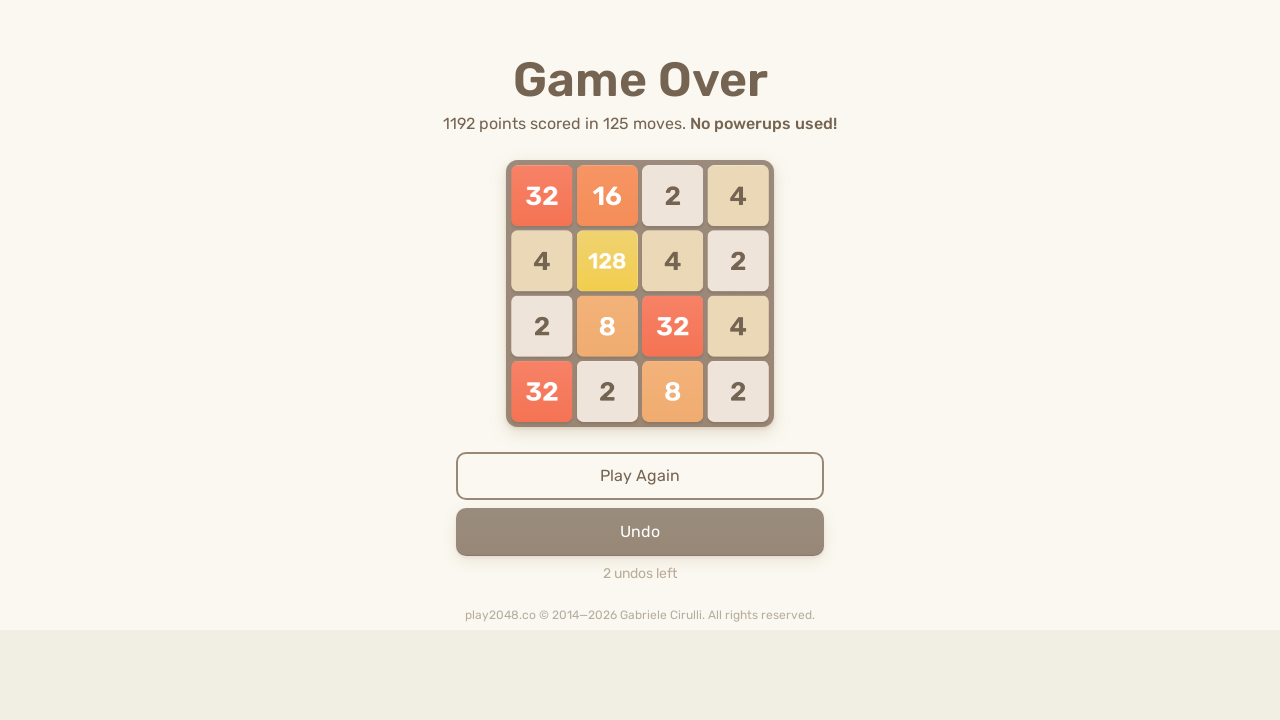

Pressed ArrowLeft key
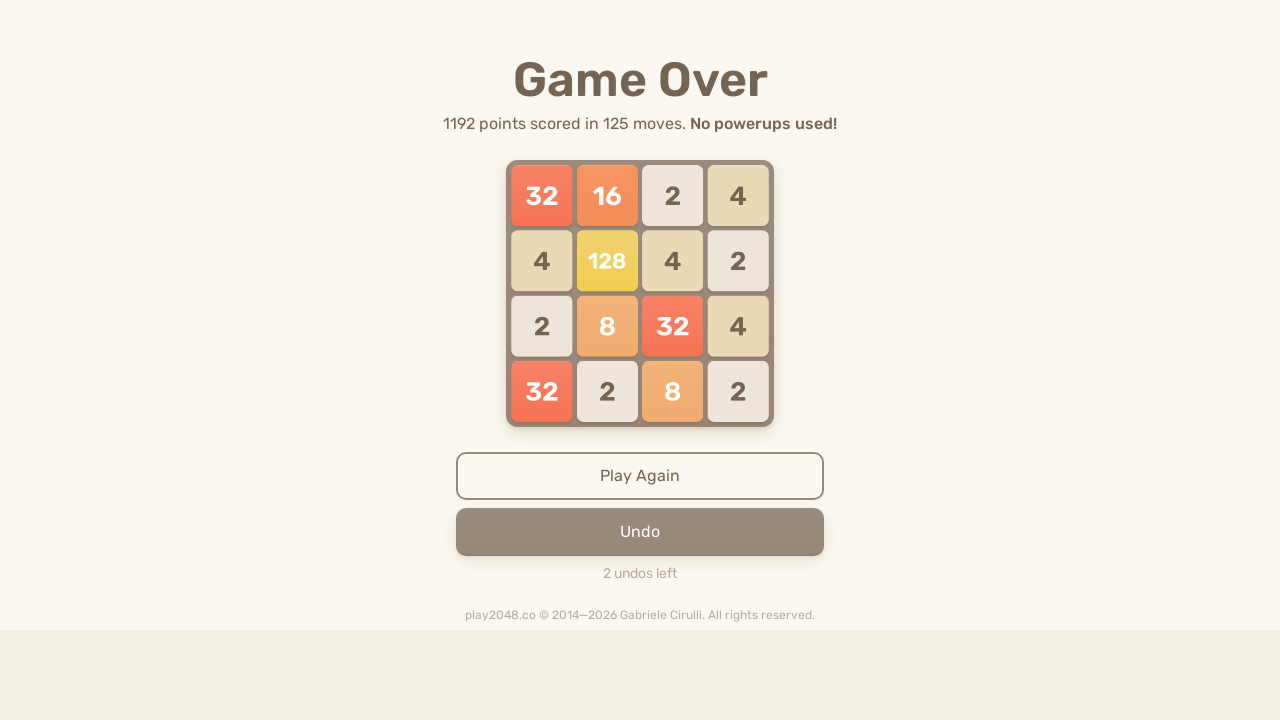

Waited 100ms for game to register moves
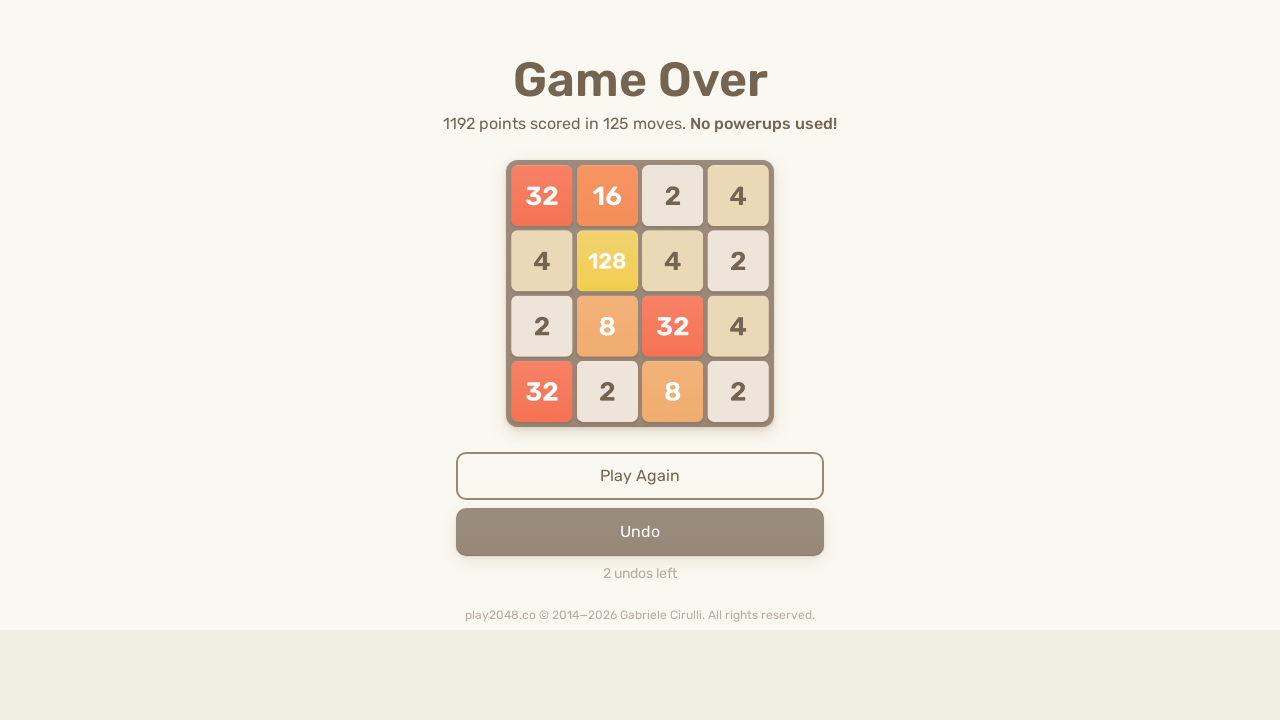

Located game-over element
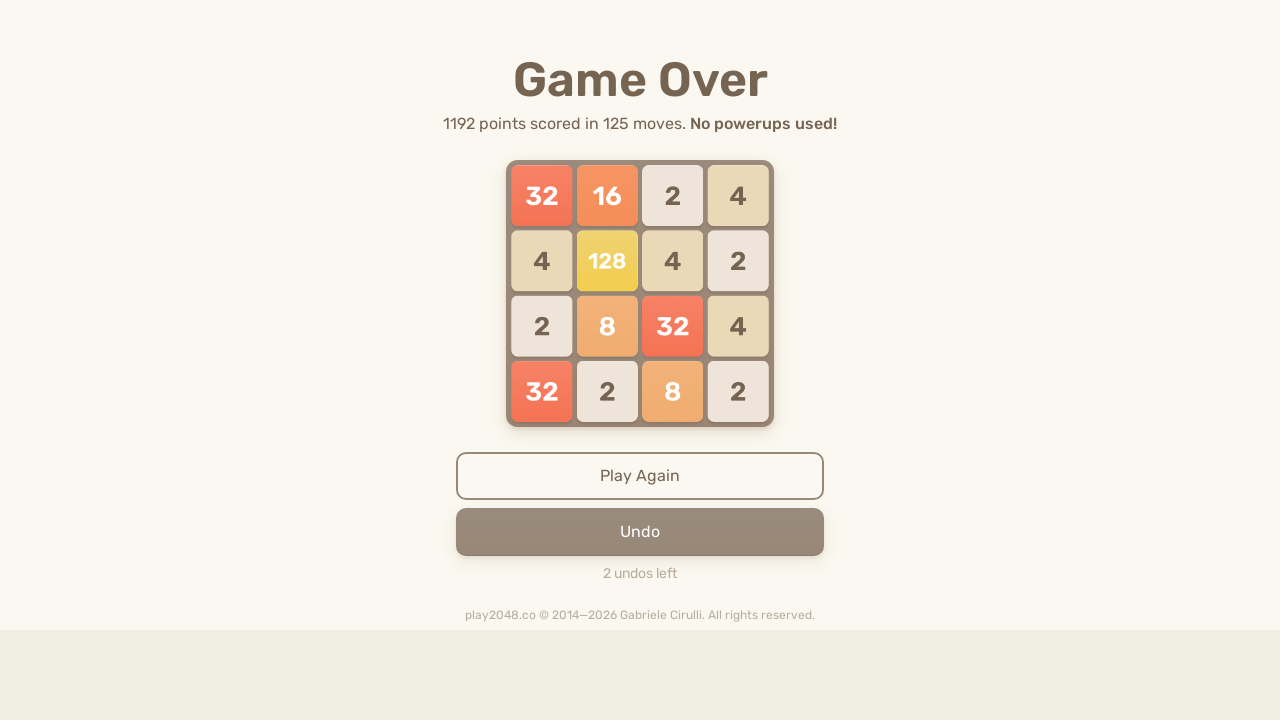

Pressed ArrowUp key
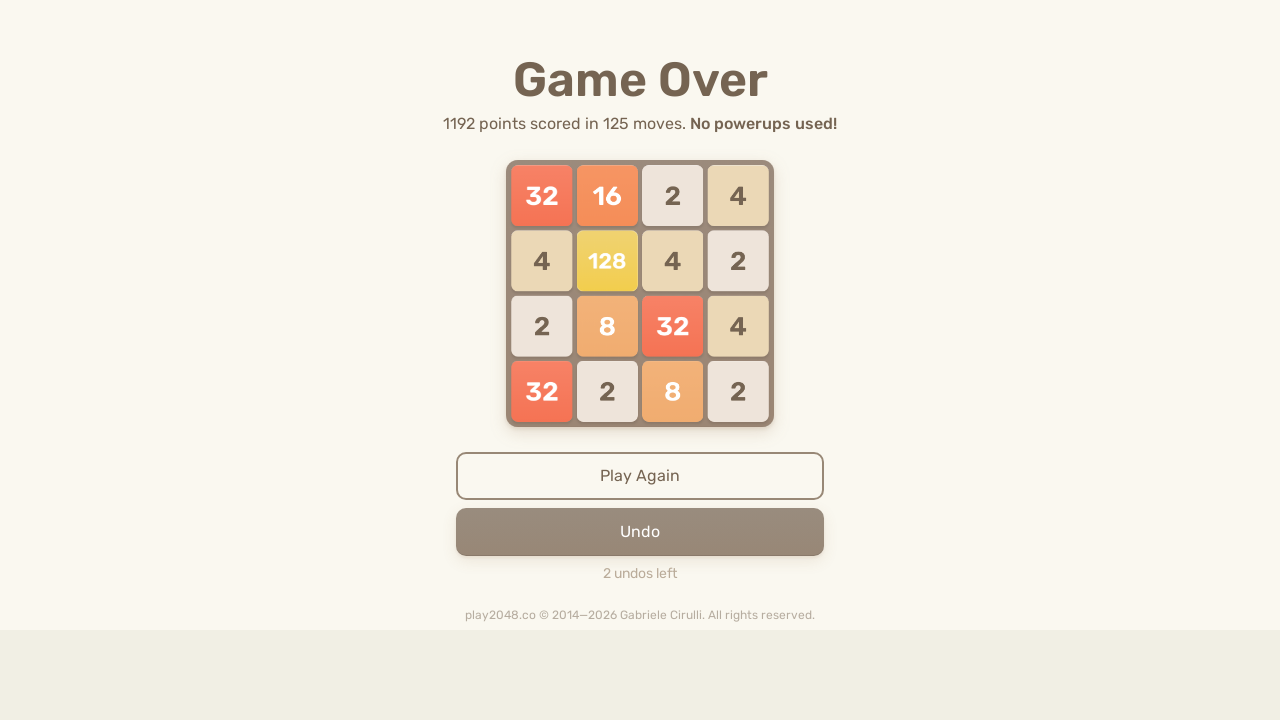

Pressed ArrowRight key
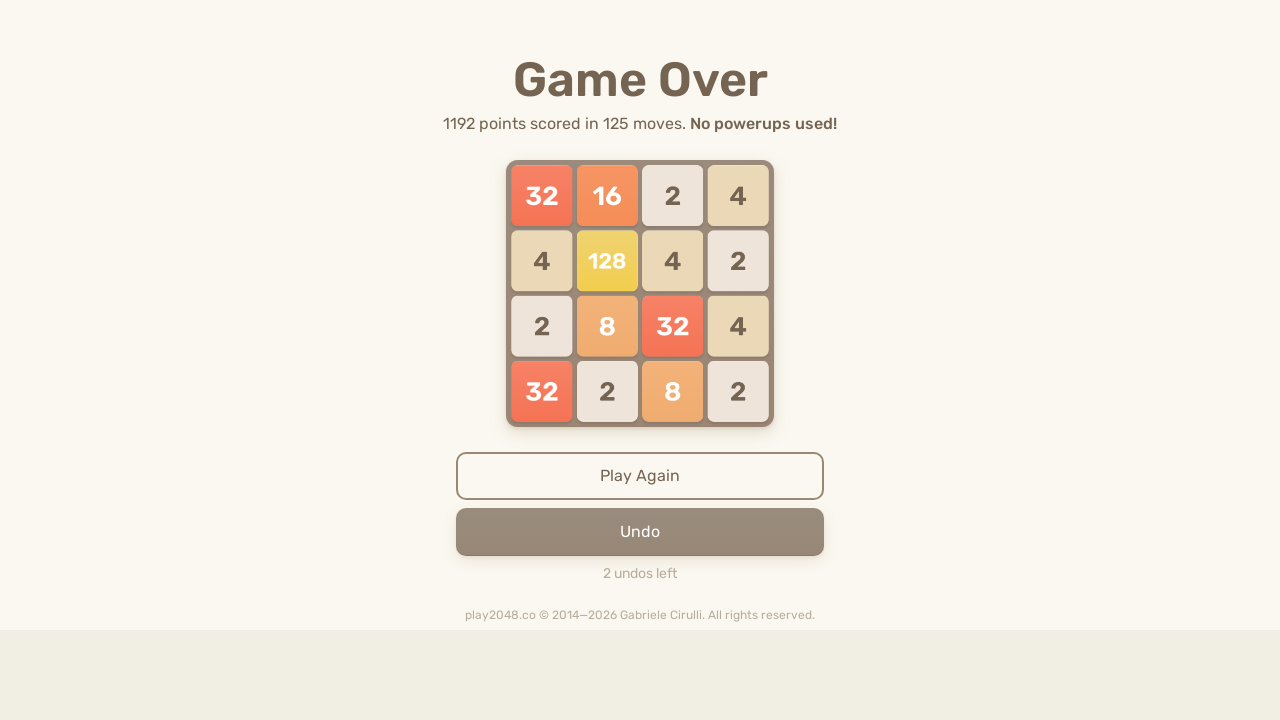

Pressed ArrowDown key
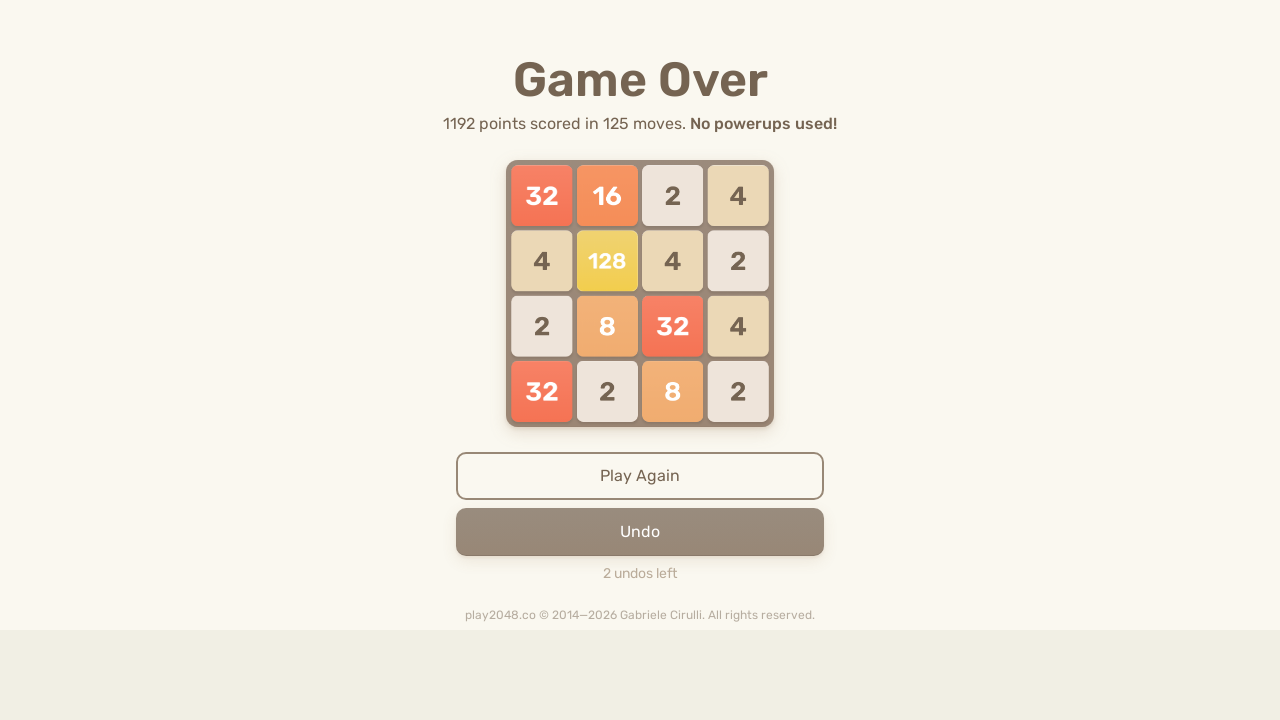

Pressed ArrowLeft key
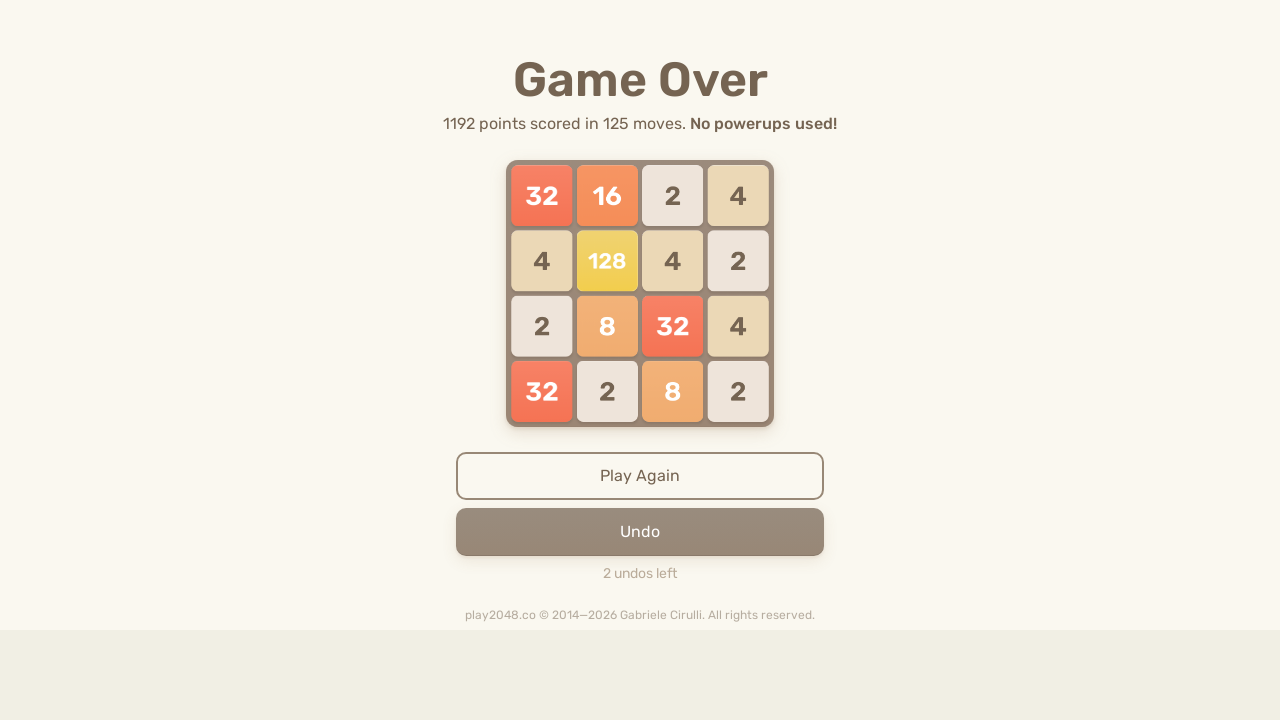

Waited 100ms for game to register moves
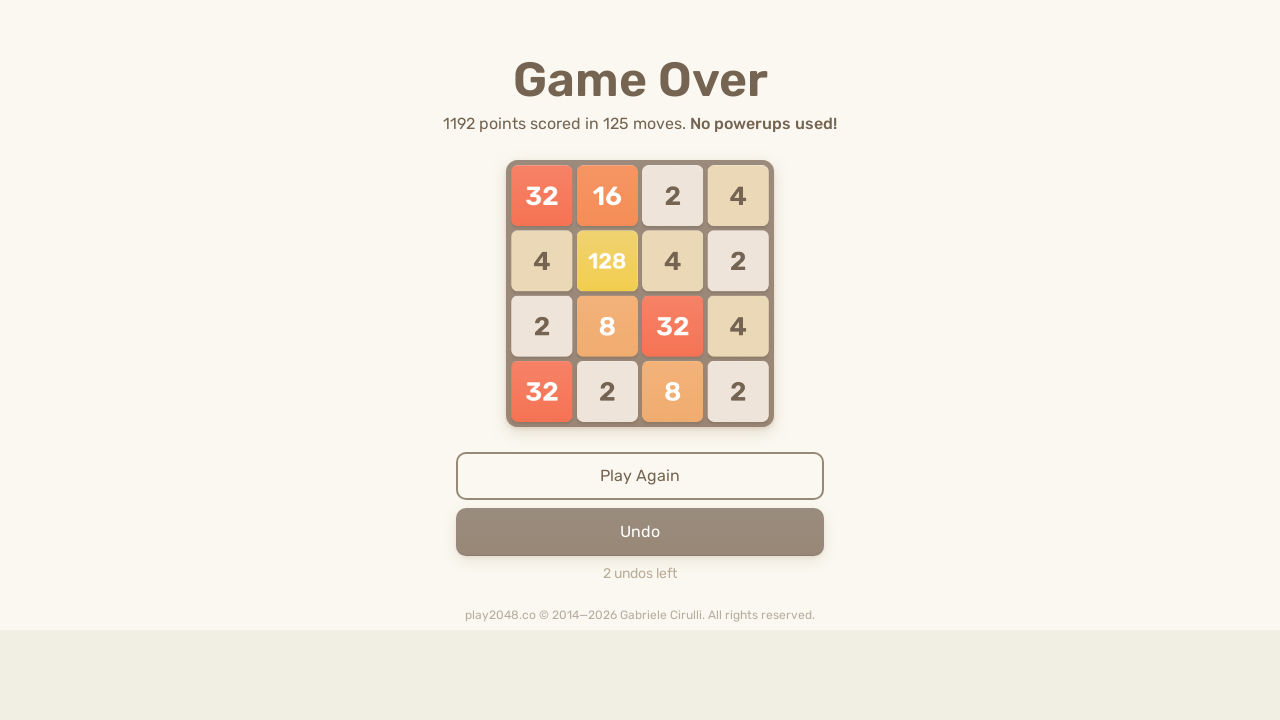

Located game-over element
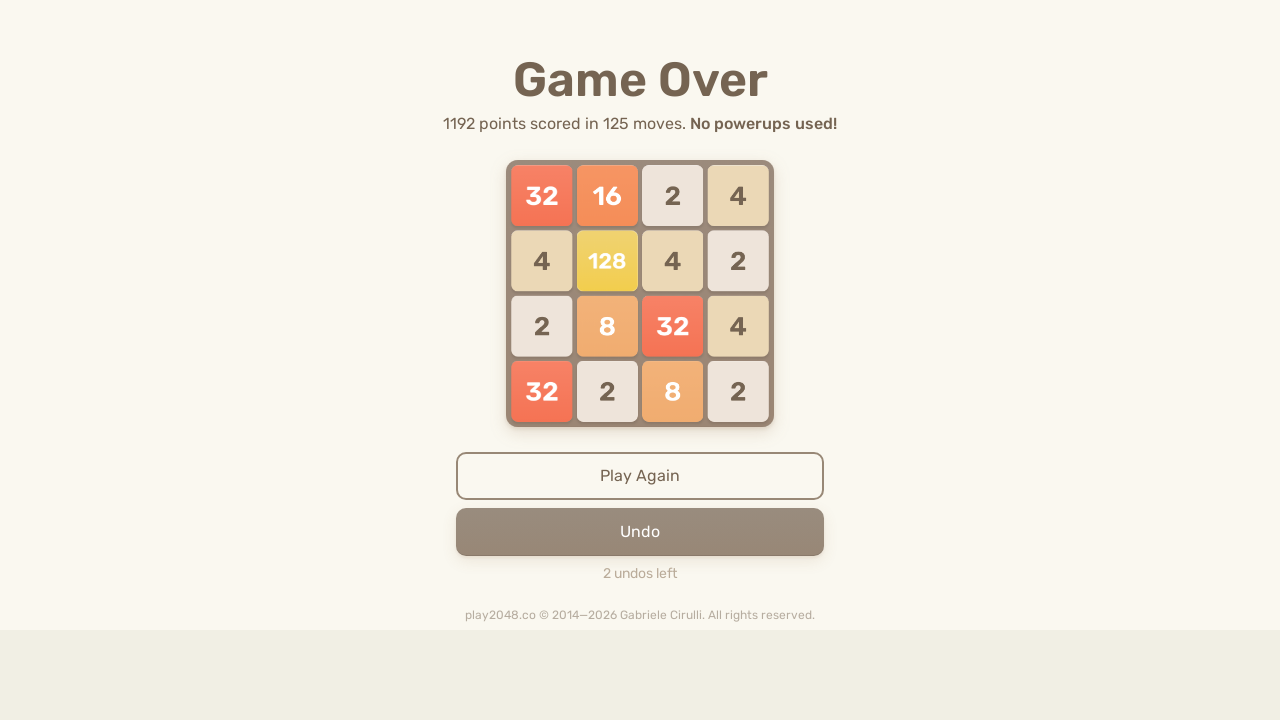

Pressed ArrowUp key
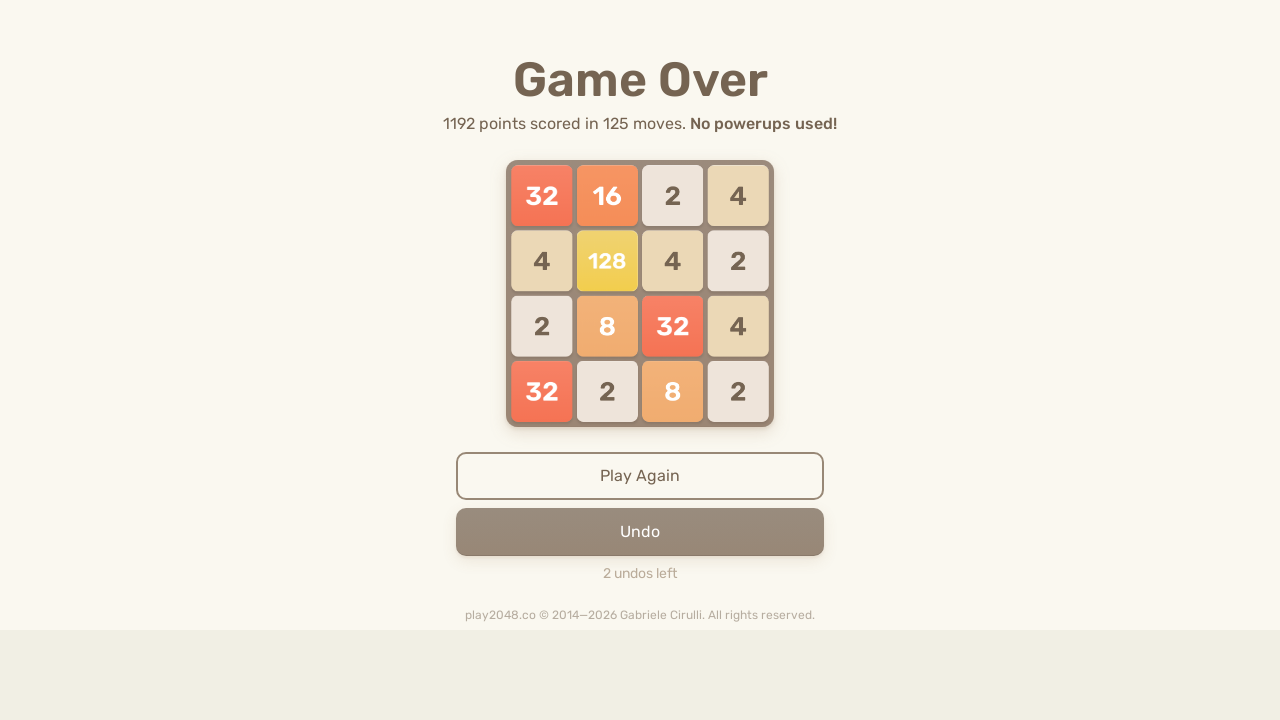

Pressed ArrowRight key
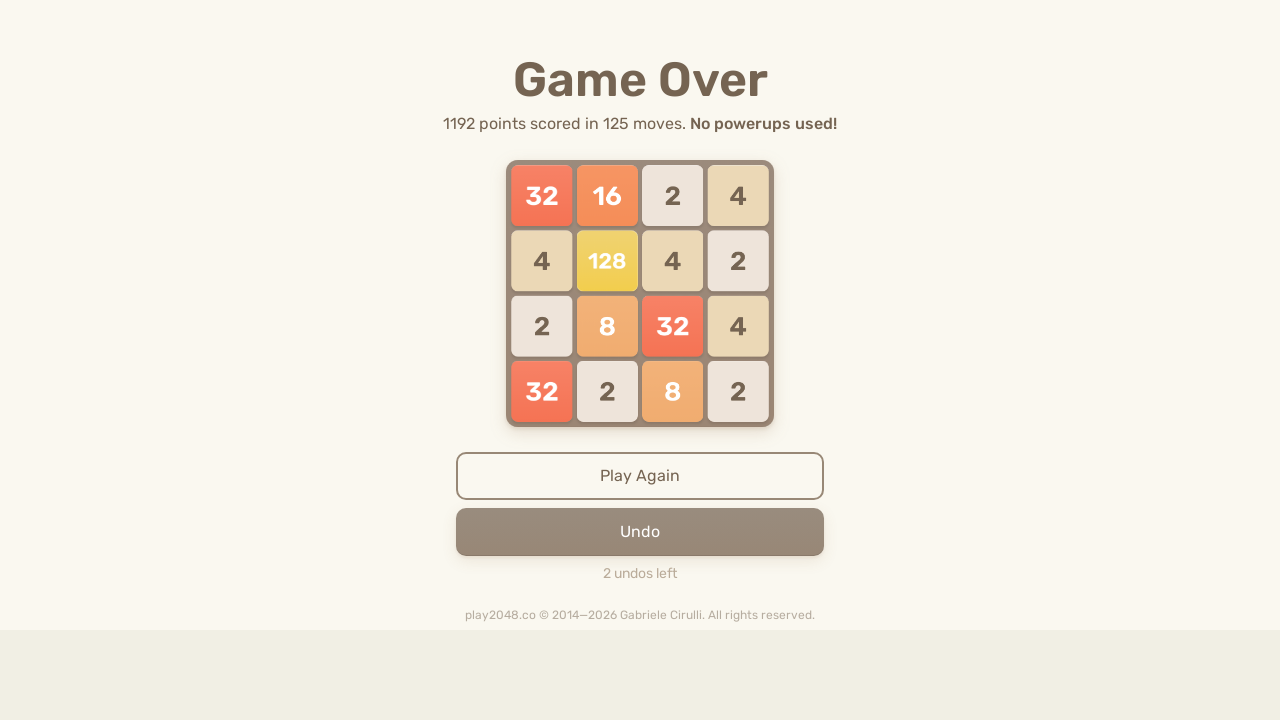

Pressed ArrowDown key
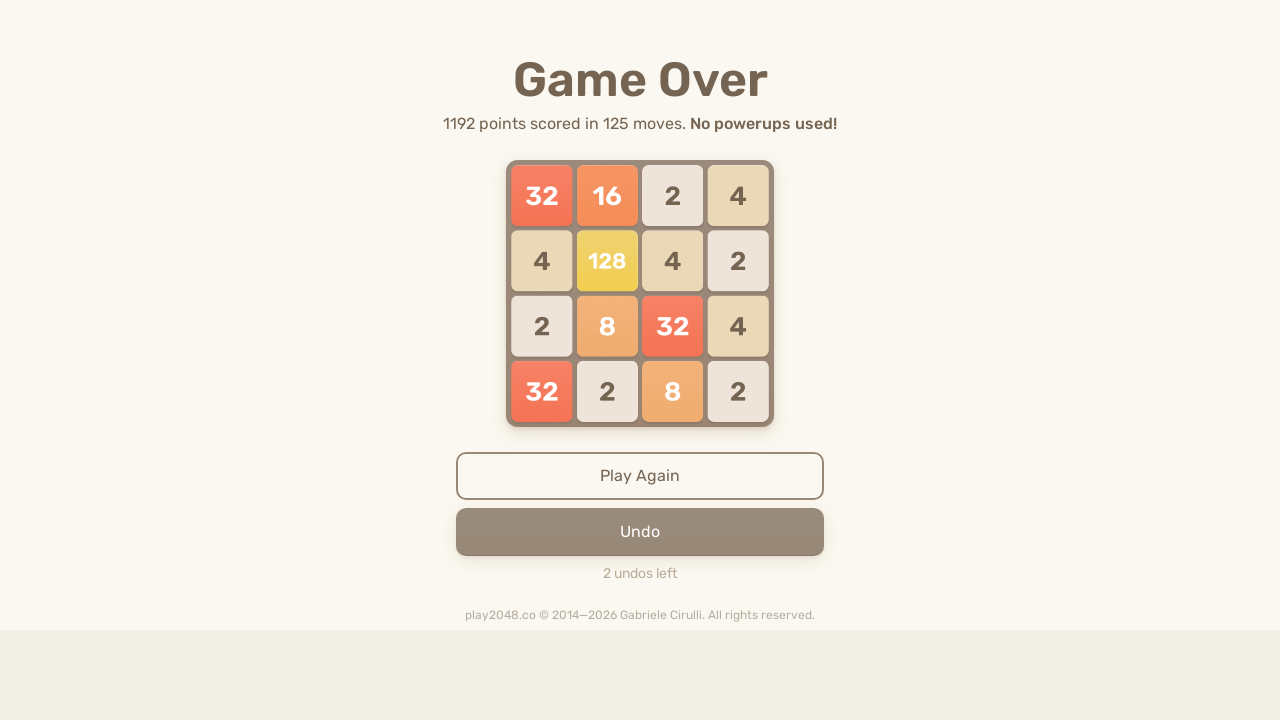

Pressed ArrowLeft key
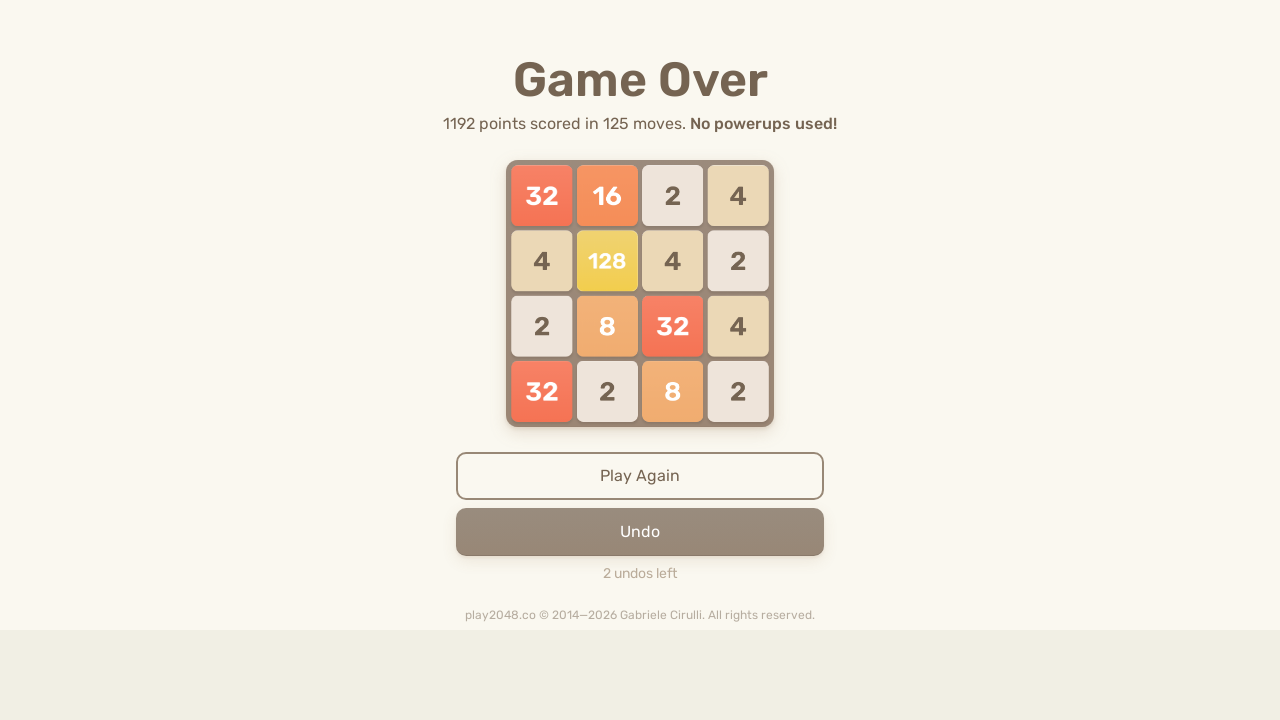

Waited 100ms for game to register moves
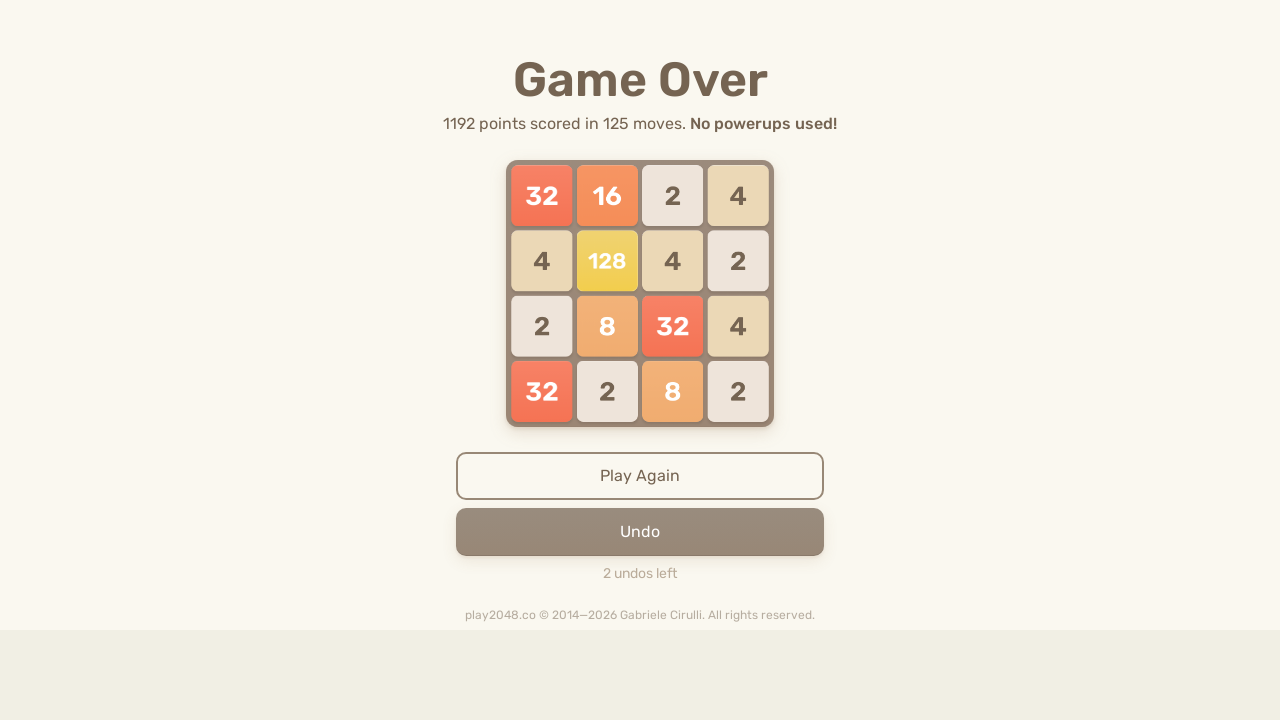

Located game-over element
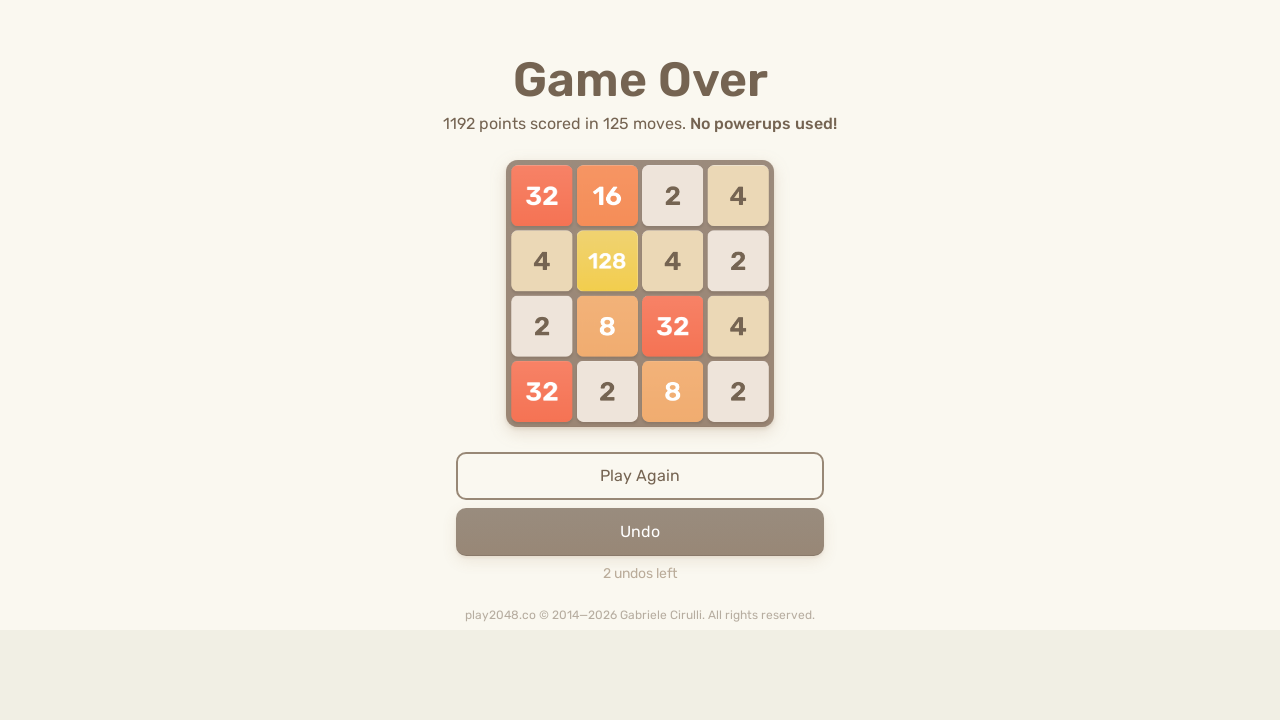

Pressed ArrowUp key
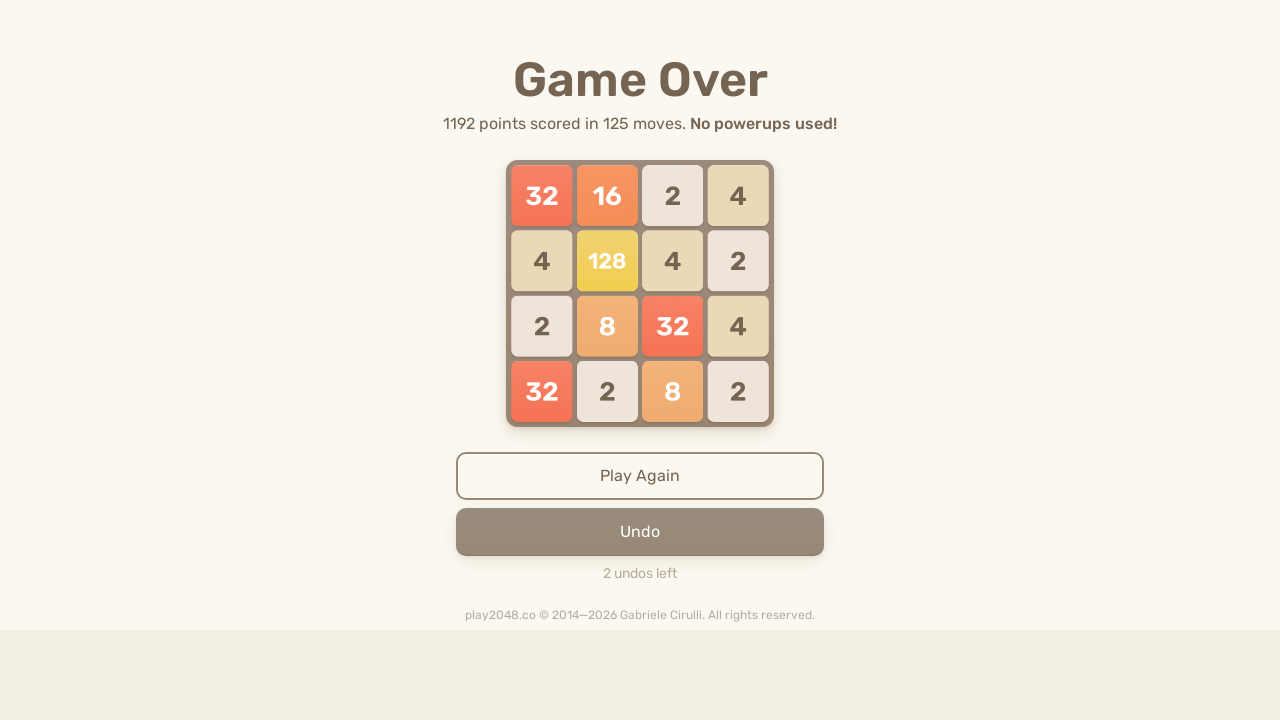

Pressed ArrowRight key
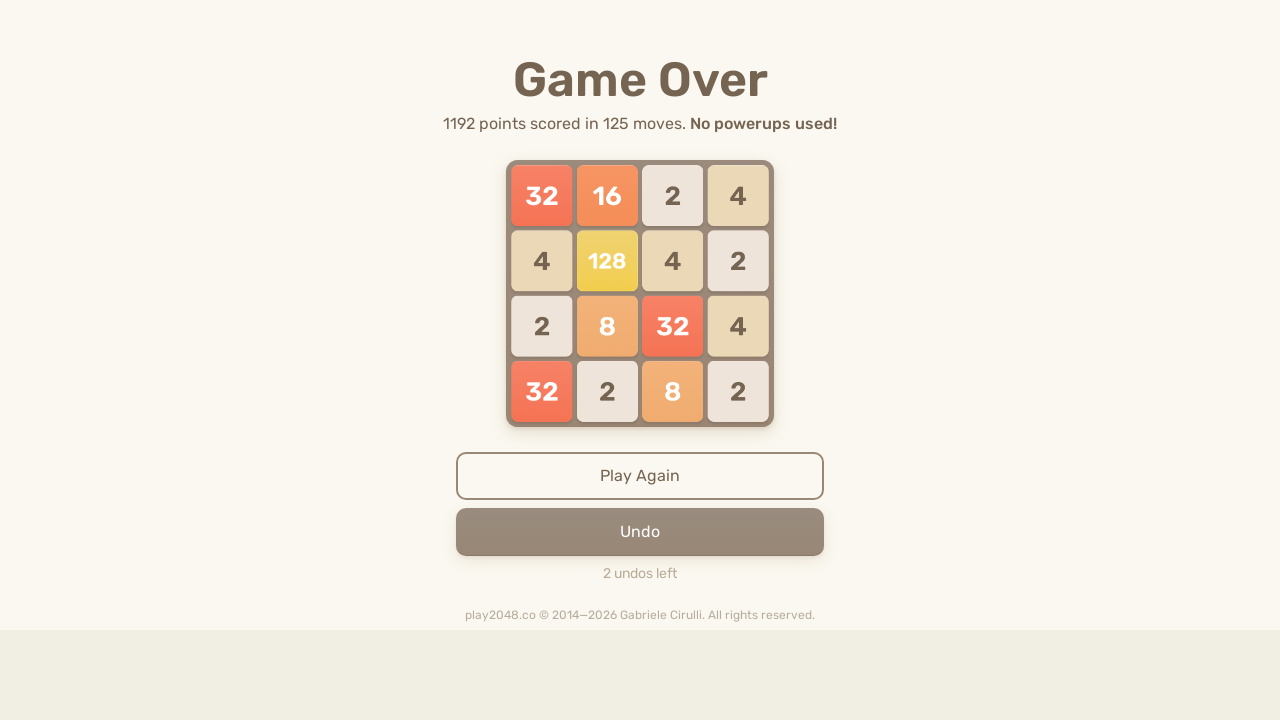

Pressed ArrowDown key
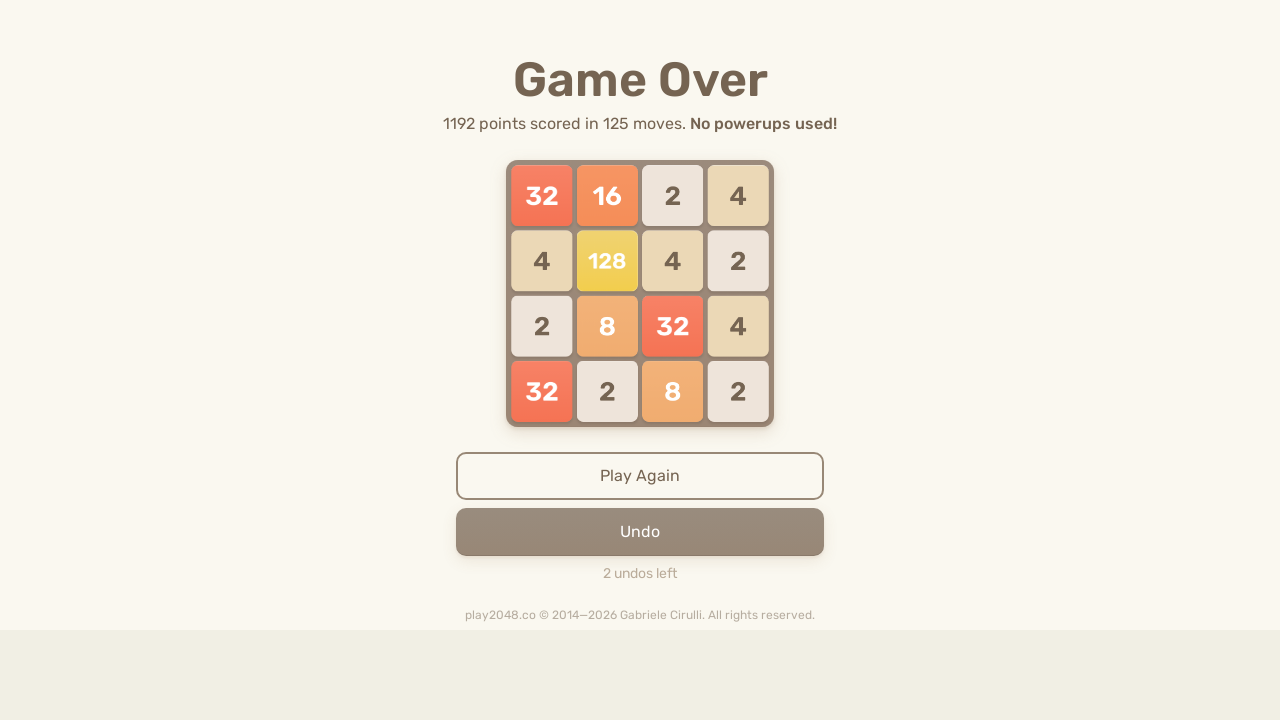

Pressed ArrowLeft key
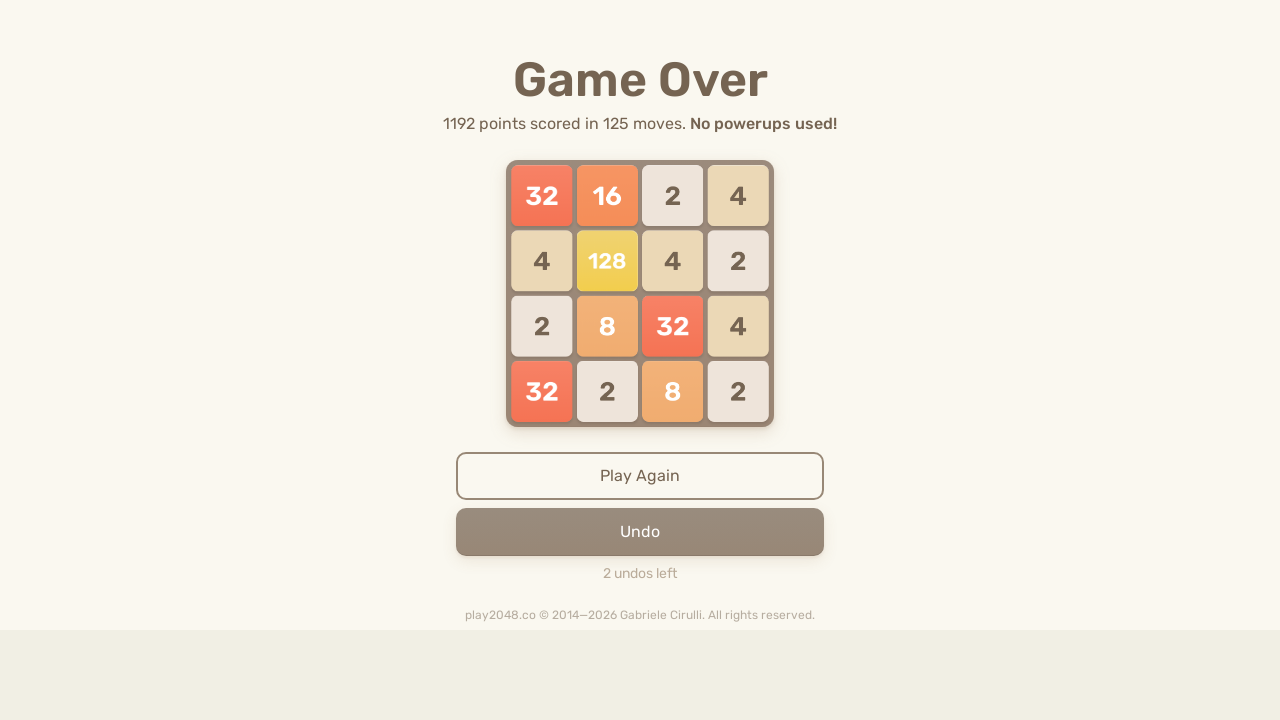

Waited 100ms for game to register moves
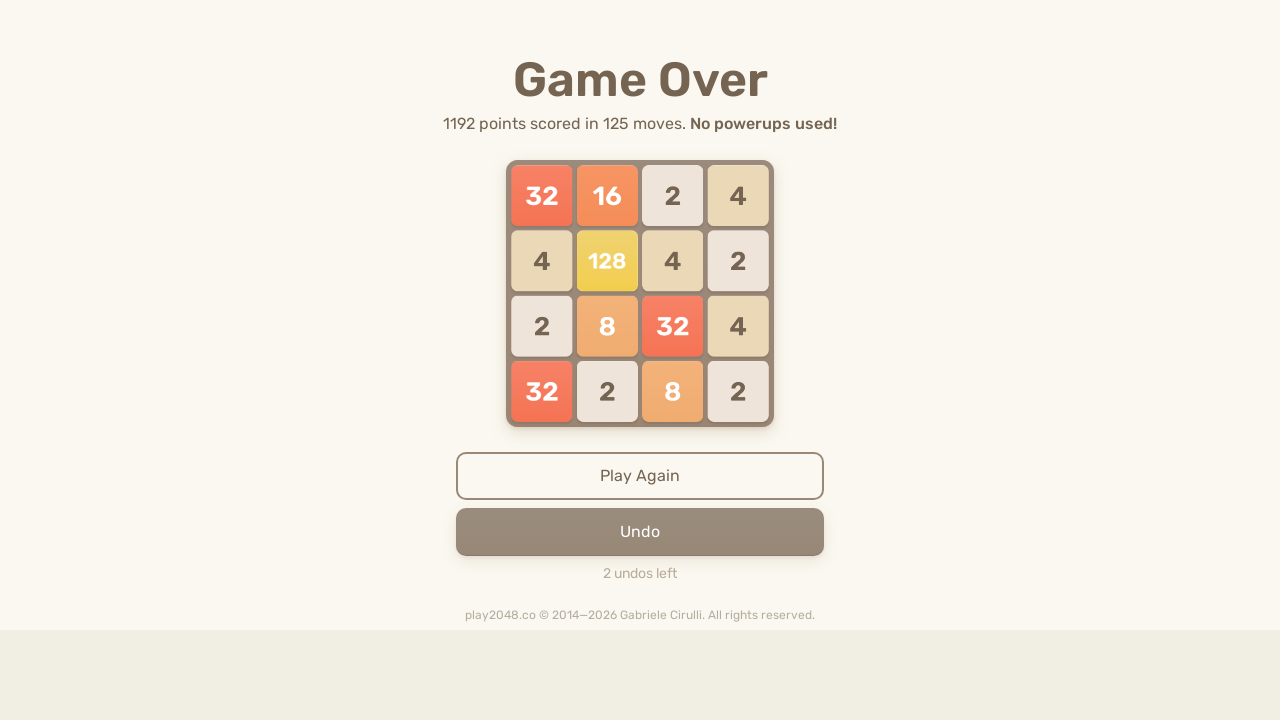

Located game-over element
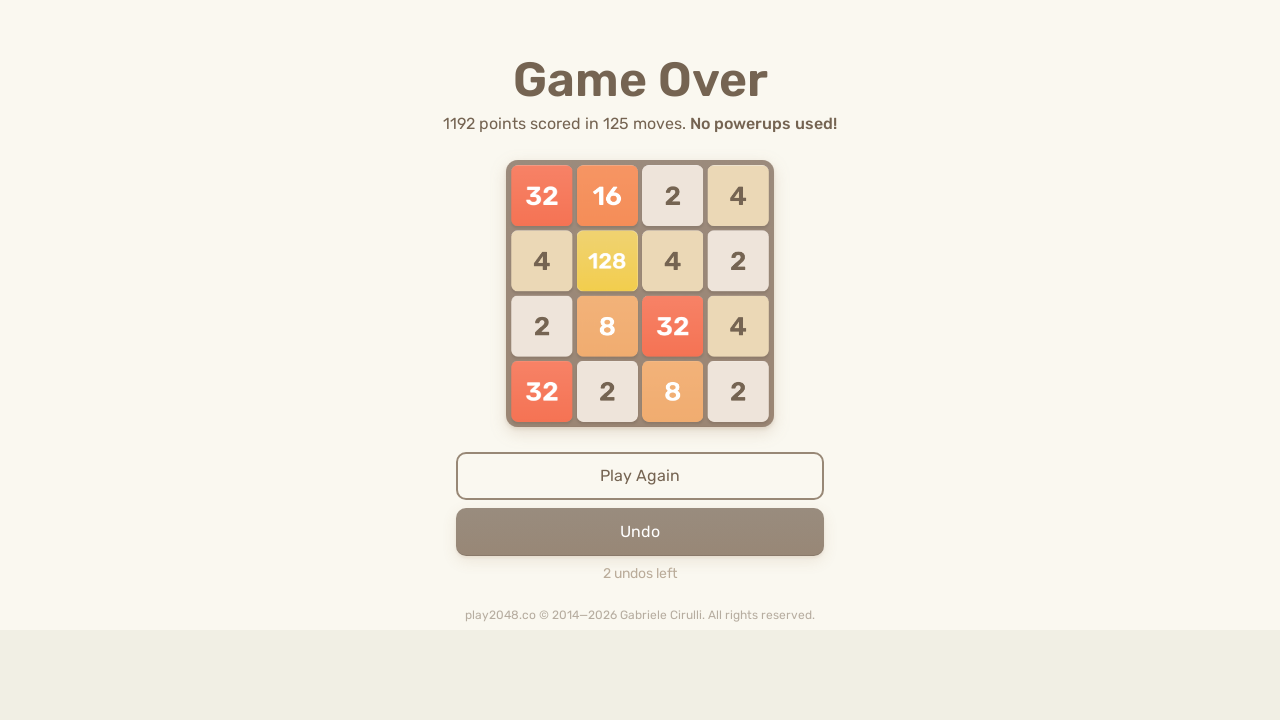

Pressed ArrowUp key
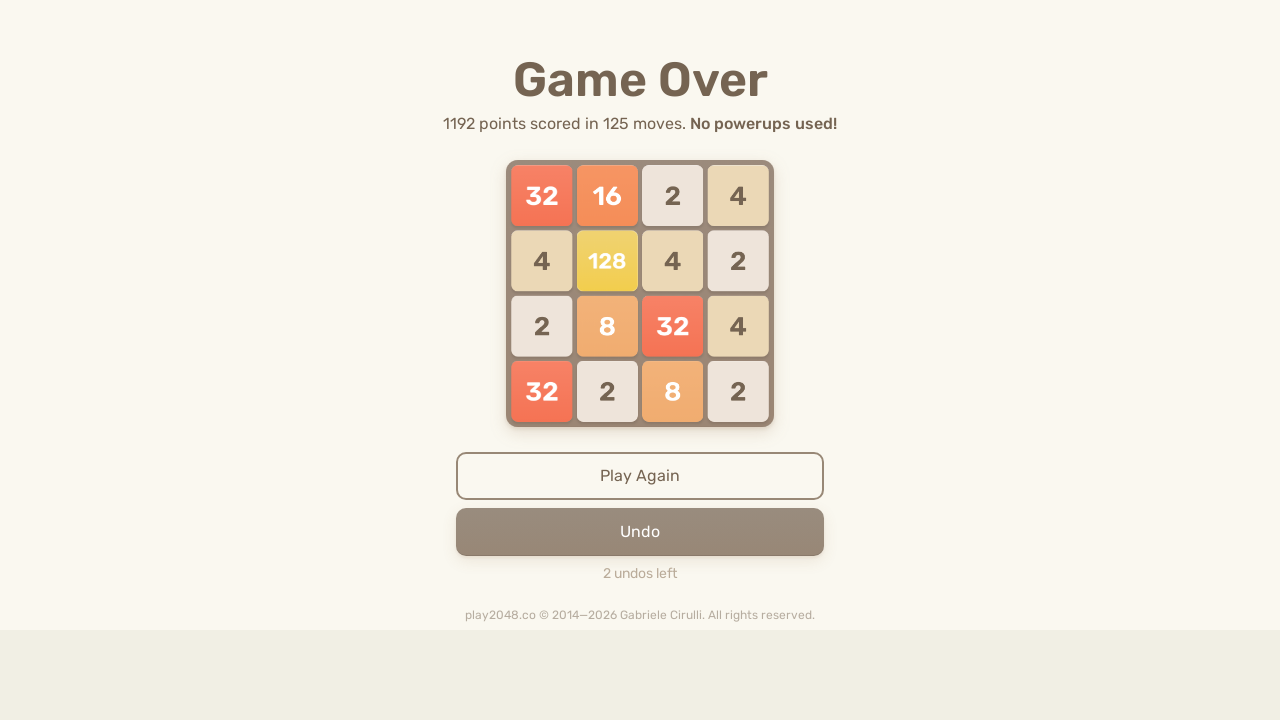

Pressed ArrowRight key
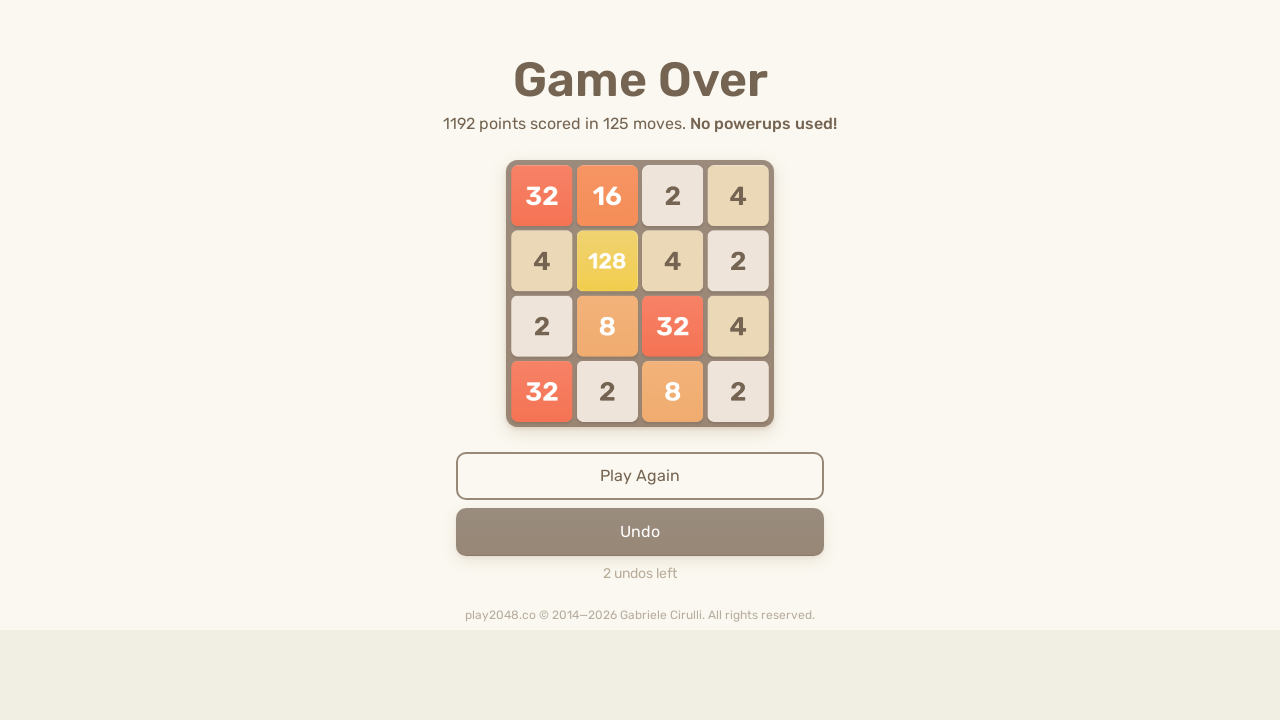

Pressed ArrowDown key
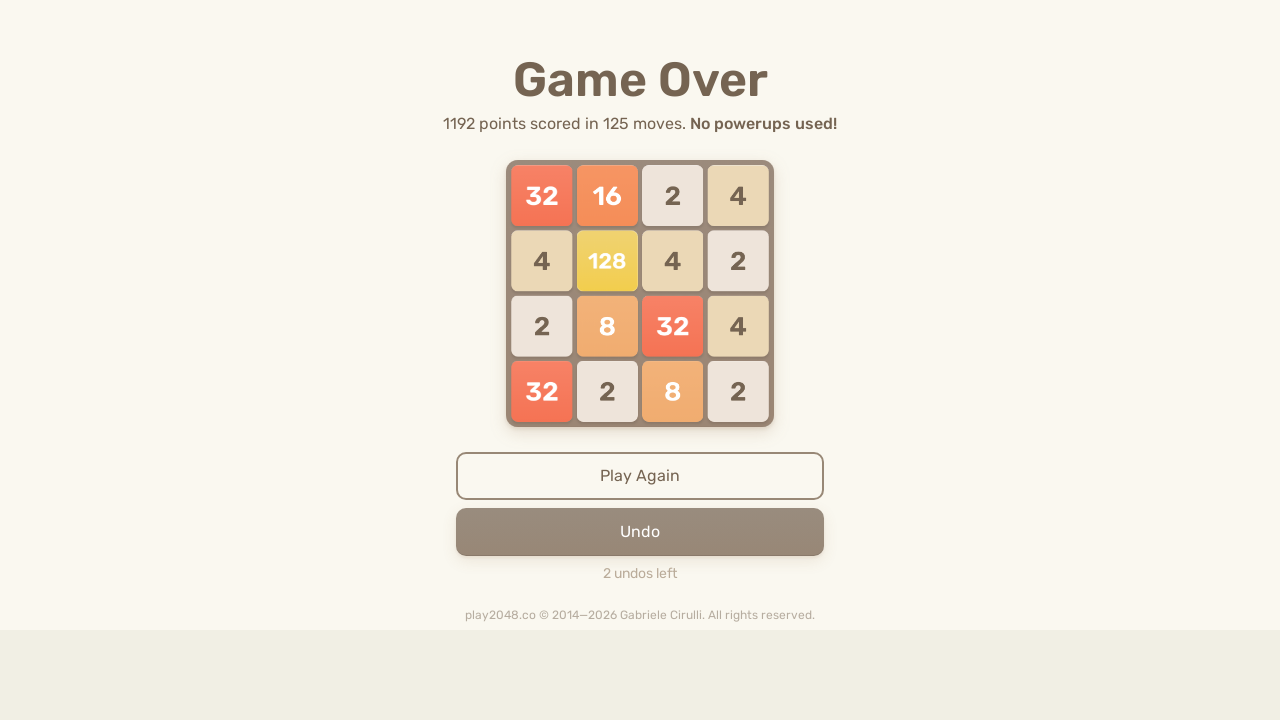

Pressed ArrowLeft key
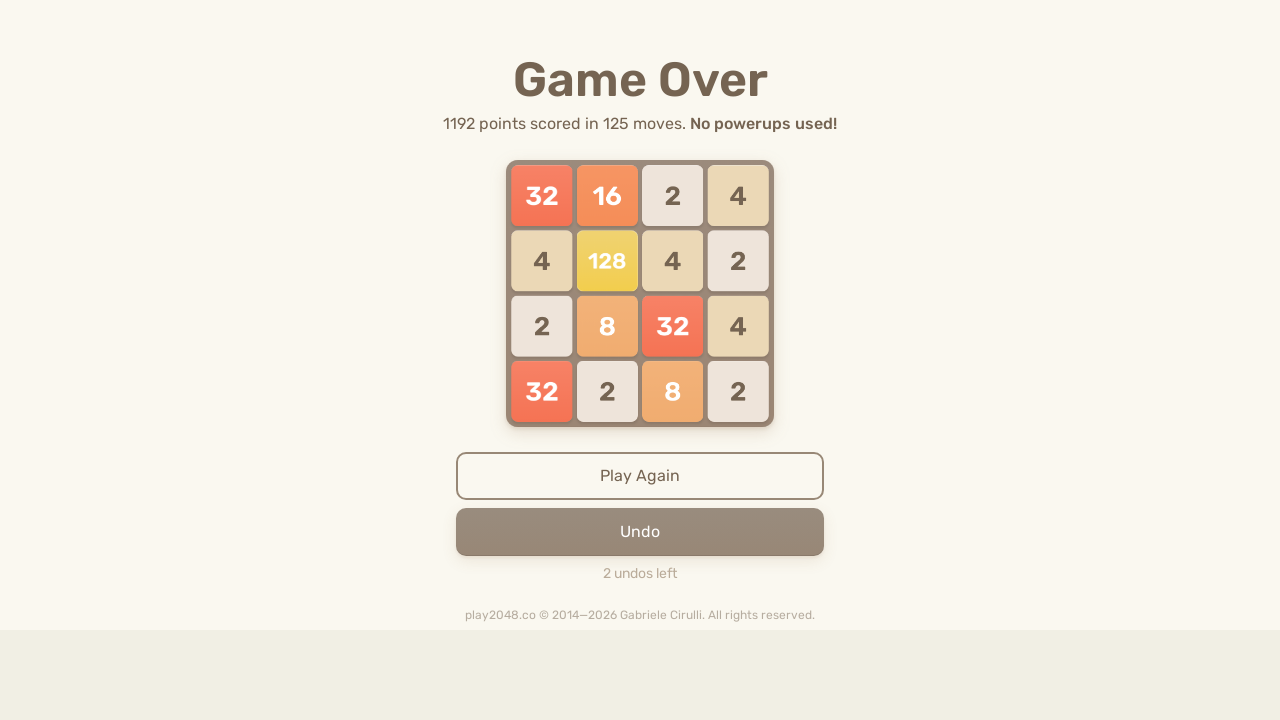

Waited 100ms for game to register moves
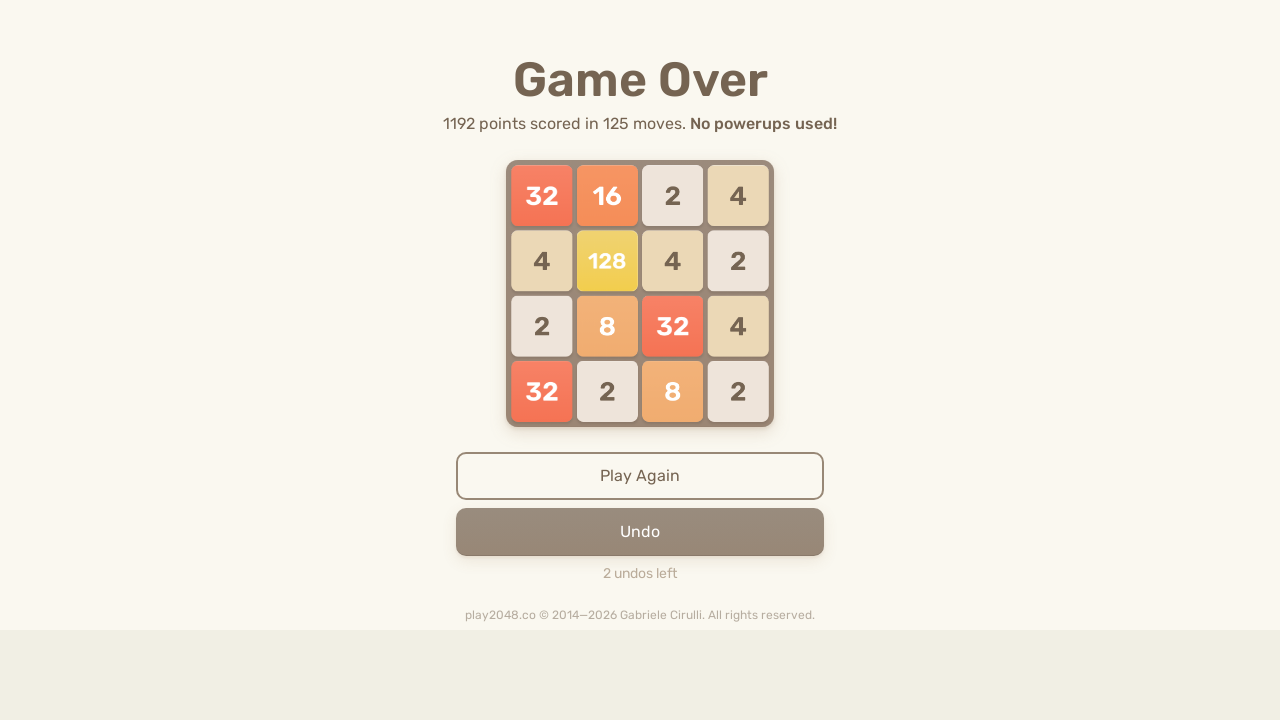

Located game-over element
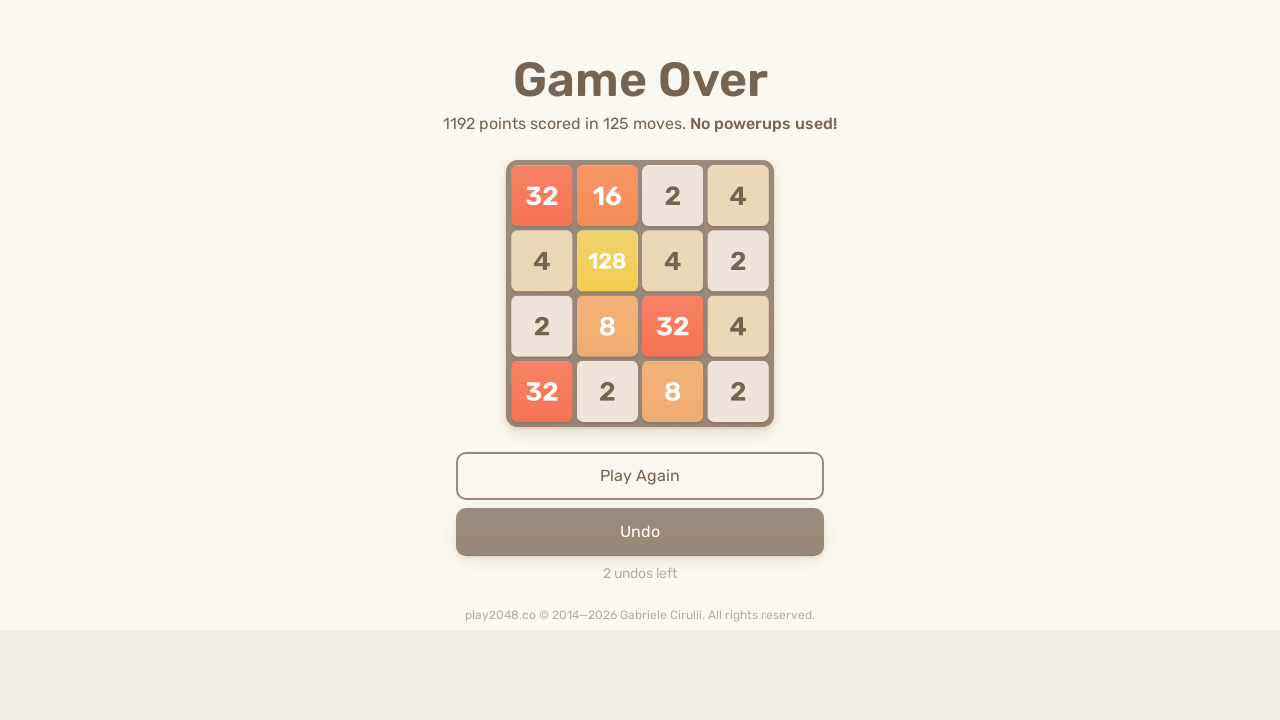

Pressed ArrowUp key
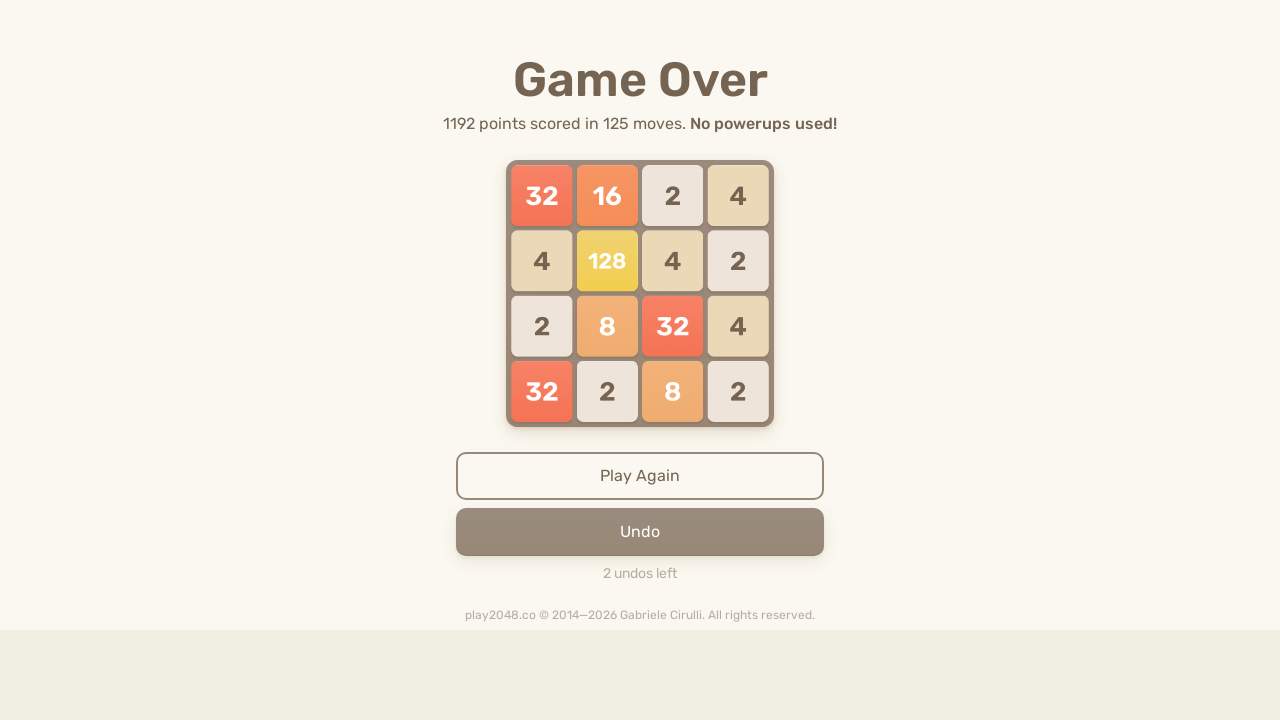

Pressed ArrowRight key
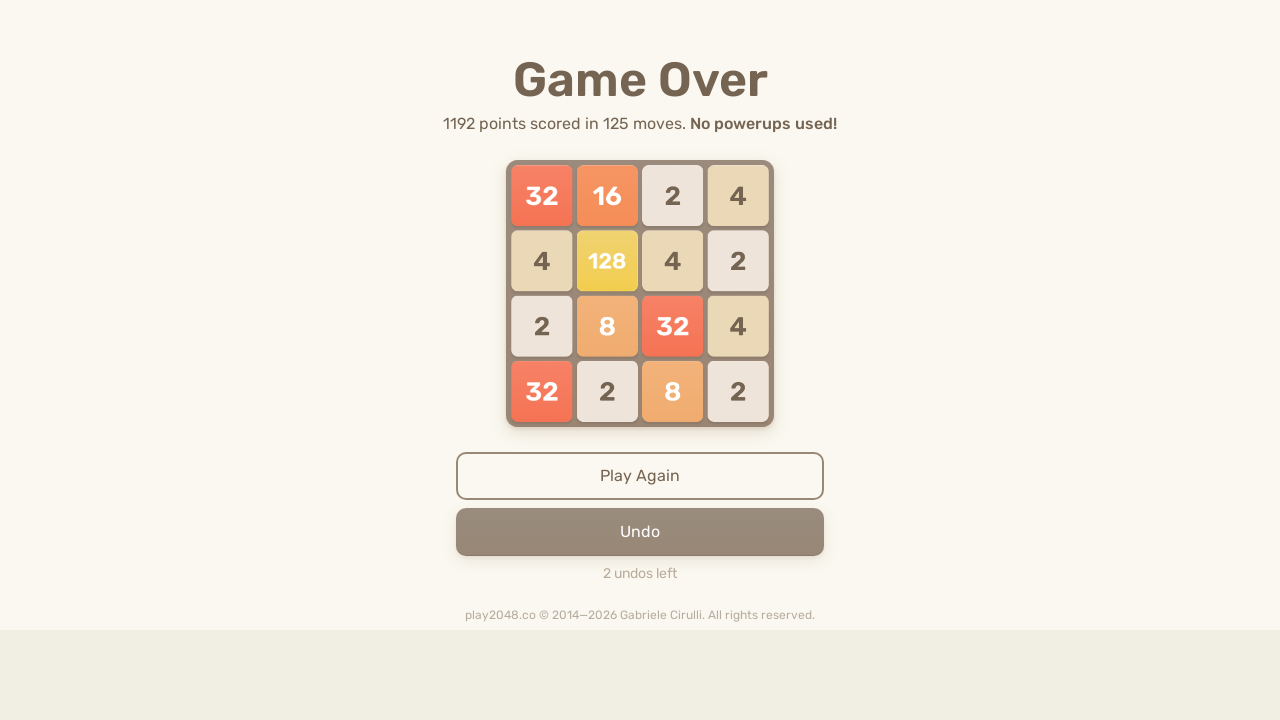

Pressed ArrowDown key
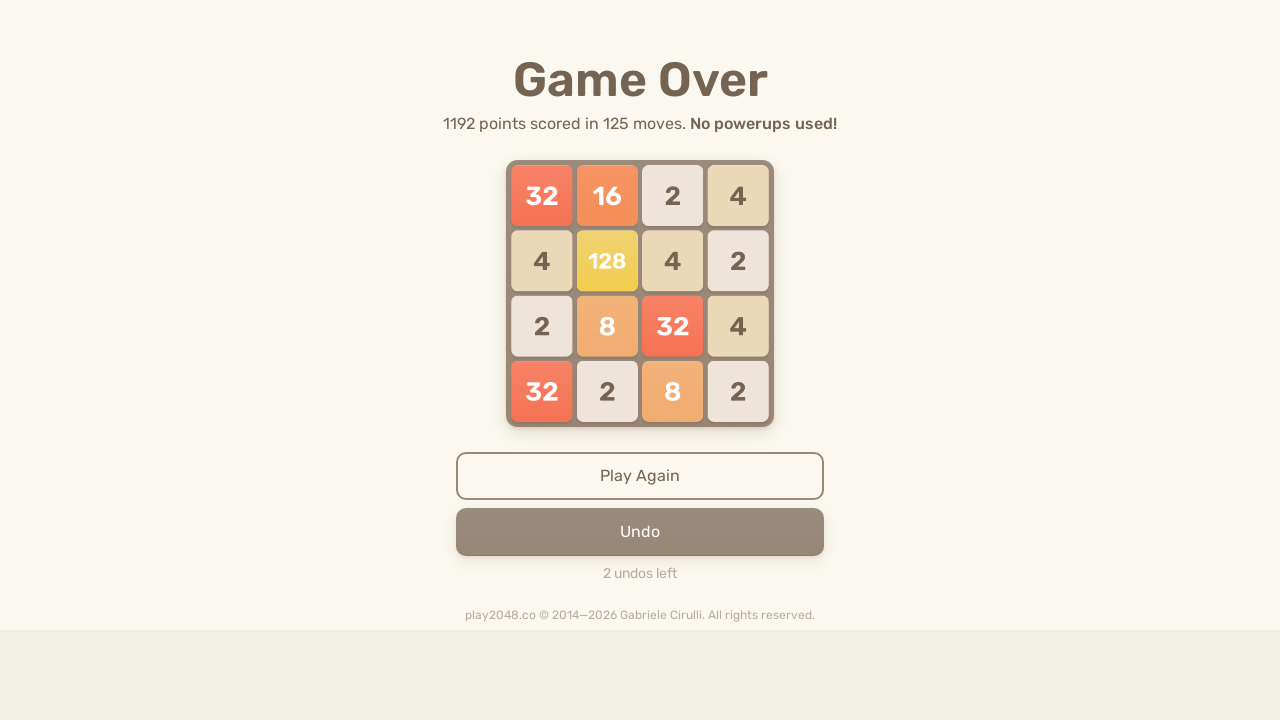

Pressed ArrowLeft key
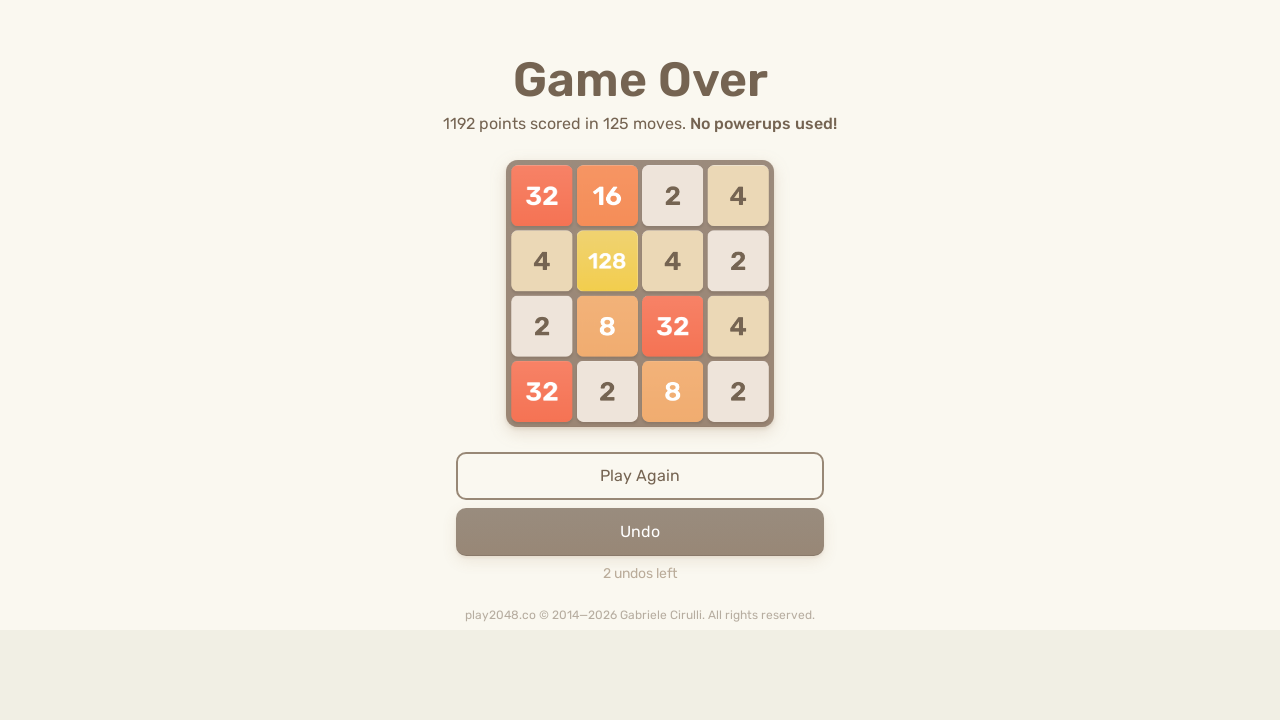

Waited 100ms for game to register moves
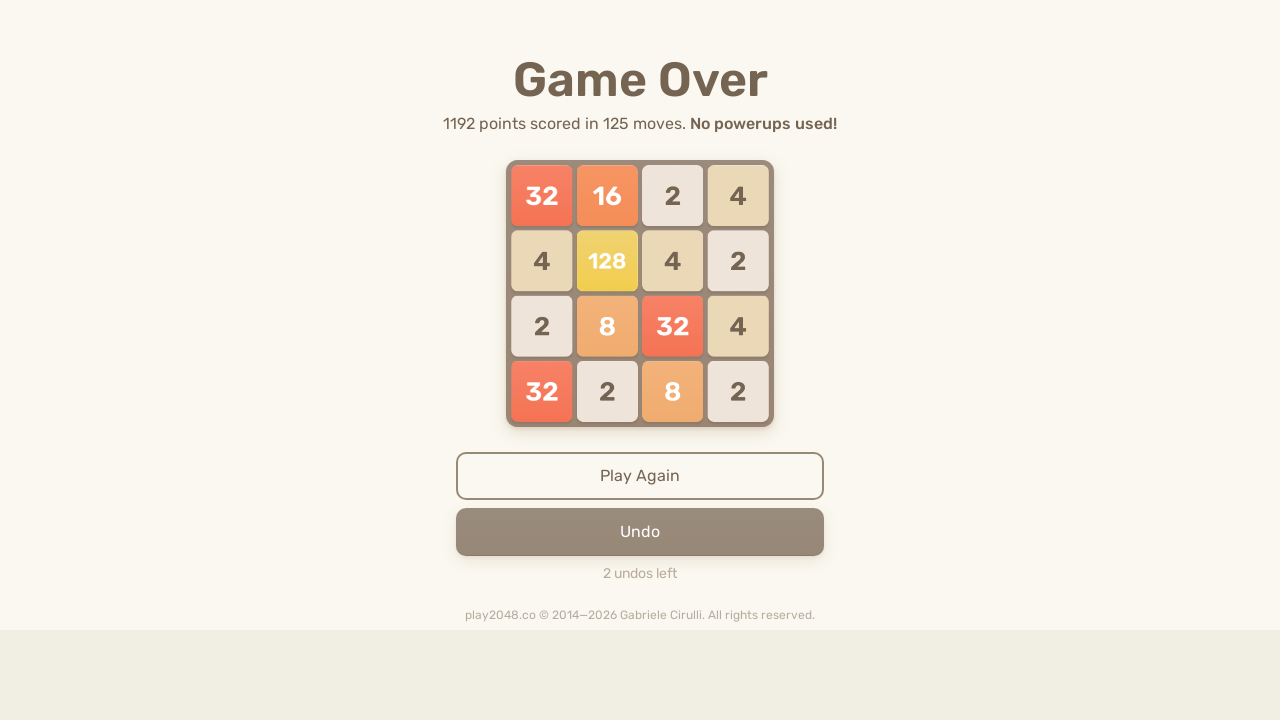

Located game-over element
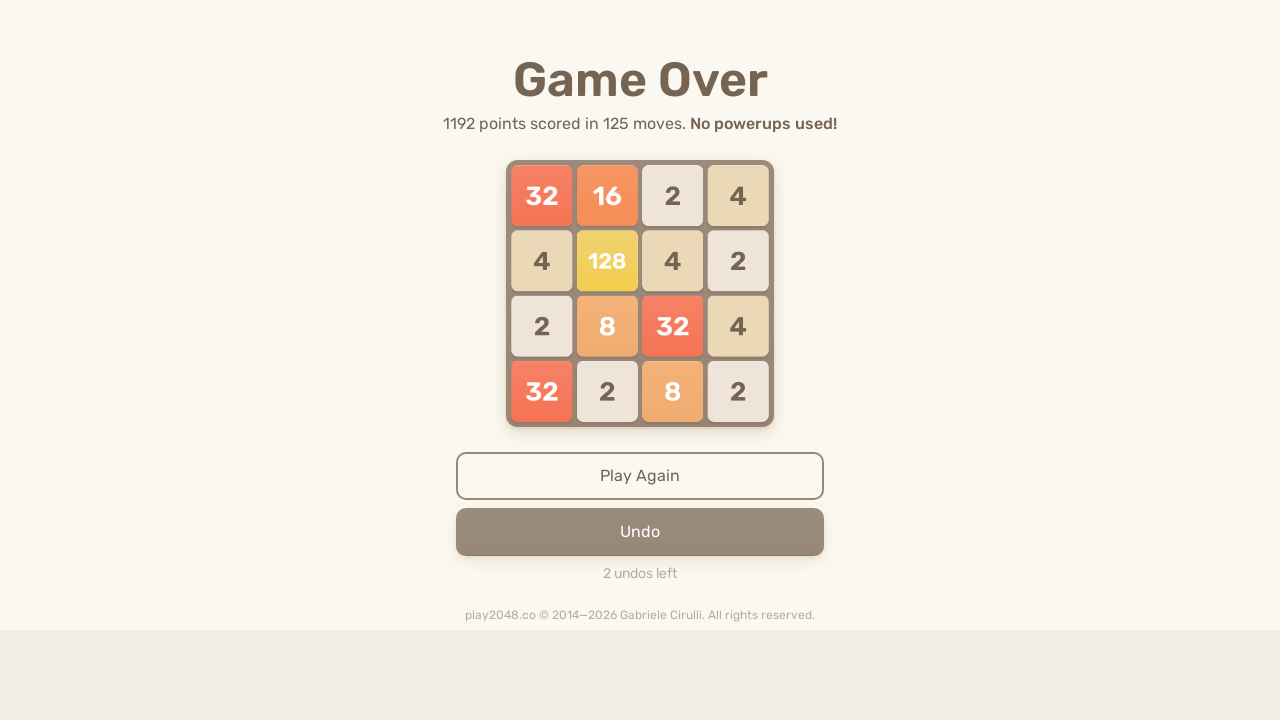

Pressed ArrowUp key
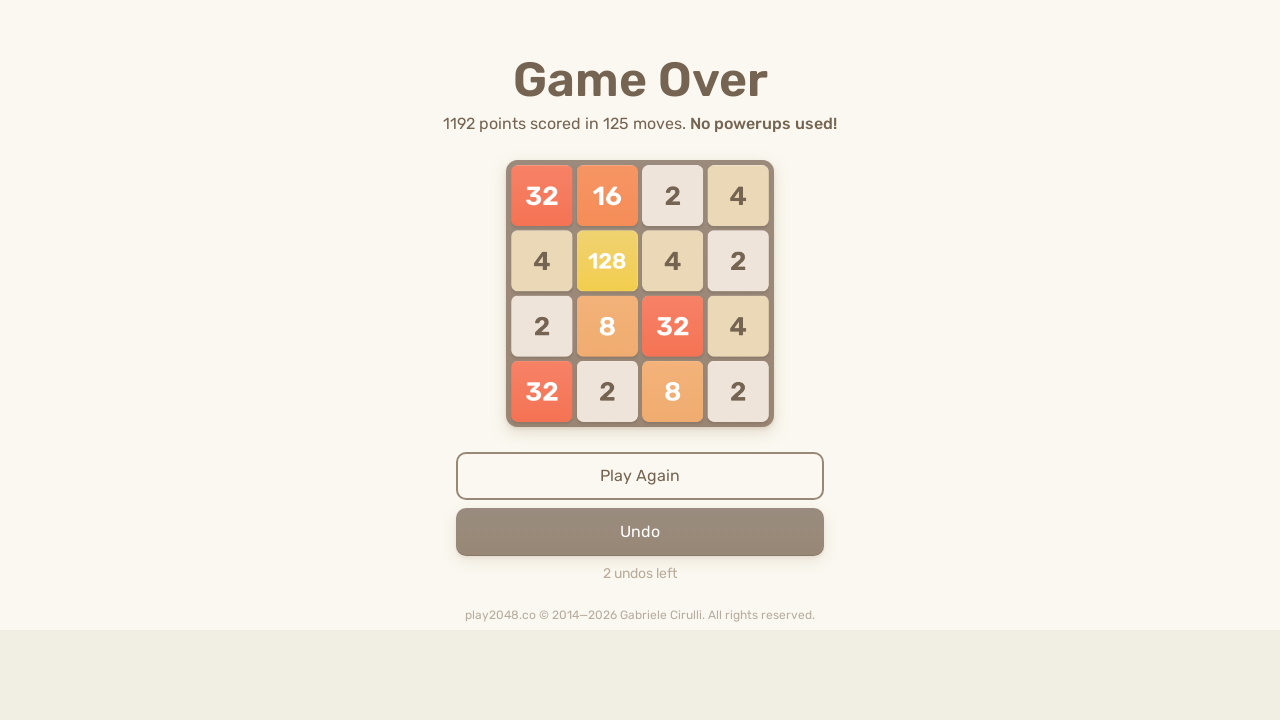

Pressed ArrowRight key
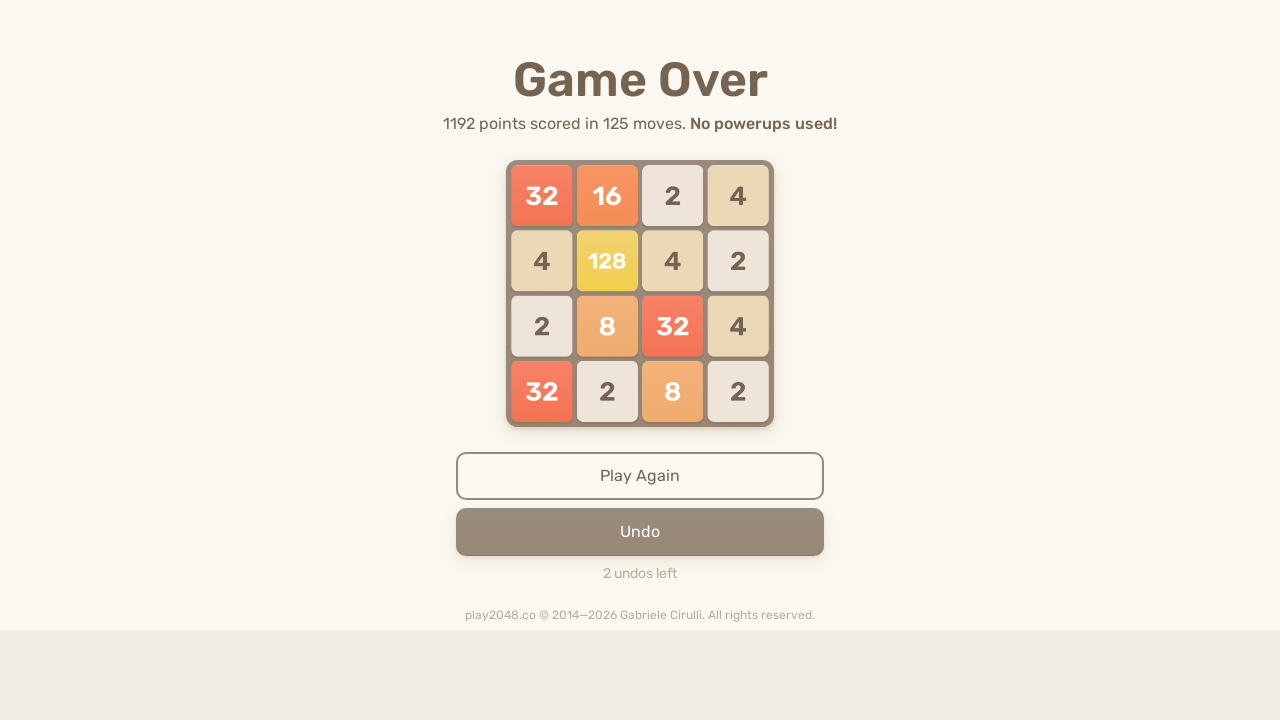

Pressed ArrowDown key
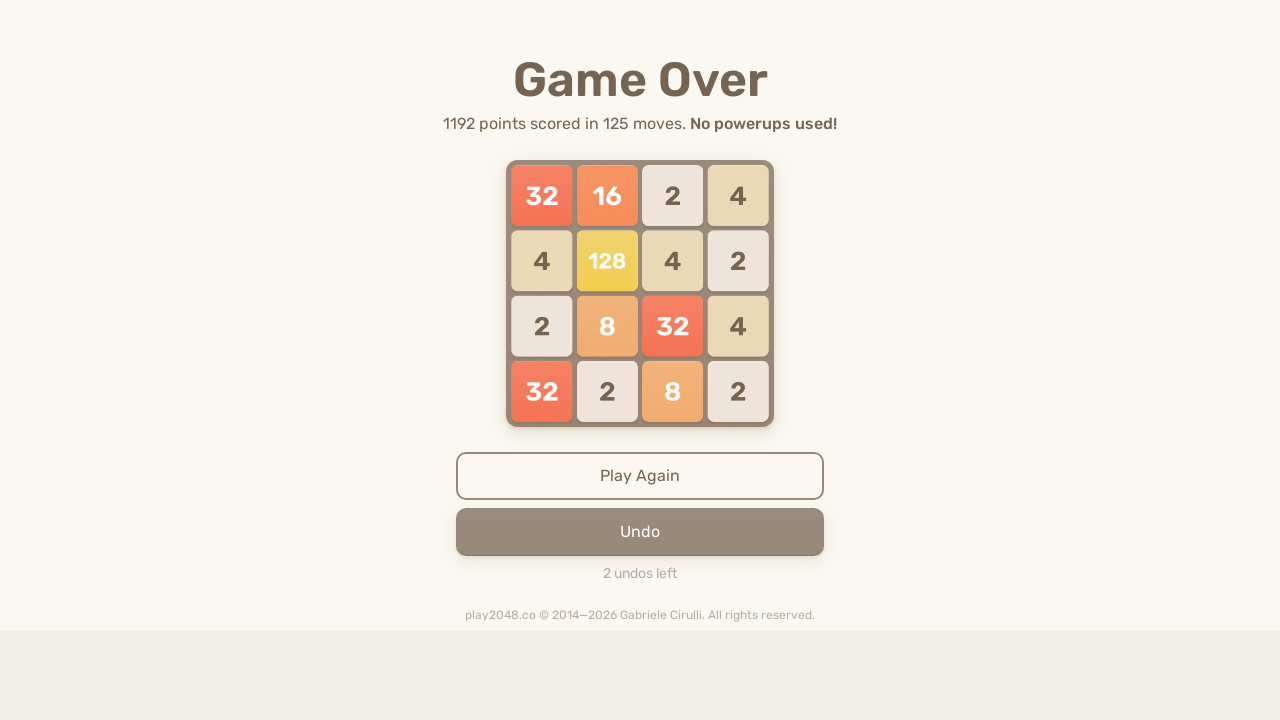

Pressed ArrowLeft key
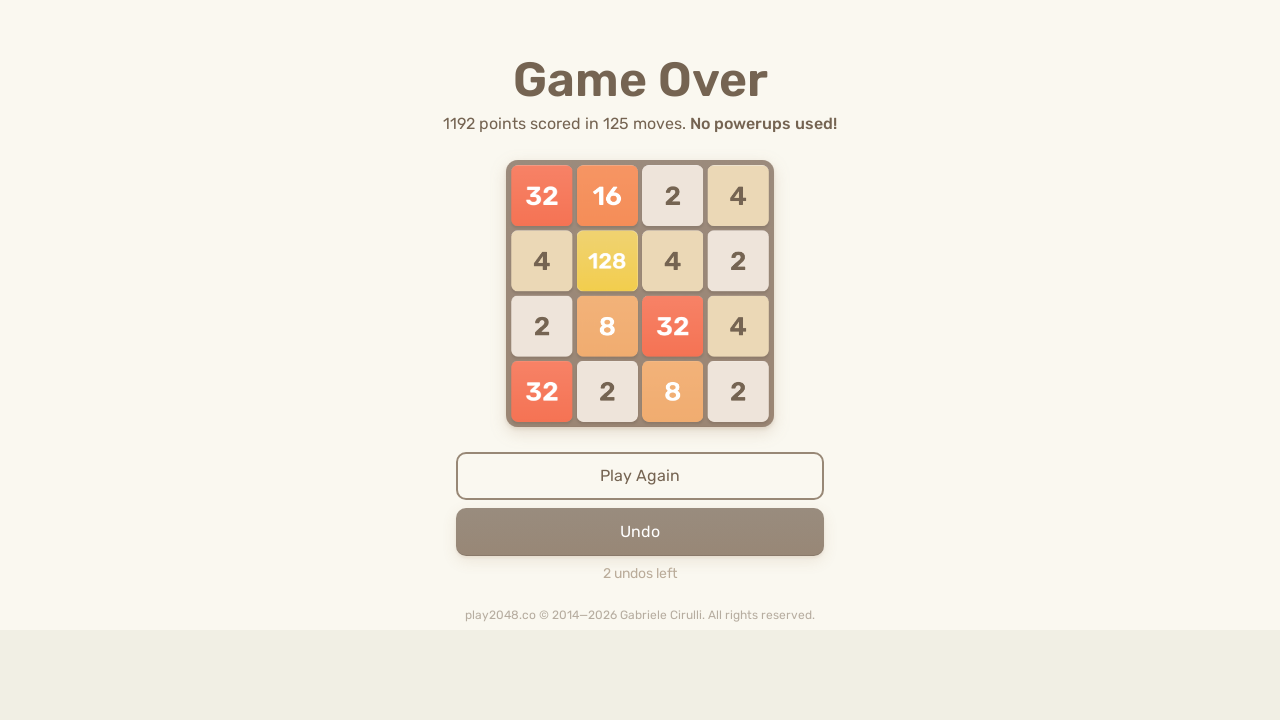

Waited 100ms for game to register moves
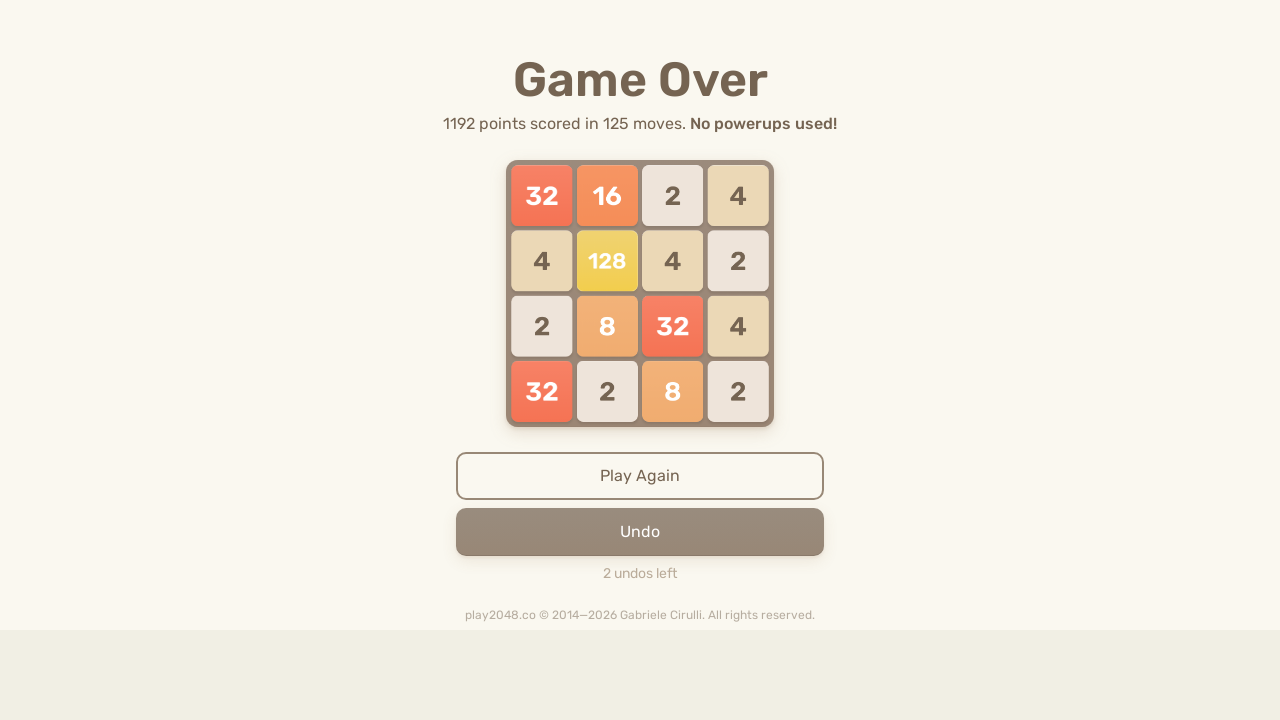

Located game-over element
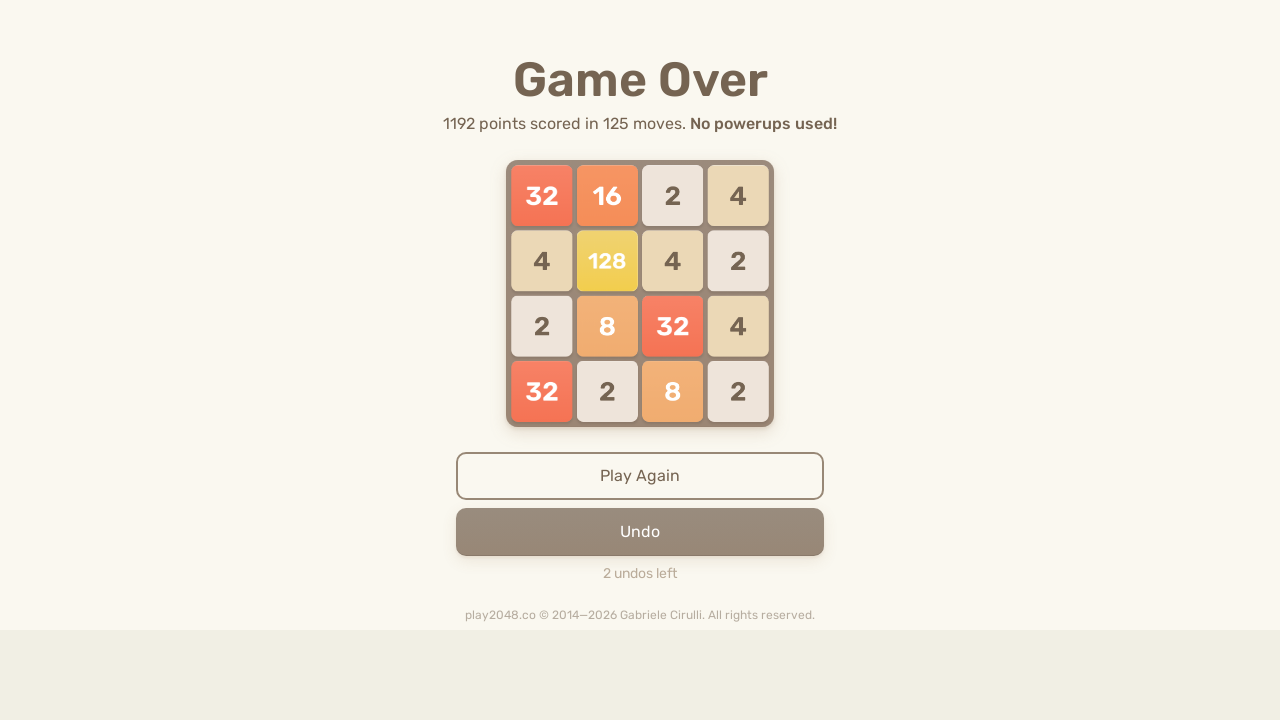

Pressed ArrowUp key
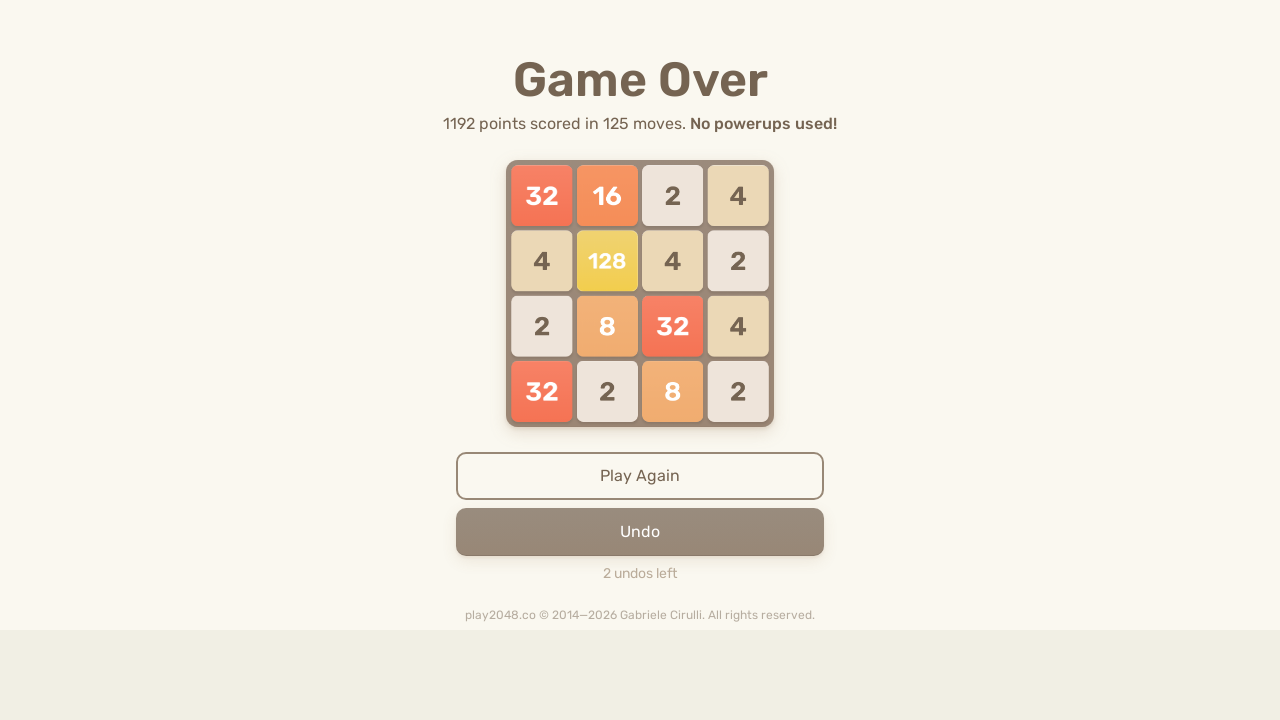

Pressed ArrowRight key
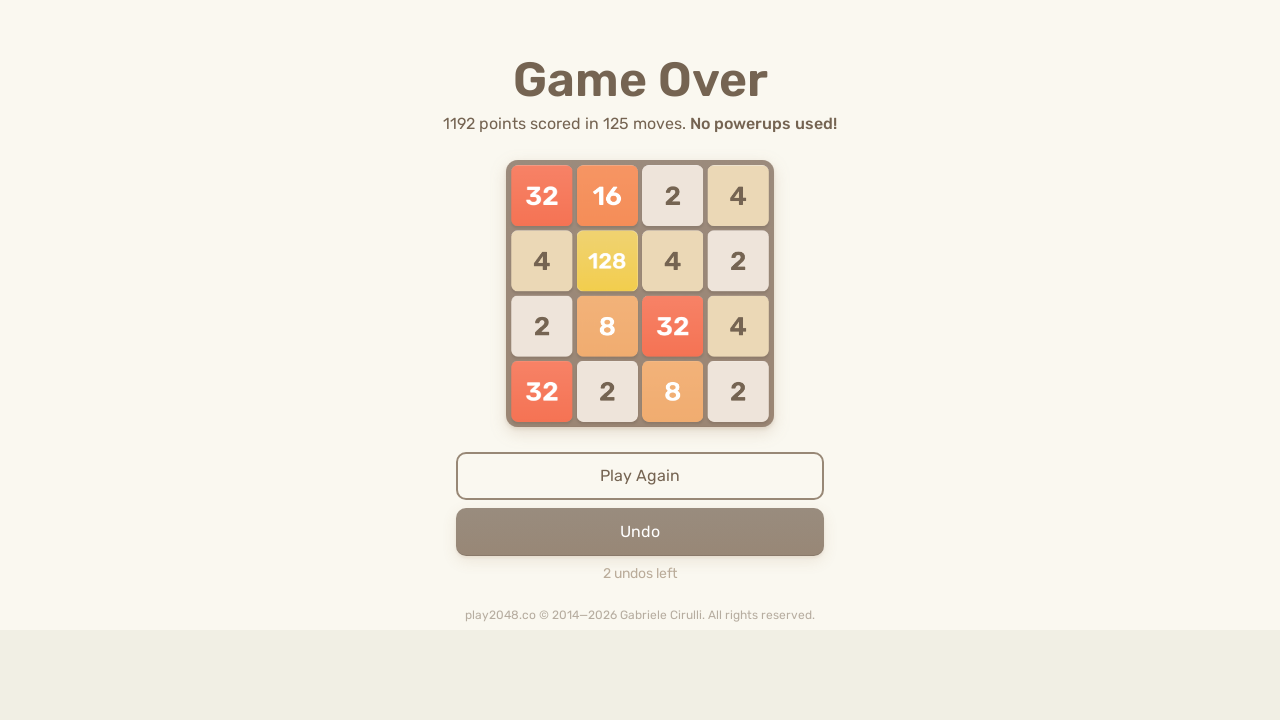

Pressed ArrowDown key
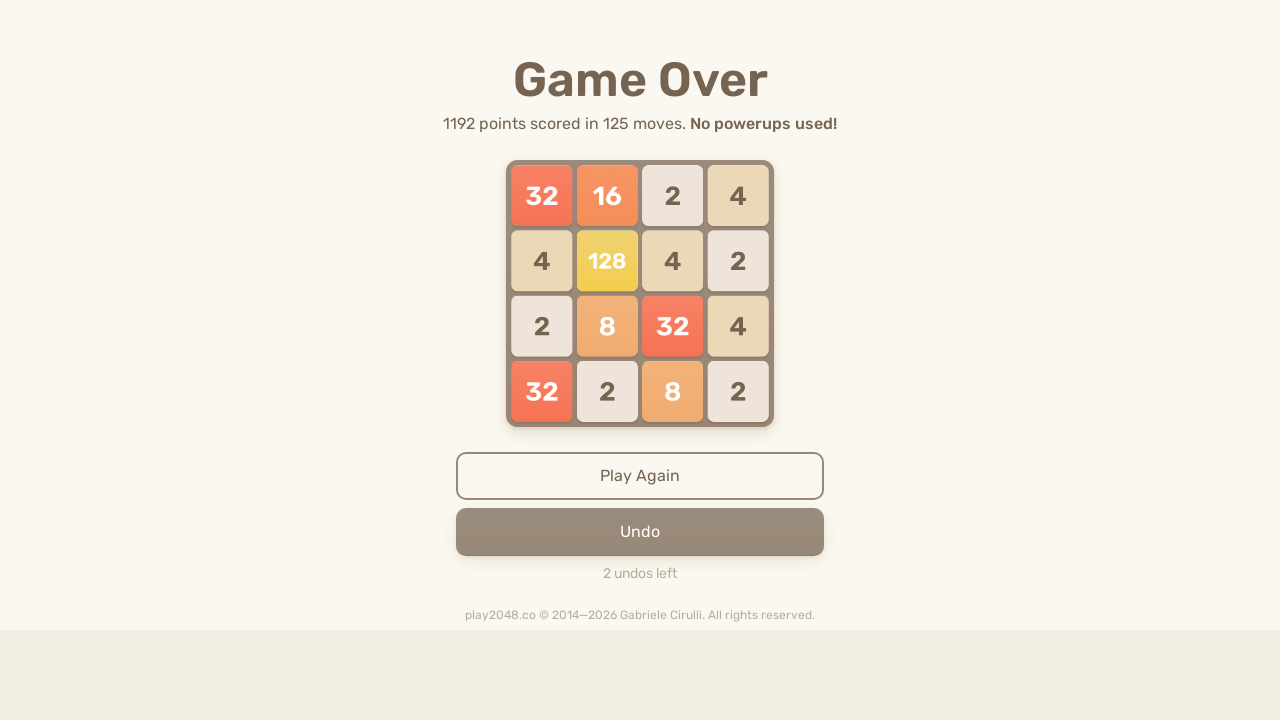

Pressed ArrowLeft key
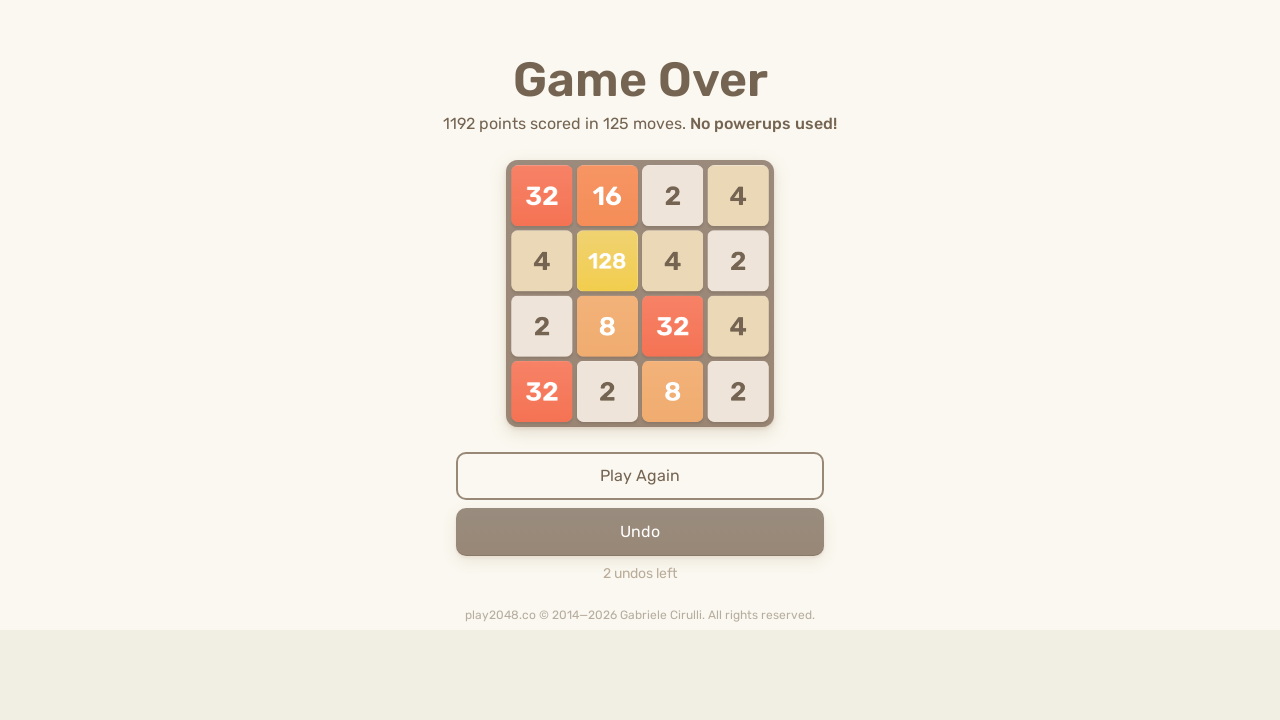

Waited 100ms for game to register moves
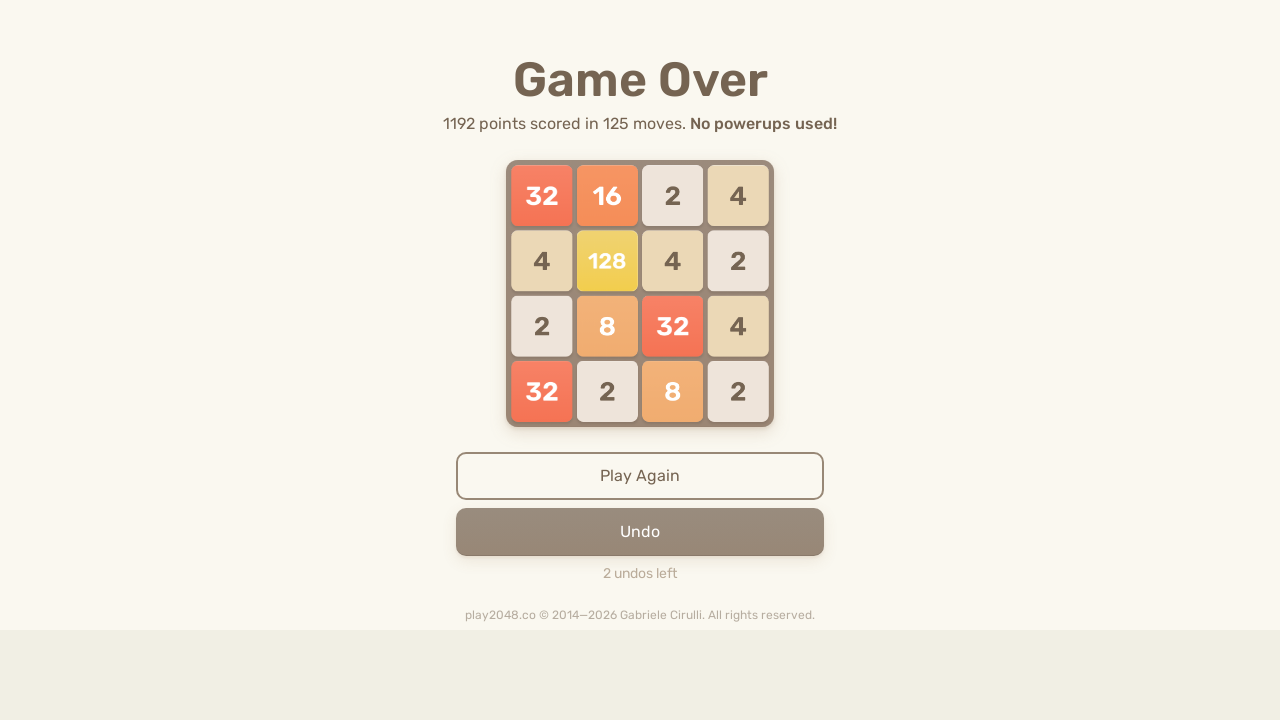

Located game-over element
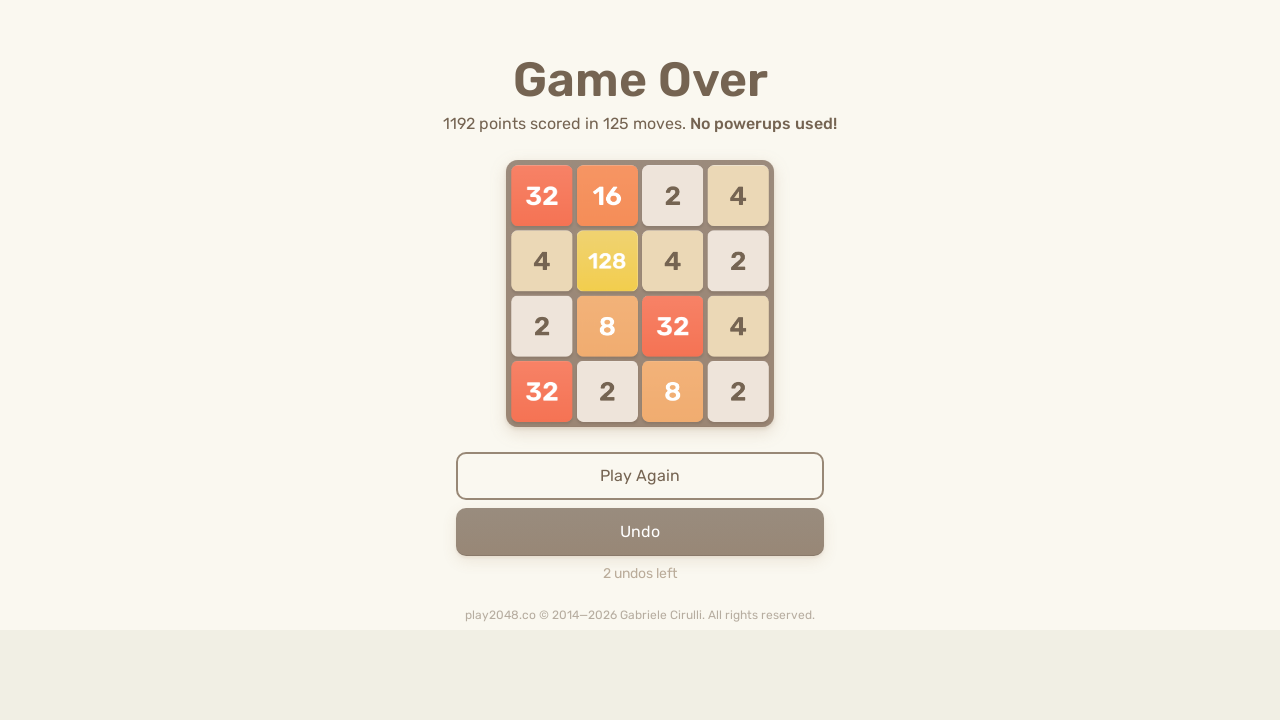

Pressed ArrowUp key
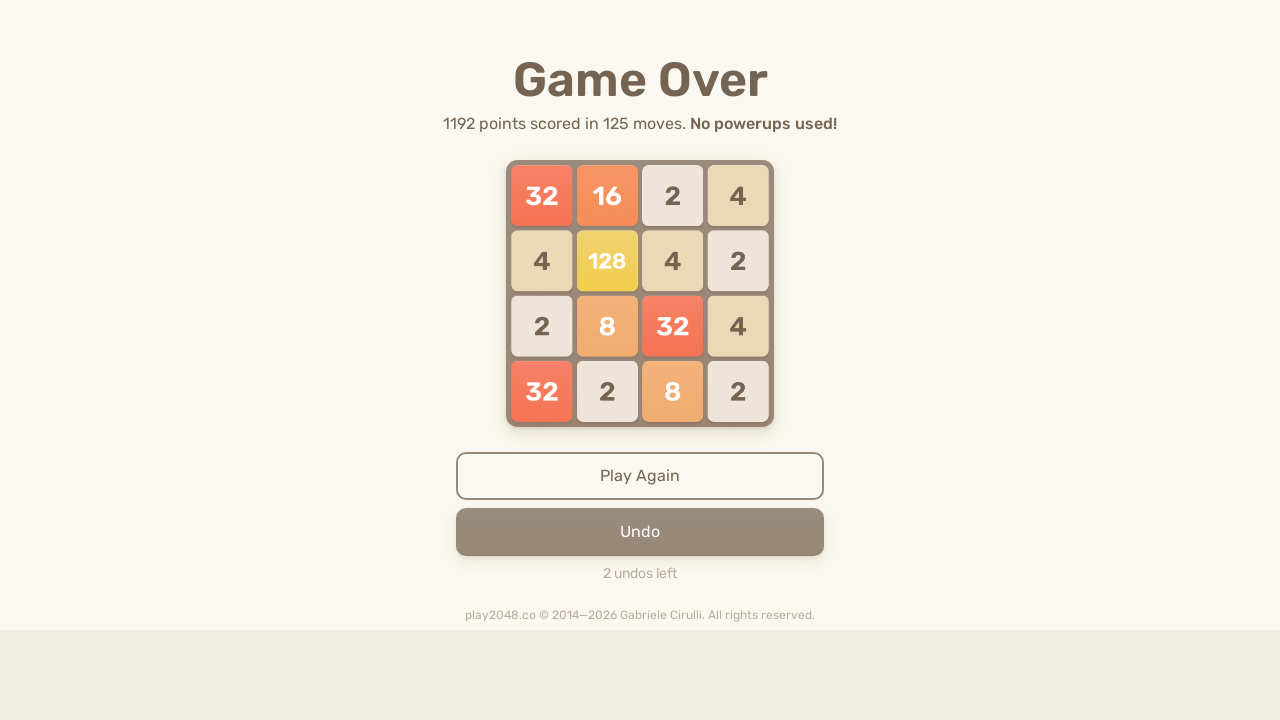

Pressed ArrowRight key
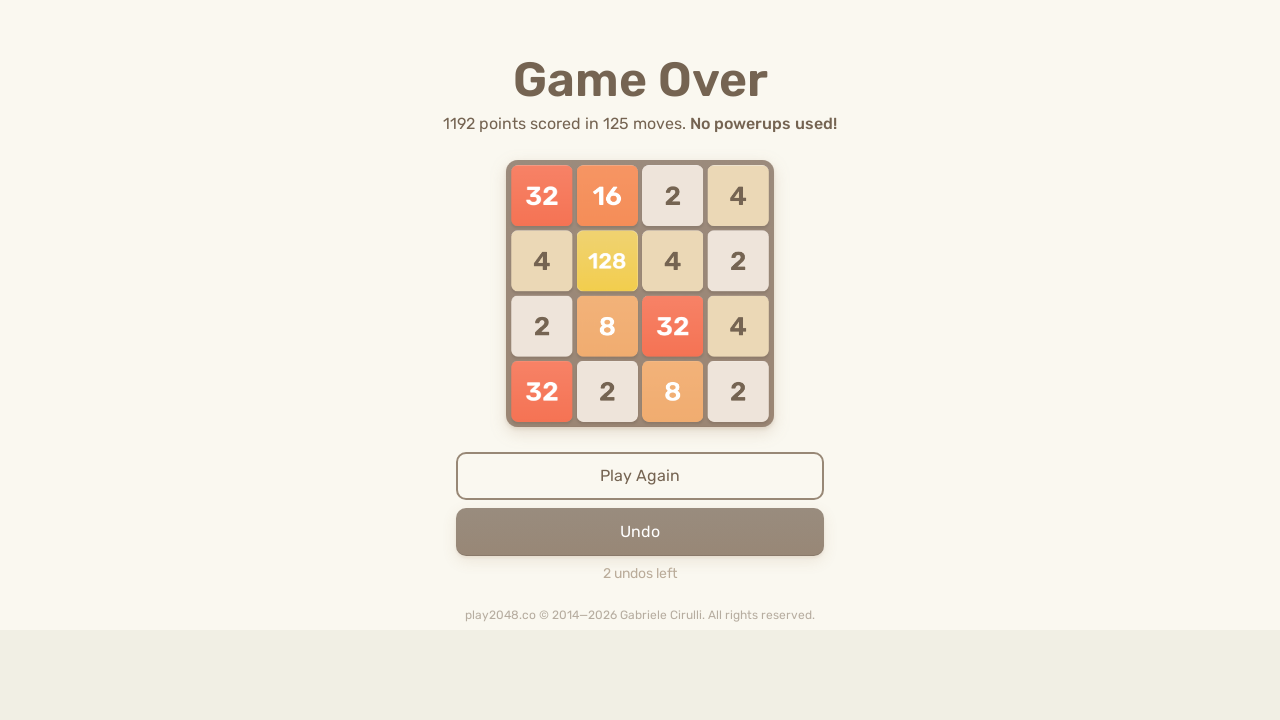

Pressed ArrowDown key
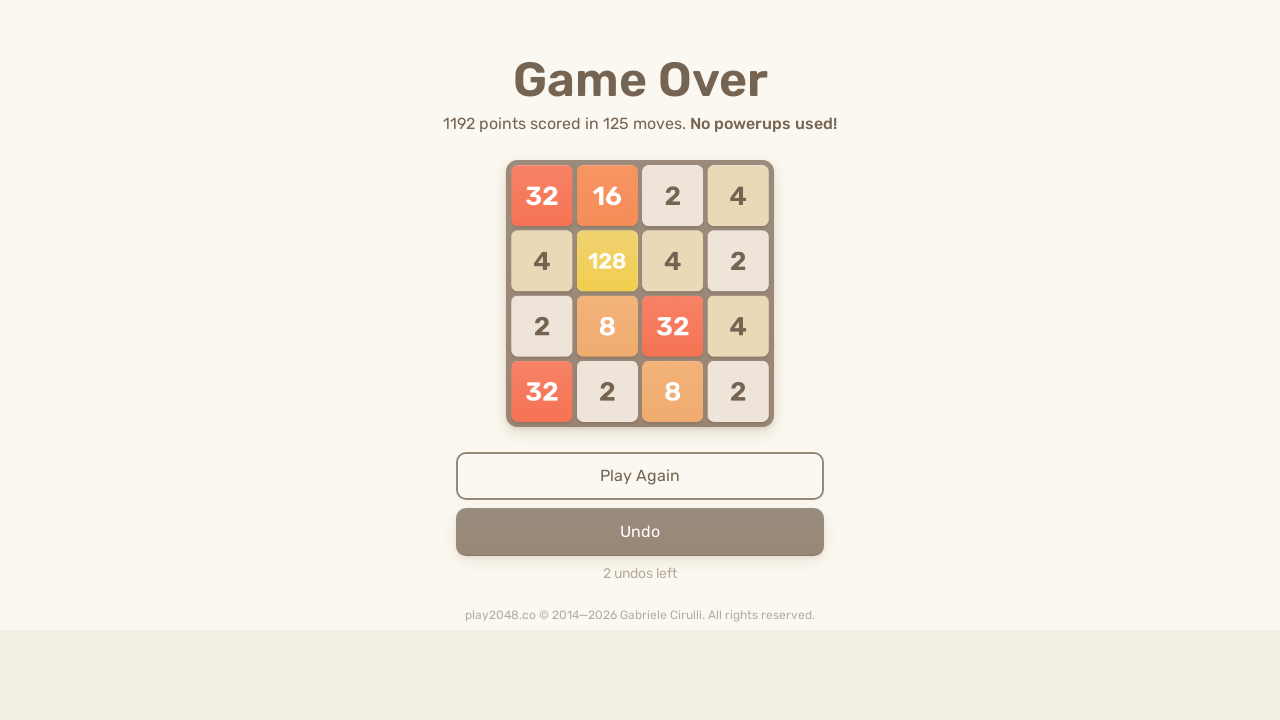

Pressed ArrowLeft key
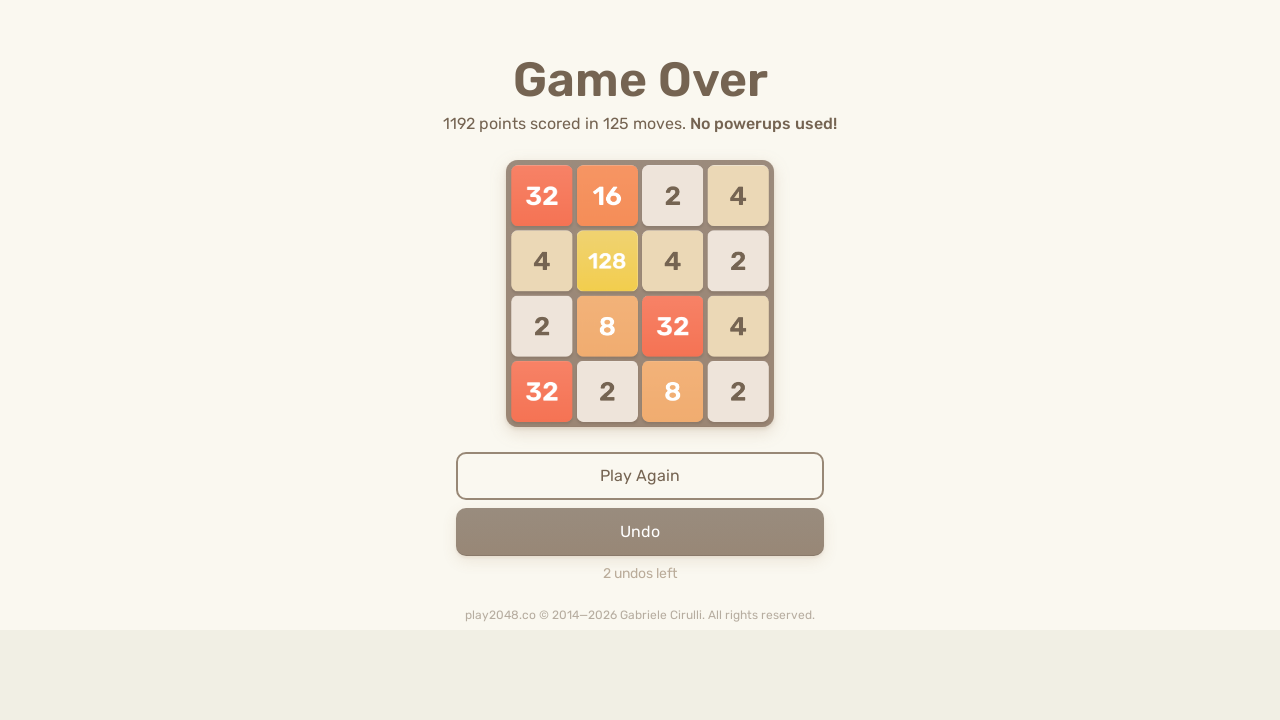

Waited 100ms for game to register moves
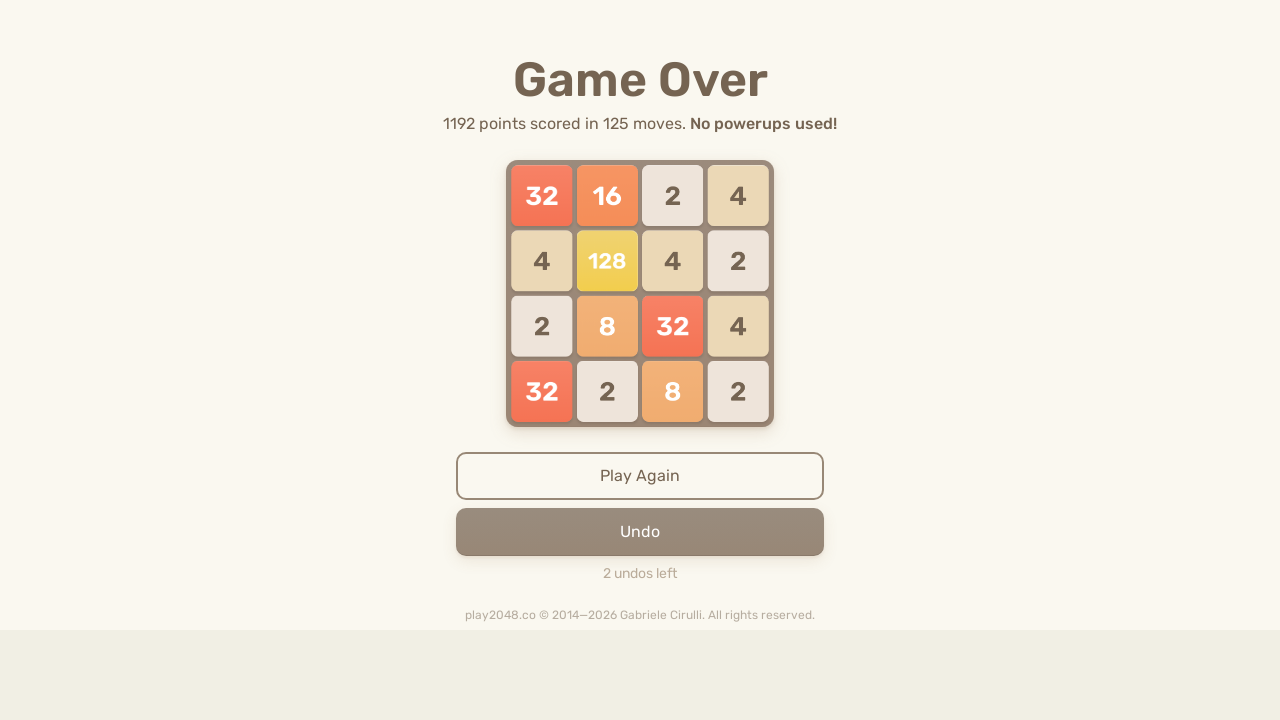

Located game-over element
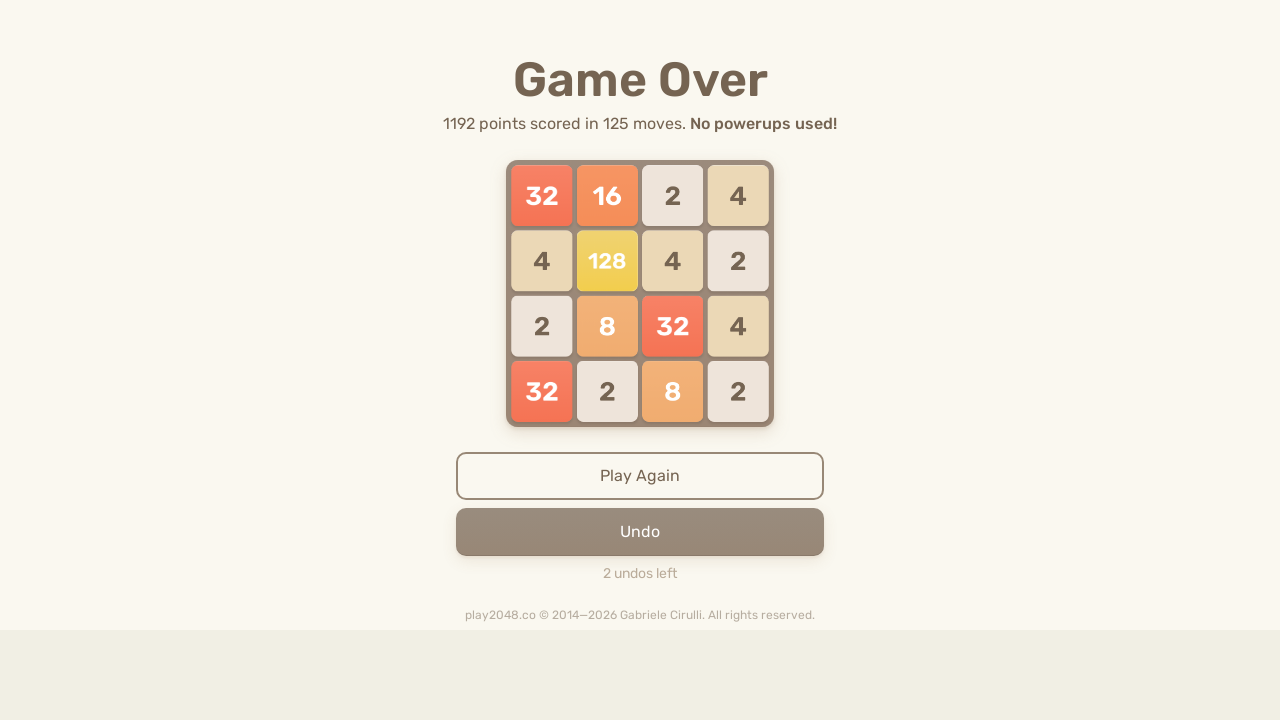

Pressed ArrowUp key
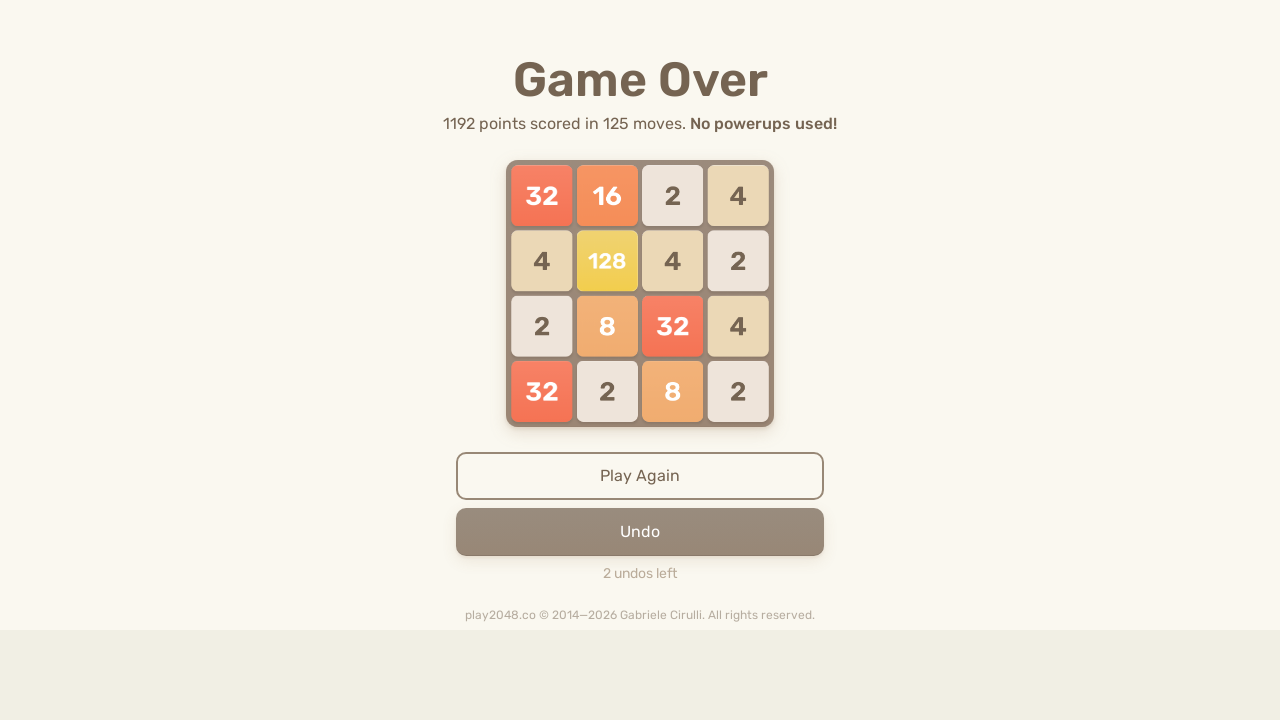

Pressed ArrowRight key
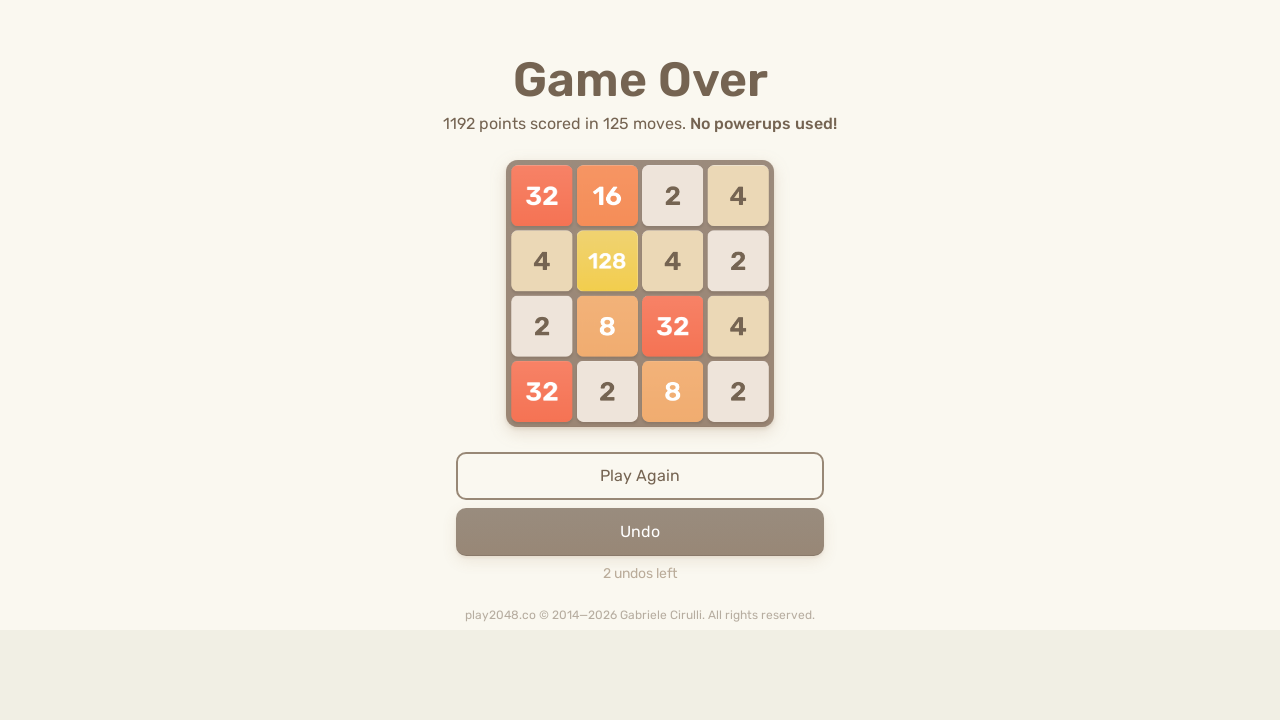

Pressed ArrowDown key
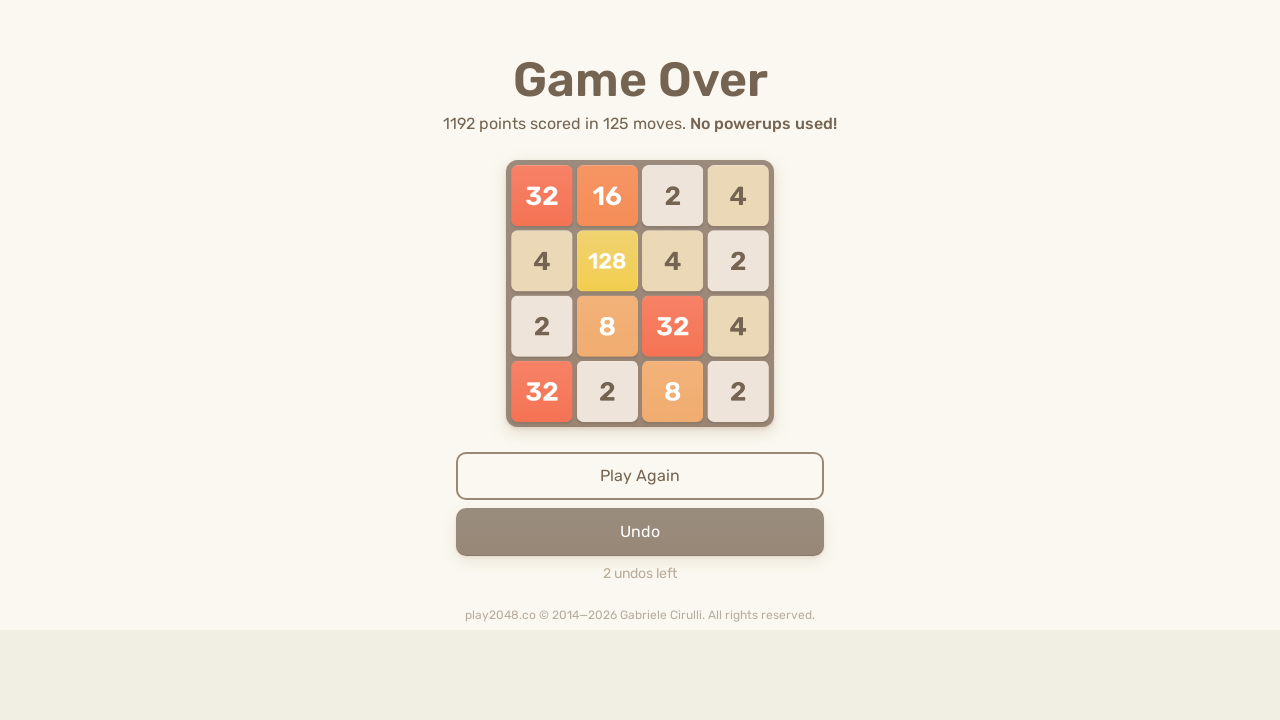

Pressed ArrowLeft key
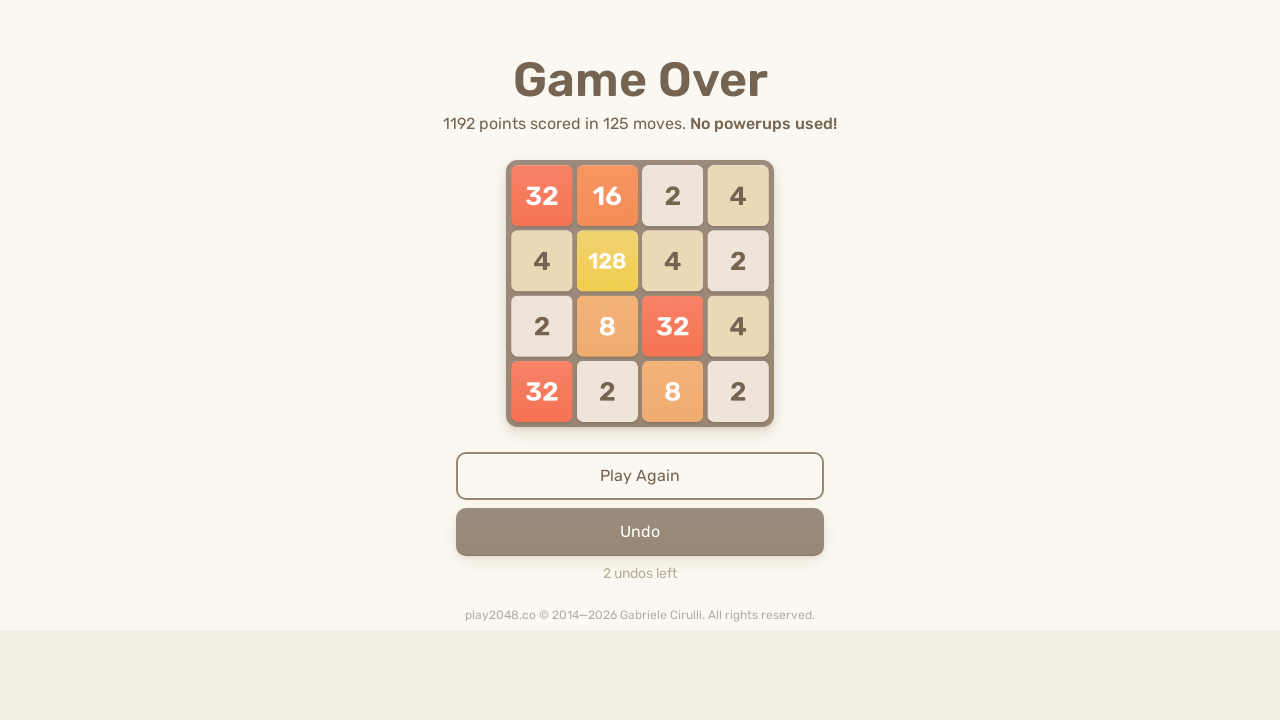

Waited 100ms for game to register moves
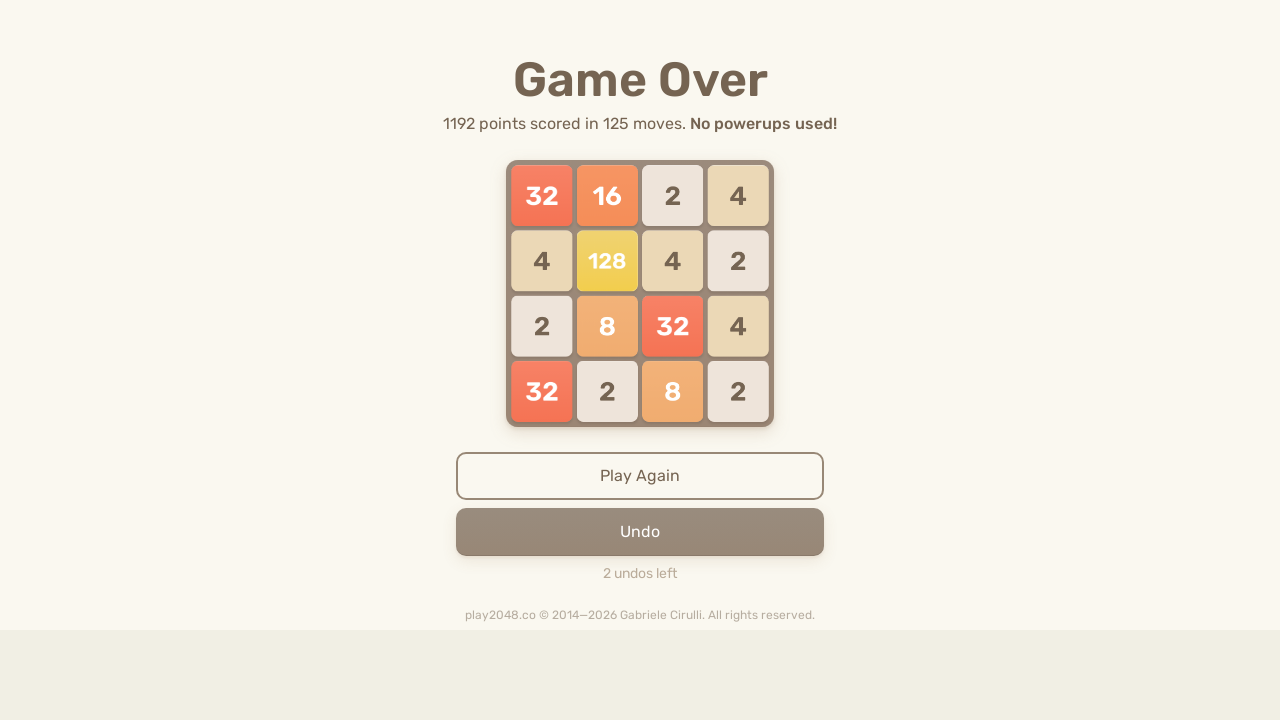

Located game-over element
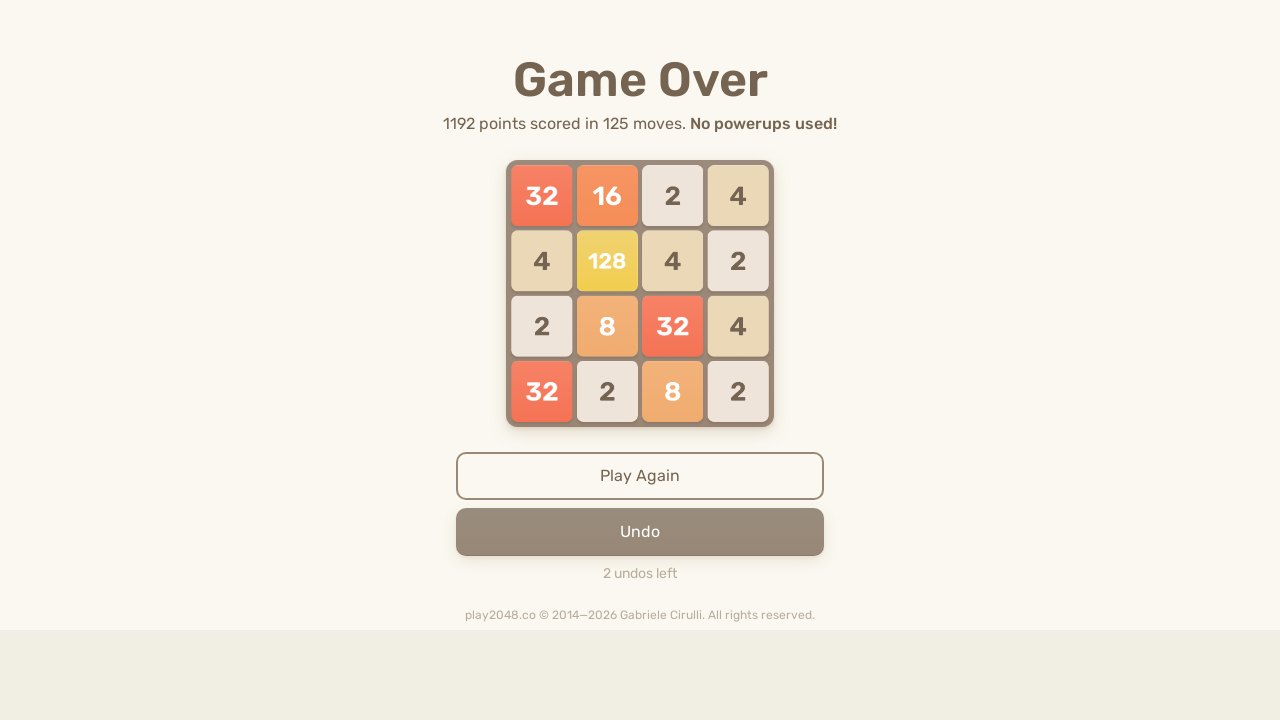

Pressed ArrowUp key
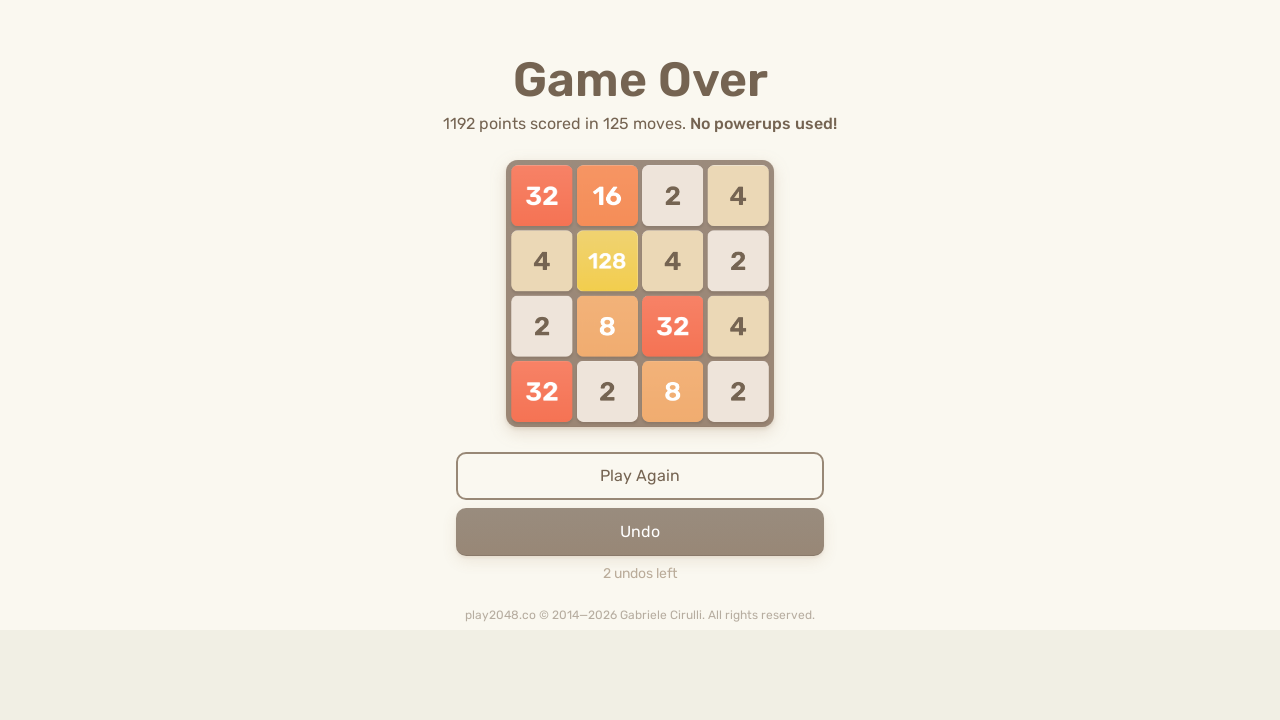

Pressed ArrowRight key
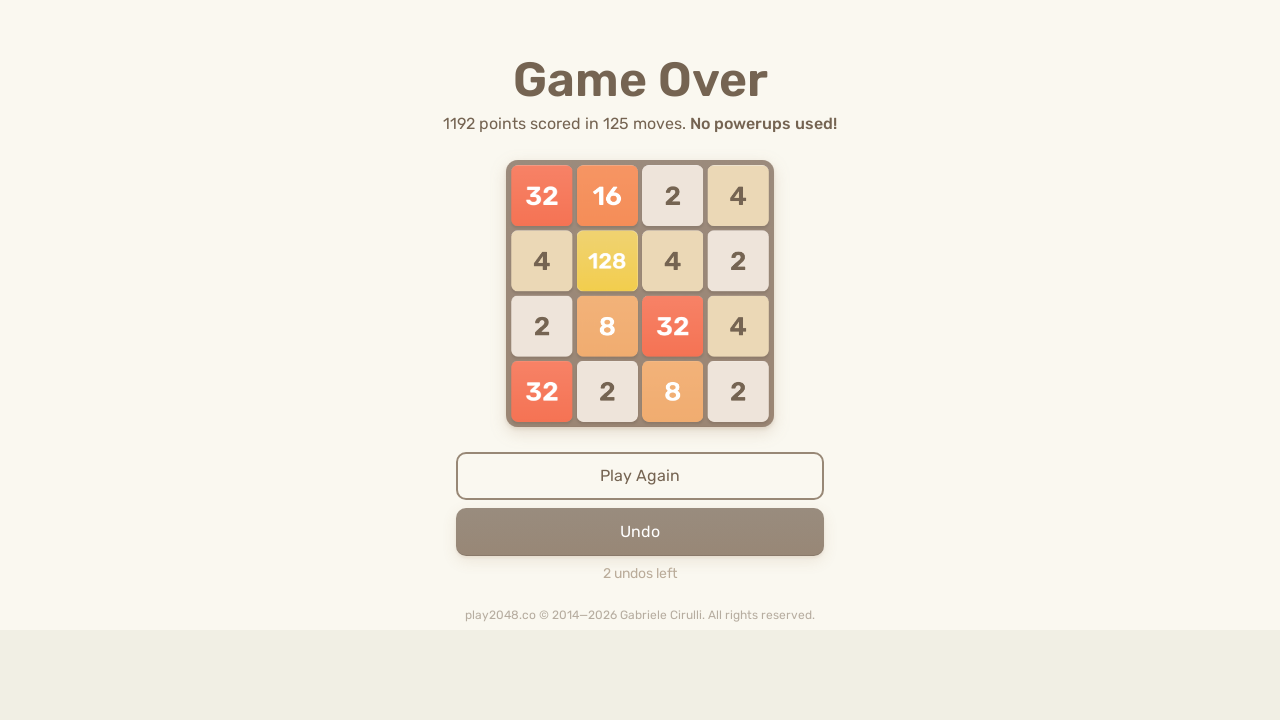

Pressed ArrowDown key
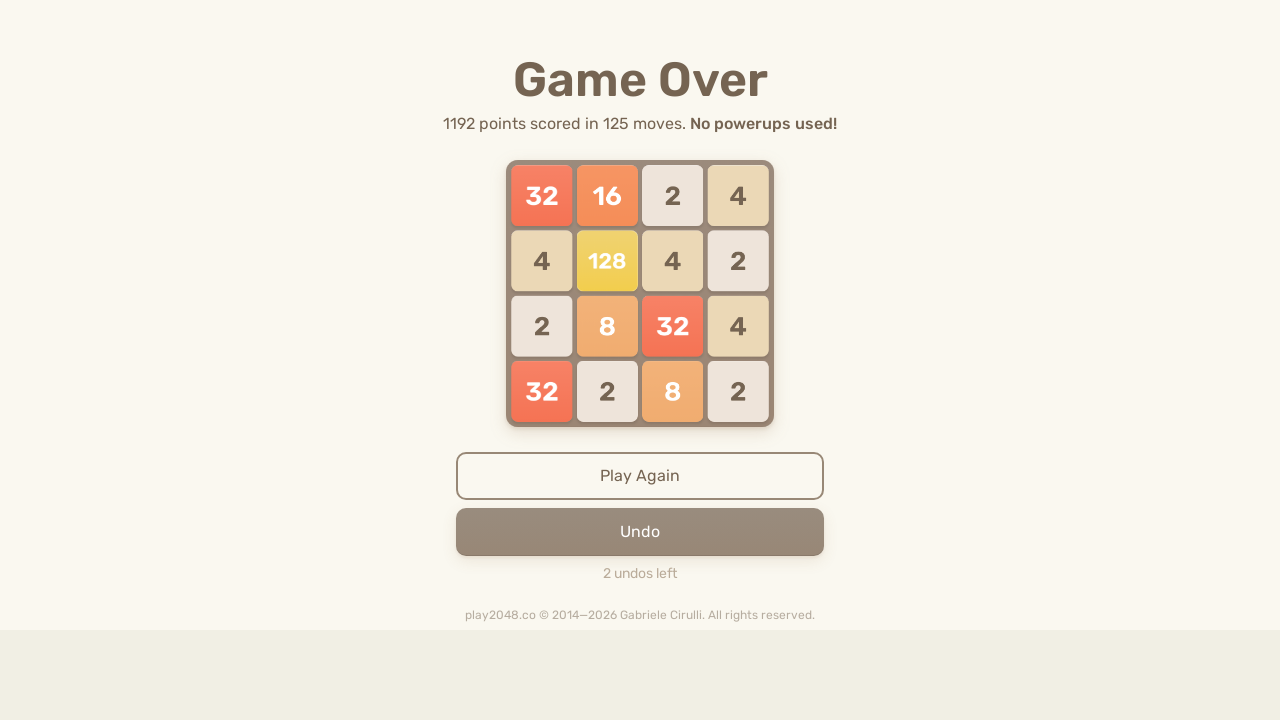

Pressed ArrowLeft key
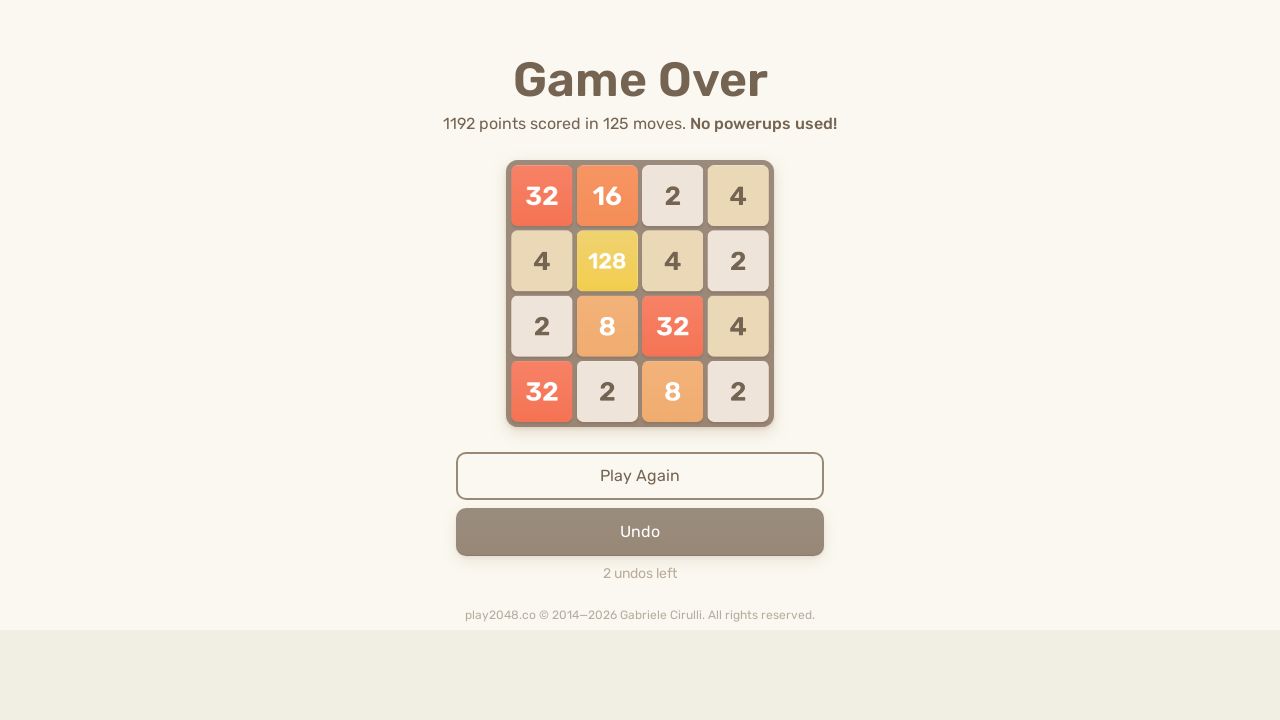

Waited 100ms for game to register moves
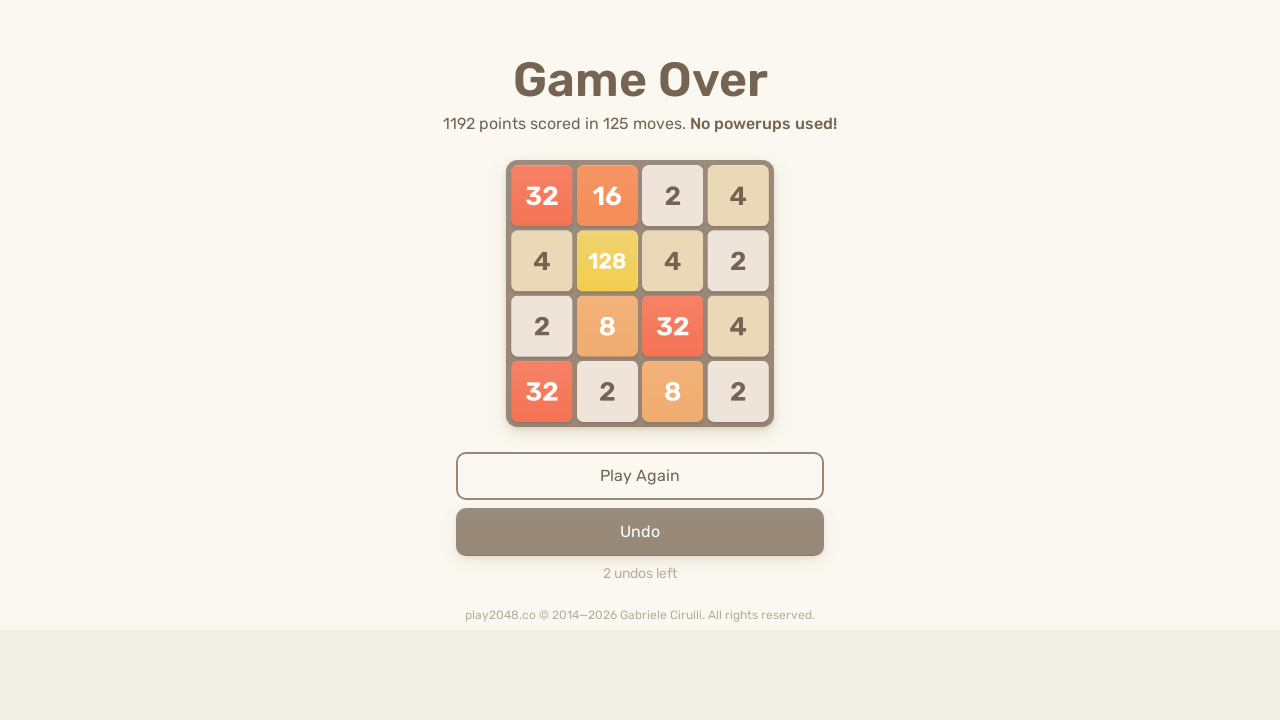

Located game-over element
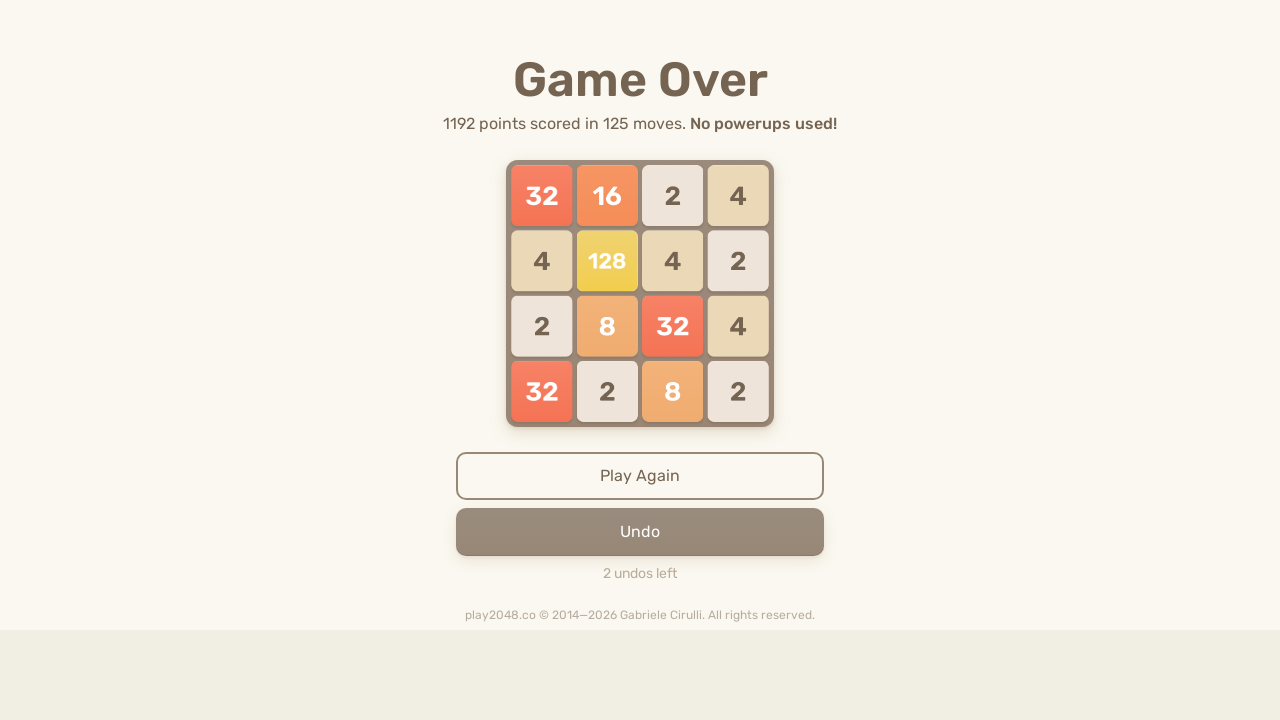

Pressed ArrowUp key
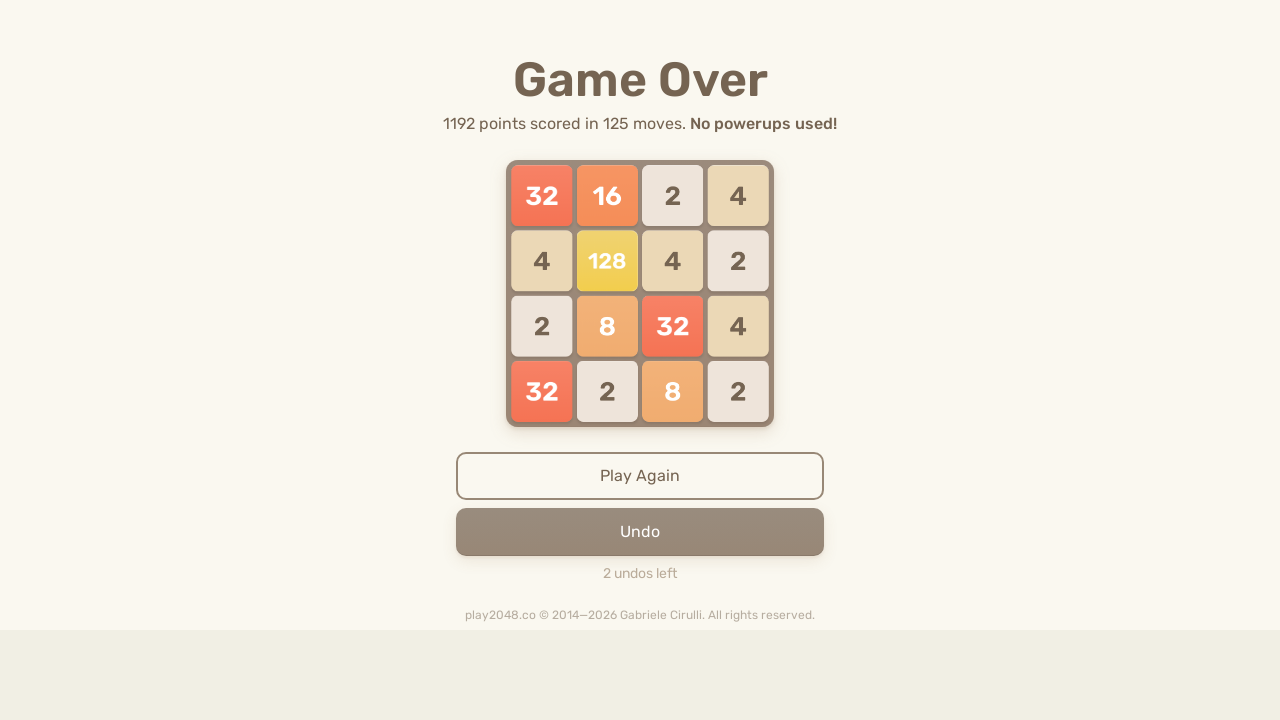

Pressed ArrowRight key
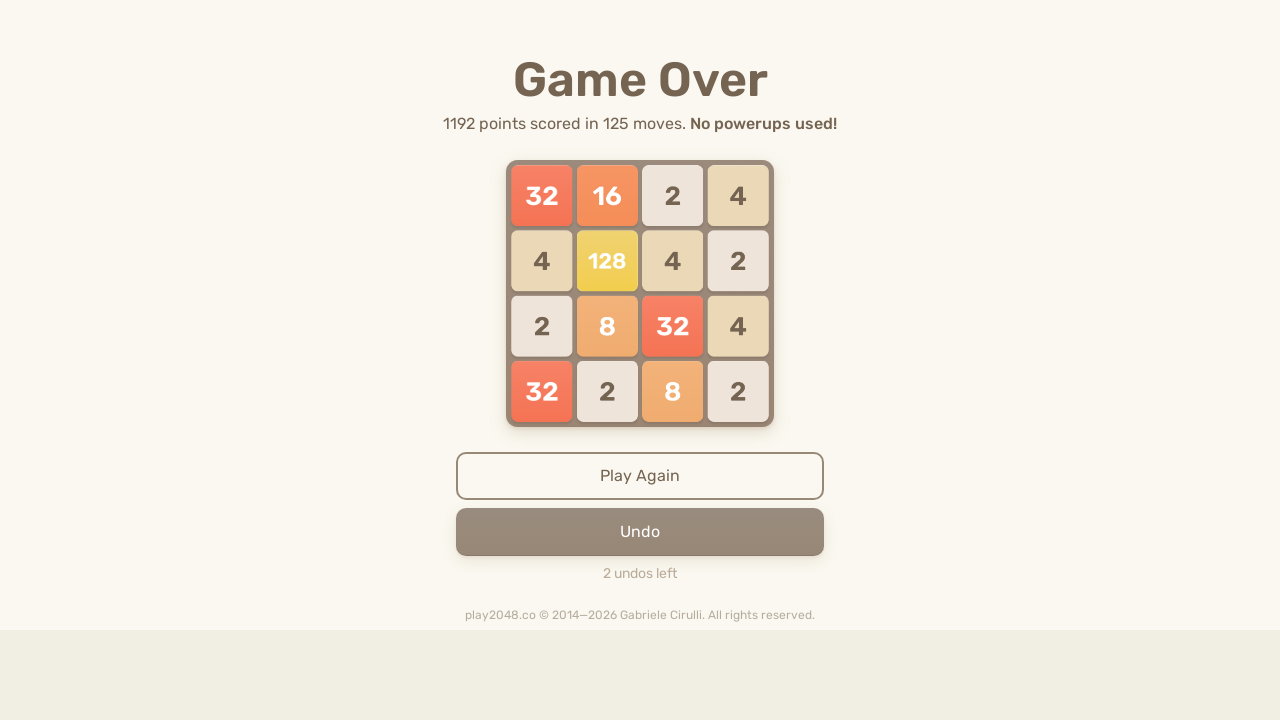

Pressed ArrowDown key
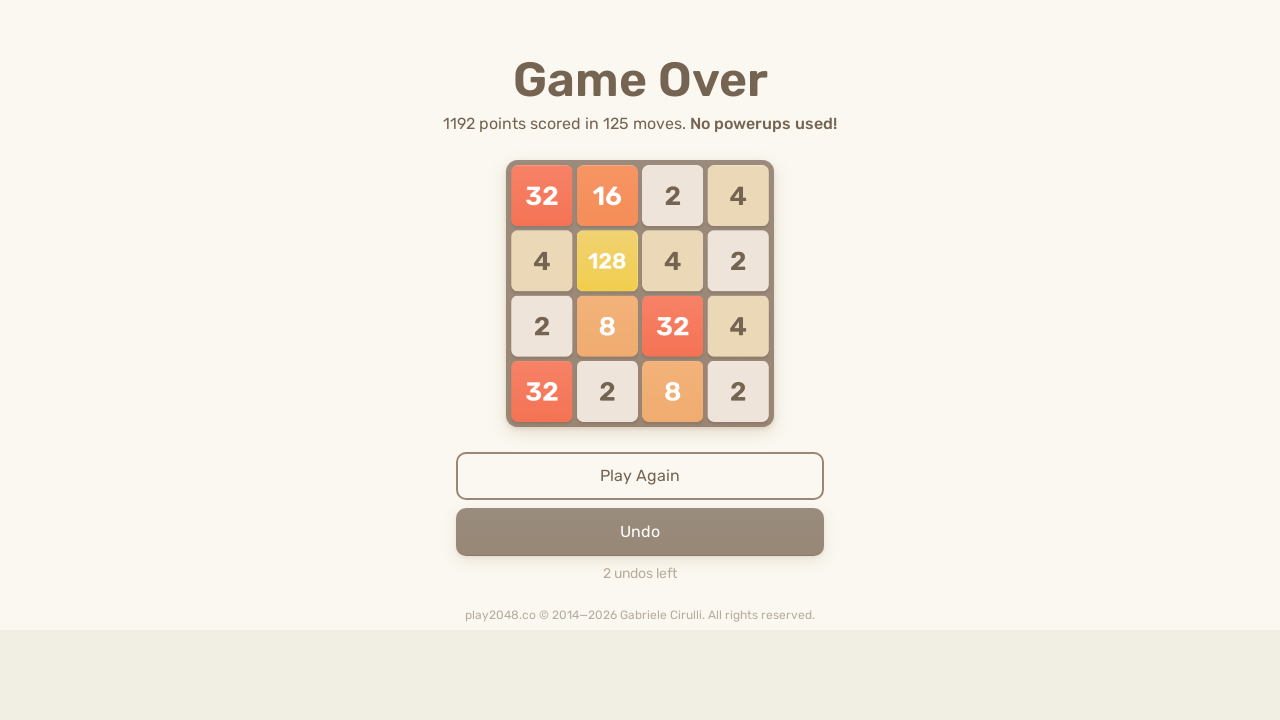

Pressed ArrowLeft key
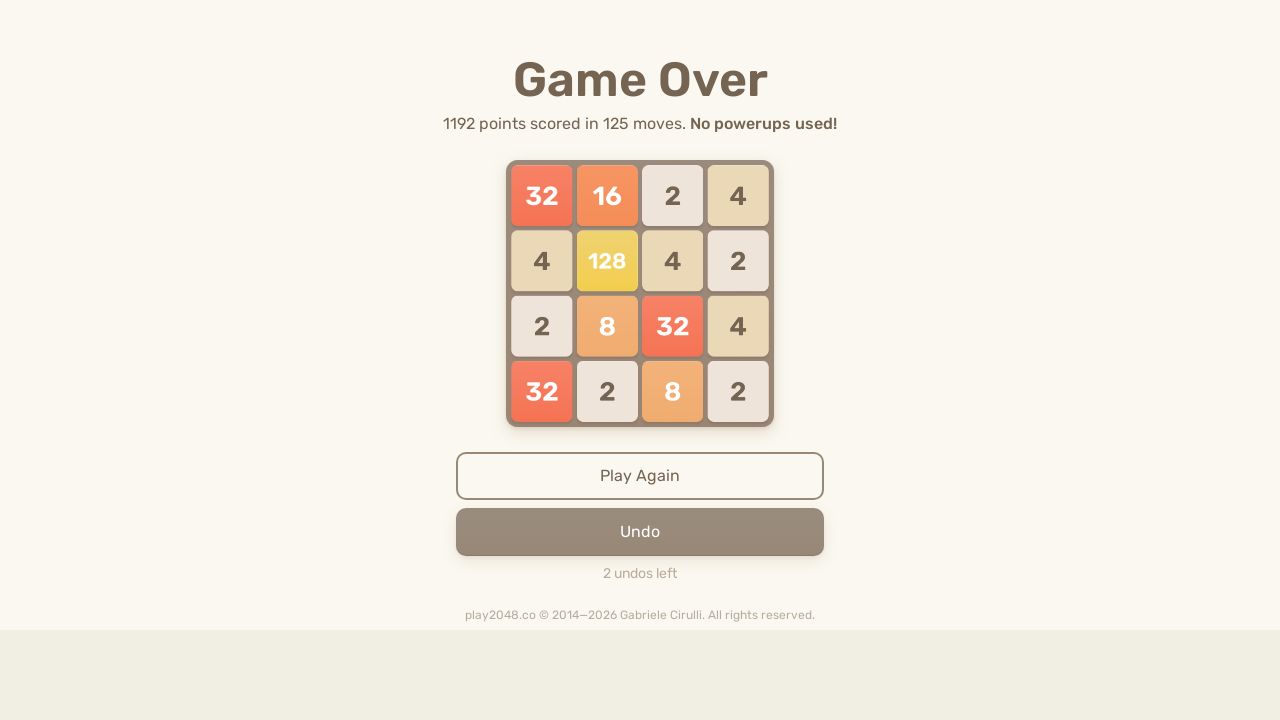

Waited 100ms for game to register moves
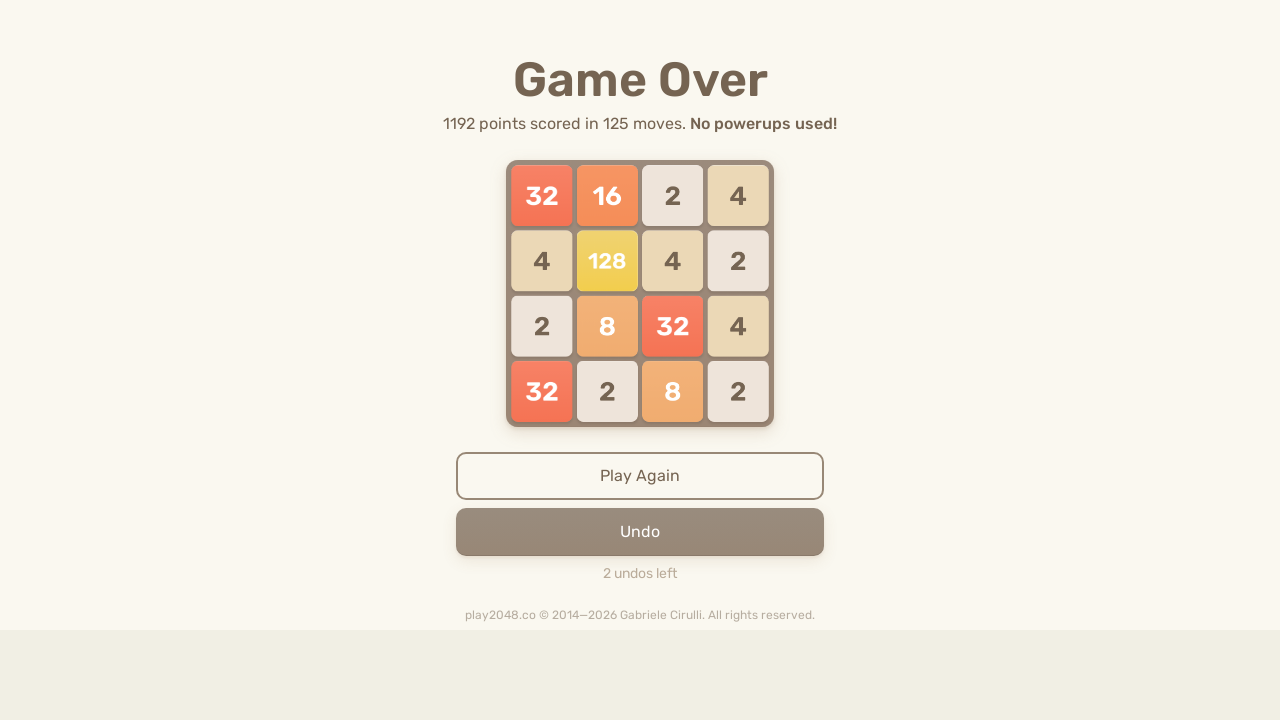

Located game-over element
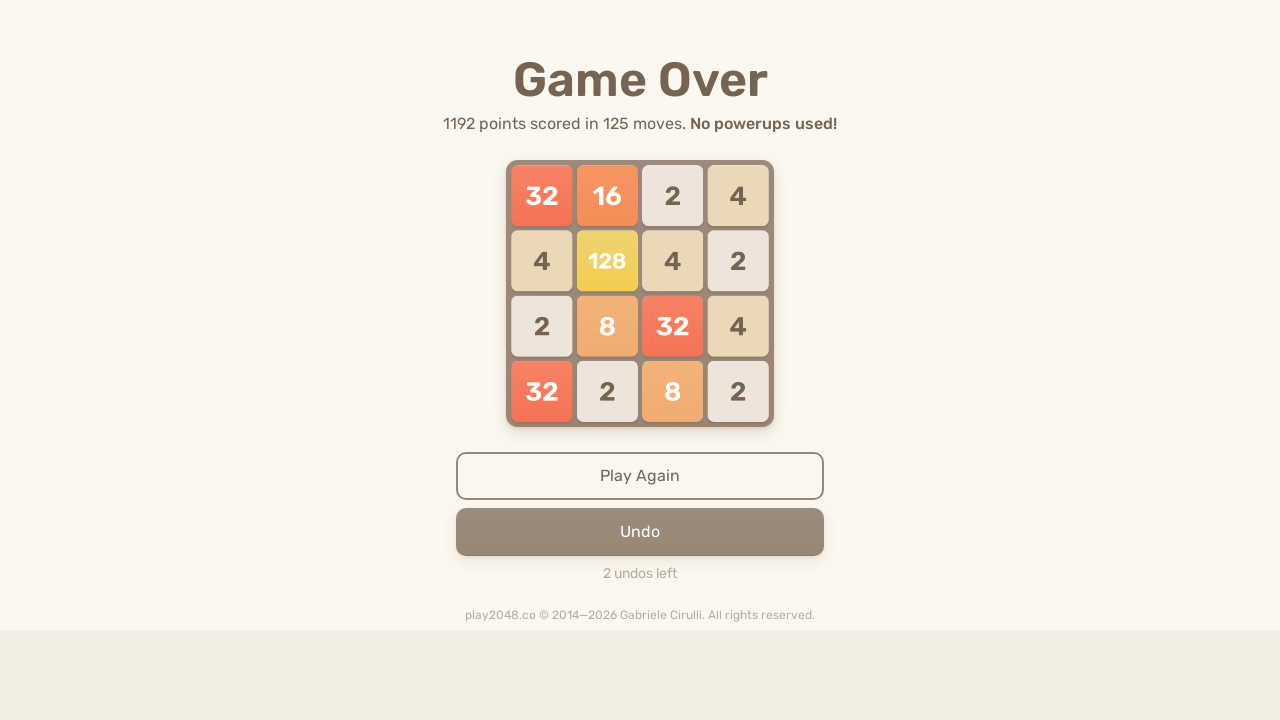

Pressed ArrowUp key
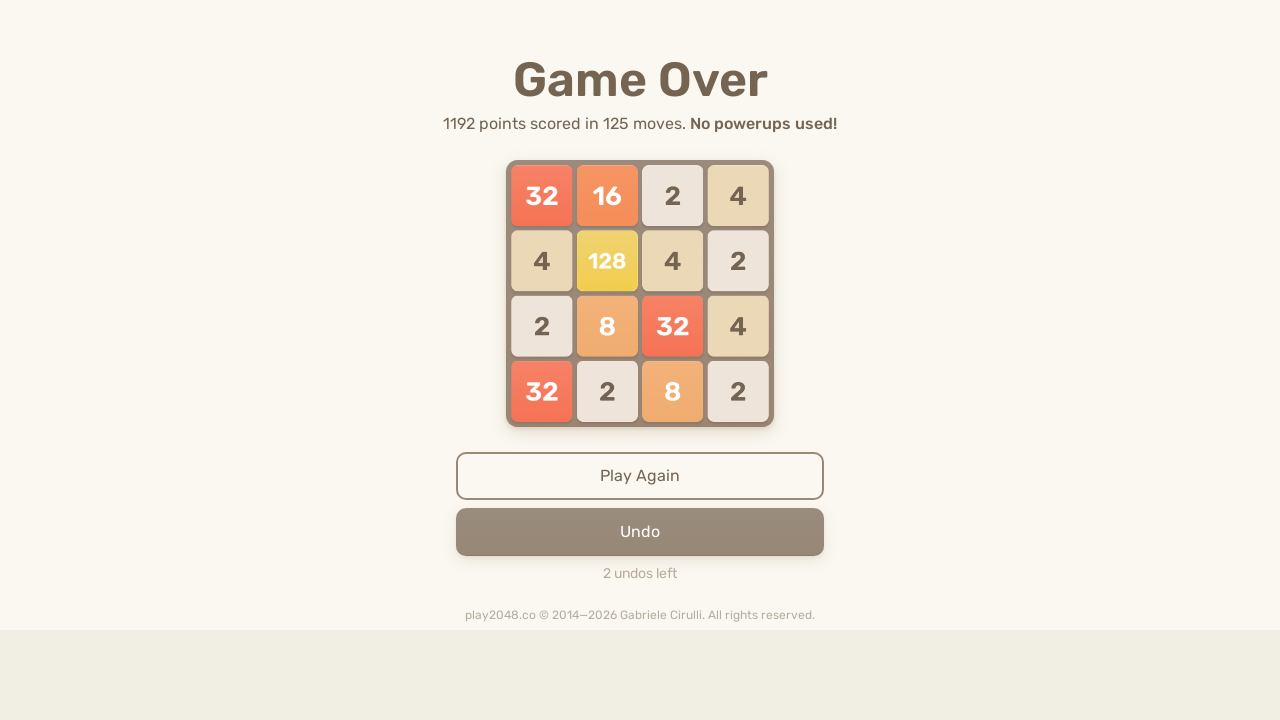

Pressed ArrowRight key
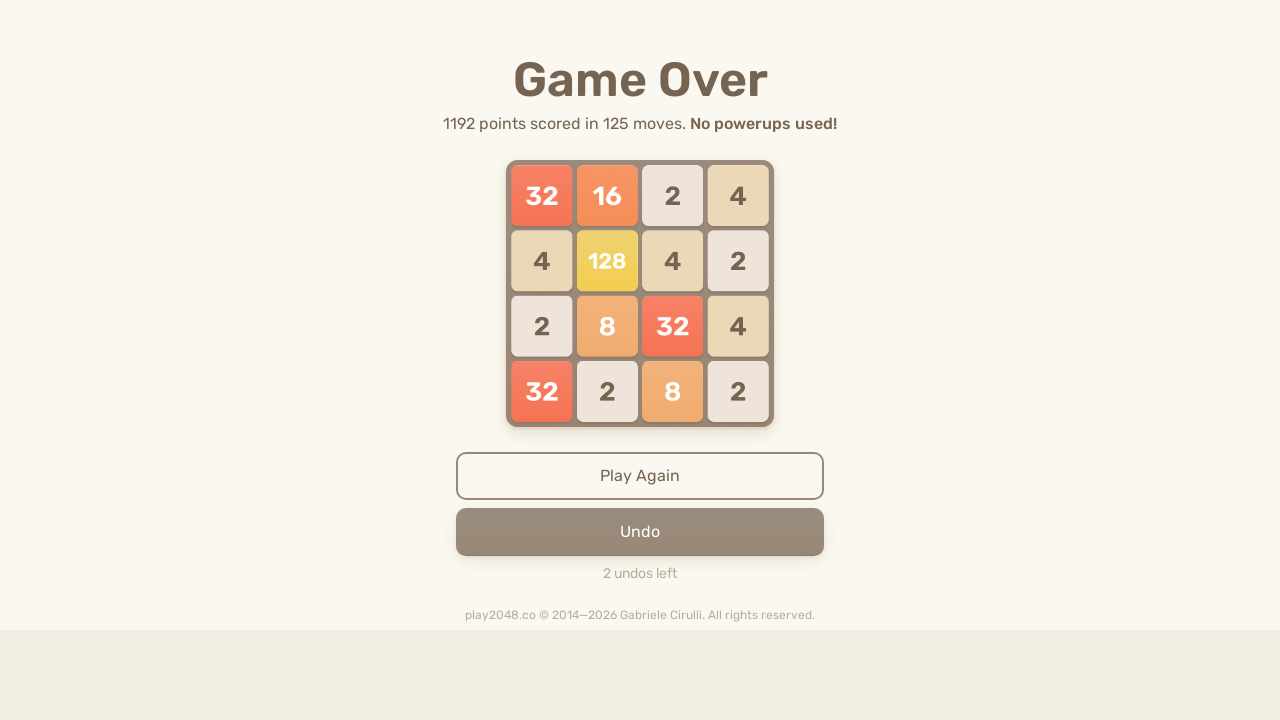

Pressed ArrowDown key
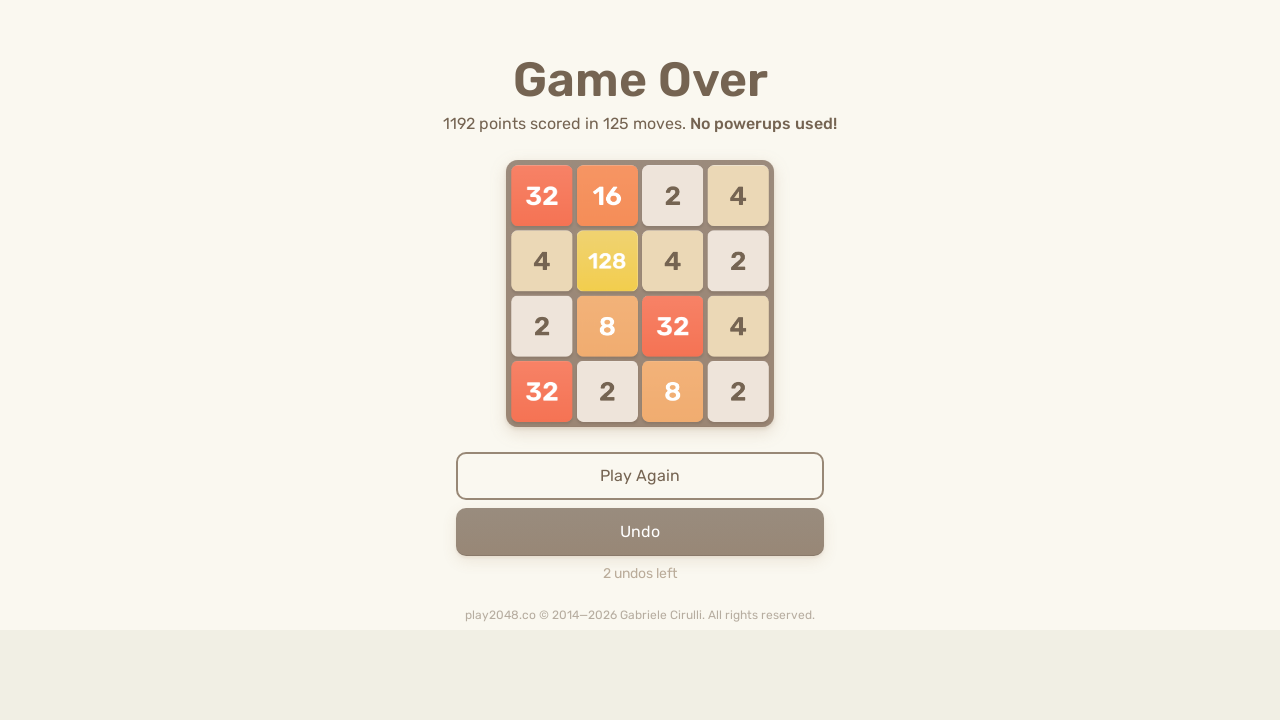

Pressed ArrowLeft key
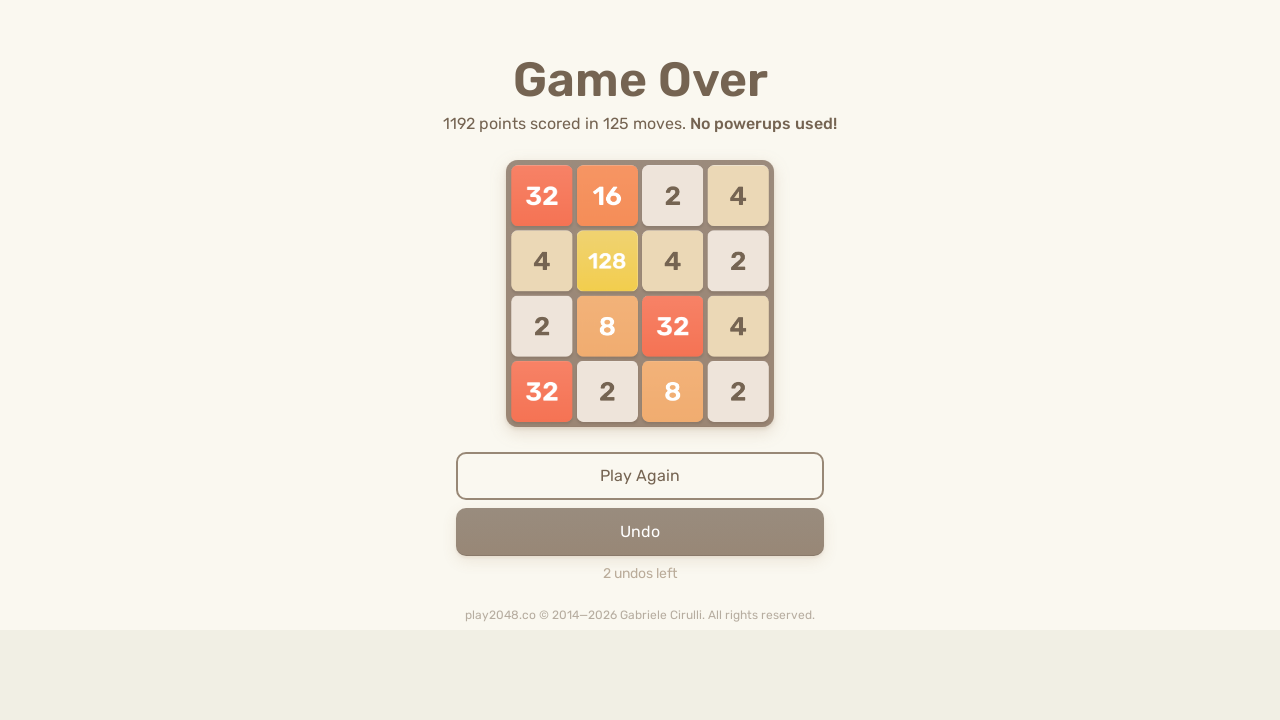

Waited 100ms for game to register moves
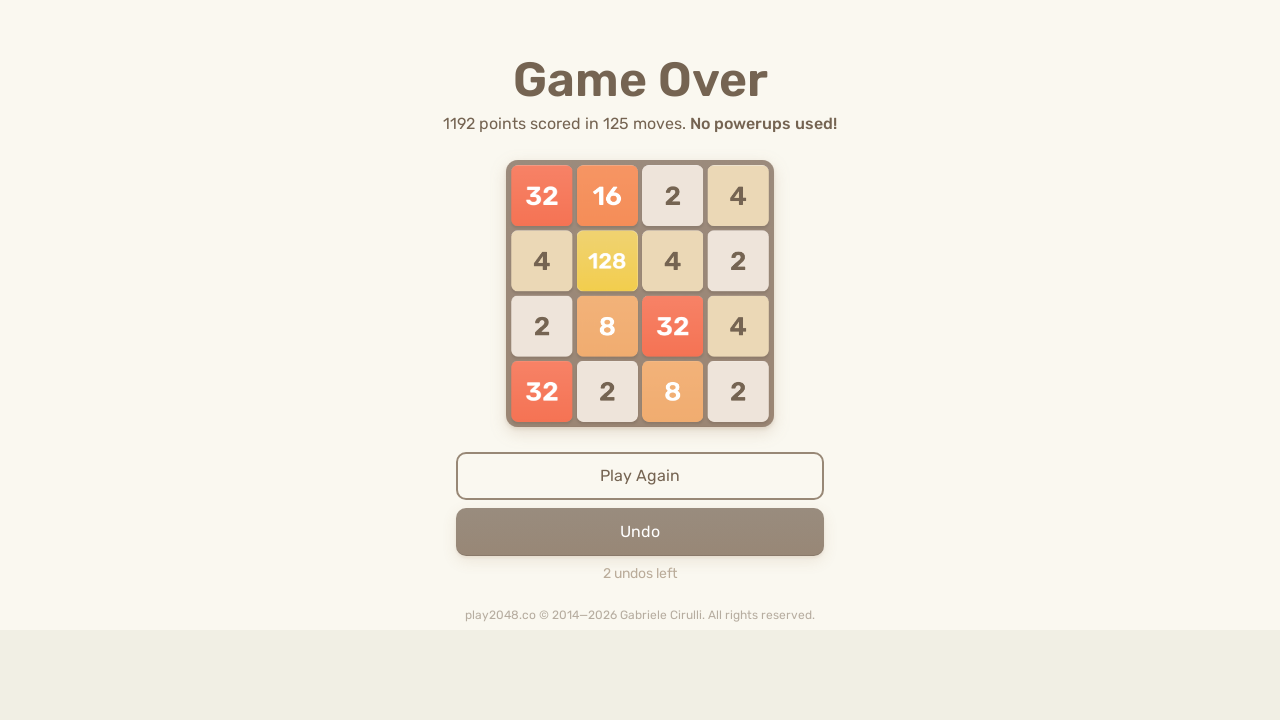

Located game-over element
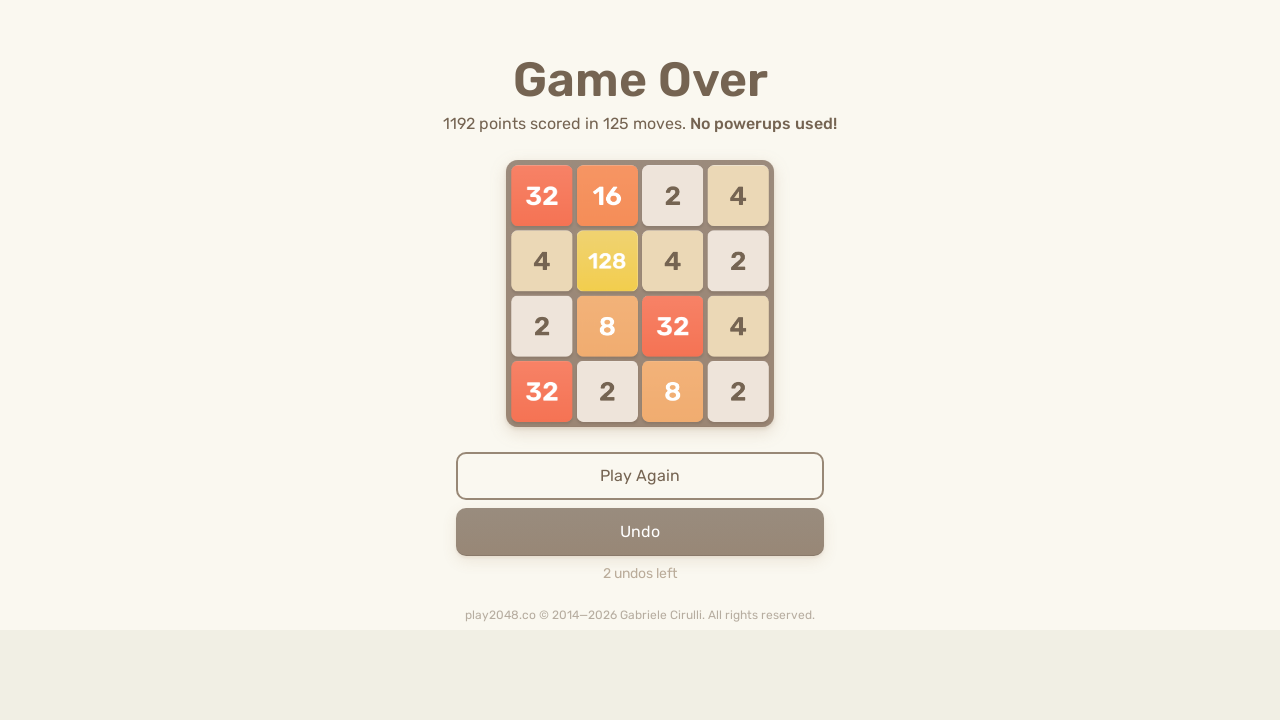

Pressed ArrowUp key
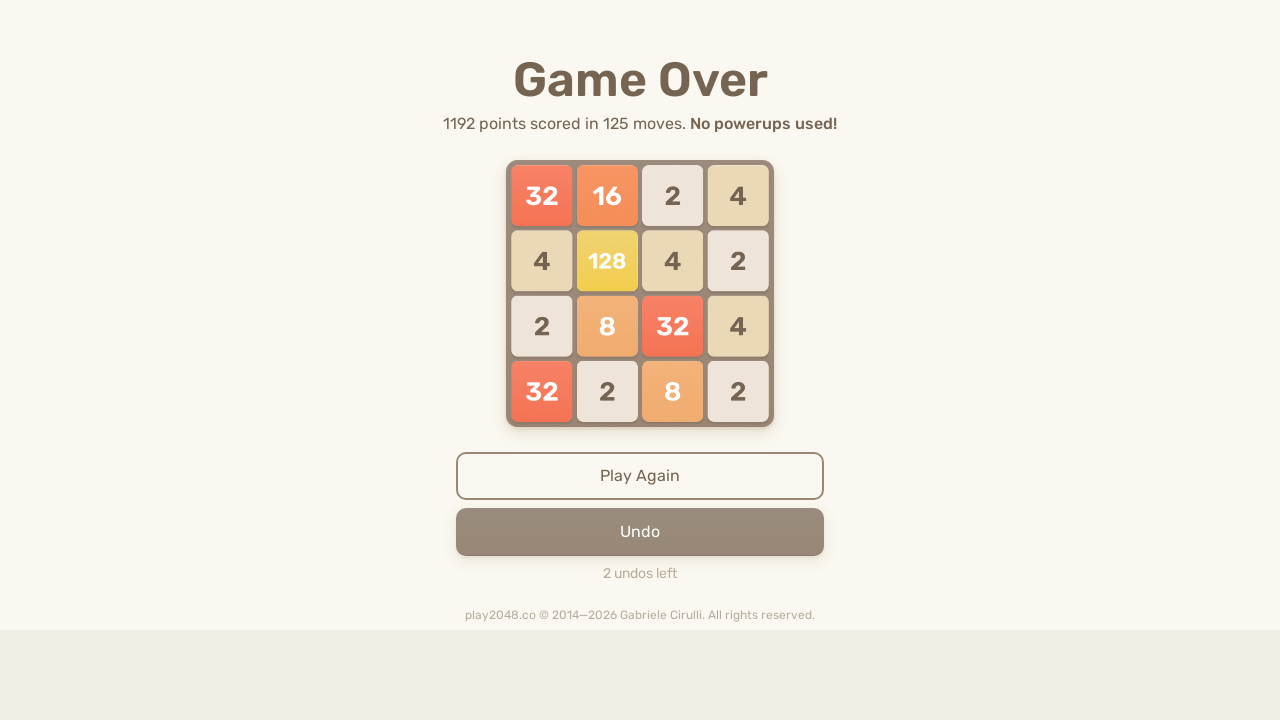

Pressed ArrowRight key
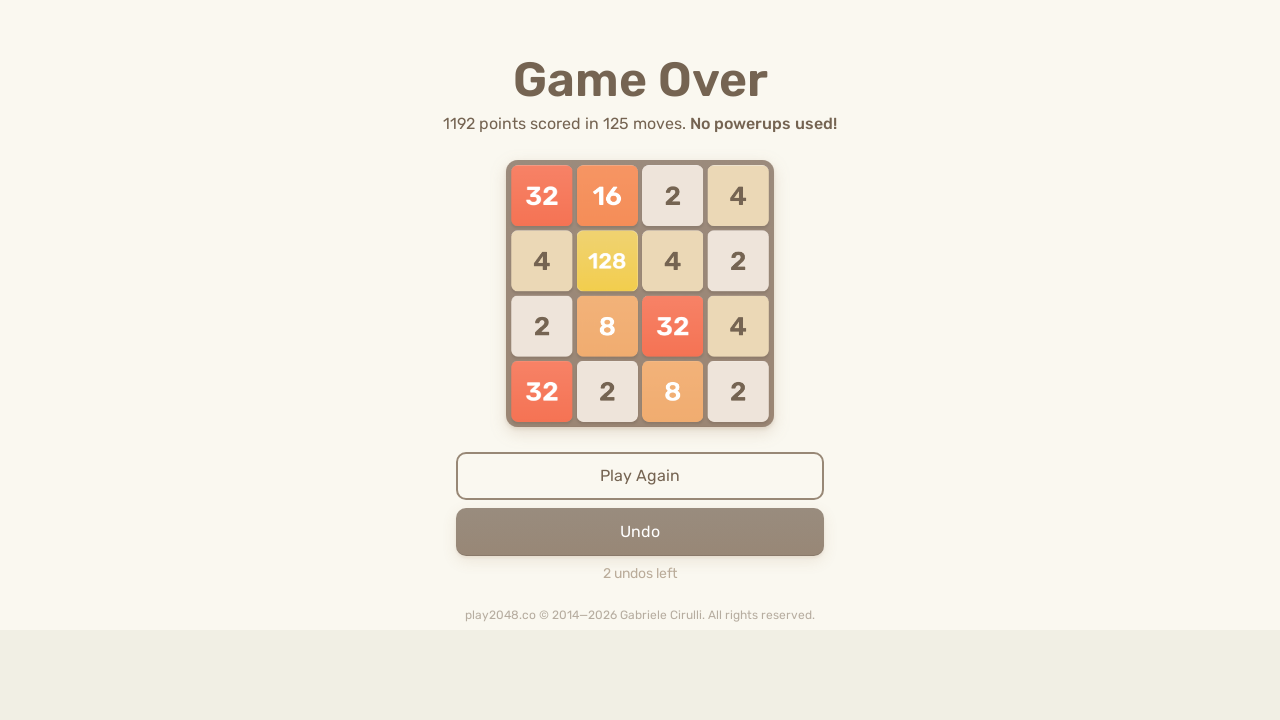

Pressed ArrowDown key
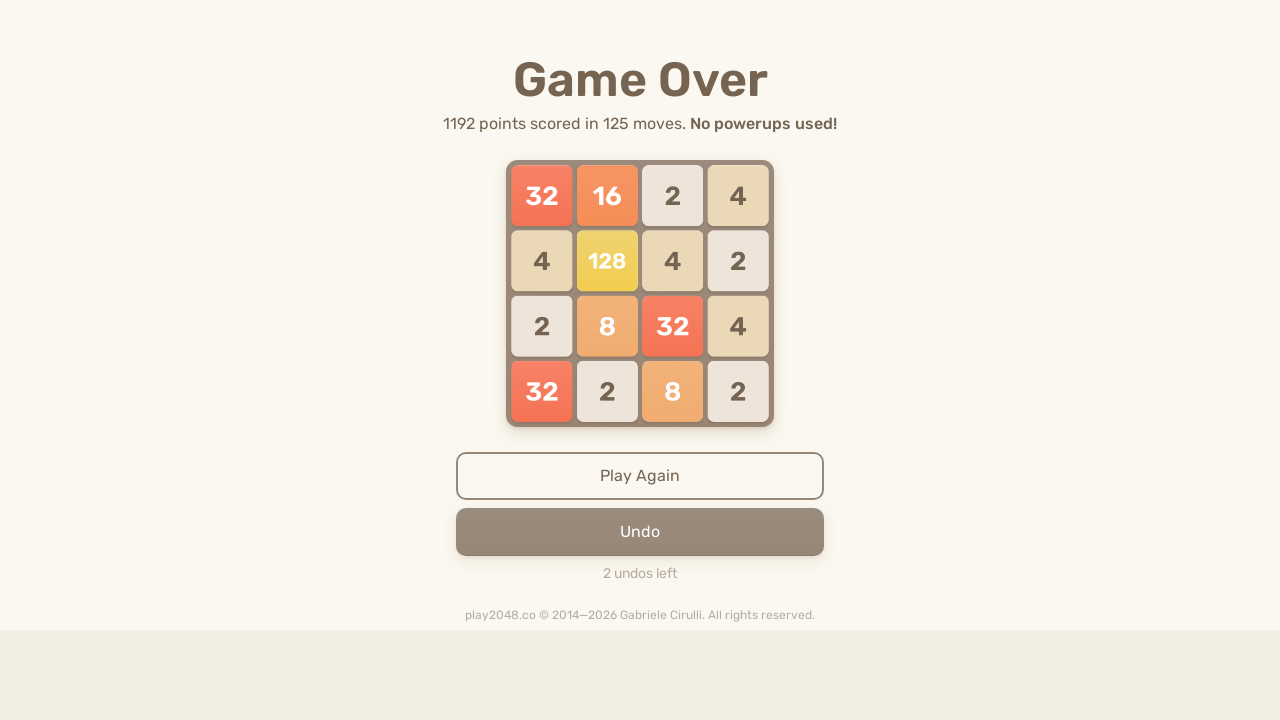

Pressed ArrowLeft key
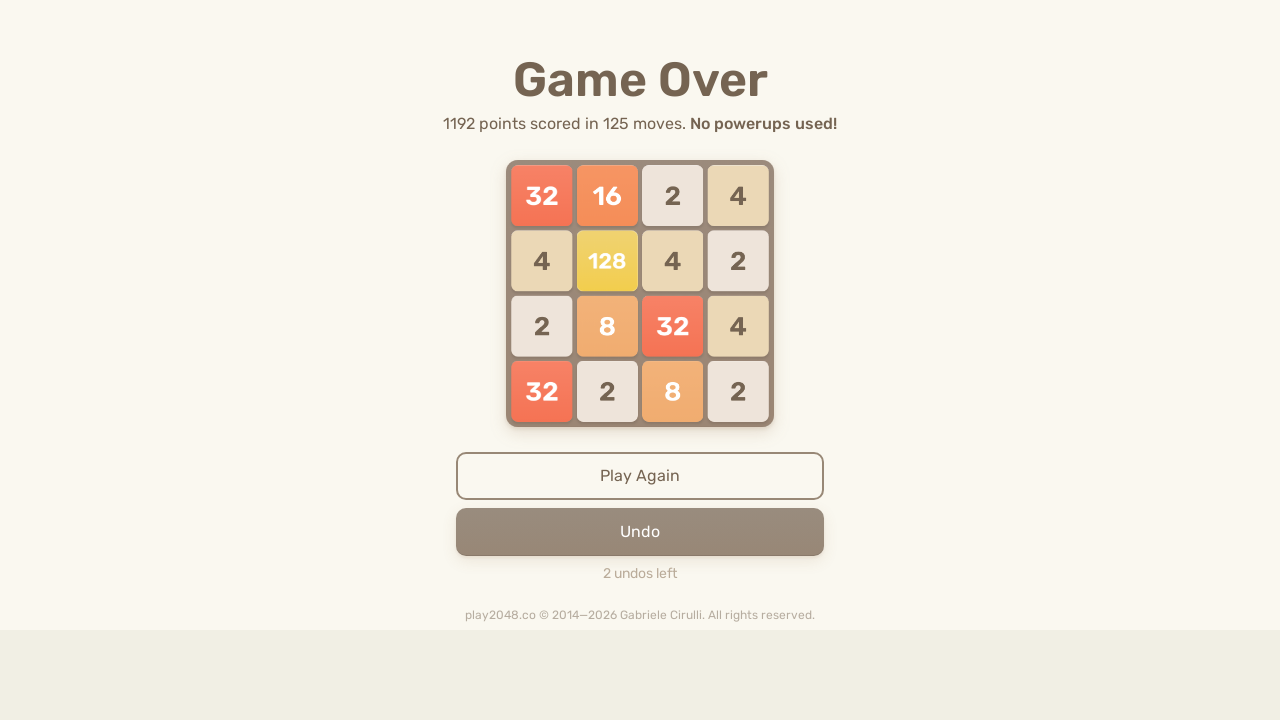

Waited 100ms for game to register moves
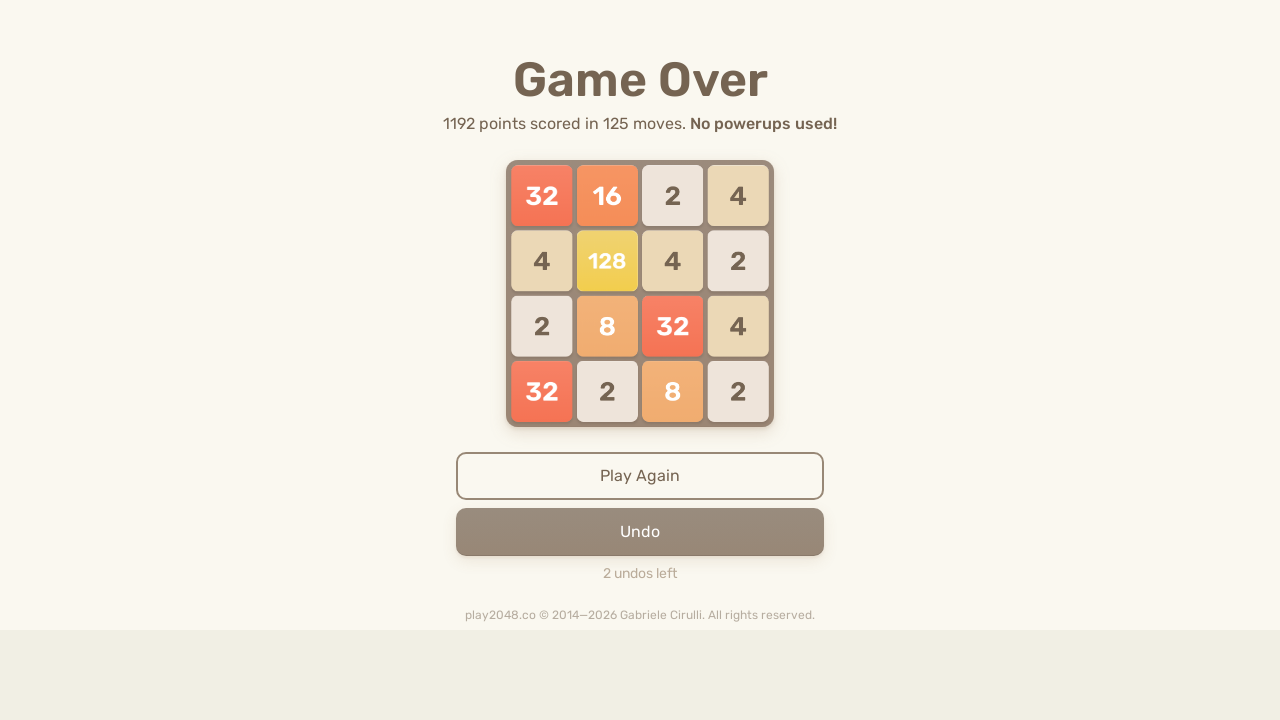

Located game-over element
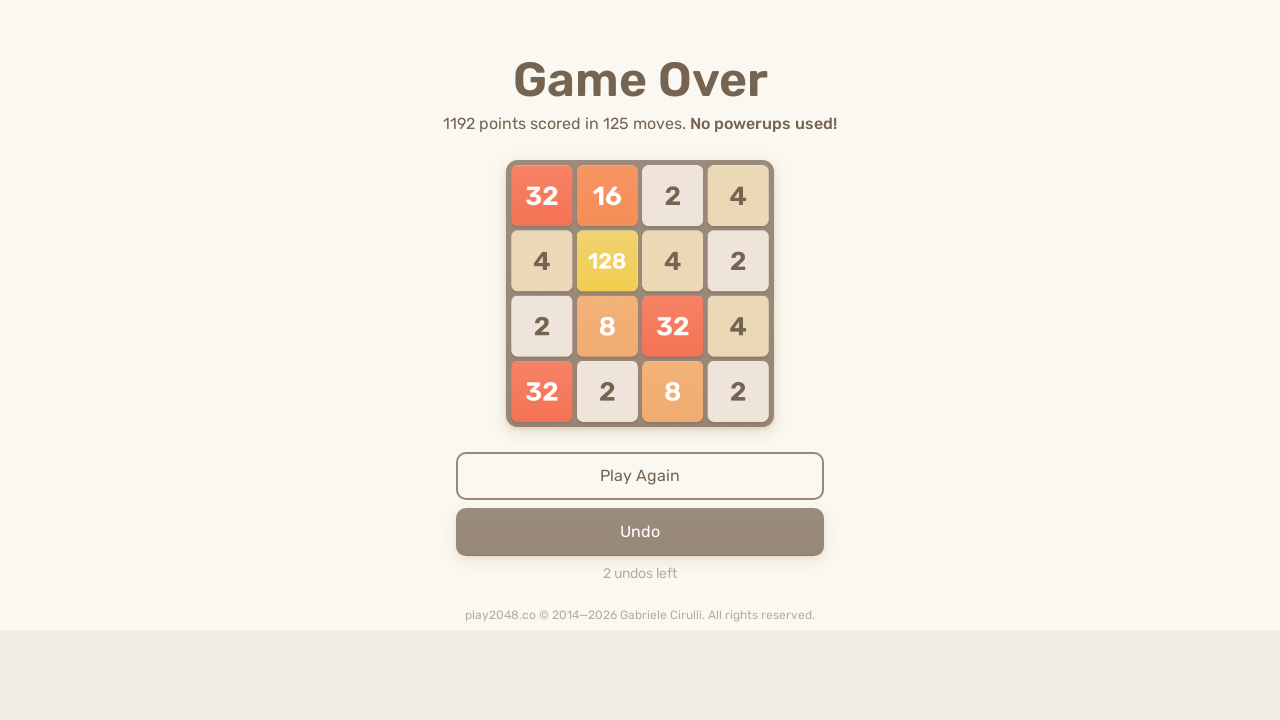

Pressed ArrowUp key
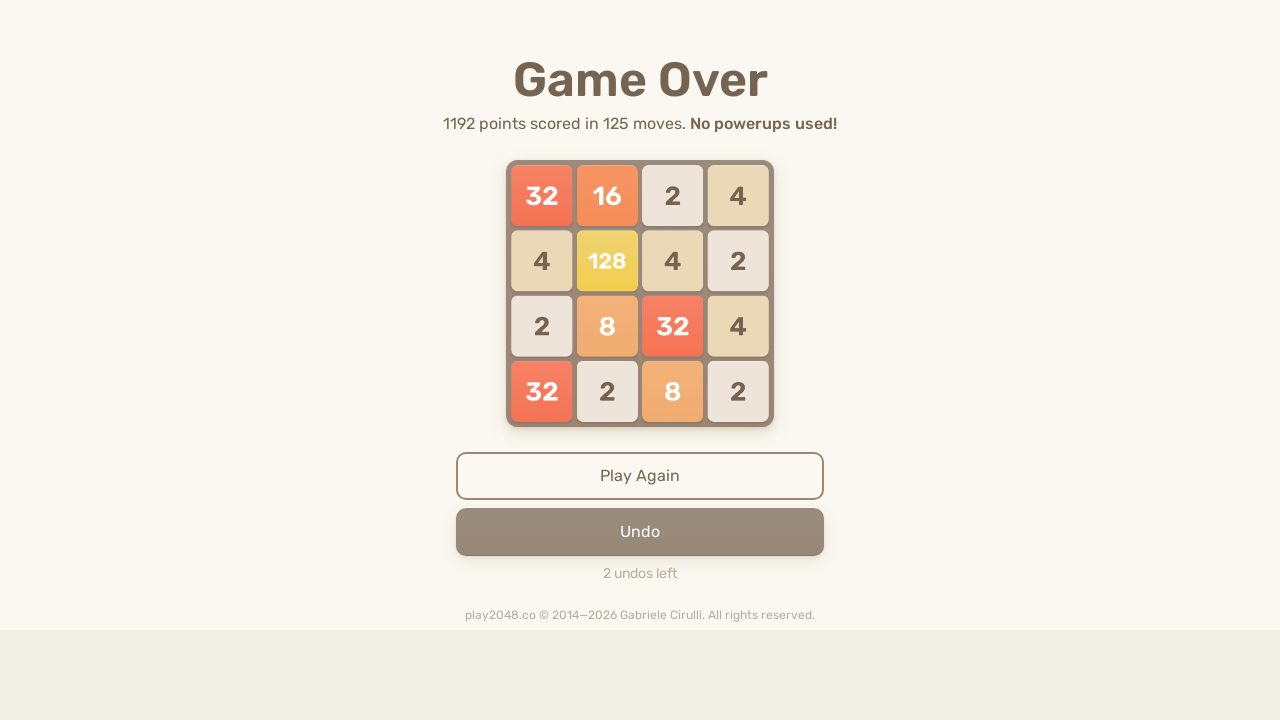

Pressed ArrowRight key
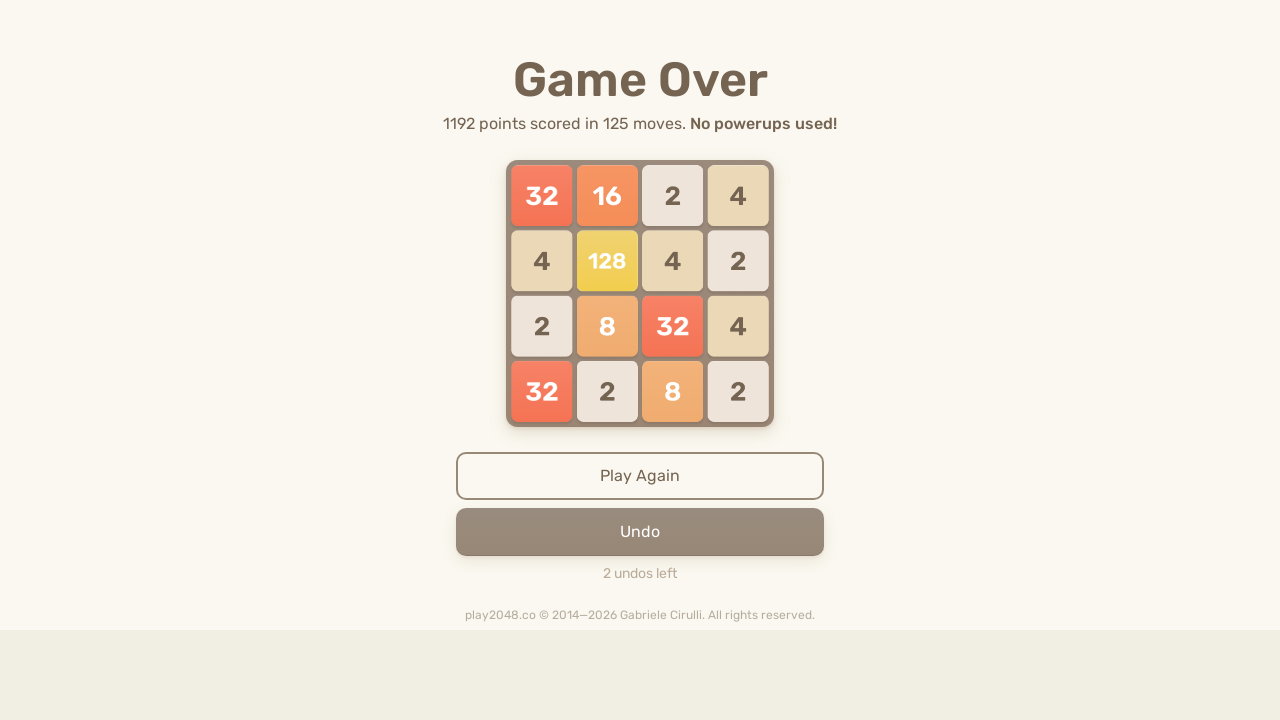

Pressed ArrowDown key
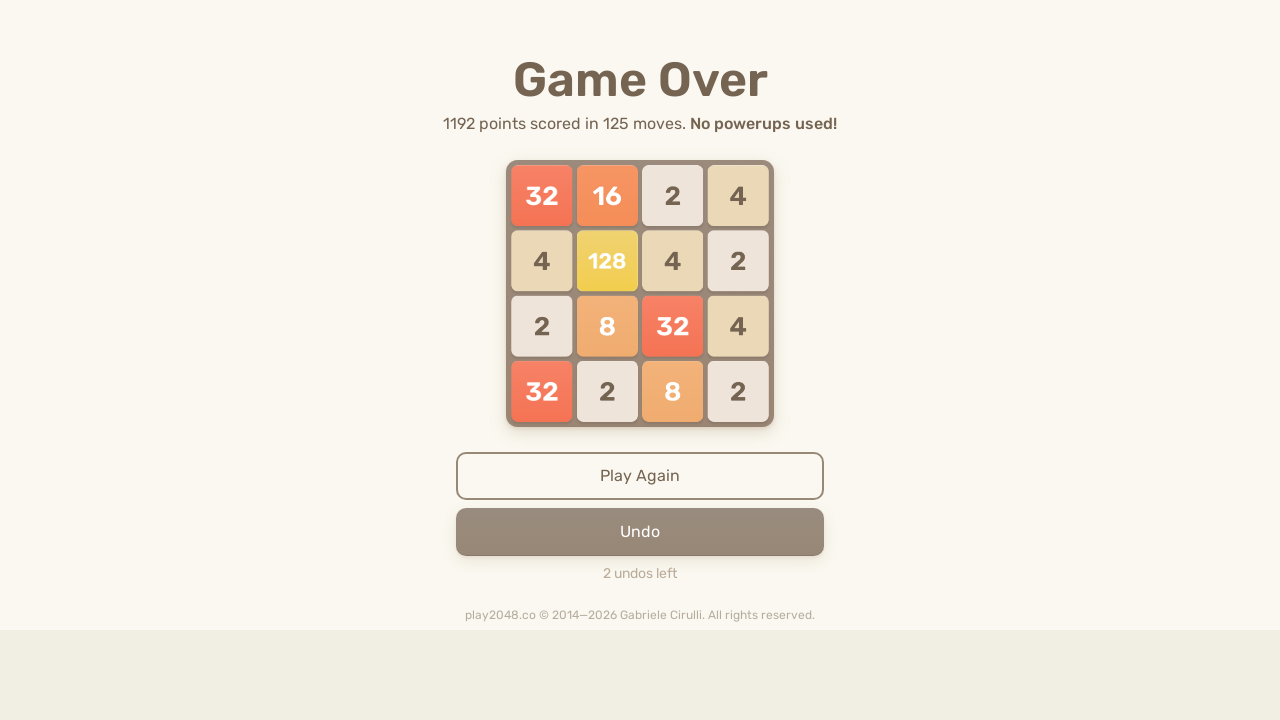

Pressed ArrowLeft key
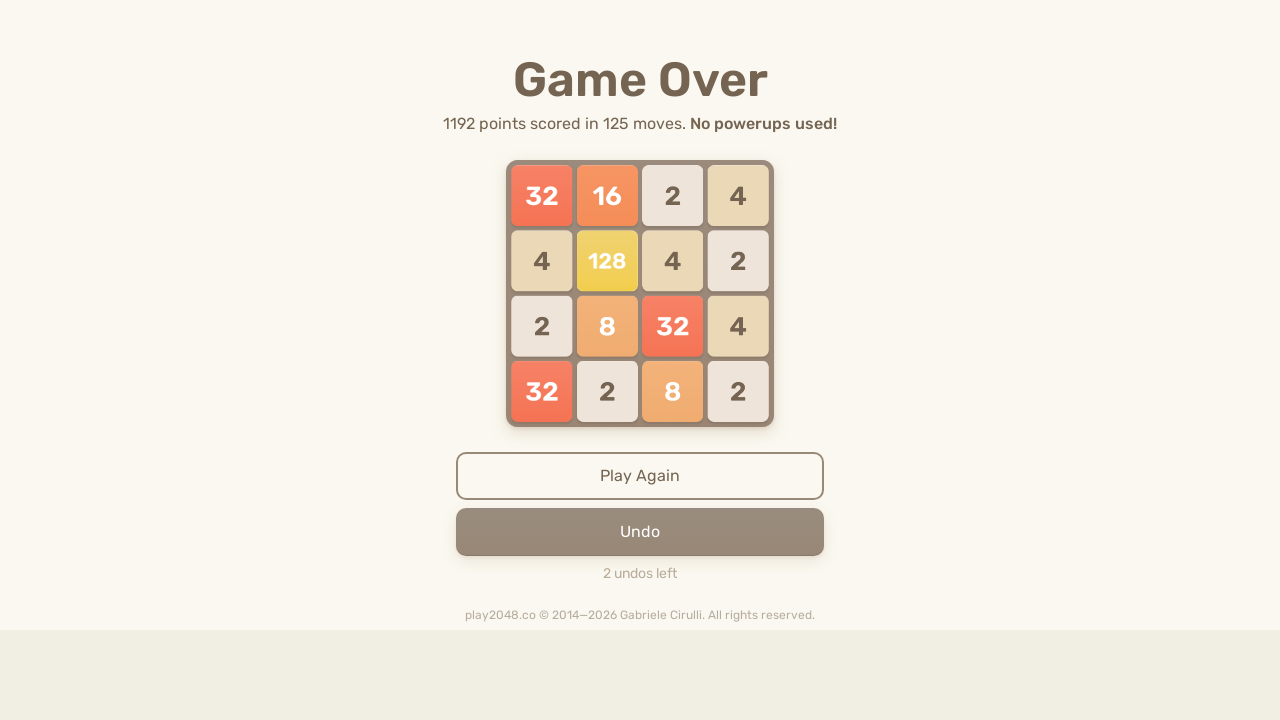

Waited 100ms for game to register moves
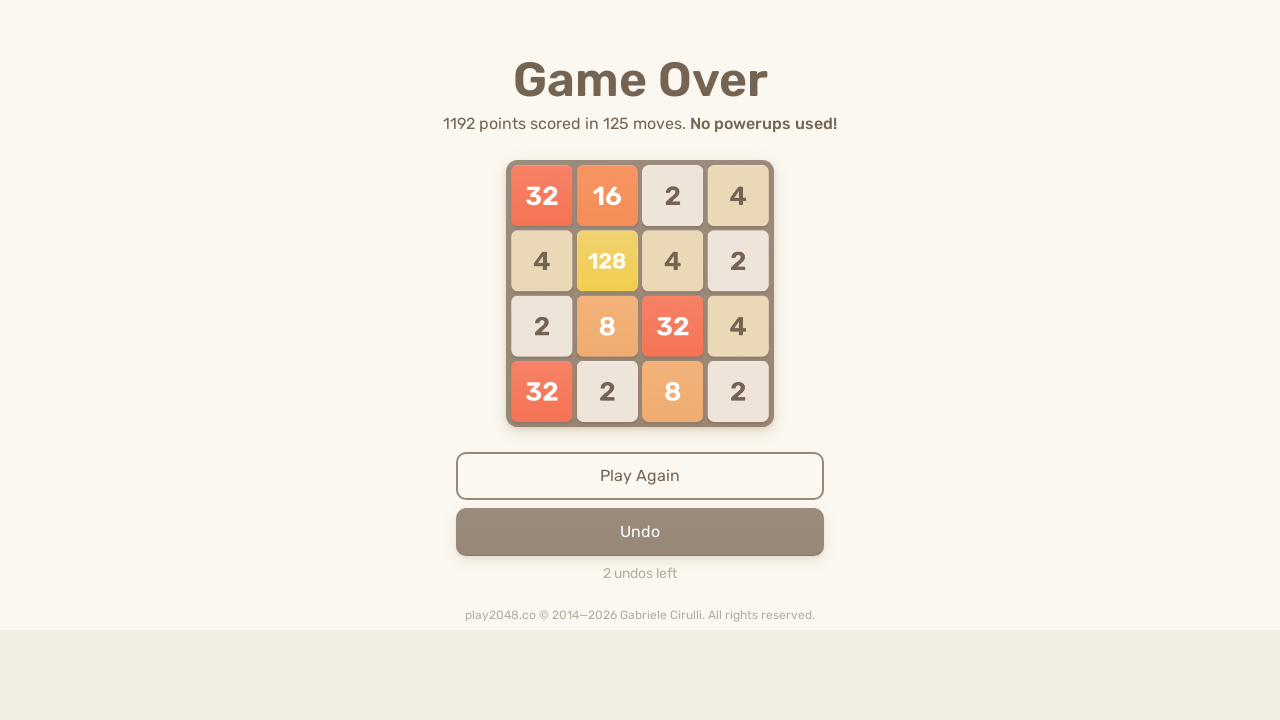

Located game-over element
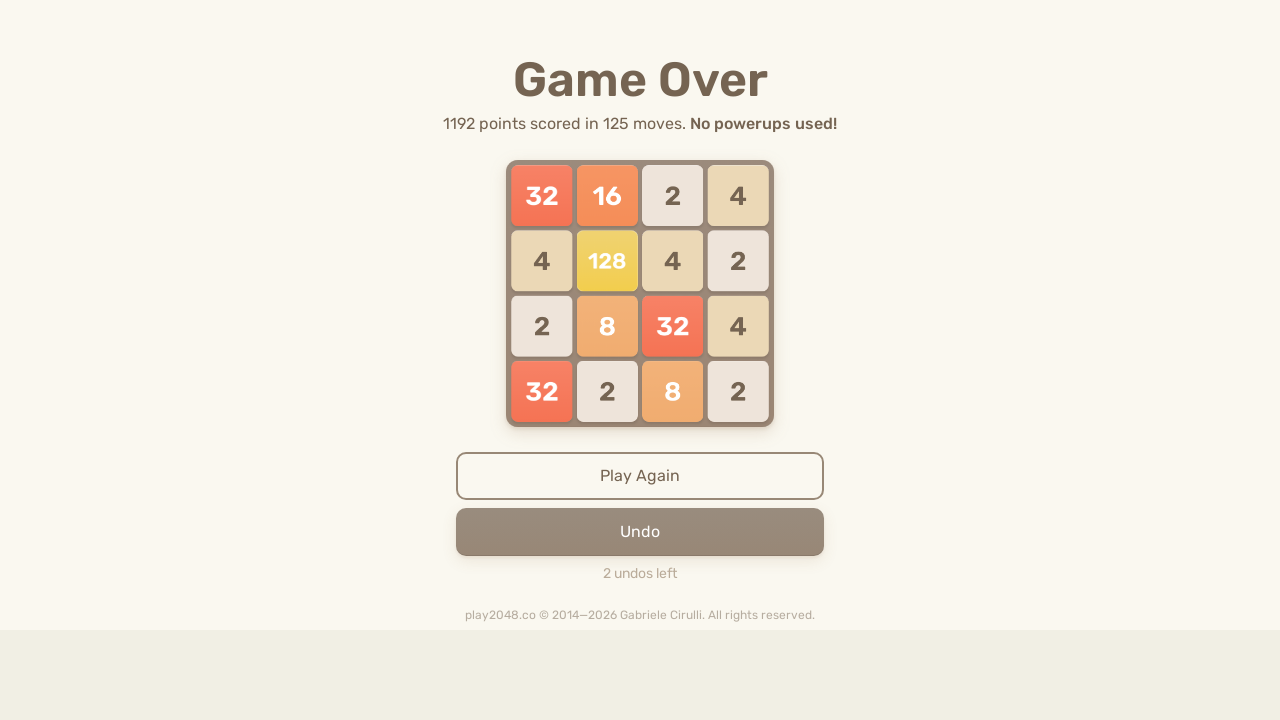

Pressed ArrowUp key
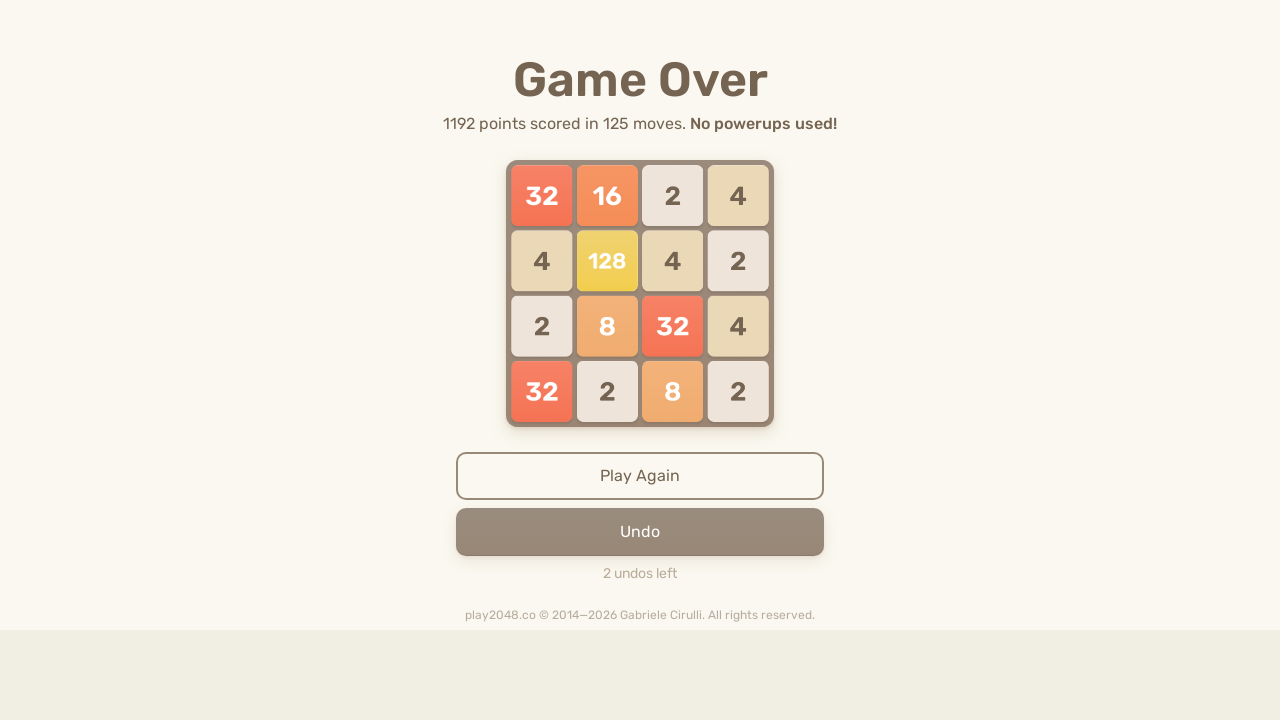

Pressed ArrowRight key
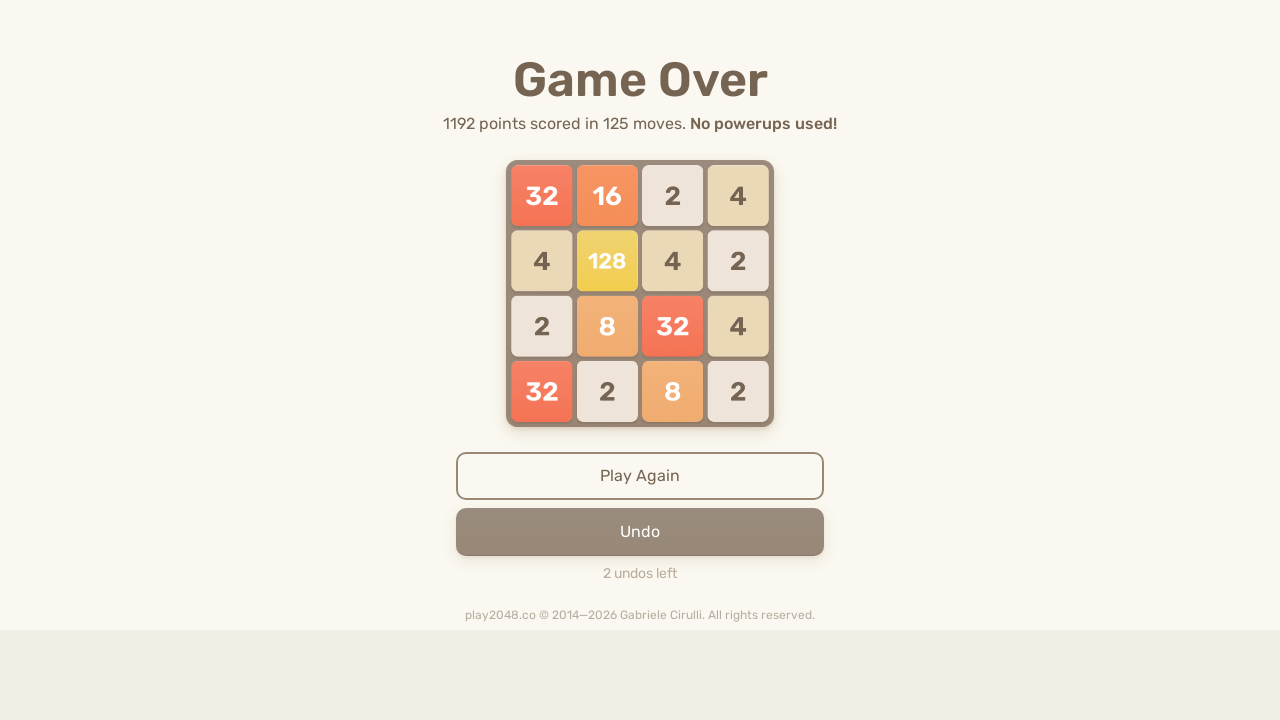

Pressed ArrowDown key
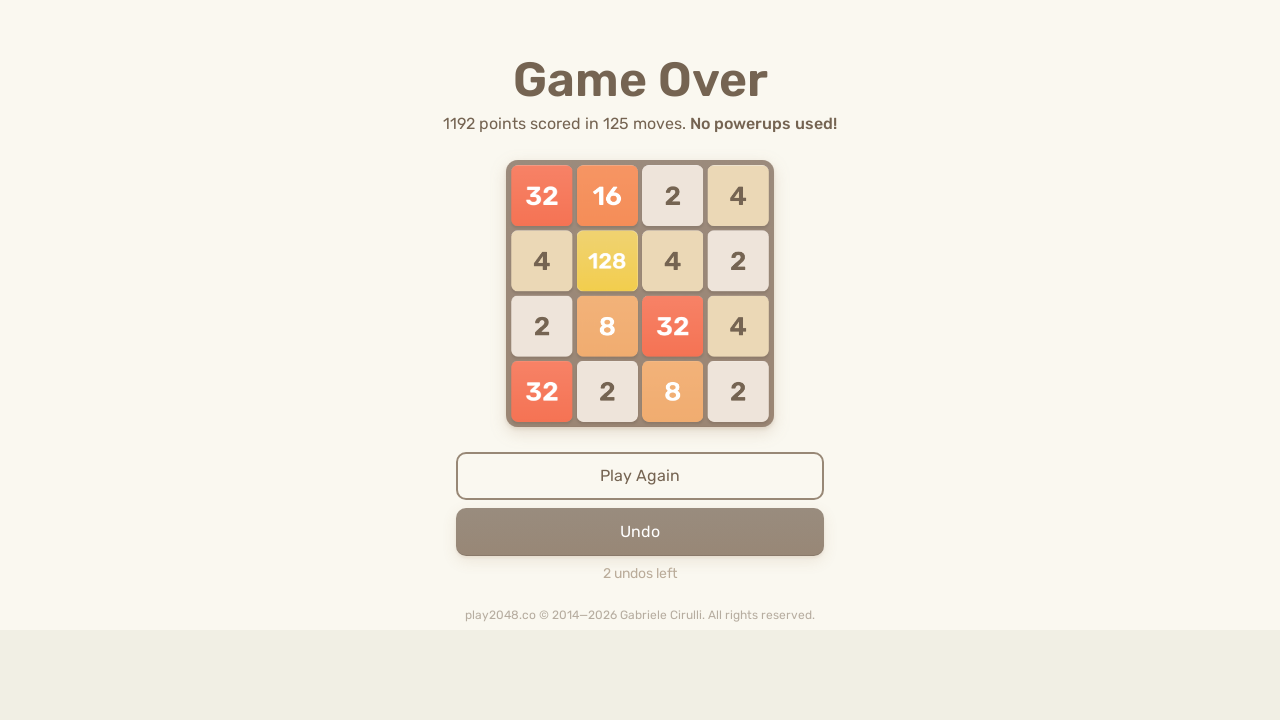

Pressed ArrowLeft key
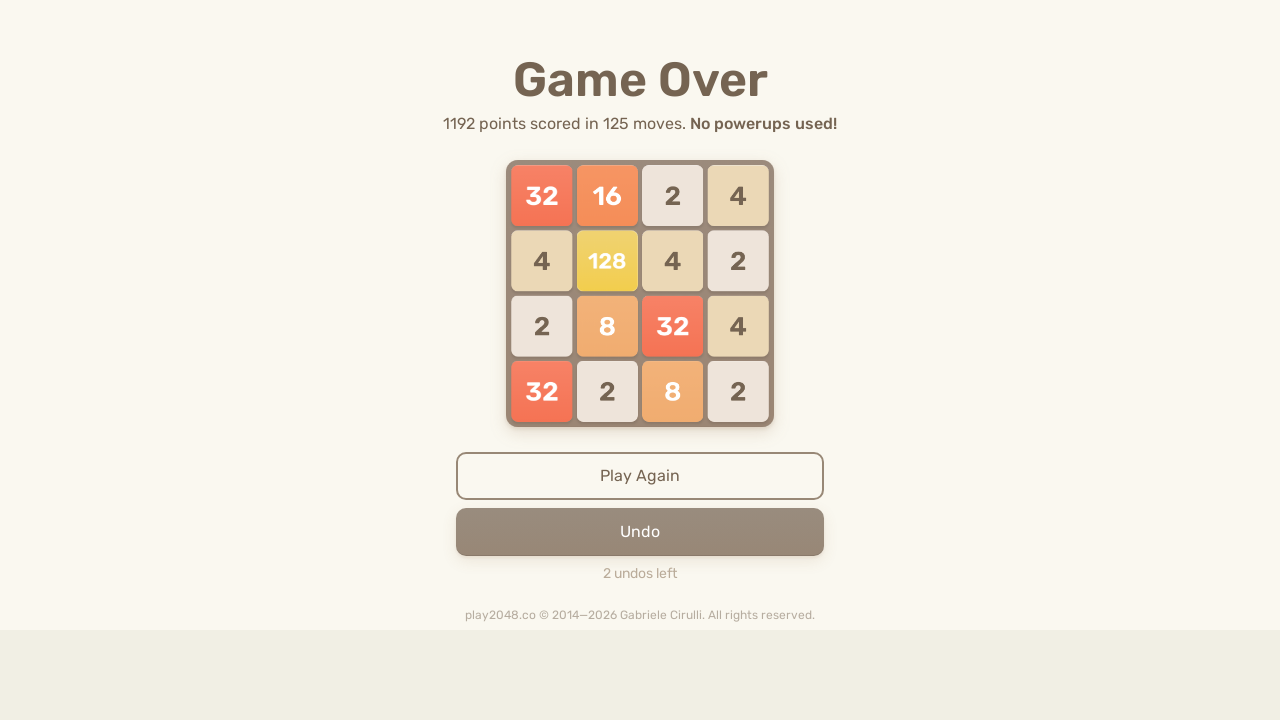

Waited 100ms for game to register moves
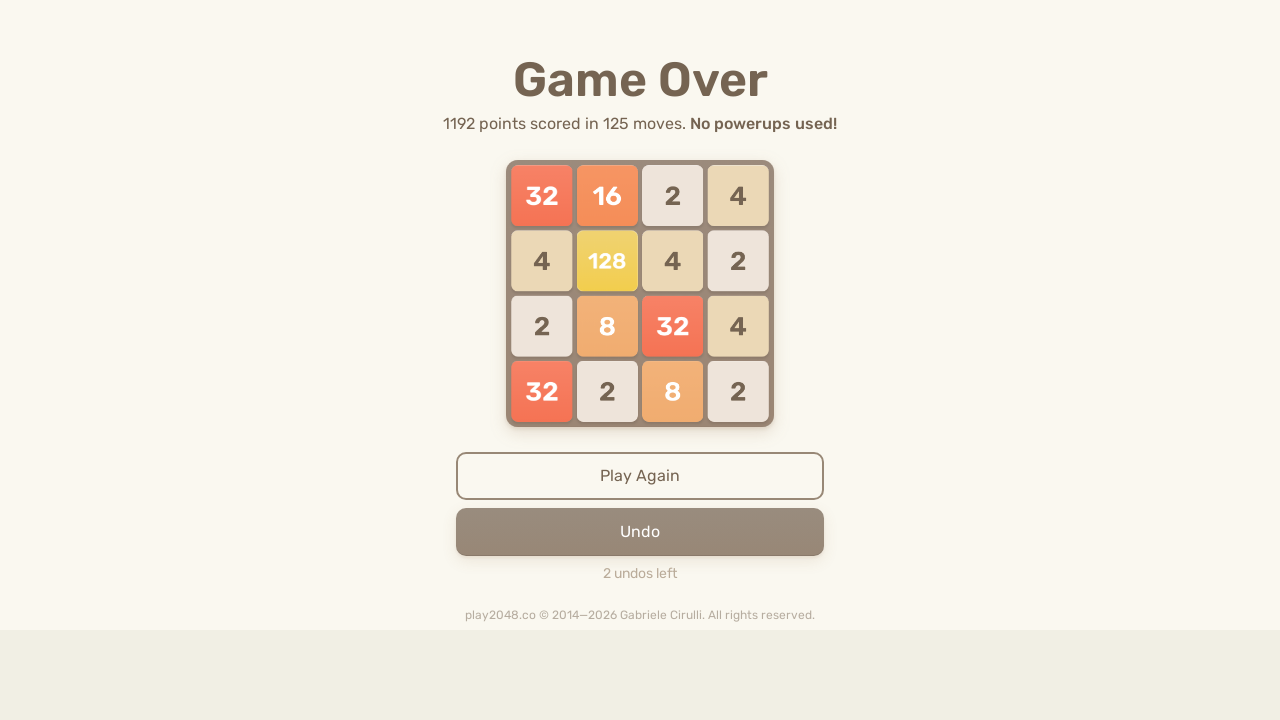

Located game-over element
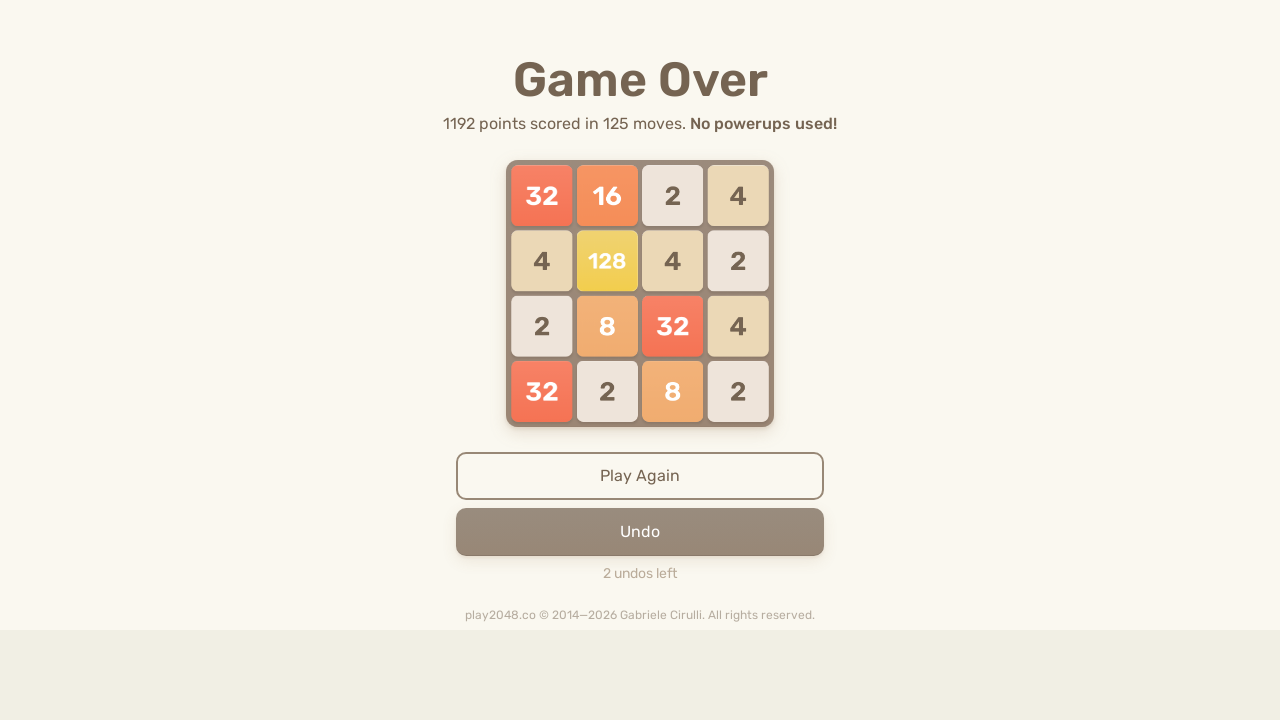

Pressed ArrowUp key
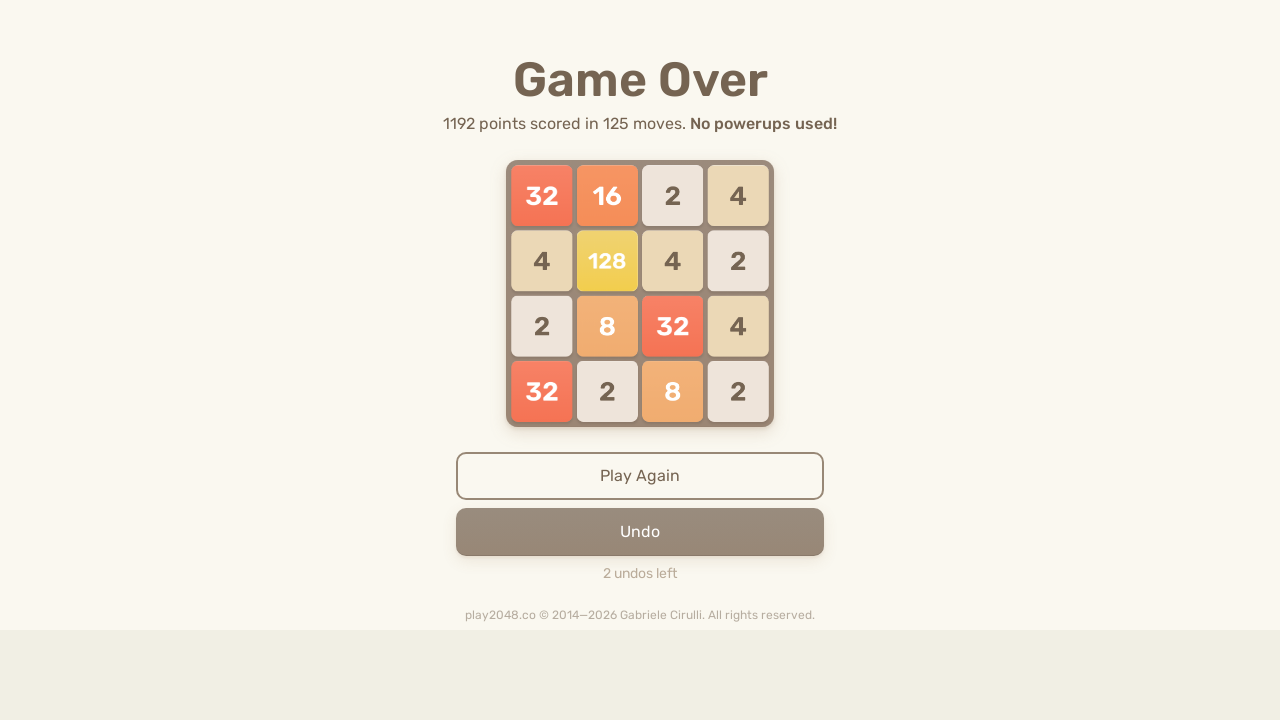

Pressed ArrowRight key
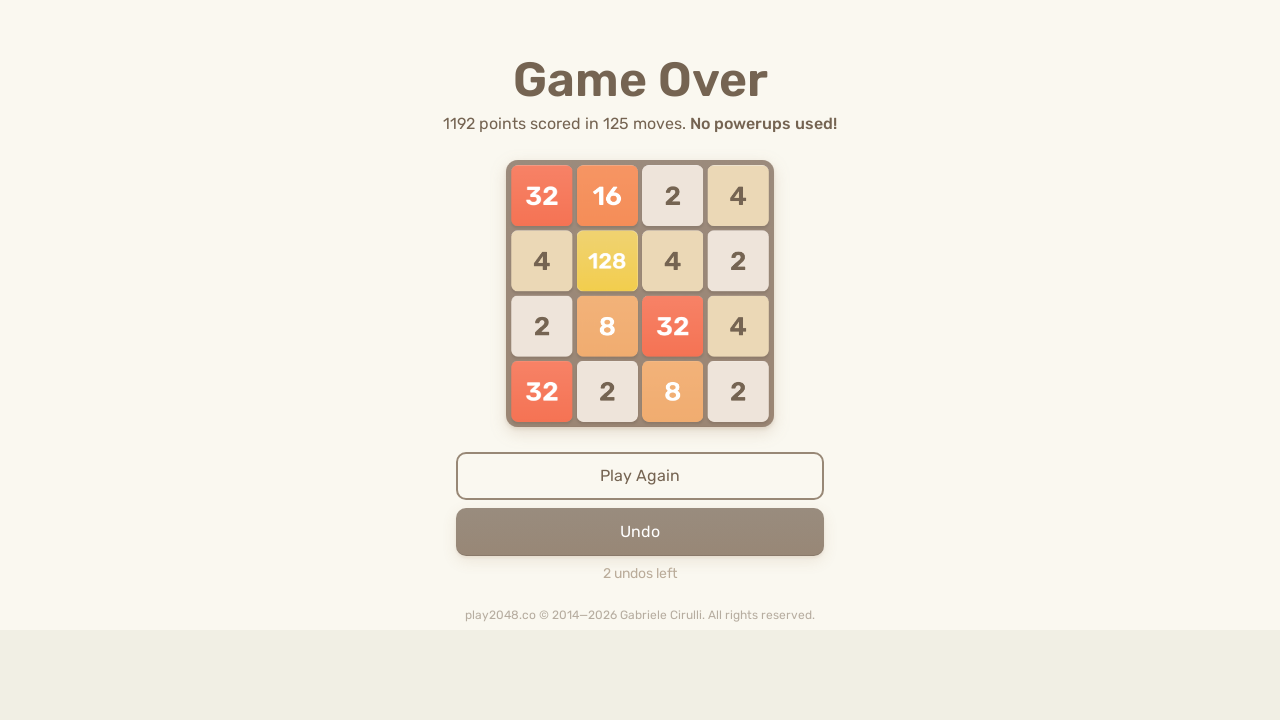

Pressed ArrowDown key
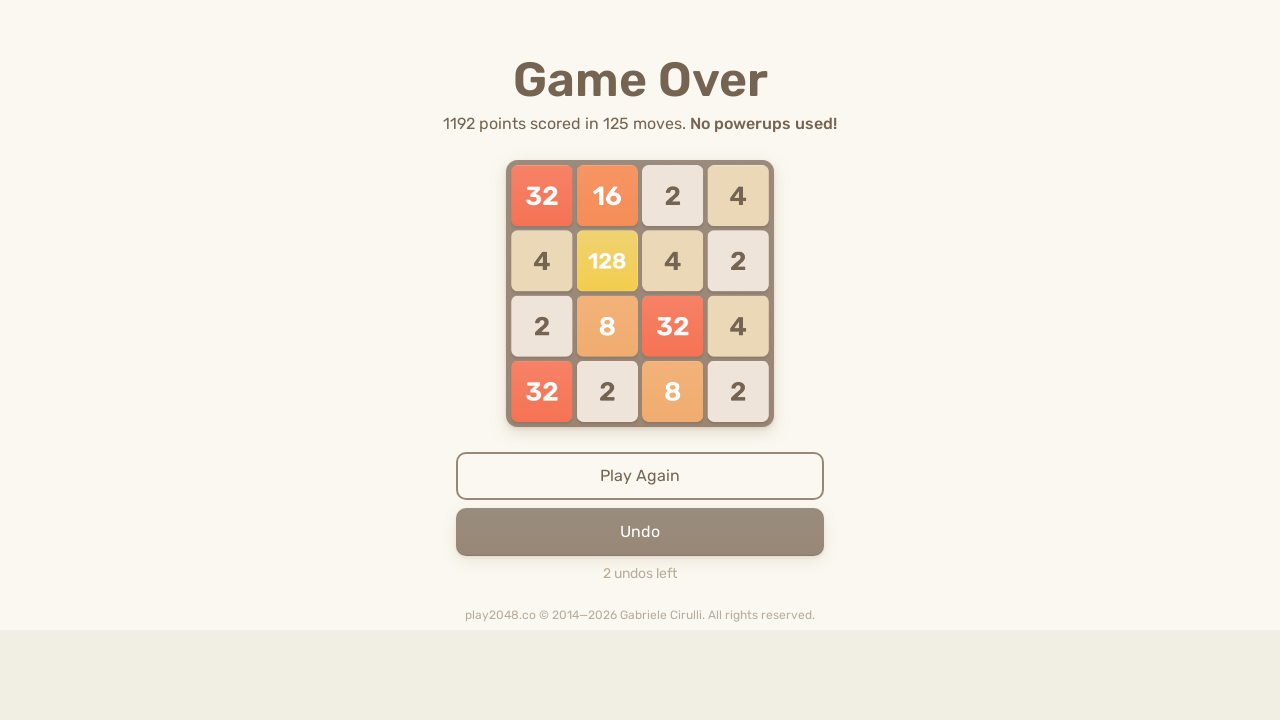

Pressed ArrowLeft key
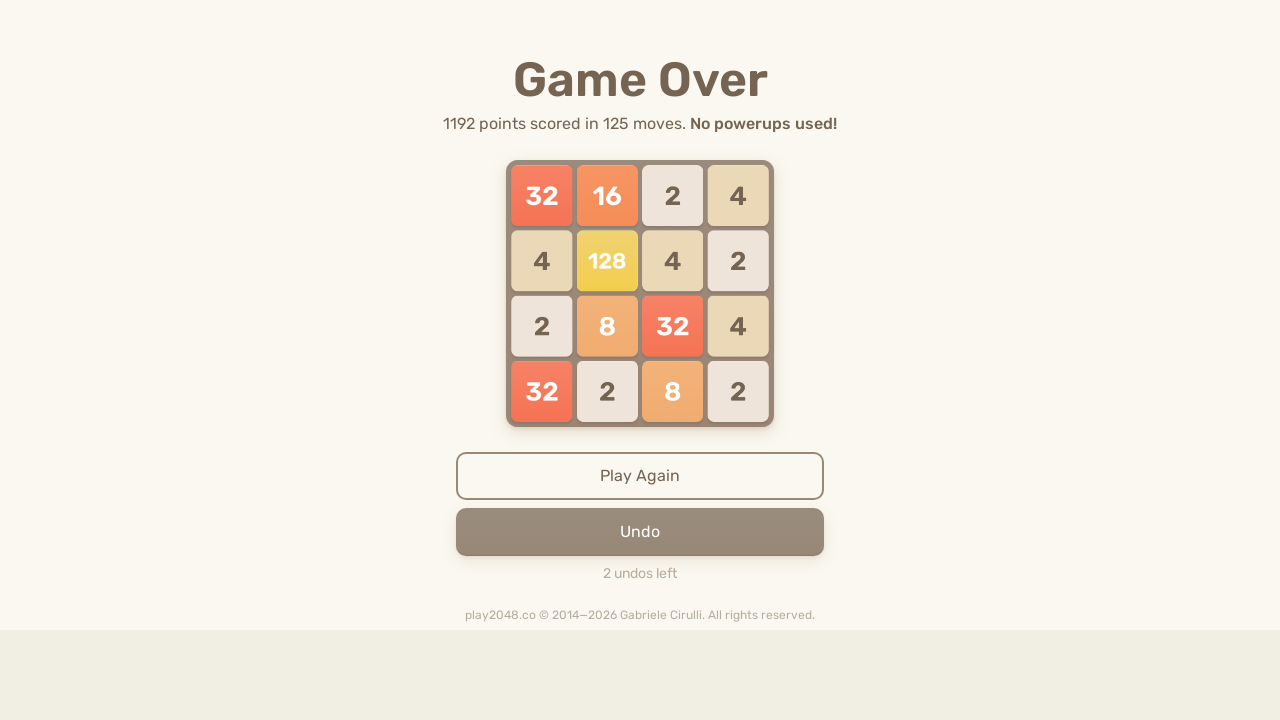

Waited 100ms for game to register moves
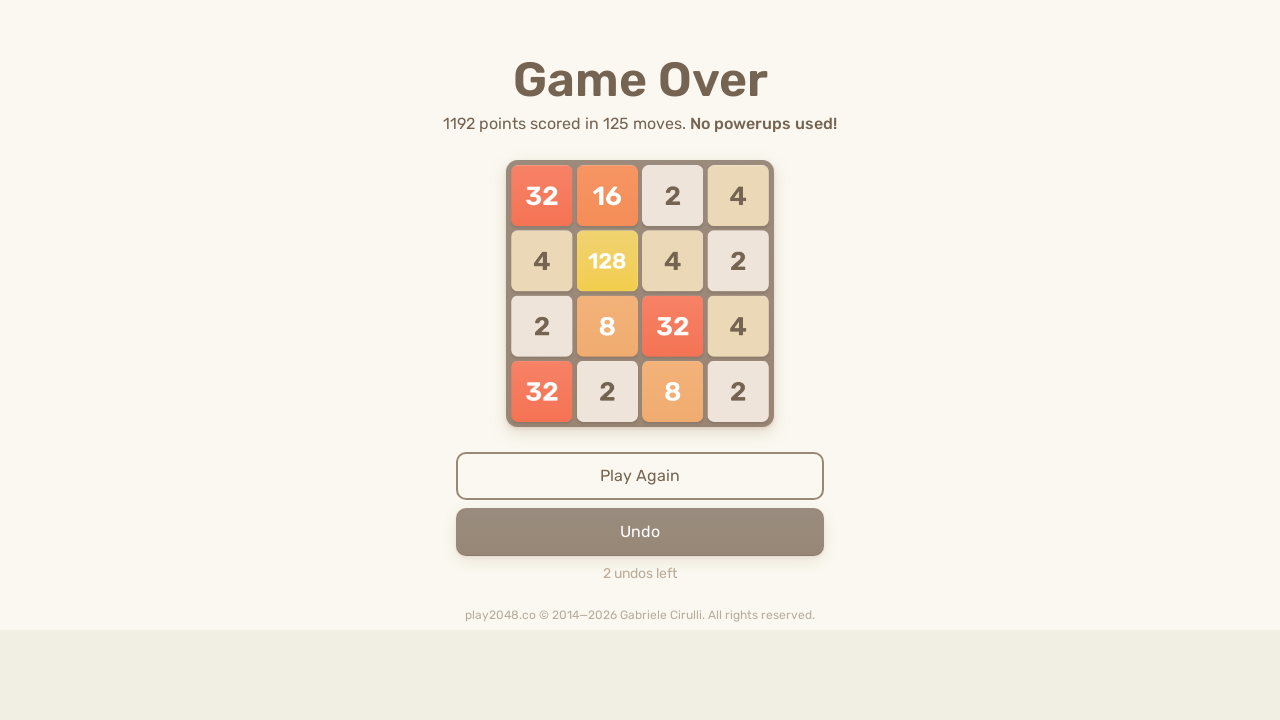

Located game-over element
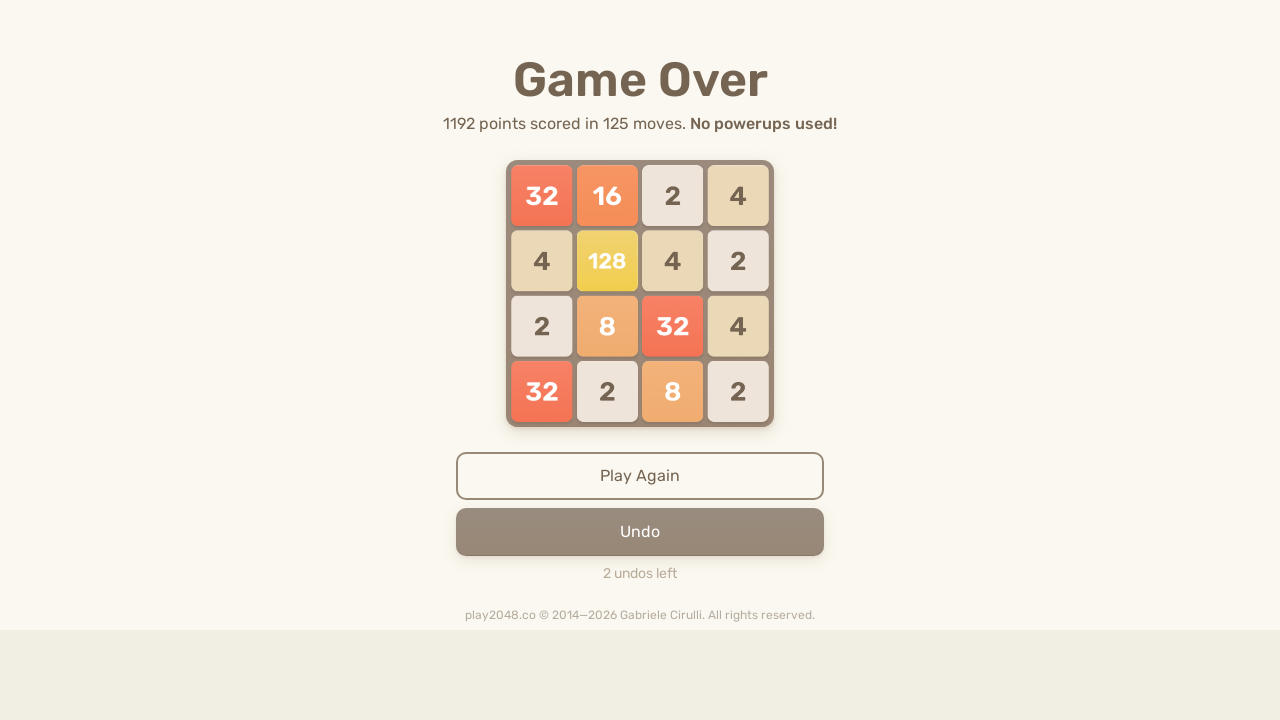

Pressed ArrowUp key
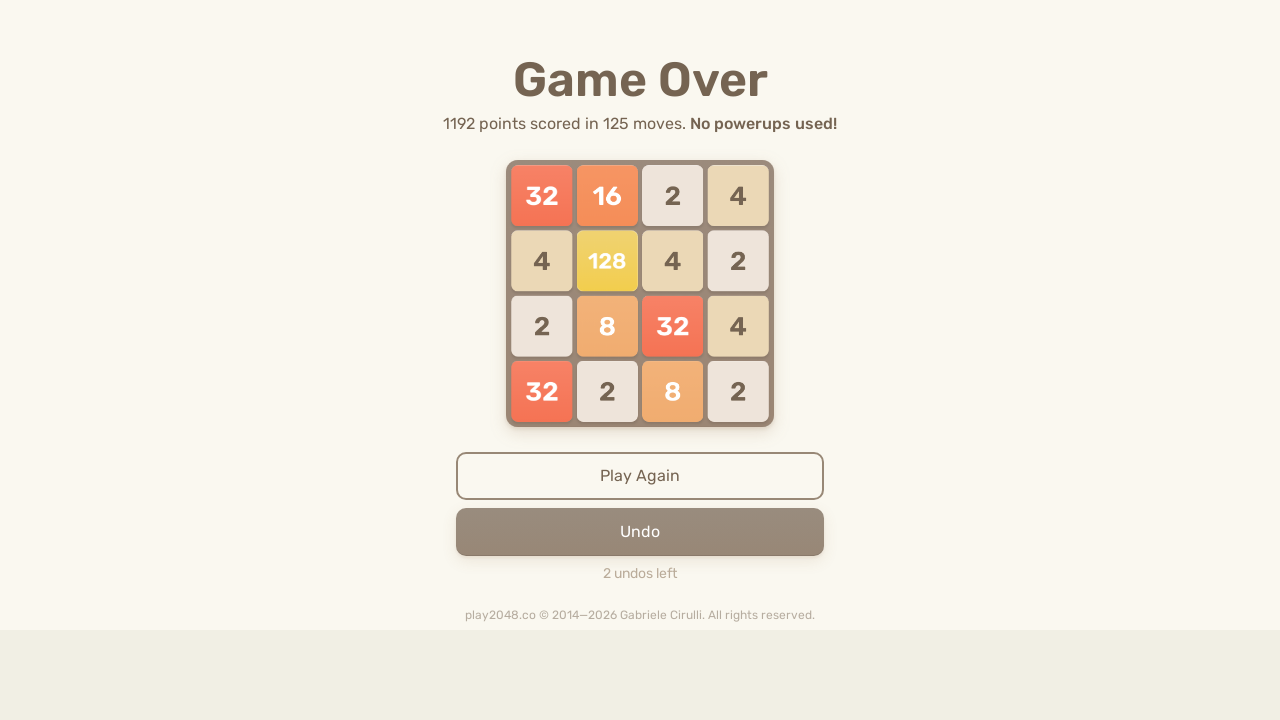

Pressed ArrowRight key
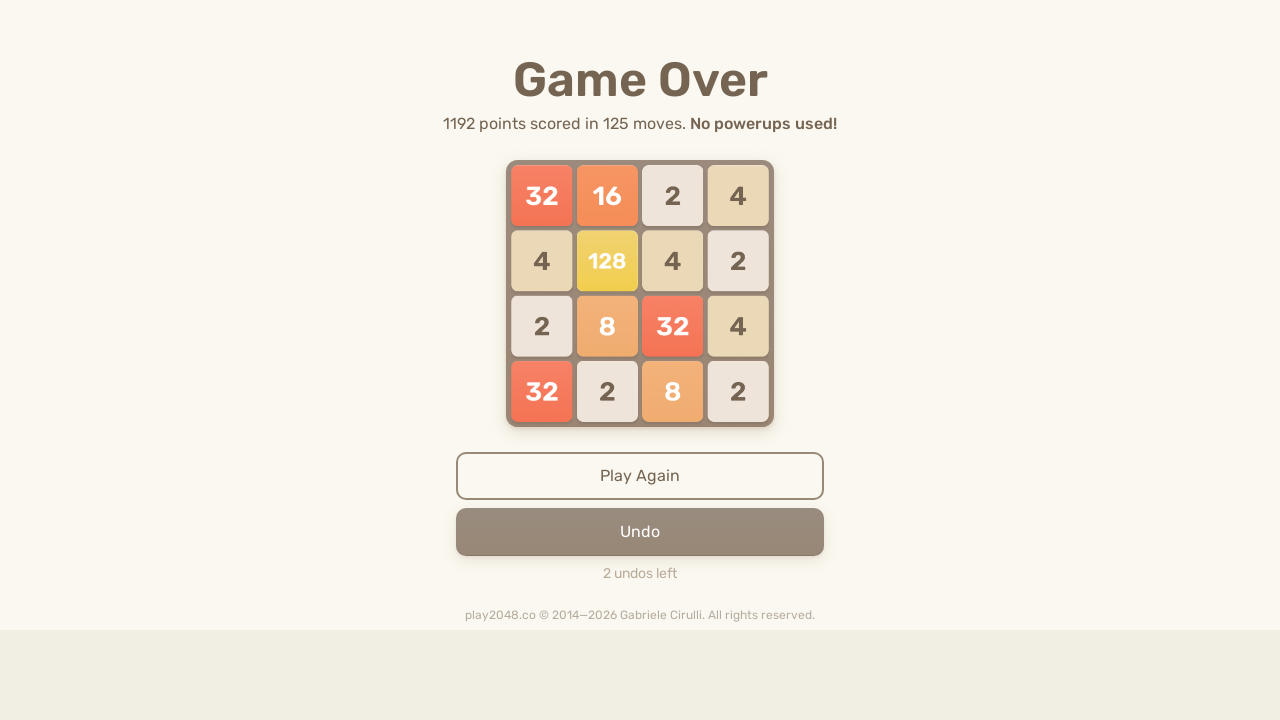

Pressed ArrowDown key
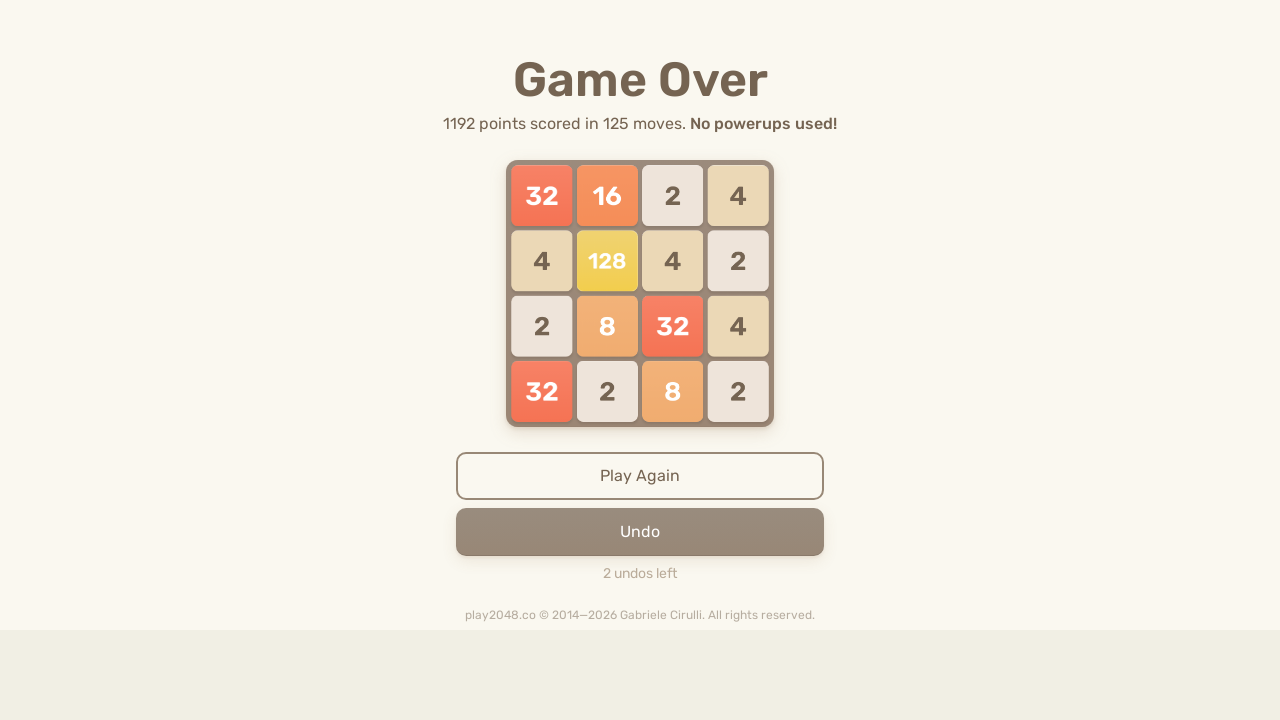

Pressed ArrowLeft key
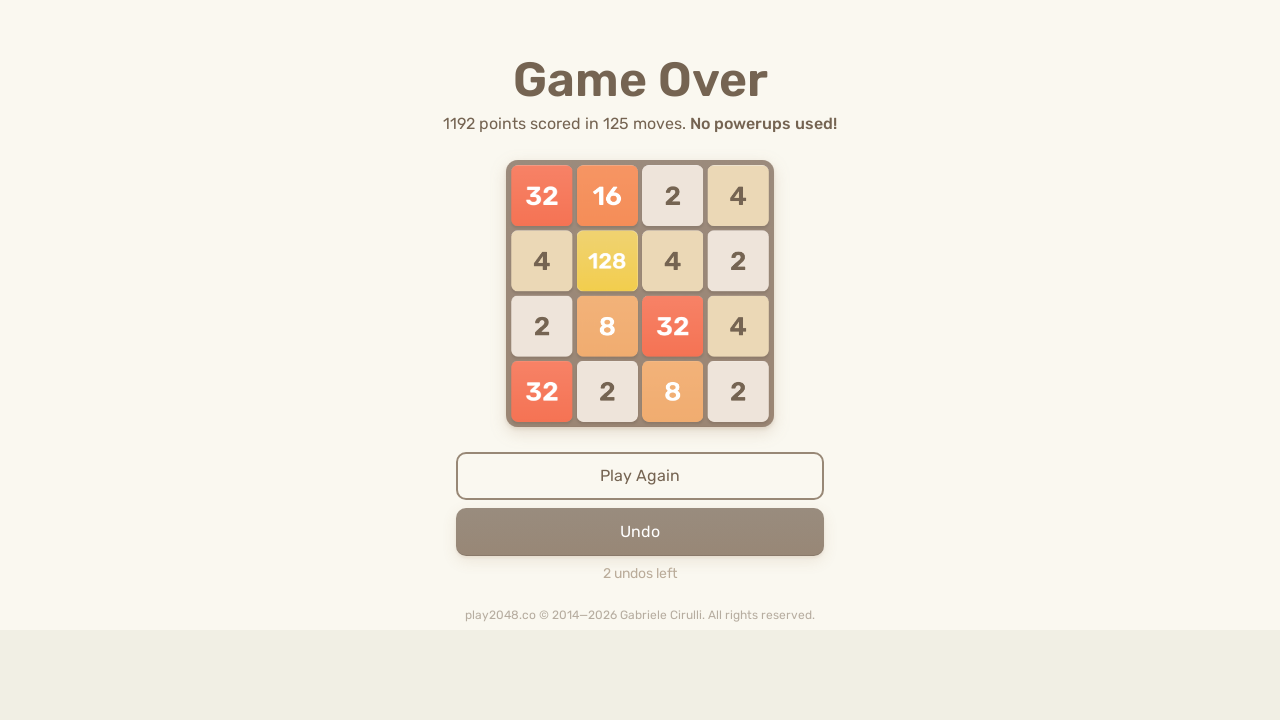

Waited 100ms for game to register moves
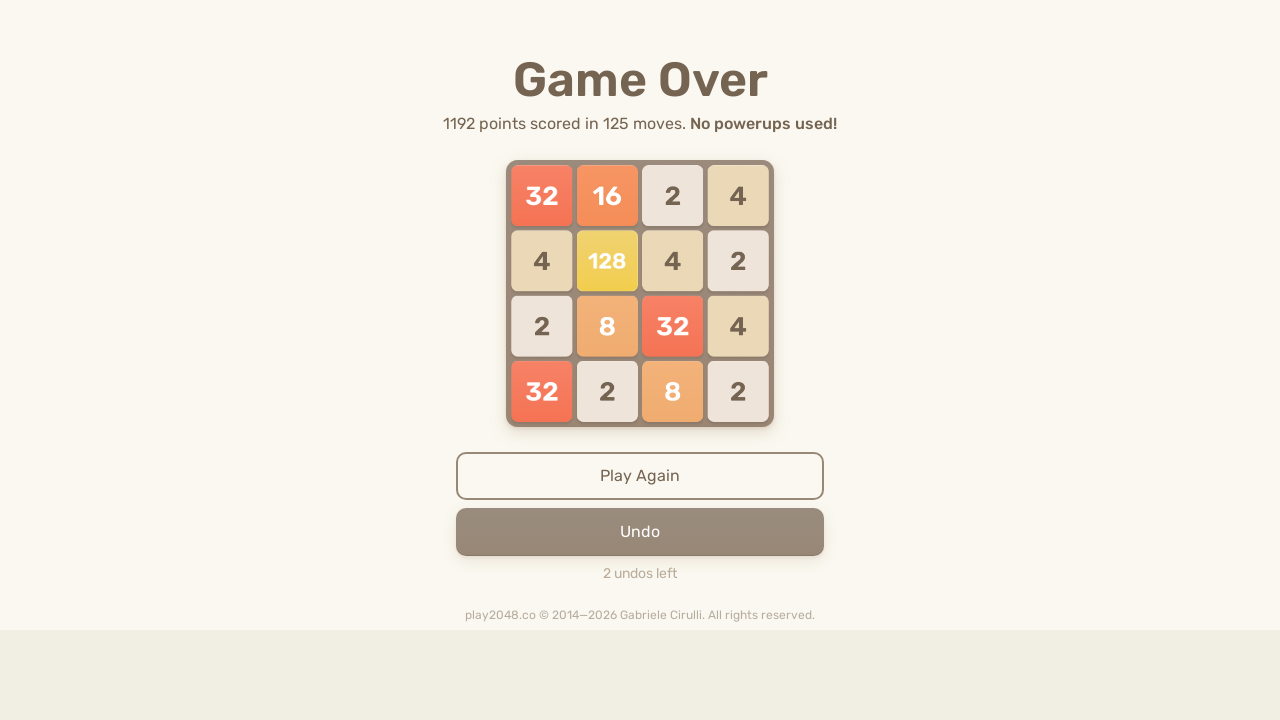

Located game-over element
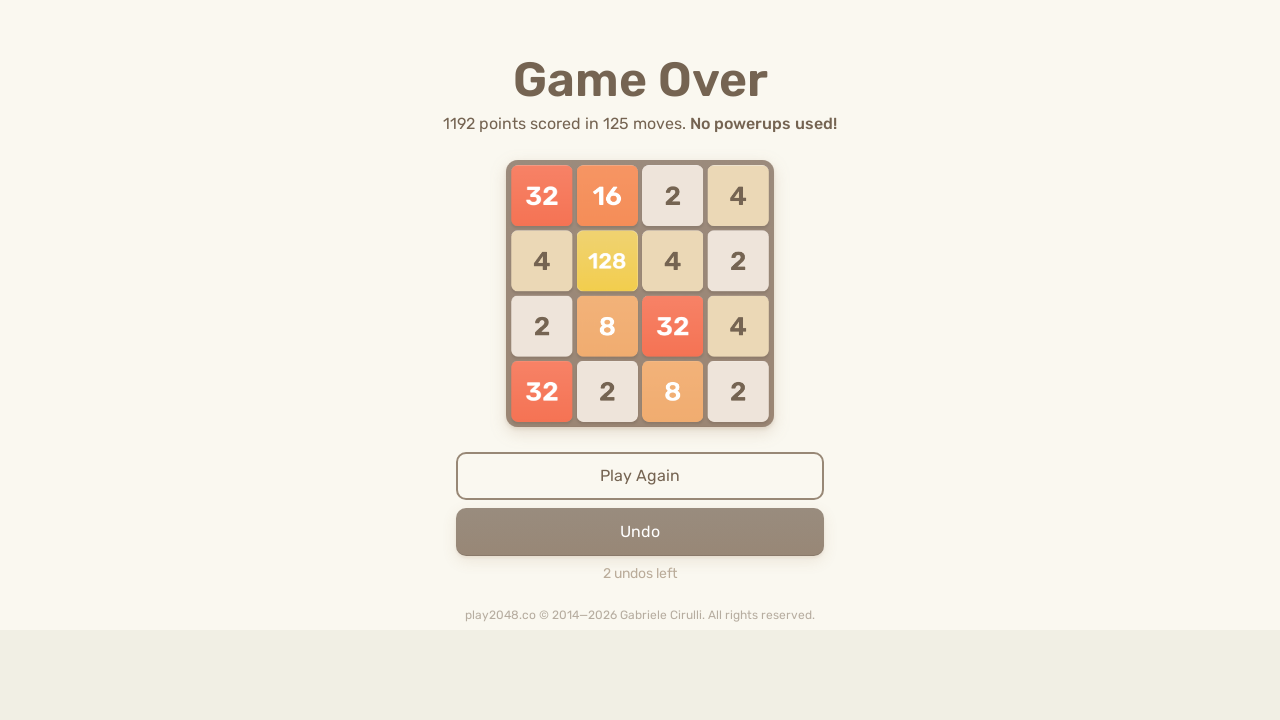

Pressed ArrowUp key
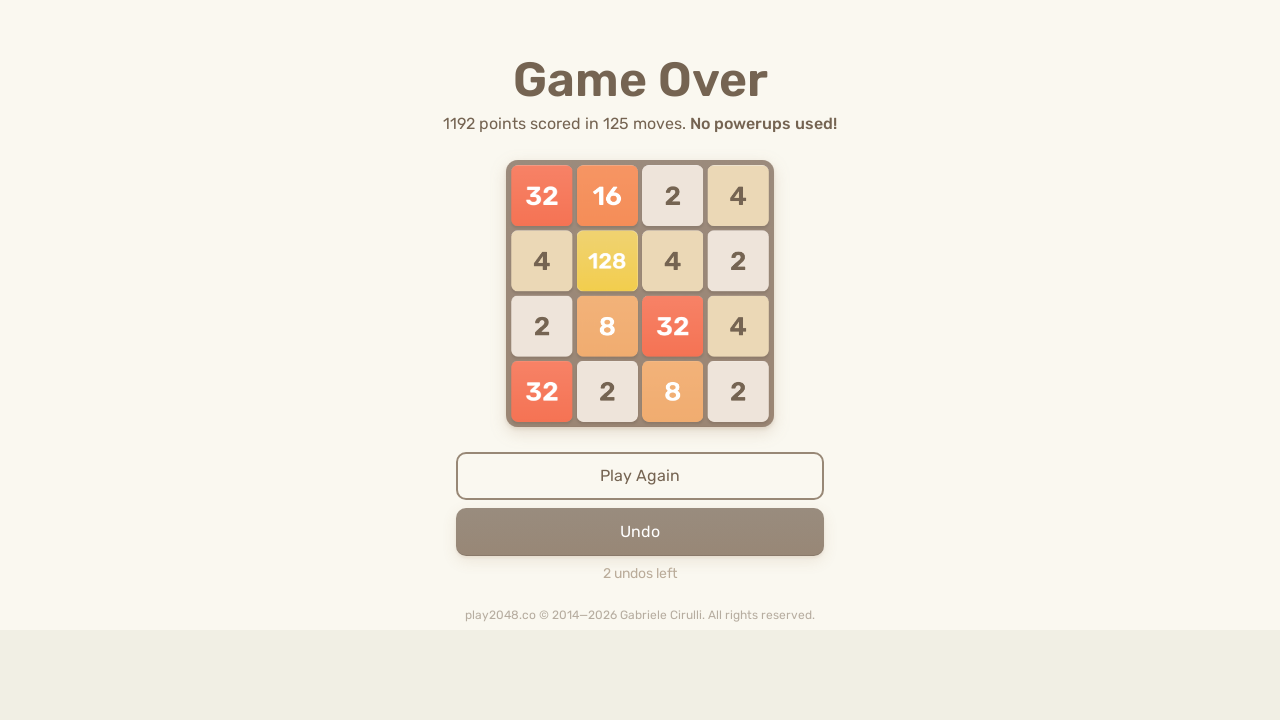

Pressed ArrowRight key
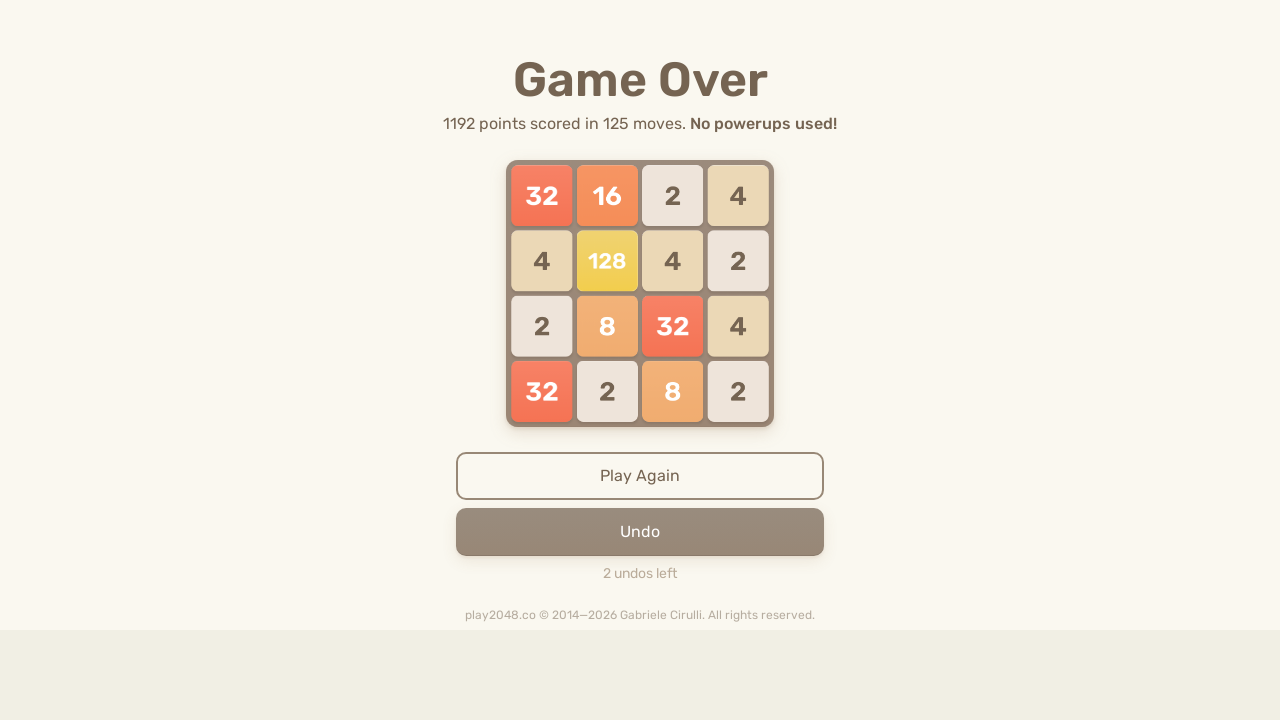

Pressed ArrowDown key
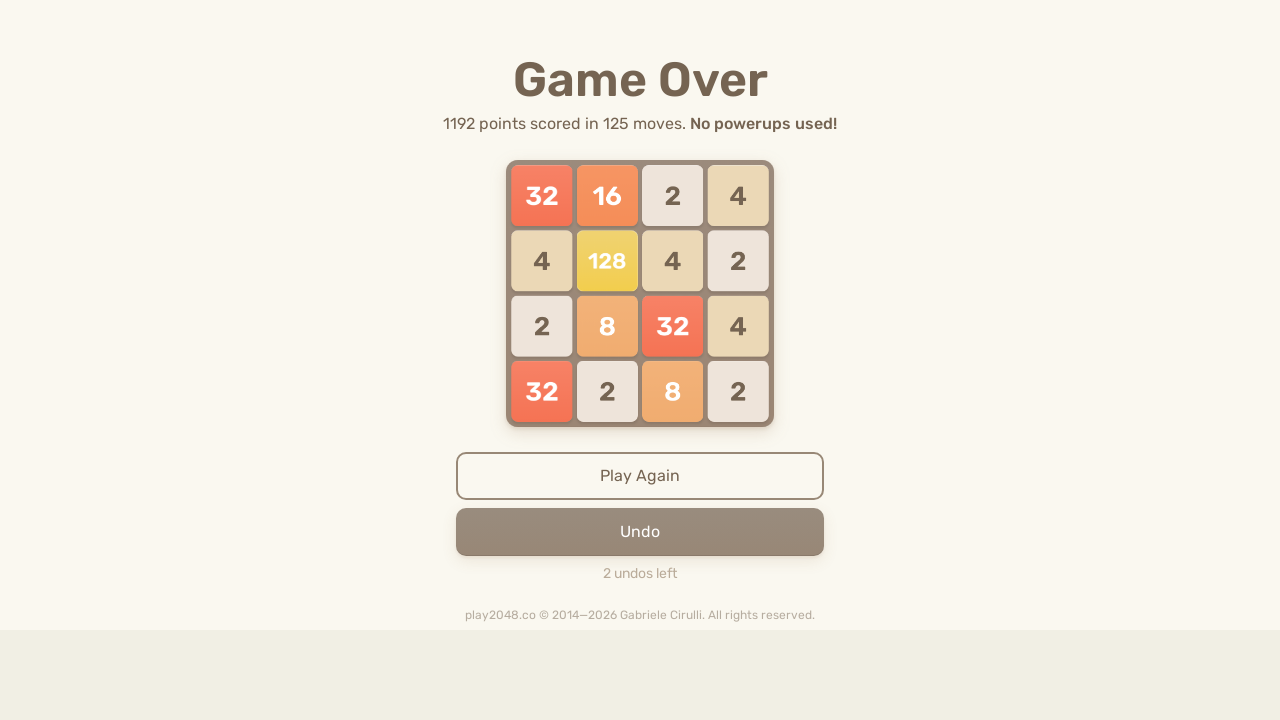

Pressed ArrowLeft key
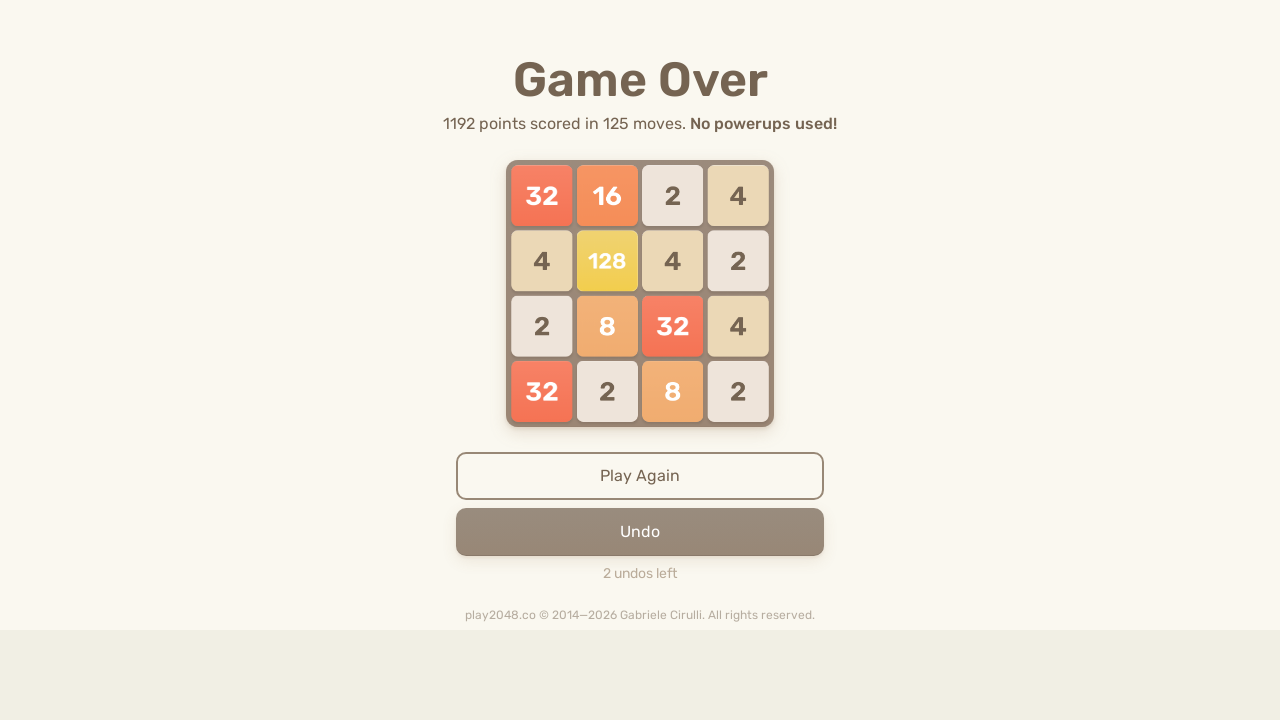

Waited 100ms for game to register moves
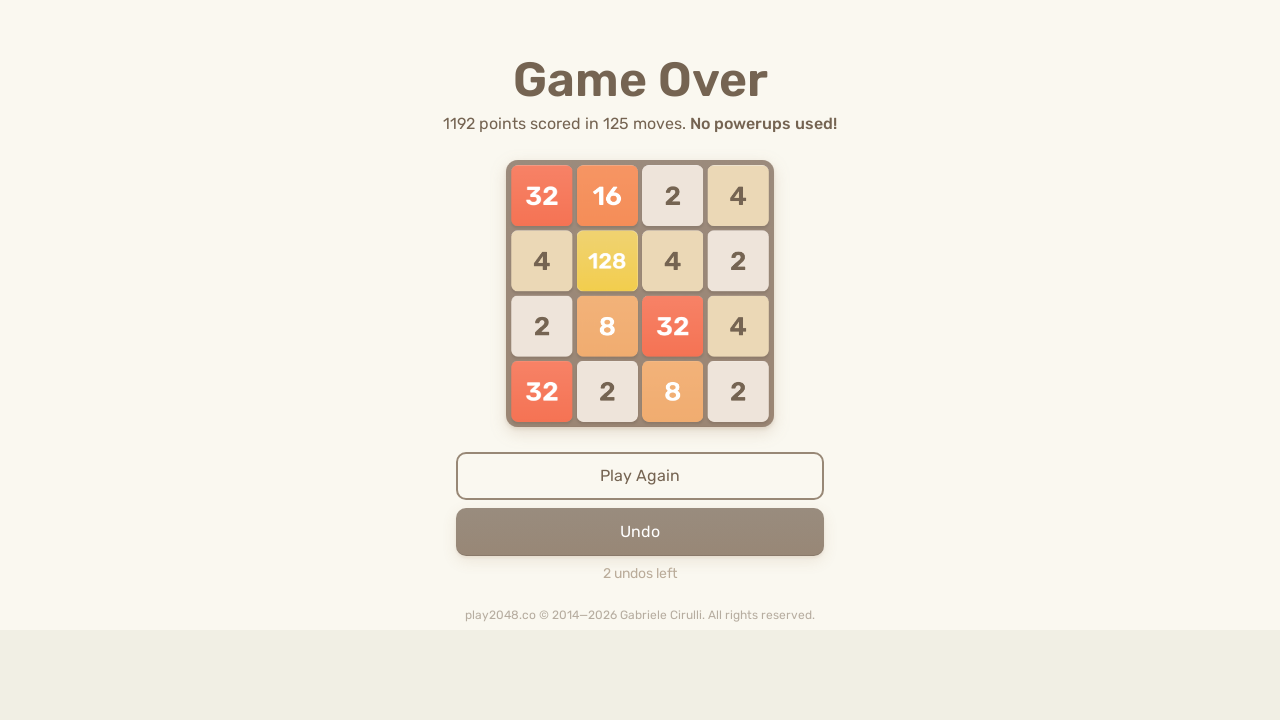

Located game-over element
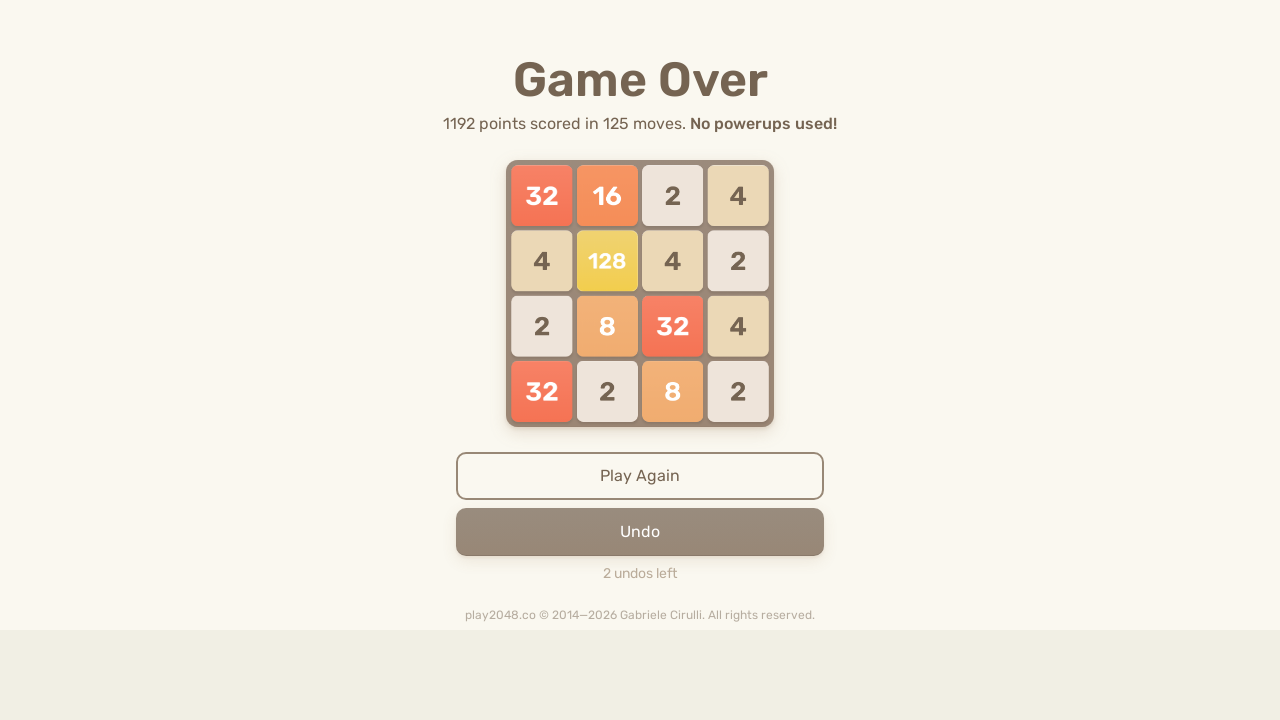

Pressed ArrowUp key
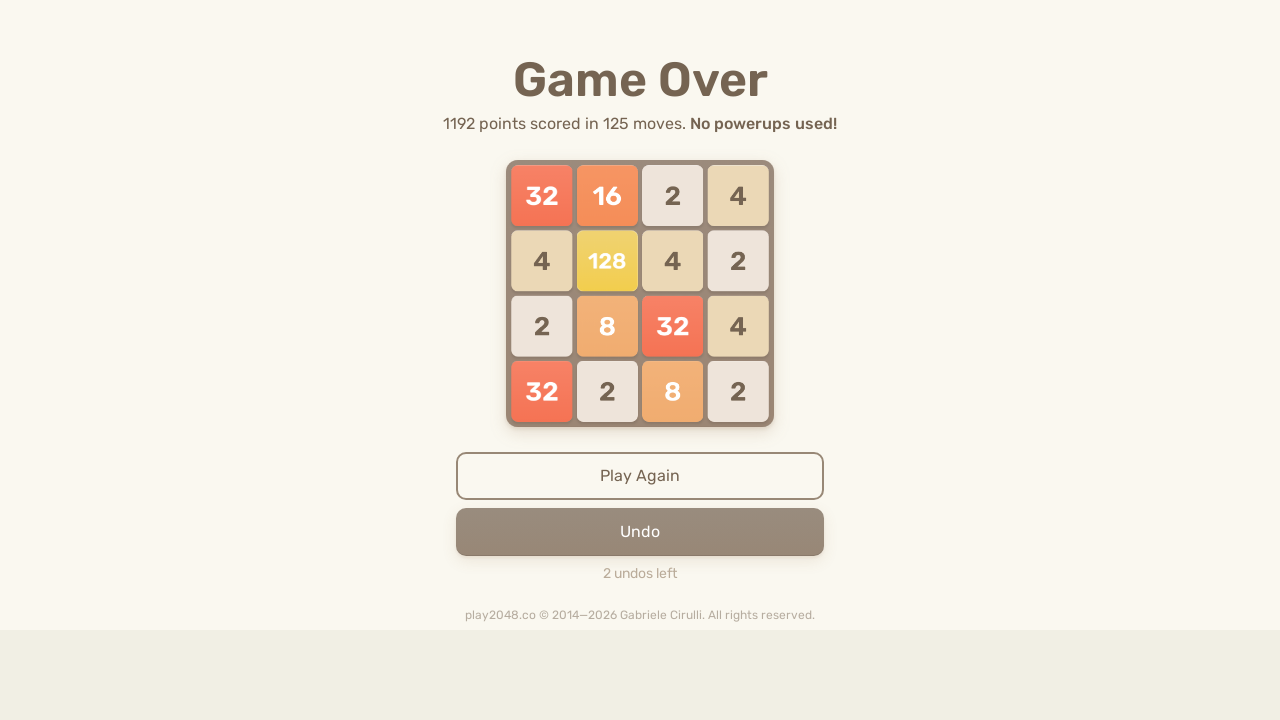

Pressed ArrowRight key
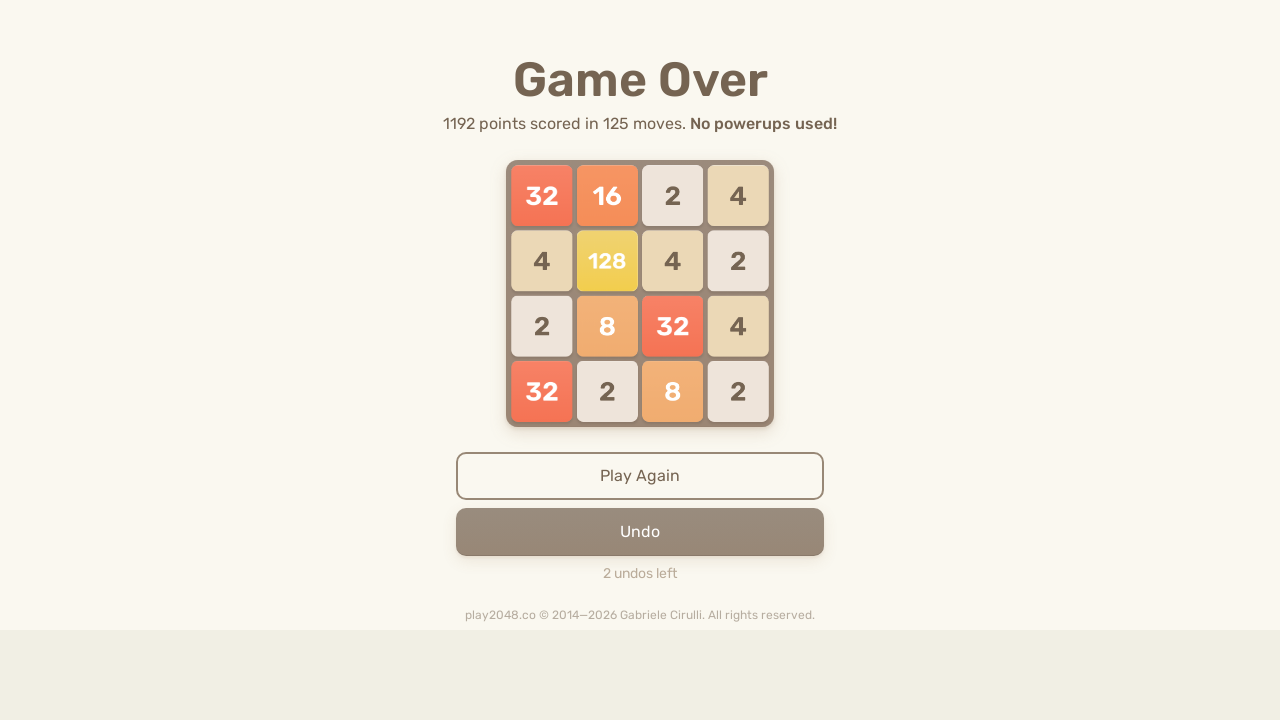

Pressed ArrowDown key
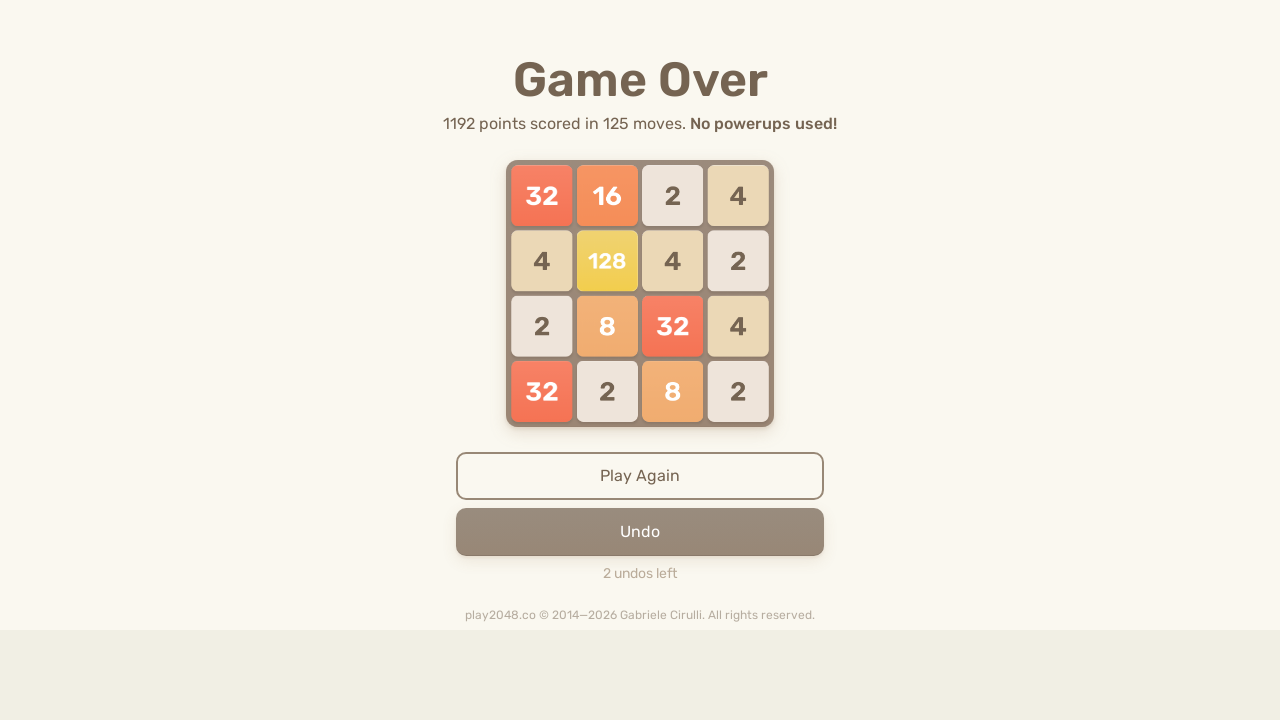

Pressed ArrowLeft key
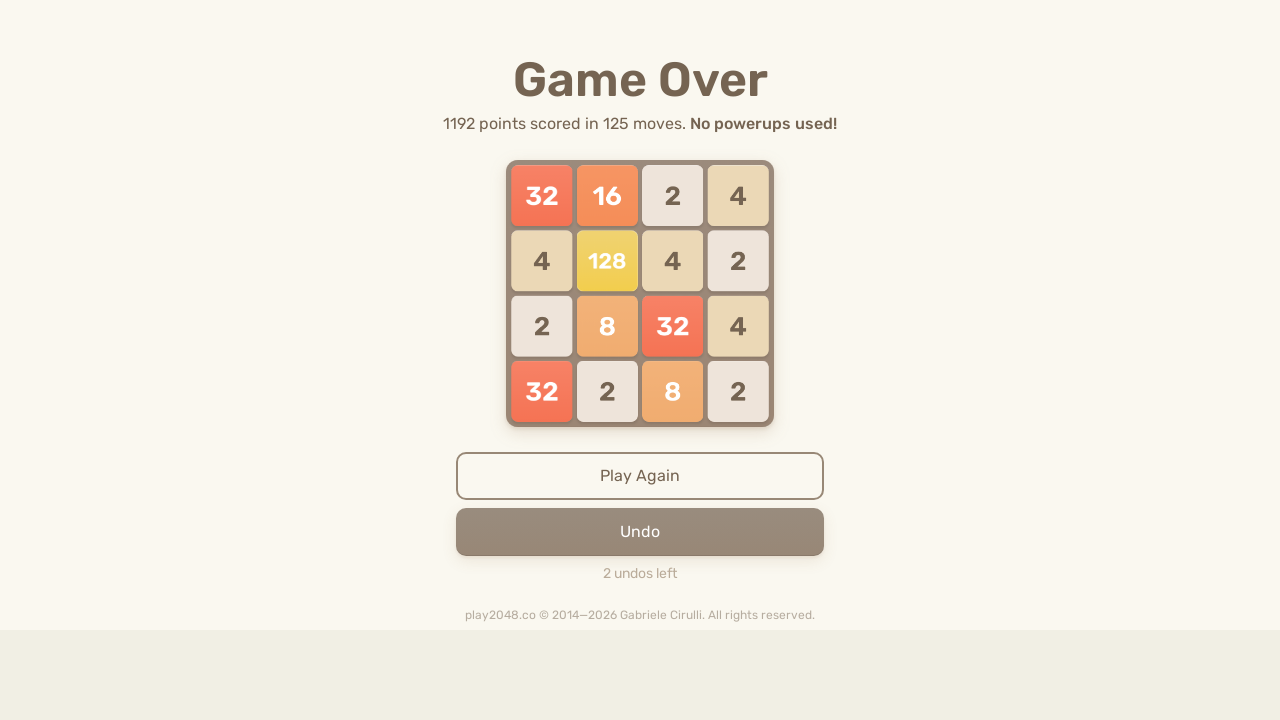

Waited 100ms for game to register moves
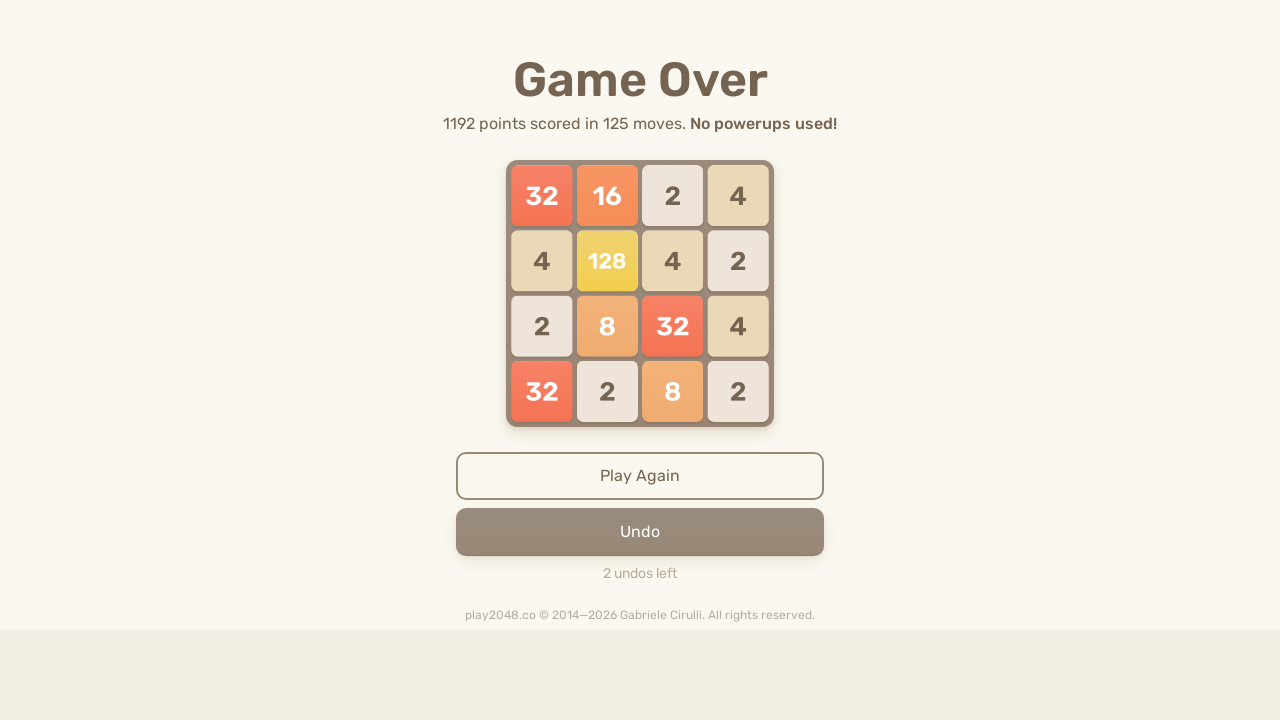

Located game-over element
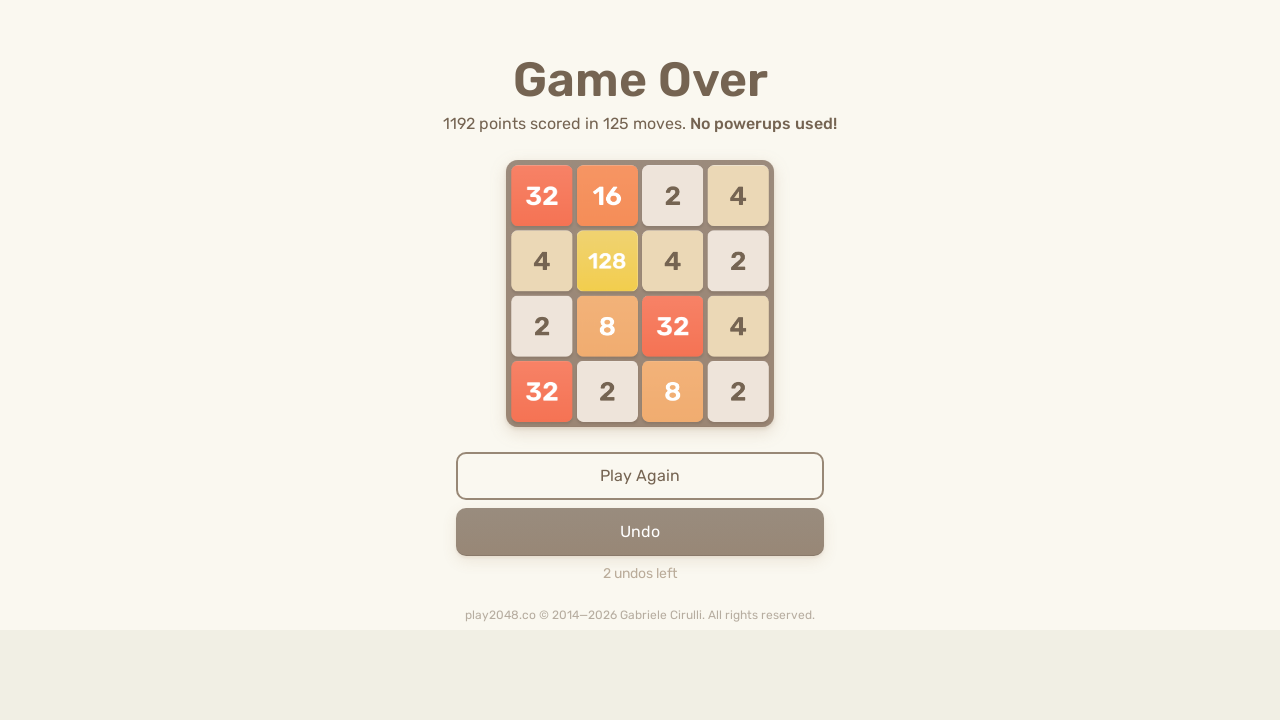

Pressed ArrowUp key
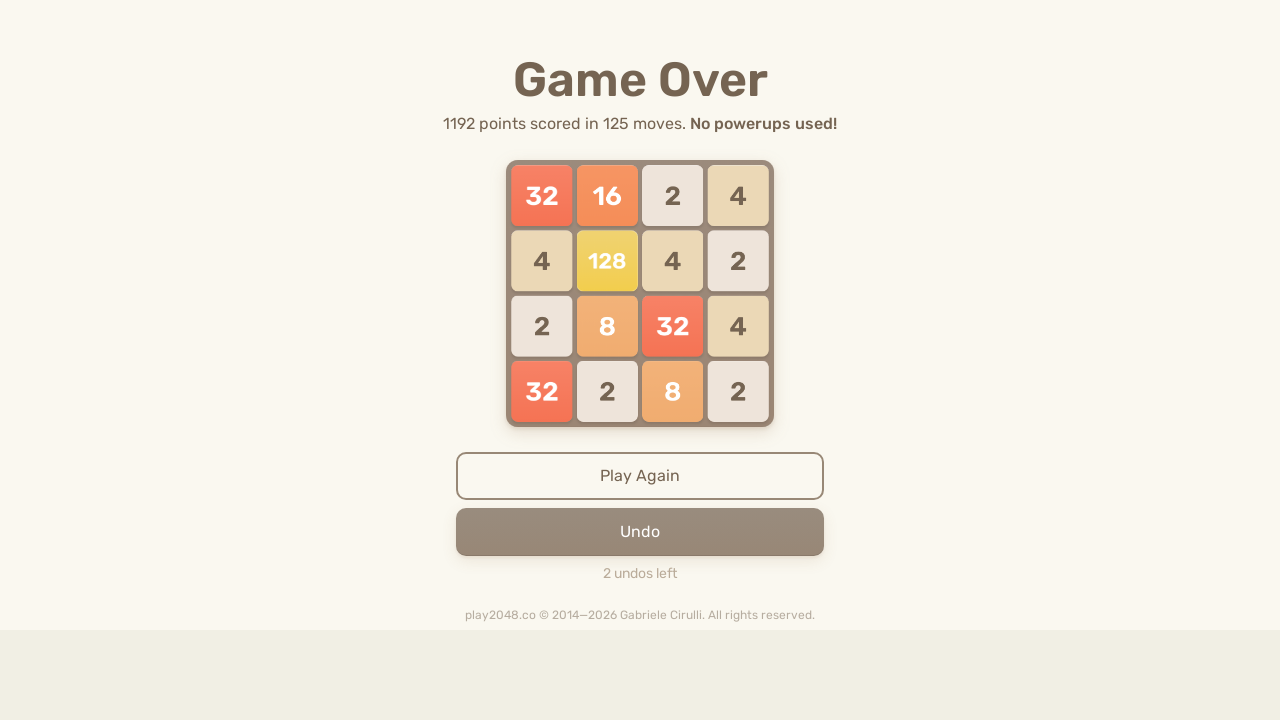

Pressed ArrowRight key
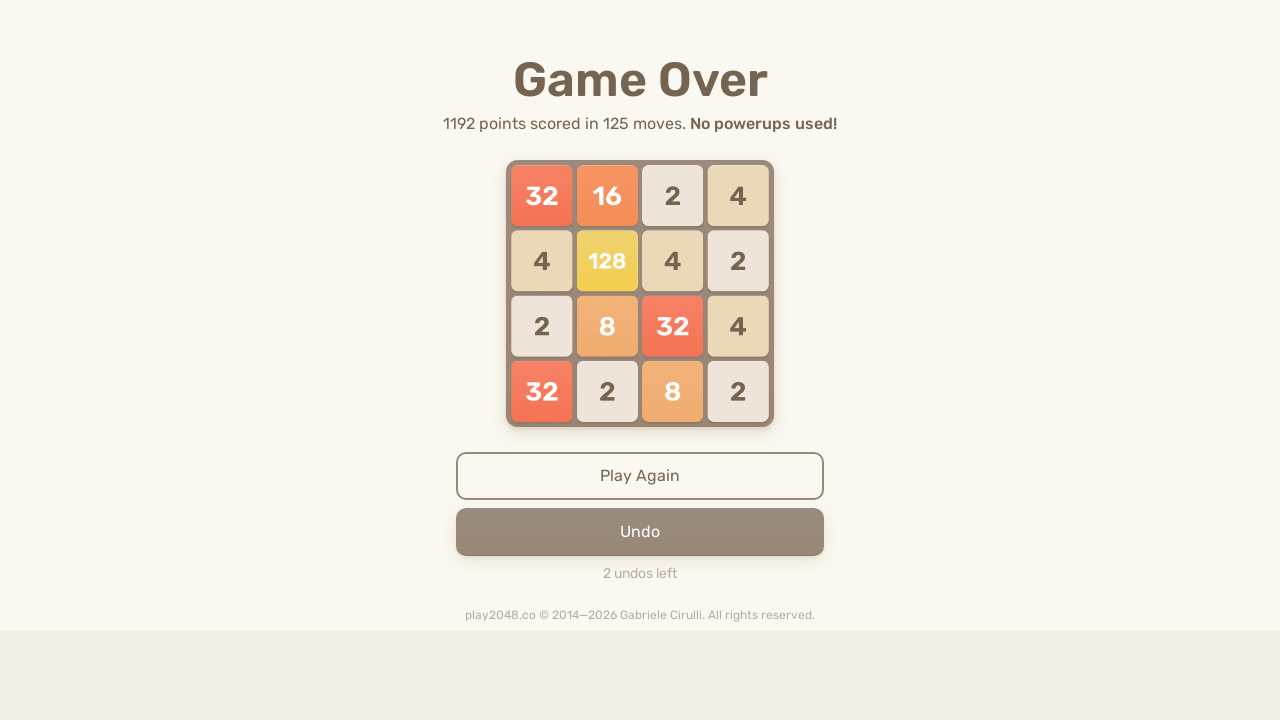

Pressed ArrowDown key
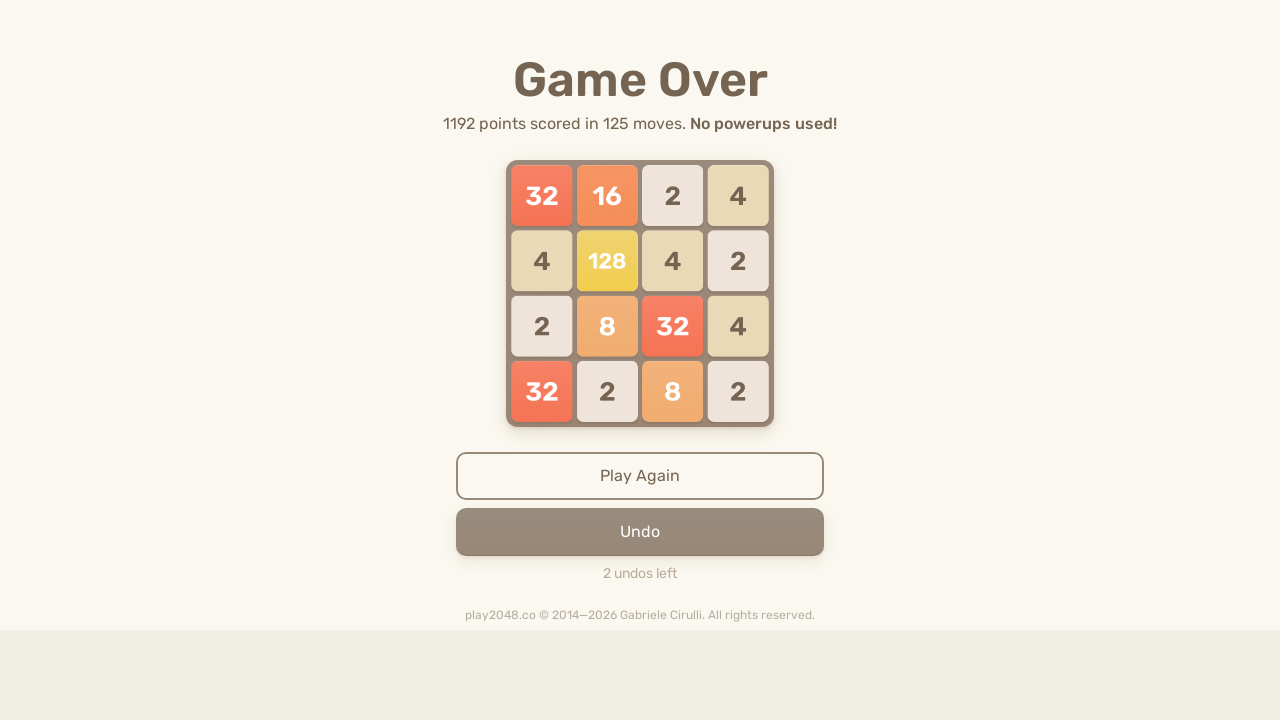

Pressed ArrowLeft key
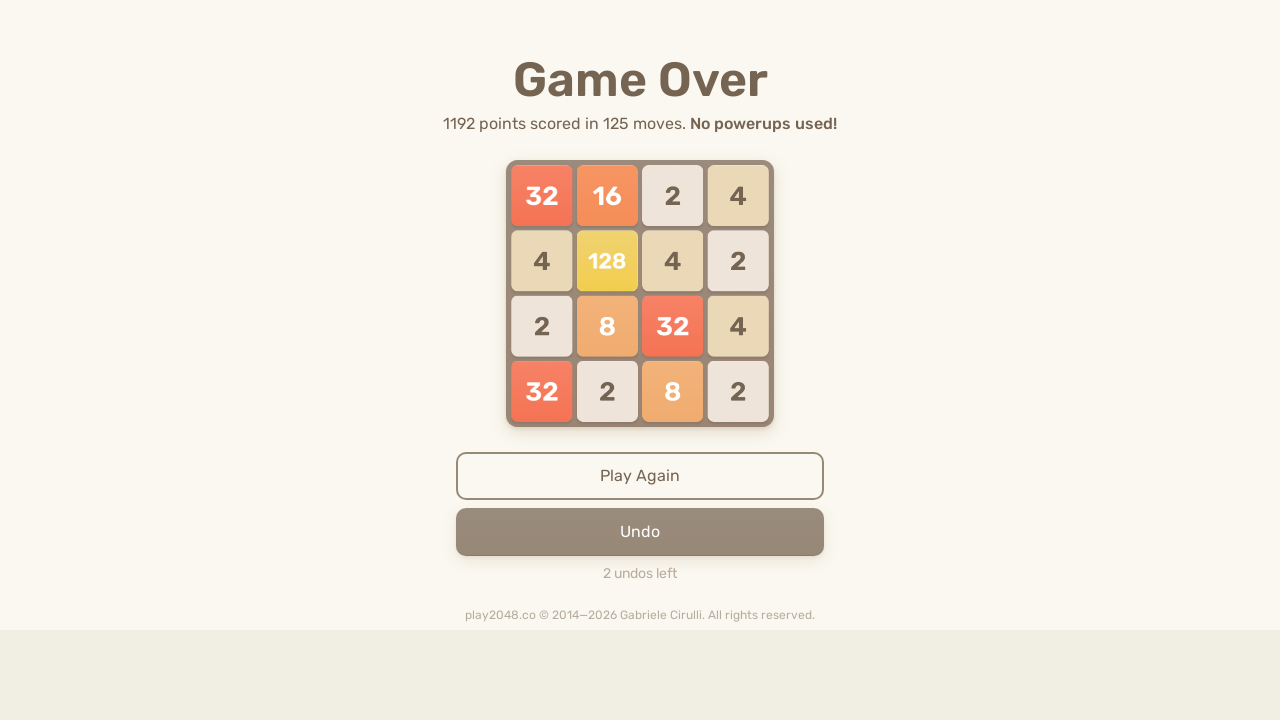

Waited 100ms for game to register moves
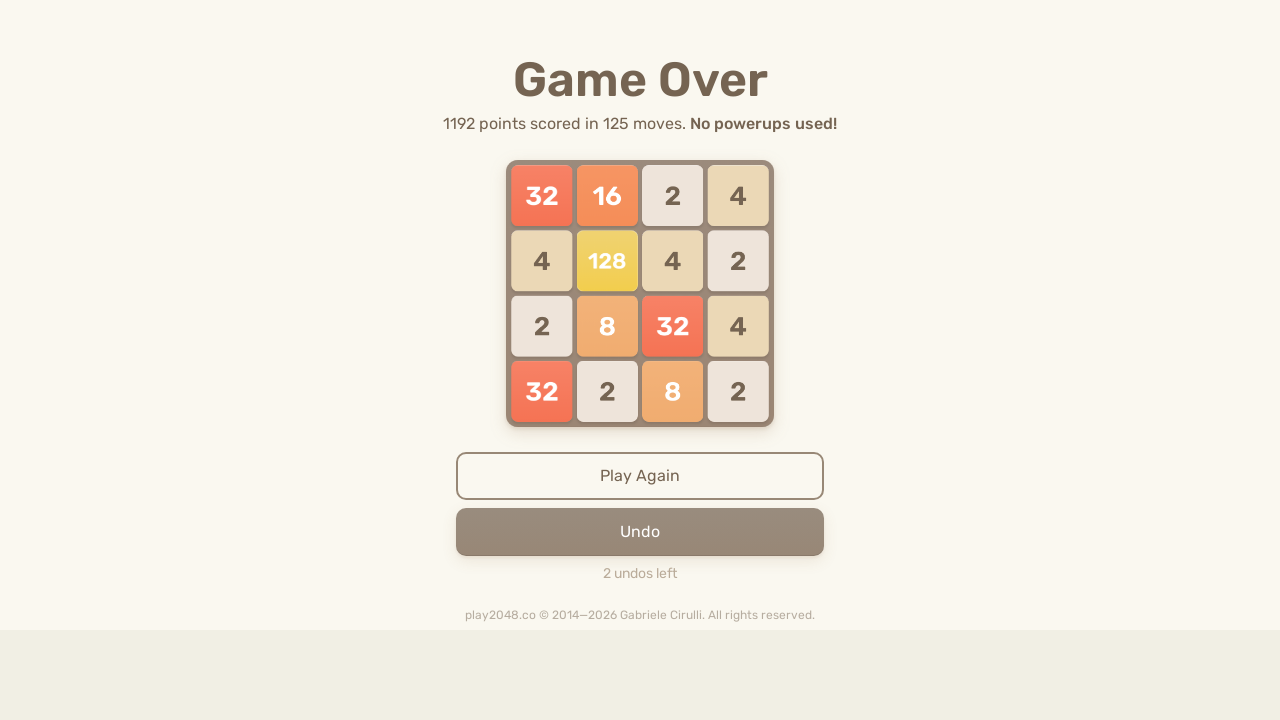

Located game-over element
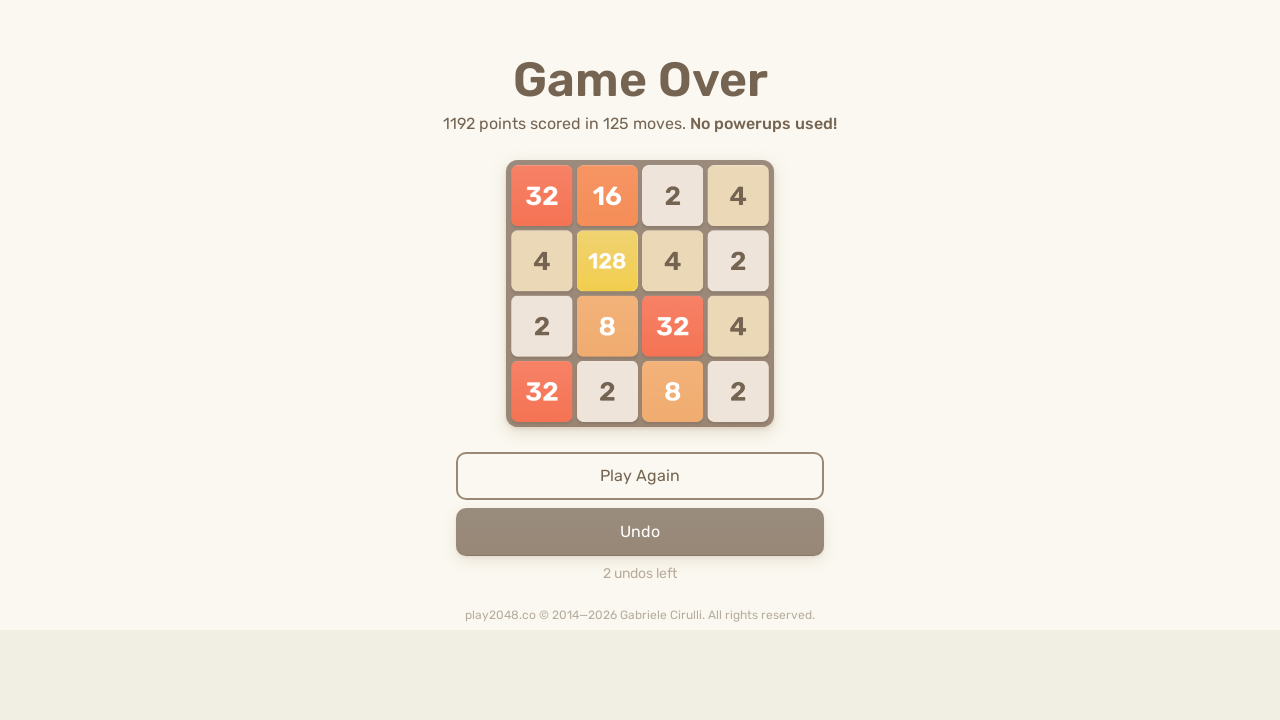

Pressed ArrowUp key
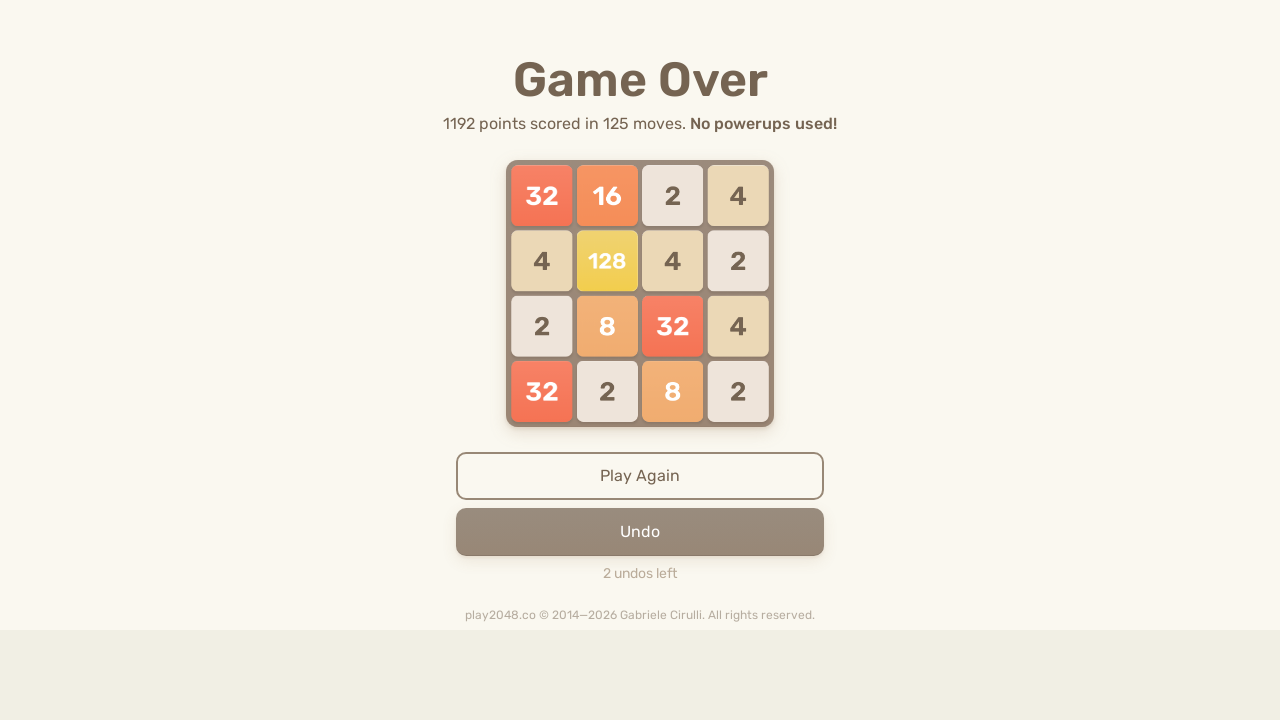

Pressed ArrowRight key
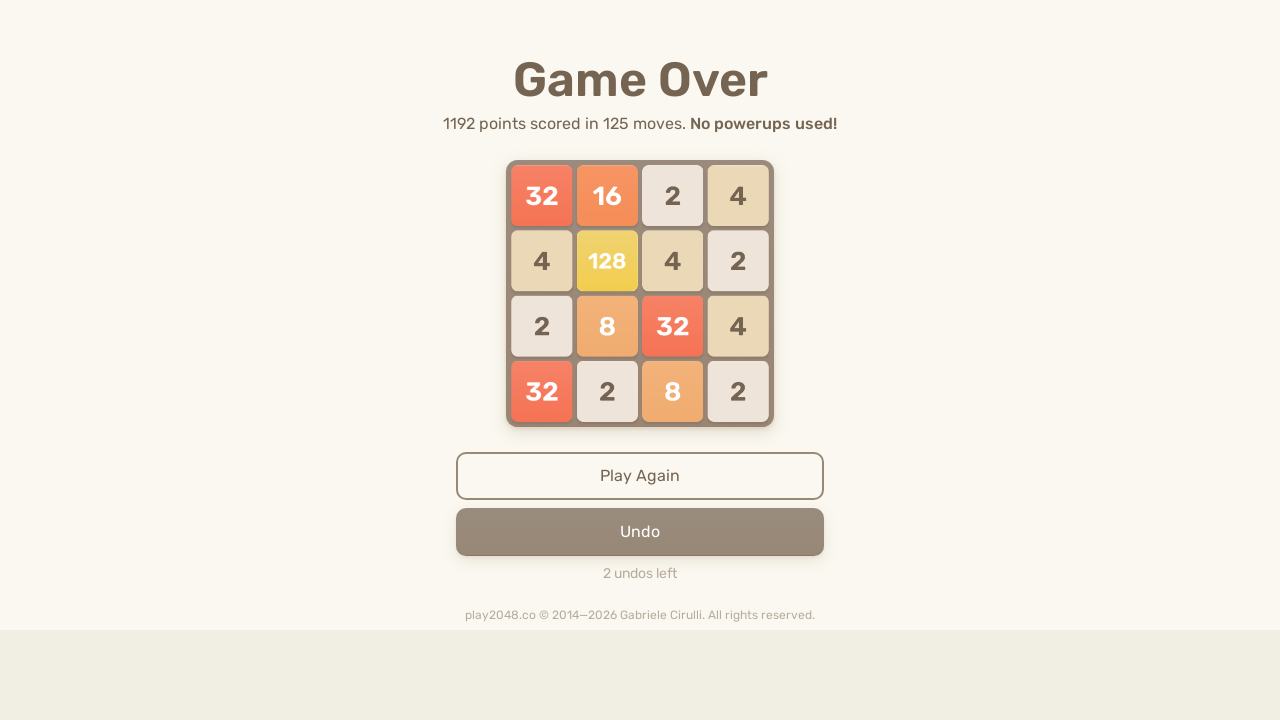

Pressed ArrowDown key
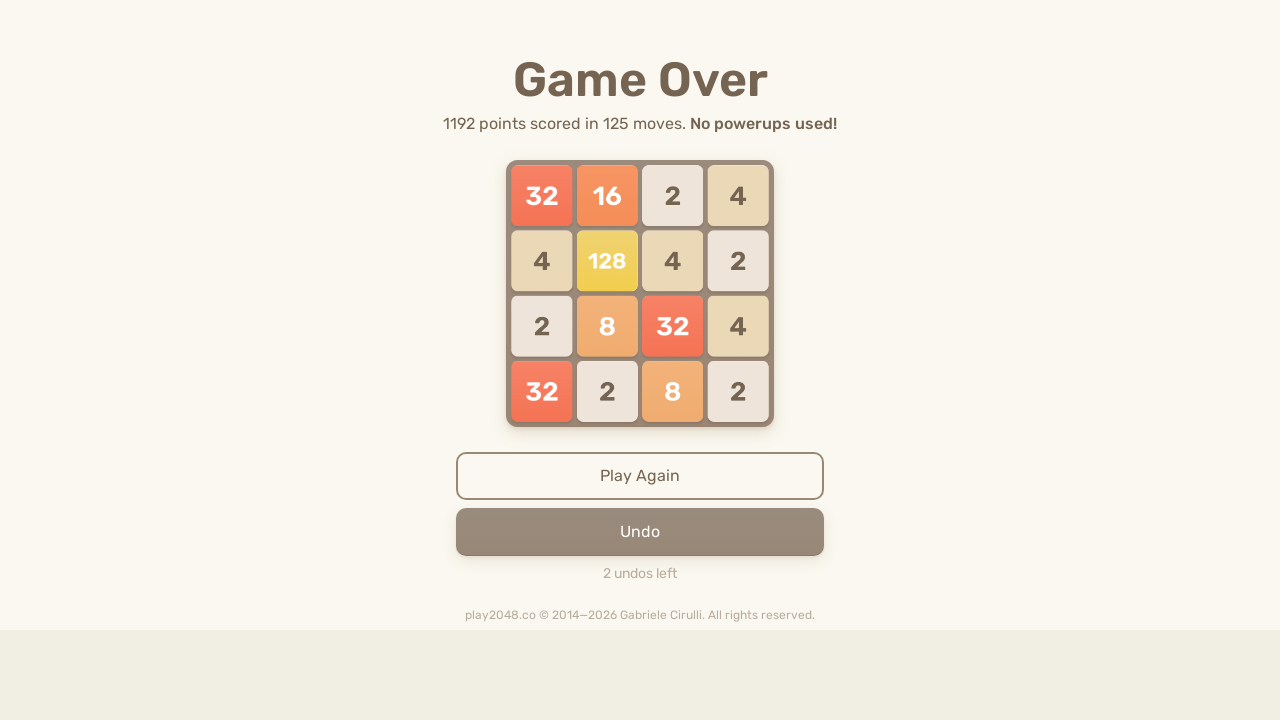

Pressed ArrowLeft key
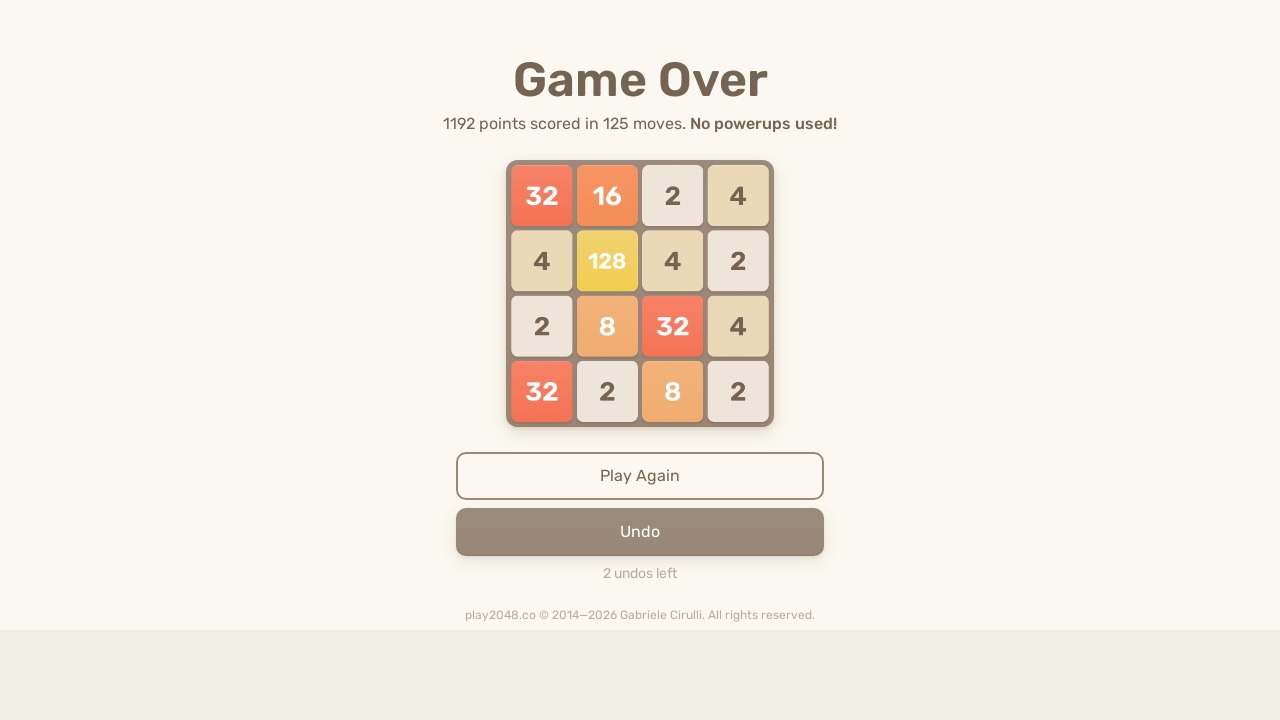

Waited 100ms for game to register moves
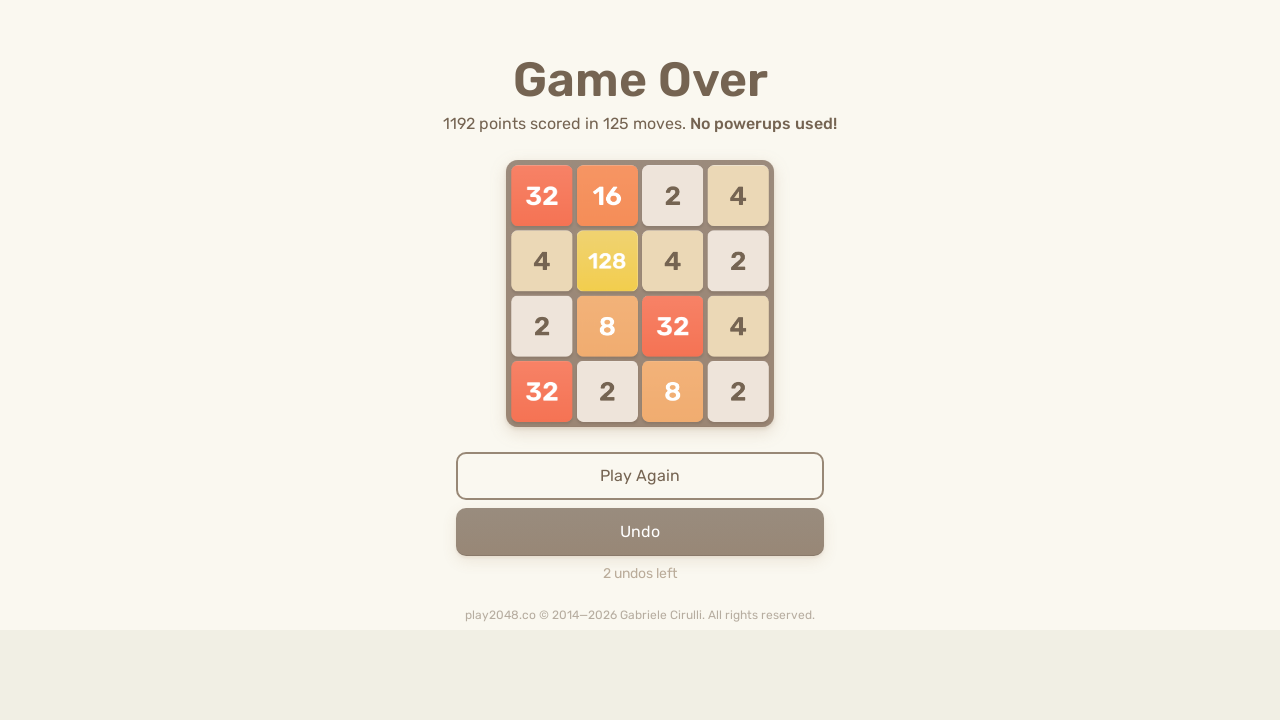

Located game-over element
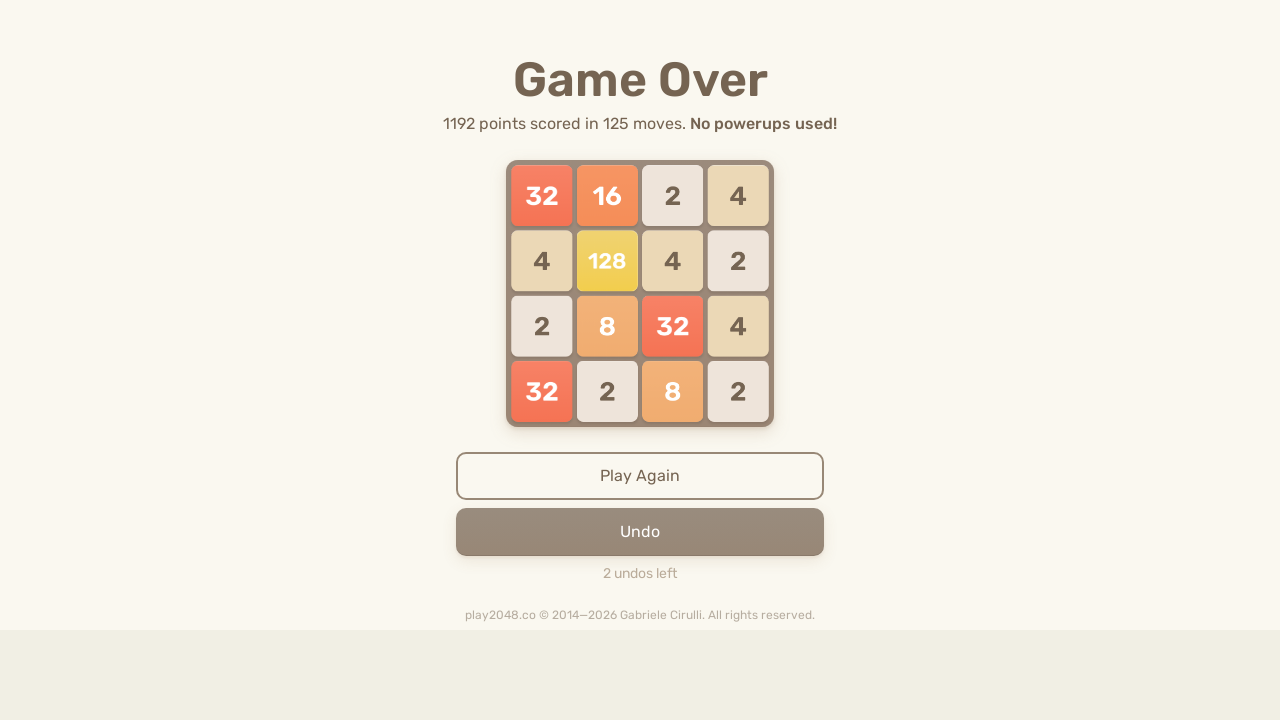

Pressed ArrowUp key
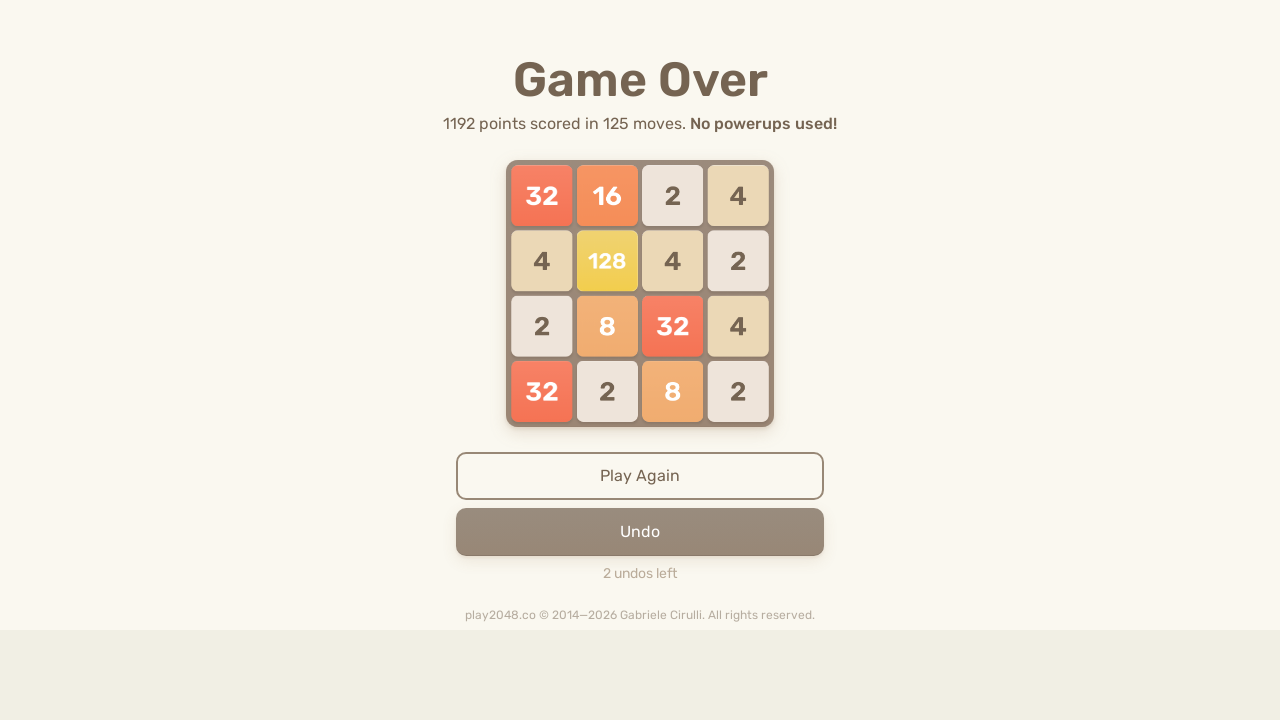

Pressed ArrowRight key
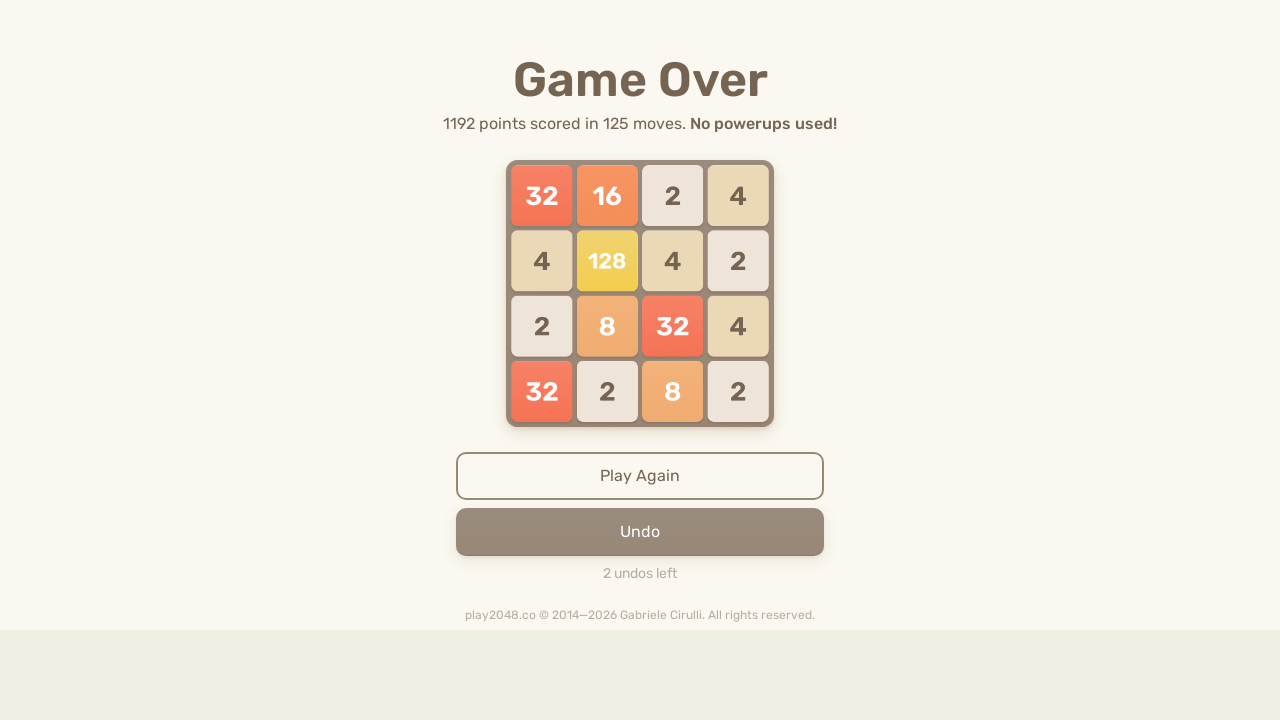

Pressed ArrowDown key
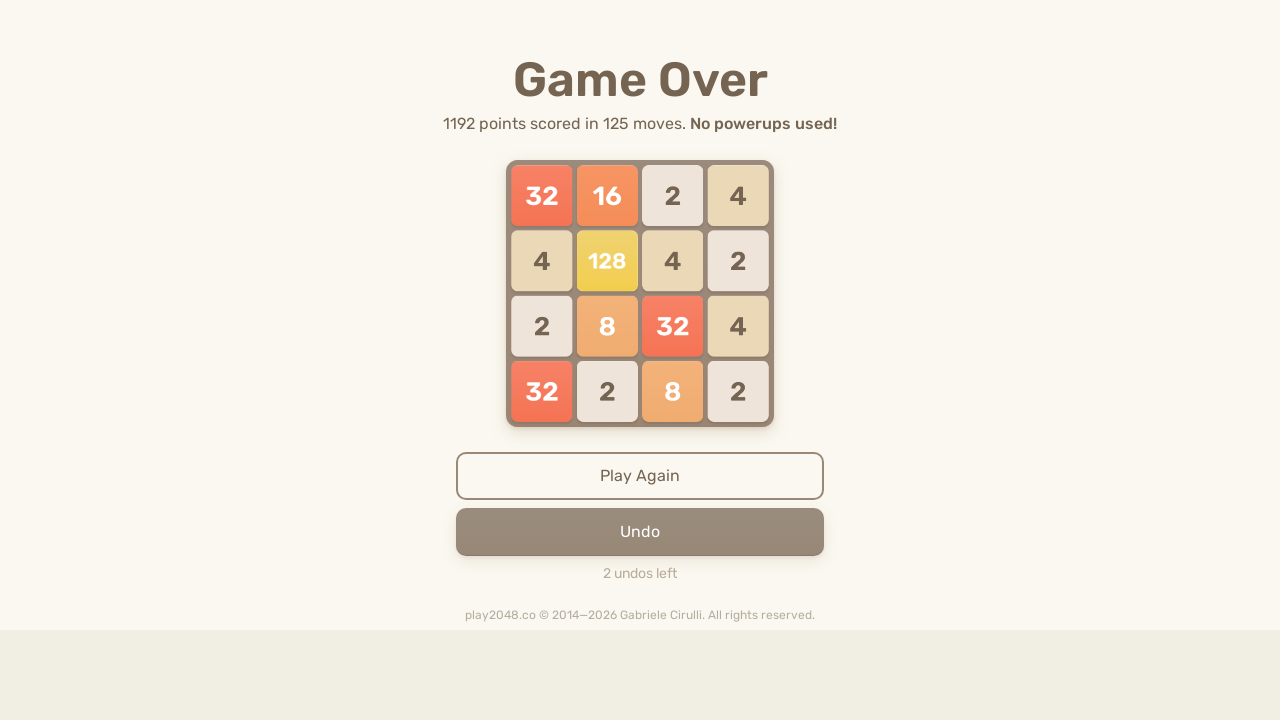

Pressed ArrowLeft key
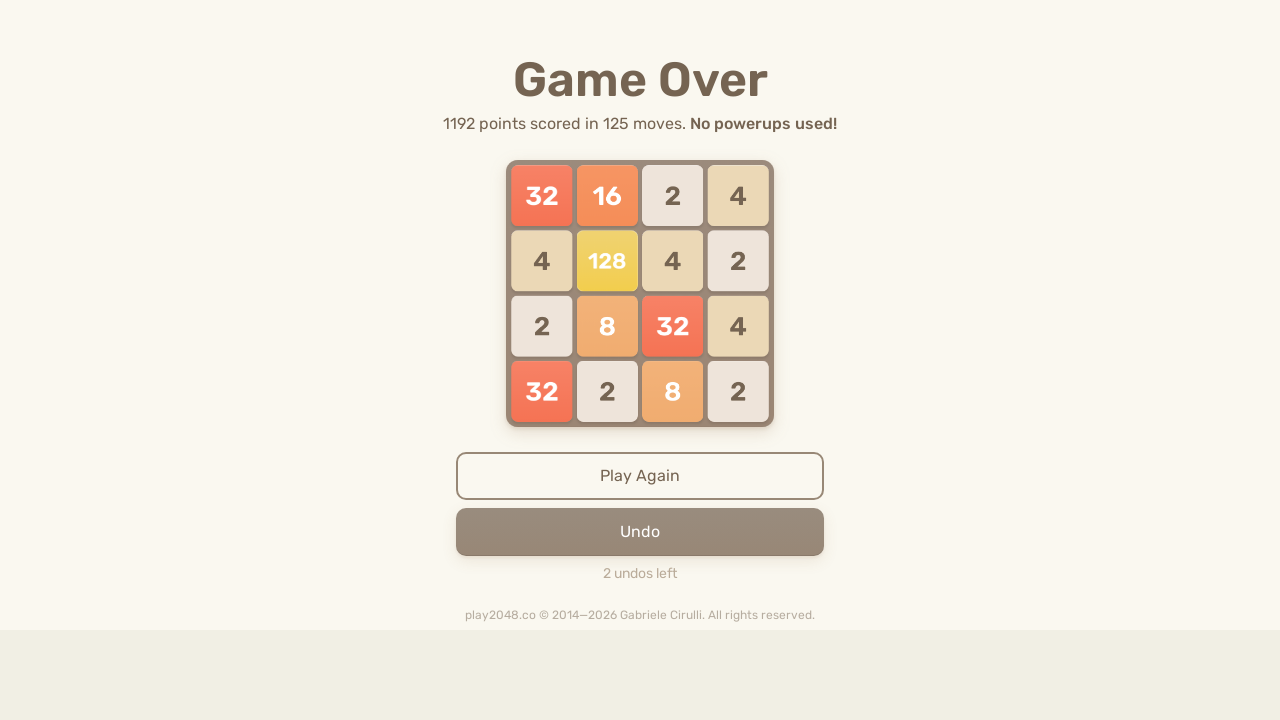

Waited 100ms for game to register moves
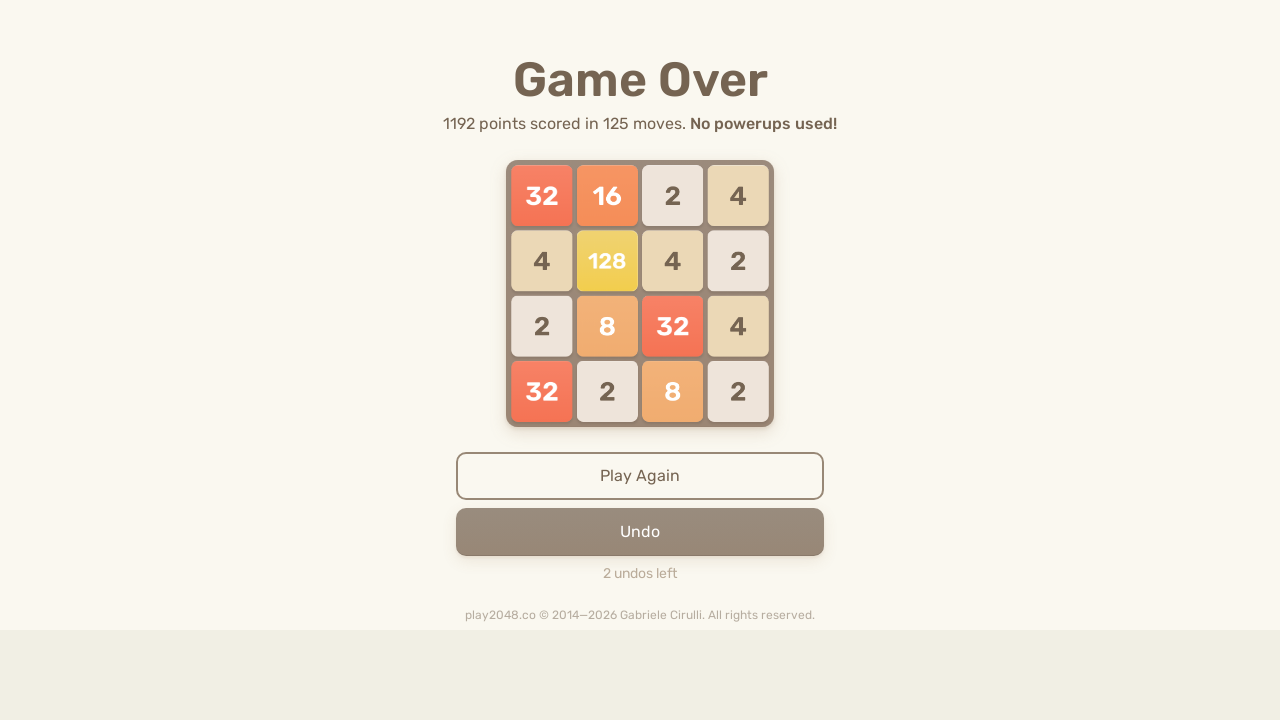

Located game-over element
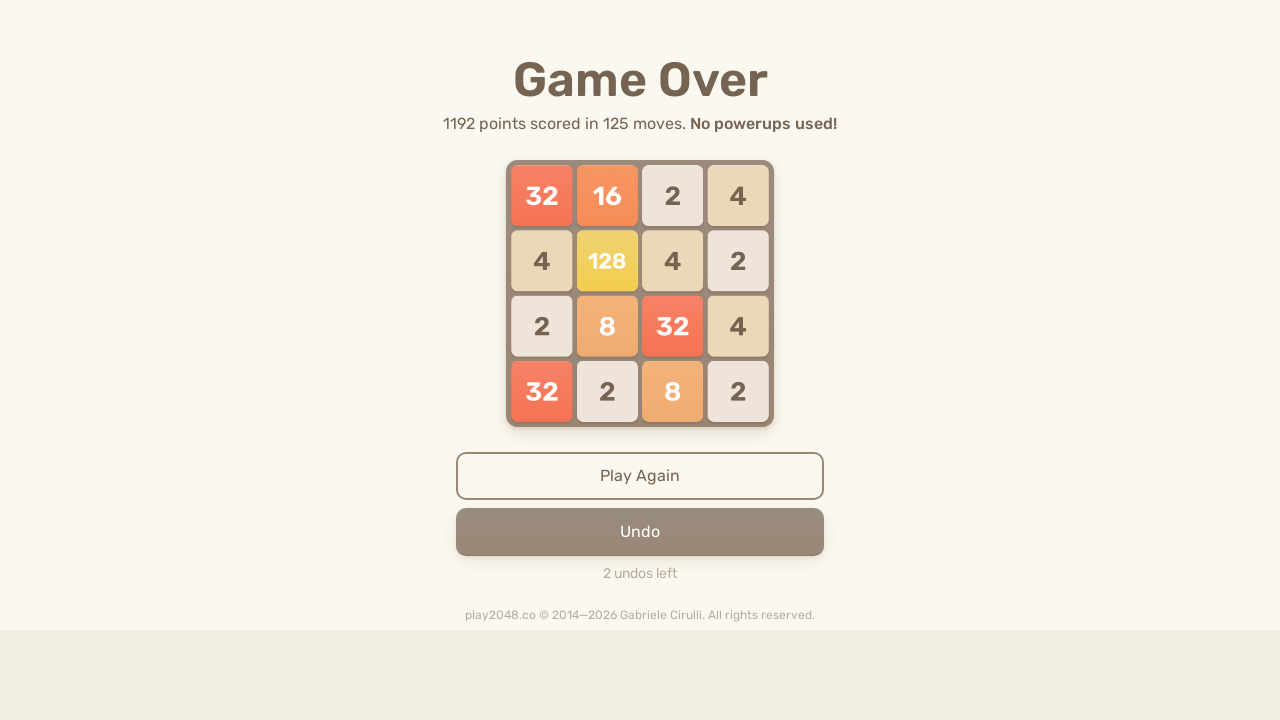

Pressed ArrowUp key
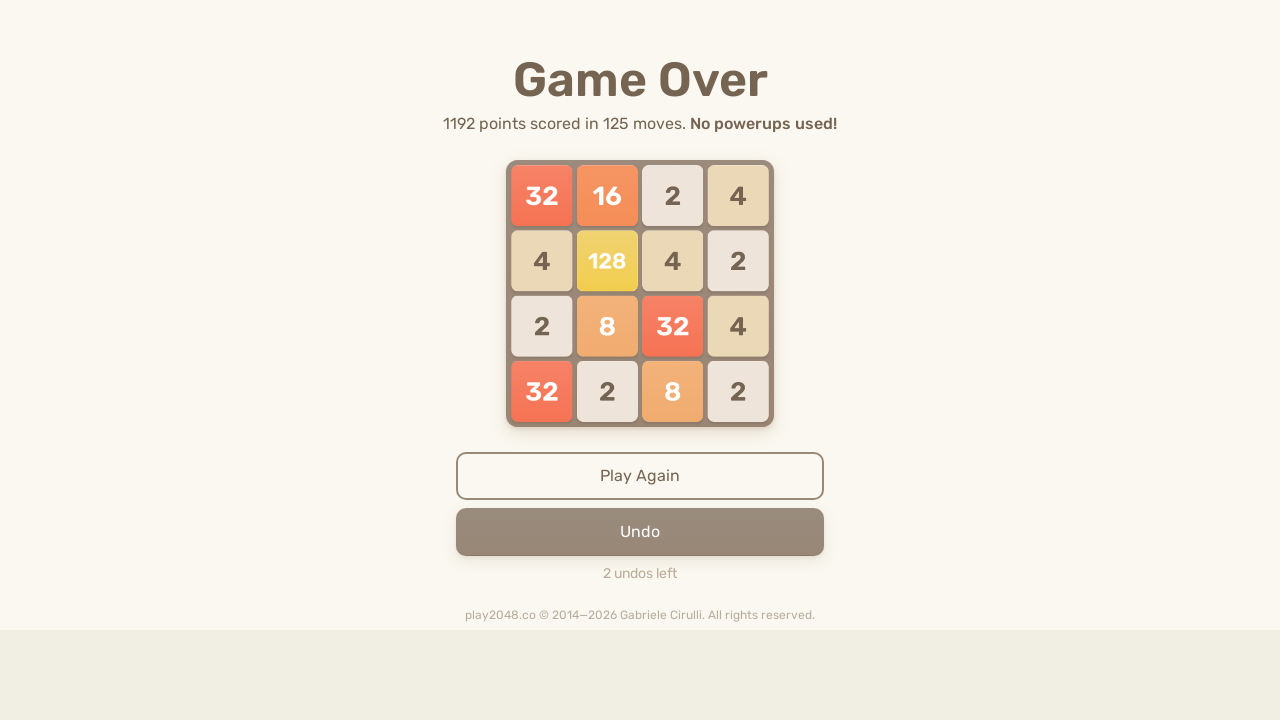

Pressed ArrowRight key
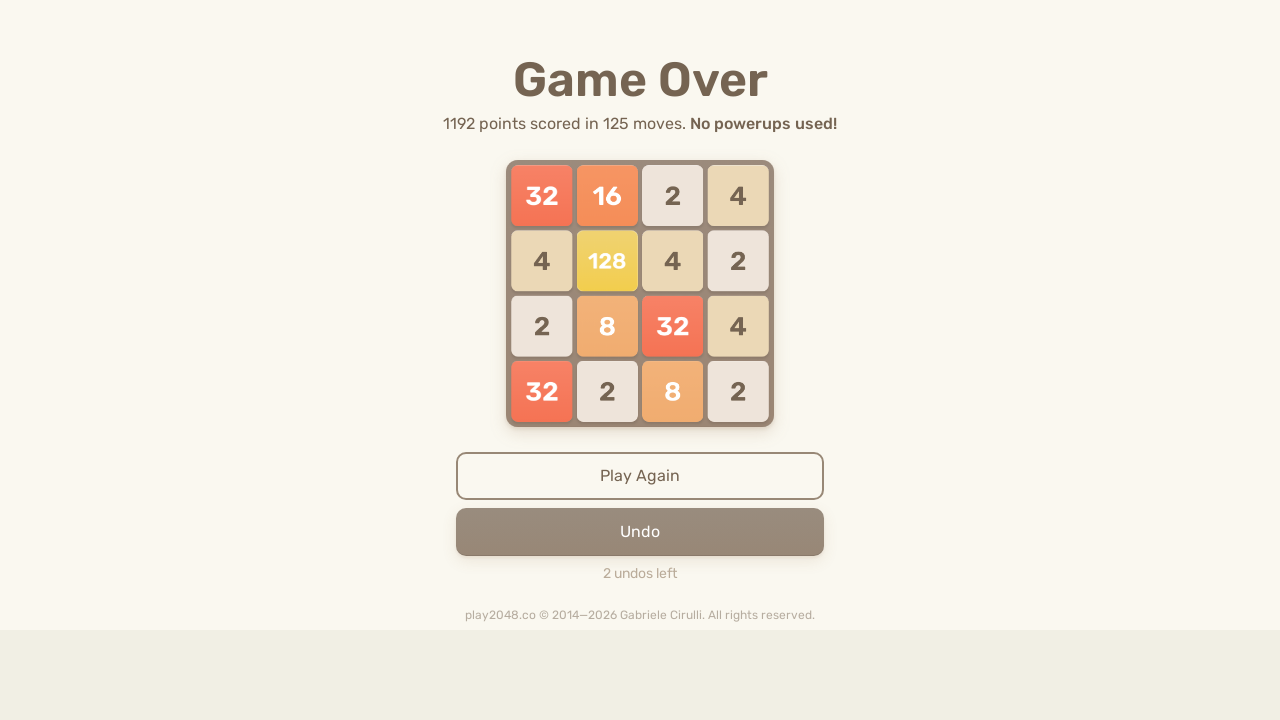

Pressed ArrowDown key
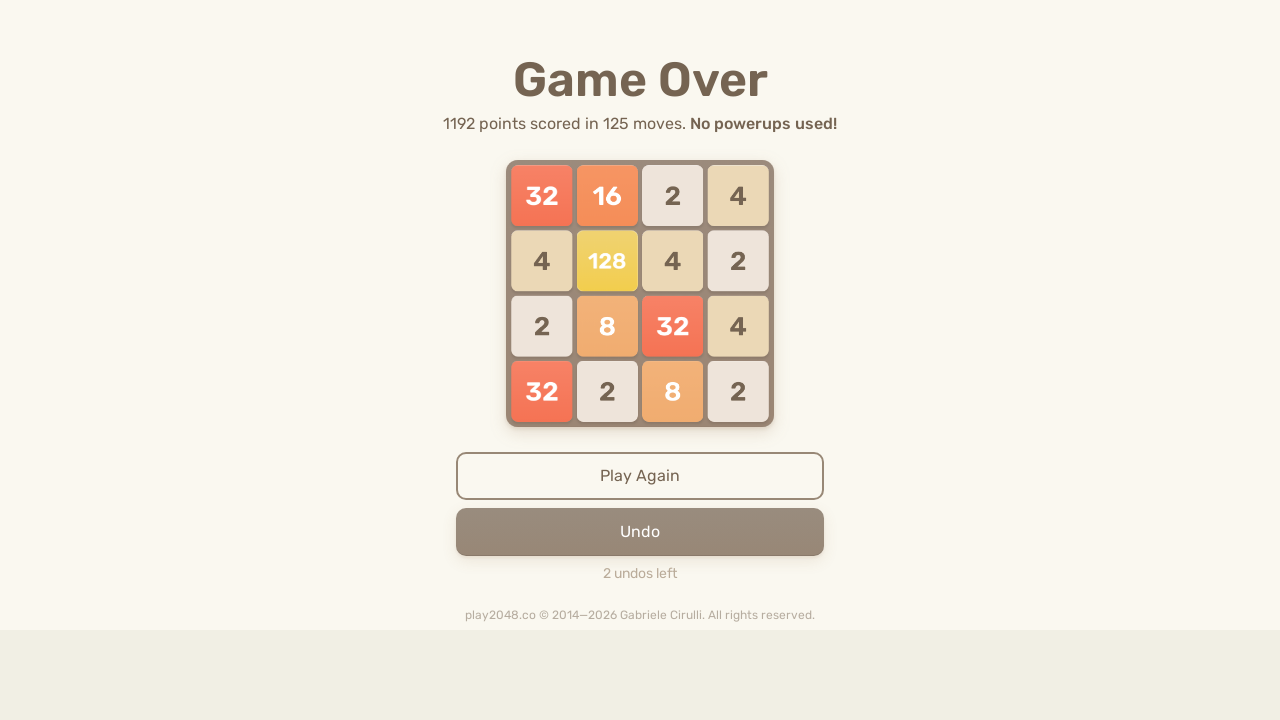

Pressed ArrowLeft key
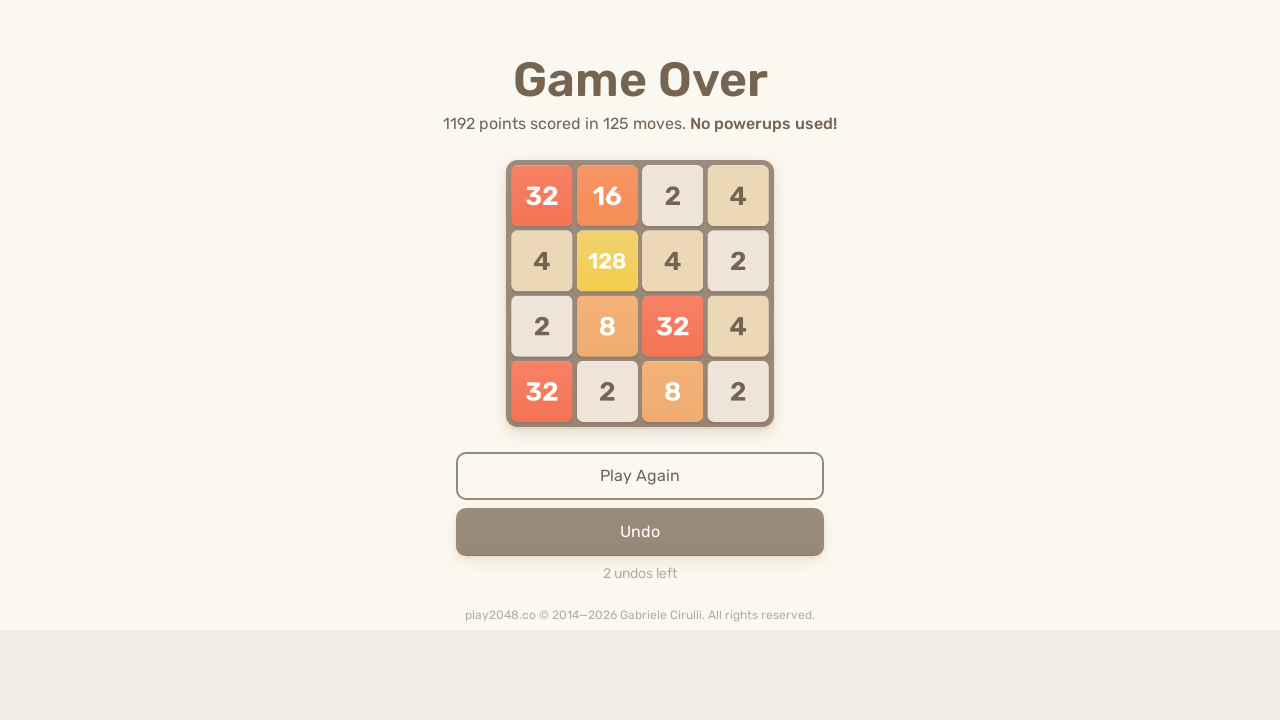

Waited 100ms for game to register moves
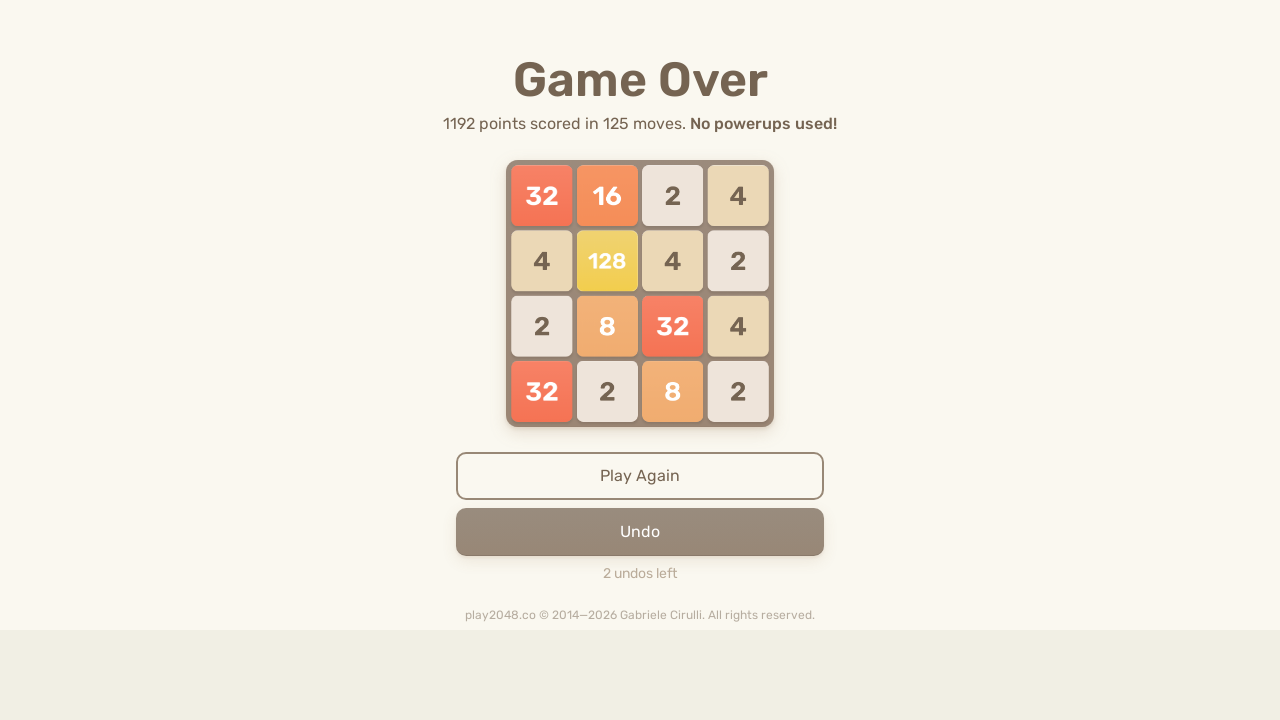

Located game-over element
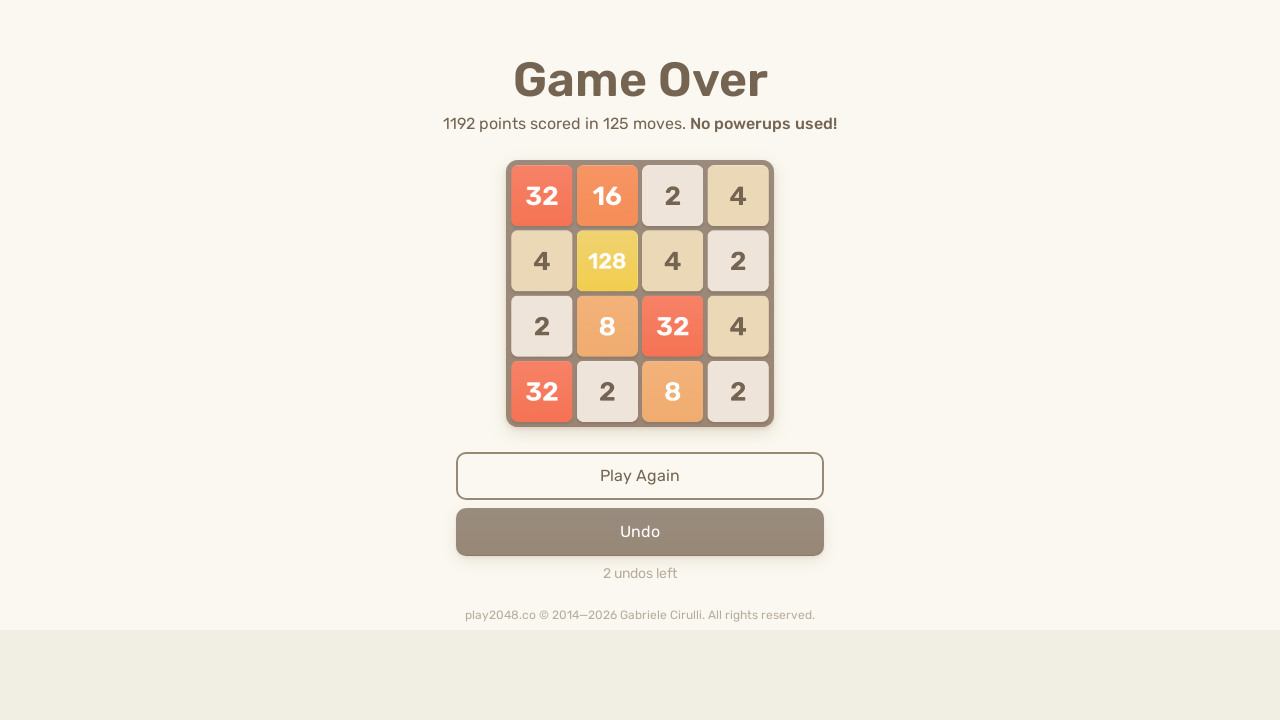

Pressed ArrowUp key
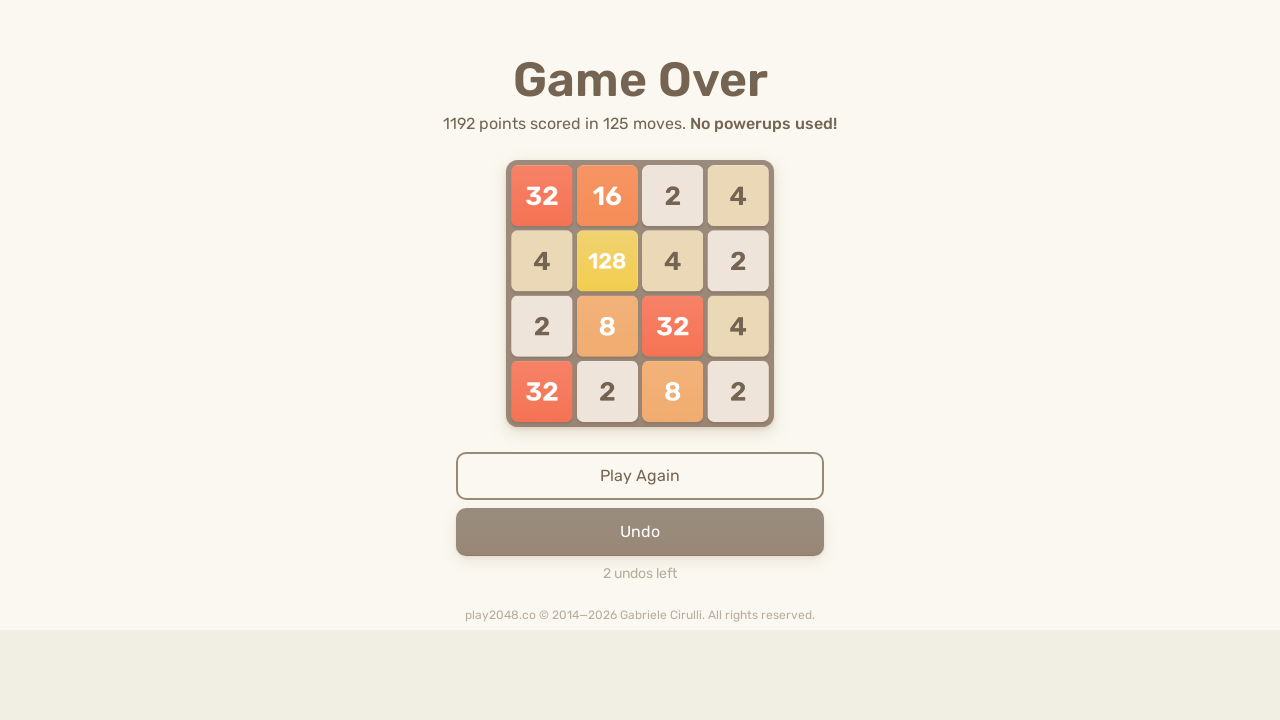

Pressed ArrowRight key
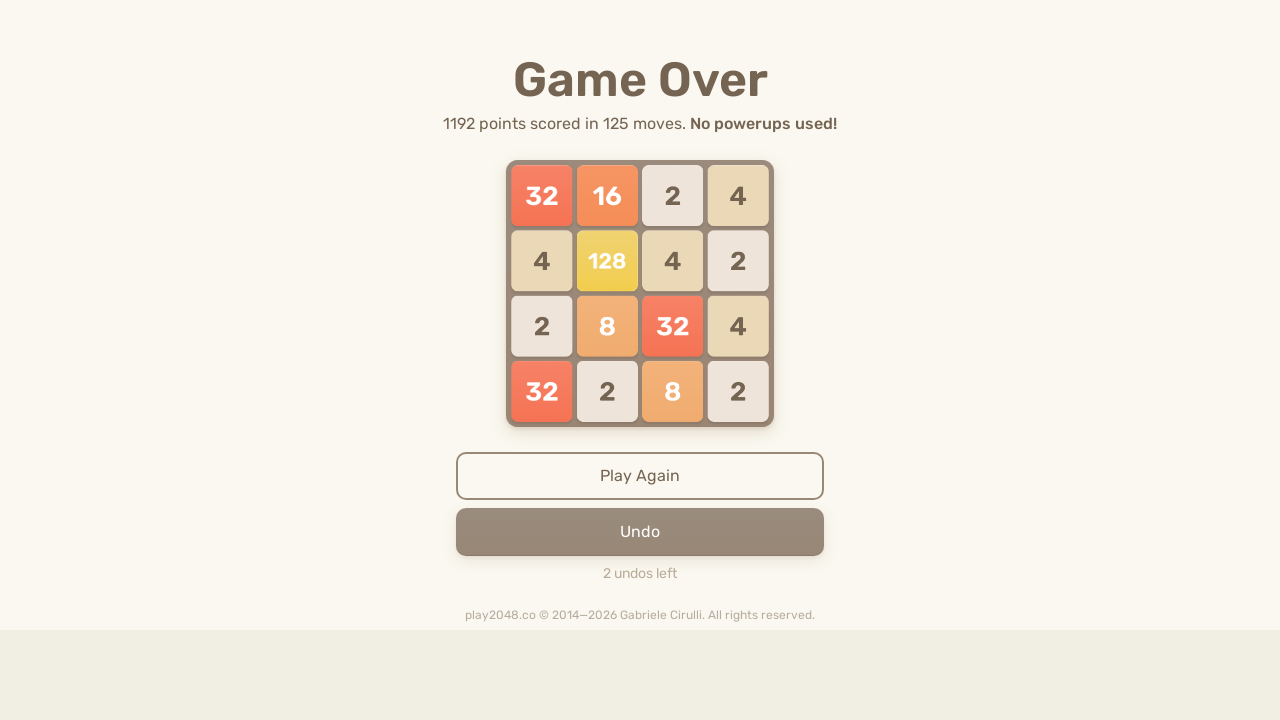

Pressed ArrowDown key
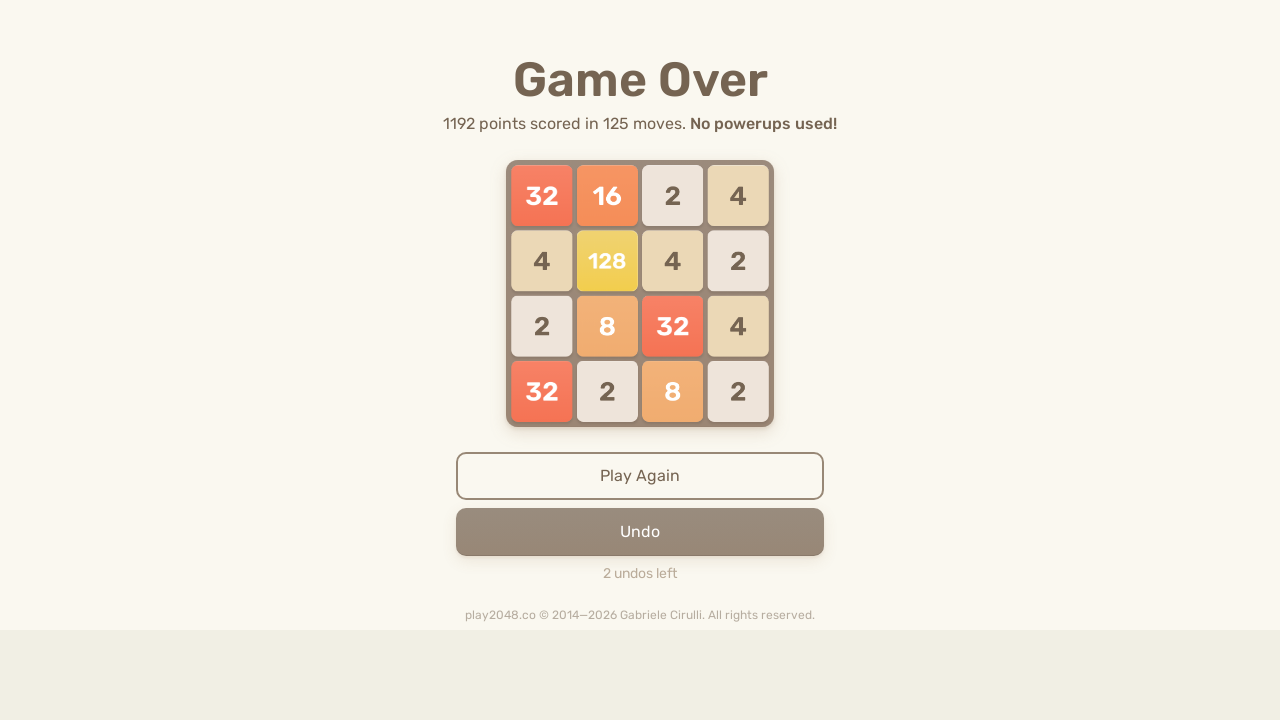

Pressed ArrowLeft key
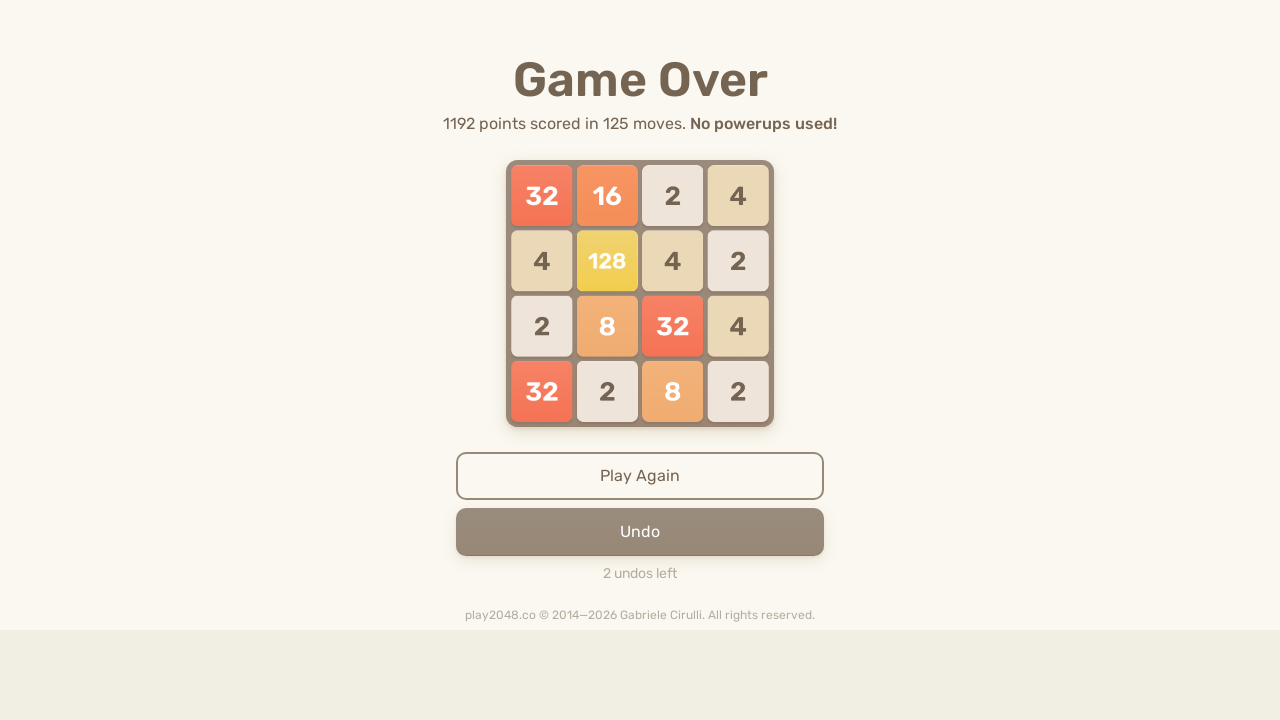

Waited 100ms for game to register moves
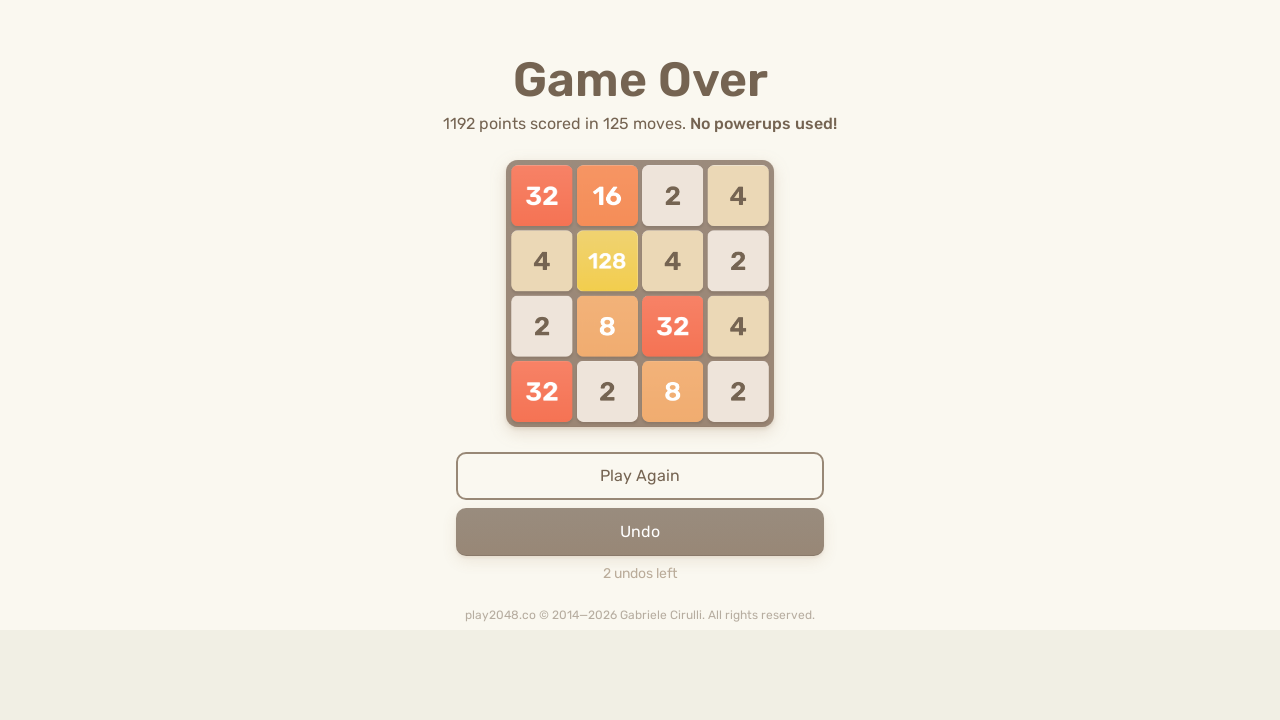

Located game-over element
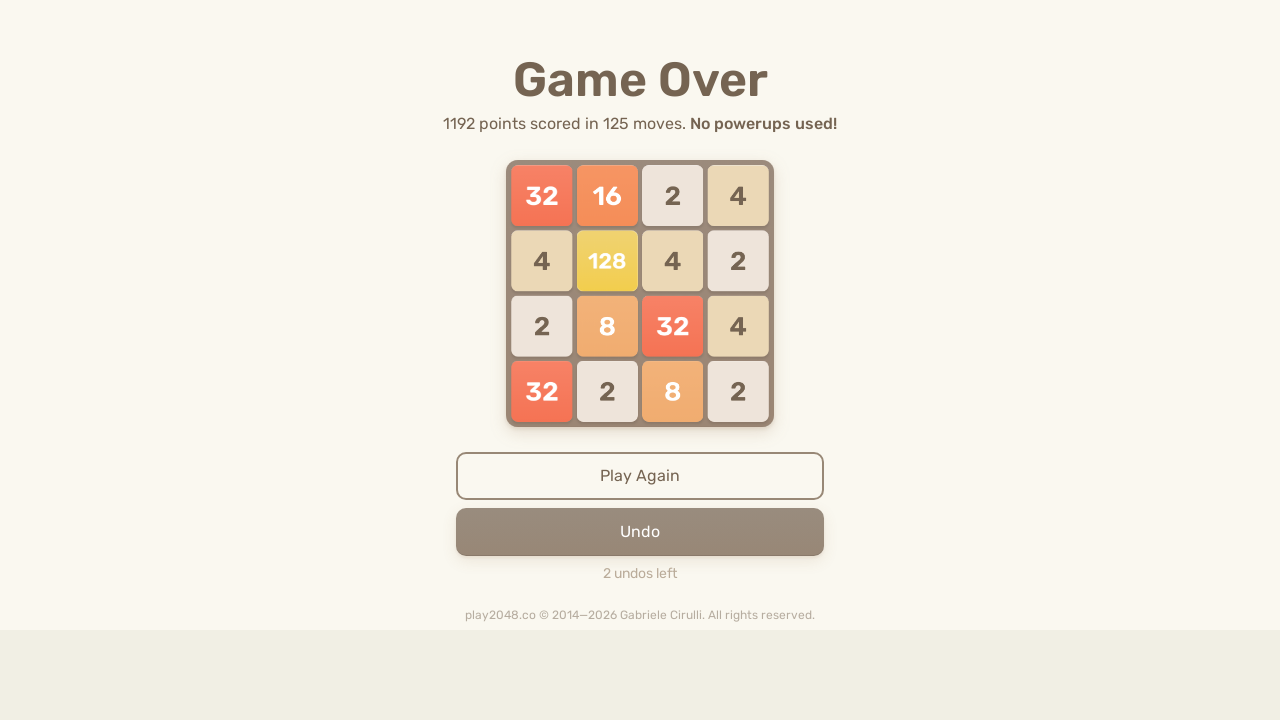

Pressed ArrowUp key
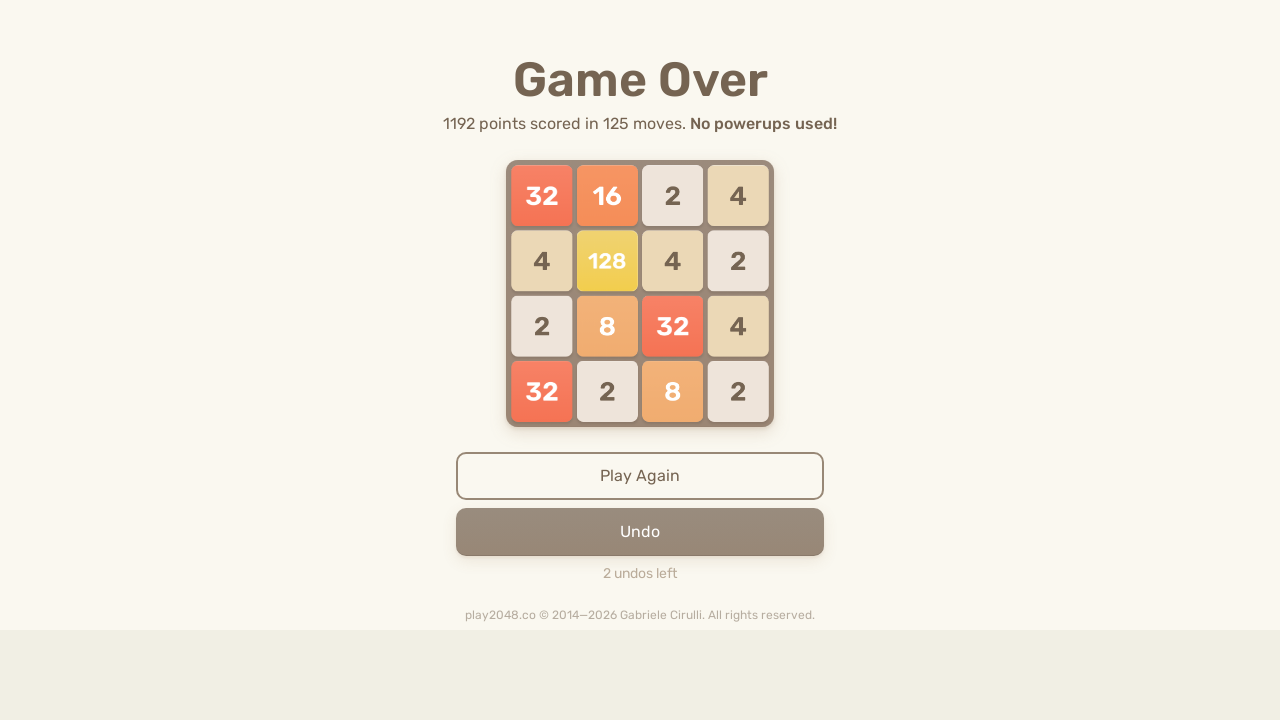

Pressed ArrowRight key
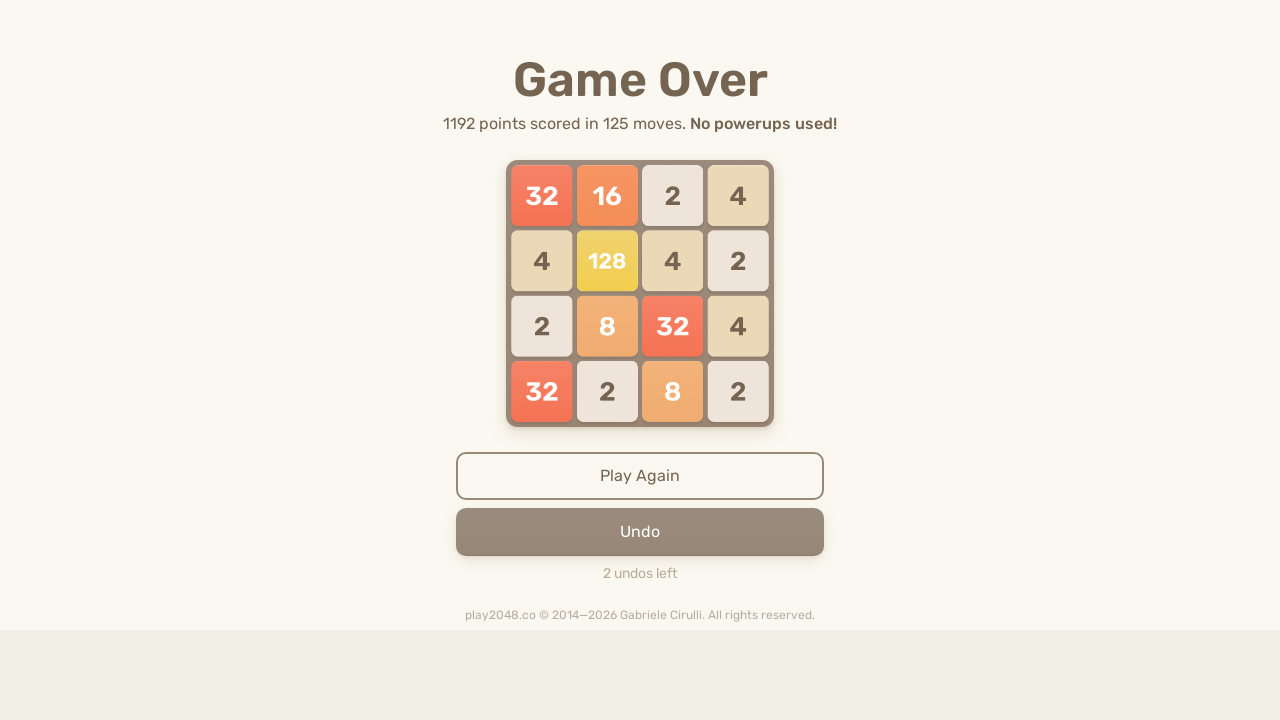

Pressed ArrowDown key
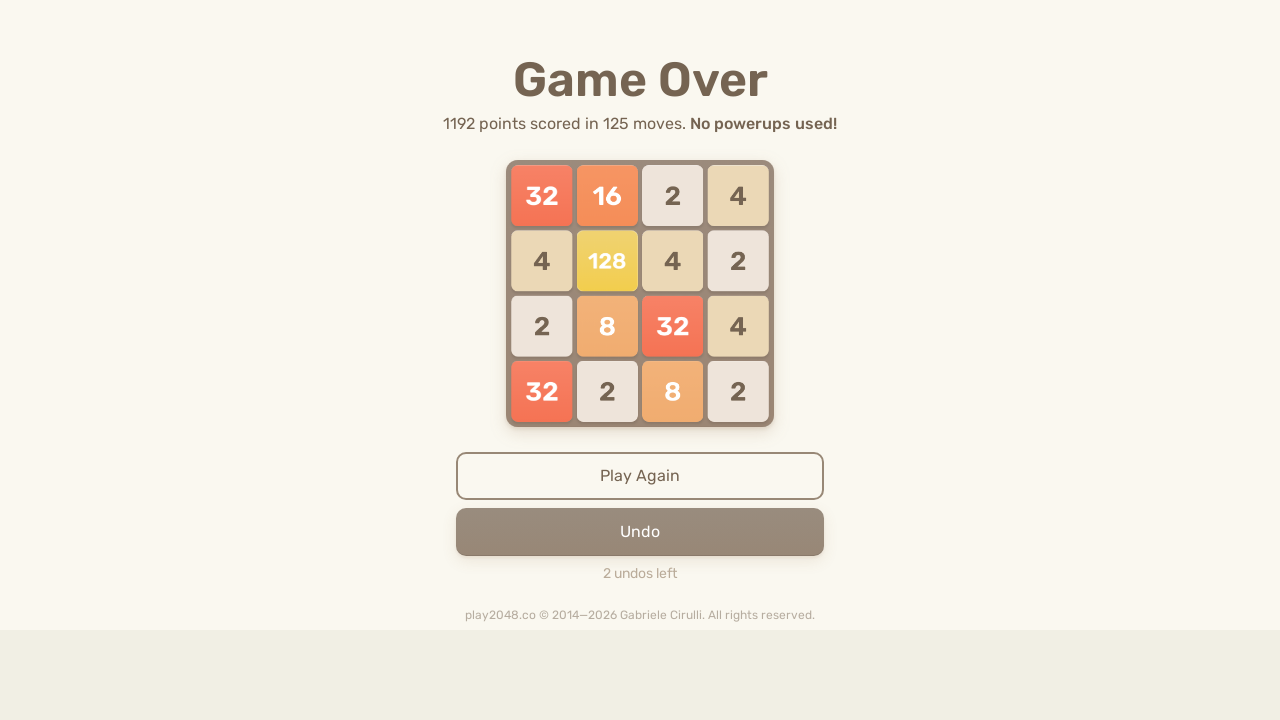

Pressed ArrowLeft key
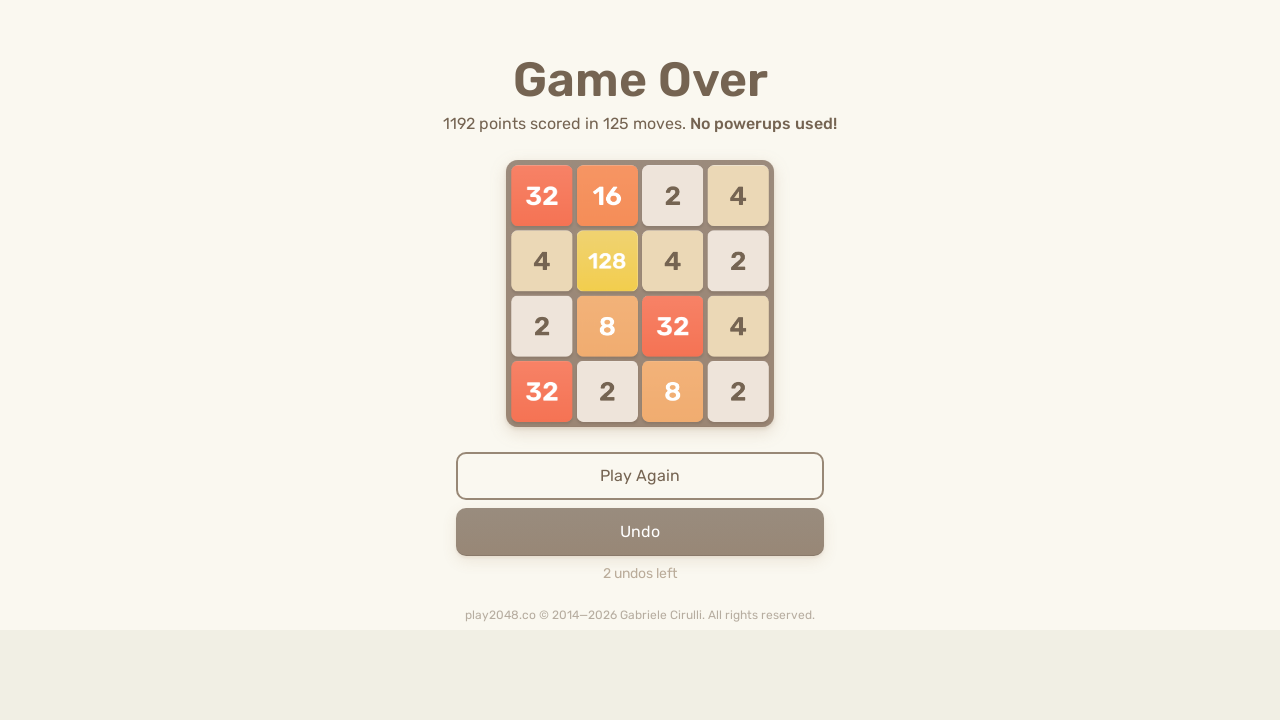

Waited 100ms for game to register moves
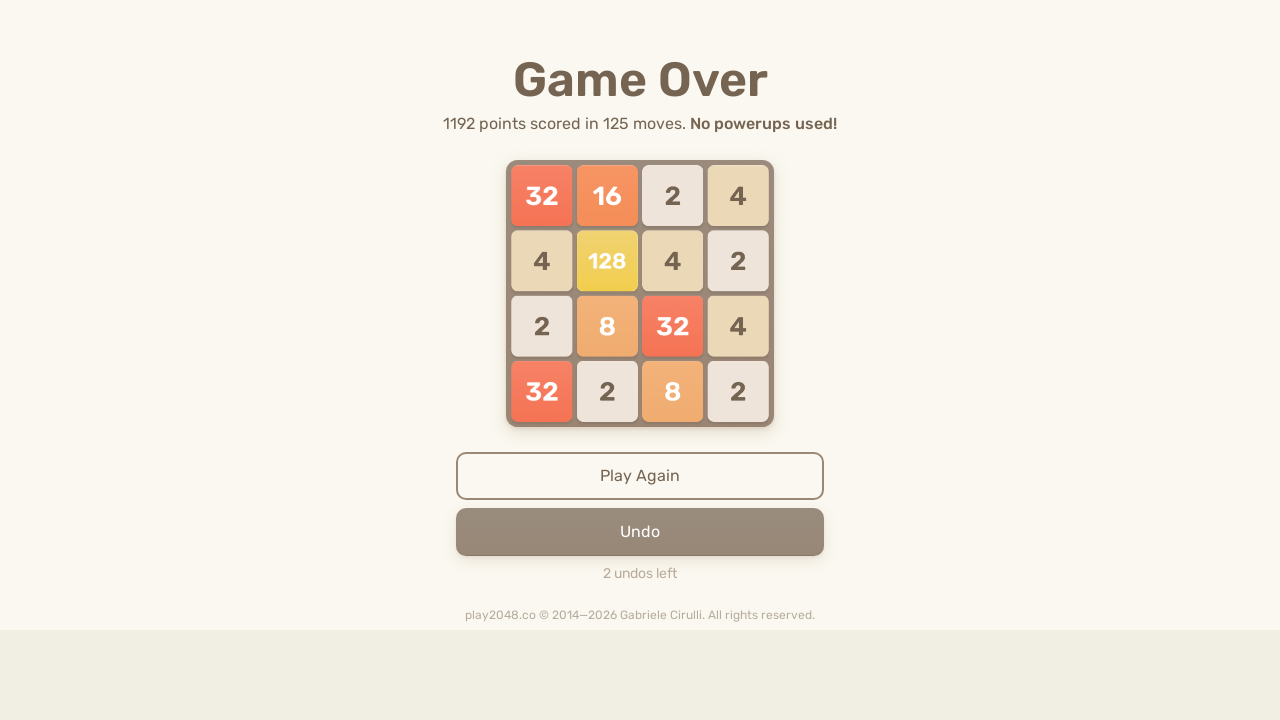

Located game-over element
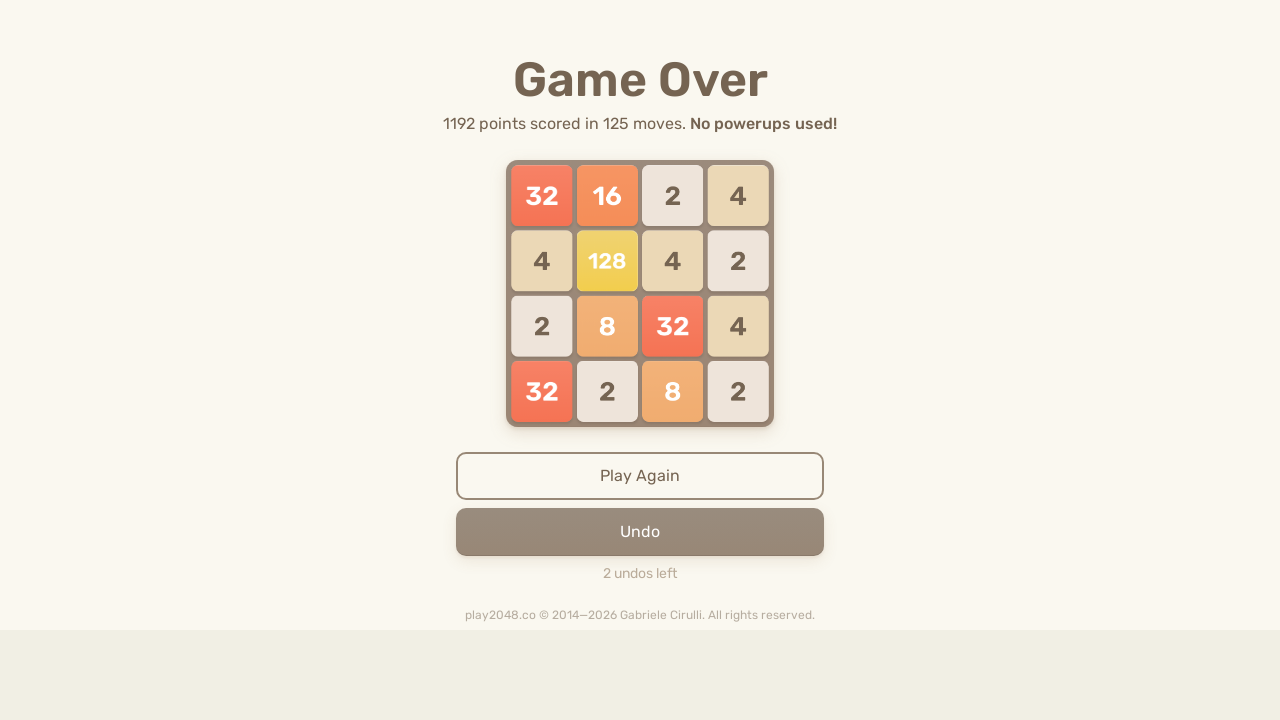

Pressed ArrowUp key
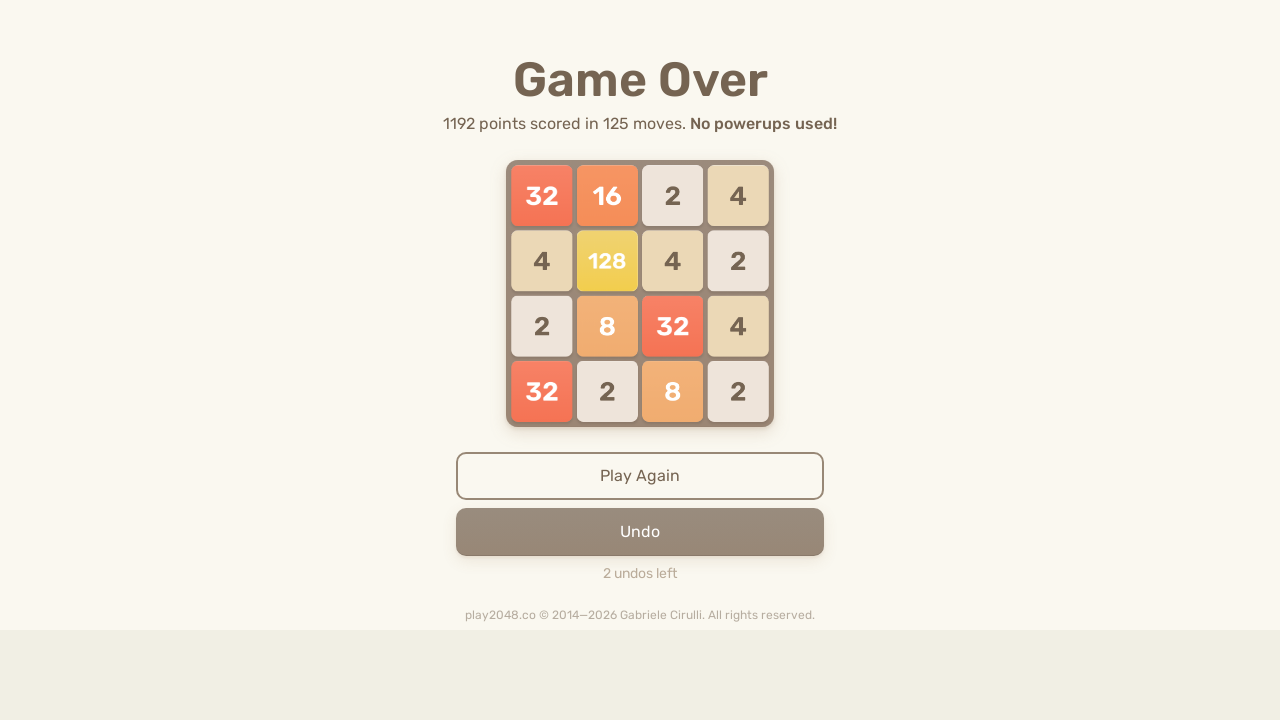

Pressed ArrowRight key
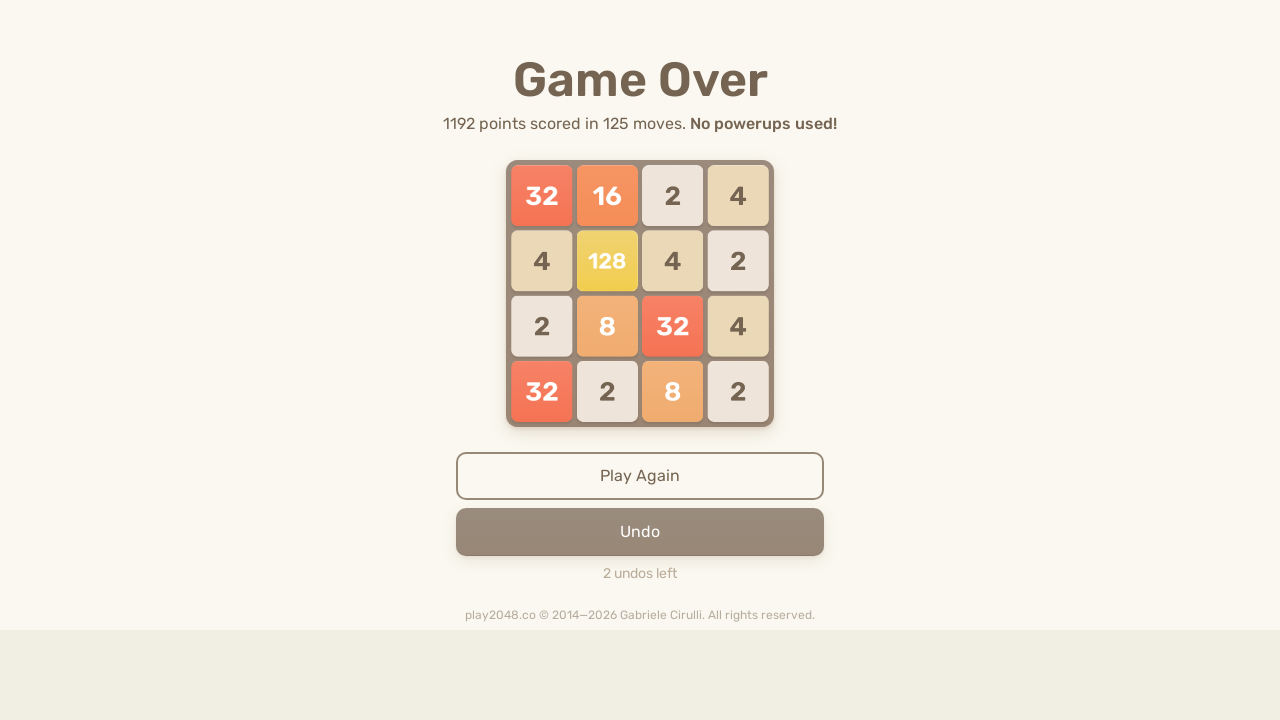

Pressed ArrowDown key
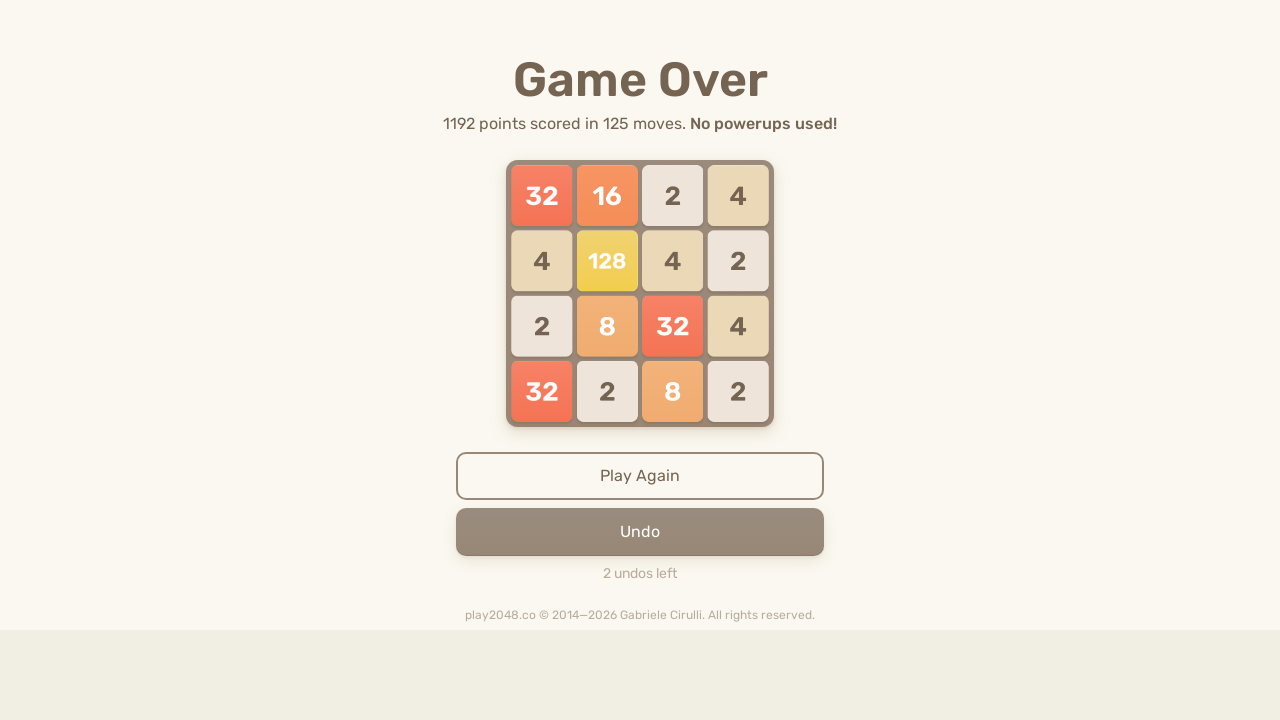

Pressed ArrowLeft key
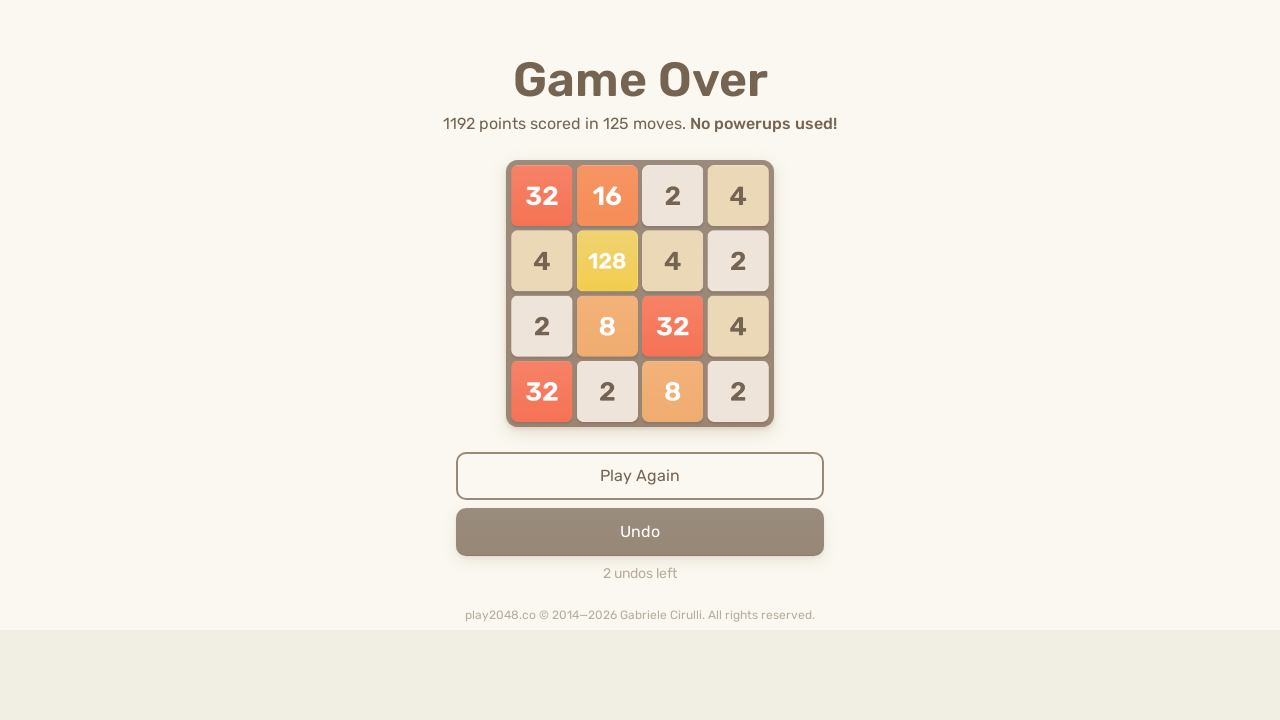

Waited 100ms for game to register moves
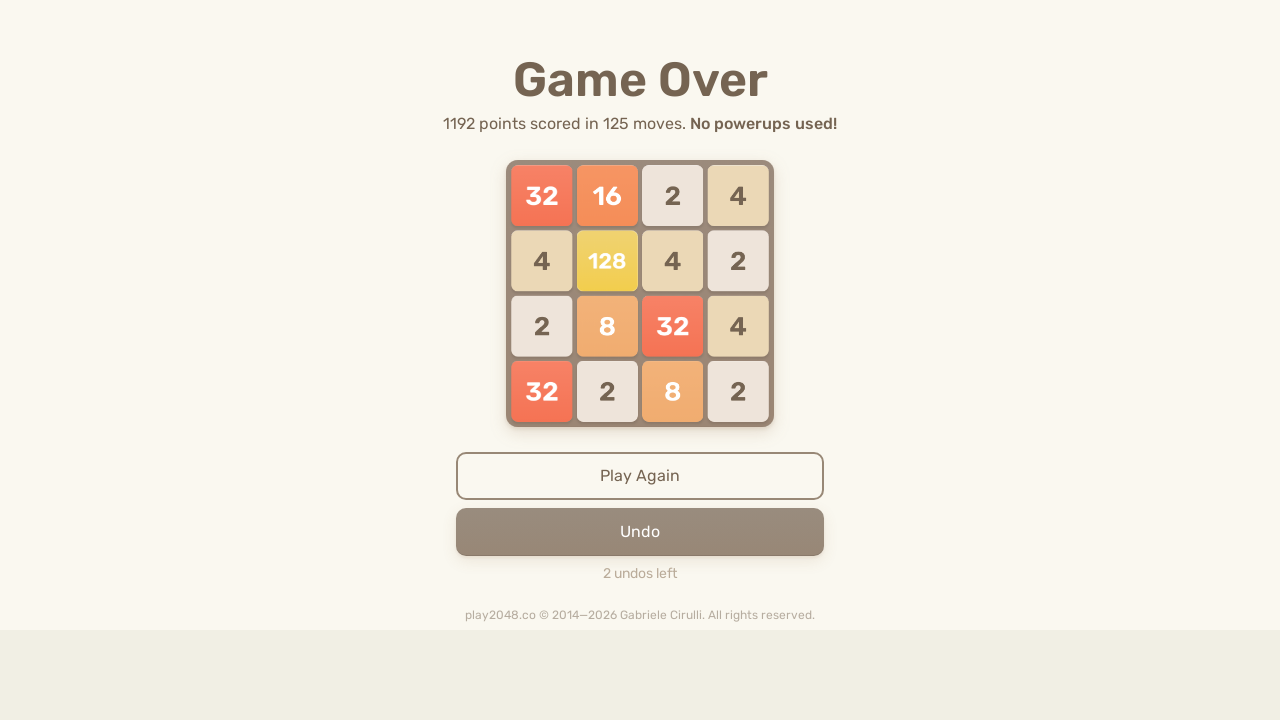

Located game-over element
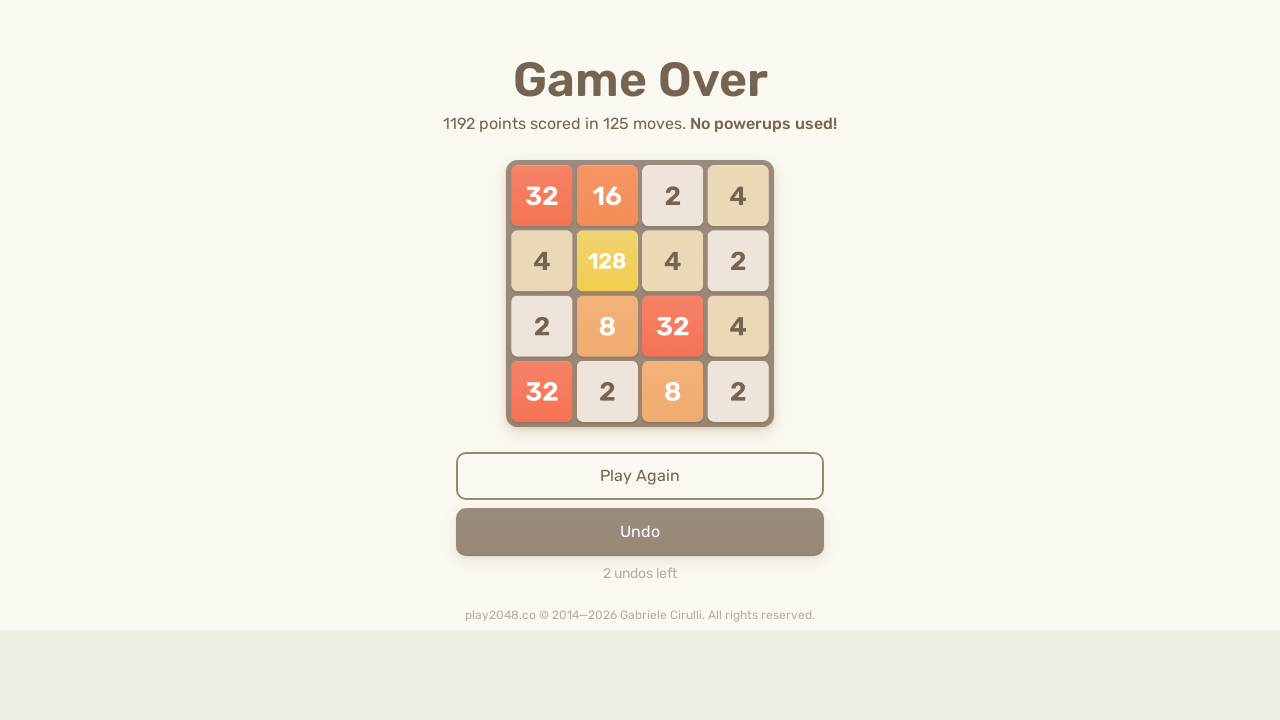

Pressed ArrowUp key
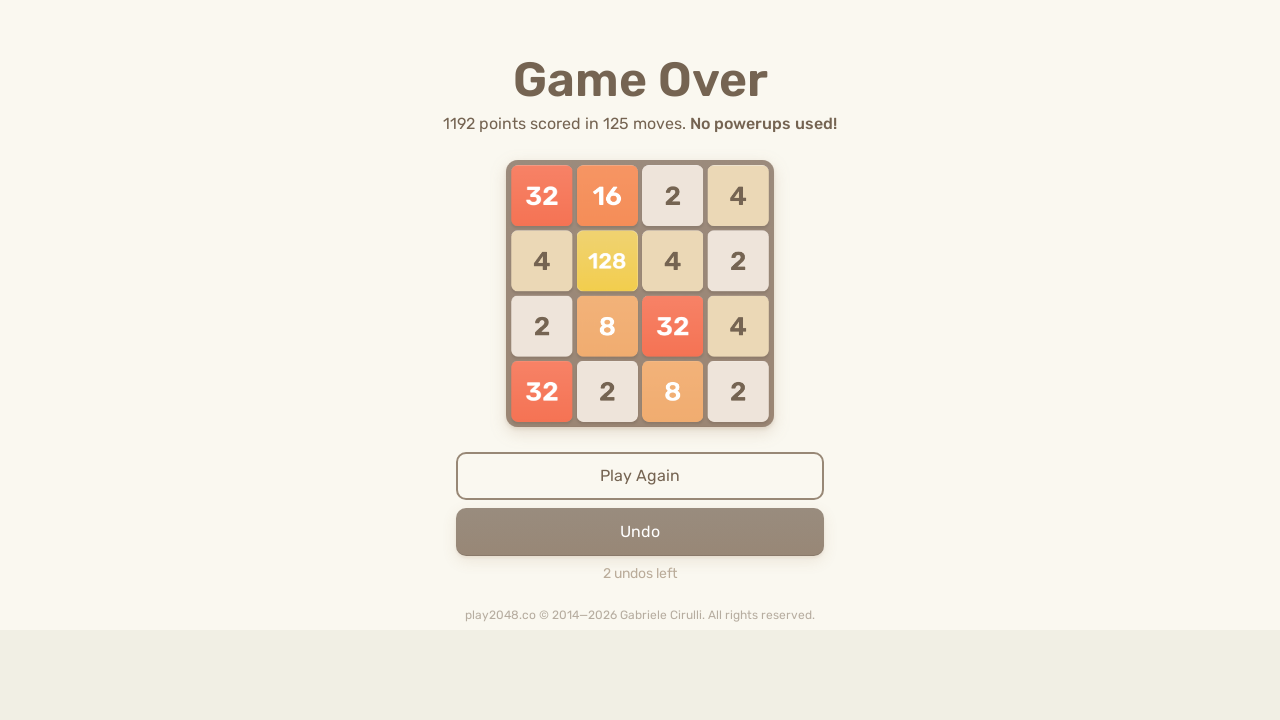

Pressed ArrowRight key
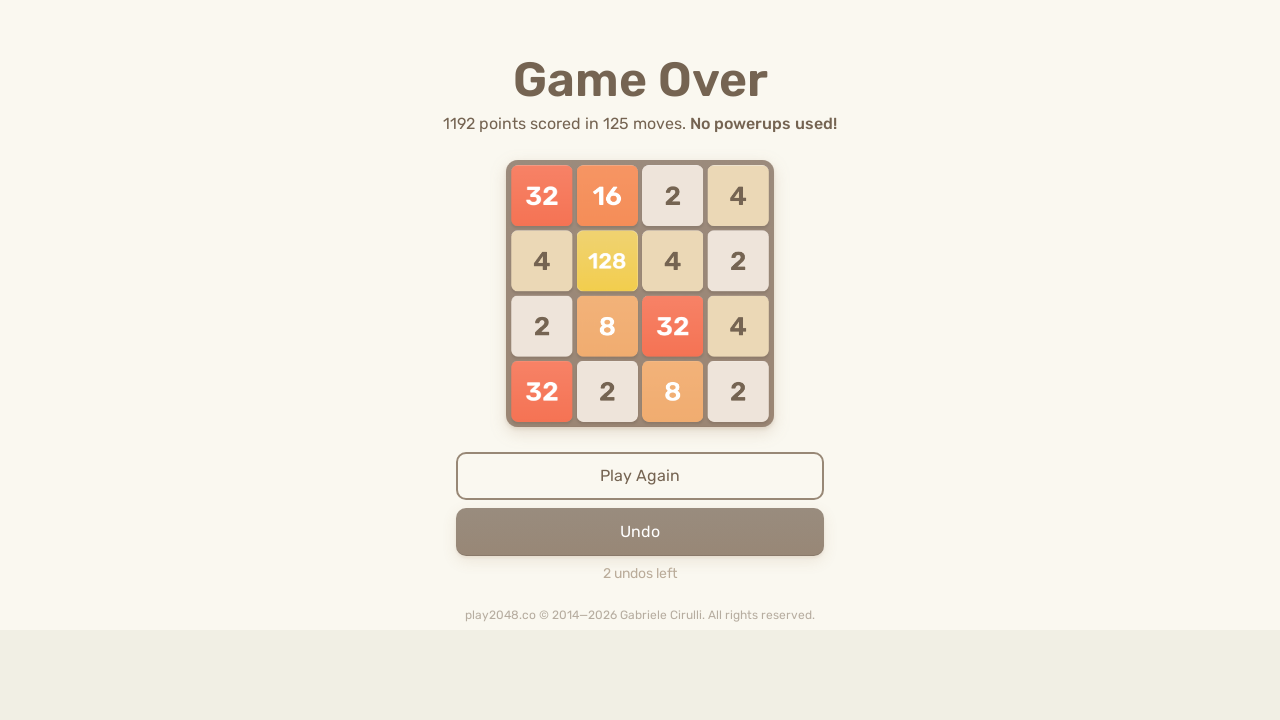

Pressed ArrowDown key
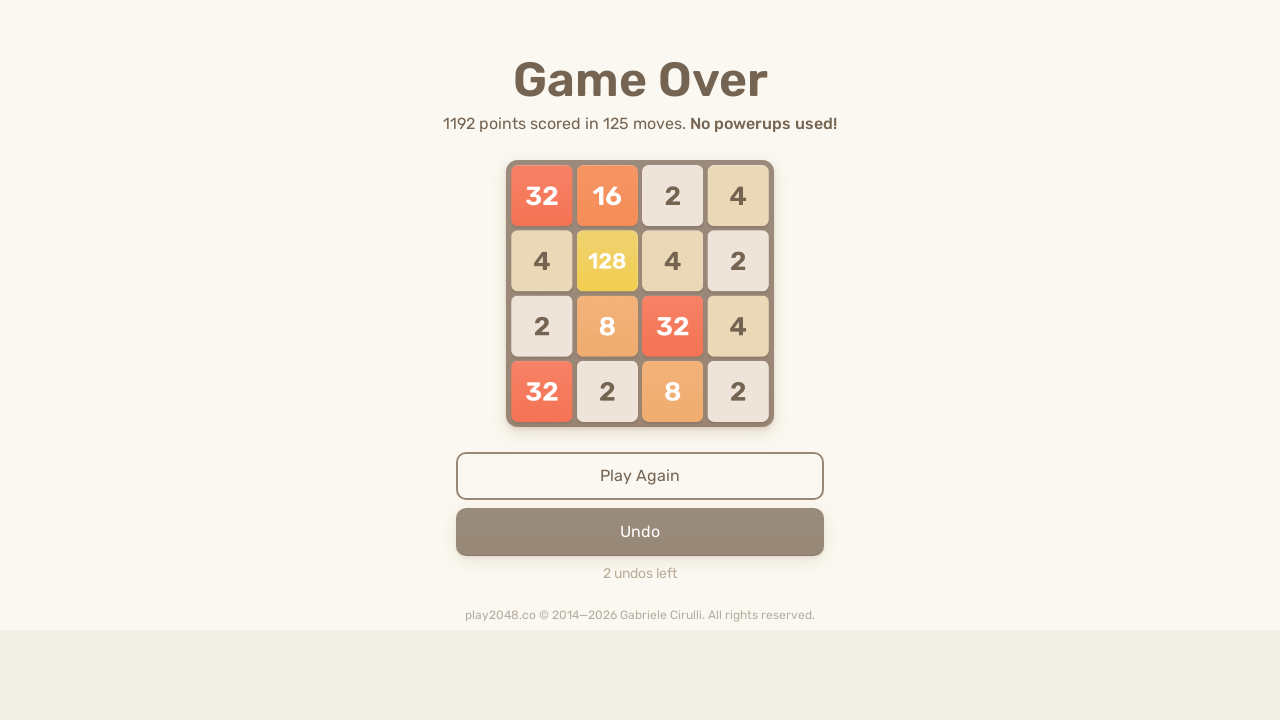

Pressed ArrowLeft key
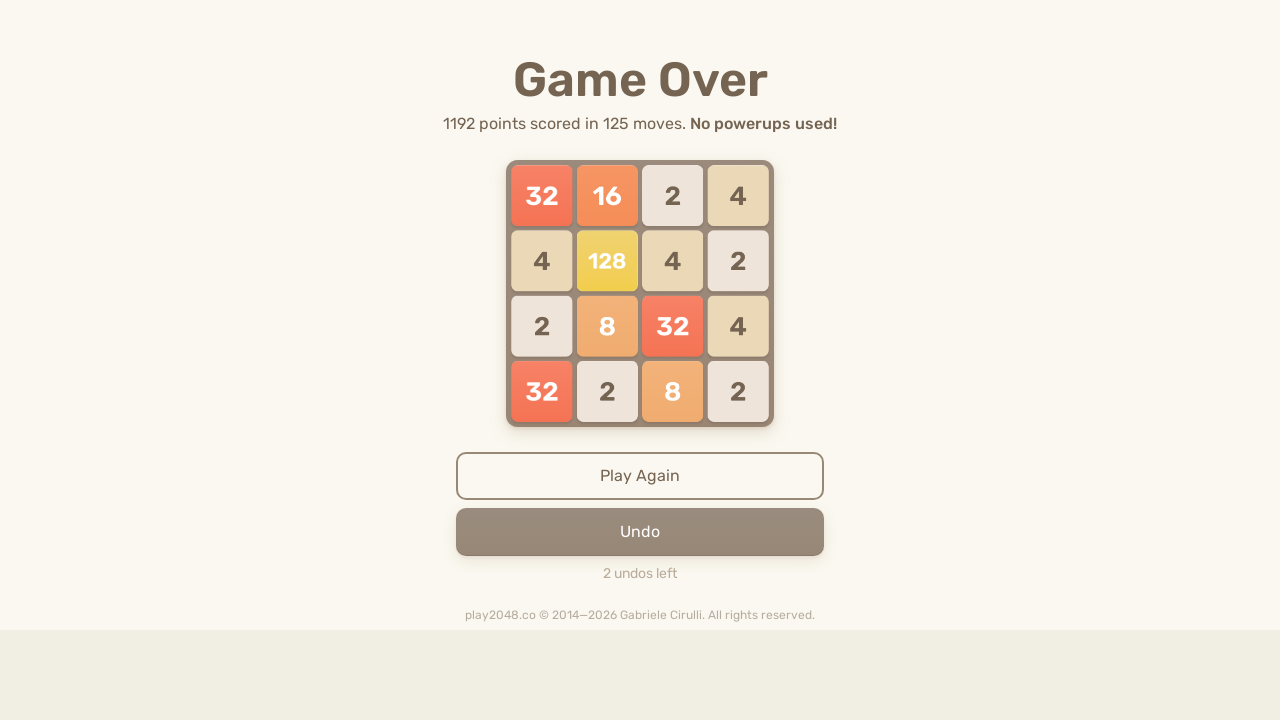

Waited 100ms for game to register moves
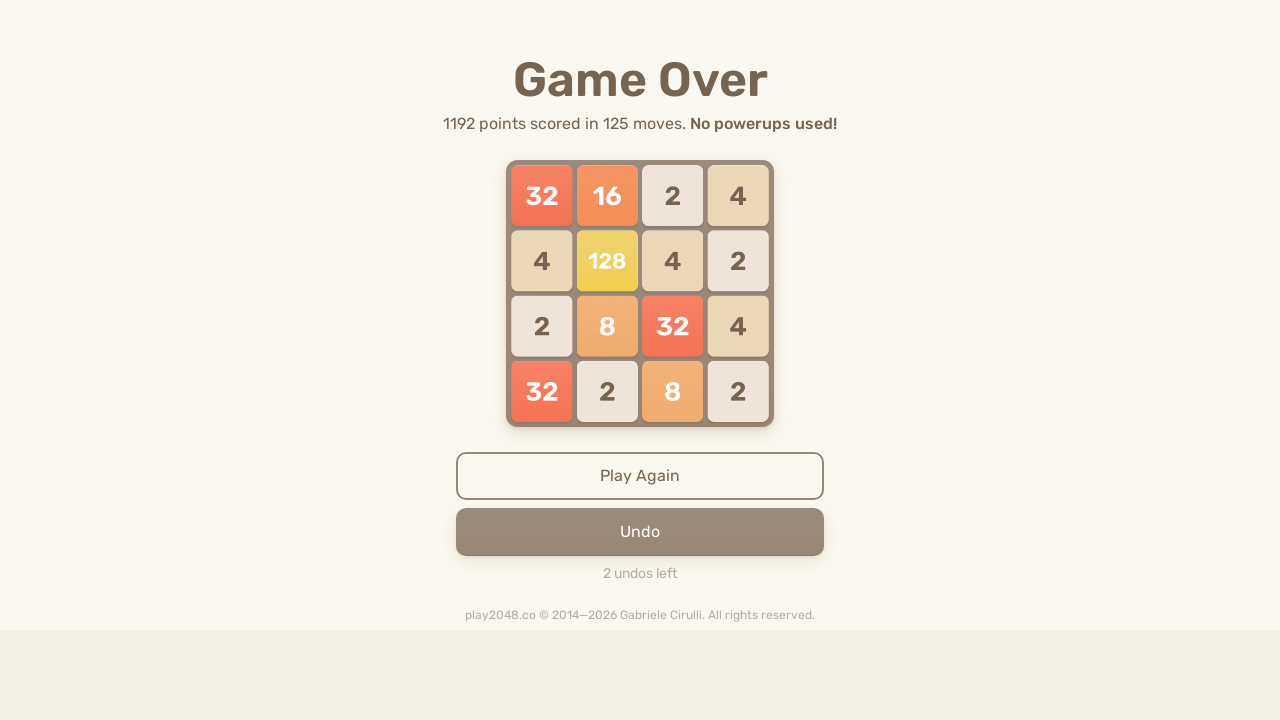

Located game-over element
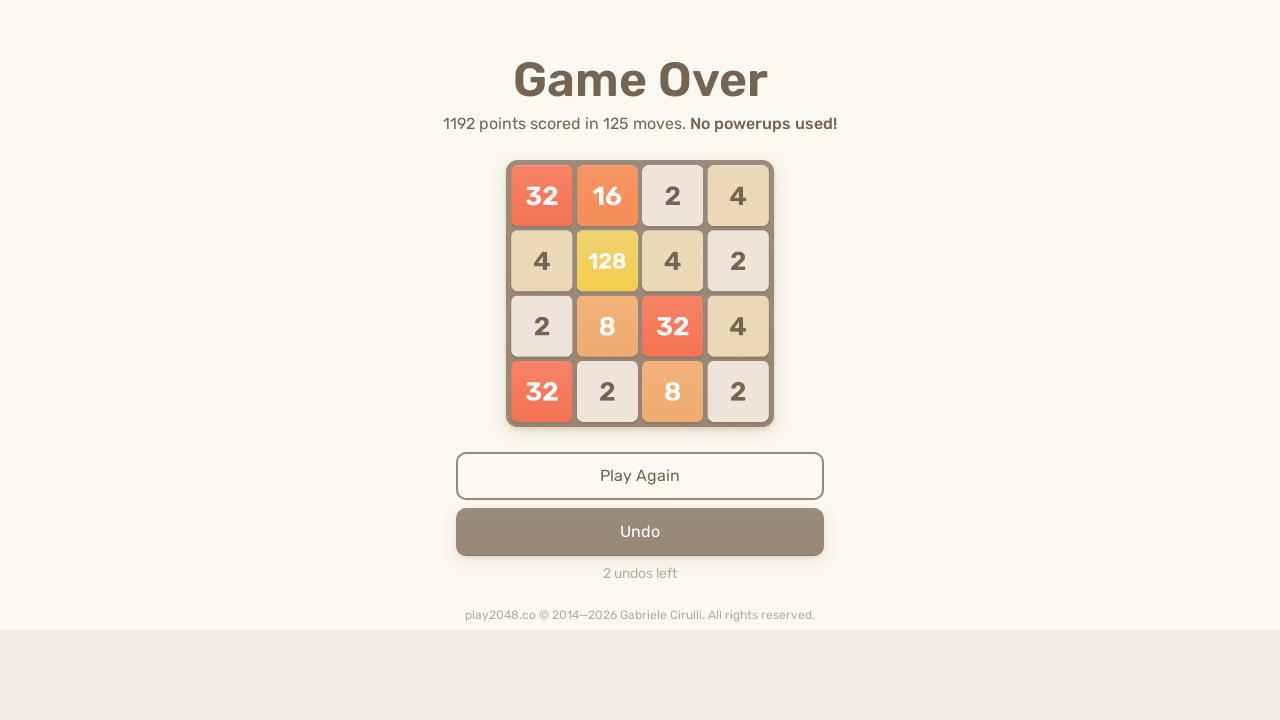

Pressed ArrowUp key
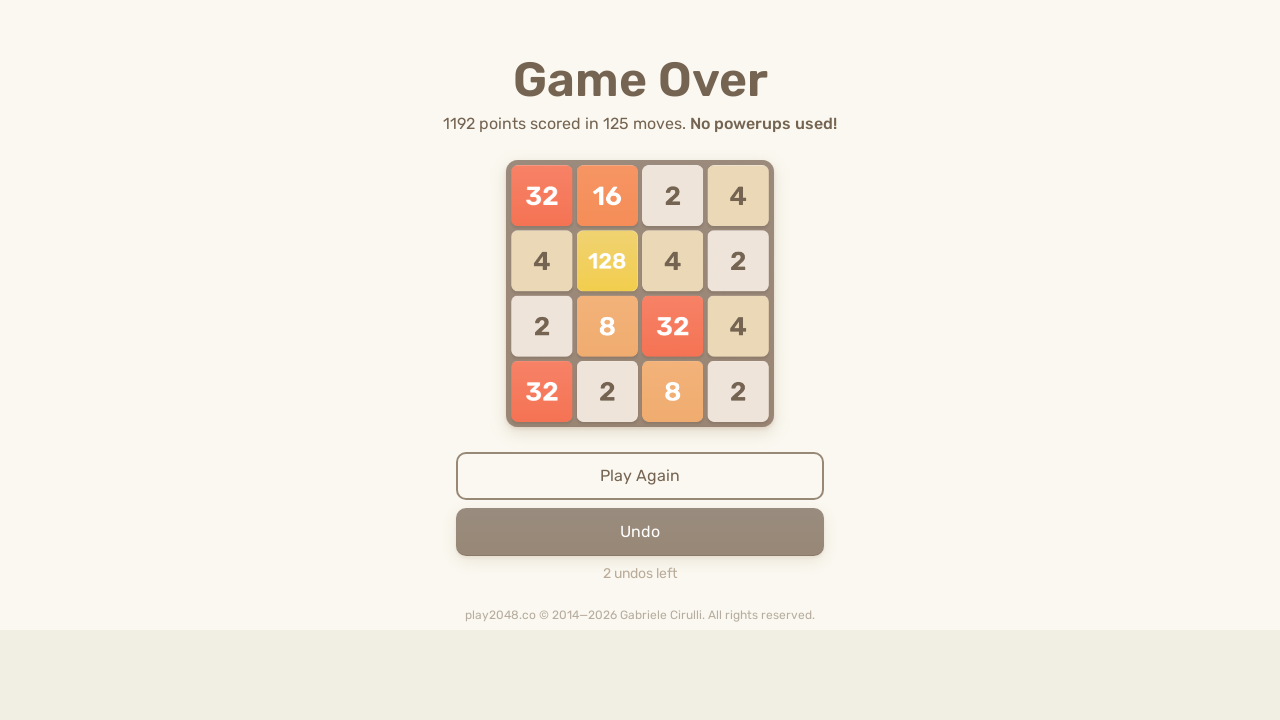

Pressed ArrowRight key
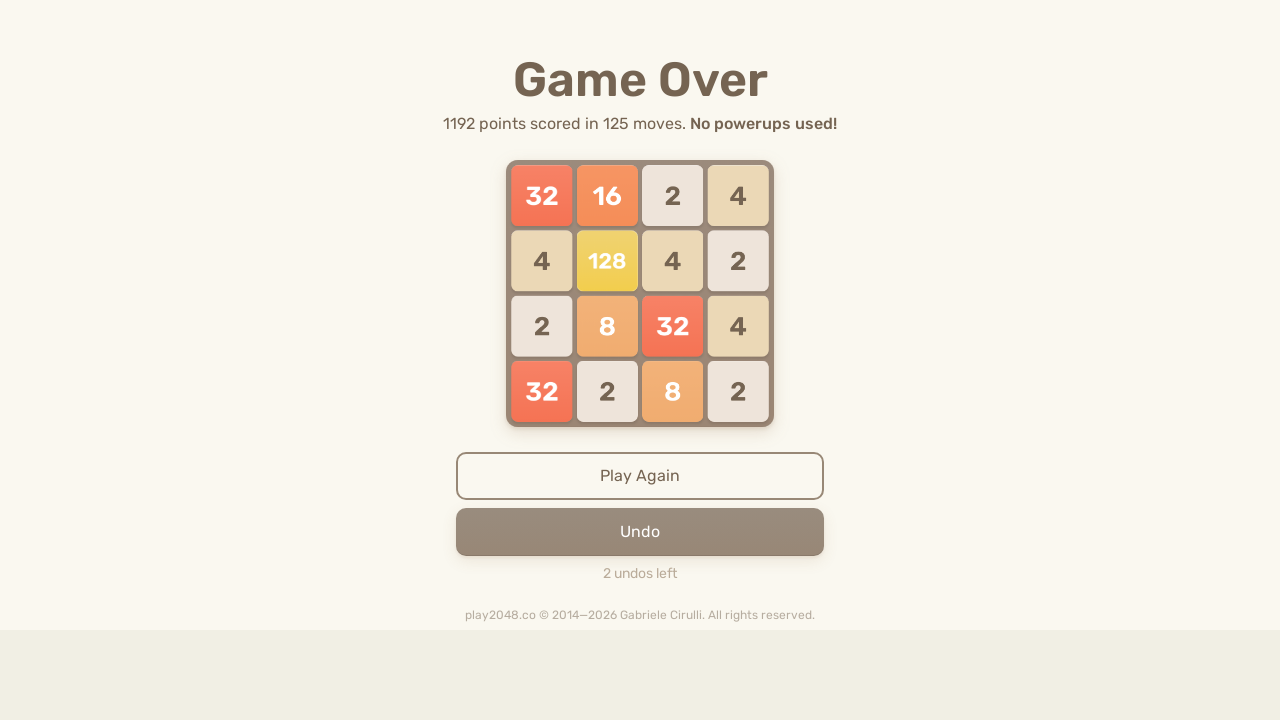

Pressed ArrowDown key
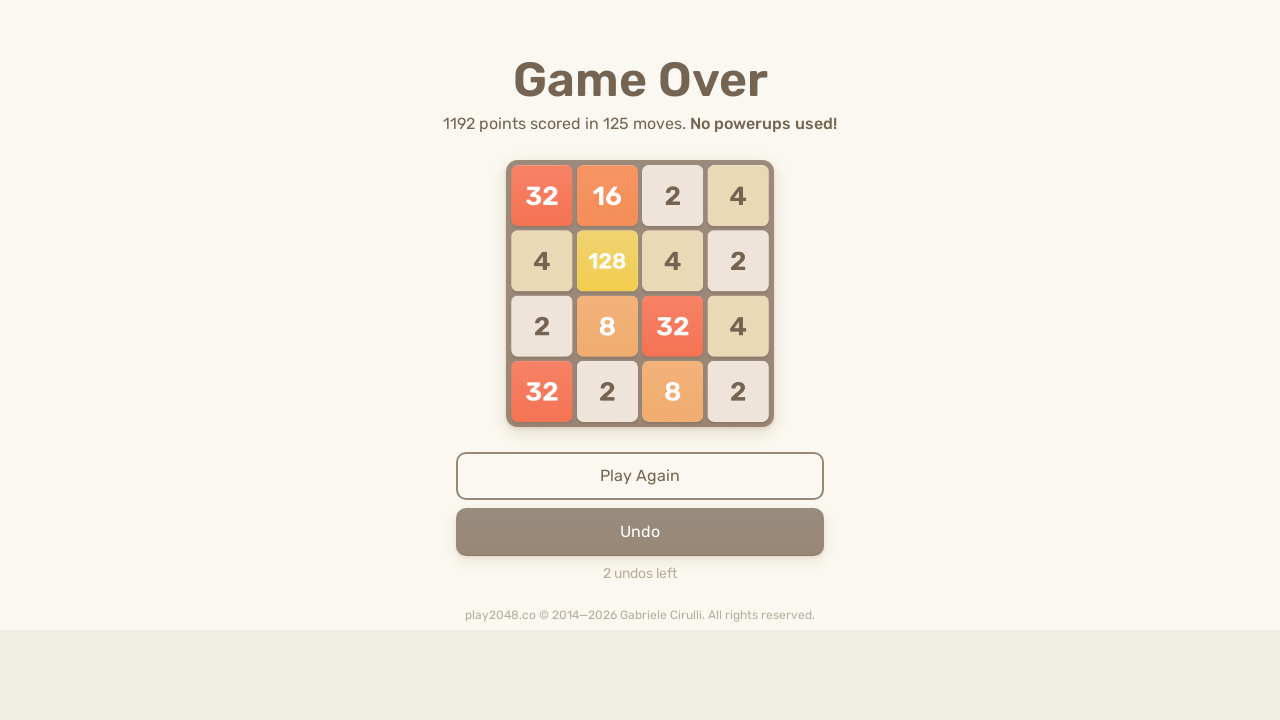

Pressed ArrowLeft key
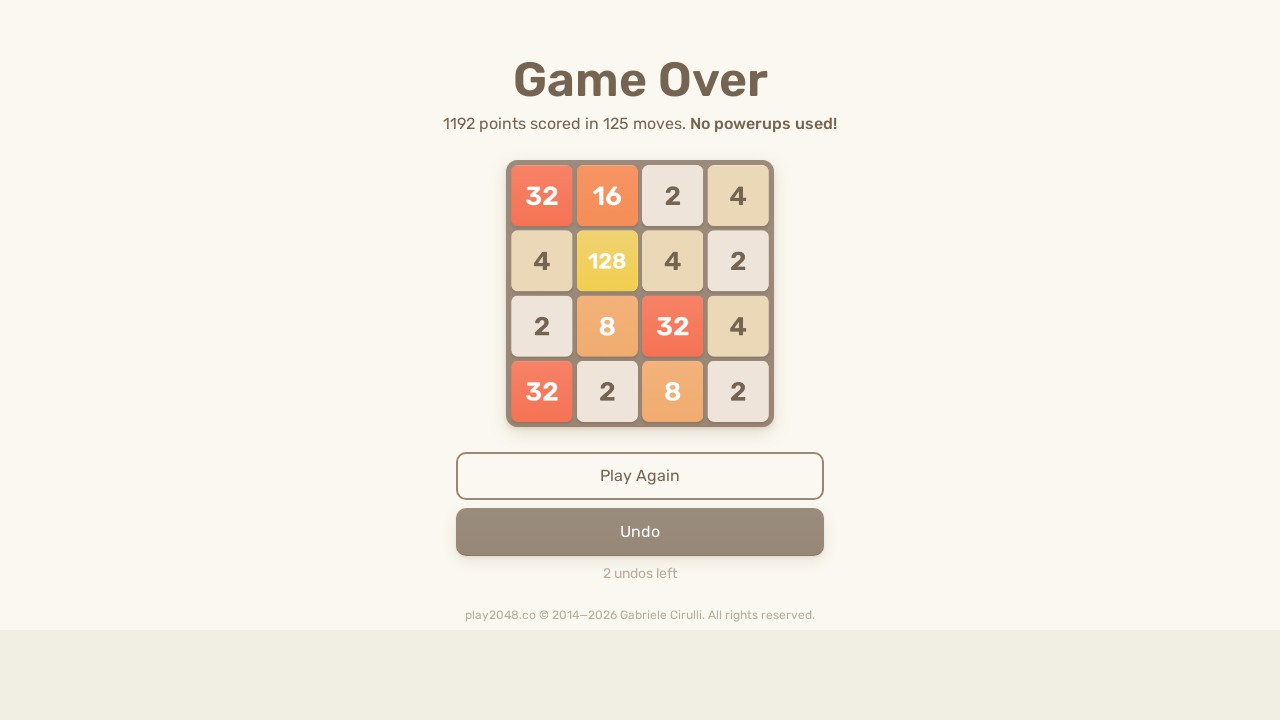

Waited 100ms for game to register moves
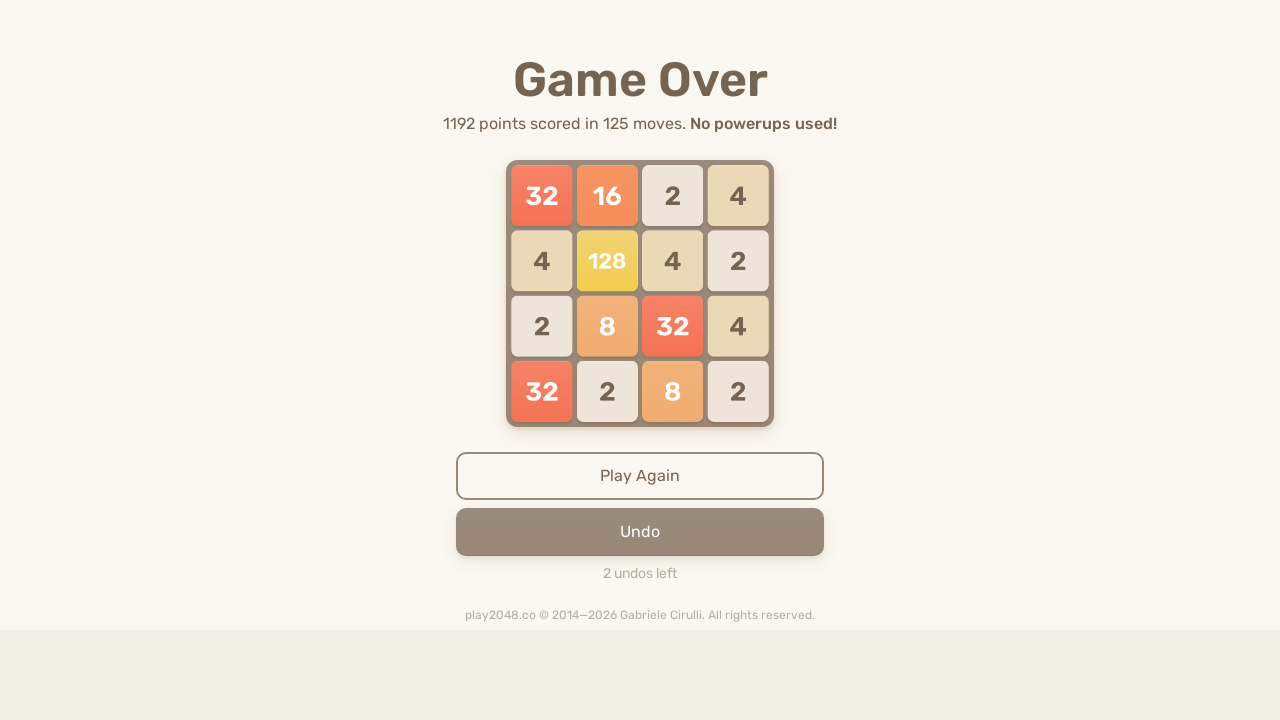

Located game-over element
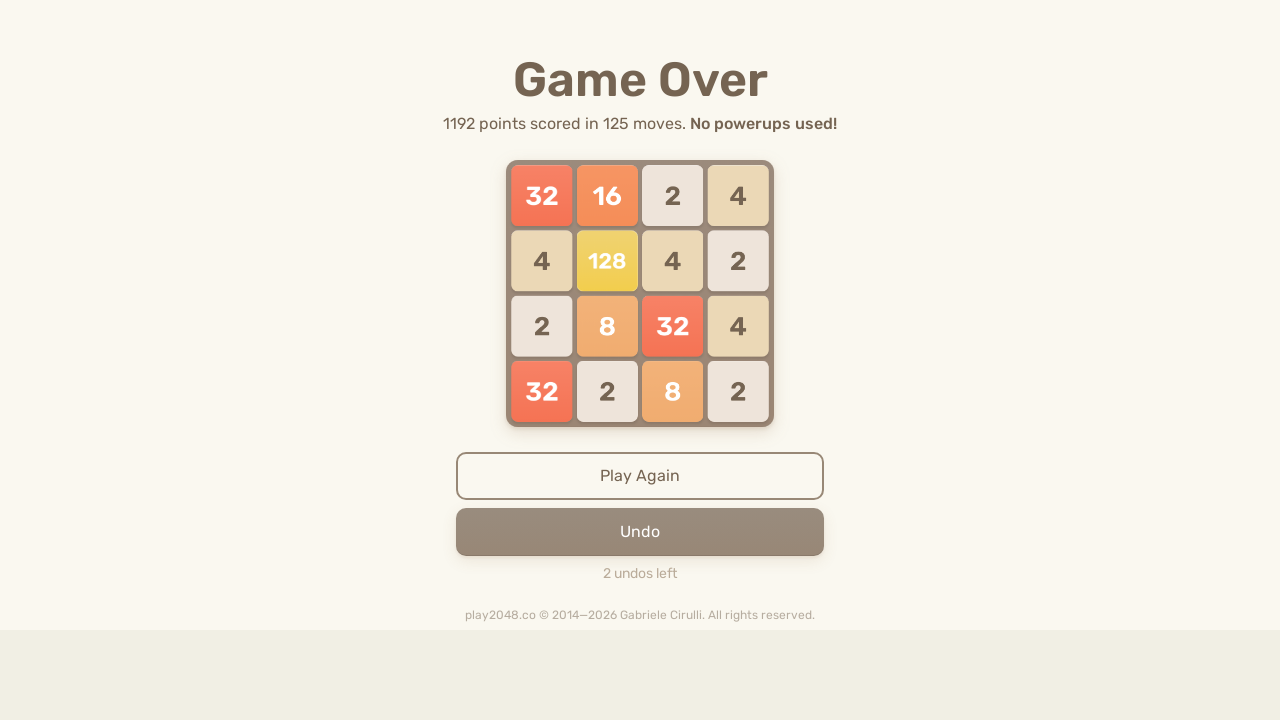

Pressed ArrowUp key
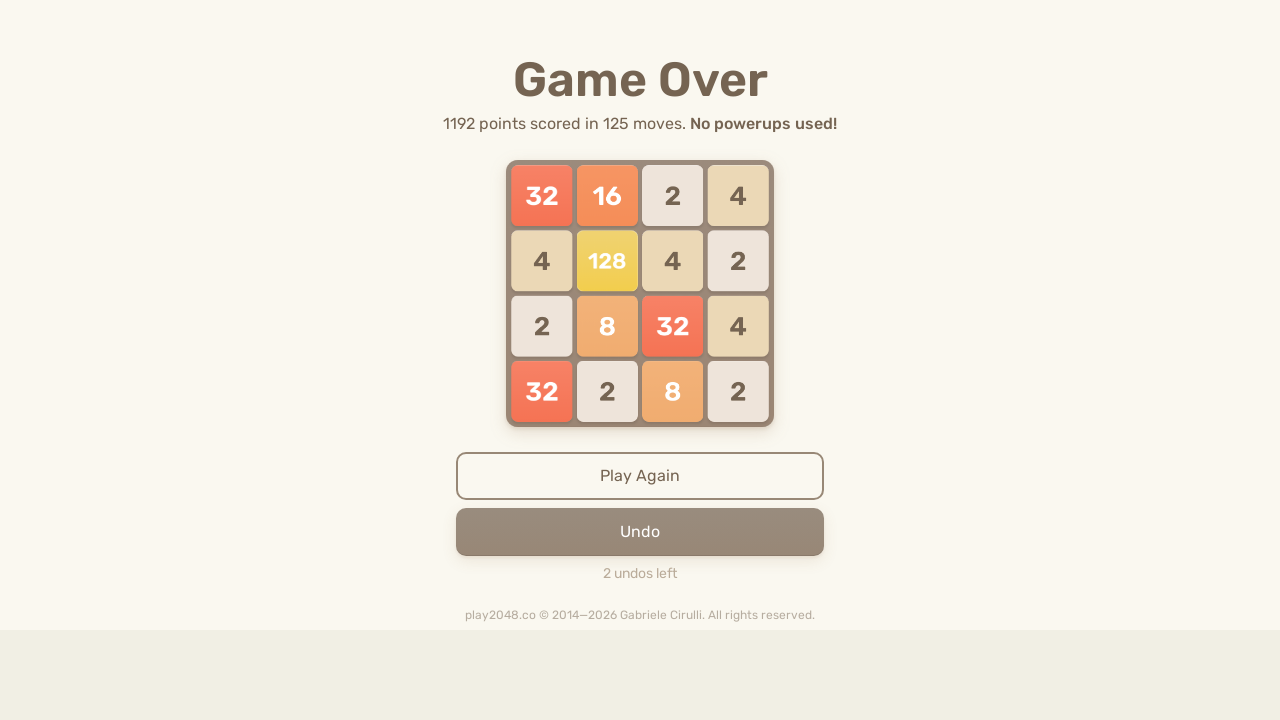

Pressed ArrowRight key
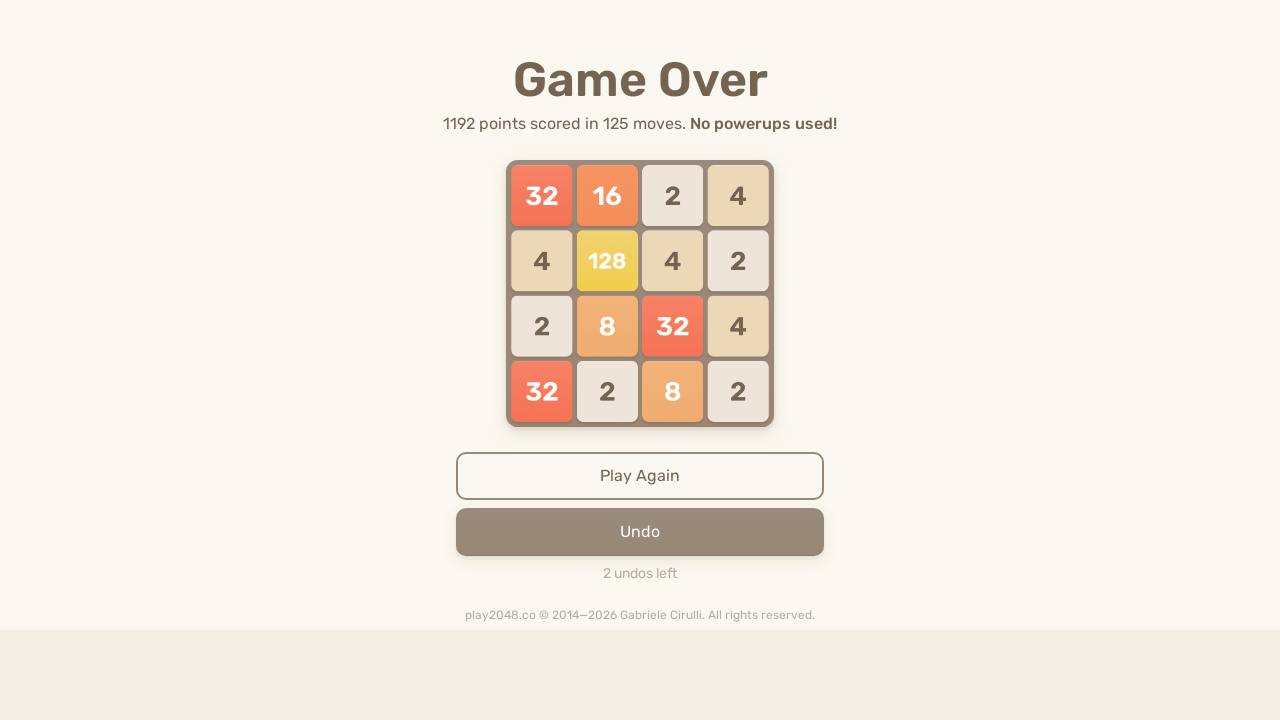

Pressed ArrowDown key
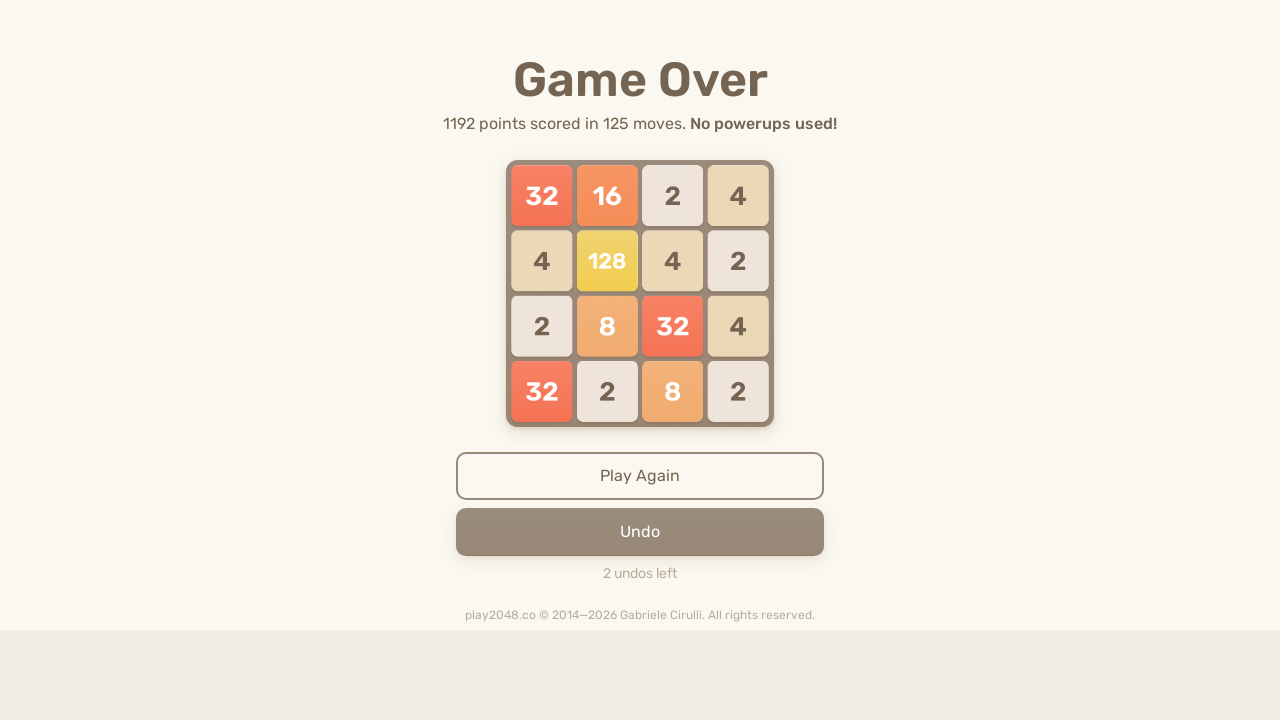

Pressed ArrowLeft key
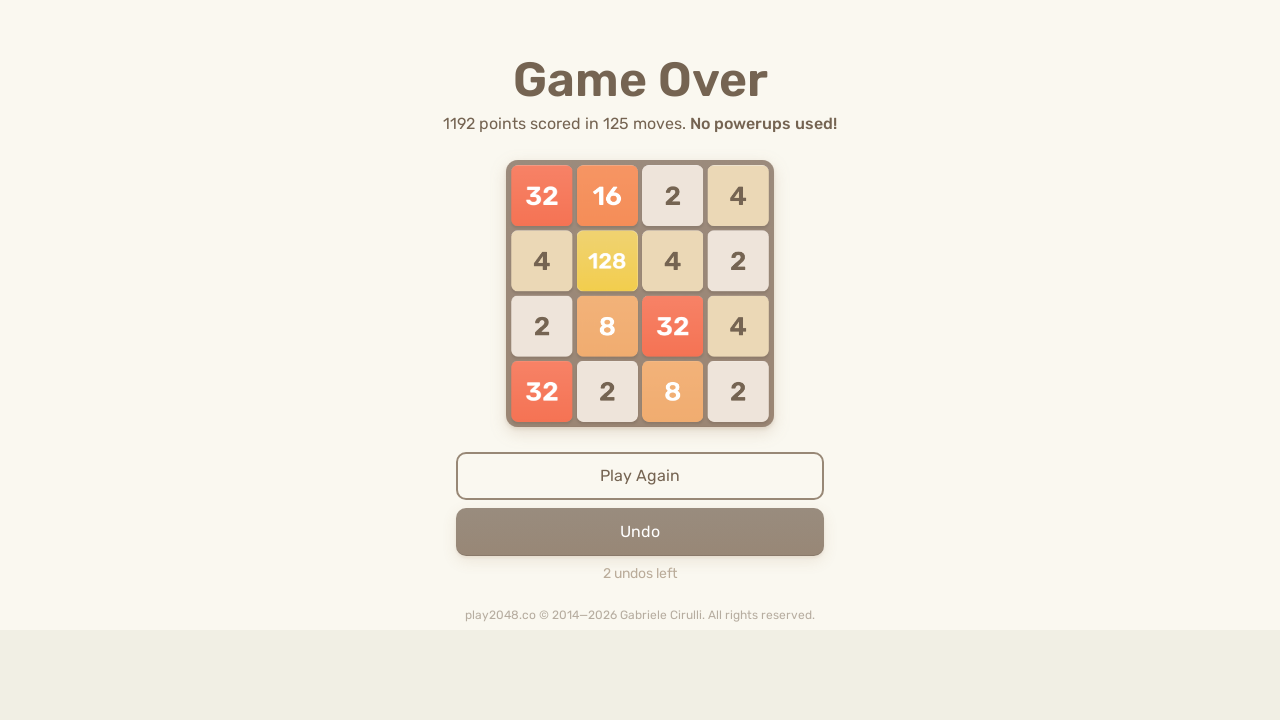

Waited 100ms for game to register moves
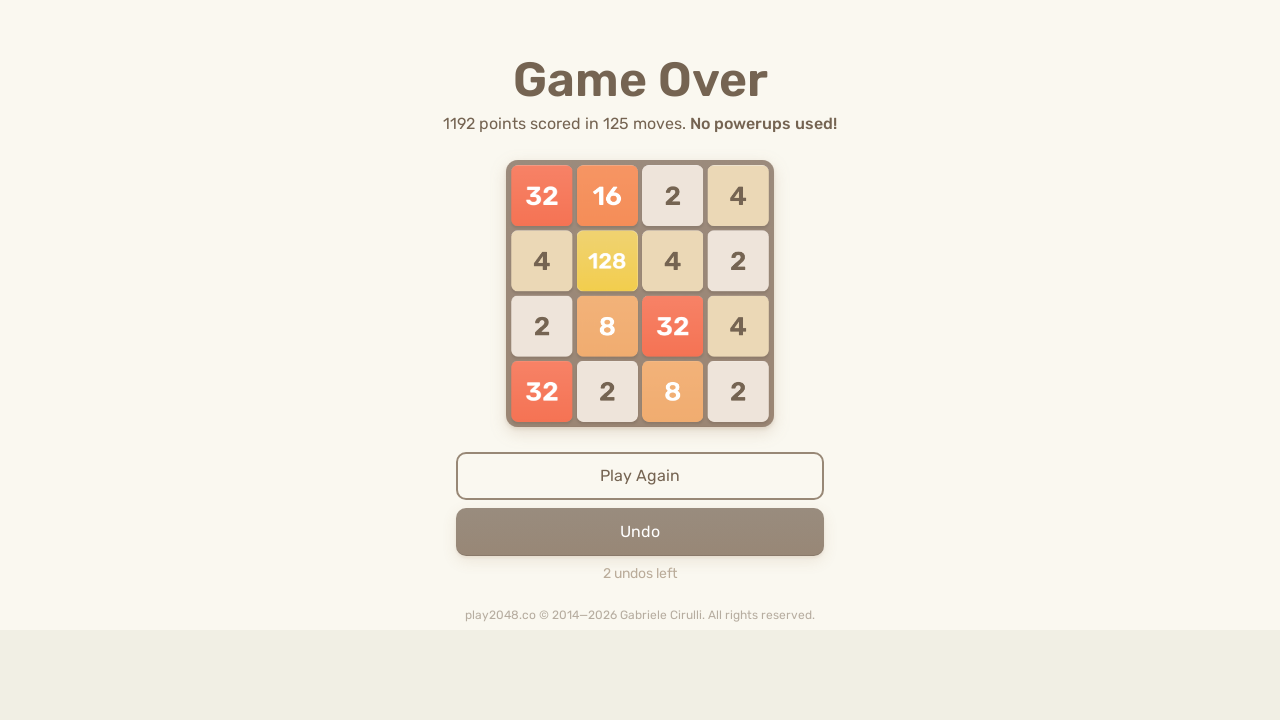

Located game-over element
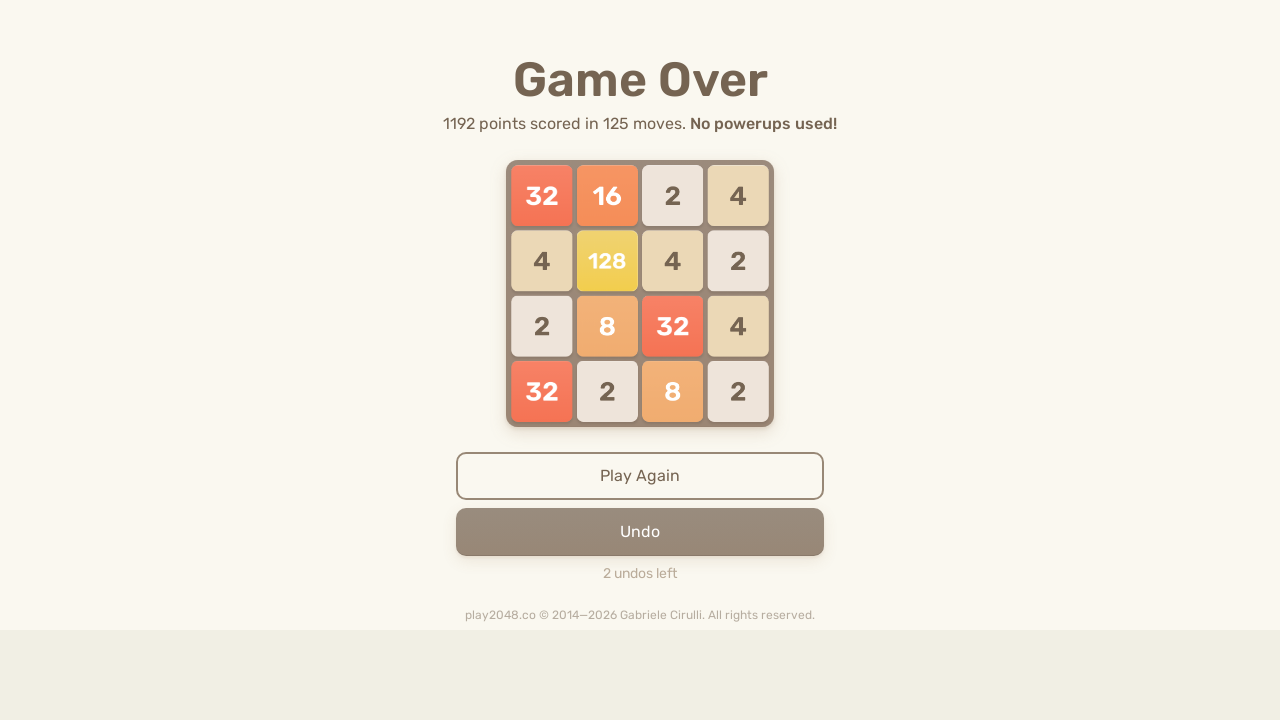

Pressed ArrowUp key
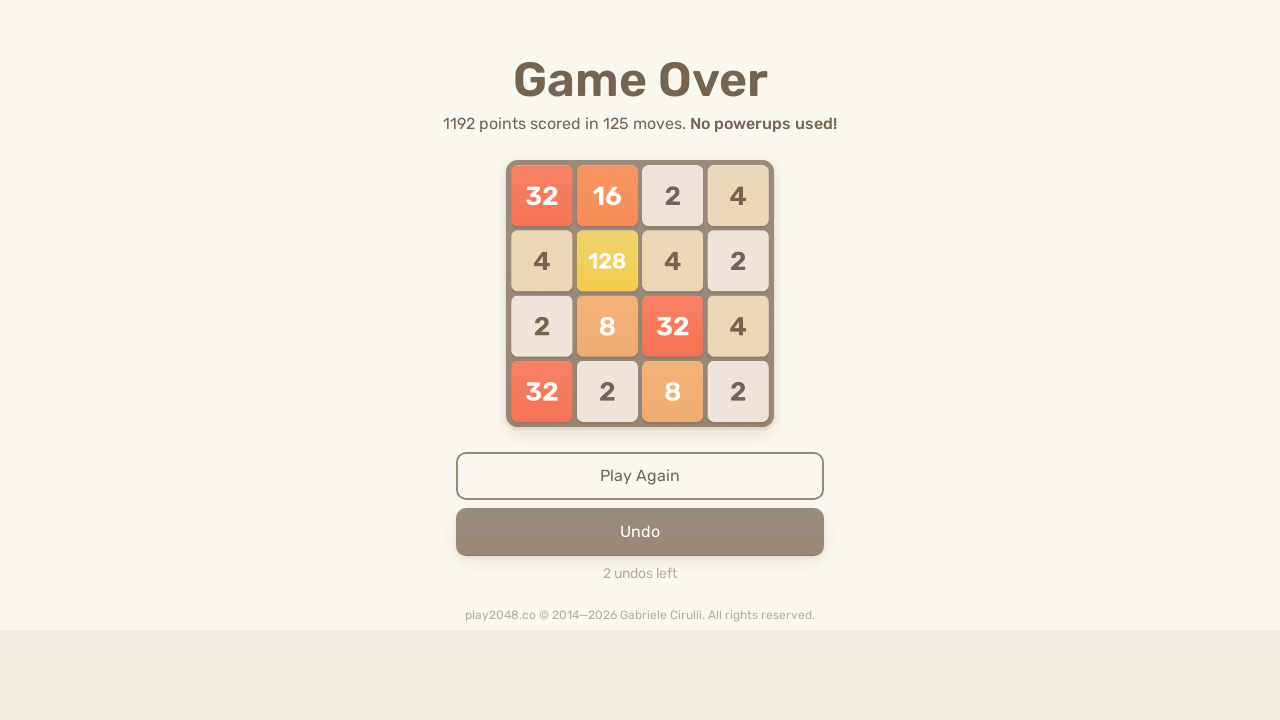

Pressed ArrowRight key
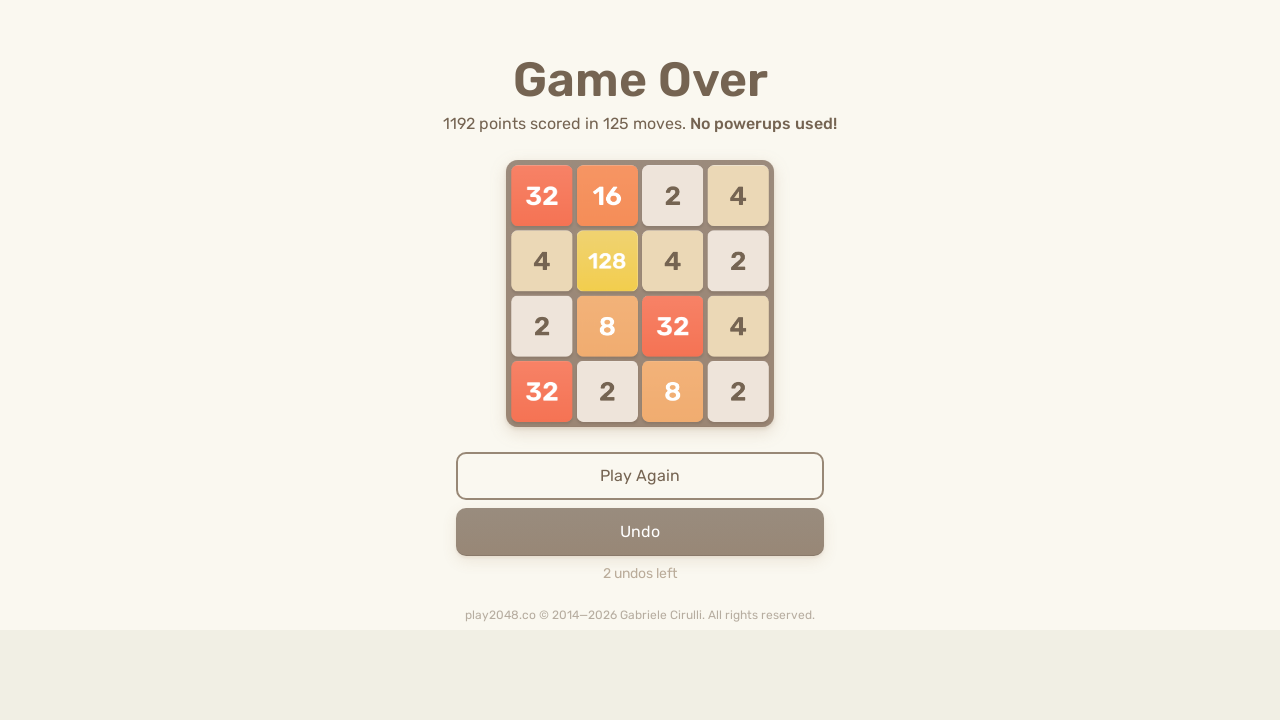

Pressed ArrowDown key
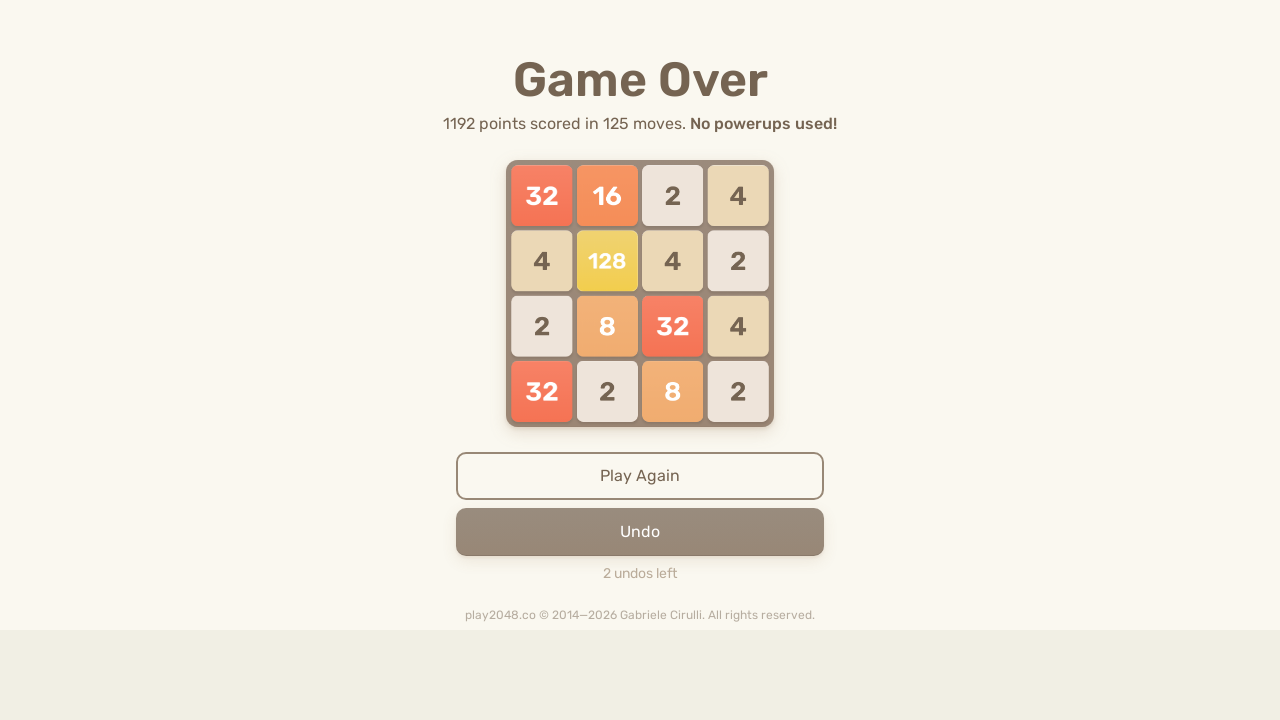

Pressed ArrowLeft key
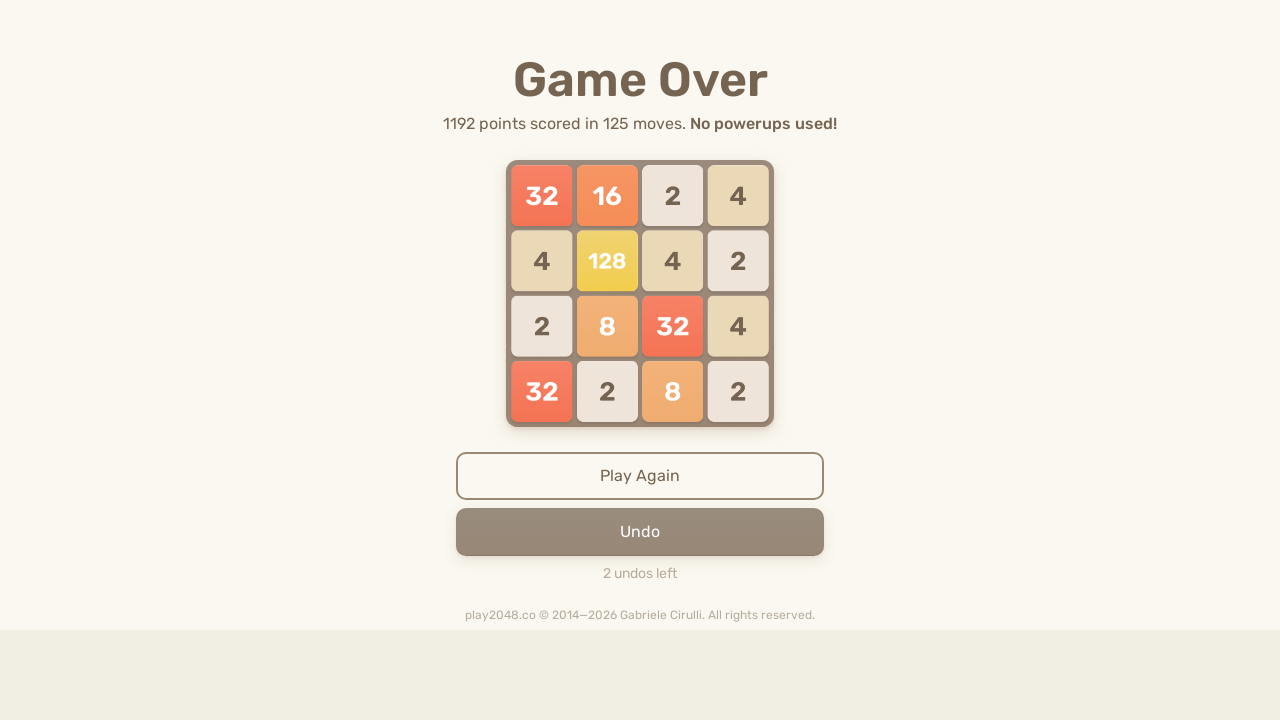

Waited 100ms for game to register moves
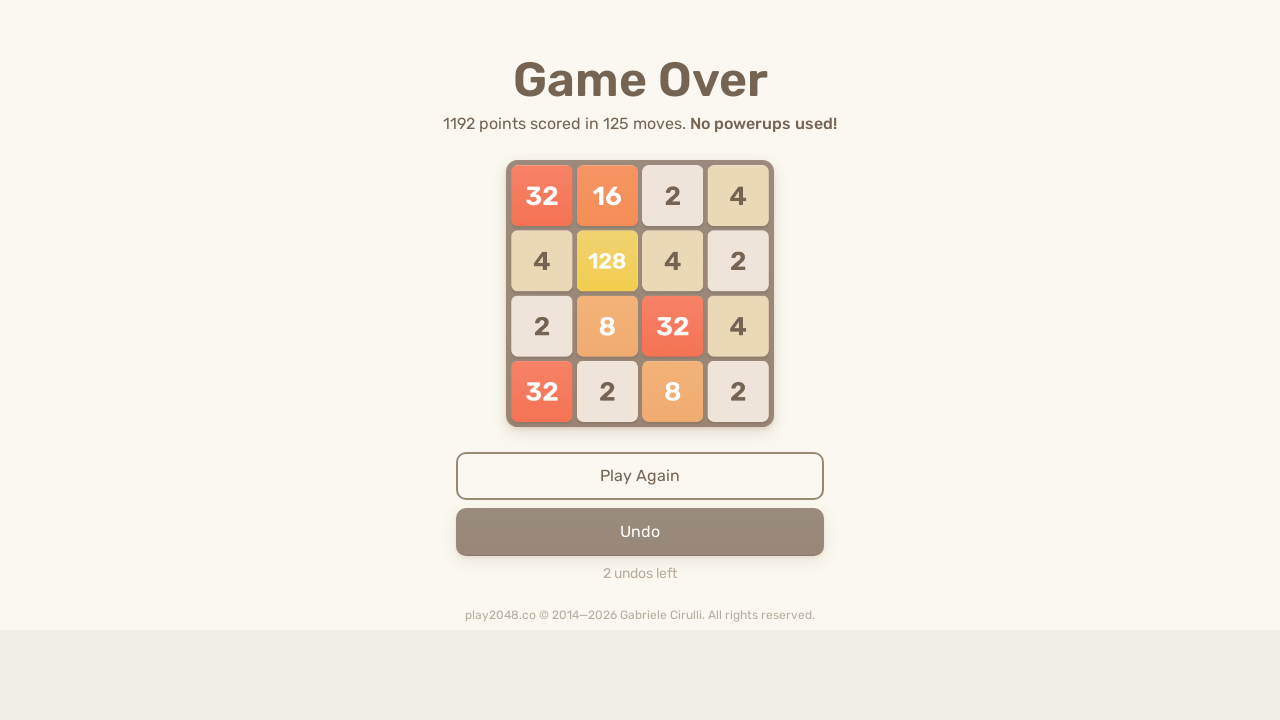

Located game-over element
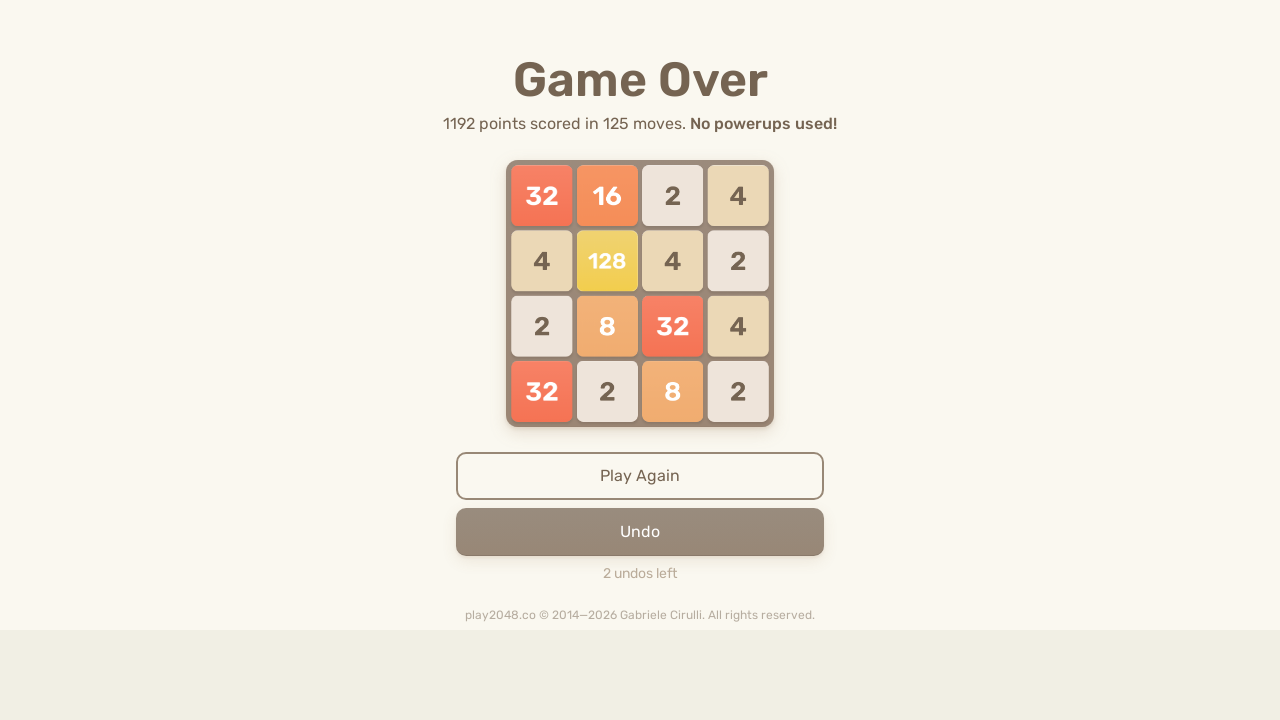

Pressed ArrowUp key
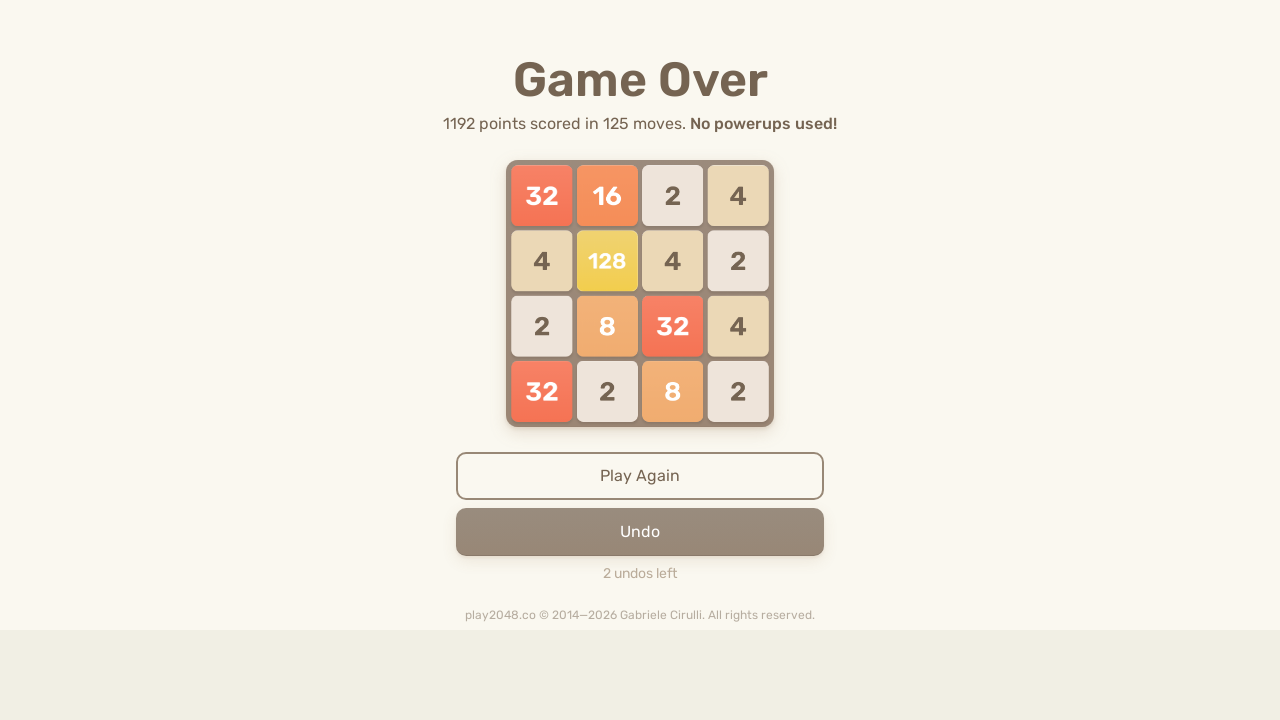

Pressed ArrowRight key
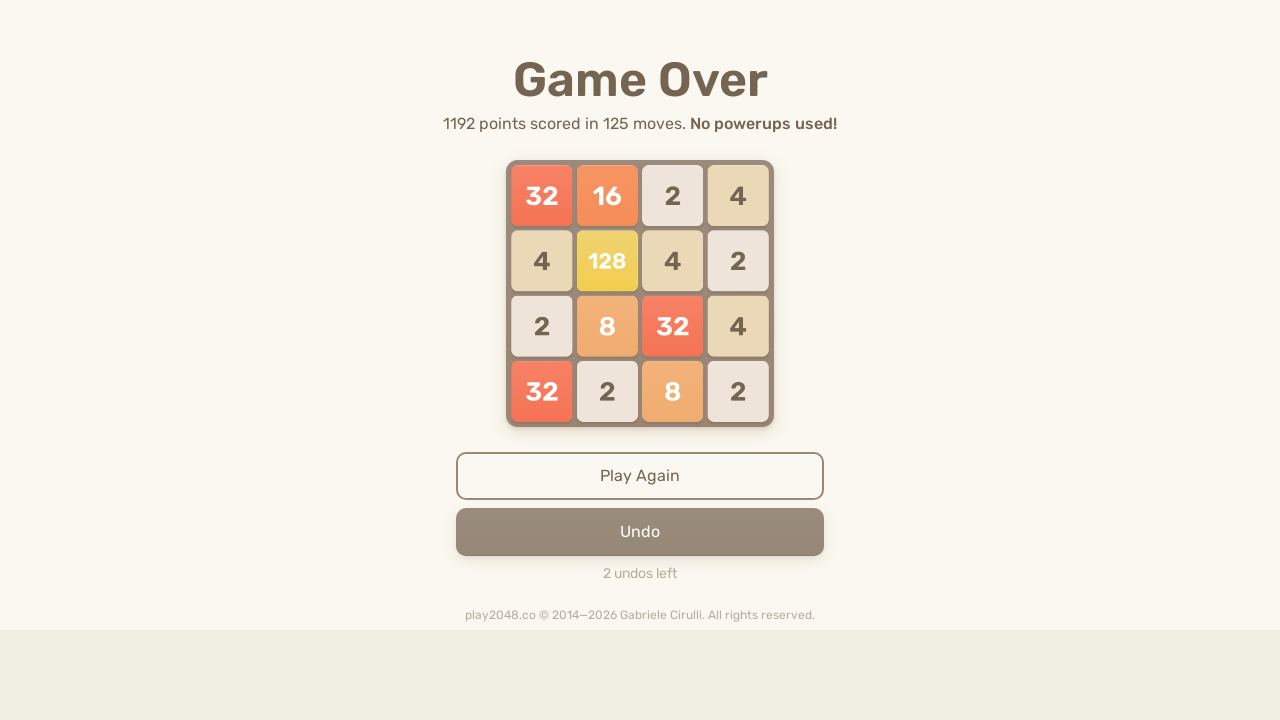

Pressed ArrowDown key
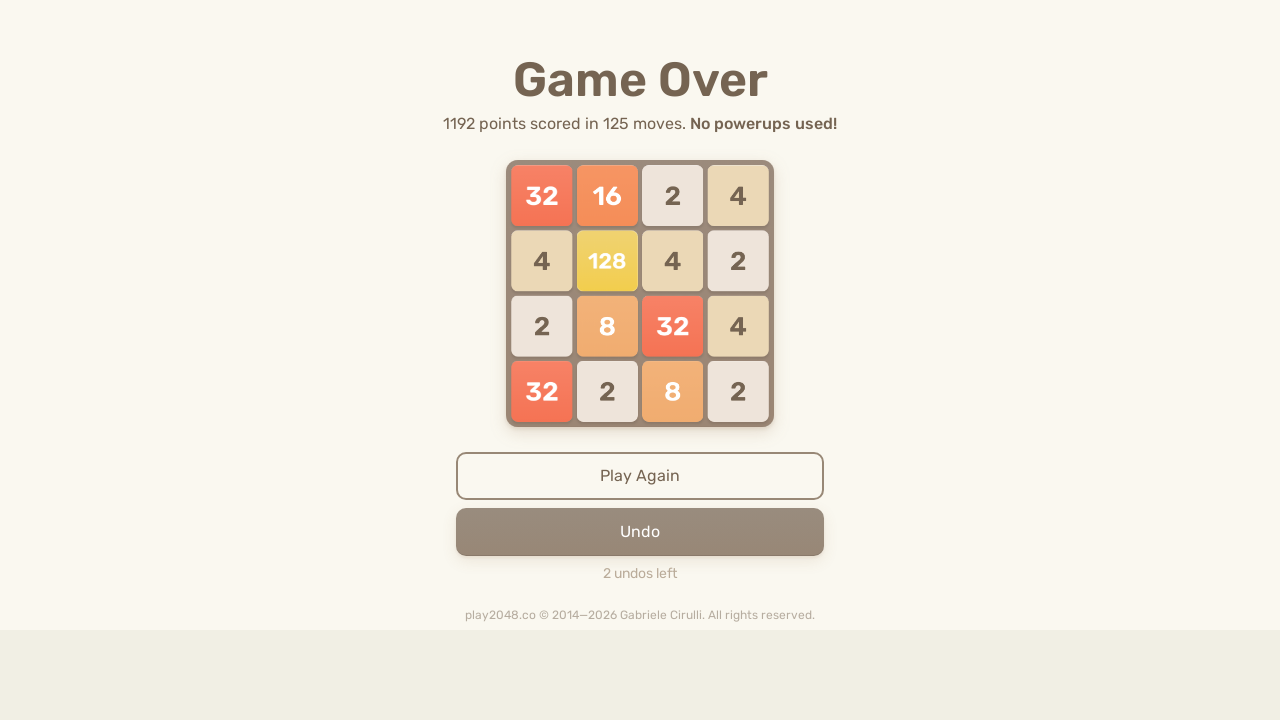

Pressed ArrowLeft key
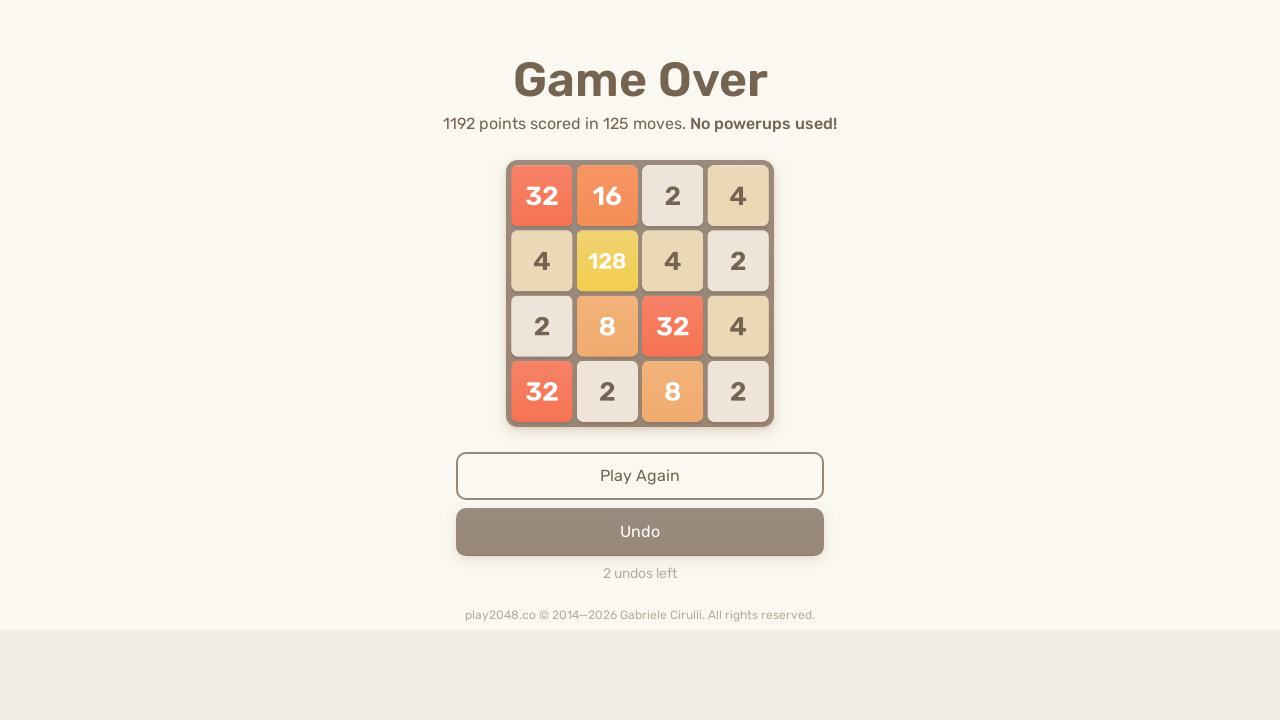

Waited 100ms for game to register moves
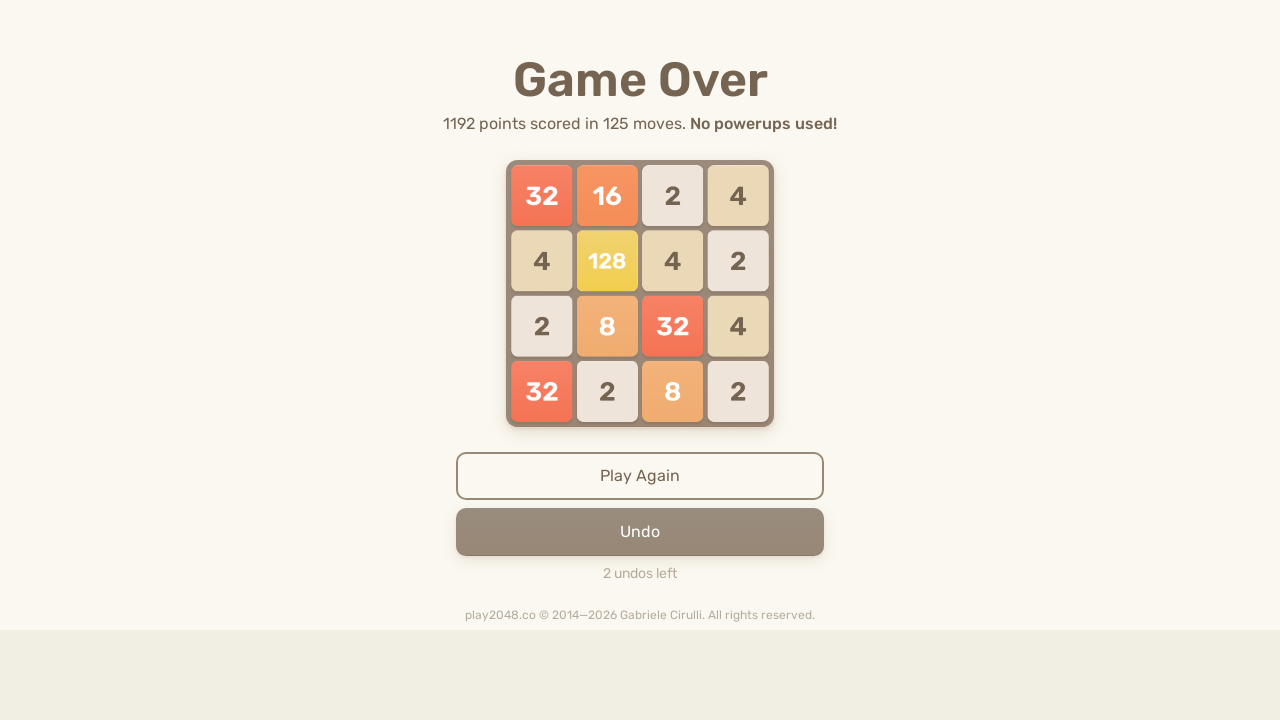

Located game-over element
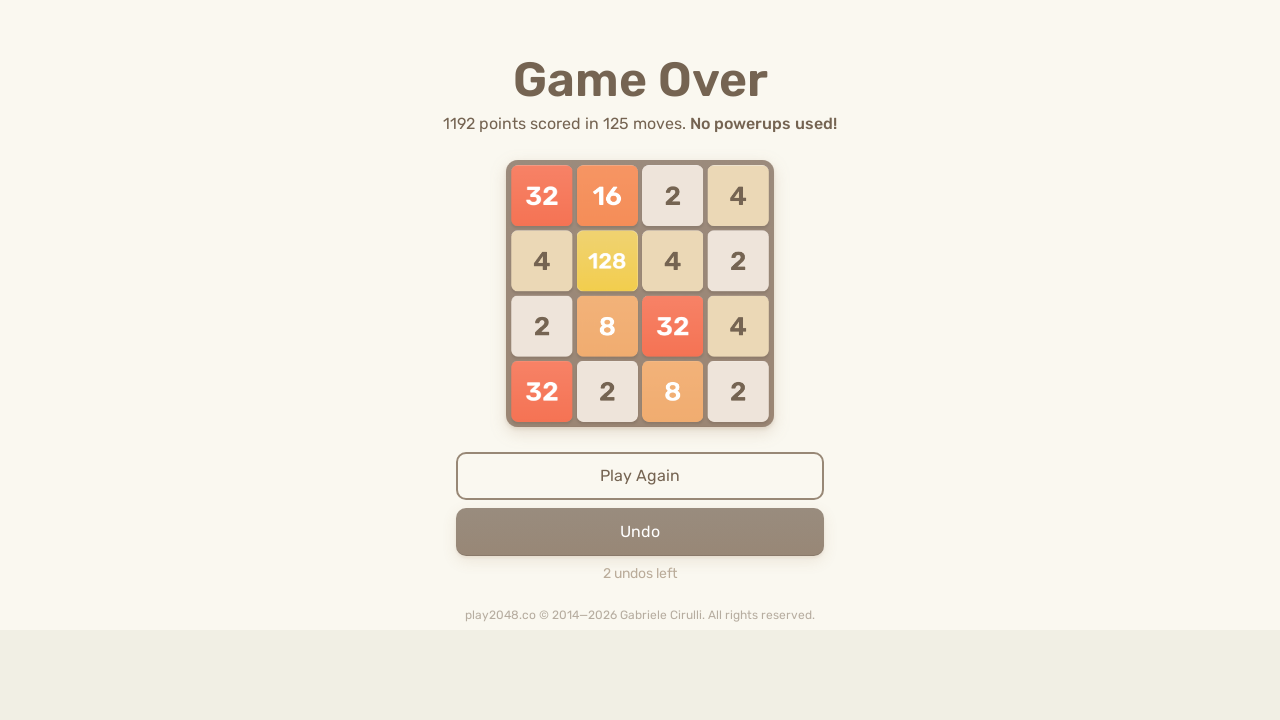

Pressed ArrowUp key
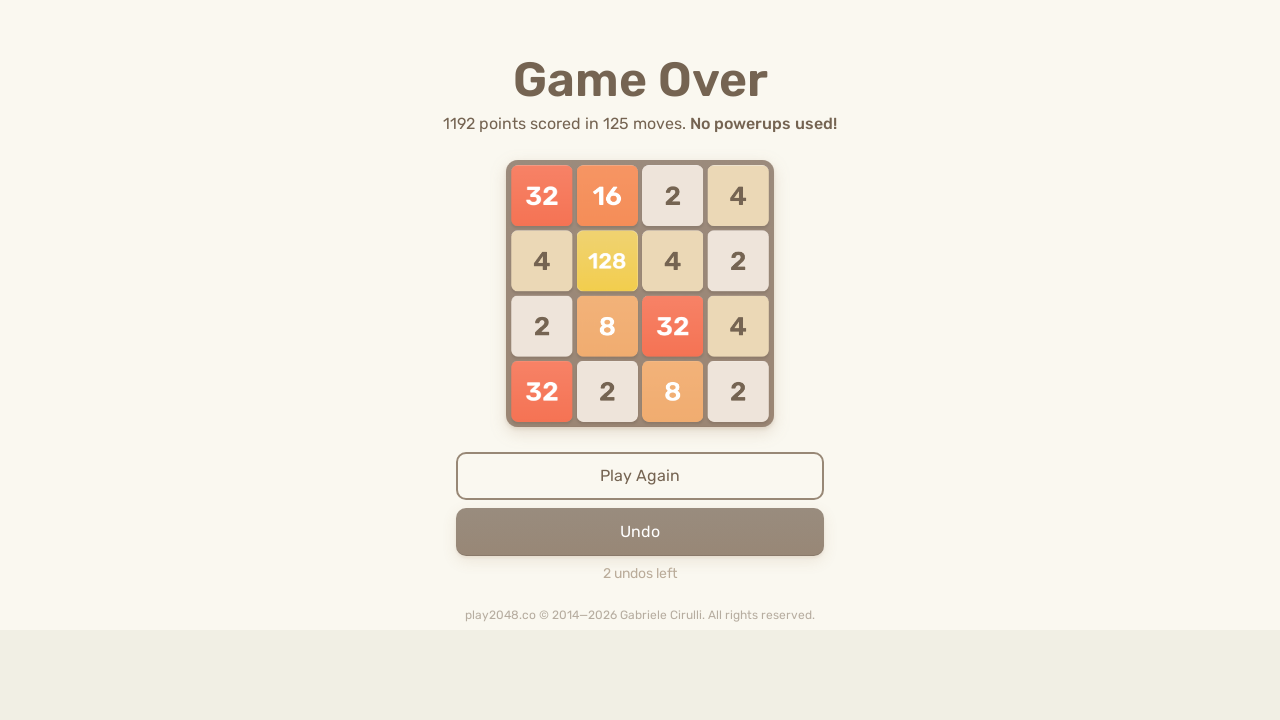

Pressed ArrowRight key
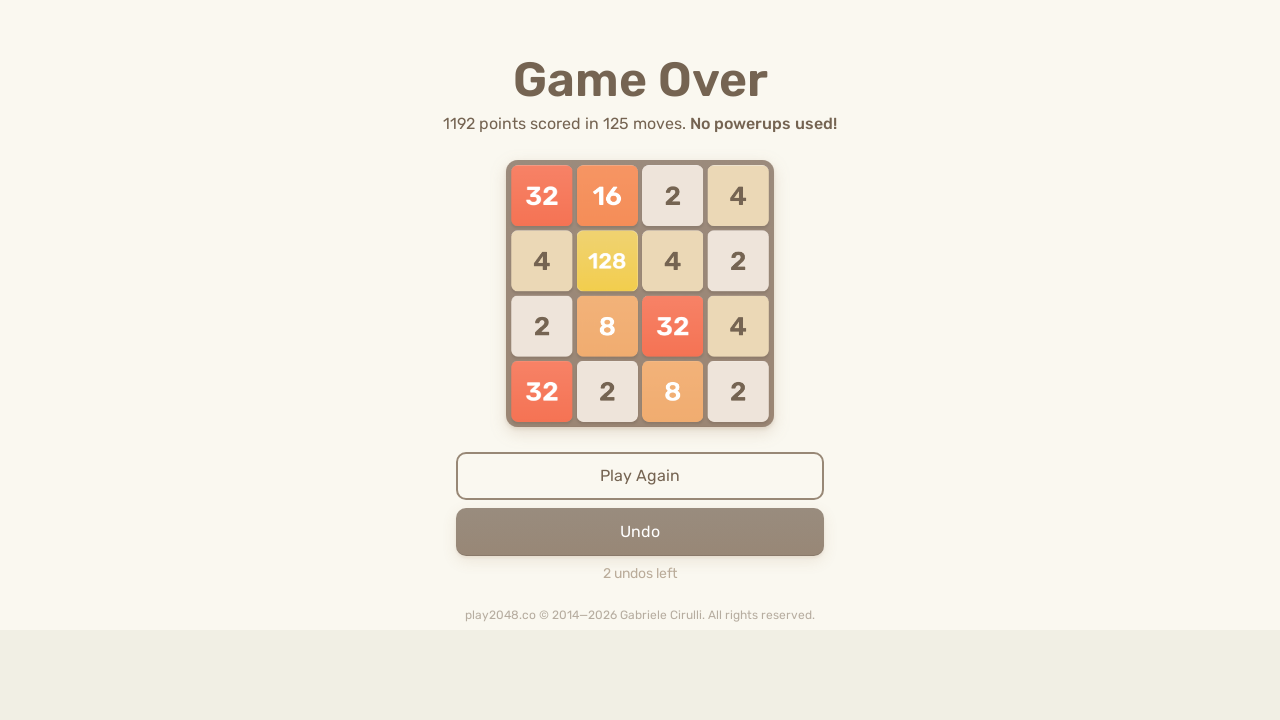

Pressed ArrowDown key
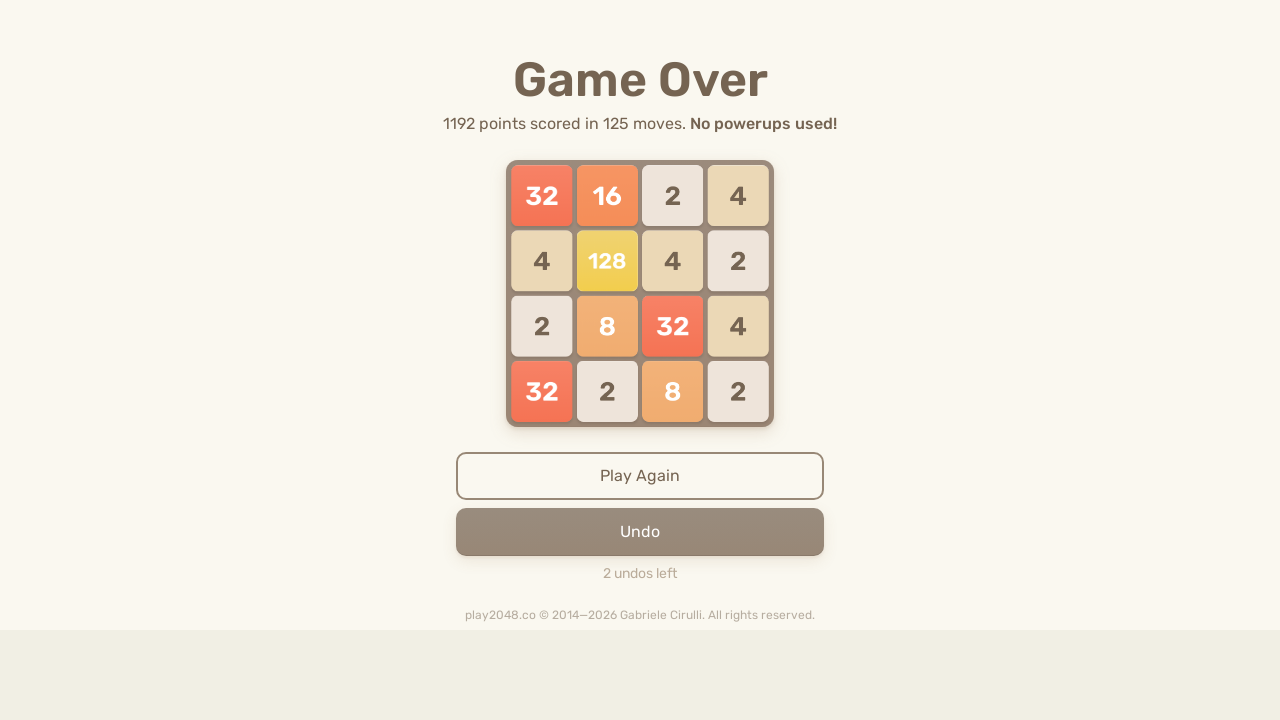

Pressed ArrowLeft key
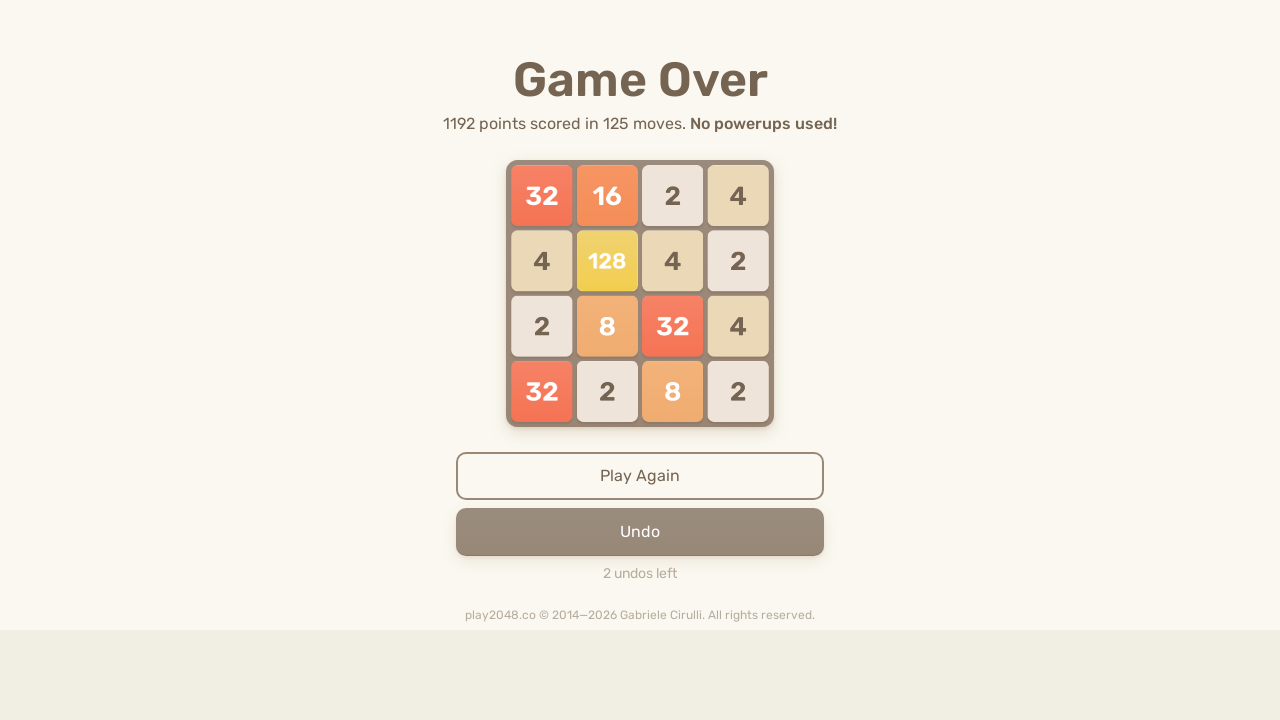

Waited 100ms for game to register moves
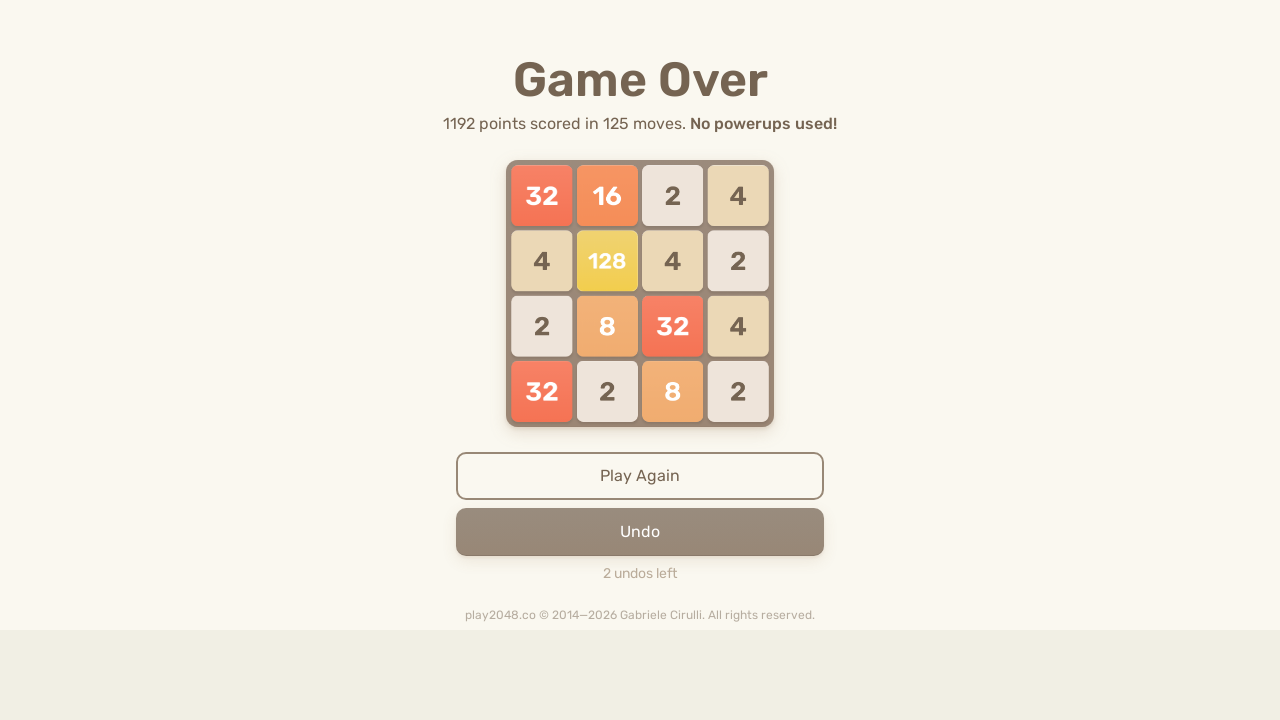

Located game-over element
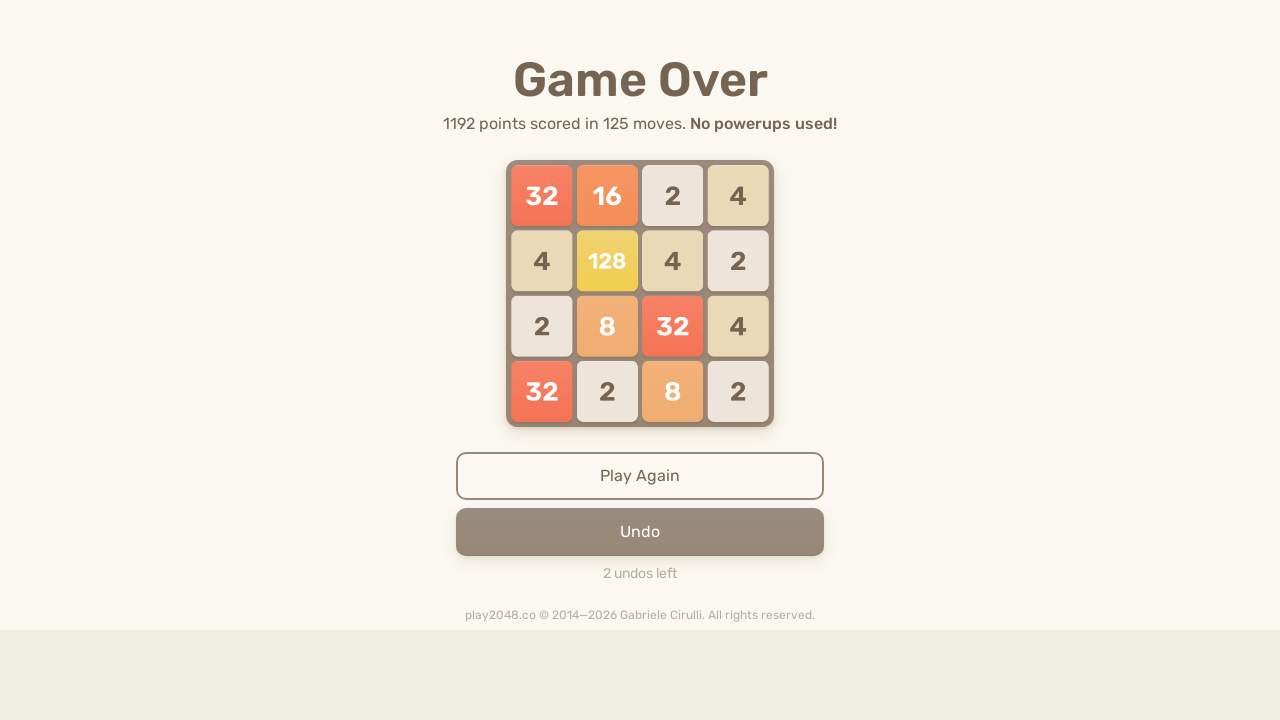

Pressed ArrowUp key
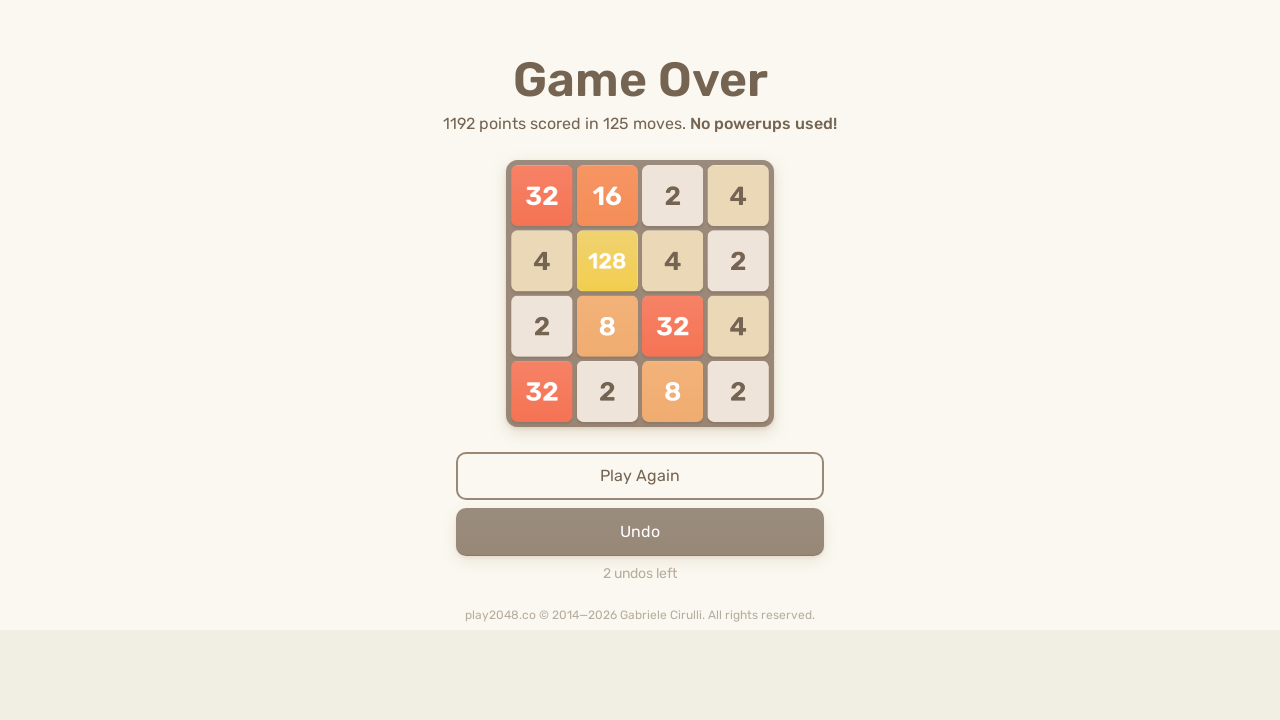

Pressed ArrowRight key
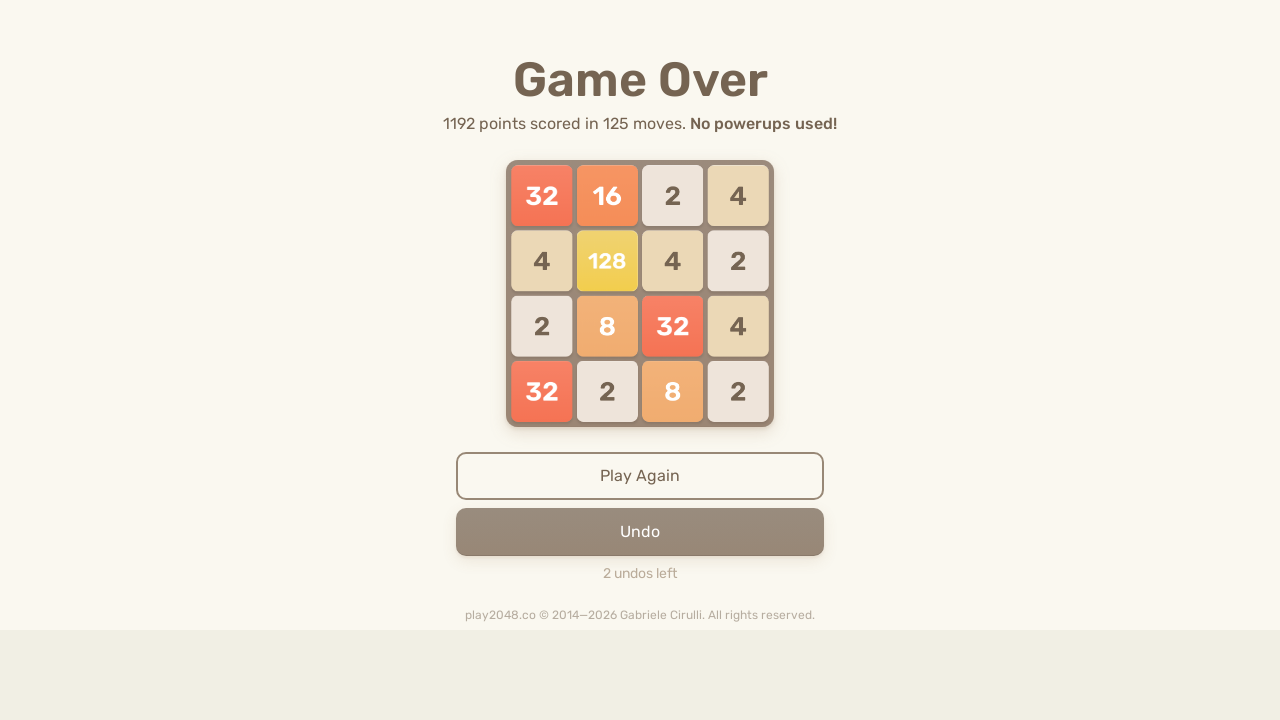

Pressed ArrowDown key
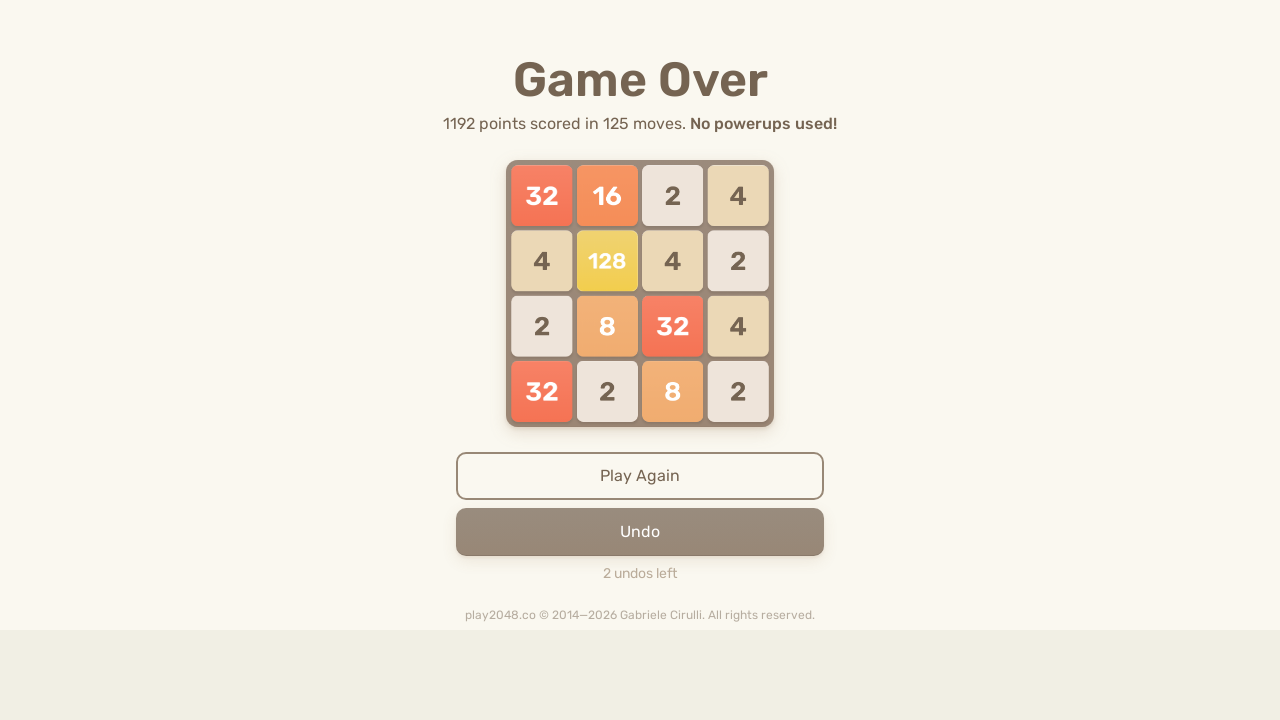

Pressed ArrowLeft key
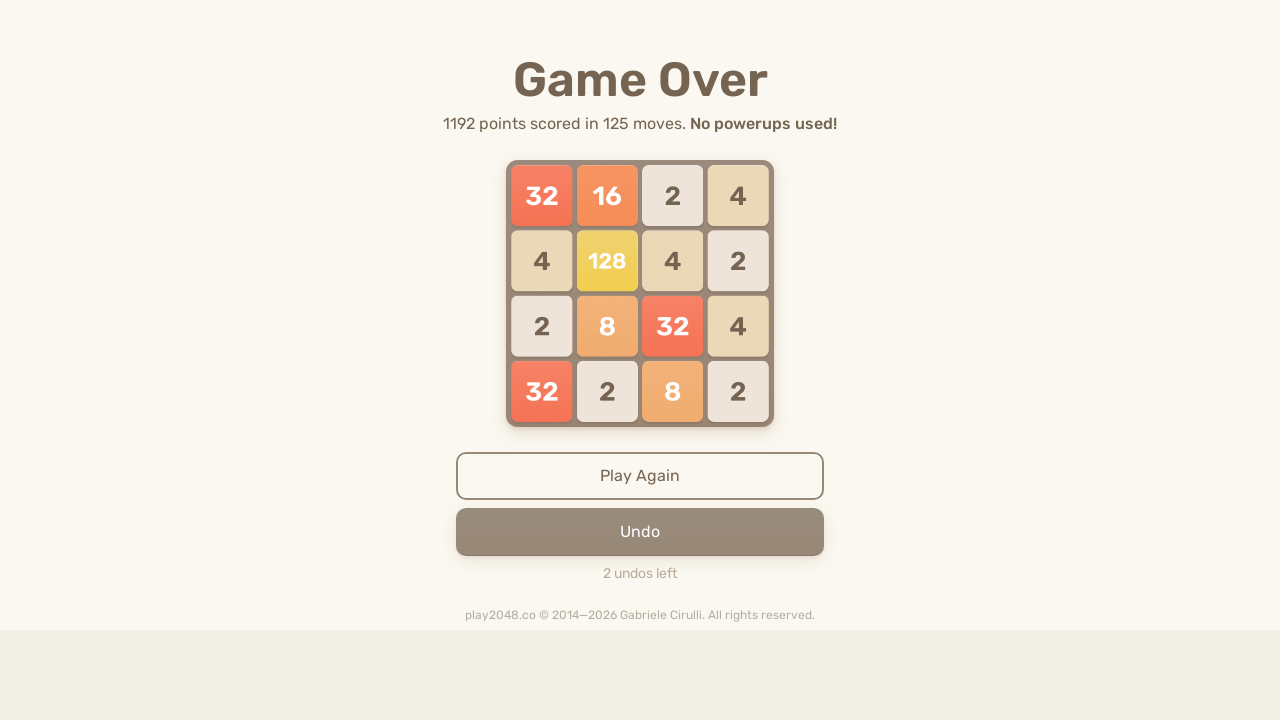

Waited 100ms for game to register moves
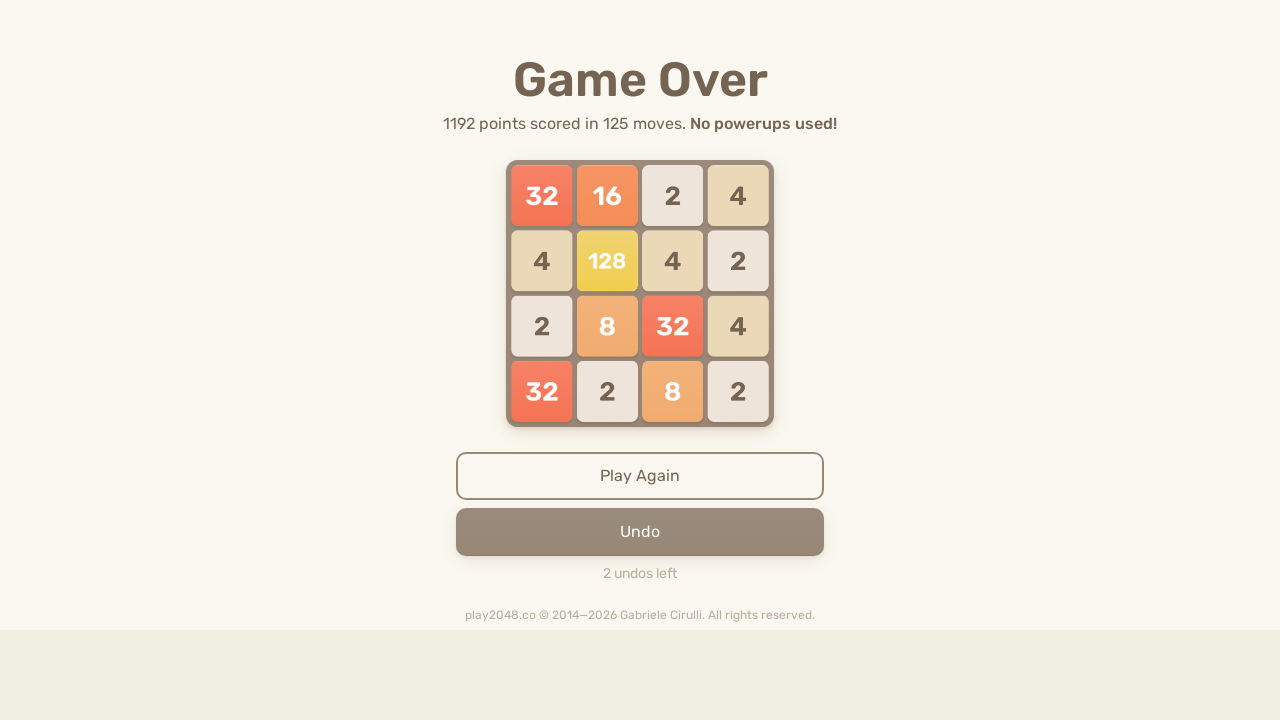

Located game-over element
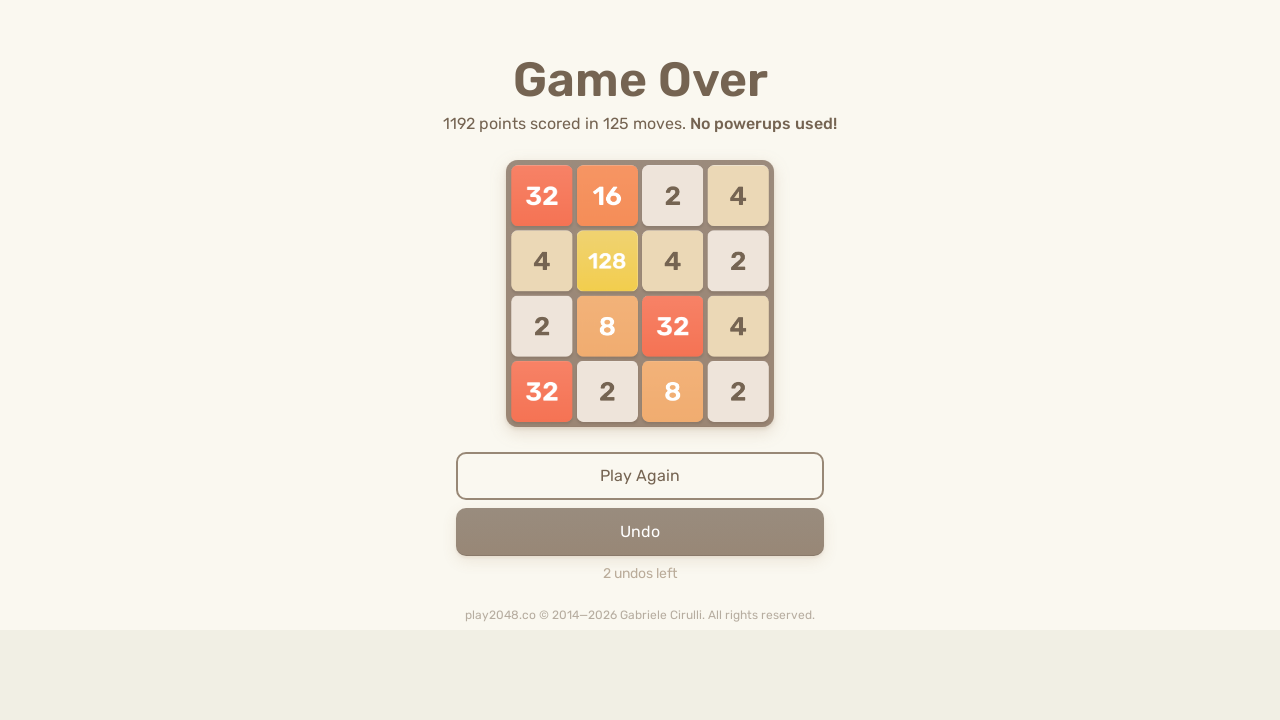

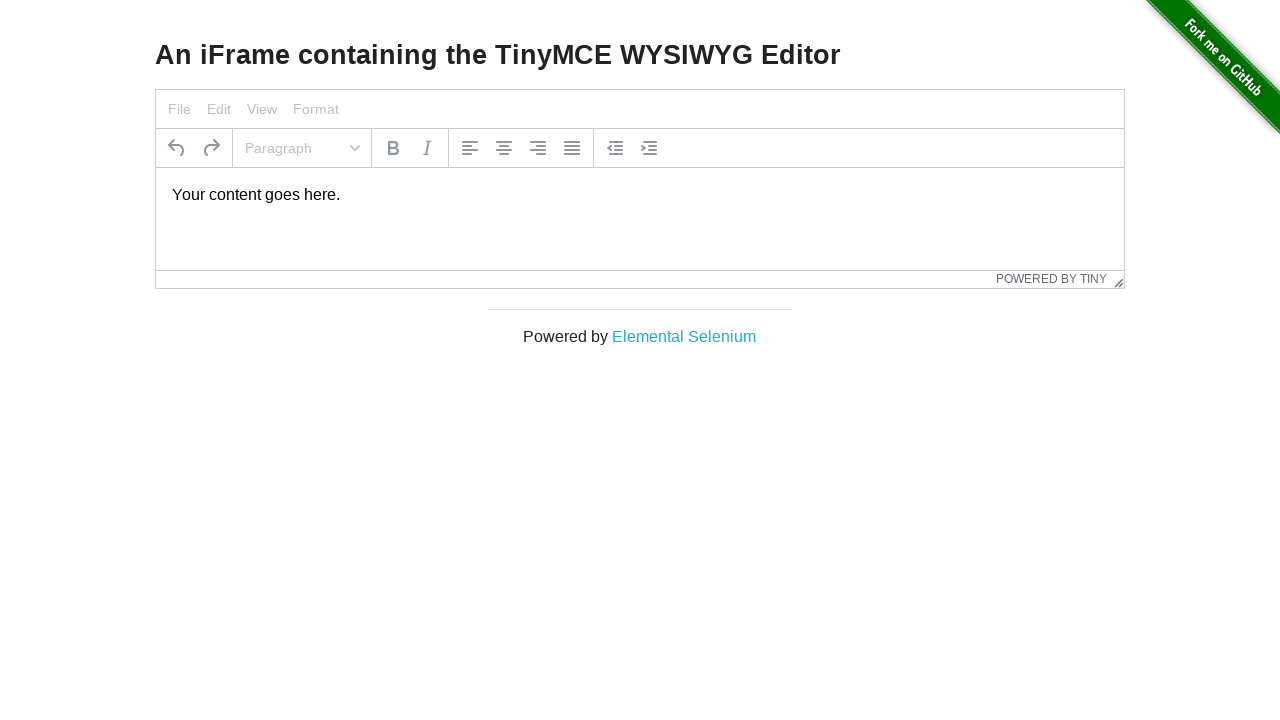